Navigates to the Maveric Systems website and finds all links on the page to verify they are accessible

Starting URL: https://maveric-systems.com/

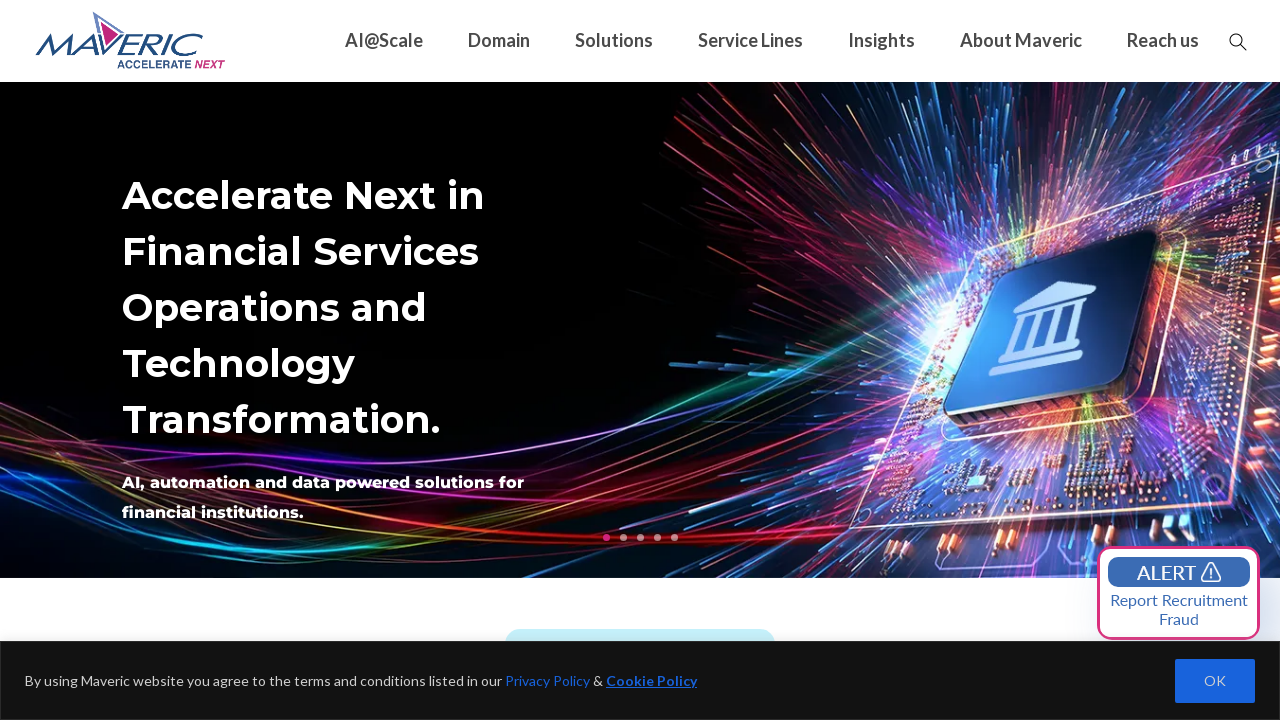

Navigated to Maveric Systems website
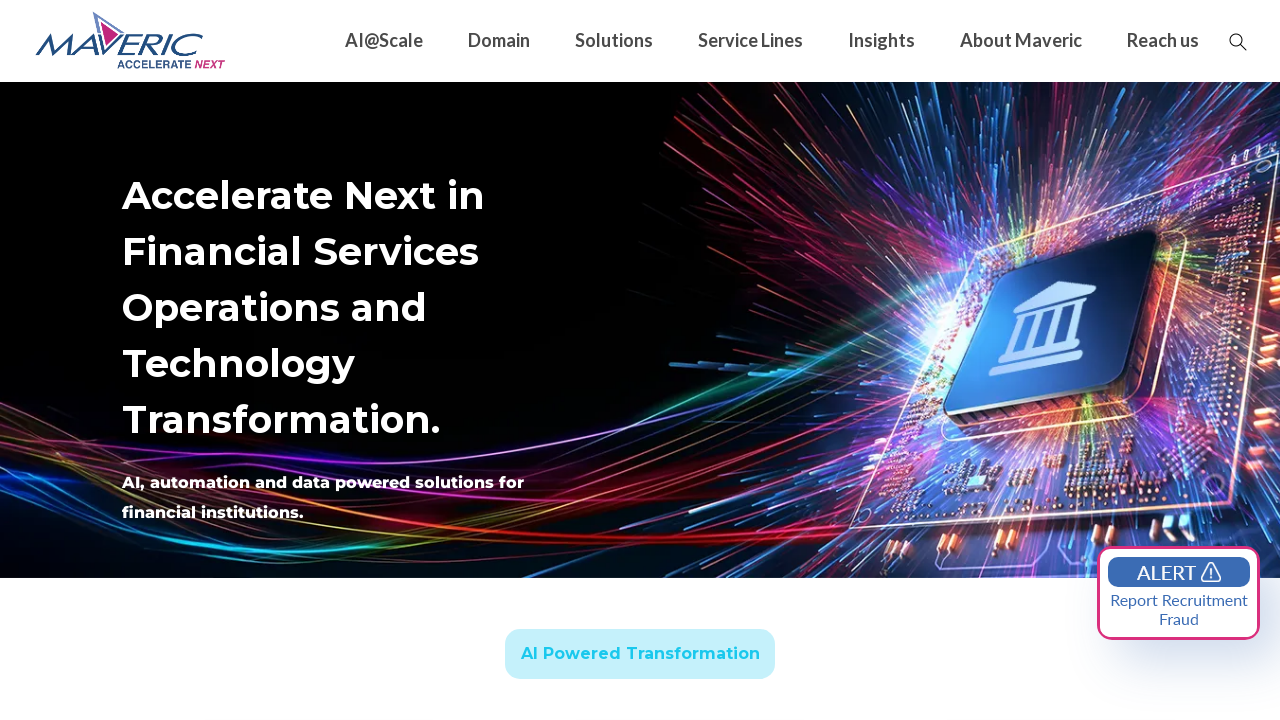

Retrieved all links from the page
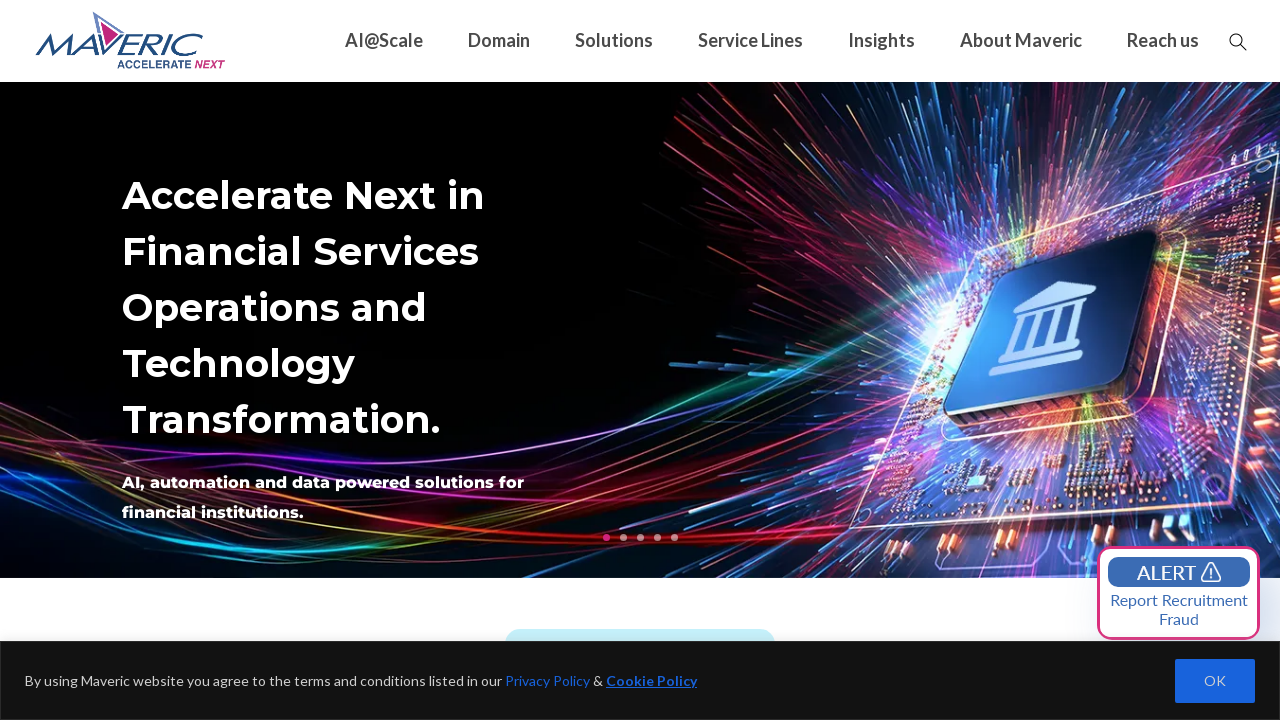

Retrieved href attribute from link: https://maveric-systems.com/privacy-policy
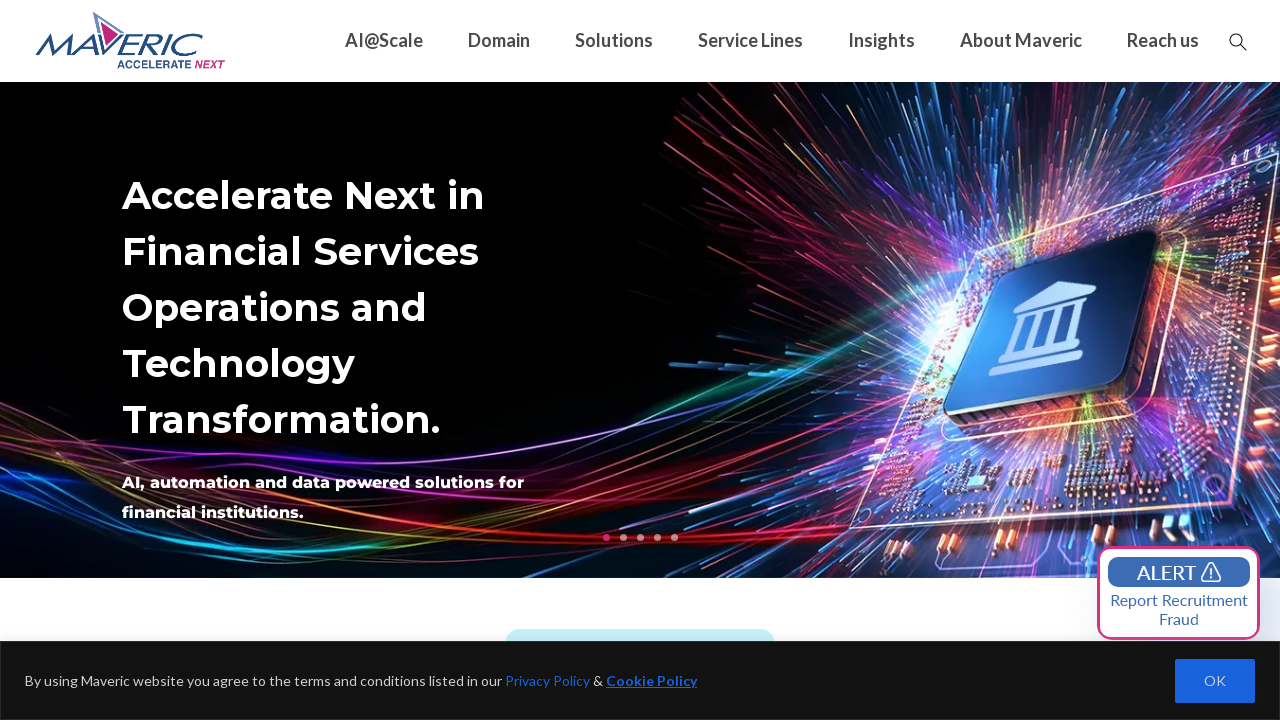

Retrieved href attribute from link: https://maveric-systems.com/cookie-policy/
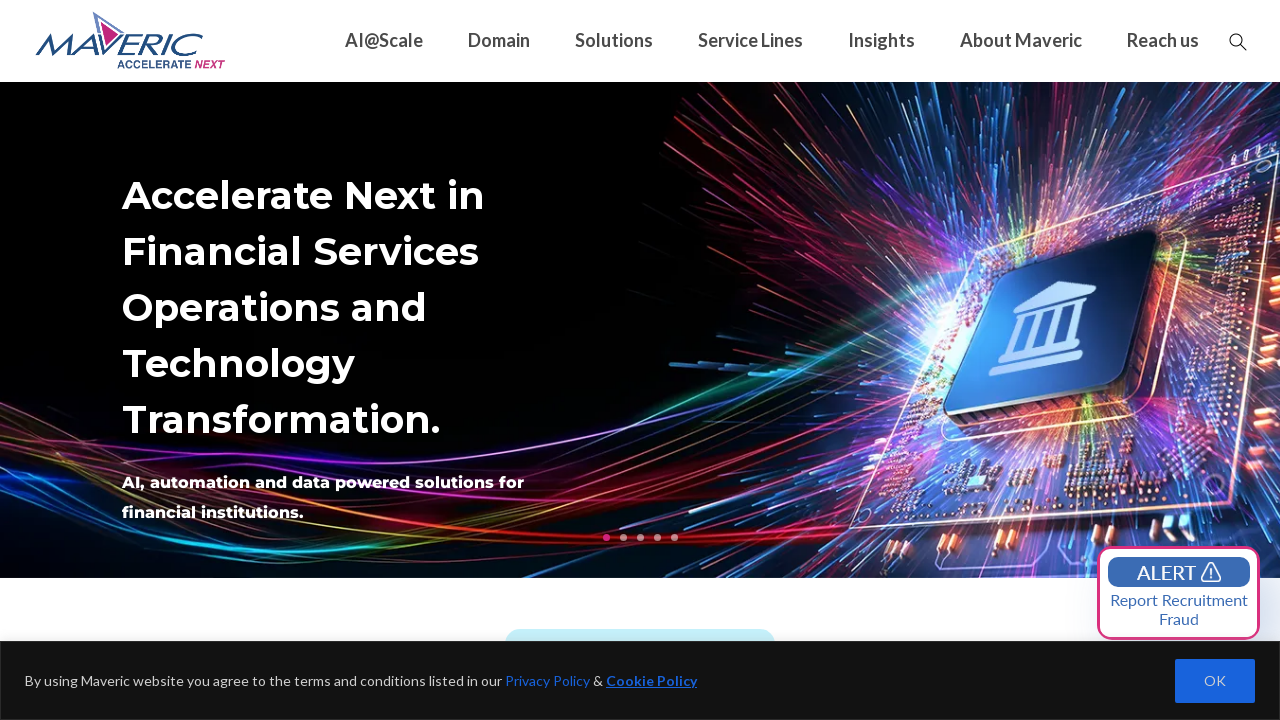

Retrieved href attribute from link: https://maveric-systems.com/
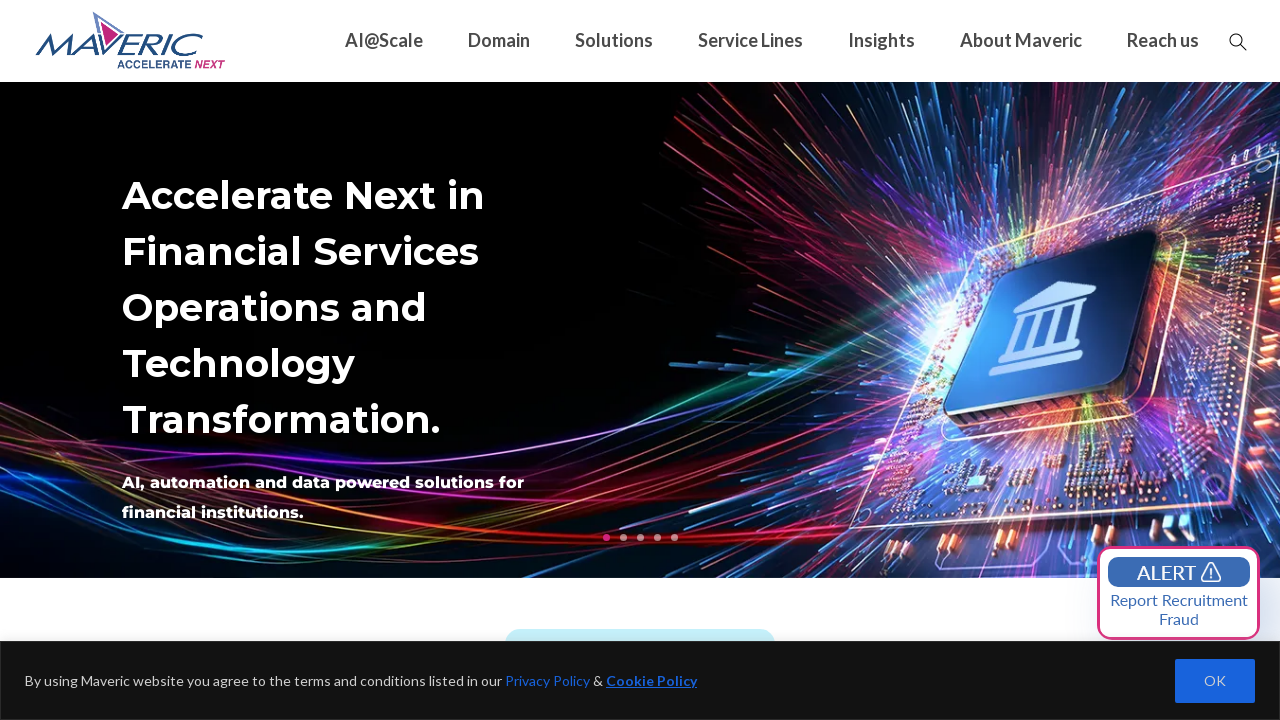

Retrieved href attribute from link: None
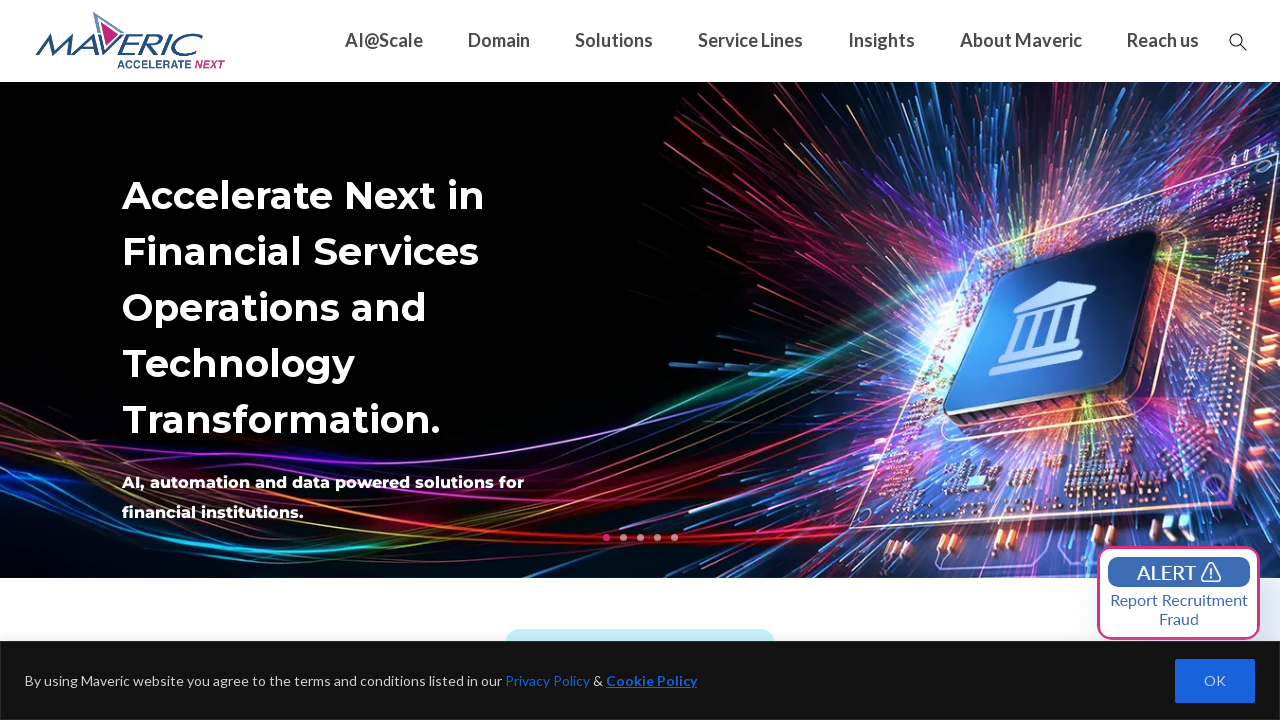

Retrieved href attribute from link: https://maveric-systems.com/ai-centers-of-excellence-financial-services/
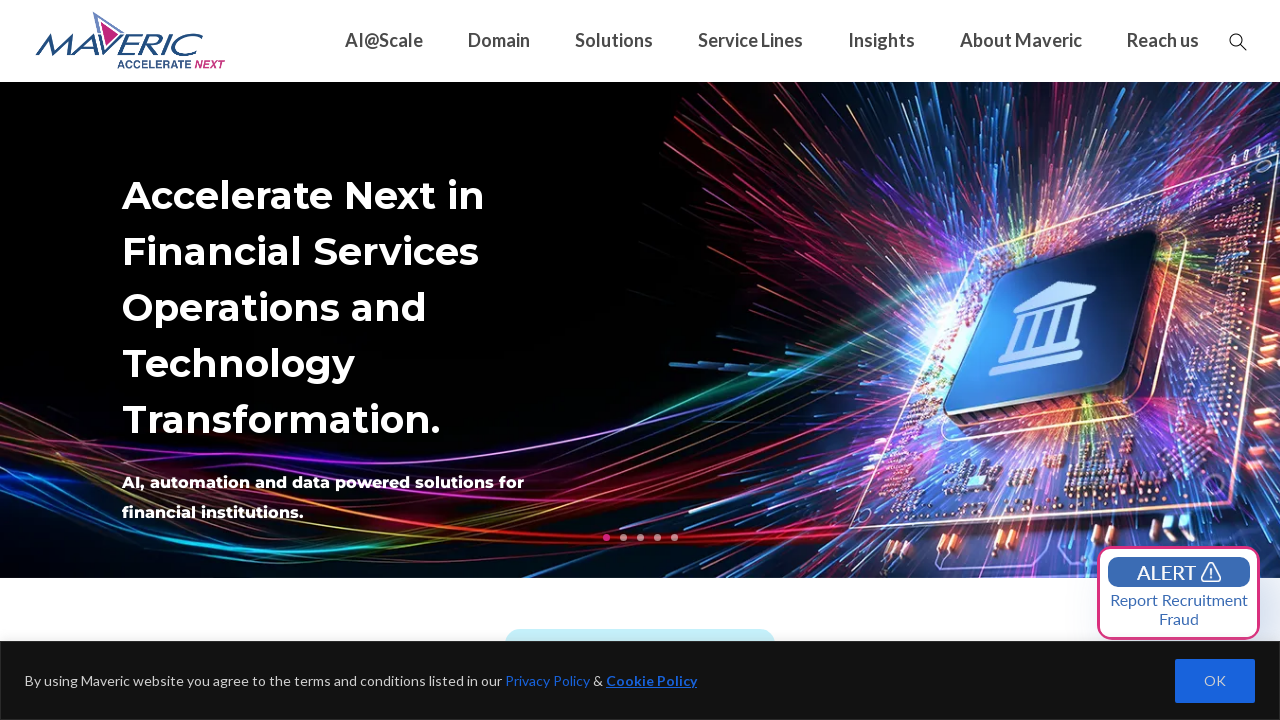

Retrieved href attribute from link: https://maveric-systems.com/ai-banking-operations-transformation/
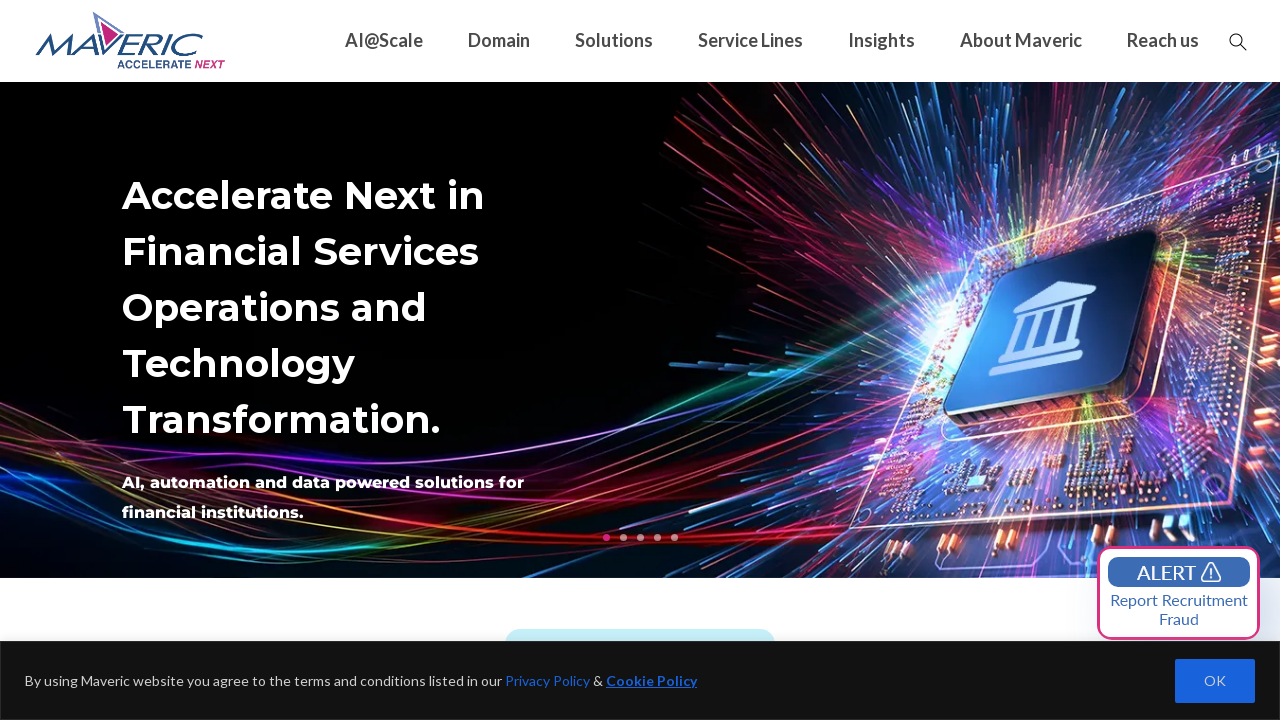

Retrieved href attribute from link: https://maveric-systems.com/ai-tech-transformation-services/
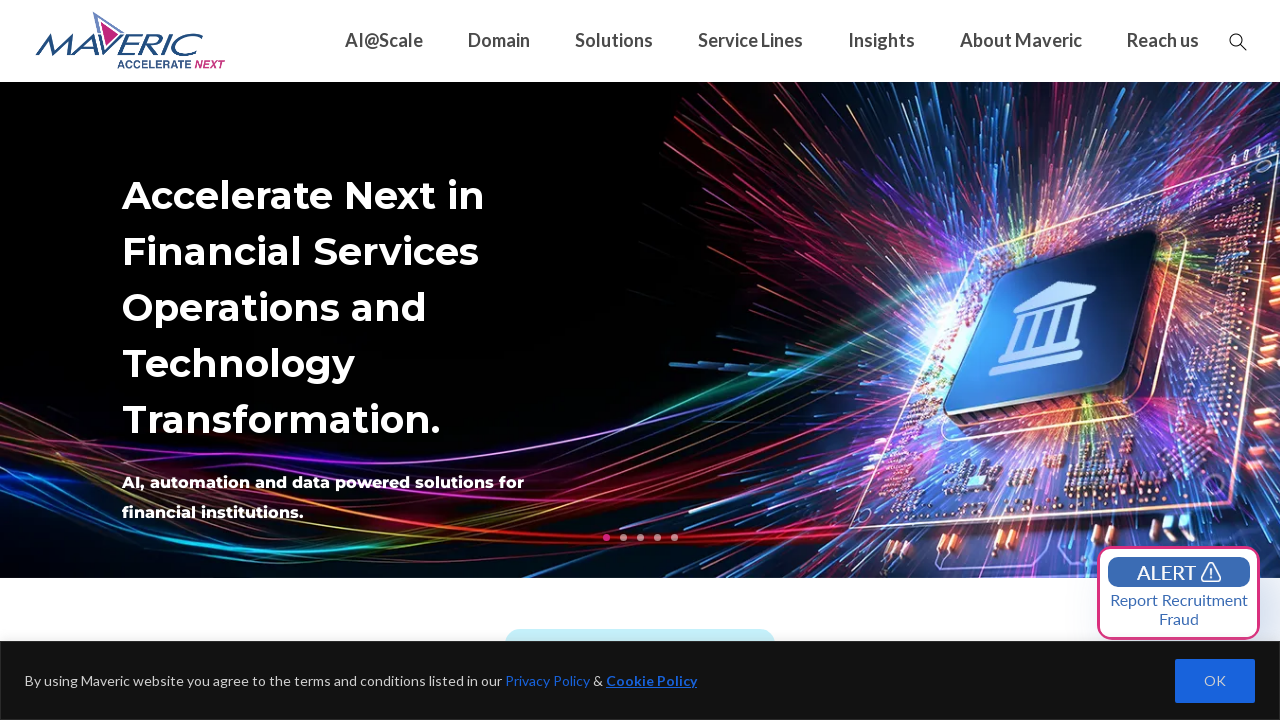

Retrieved href attribute from link: None
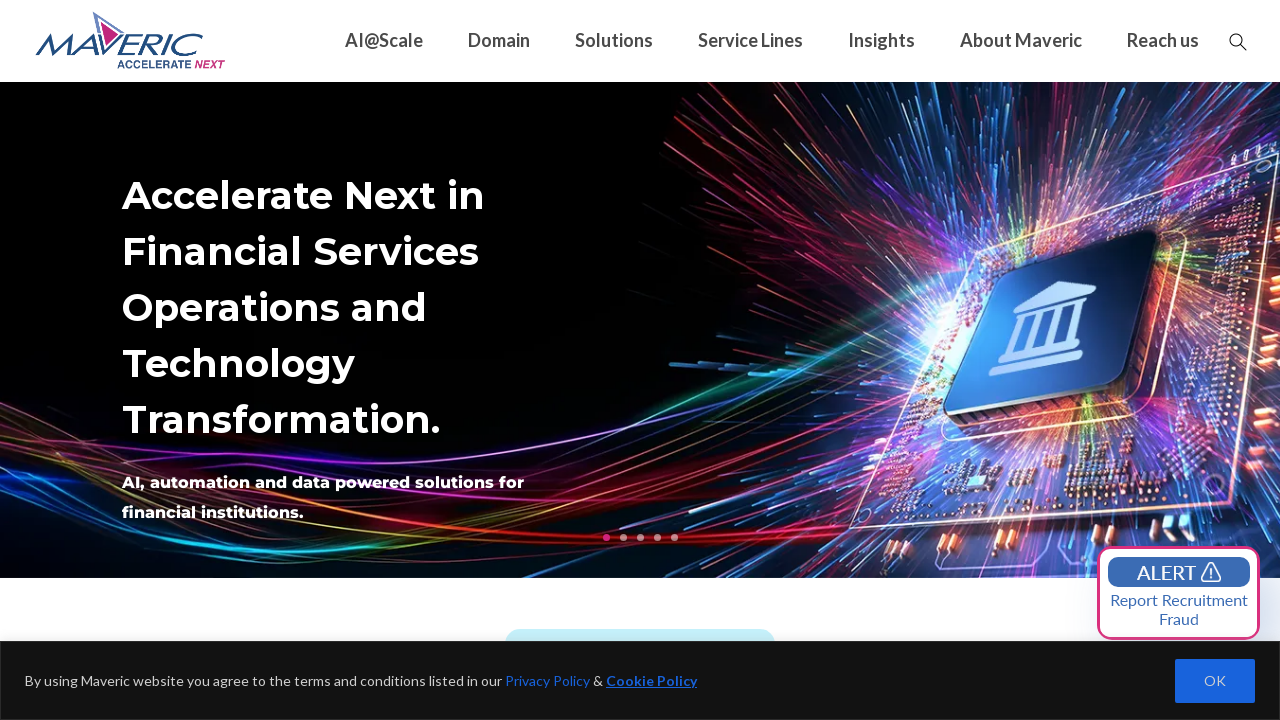

Retrieved href attribute from link: https://maveric-systems.com/retail-banking/
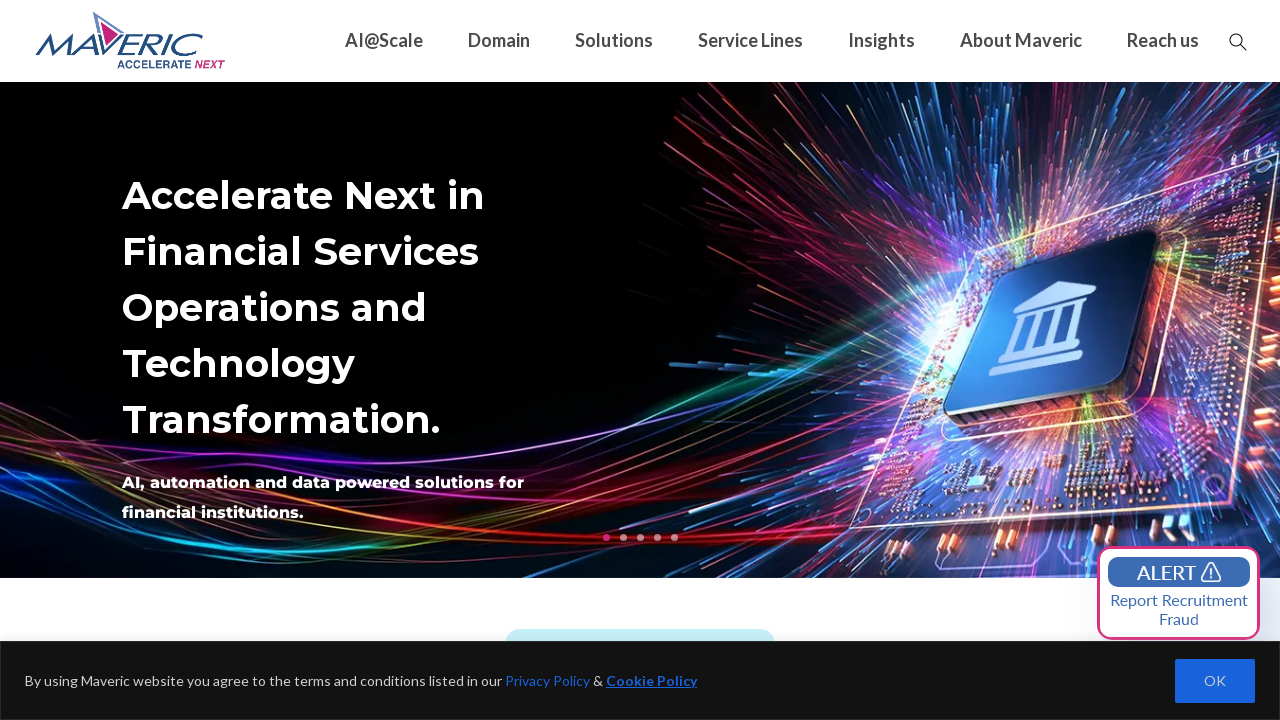

Retrieved href attribute from link: https://maveric-systems.com/corporate-banking/
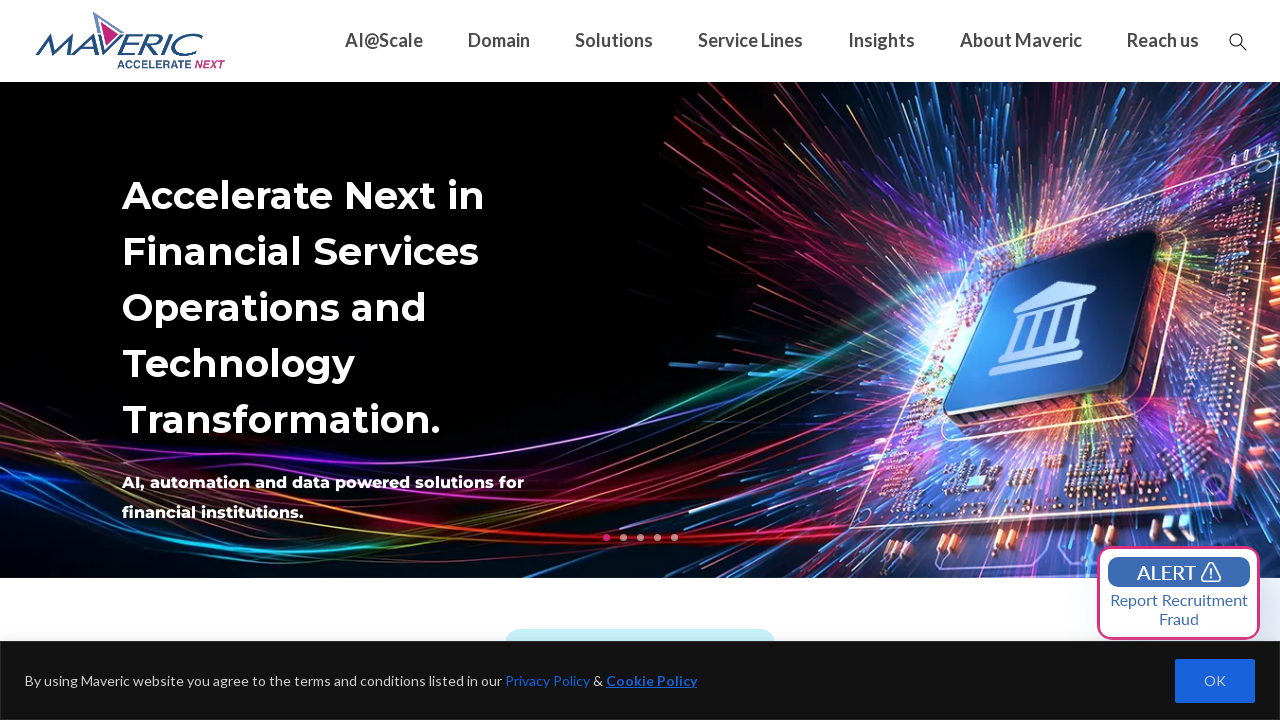

Retrieved href attribute from link: https://maveric-systems.com/wealth-management/
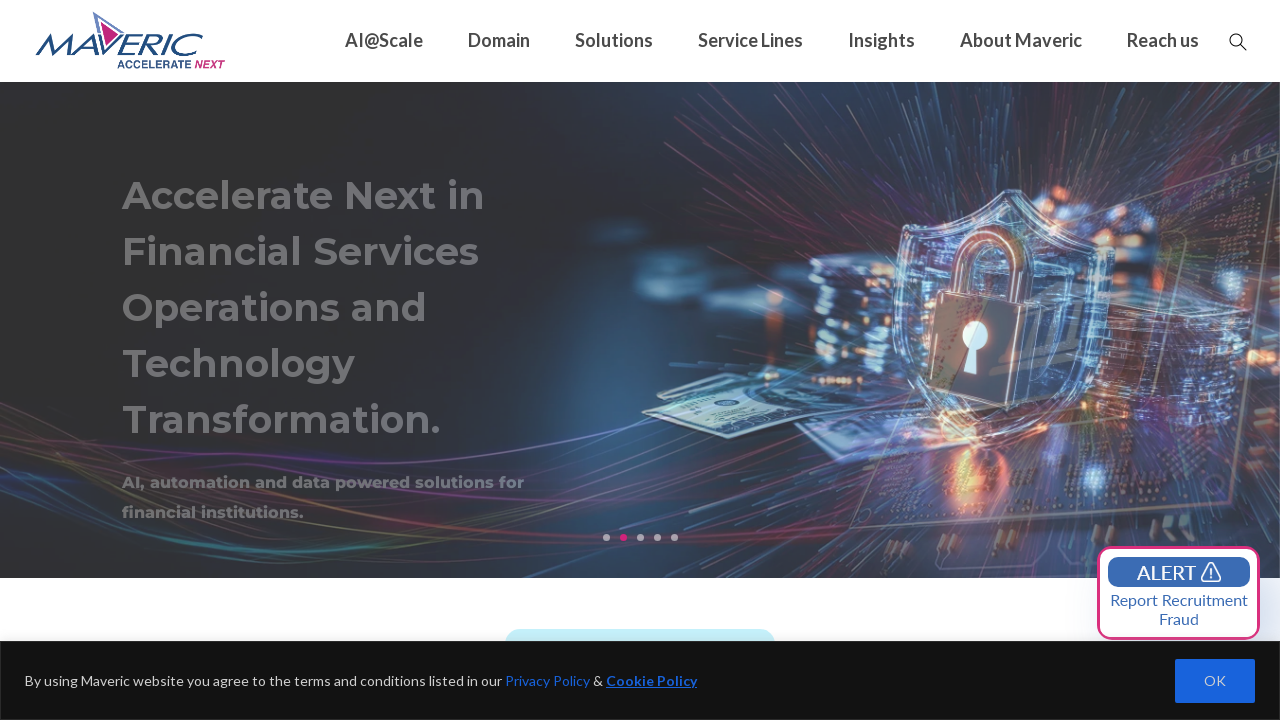

Retrieved href attribute from link: https://maveric-systems.com/capital-markets/
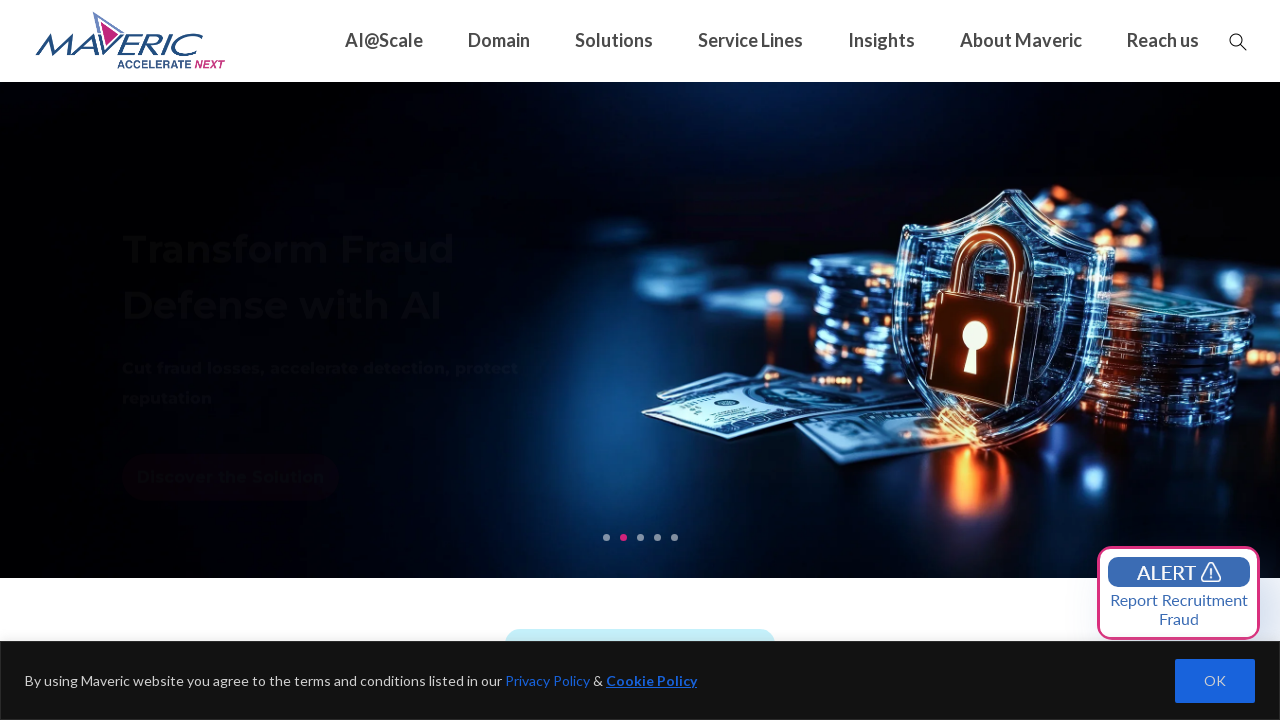

Retrieved href attribute from link: None
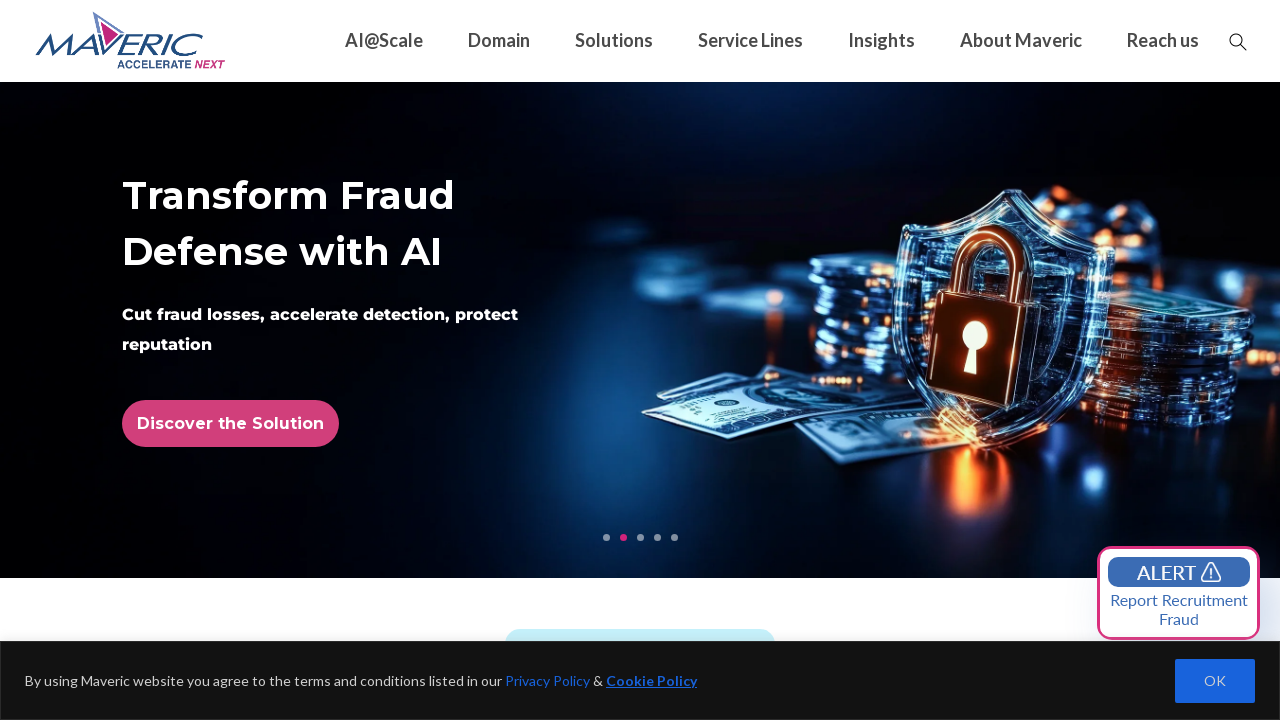

Retrieved href attribute from link: https://maveric-systems.com/real-time-onboarding-solutions/
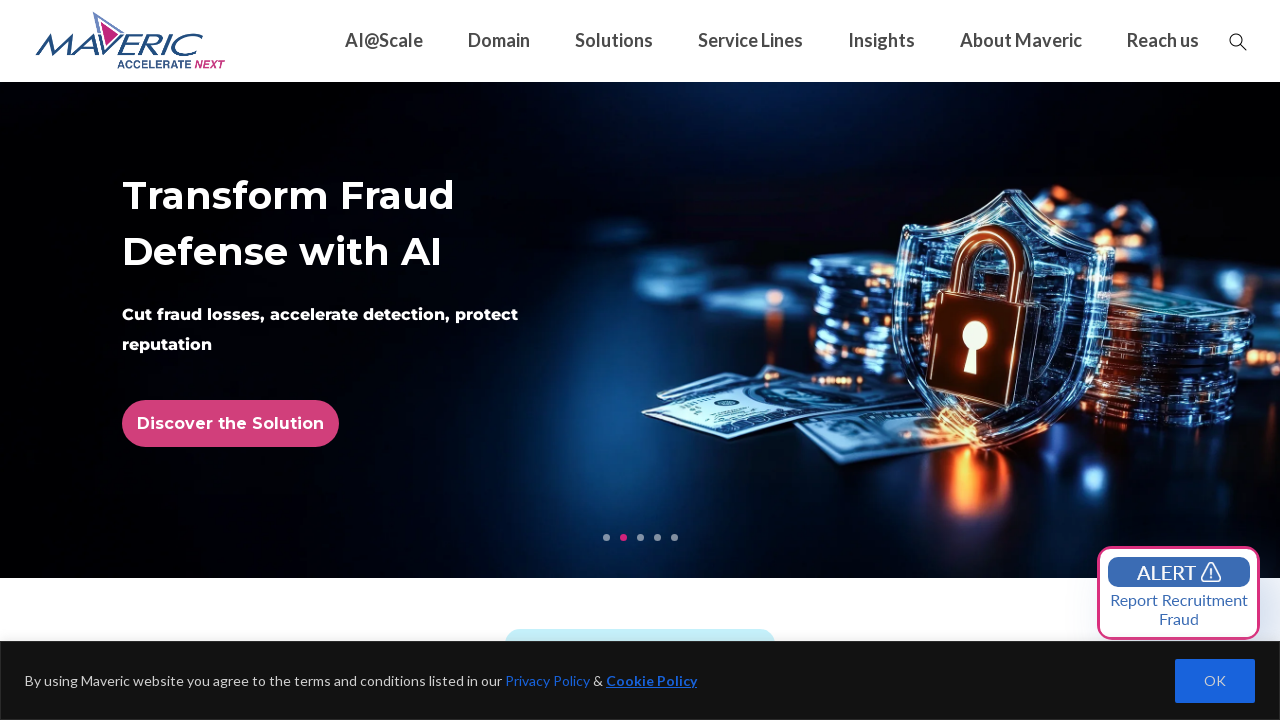

Retrieved href attribute from link: https://maveric-systems.com/real-time-fraud-prevention-app/
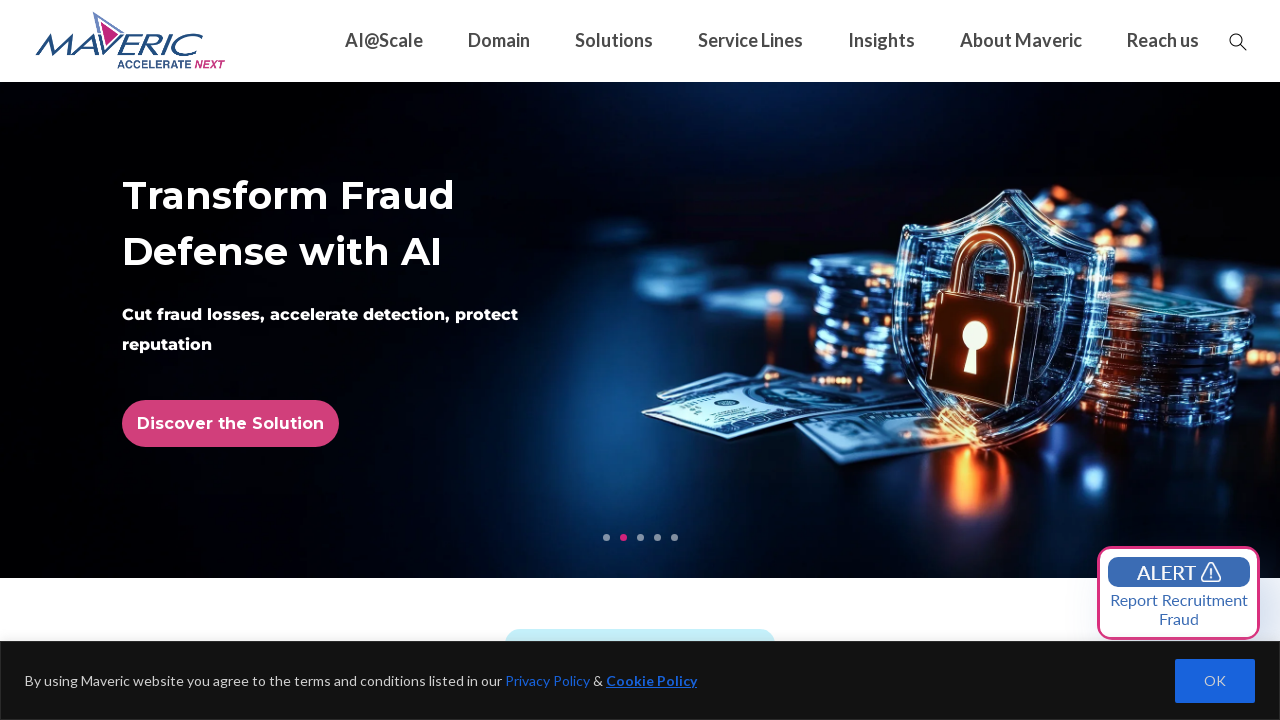

Retrieved href attribute from link: https://maveric-systems.com/customer-support-transformation-solution/
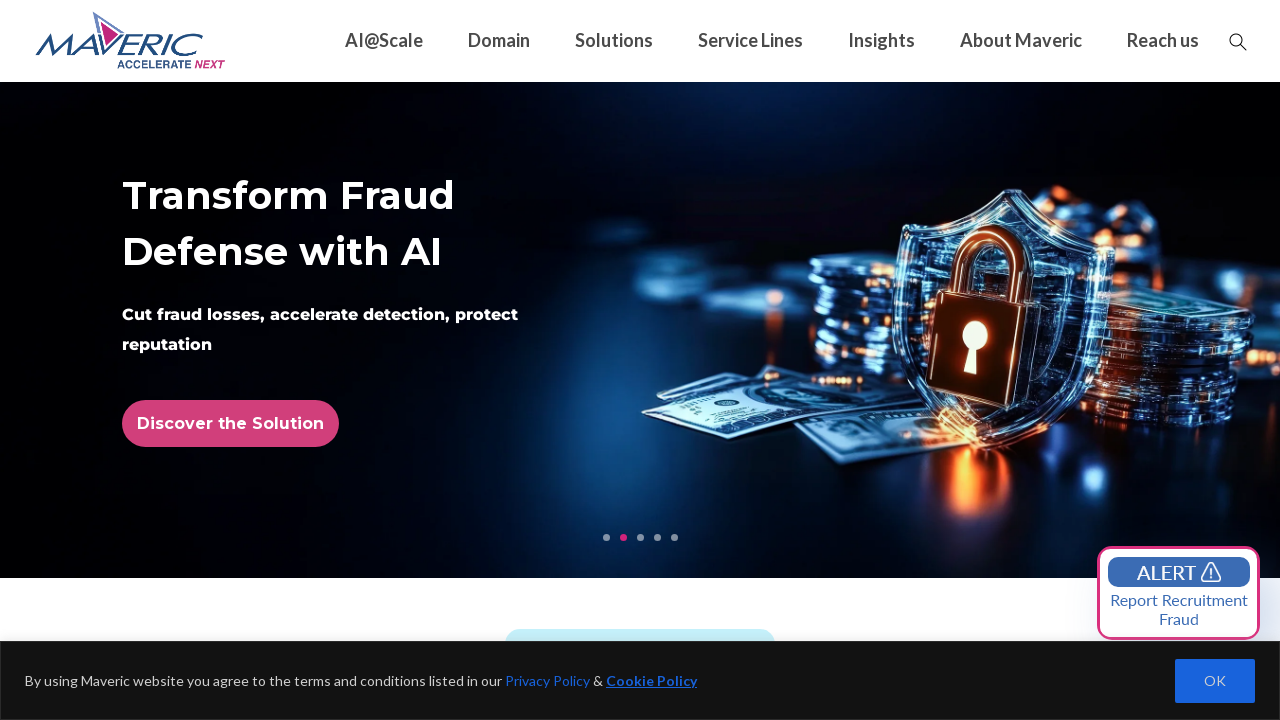

Retrieved href attribute from link: https://maveric-systems.com/partner-integration-api-monetization-solution-for-banks/
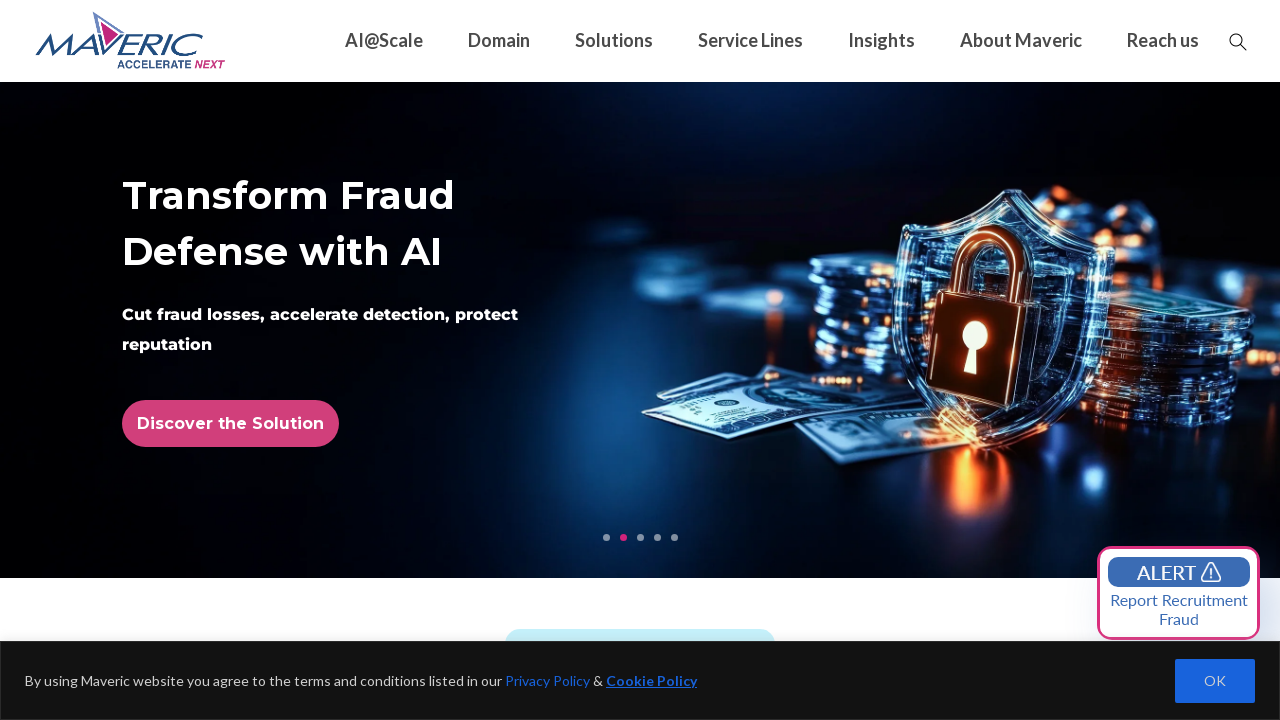

Retrieved href attribute from link: https://maveric-systems.com/automated-banking-test-design-solution/
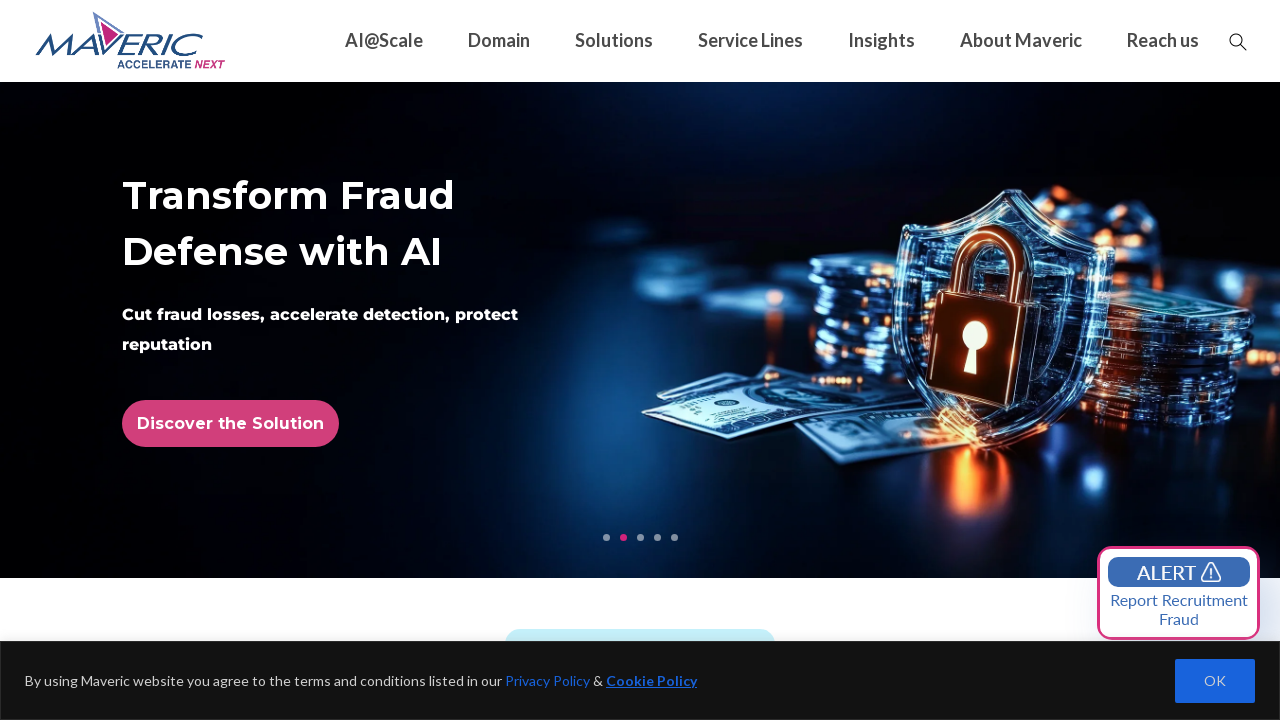

Retrieved href attribute from link: https://maveric-systems.com/bespoke-application-testing-solution/
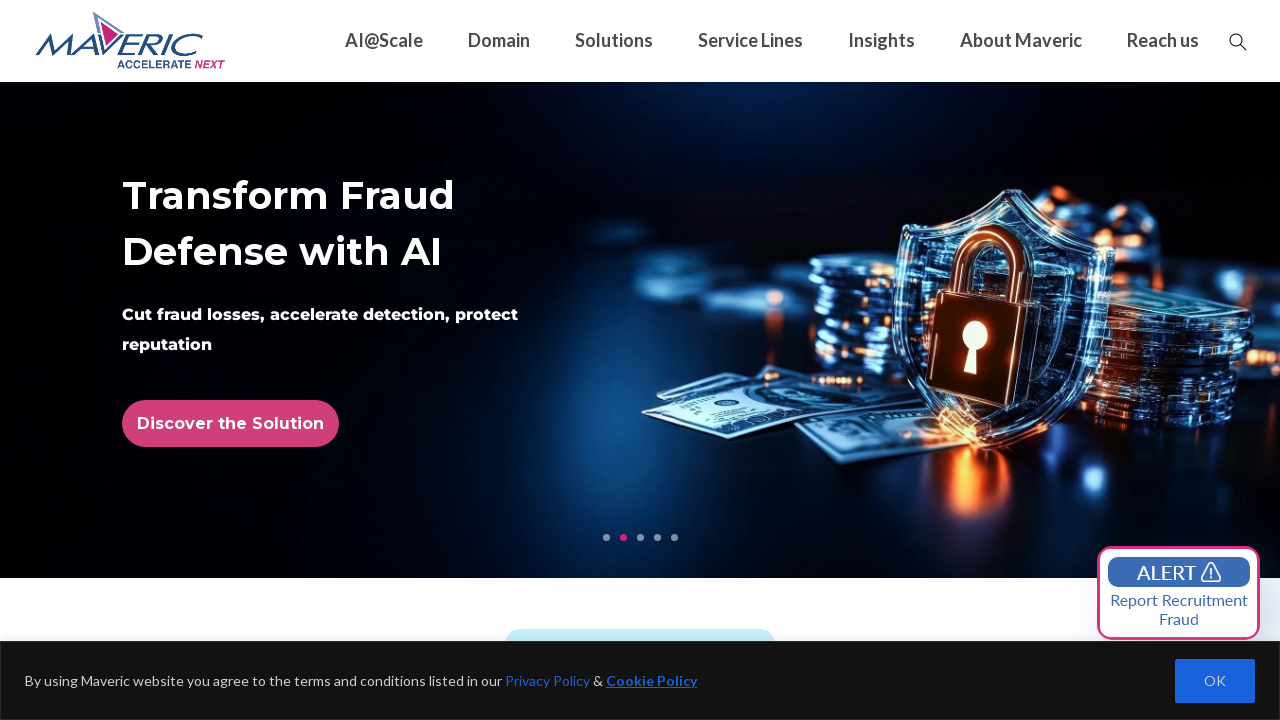

Retrieved href attribute from link: https://maveric-systems.com/data-validation-automation/
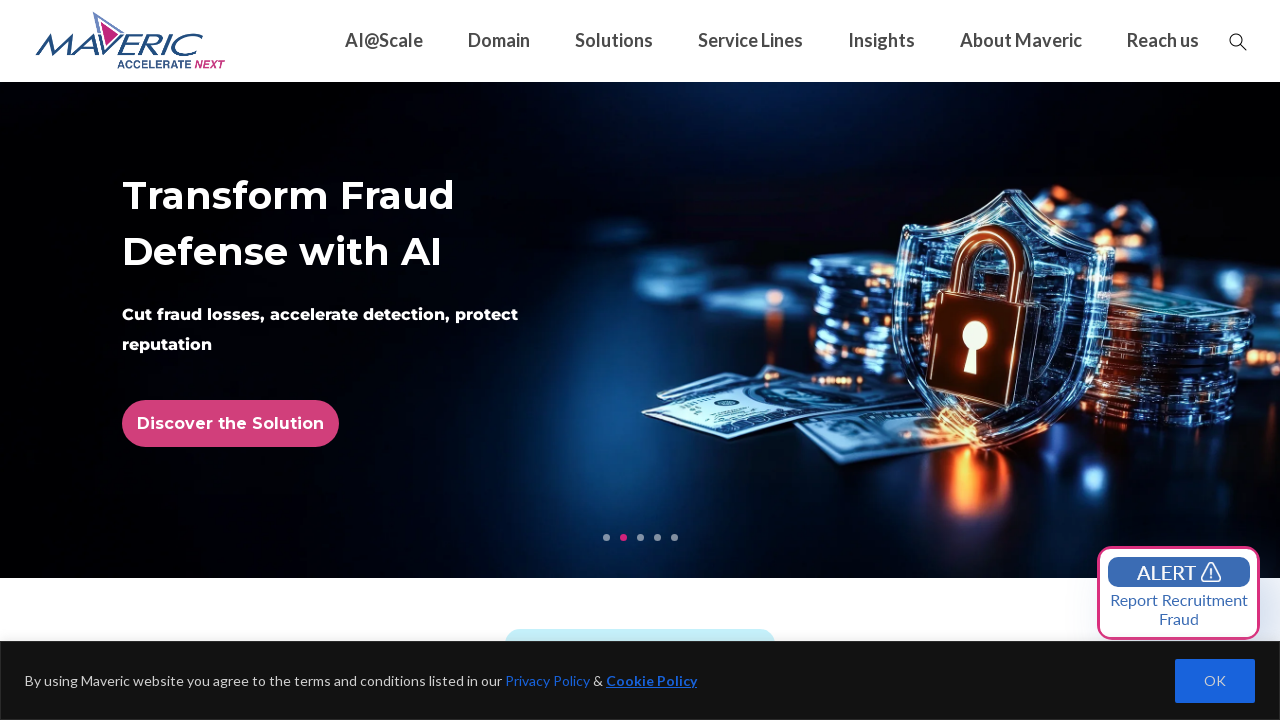

Retrieved href attribute from link: https://maveric-systems.com/customer-experience/
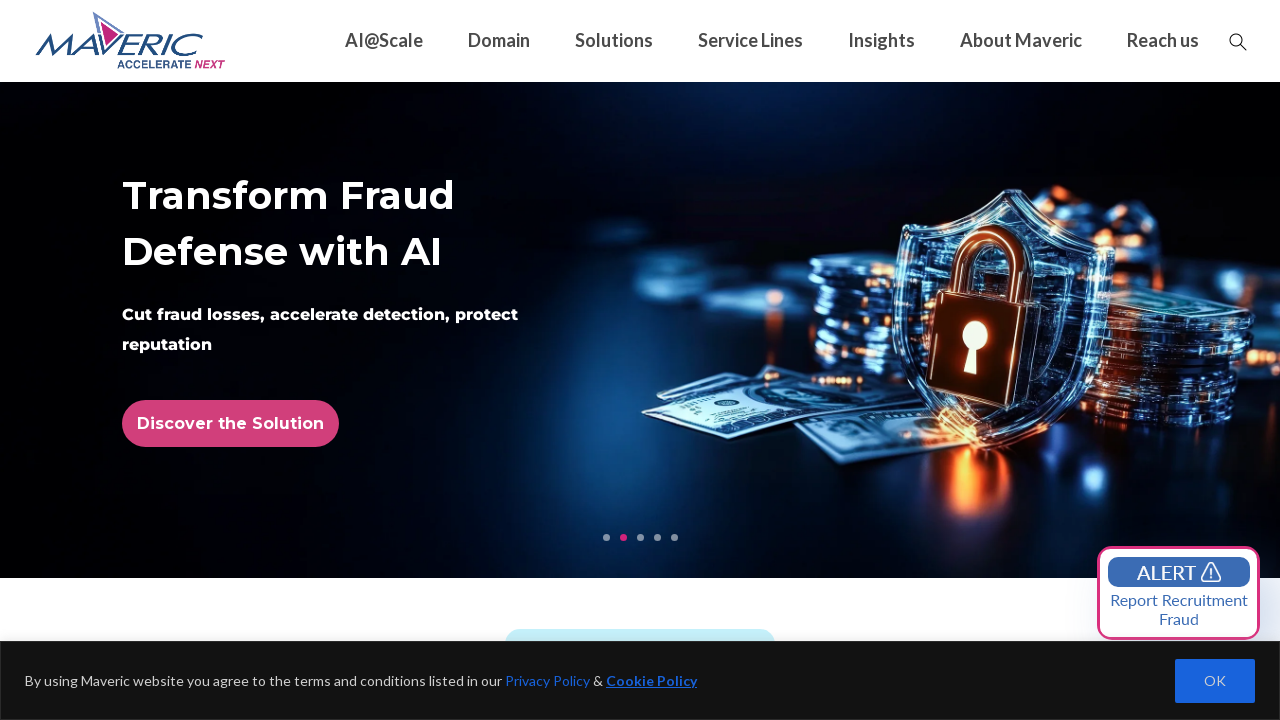

Retrieved href attribute from link: https://maveric-systems.com/regulatory-compliance/
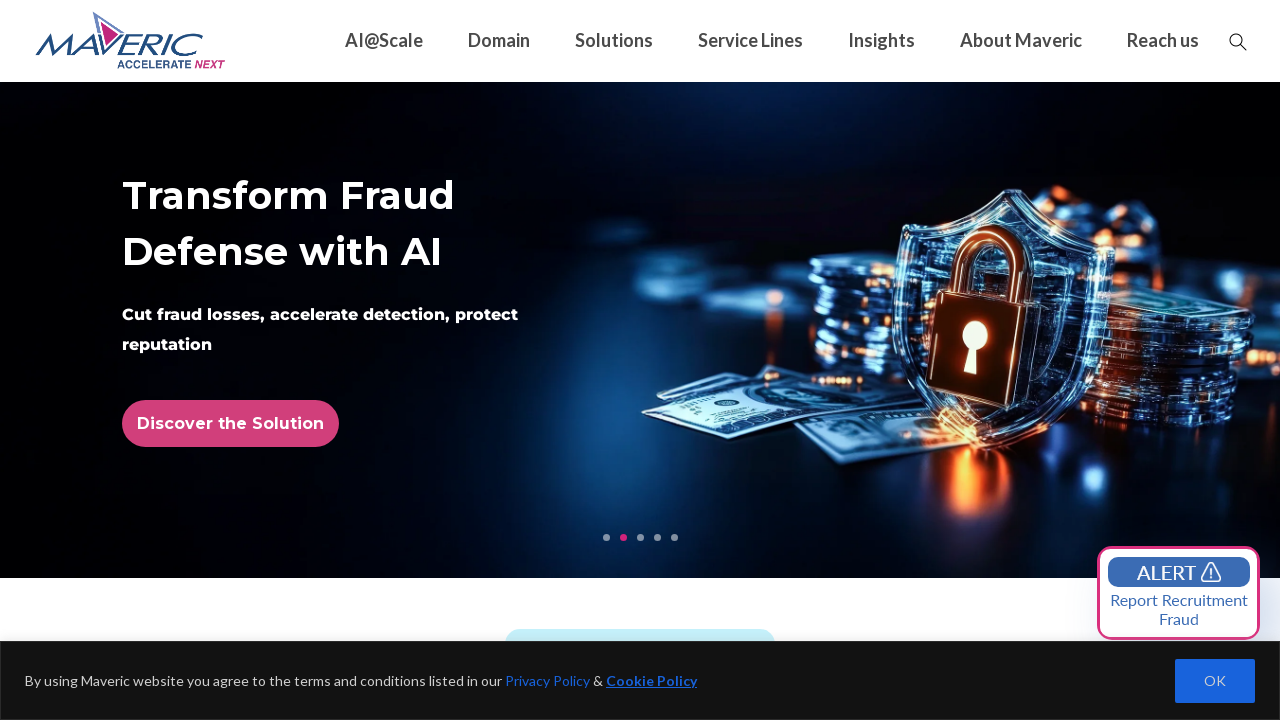

Retrieved href attribute from link: None
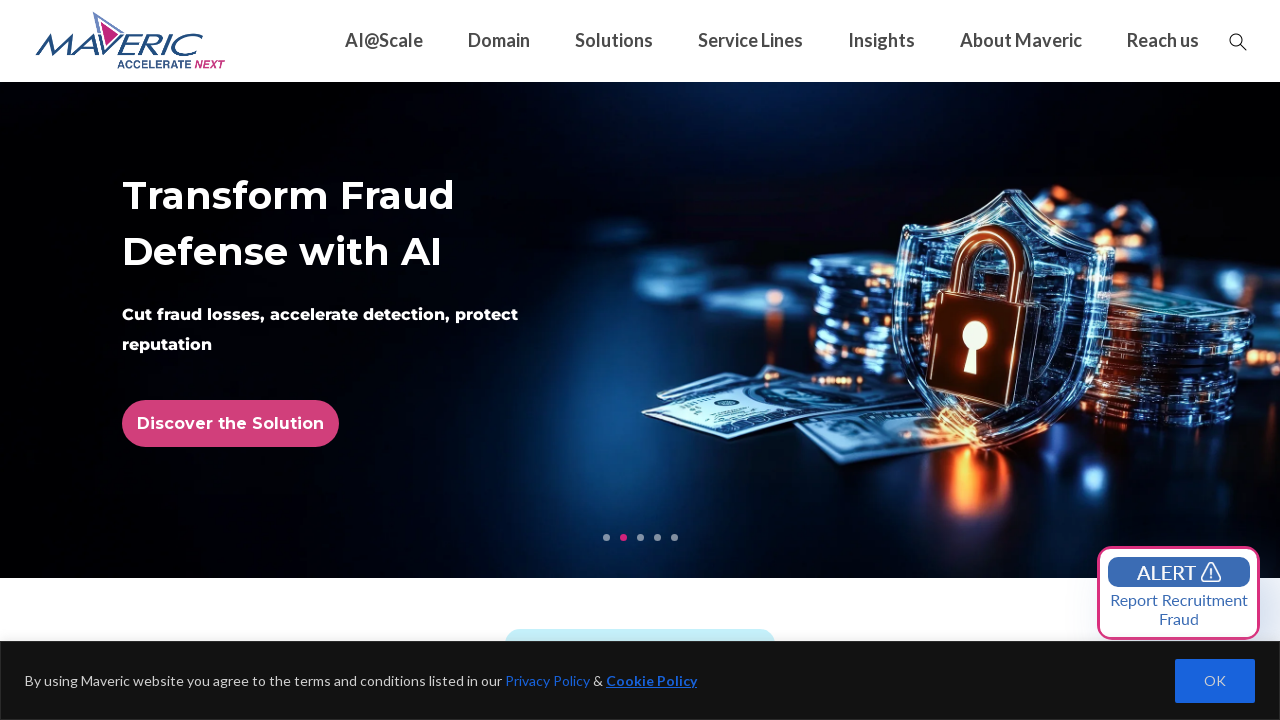

Retrieved href attribute from link: https://maveric-systems.com/datatech/
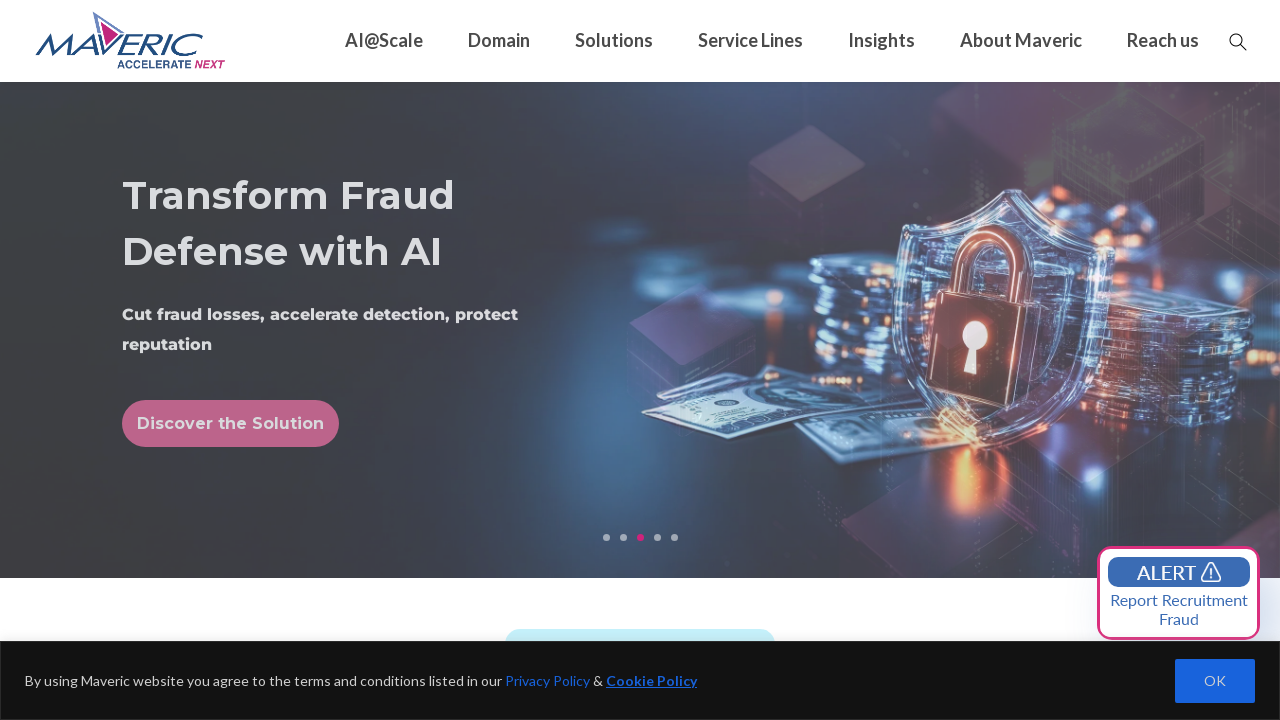

Retrieved href attribute from link: https://maveric-systems.com/digital-transformations/
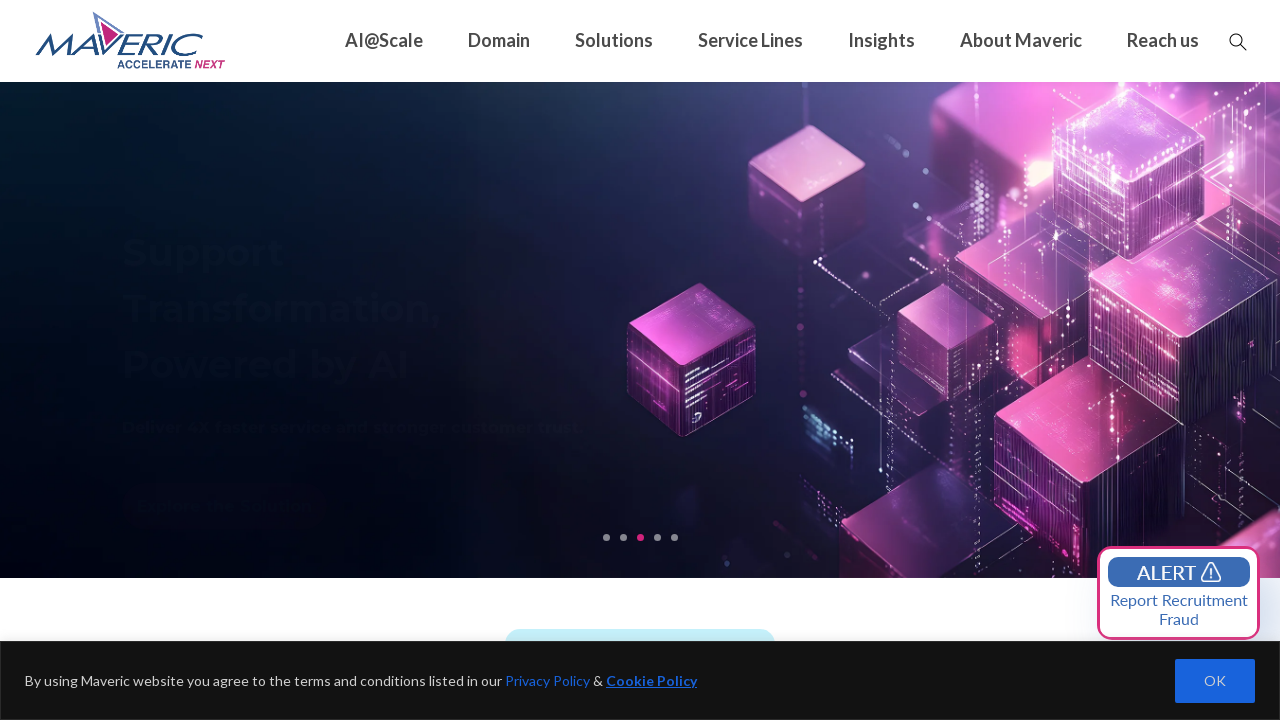

Retrieved href attribute from link: https://maveric-systems.com/temenos-core-transformation/
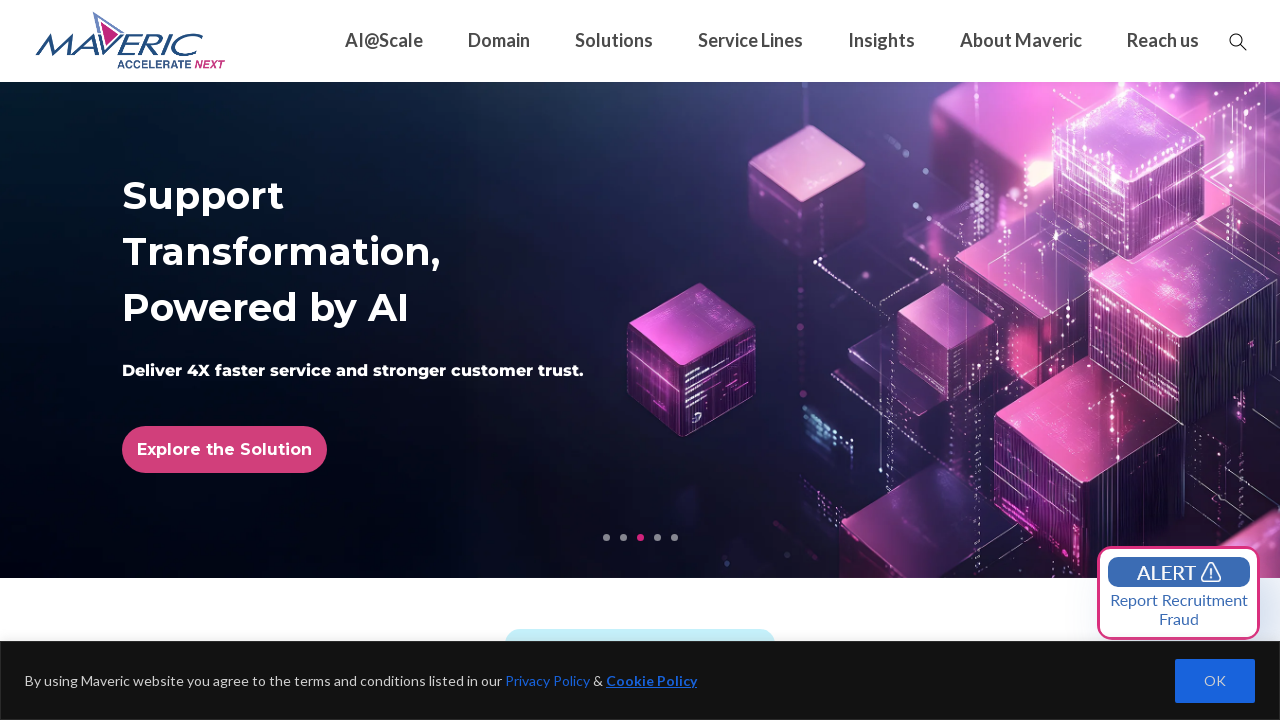

Retrieved href attribute from link: https://maveric-systems.com/assurance/
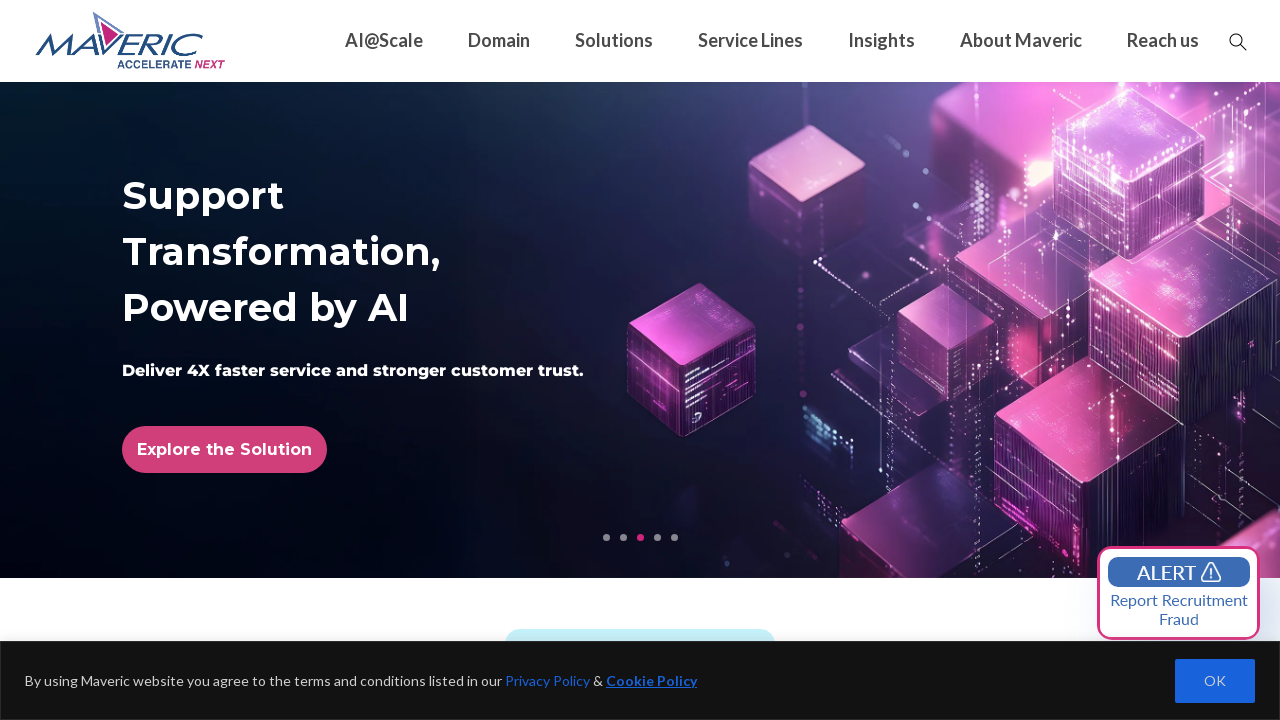

Retrieved href attribute from link: https://maveric-systems.com/ai-centers-of-excellence-financial-services/
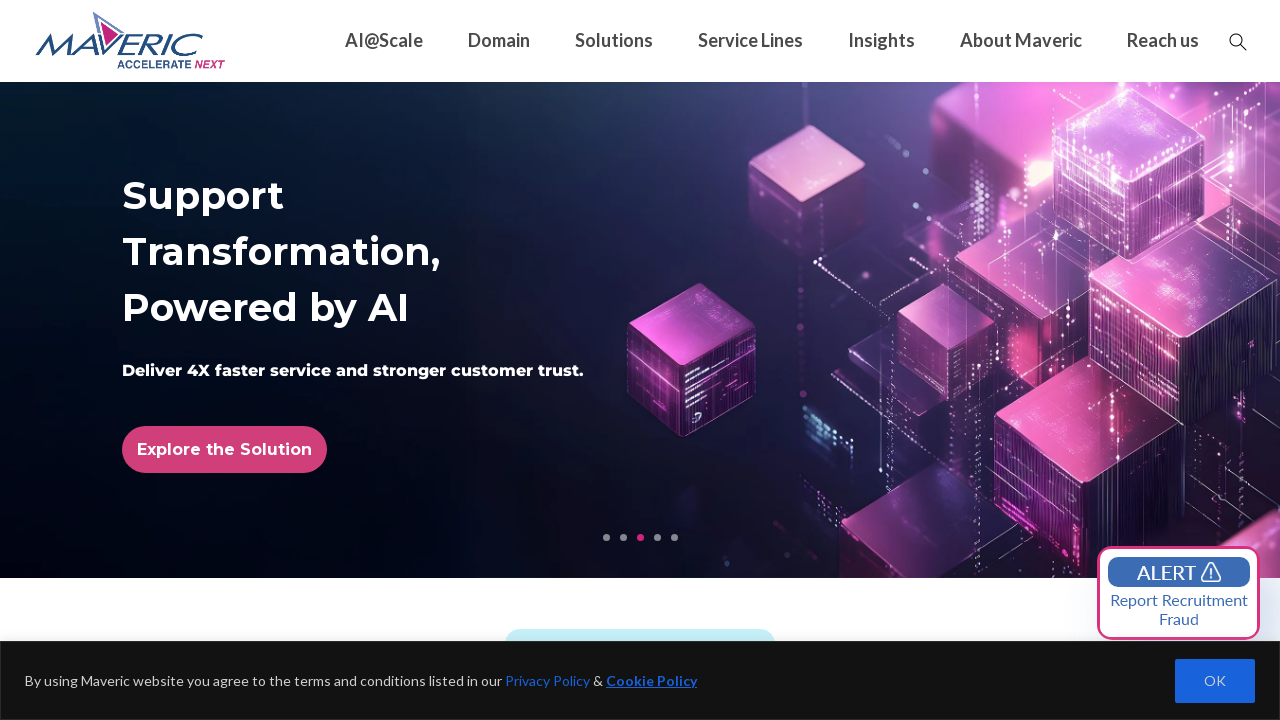

Retrieved href attribute from link: https://maveric-systems.com/modern-application-management-services/
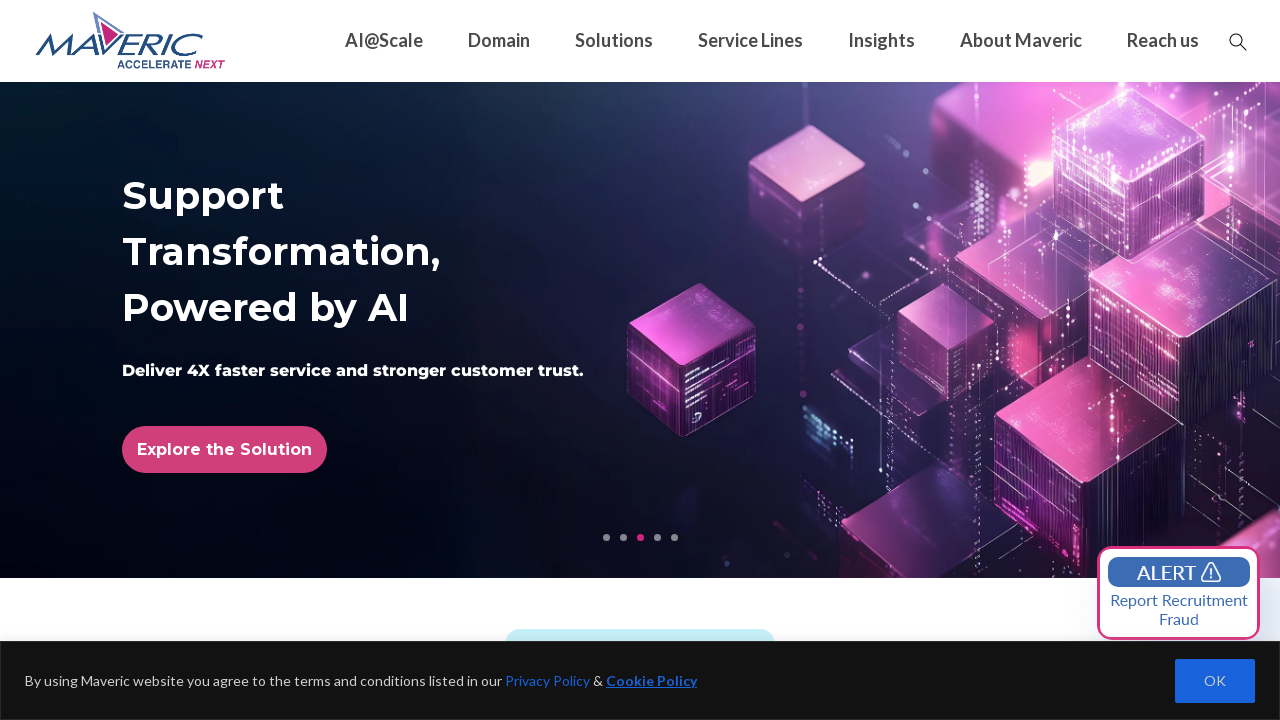

Retrieved href attribute from link: https://maveric-systems.com/the-banking-edge/
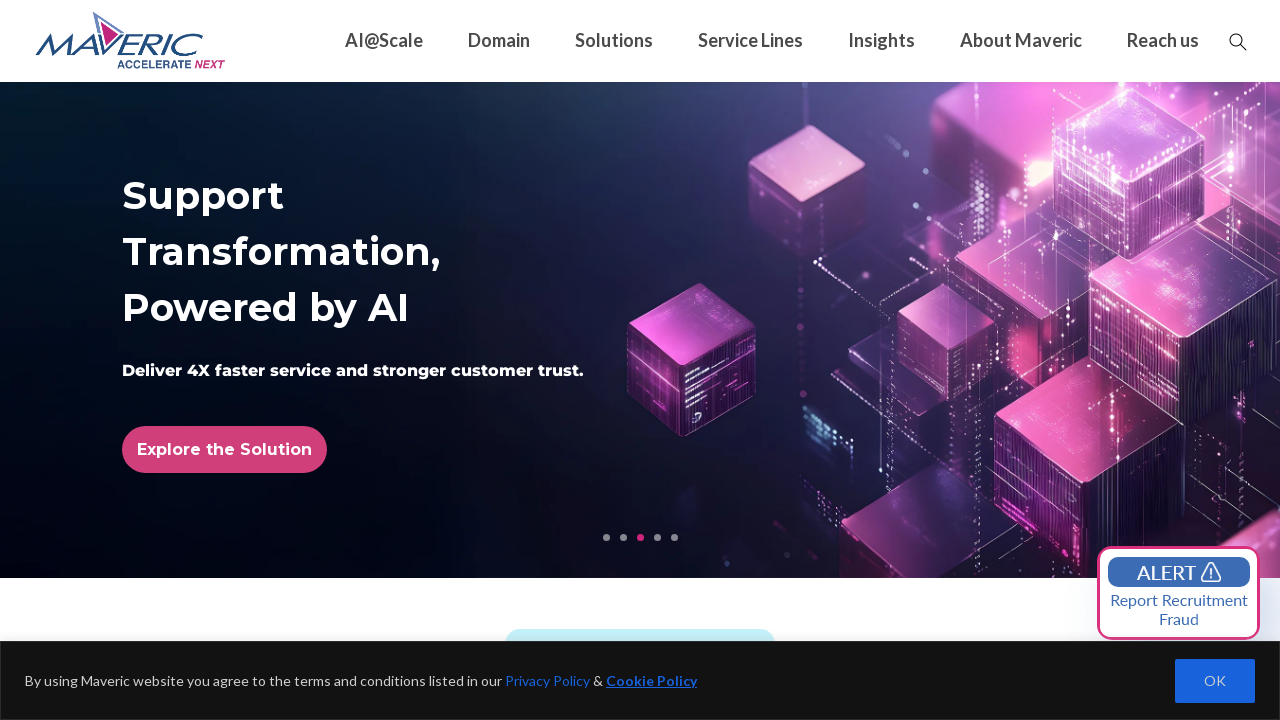

Retrieved href attribute from link: #
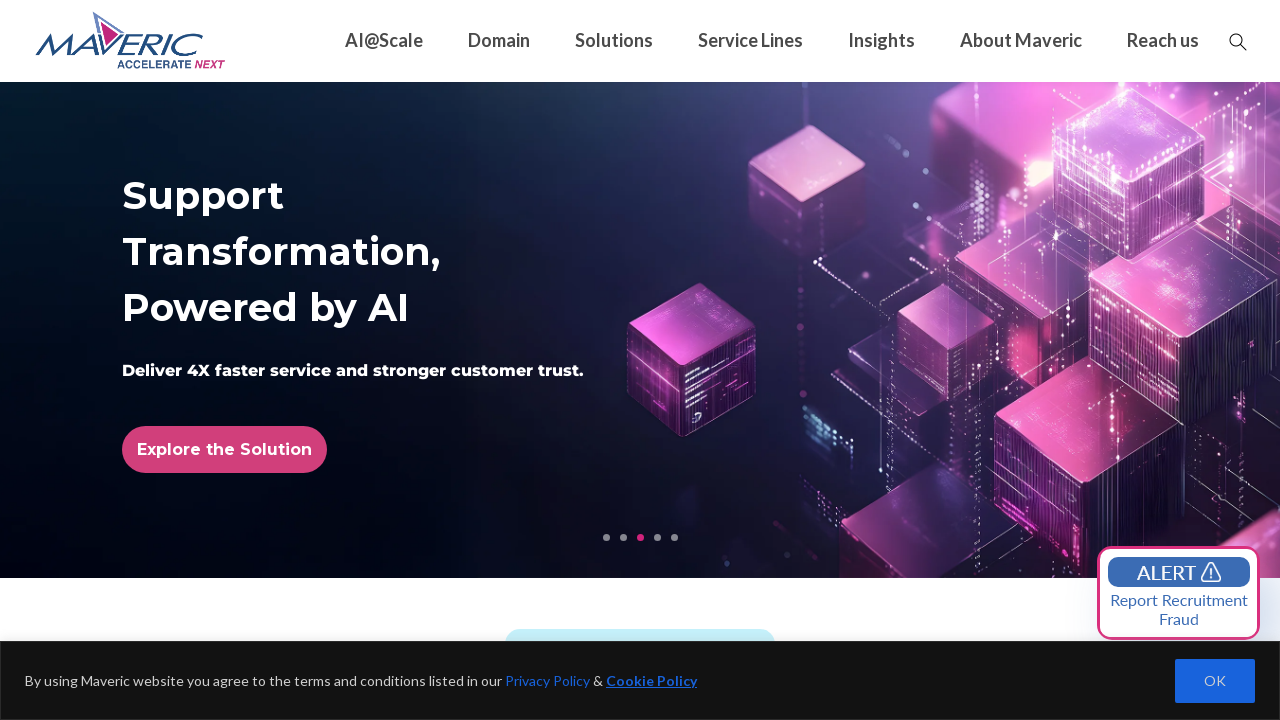

Retrieved href attribute from link: https://maveric-systems.com/the-banking-edge/optimizing-client-retention-digital-marketing-blueprint-for-banks/
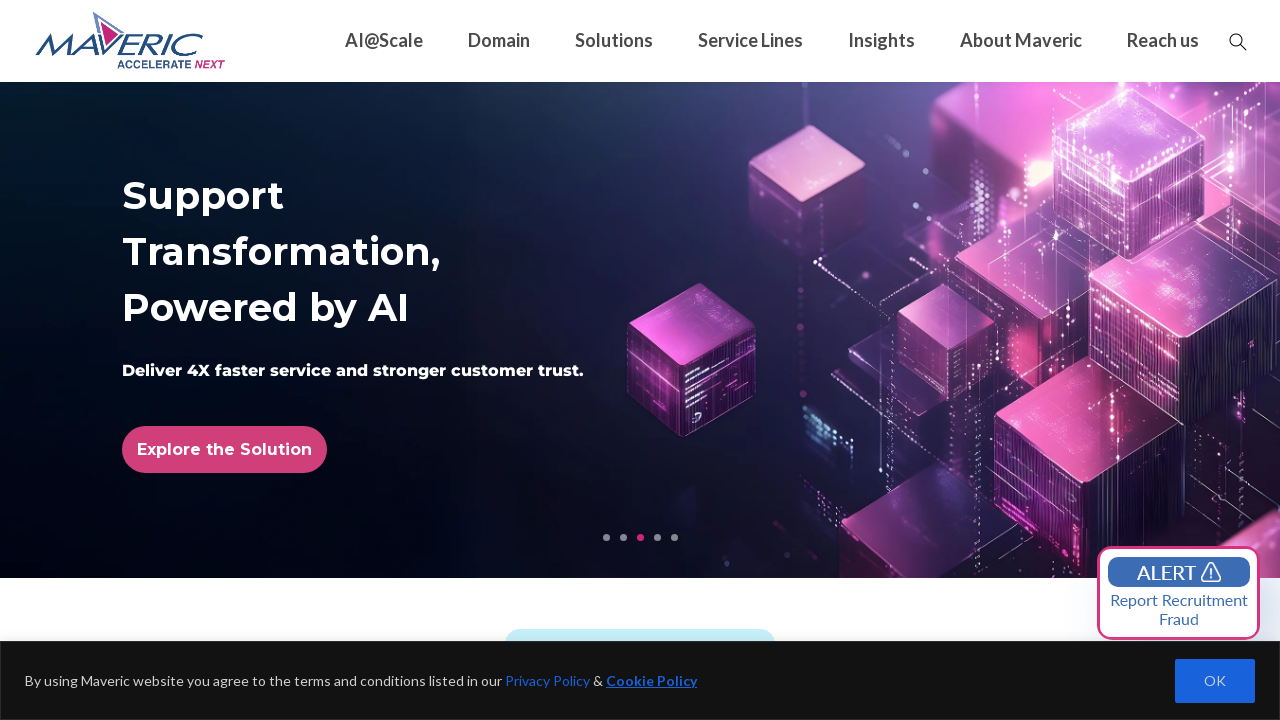

Retrieved href attribute from link: https://maveric-systems.com/the-banking-edge/navigating-the-future-of-banking/
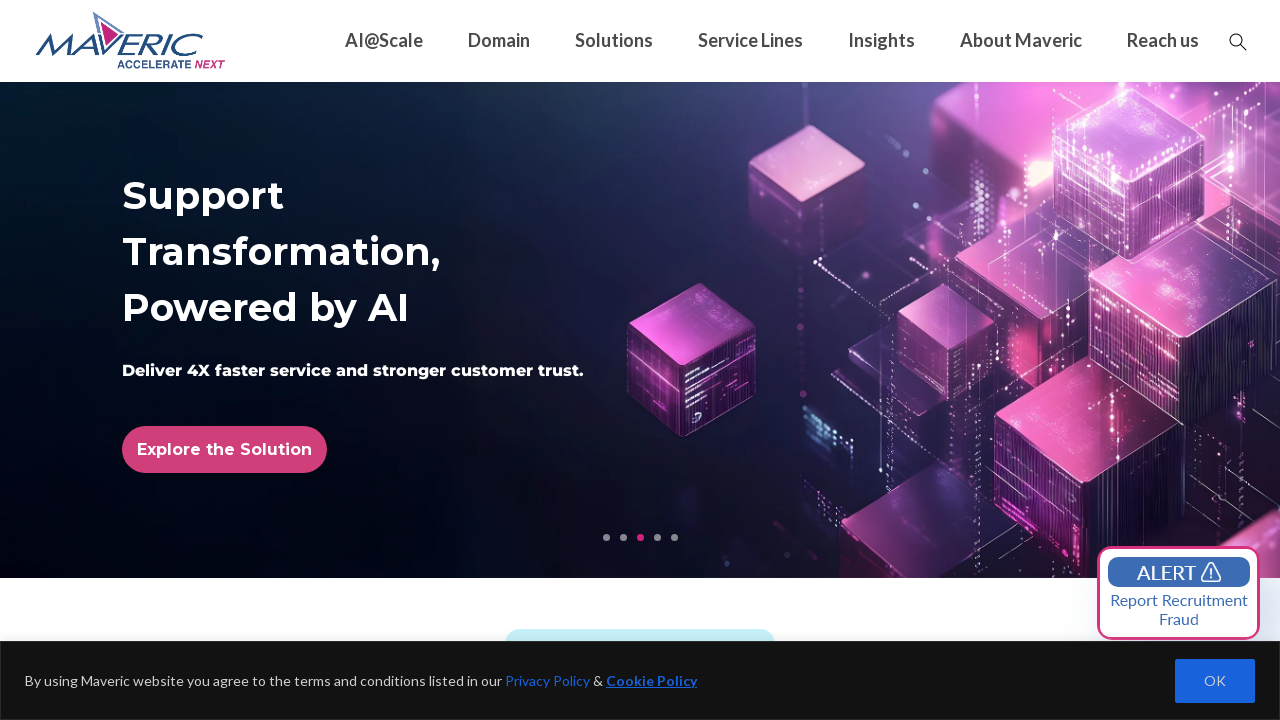

Retrieved href attribute from link: #
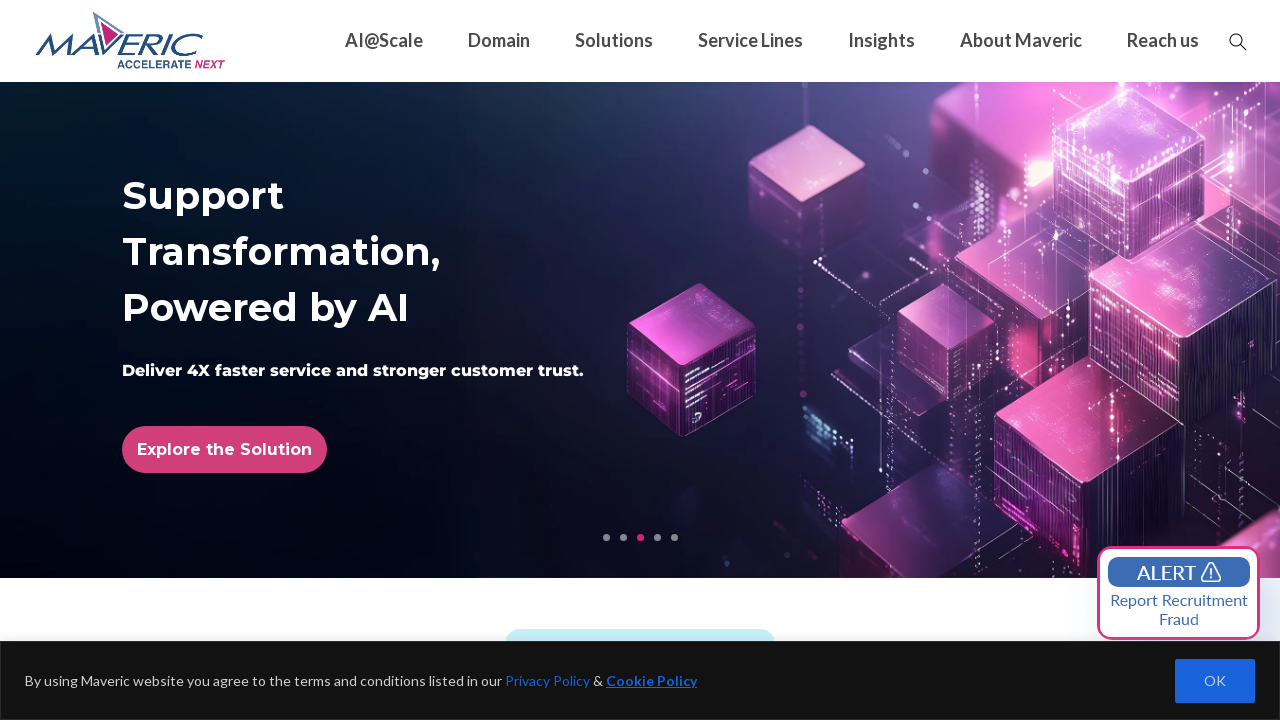

Retrieved href attribute from link: https://maveric-systems.com/the-banking-edge/rethinking-financial-advisory-strategies/
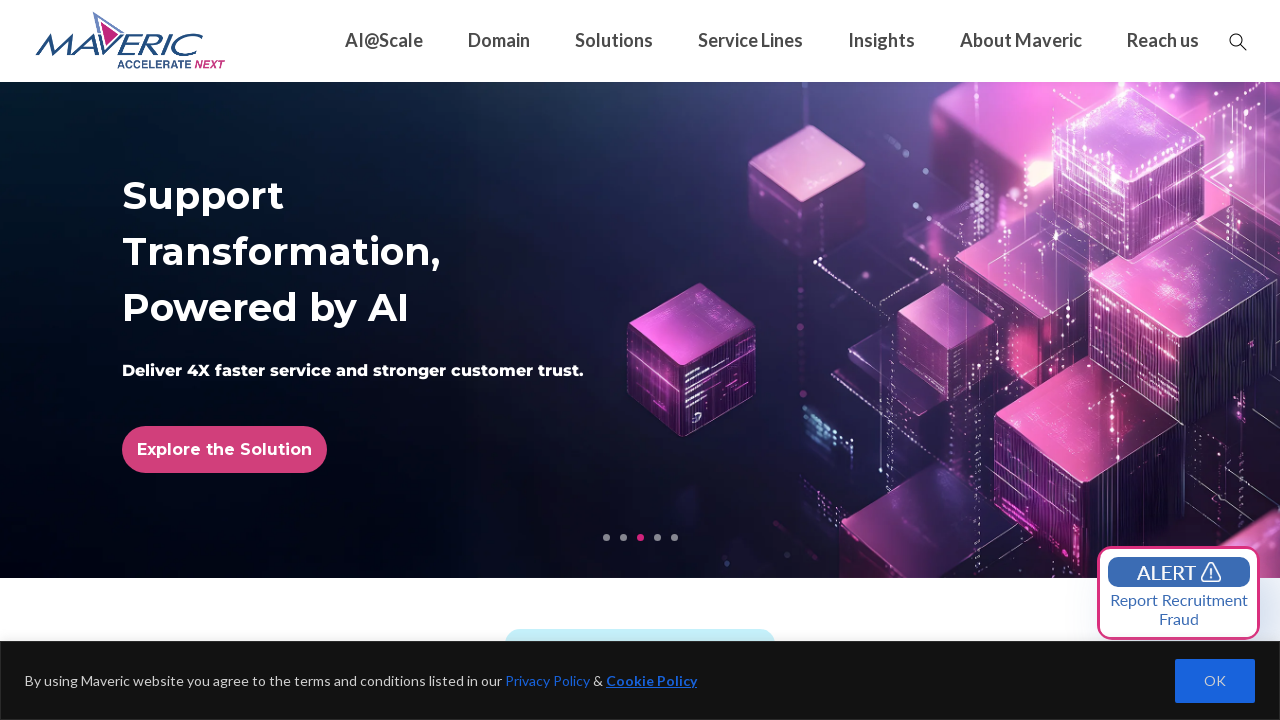

Retrieved href attribute from link: https://maveric-systems.com/the-banking-edge/digital-transformation-in-wealth-management/
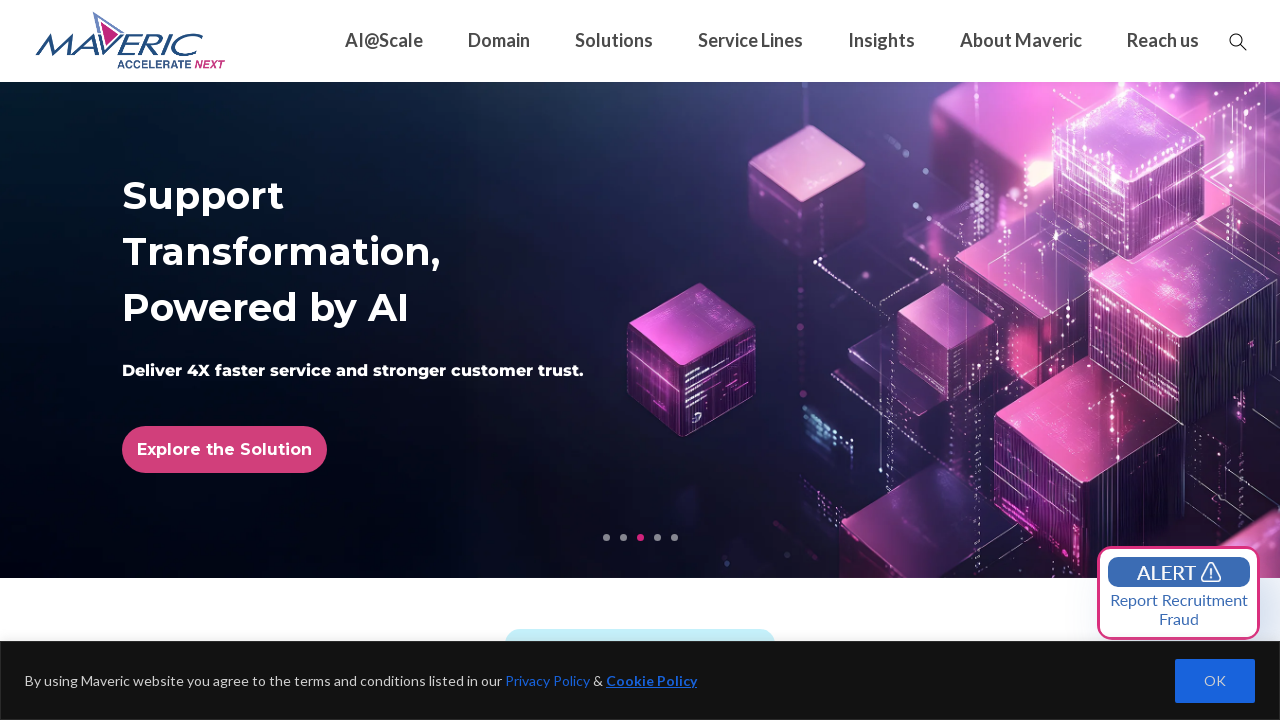

Retrieved href attribute from link: #
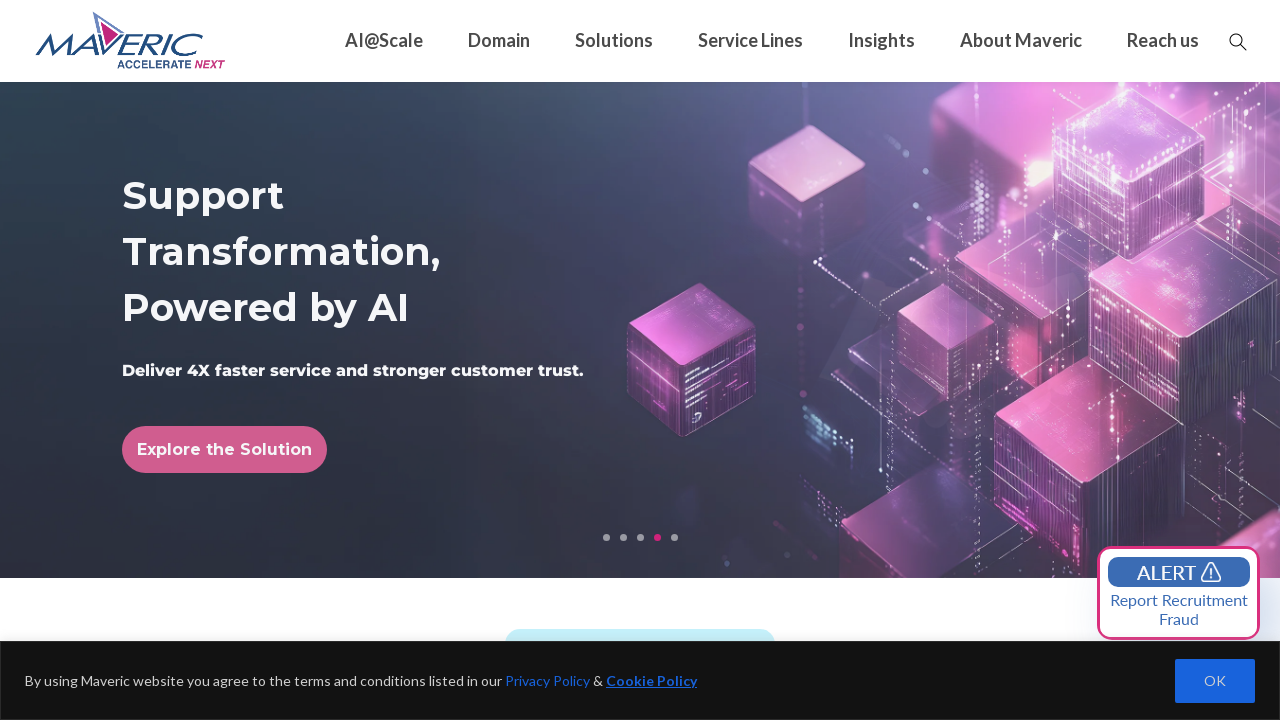

Retrieved href attribute from link: https://maveric-systems.com/the-banking-edge/regulatory-compliance-2024-2025/
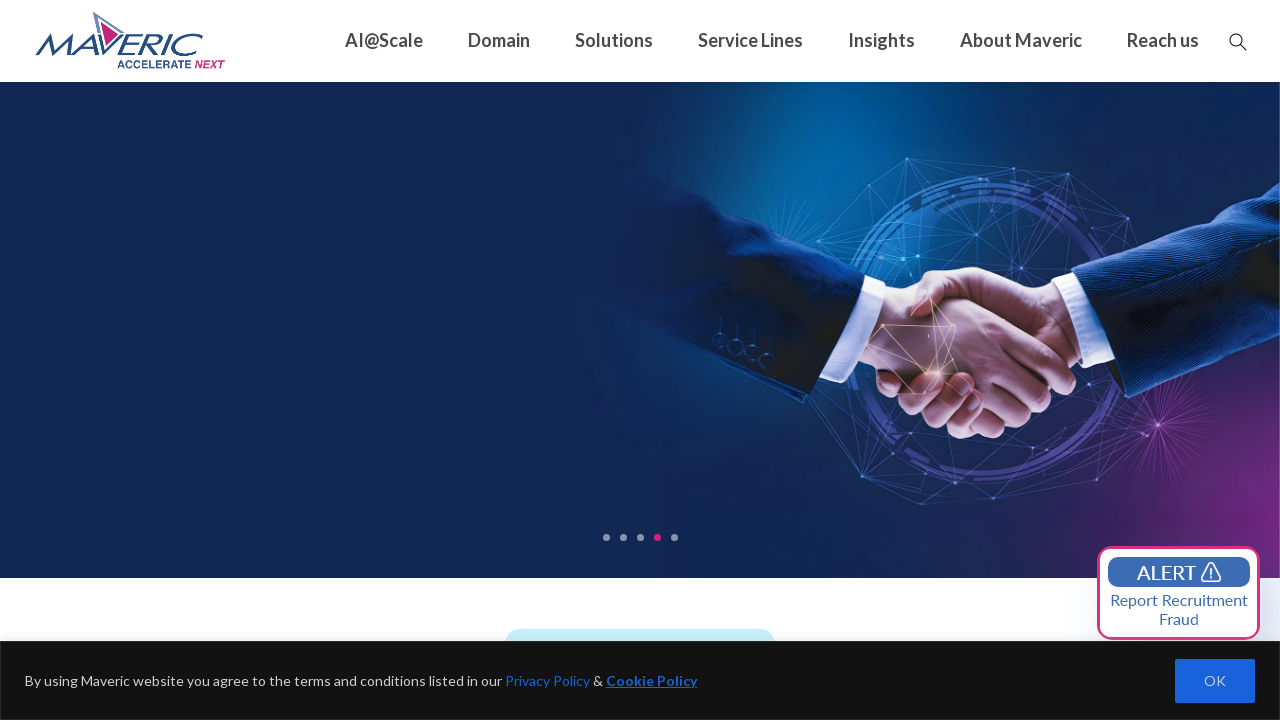

Retrieved href attribute from link: https://maveric-systems.com/the-banking-edge/reg-tech/
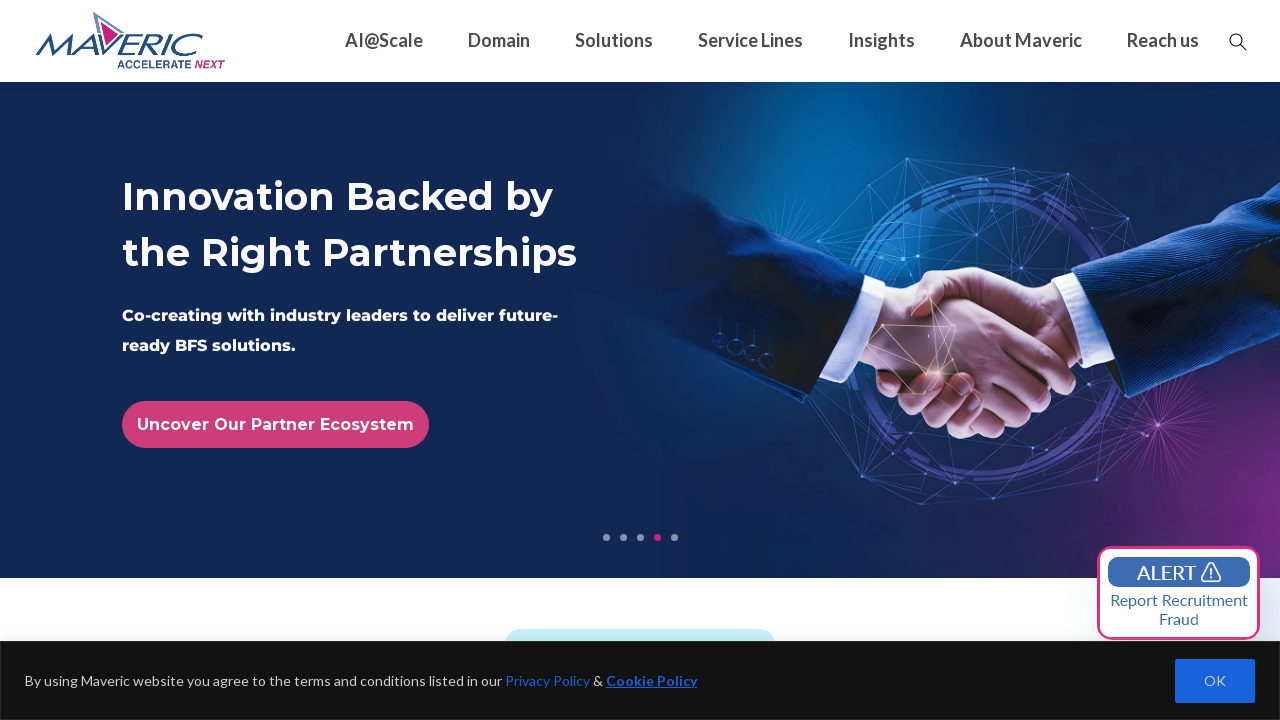

Retrieved href attribute from link: https://maveric-systems.com/the-banking-edge/cx-framework-for-wealth-management/
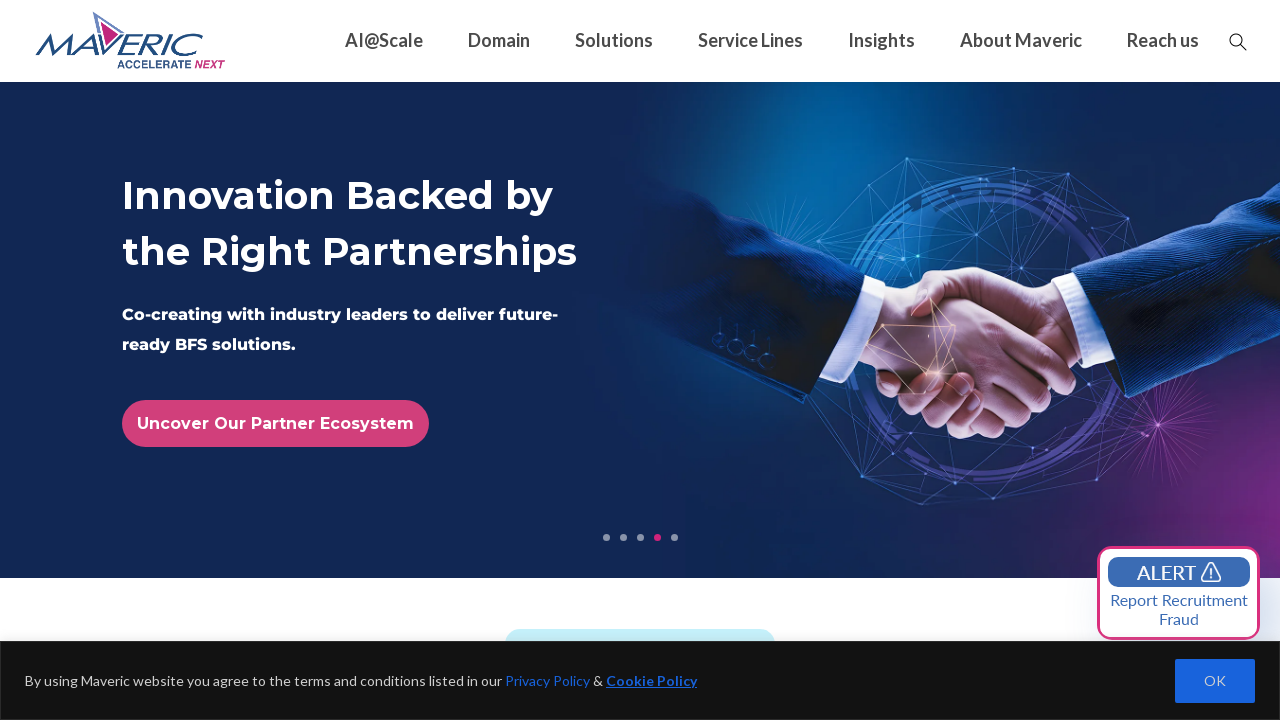

Retrieved href attribute from link: #
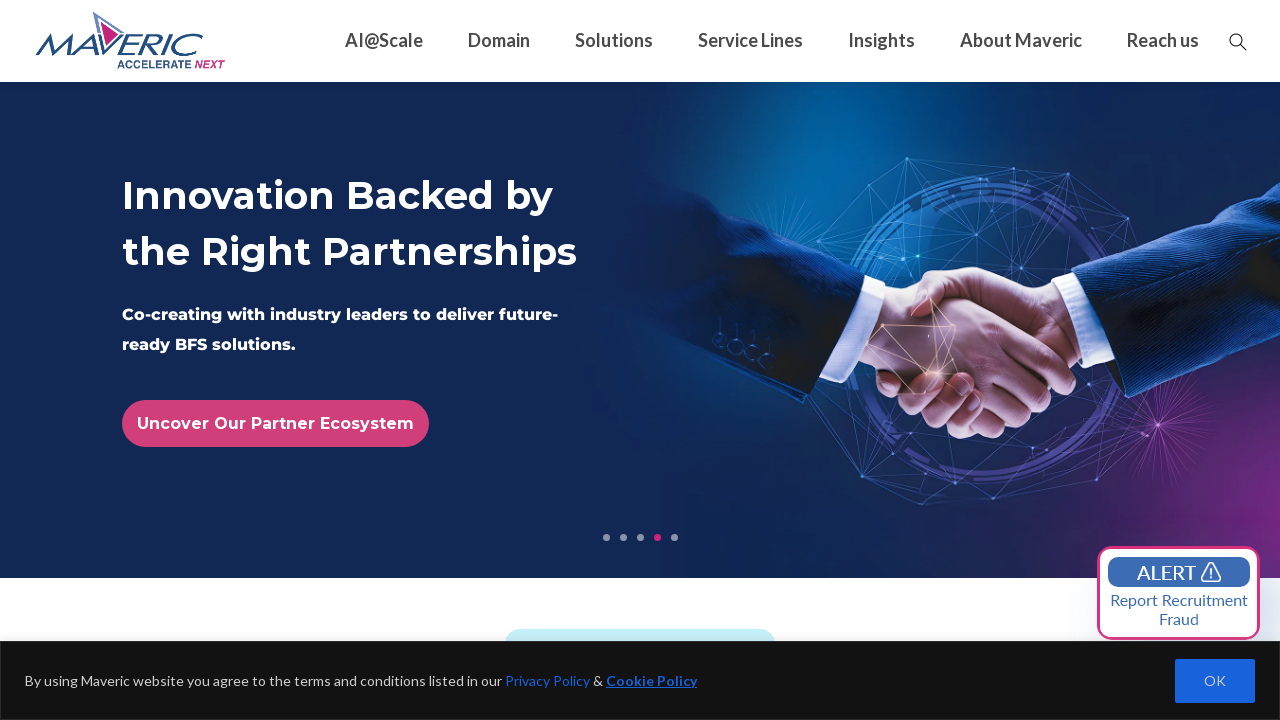

Retrieved href attribute from link: https://maveric-systems.com/about-us/
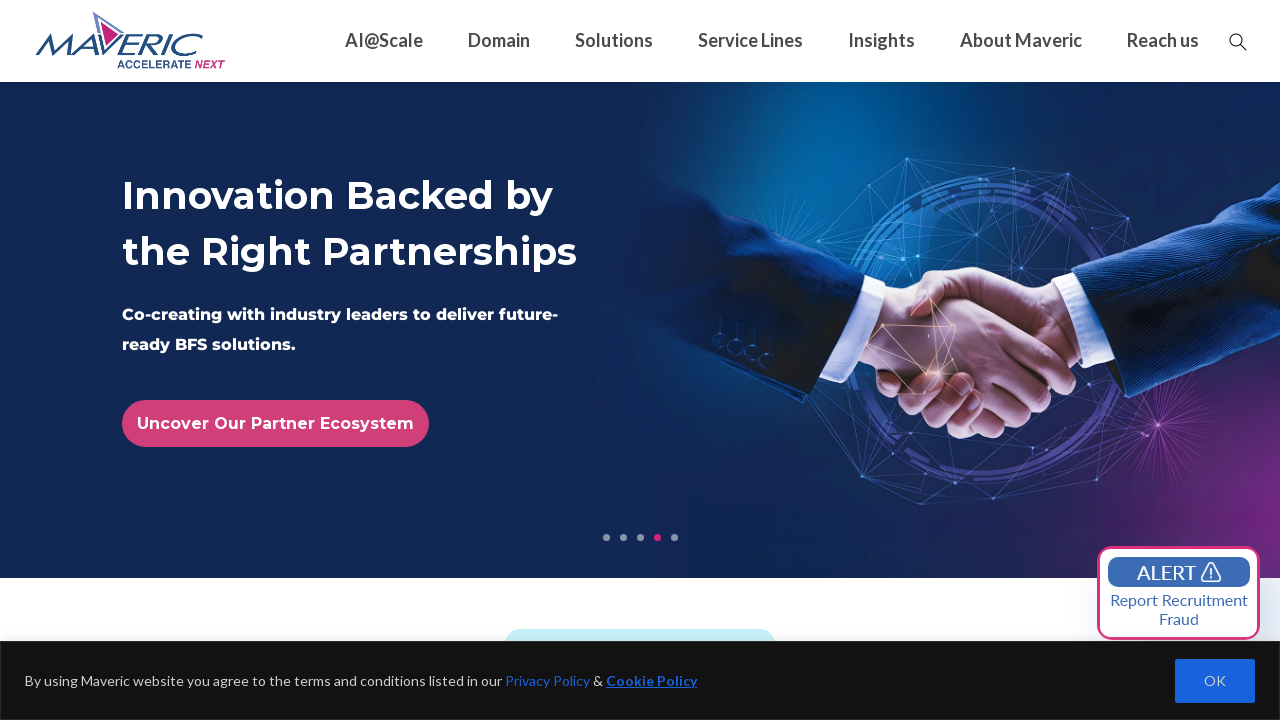

Retrieved href attribute from link: https://maveric-systems.com/about-us/partners/
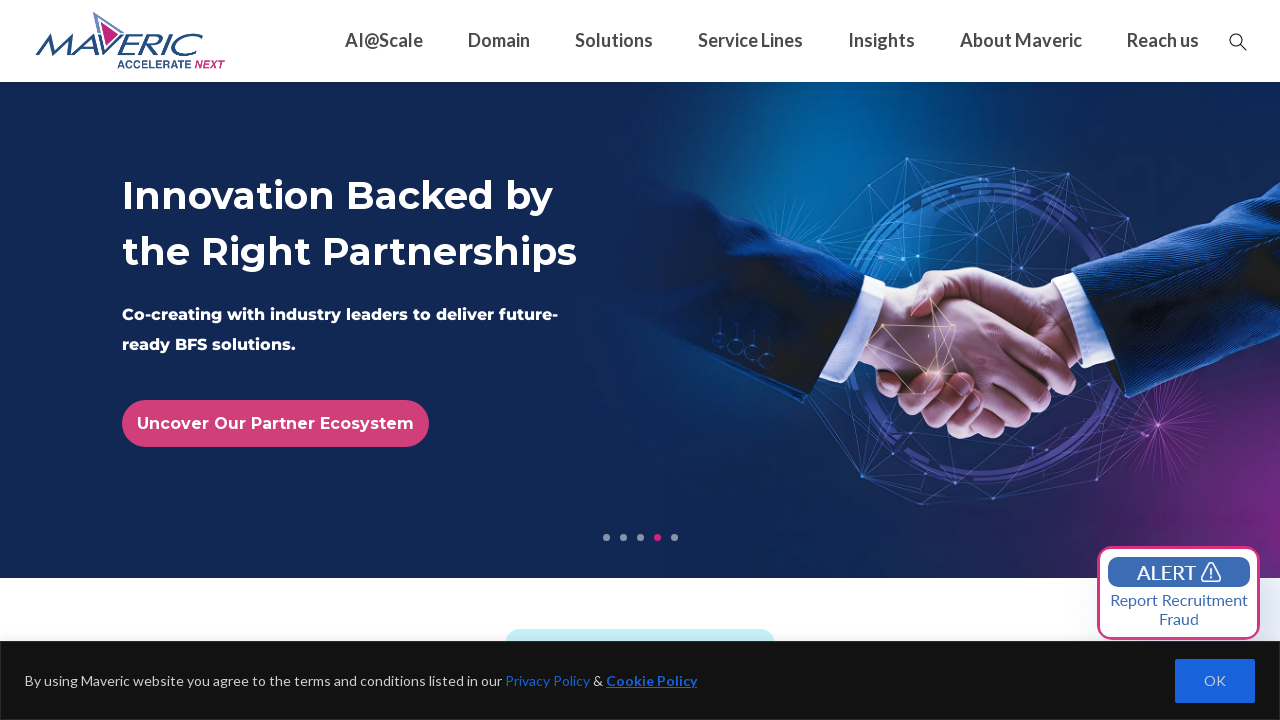

Retrieved href attribute from link: https://maveric-systems.com/about-us/awards-recognition/
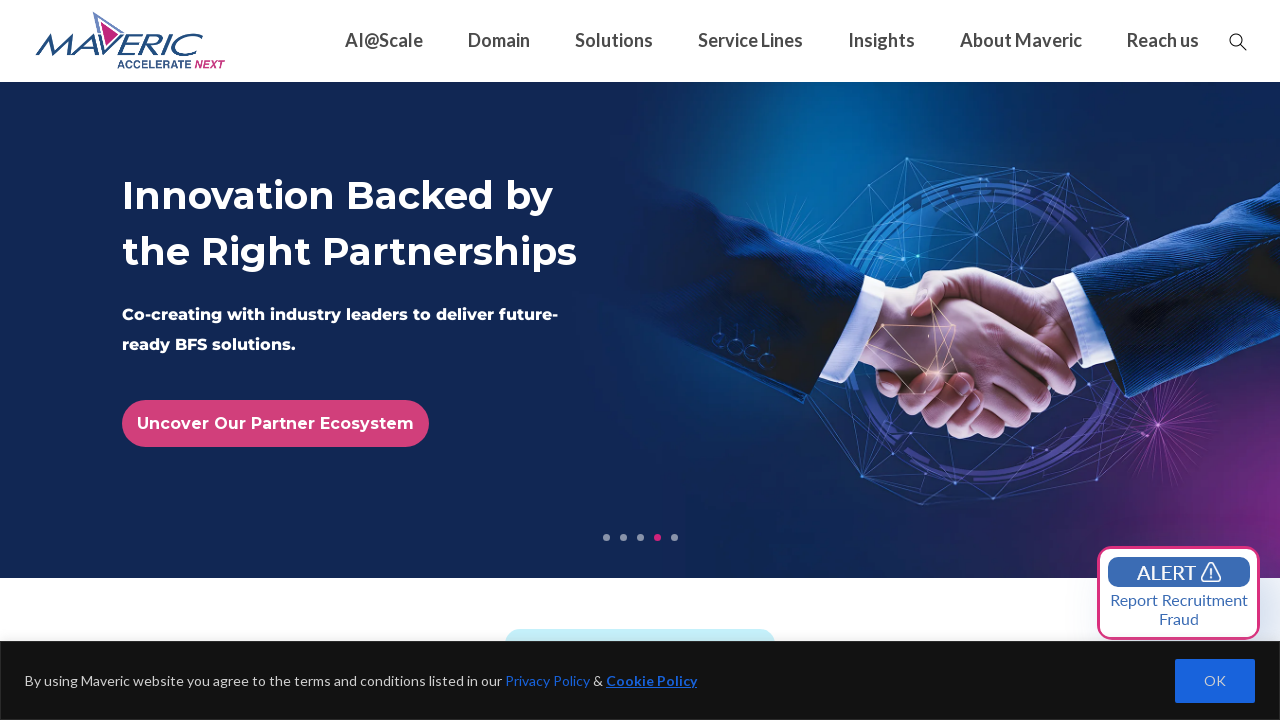

Retrieved href attribute from link: https://maveric-systems.com/about-us/leadership/
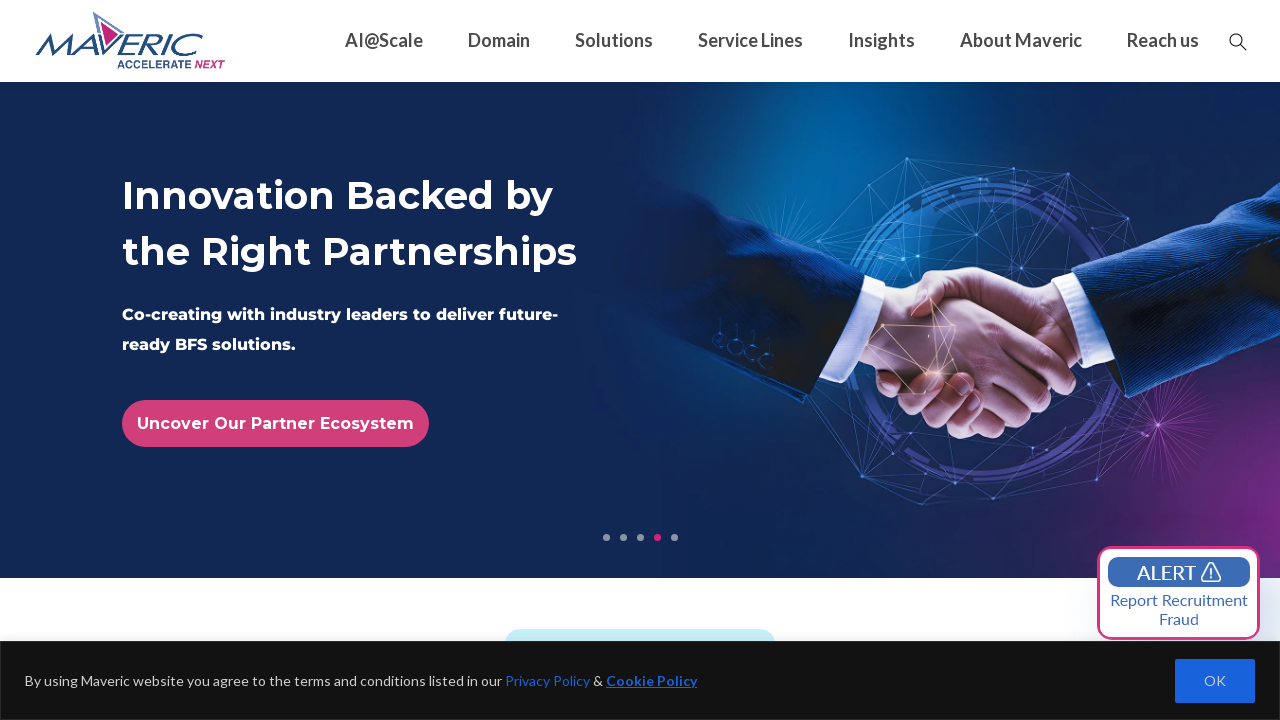

Retrieved href attribute from link: https://maveric-systems.com/resource-center/
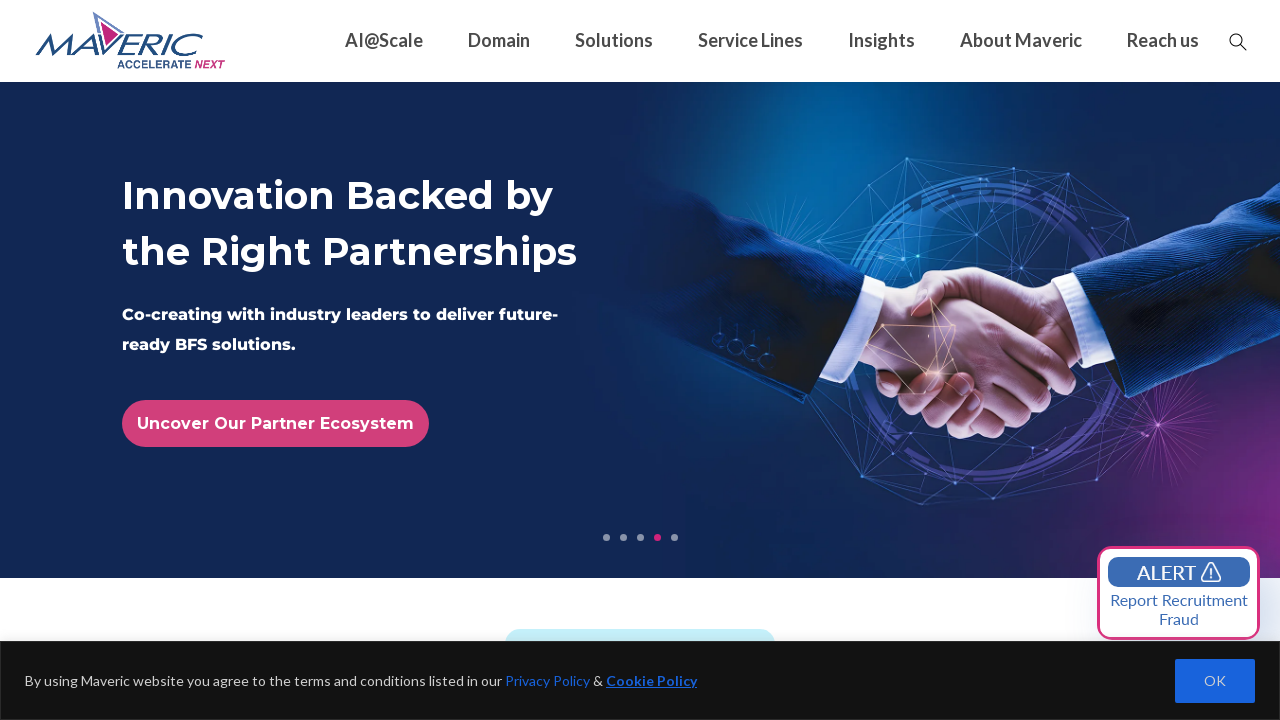

Retrieved href attribute from link: https://maveric-systems.com/news-events/
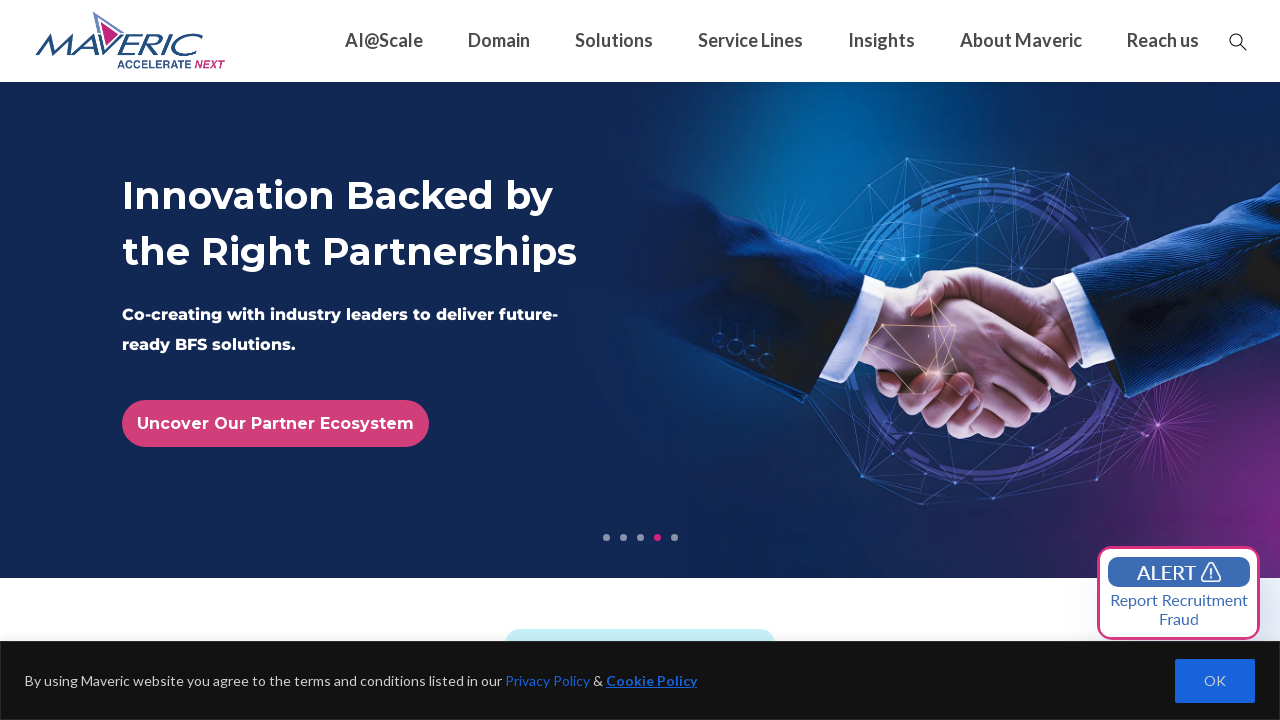

Retrieved href attribute from link: https://maveric-systems.com/careers/
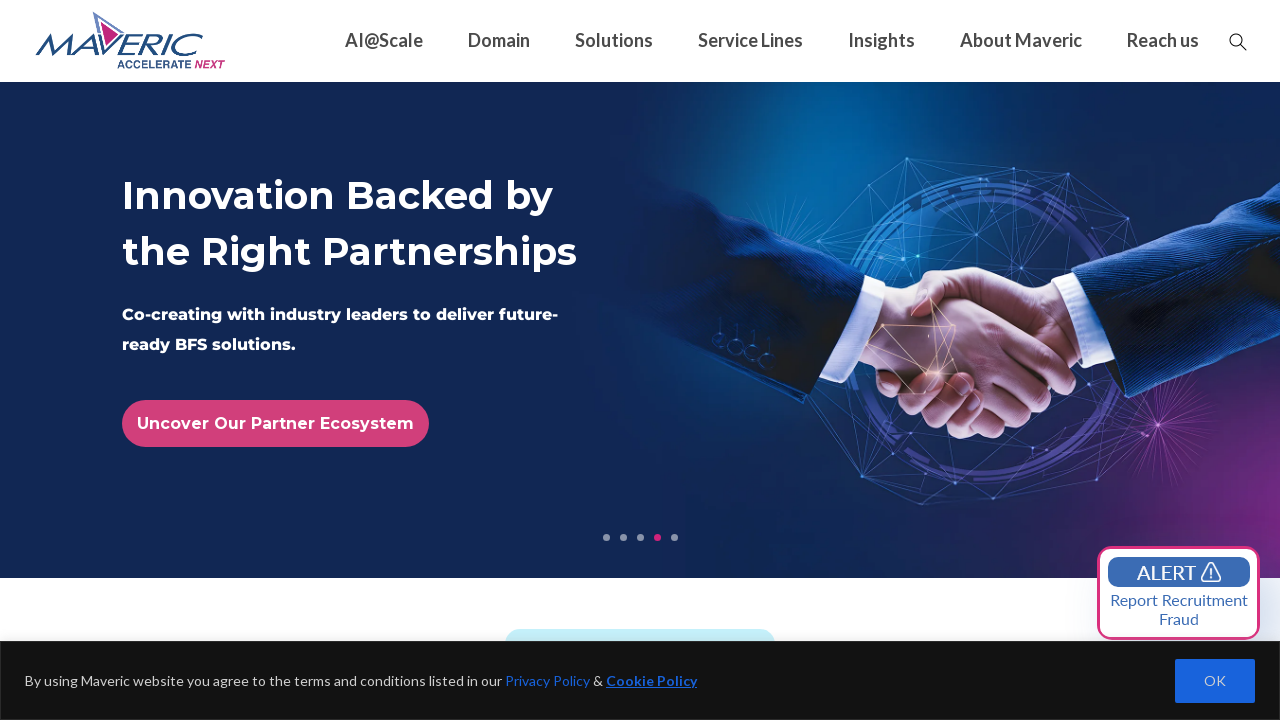

Retrieved href attribute from link: https://maveric-systems.com/careers/why-maveric/
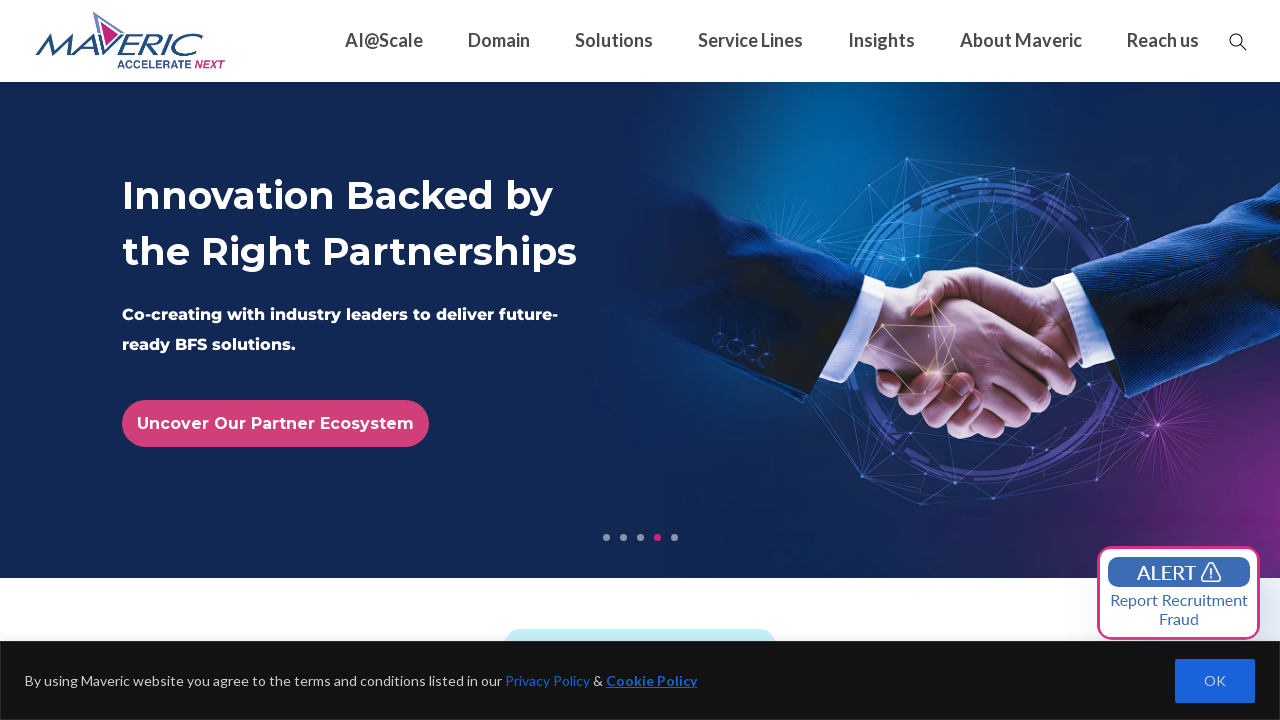

Retrieved href attribute from link: https://maveric-systems.com/careers/brand-promise/
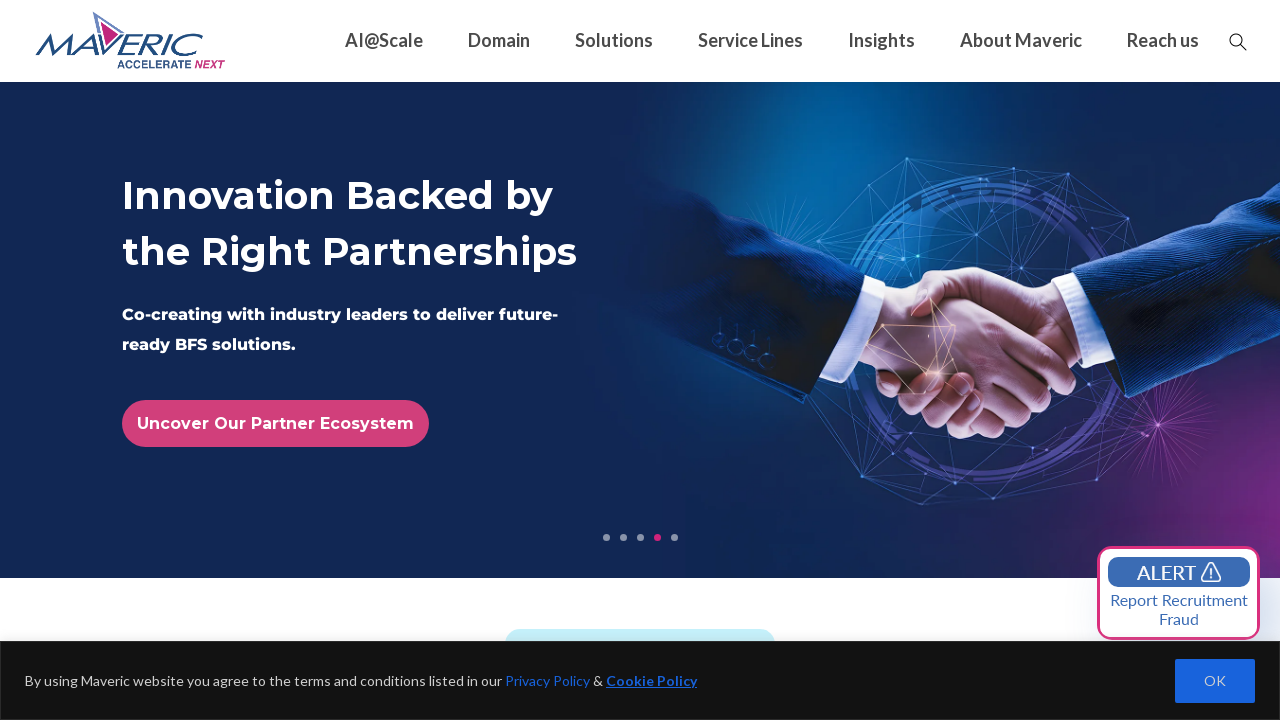

Retrieved href attribute from link: https://maveric-systems.com/careers/think-nxt/
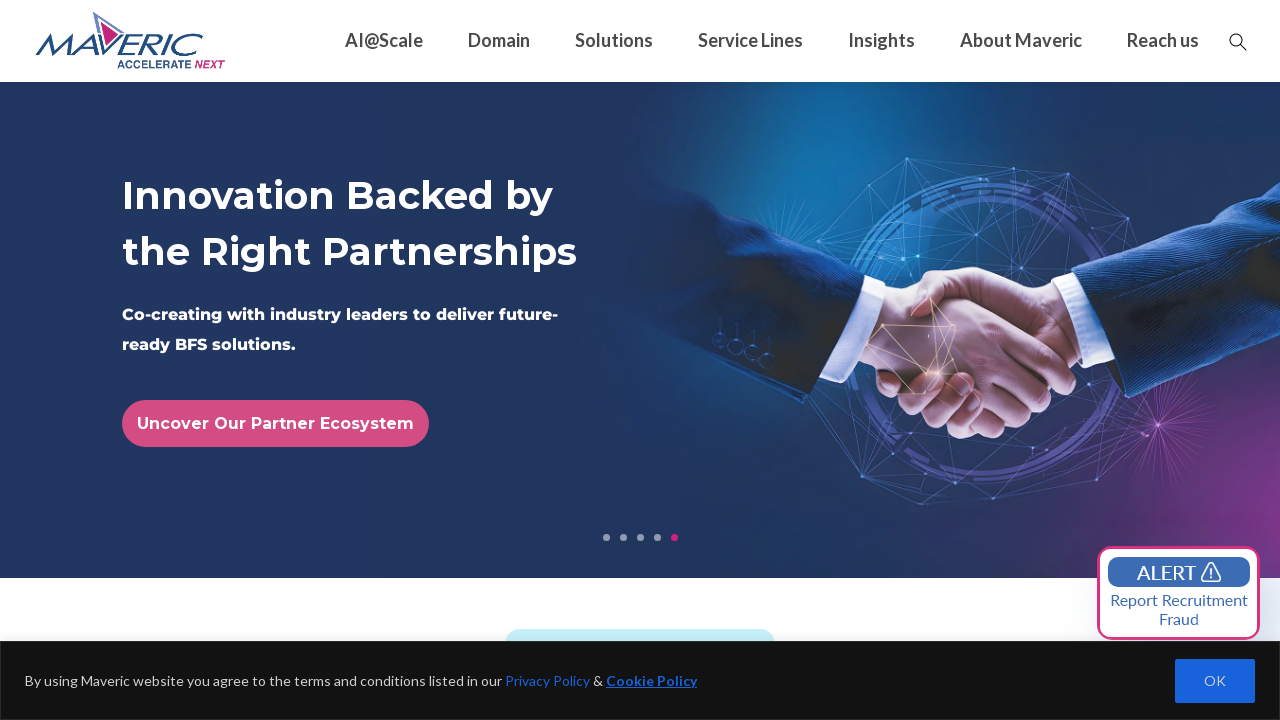

Retrieved href attribute from link: https://maveric-systems.com/careers/learning-and-development/
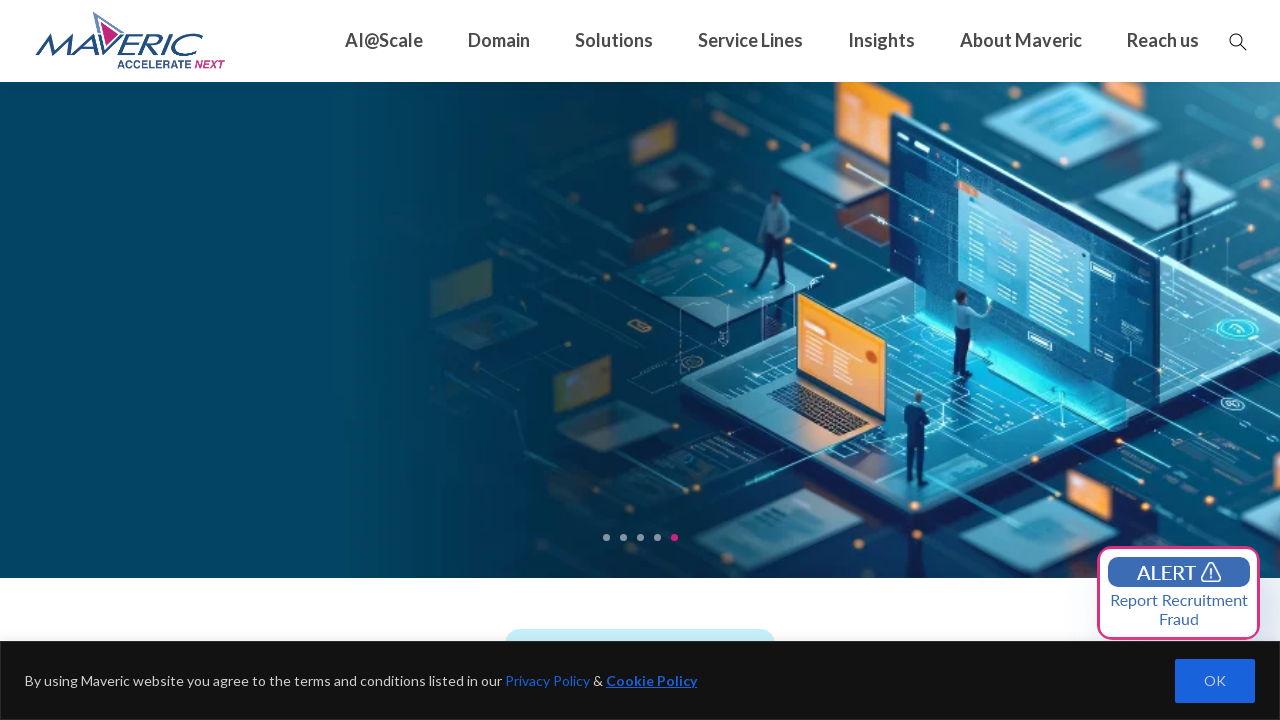

Retrieved href attribute from link: https://maveric-systems.com/careers/life-at-maveric/
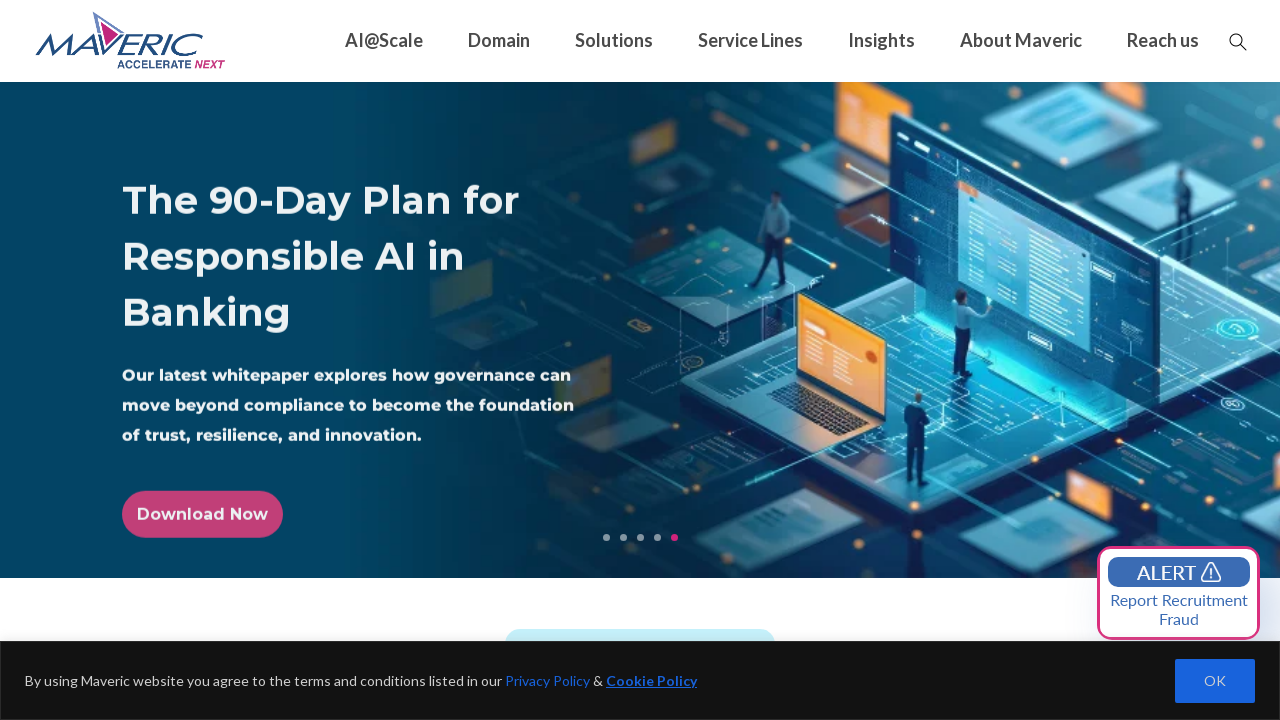

Retrieved href attribute from link: https://maveric-systems.com/careers/i-am-a-maveric/
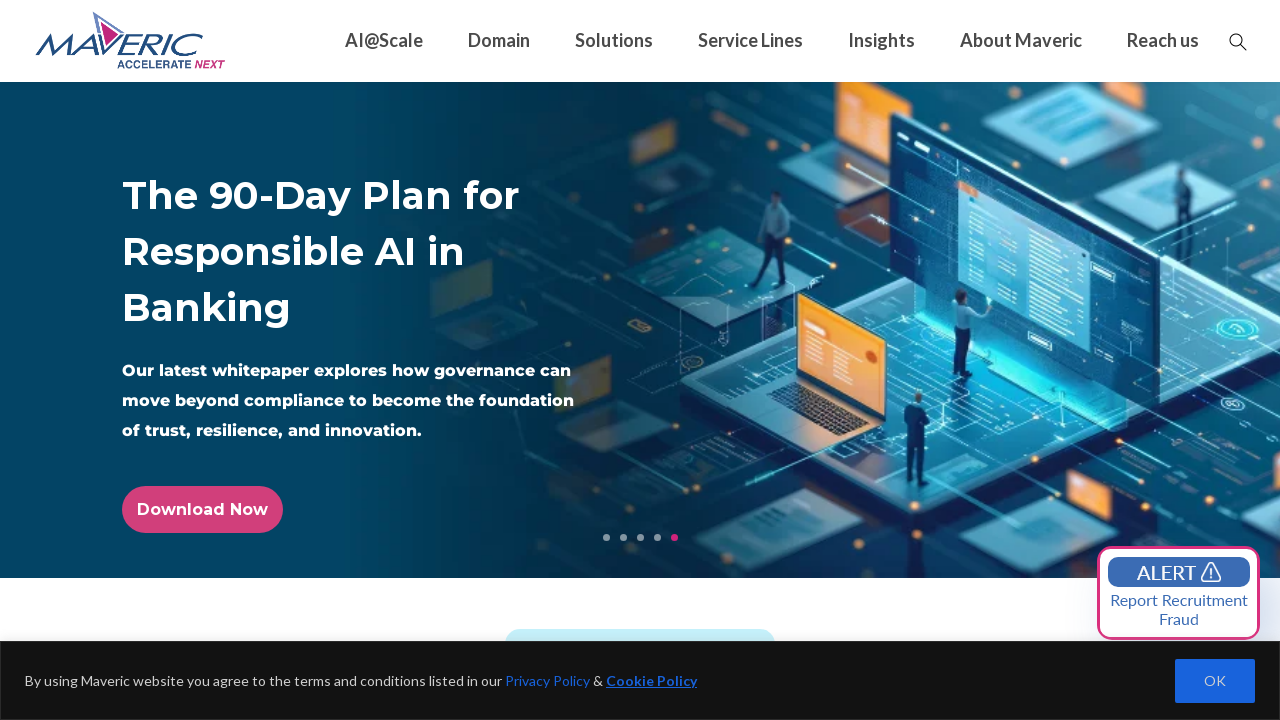

Retrieved href attribute from link: #
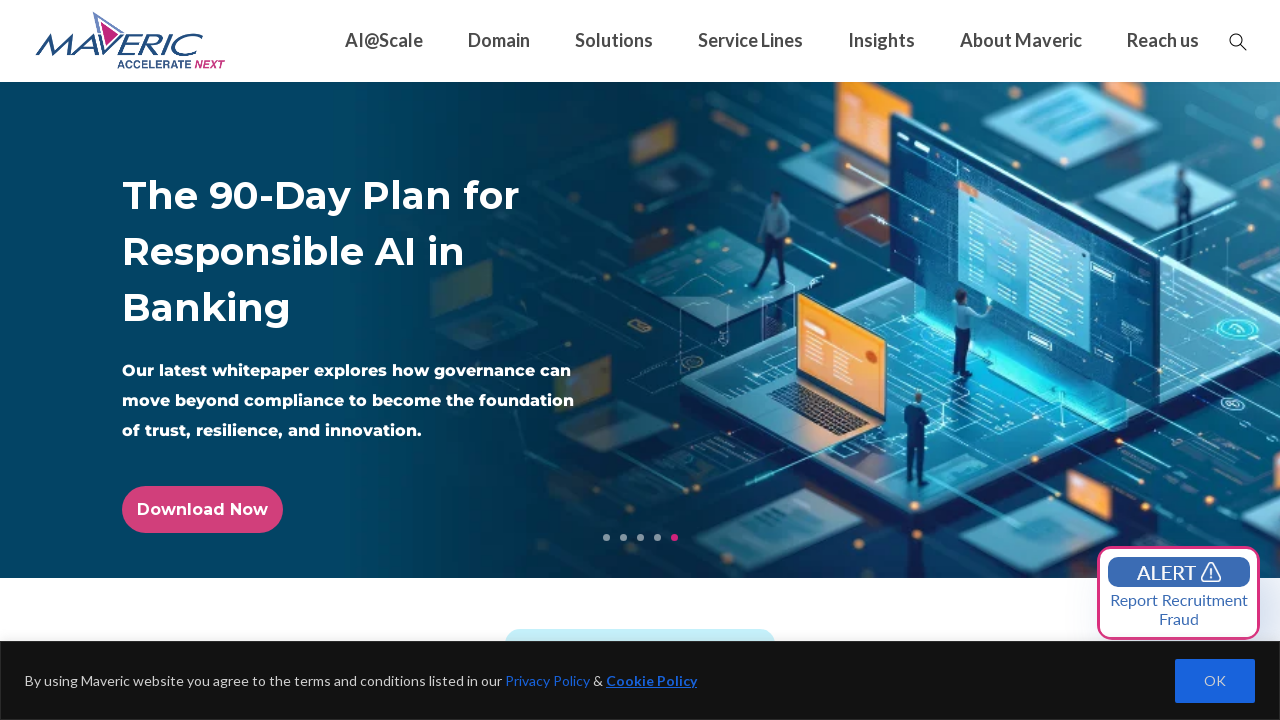

Retrieved href attribute from link: https://maveric-systems.com/wp-content/uploads/2025/02/Anti-Bribery-Anti-Corruption-Policy-1.pdf
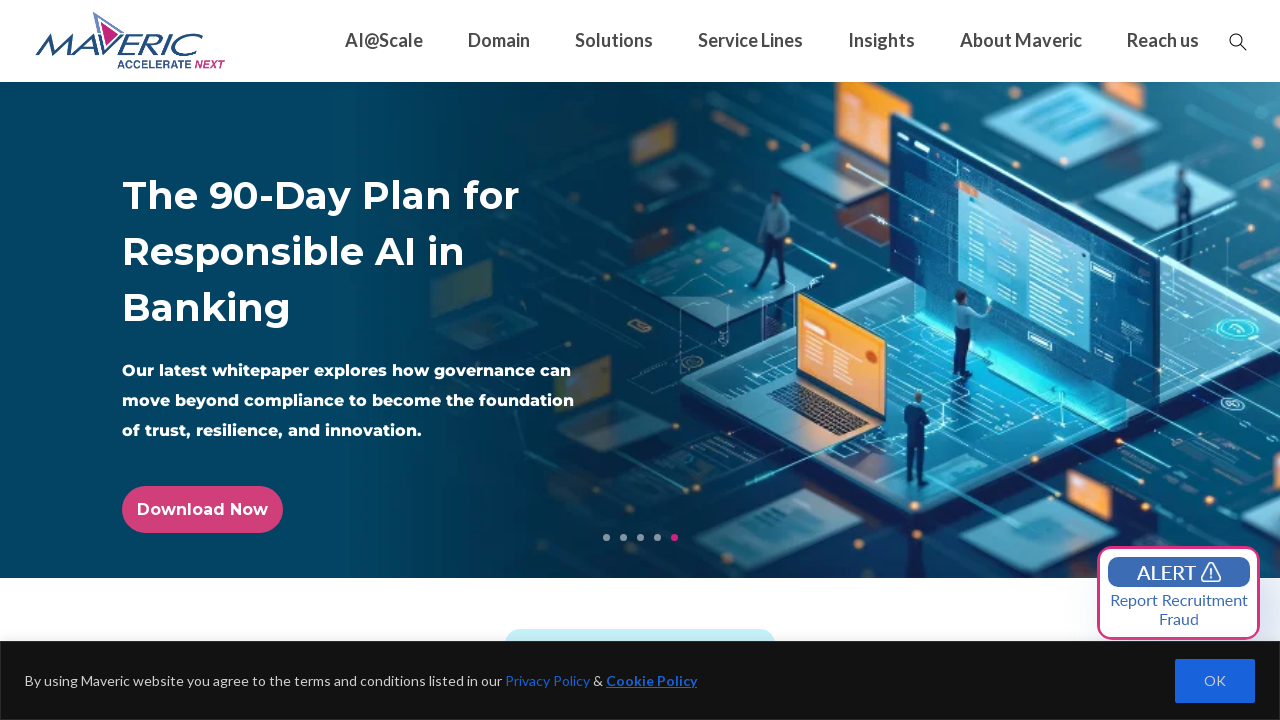

Retrieved href attribute from link: https://maveric-systems.com/wp-content/uploads/2025/02/Whistle-Blower-Policy.pdf
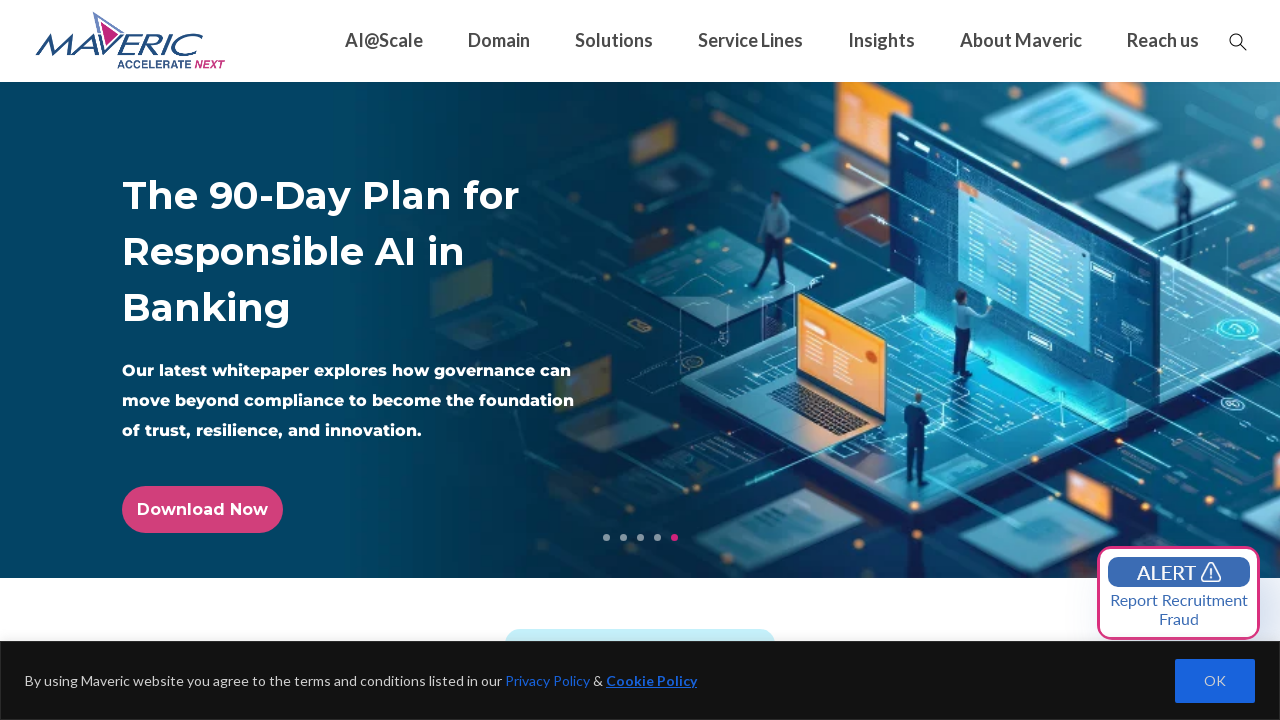

Retrieved href attribute from link: https://maveric-systems.com/wp-content/uploads/2025/03/Prevention-of-Sexual-Harassment-Policy-1-1.pdf
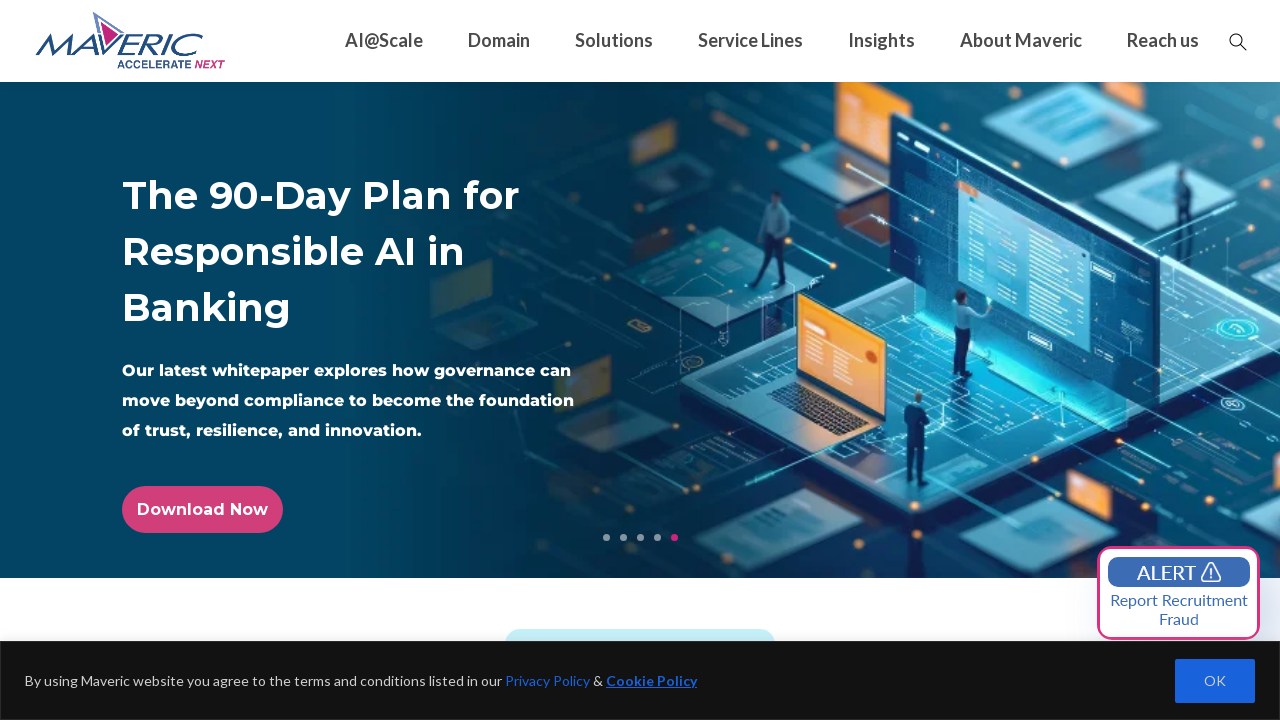

Retrieved href attribute from link: https://maveric-systems.com/statutory-disclosures/
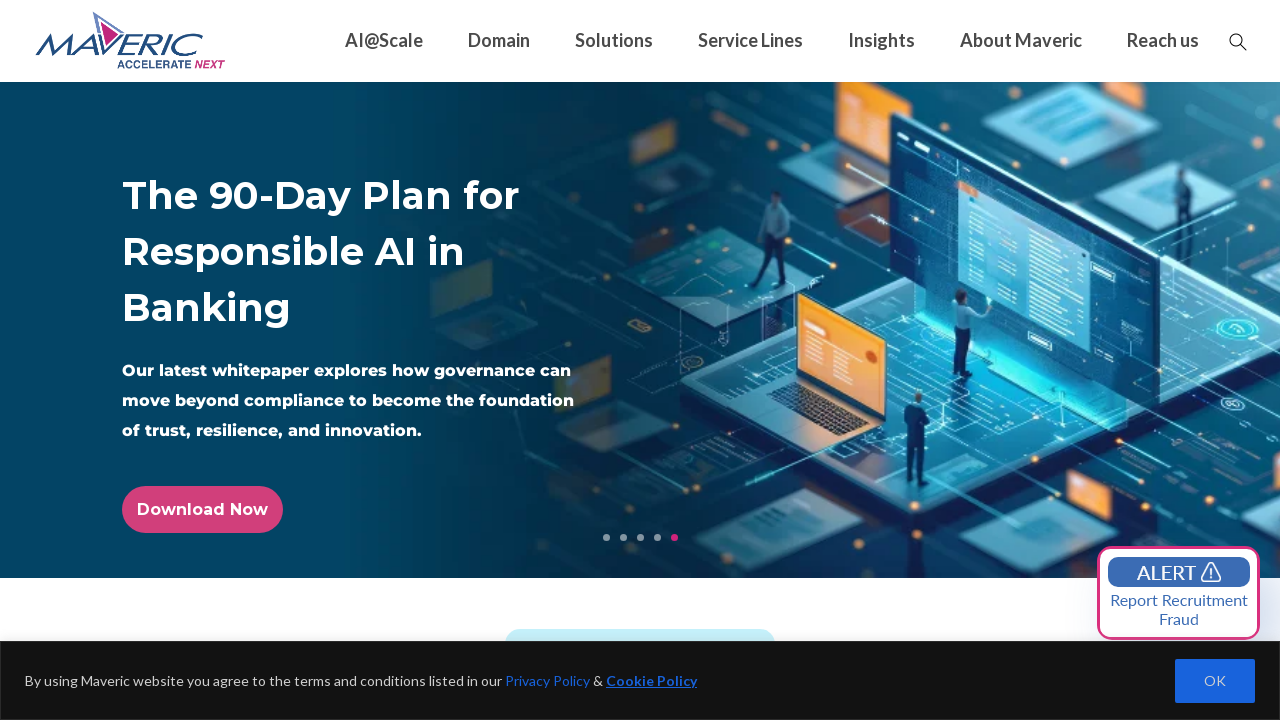

Retrieved href attribute from link: https://maveric-systems.com/reach-us/
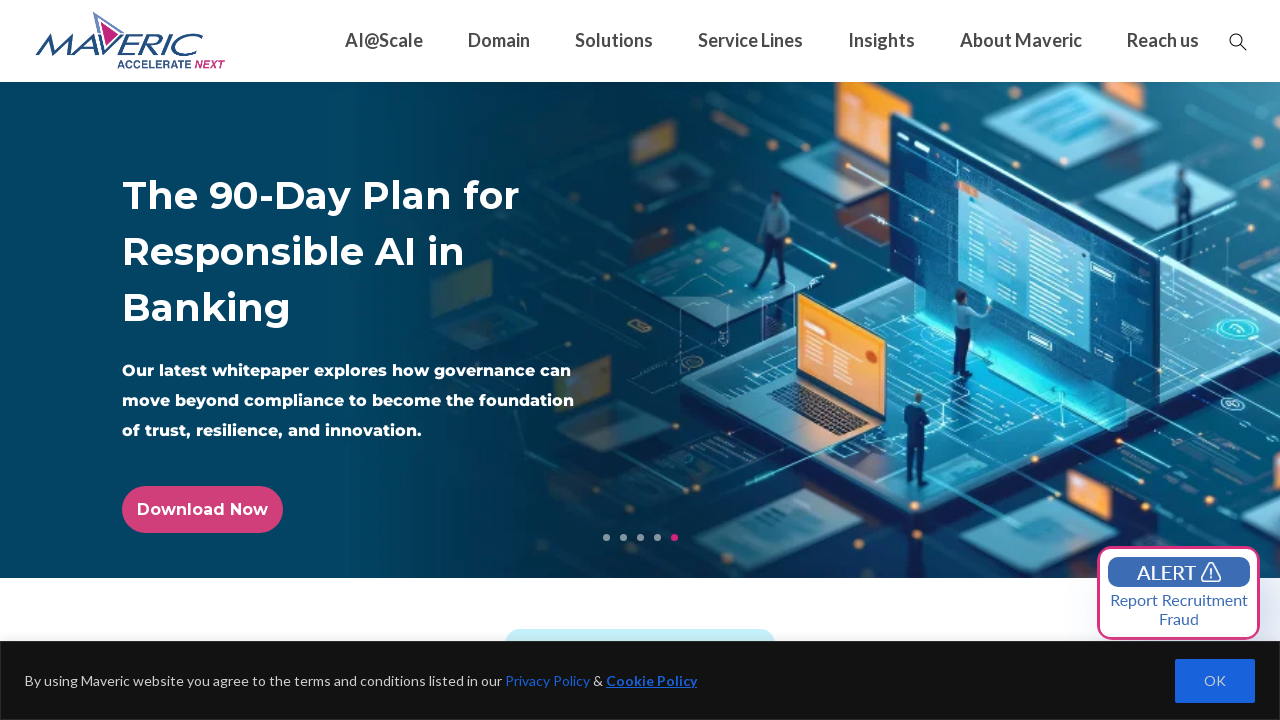

Retrieved href attribute from link: /real-time-fraud-prevention-app/
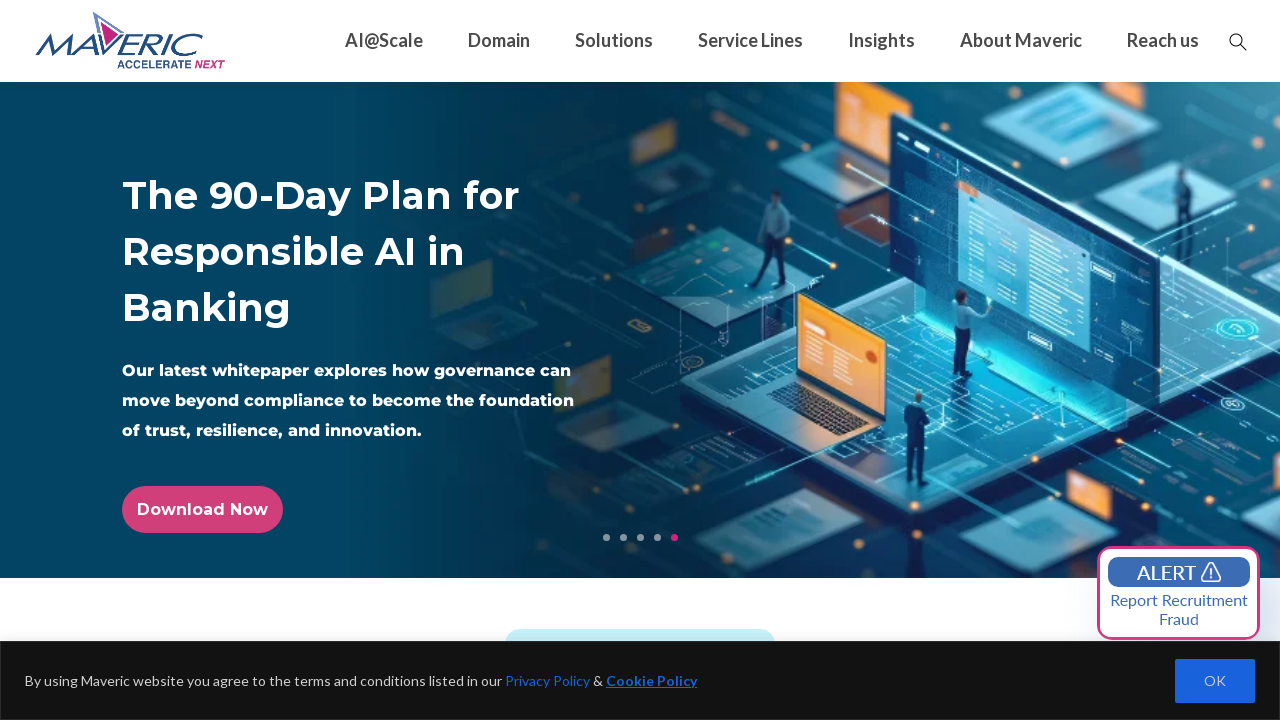

Retrieved href attribute from link: /real-time-fraud-prevention-app/
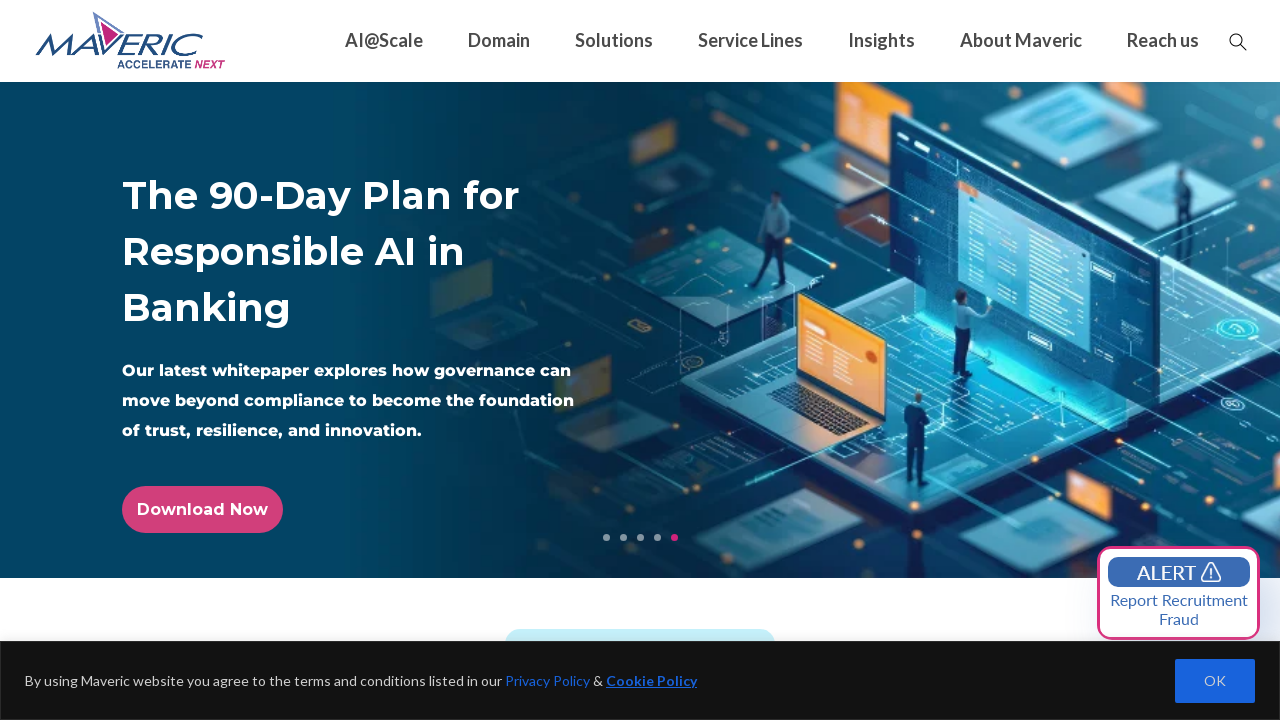

Retrieved href attribute from link: /customer-support-transformation-solution/
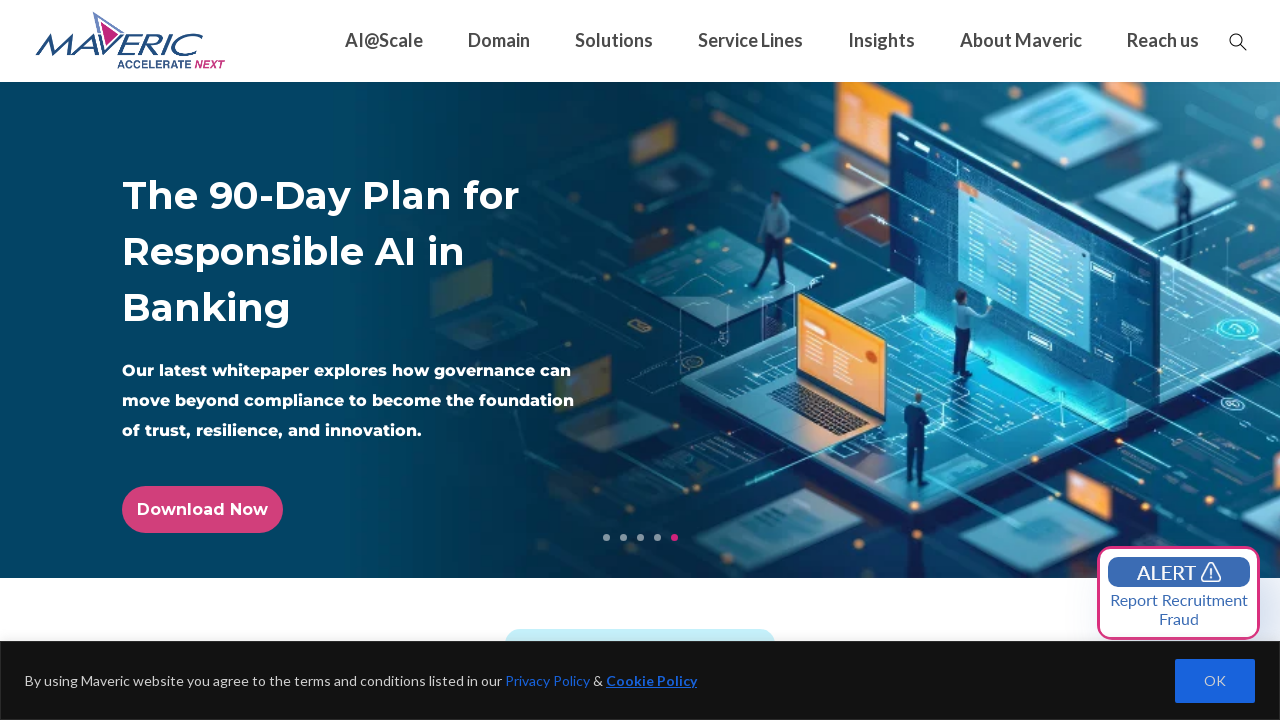

Retrieved href attribute from link: /customer-support-transformation-solution/
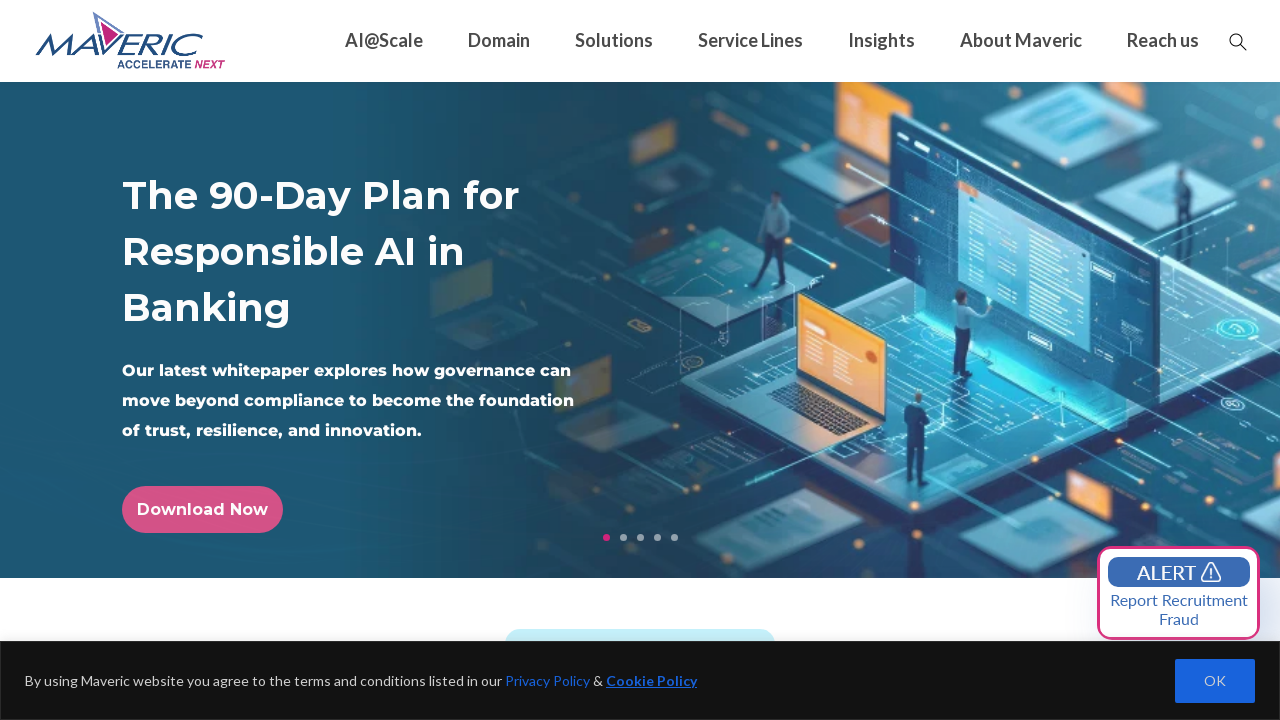

Retrieved href attribute from link: /about-us/partners/
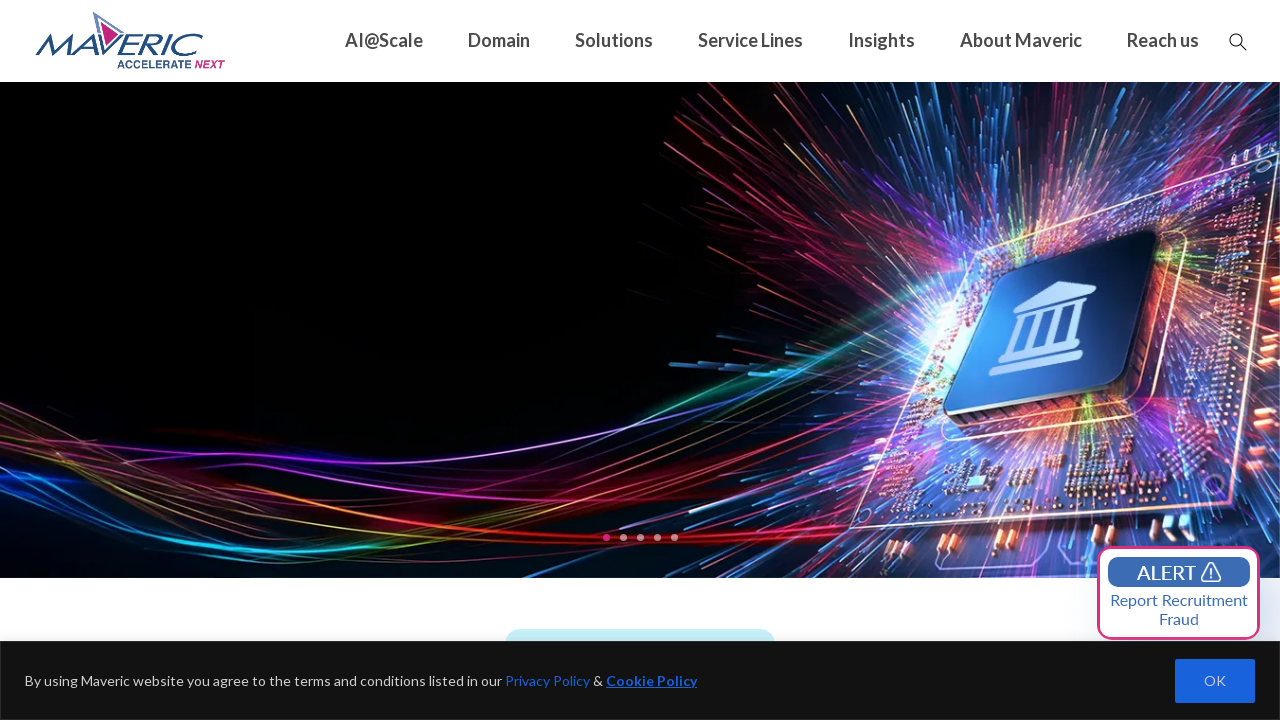

Retrieved href attribute from link: /about-us/partners/
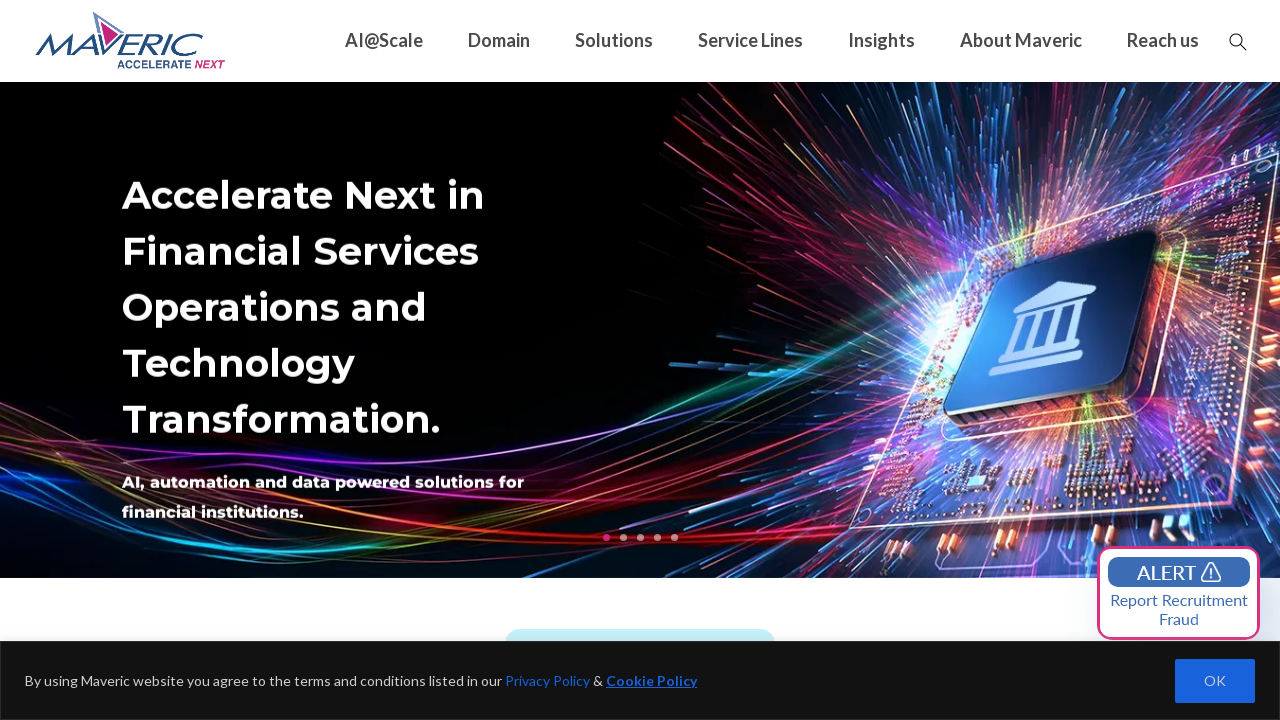

Retrieved href attribute from link: https://maveric-systems.com/whitepapers/ai-governance-bfsi-uk-eu-compliance-guide/
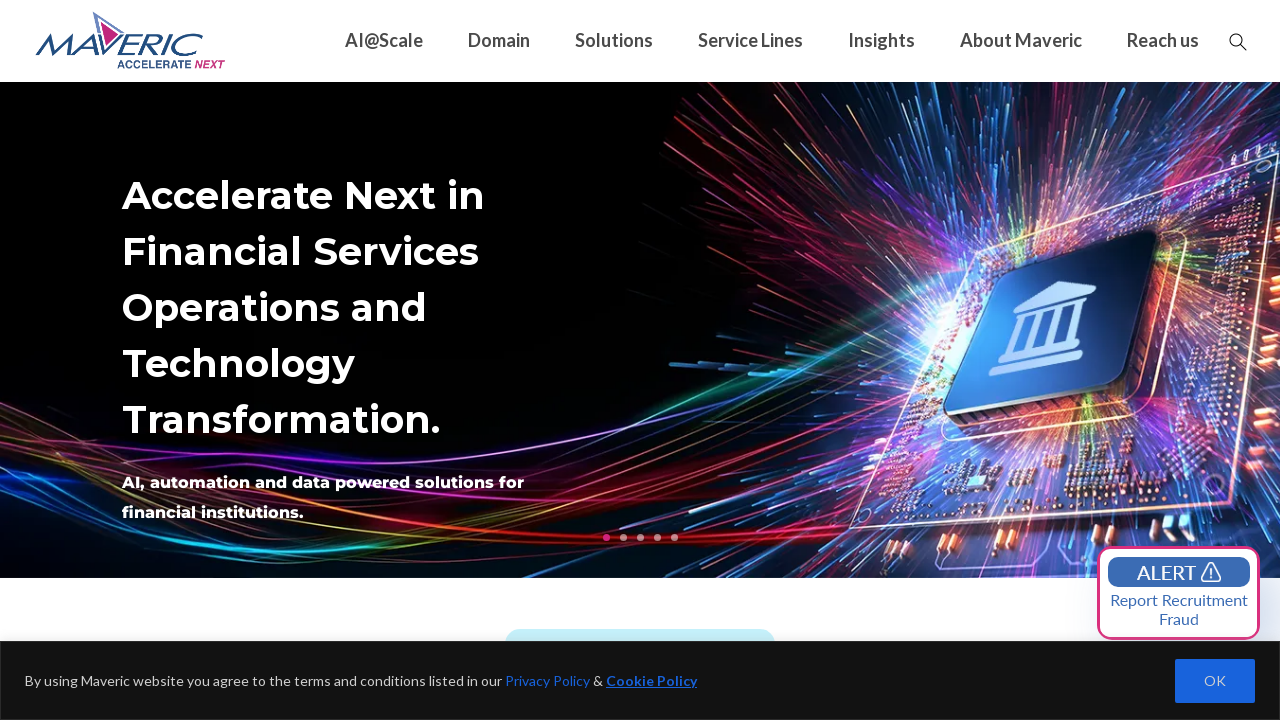

Retrieved href attribute from link: https://maveric-systems.com/whitepapers/ai-governance-bfsi-uk-eu-compliance-guide/
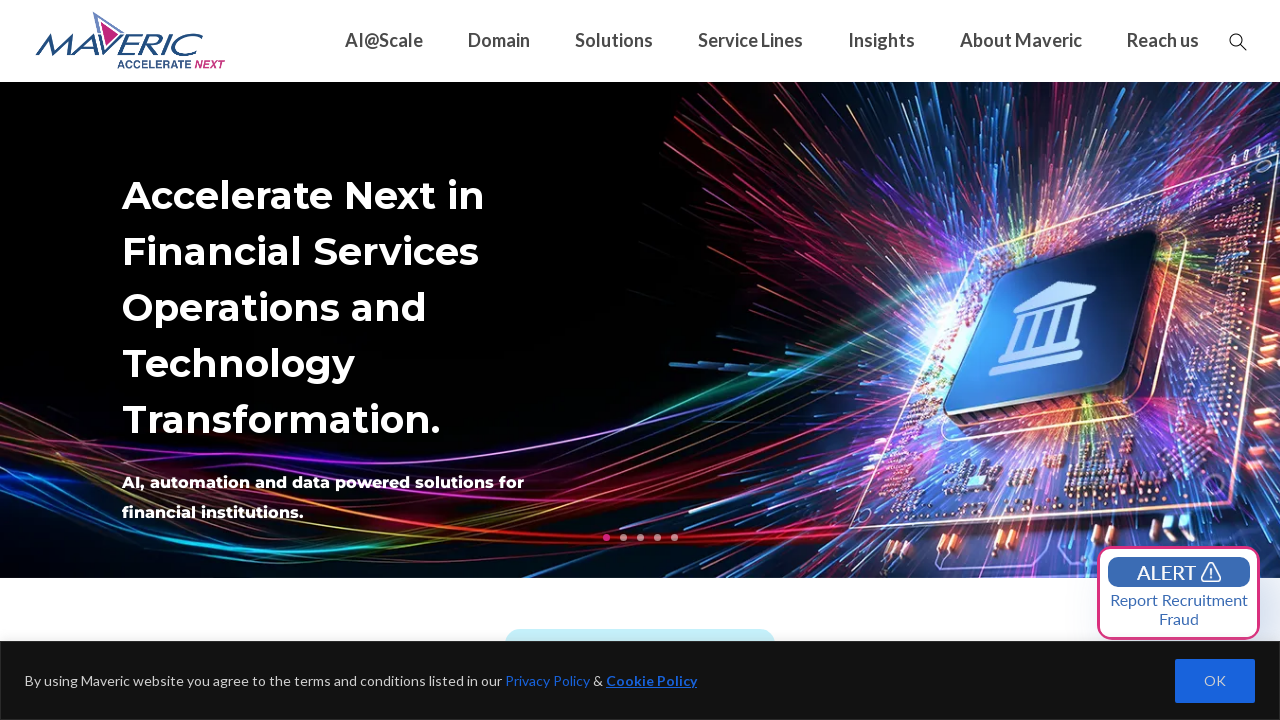

Retrieved href attribute from link: #
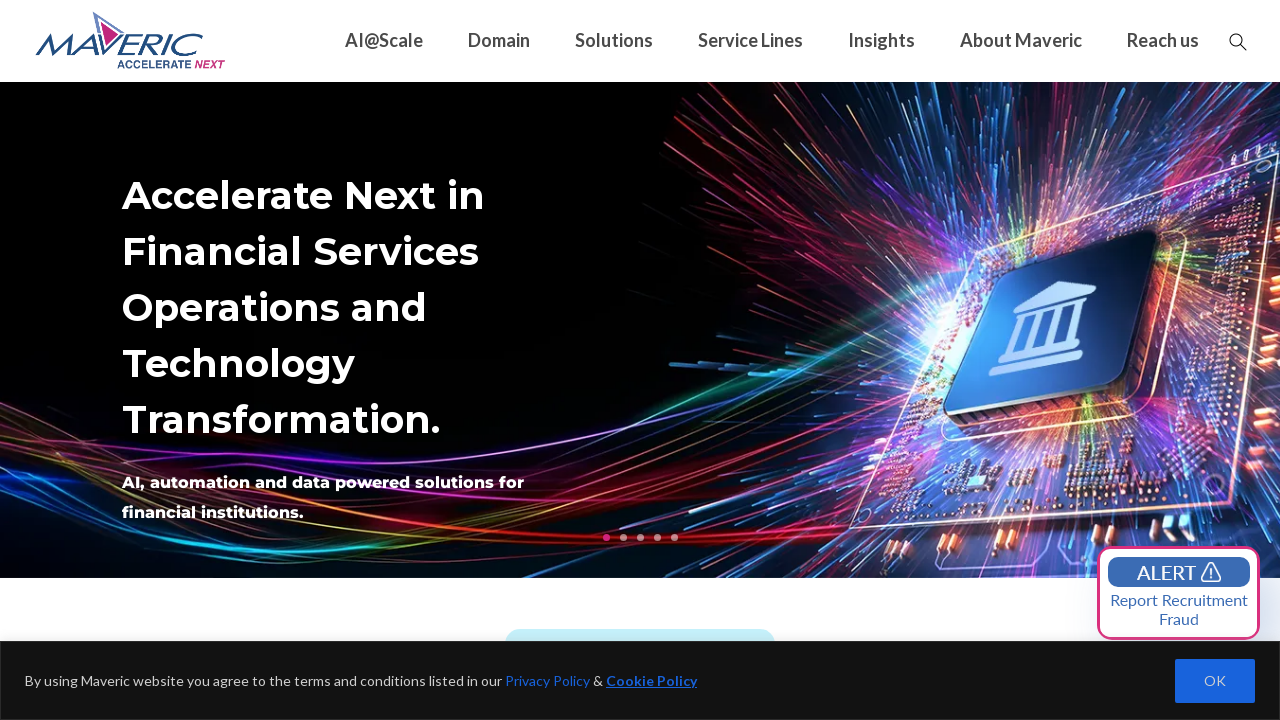

Retrieved href attribute from link: #
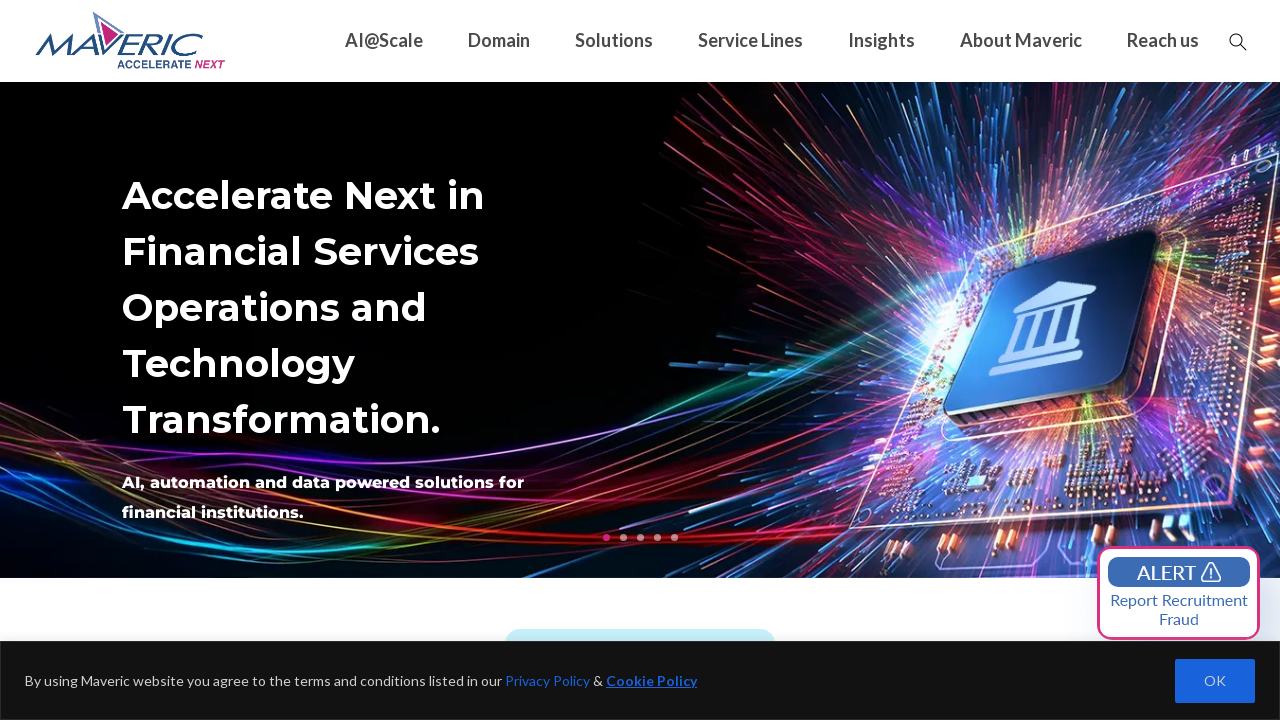

Retrieved href attribute from link: #
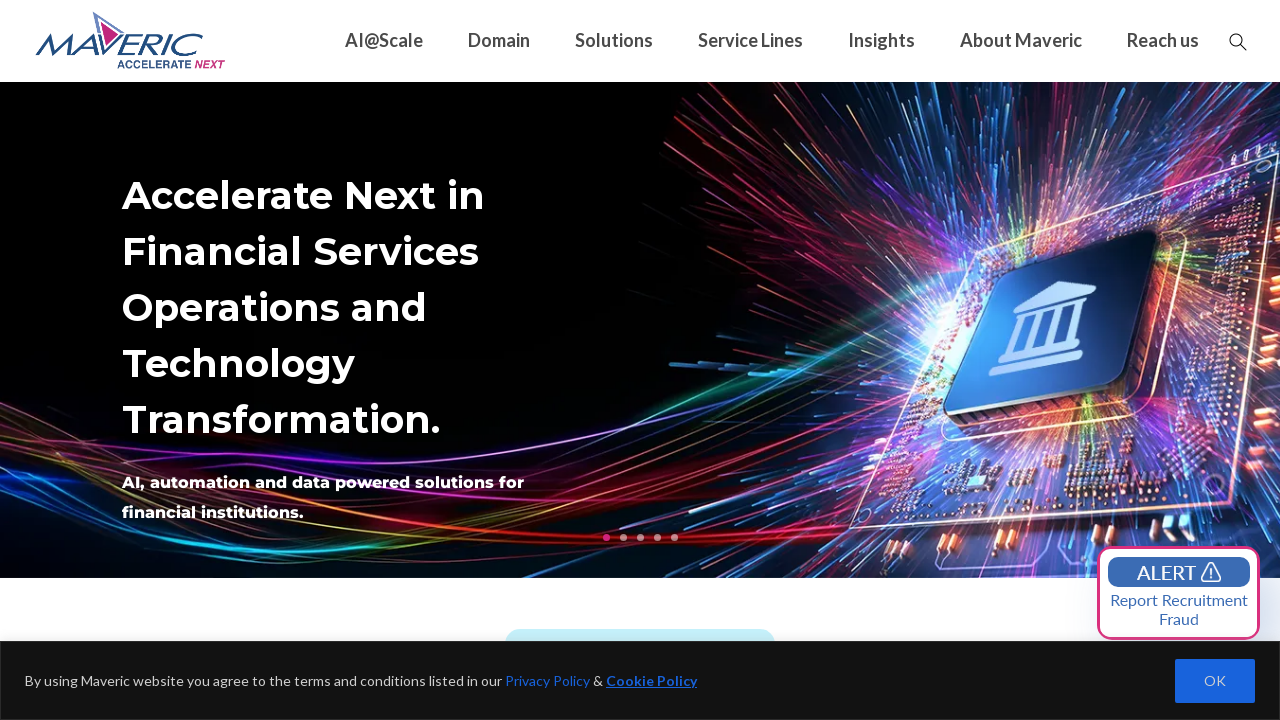

Retrieved href attribute from link: #
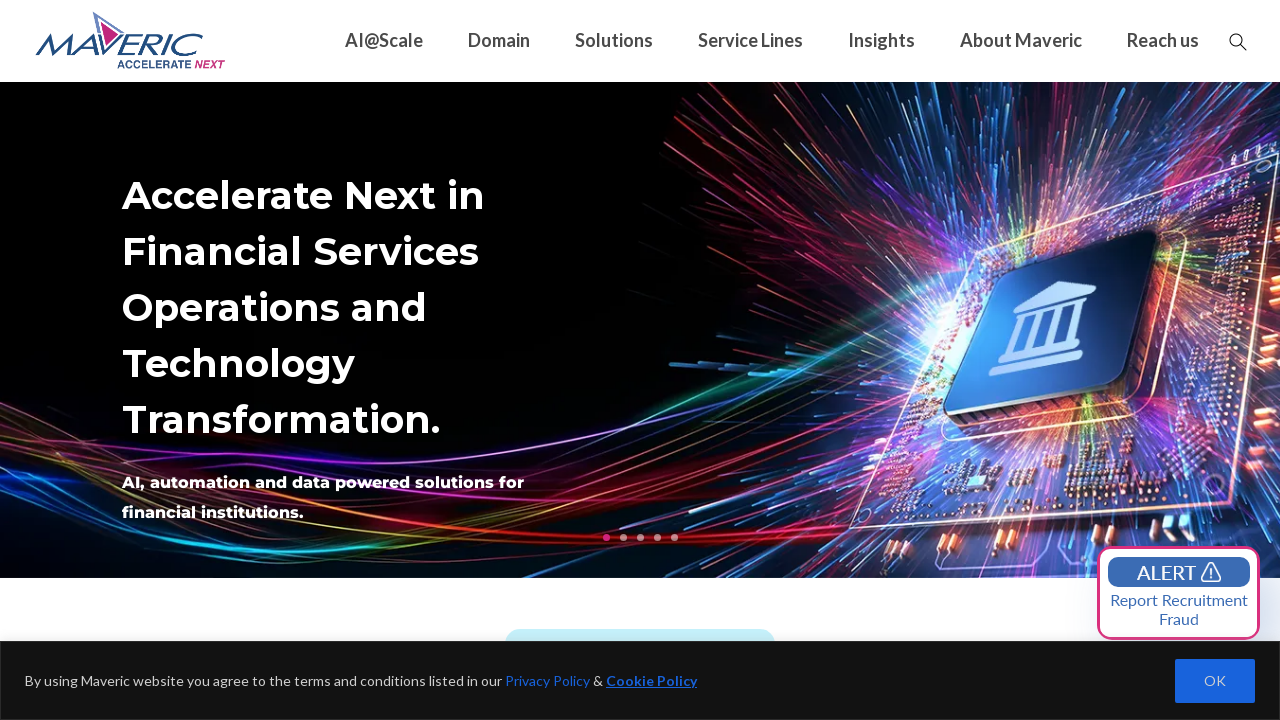

Retrieved href attribute from link: #
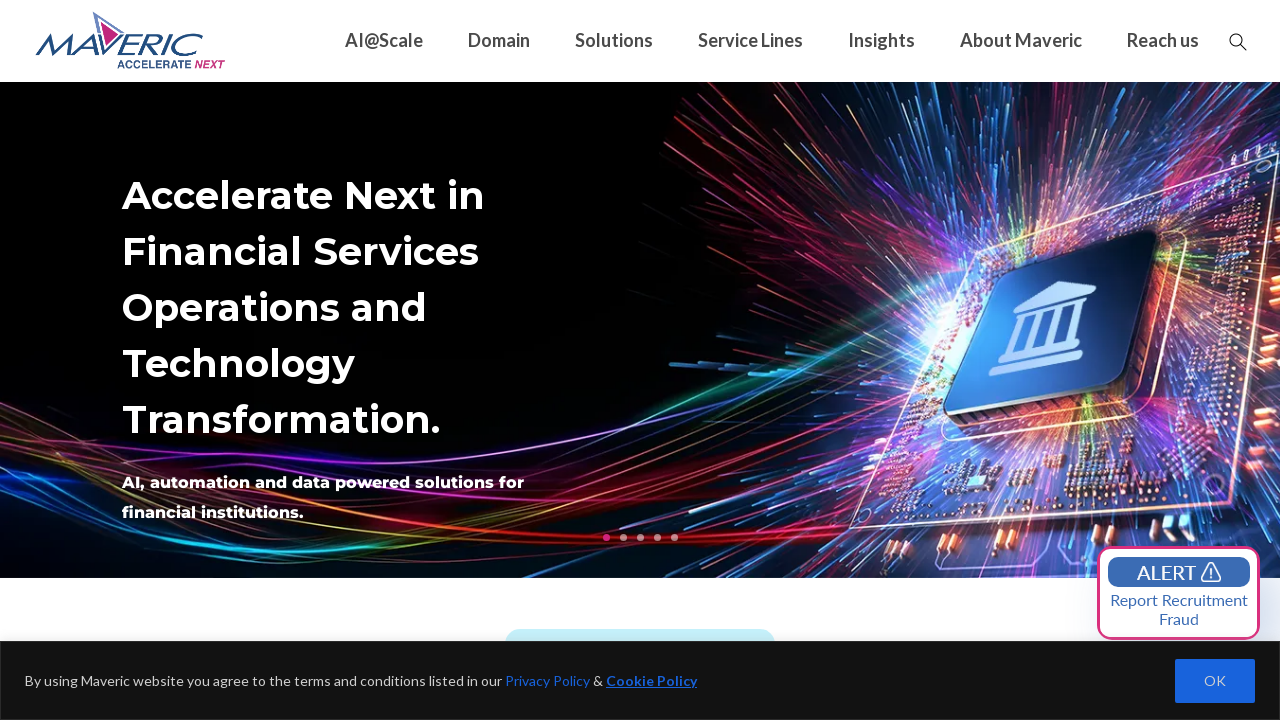

Retrieved href attribute from link: https://maveric-systems.com/retail-banking/
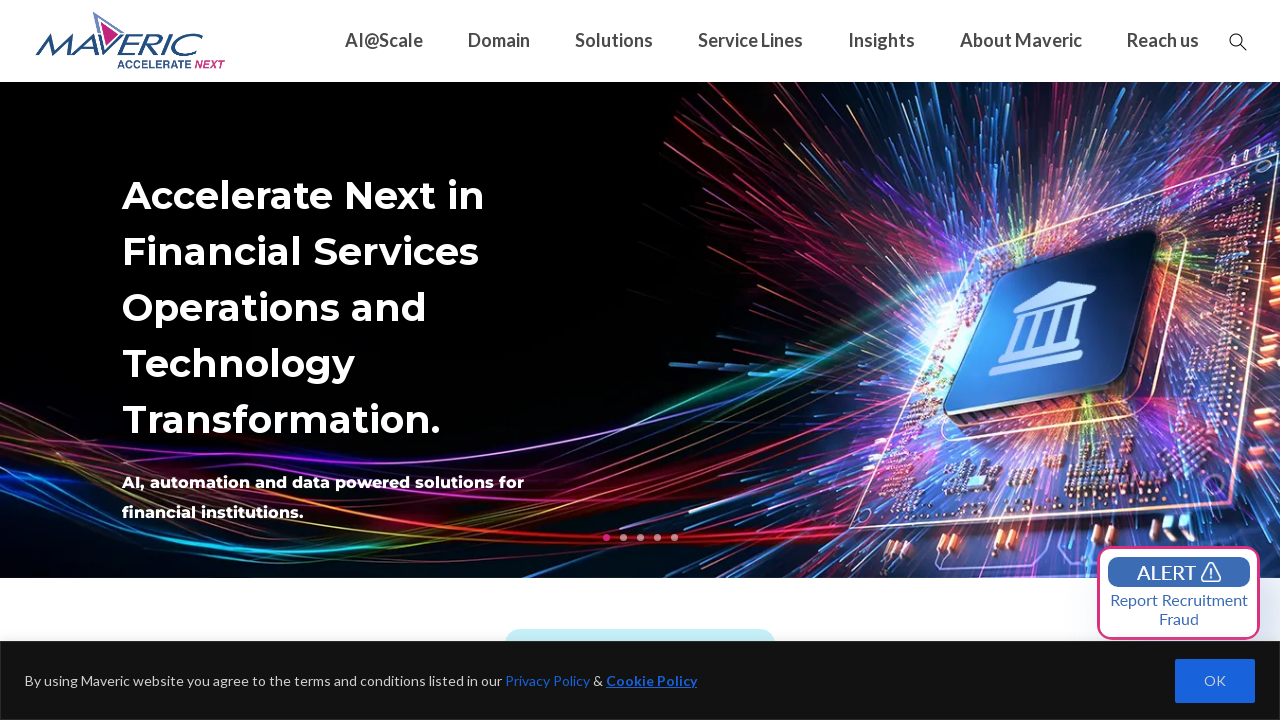

Retrieved href attribute from link: /ai-centers-of-excellence-financial-services/
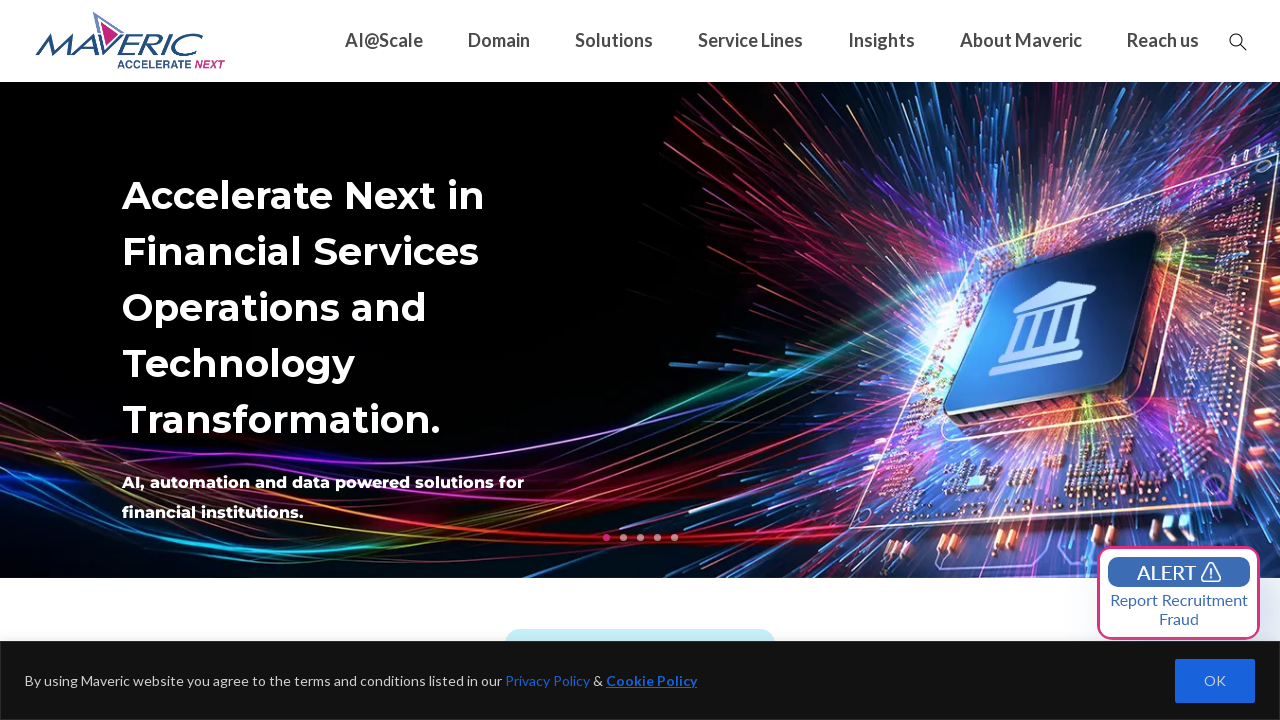

Retrieved href attribute from link: https://maveric-systems.com/wealth-management/
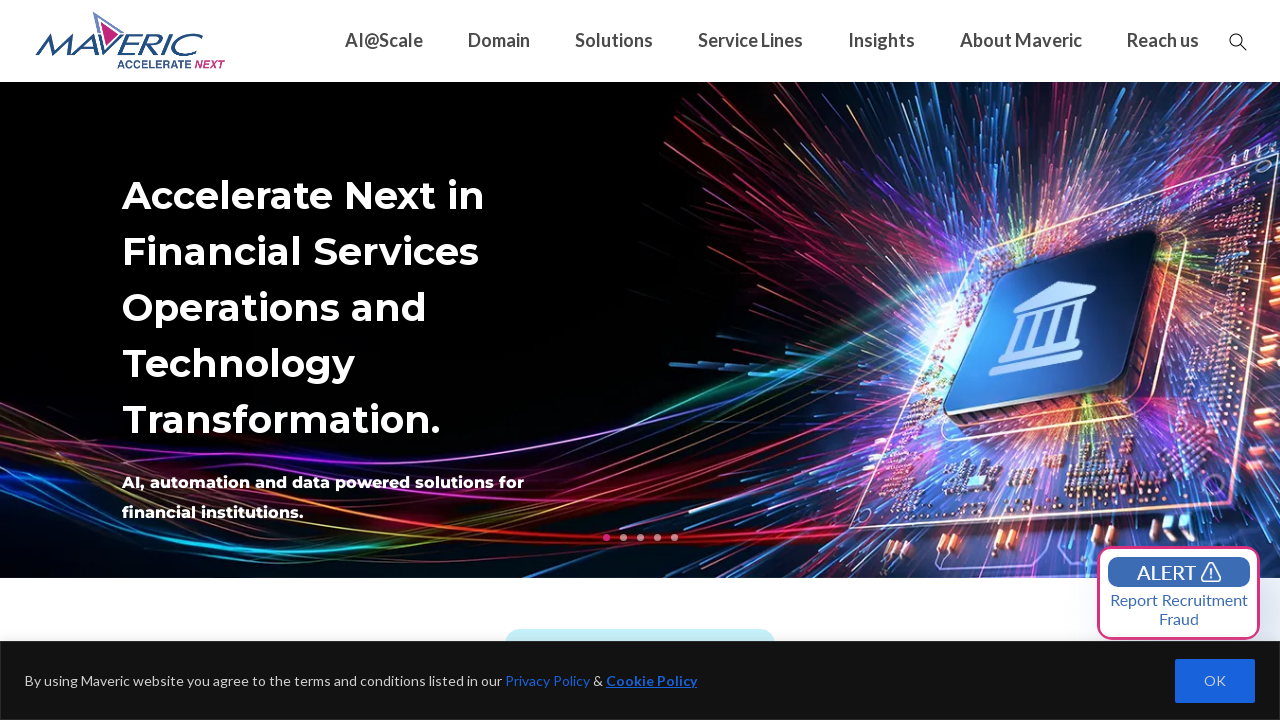

Retrieved href attribute from link: /ai-banking-operations-transformation/
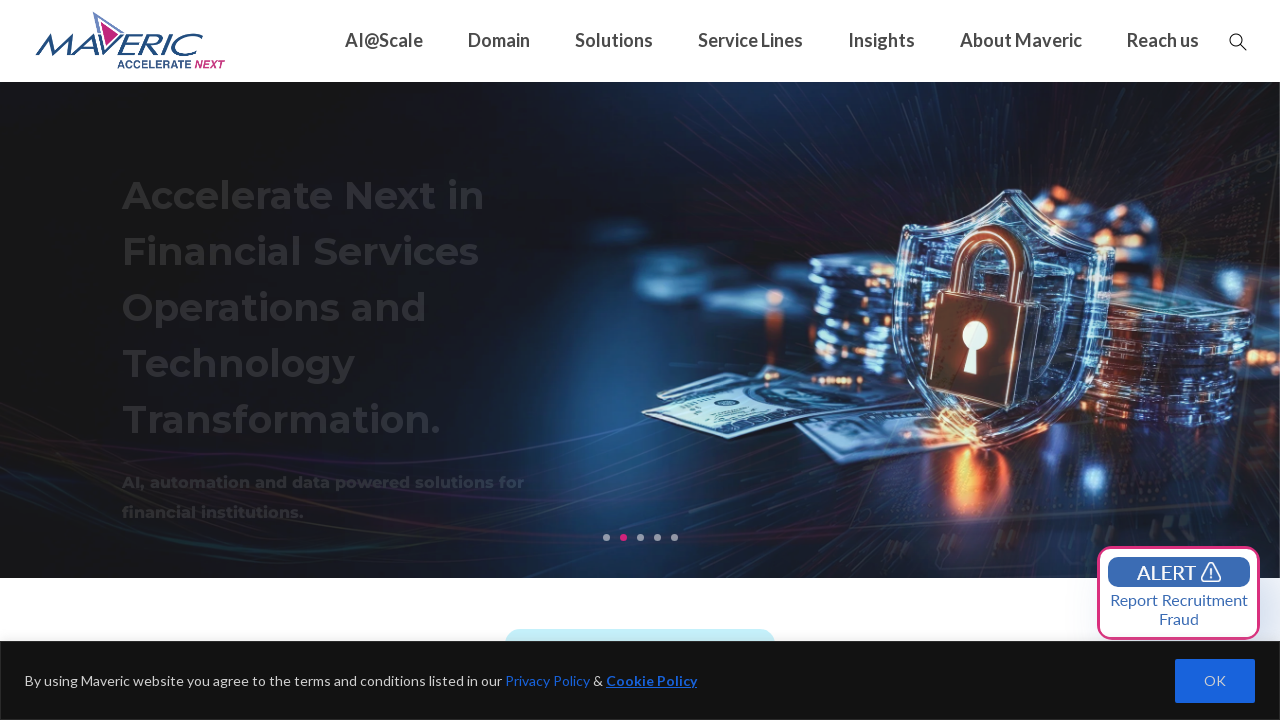

Retrieved href attribute from link: https://maveric-systems.com/corporate-banking/
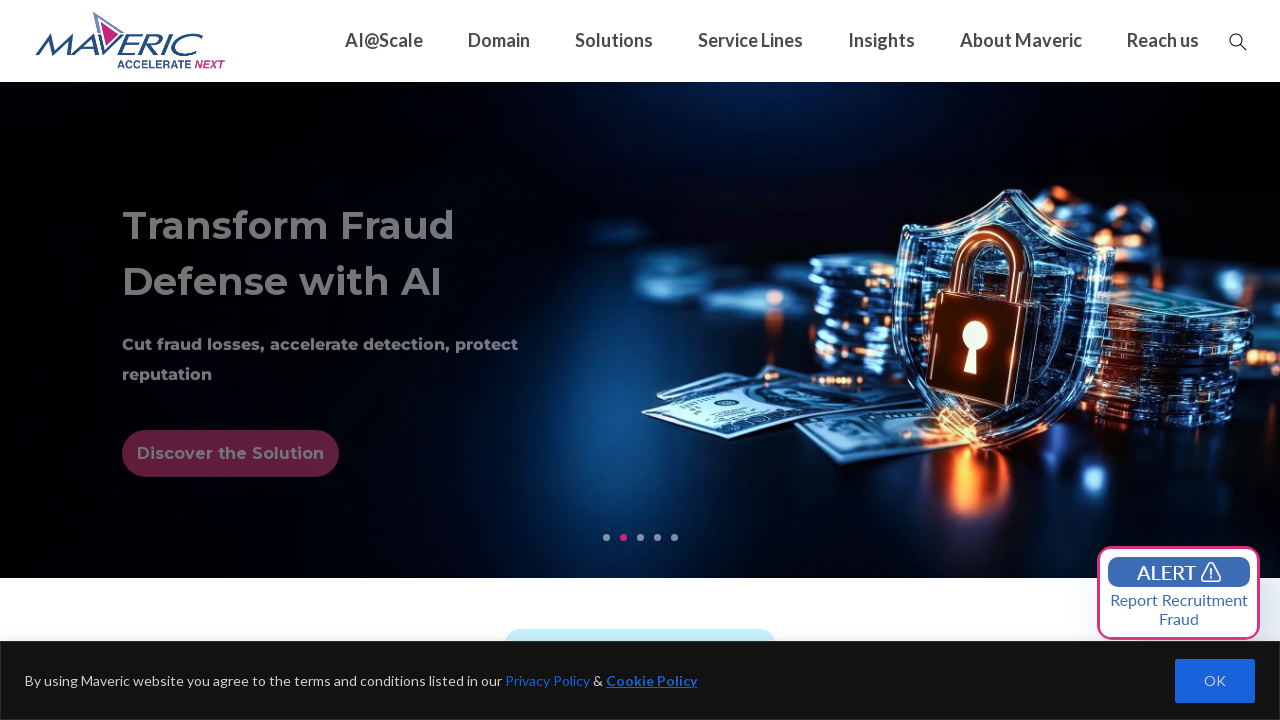

Retrieved href attribute from link: /ai-tech-transformation-services/
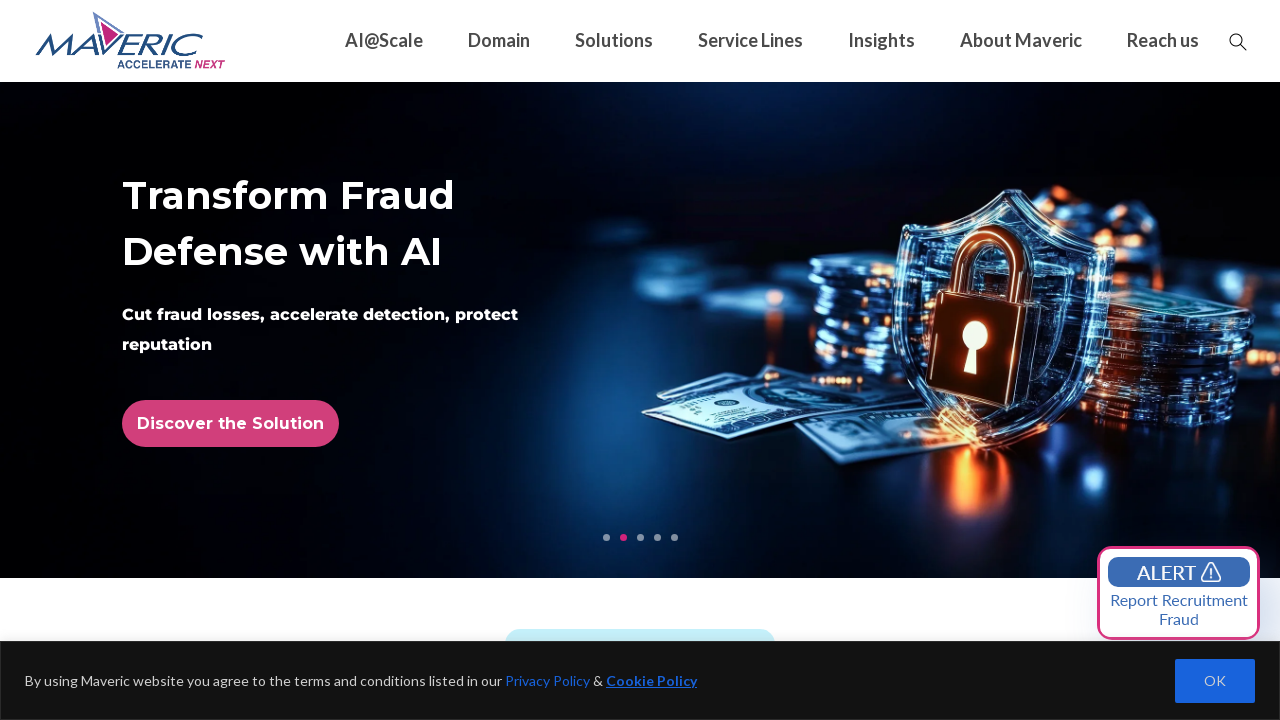

Retrieved href attribute from link: https://maveric-systems.com/real-time-onboarding-solutions/
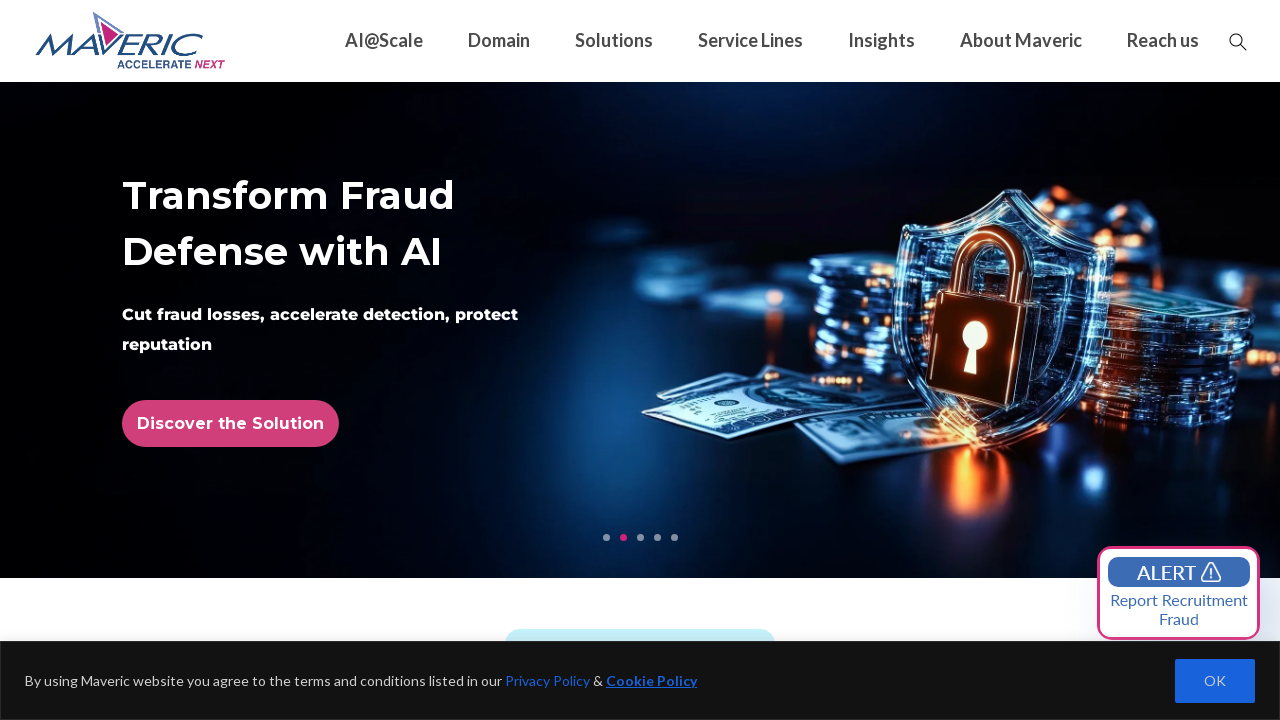

Retrieved href attribute from link: https://maveric-systems.com/real-time-fraud-prevention-app/
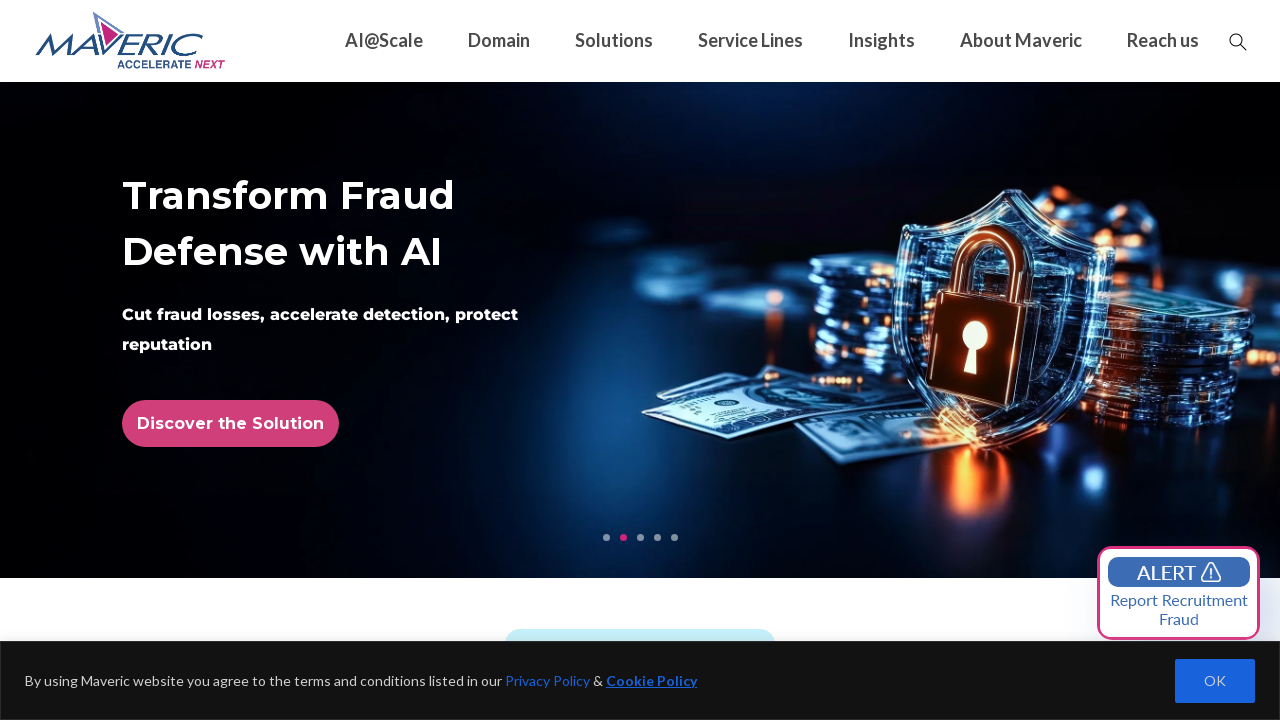

Retrieved href attribute from link: https://maveric-systems.com/customer-support-transformation-solution/
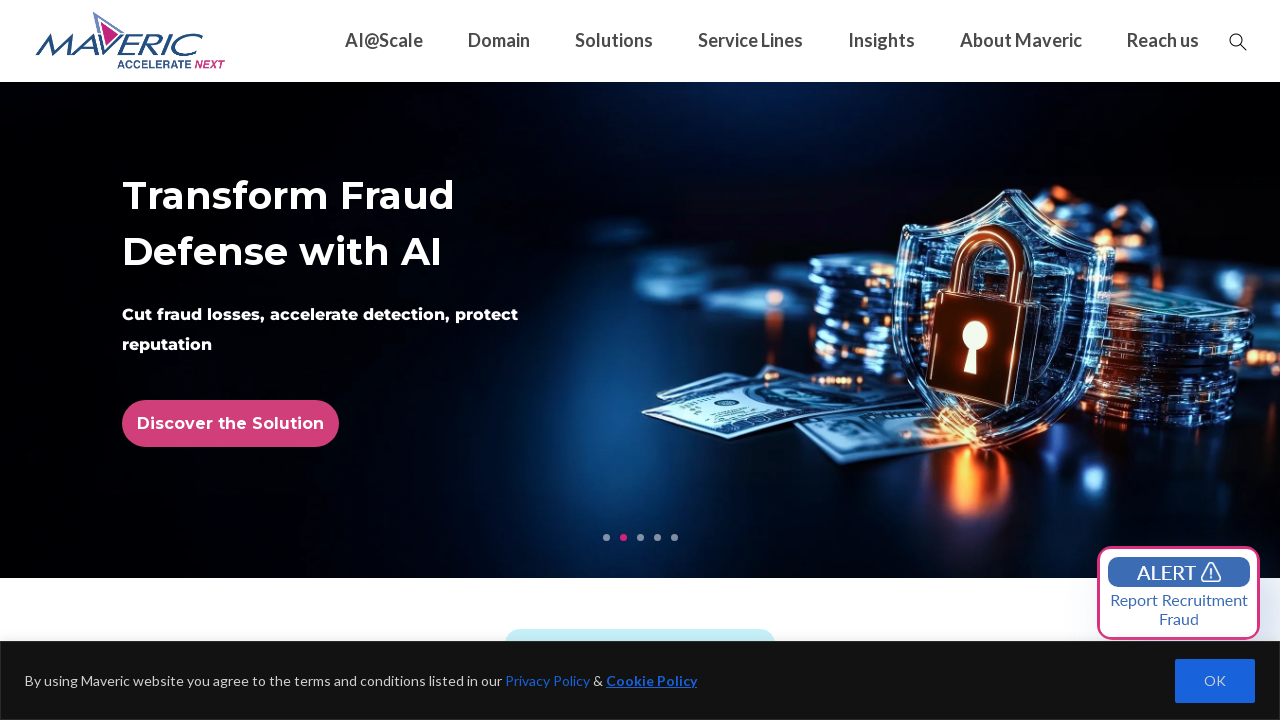

Retrieved href attribute from link: https://maveric-systems.com/partner-integration-api-monetization-solution-for-banks/
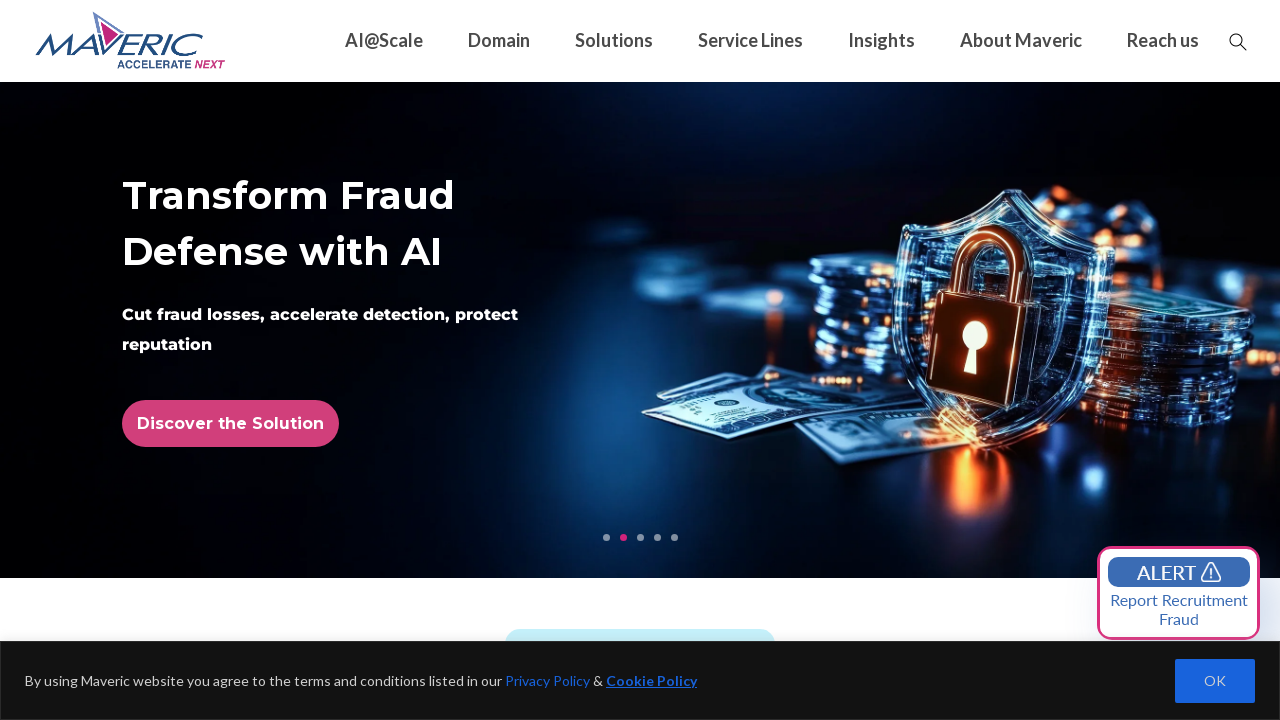

Retrieved href attribute from link: https://maveric-systems.com/automated-banking-test-design-solution/
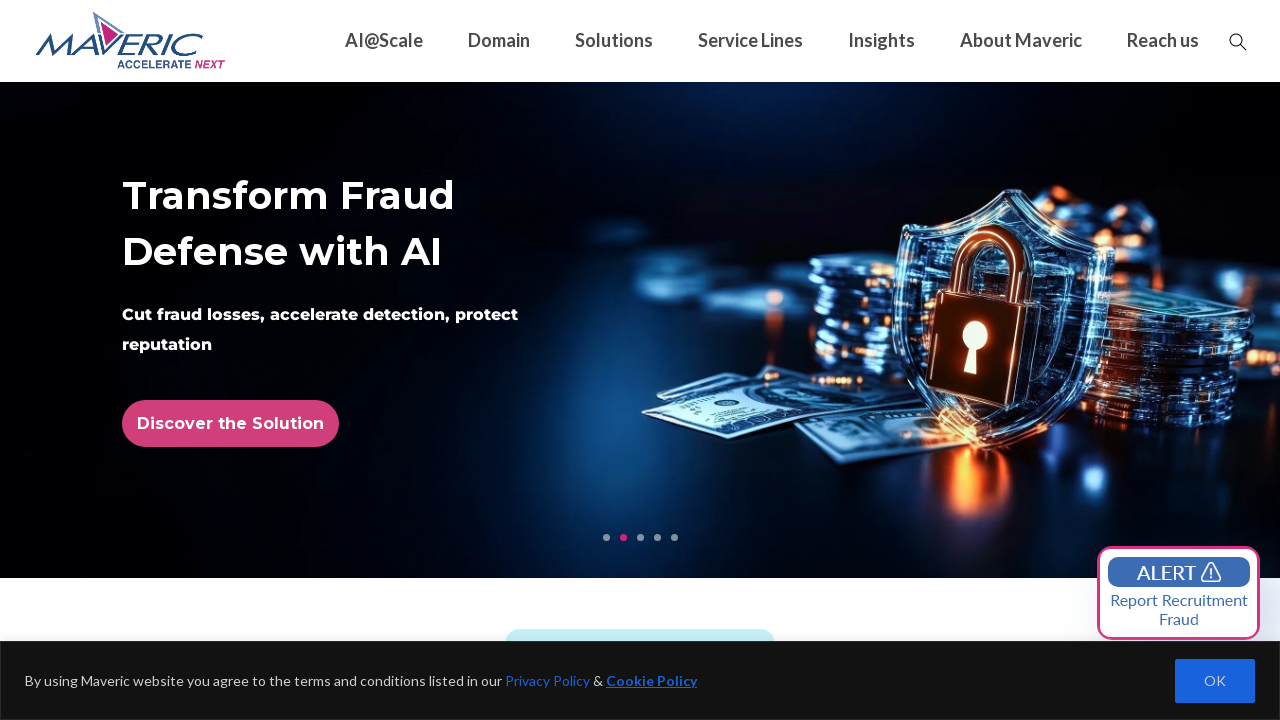

Retrieved href attribute from link: https://maveric-systems.com/?page_id=43775
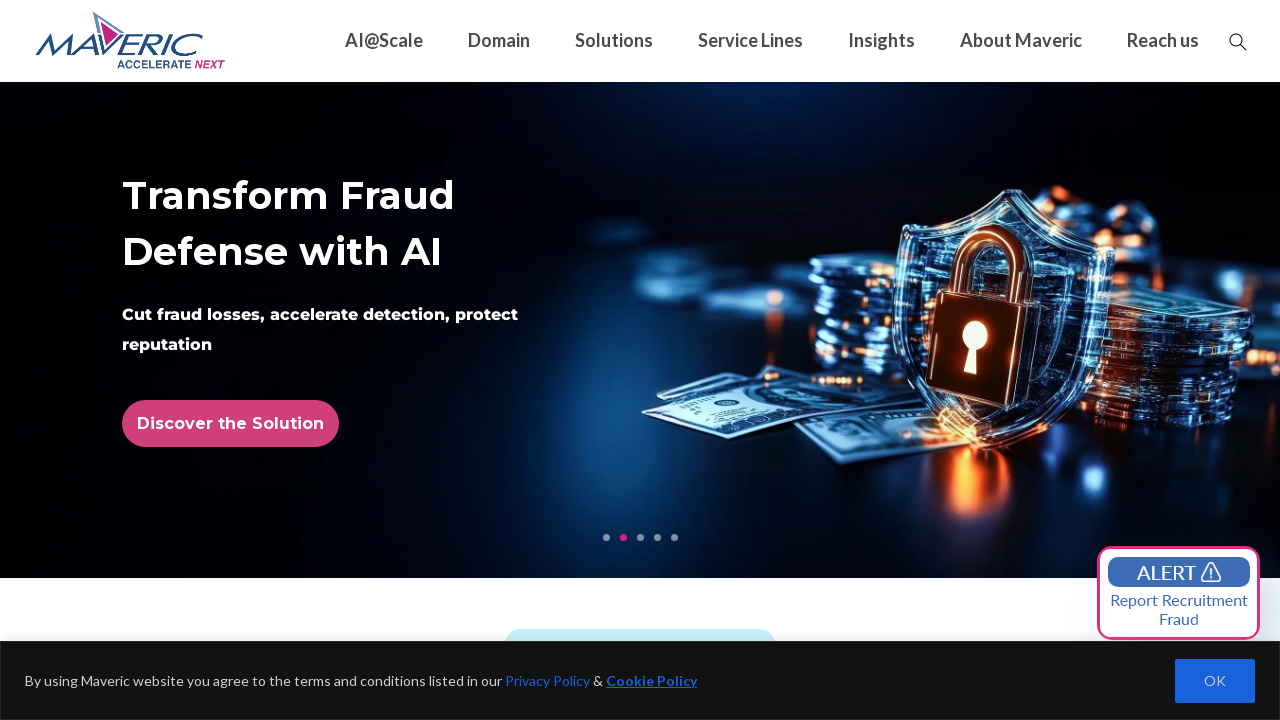

Retrieved href attribute from link: https://maveric-systems.com/digital-transformations/
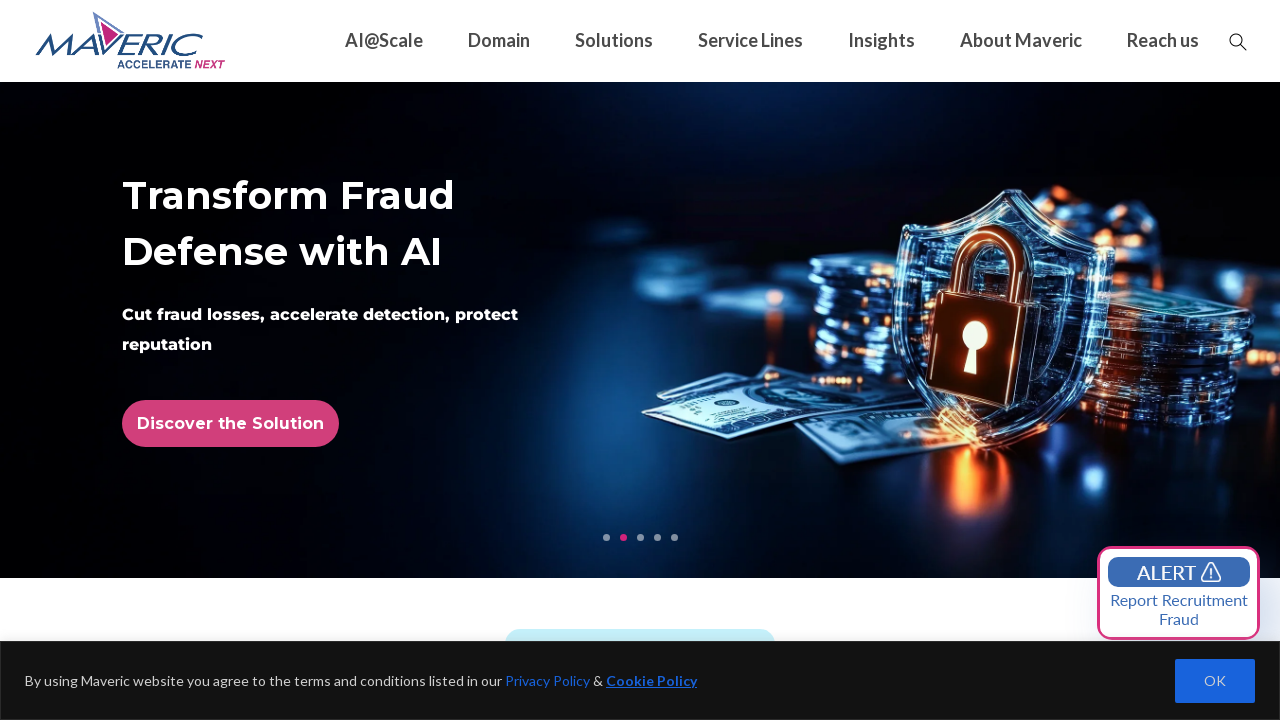

Retrieved href attribute from link: https://maveric-systems.com/assurance/
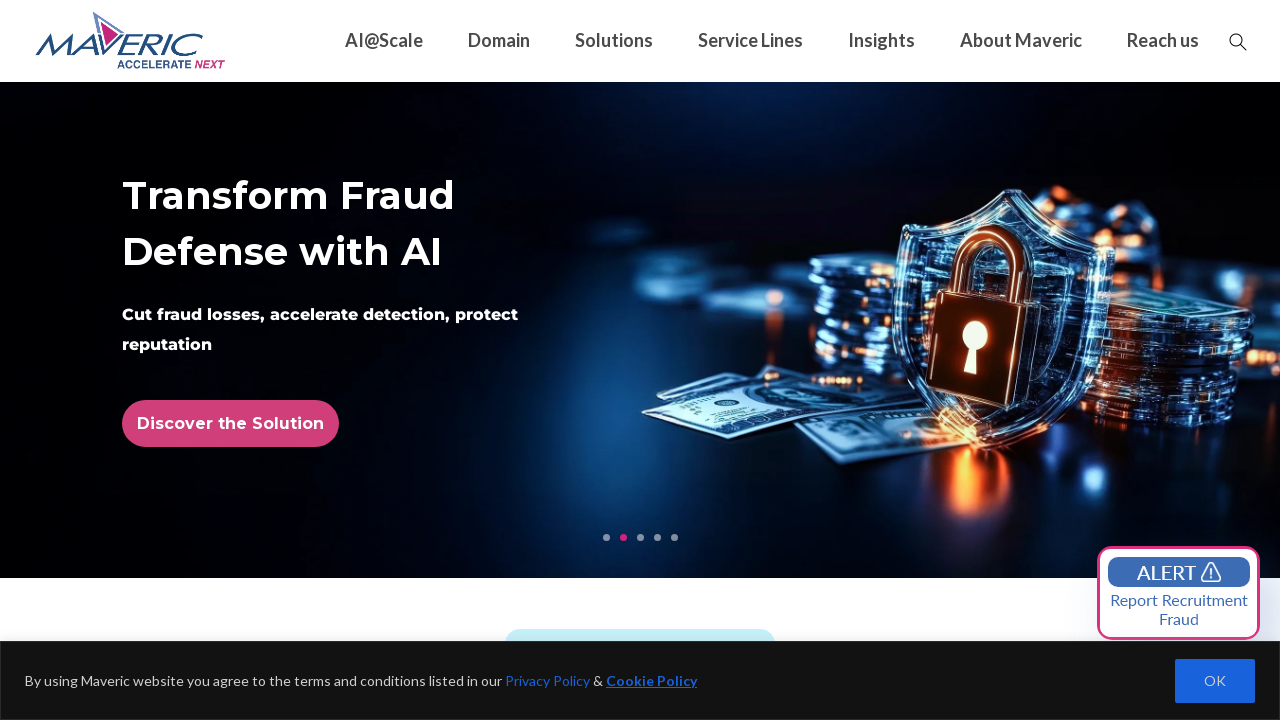

Retrieved href attribute from link: https://maveric-systems.com/assurance/
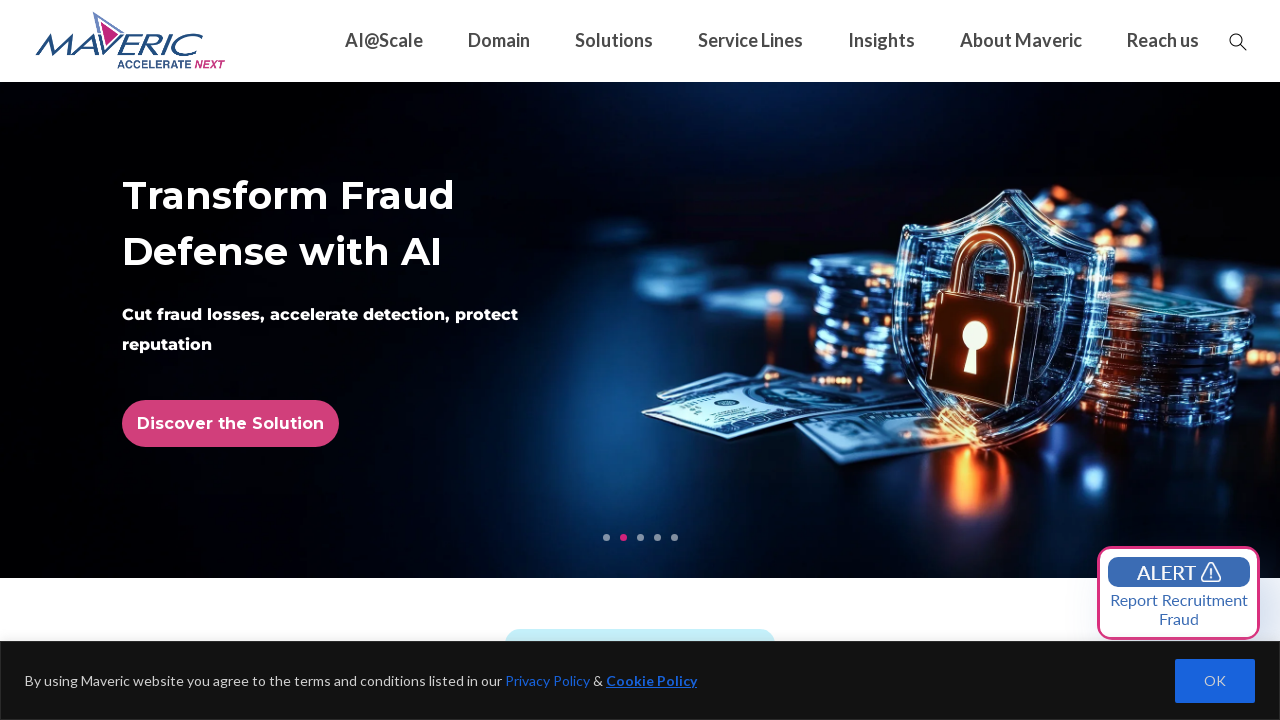

Retrieved href attribute from link: https://maveric-systems.com/assurance/
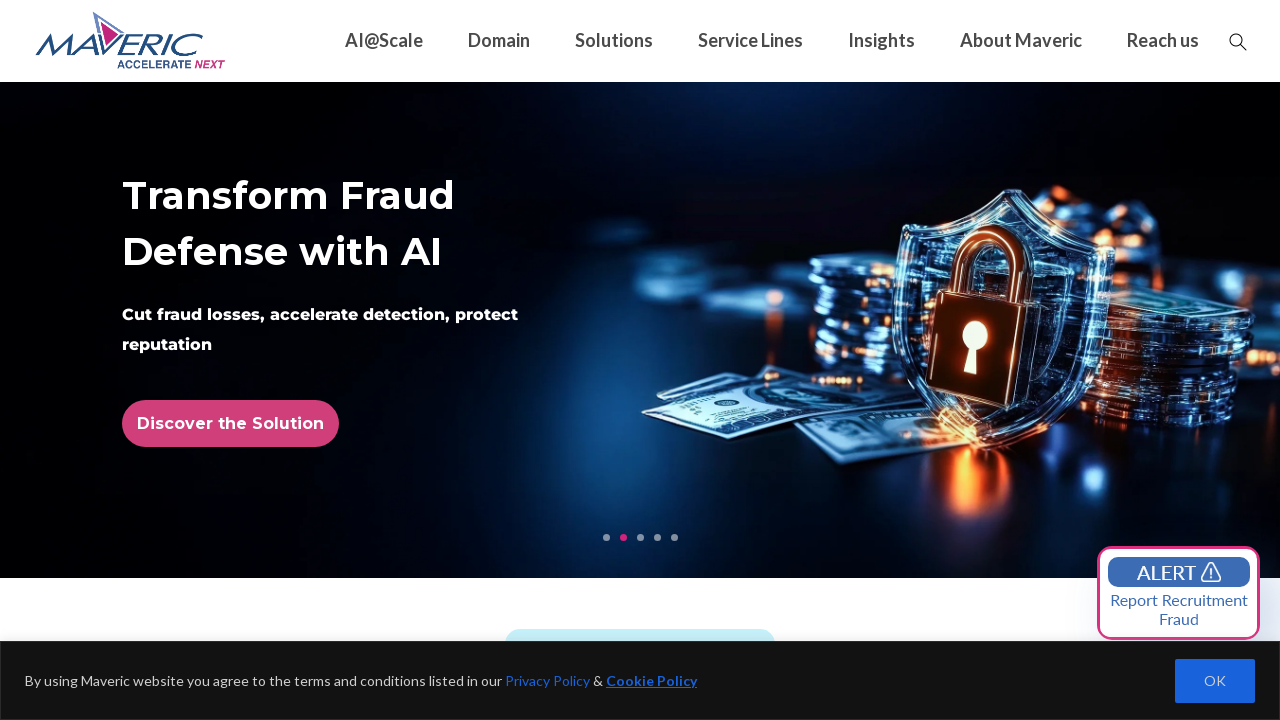

Retrieved href attribute from link: https://maveric-systems.com/retail-banking/
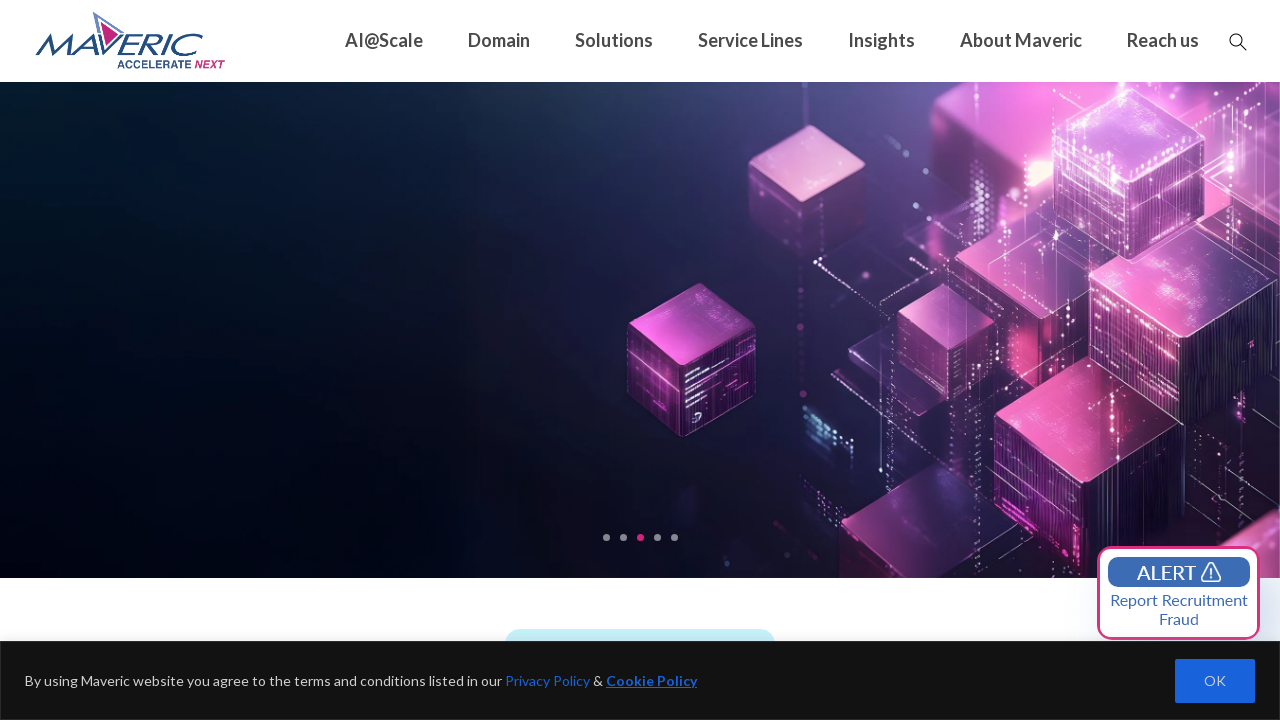

Retrieved href attribute from link: /retail-banking/
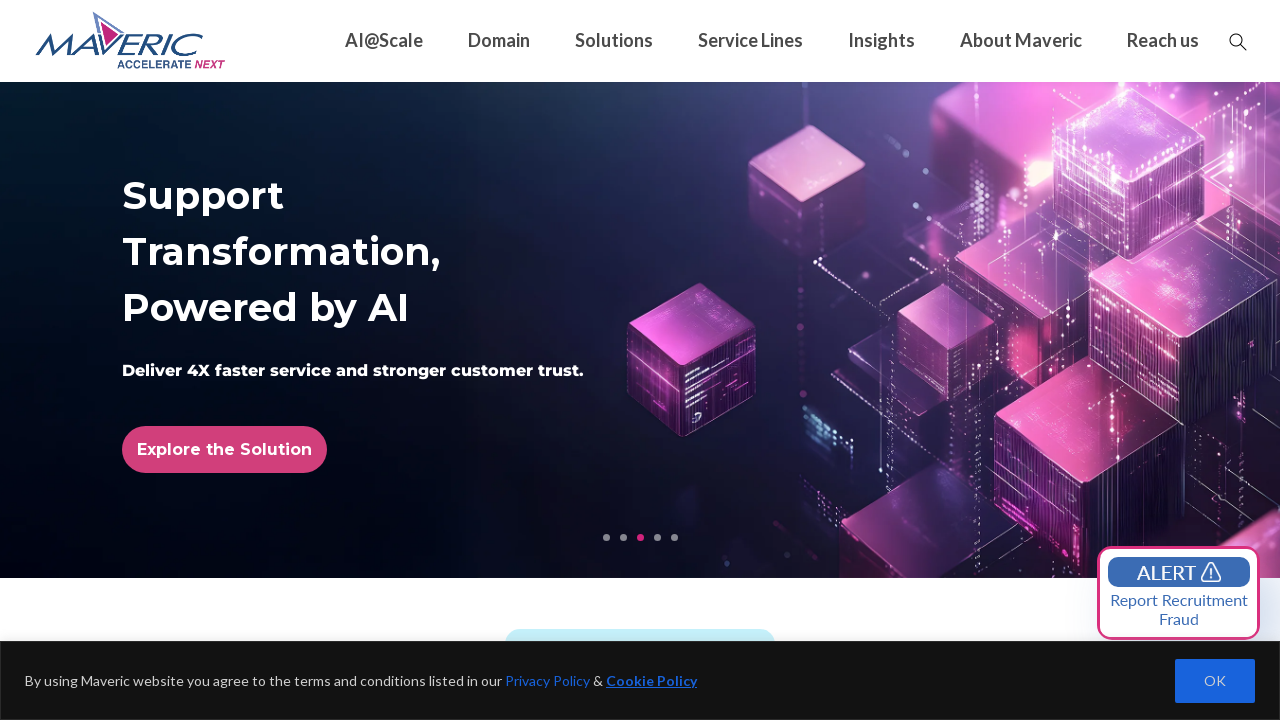

Retrieved href attribute from link: https://maveric-systems.com/wealth-management/
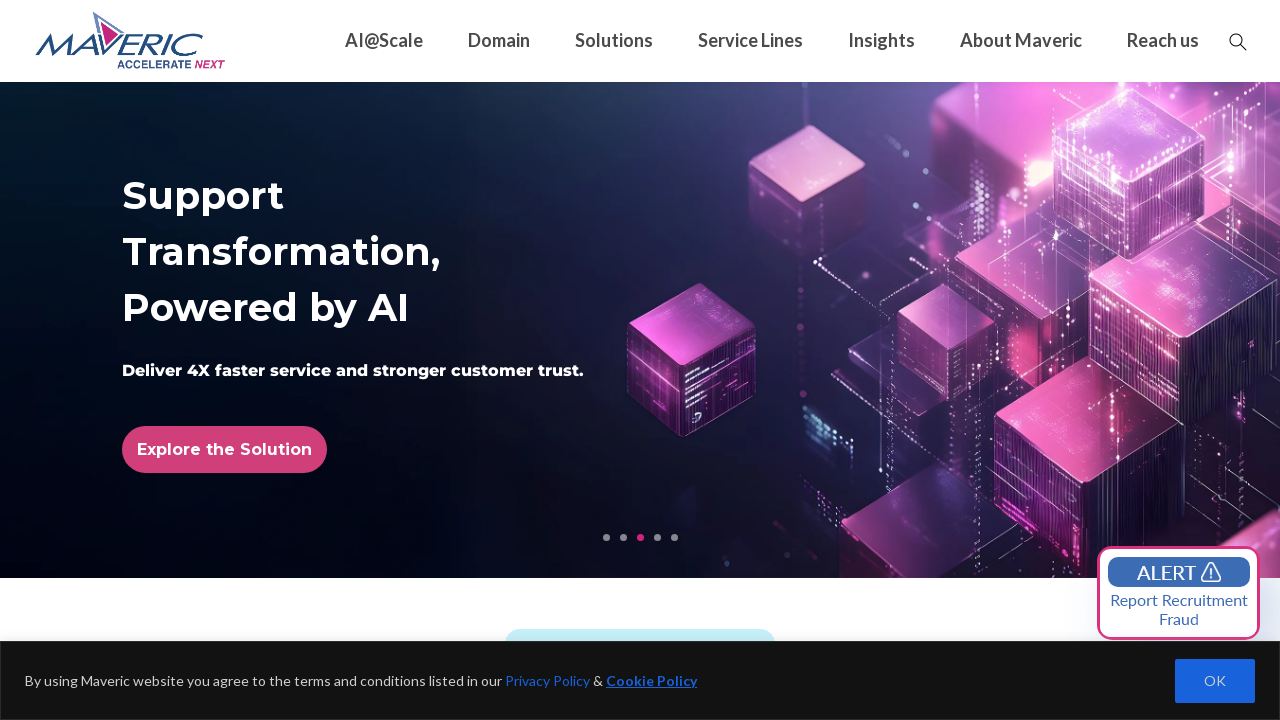

Retrieved href attribute from link: /wealth-management/
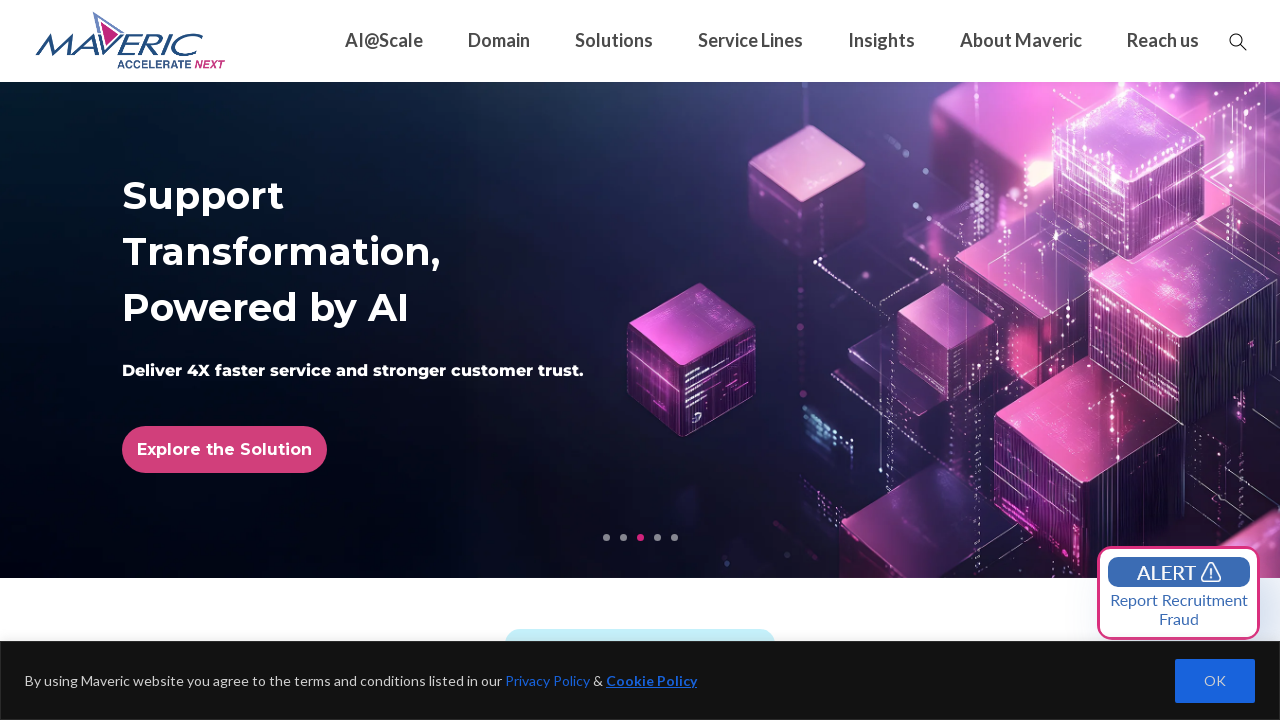

Retrieved href attribute from link: https://maveric-systems.com/corporate-banking/
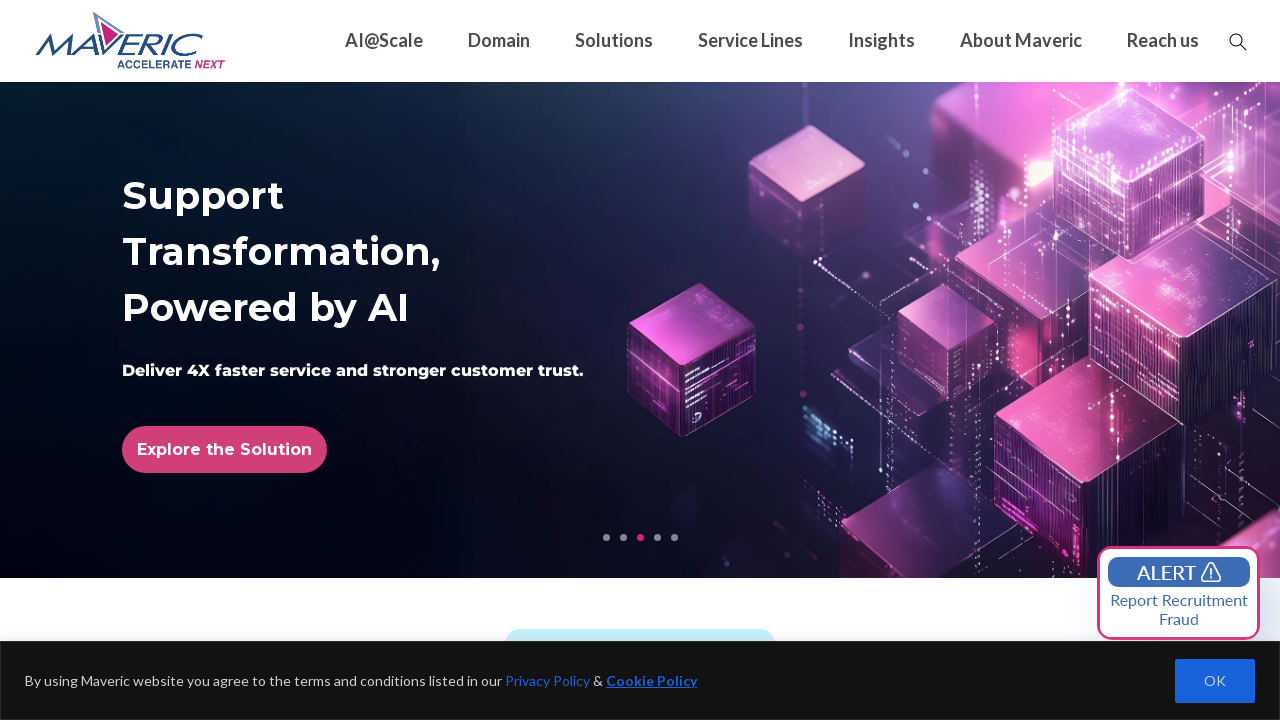

Retrieved href attribute from link: /corporate-banking/
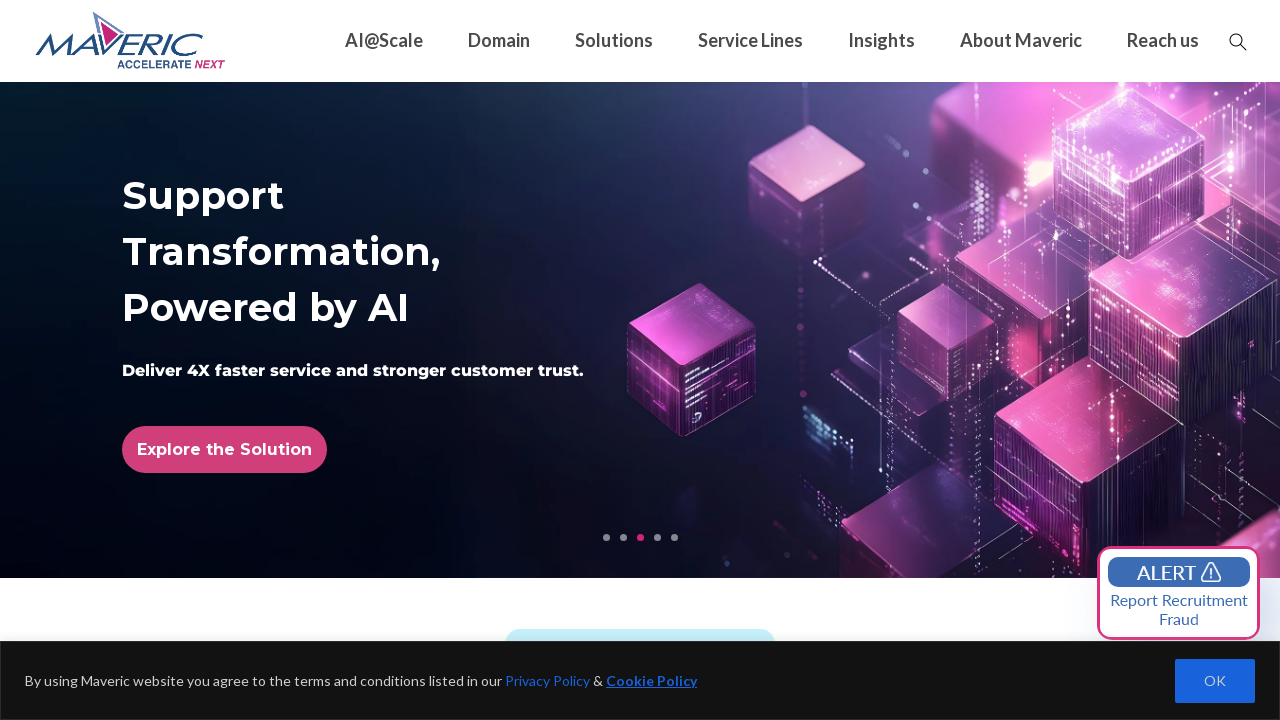

Retrieved href attribute from link: https://maveric-systems.com/corporate-banking/
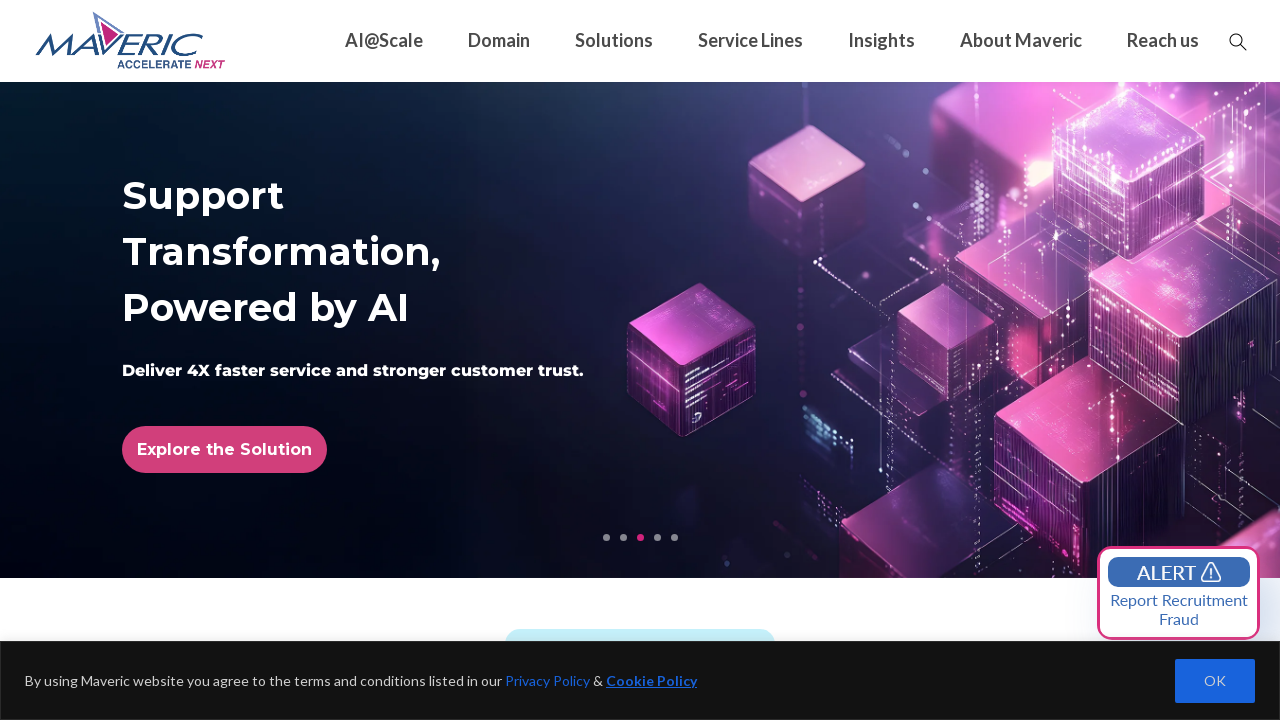

Retrieved href attribute from link: /capital-markets/
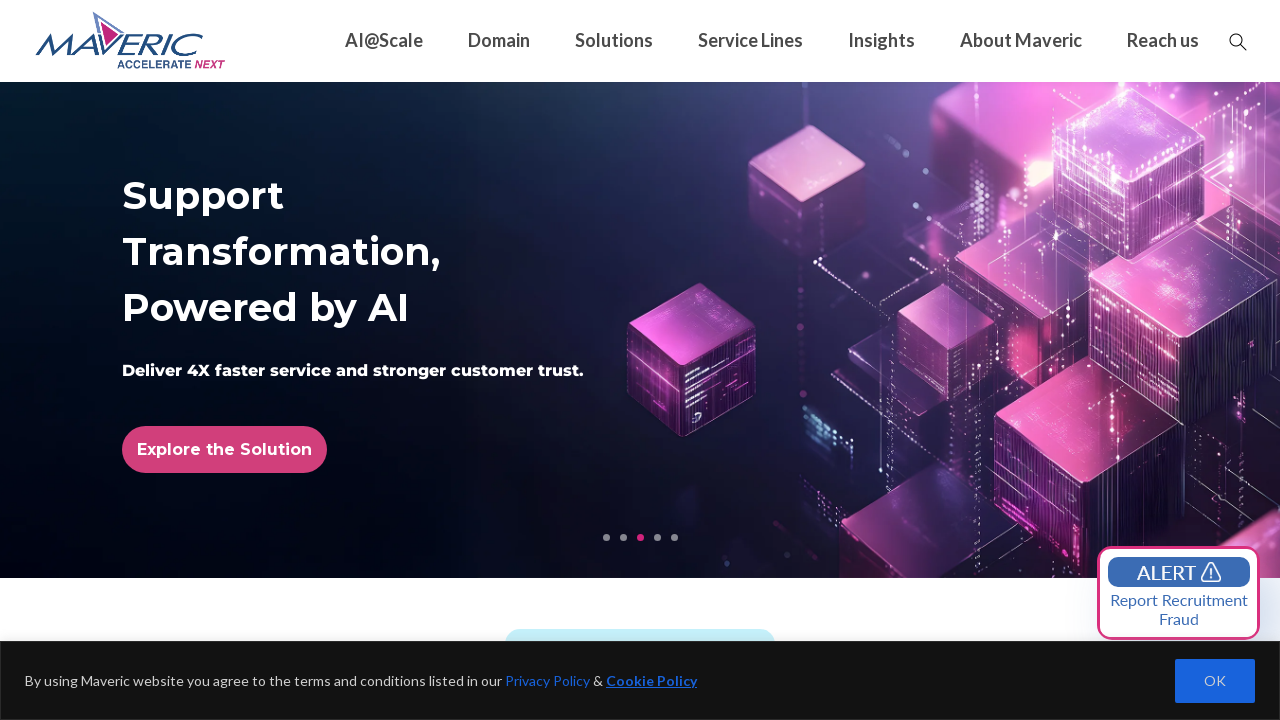

Retrieved href attribute from link: /about-us/
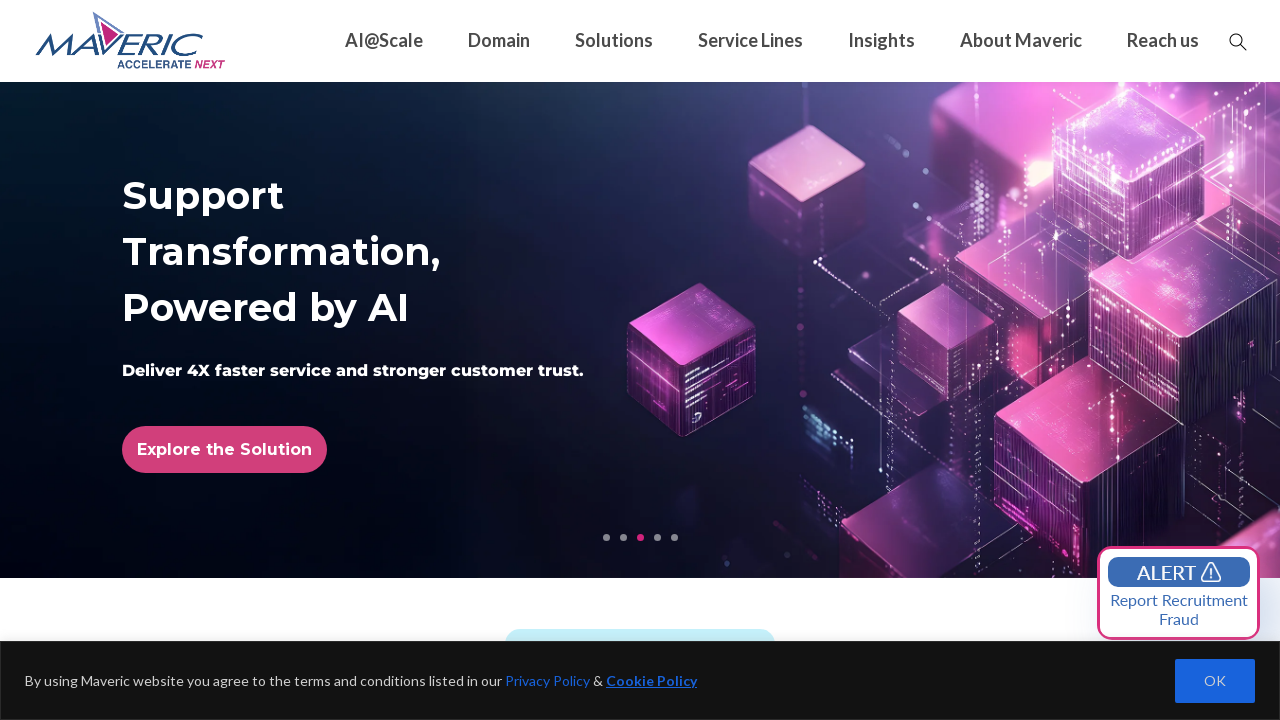

Retrieved href attribute from link: https://maveric-systems.com/blog/payments-modernization-in-banking/
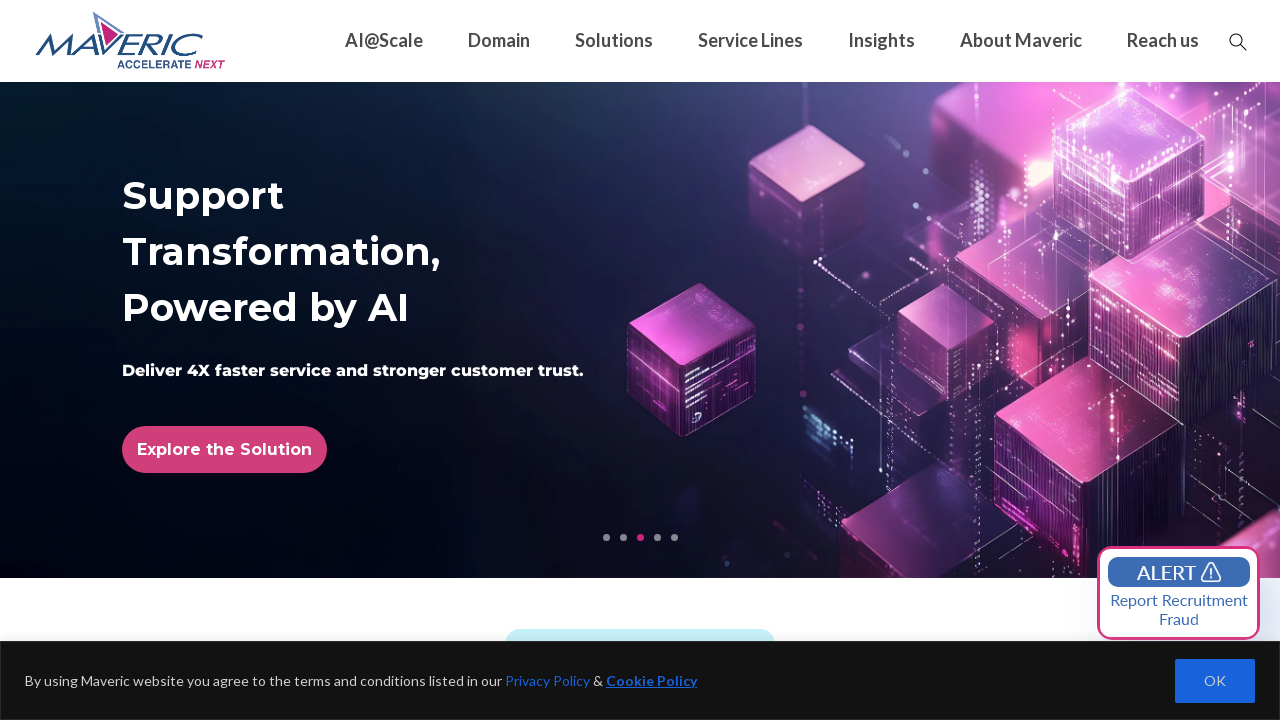

Retrieved href attribute from link: https://maveric-systems.com/blog/payments-modernization-in-banking/
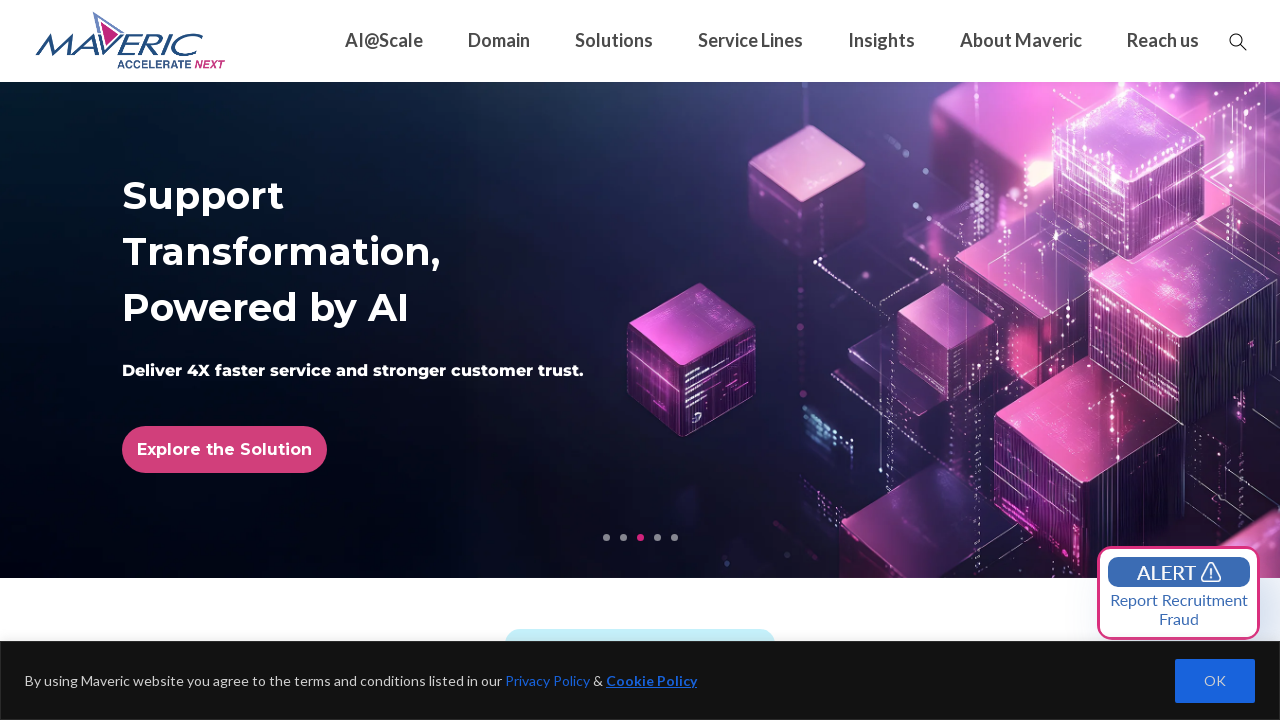

Retrieved href attribute from link: https://maveric-systems.com/blog/ai-implementation-framework-for-banking-cios/
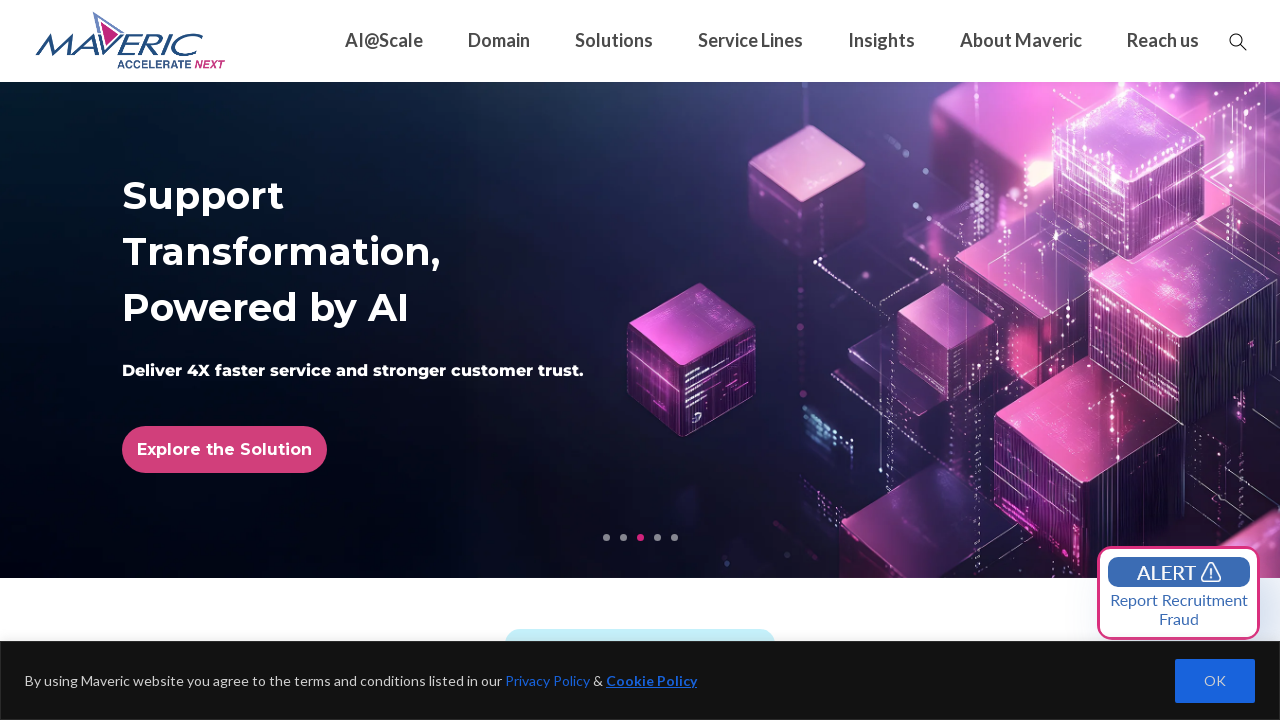

Retrieved href attribute from link: https://maveric-systems.com/blog/ai-implementation-framework-for-banking-cios/
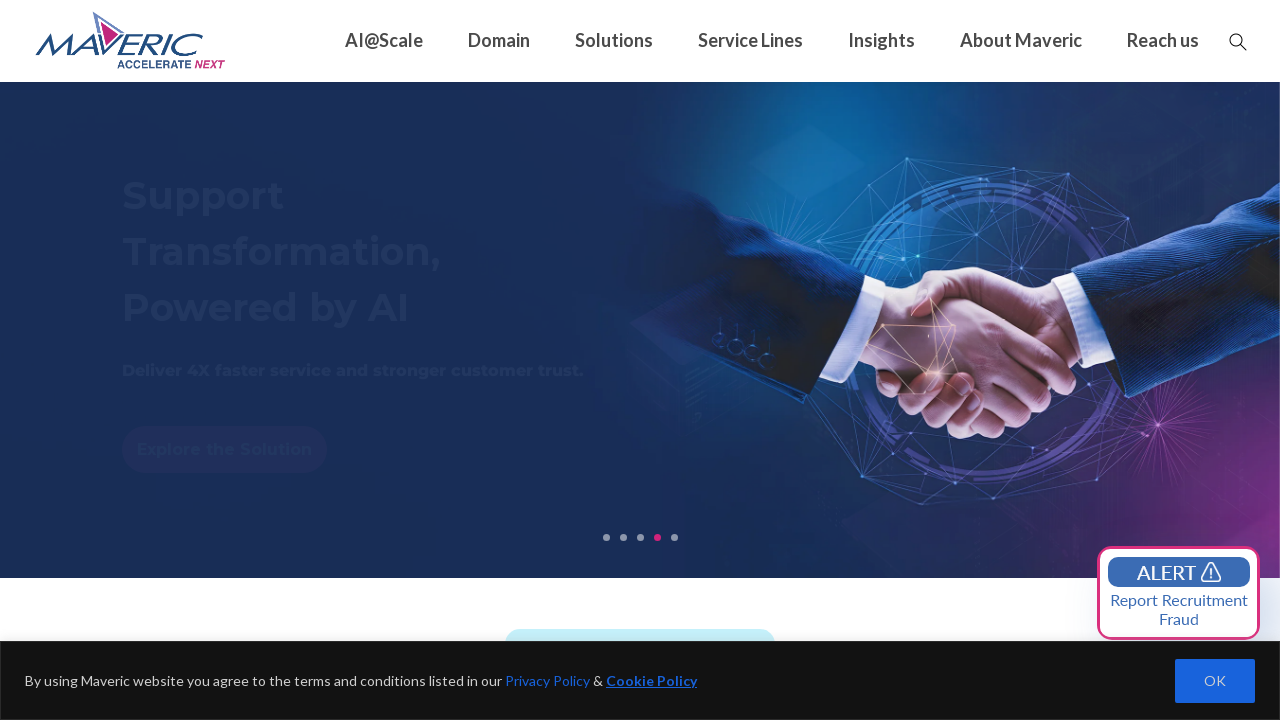

Retrieved href attribute from link: https://maveric-systems.com/blog/ai-hype-curve-leadership-lessons/
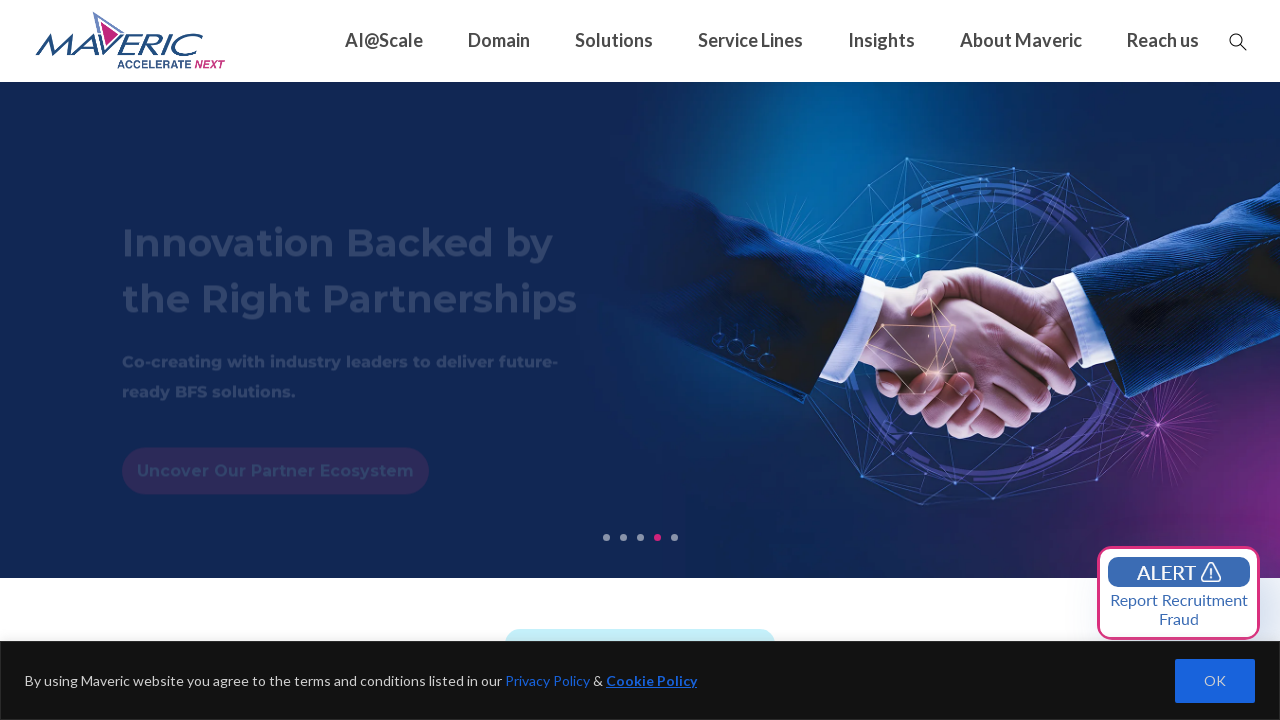

Retrieved href attribute from link: https://maveric-systems.com/blog/ai-hype-curve-leadership-lessons/
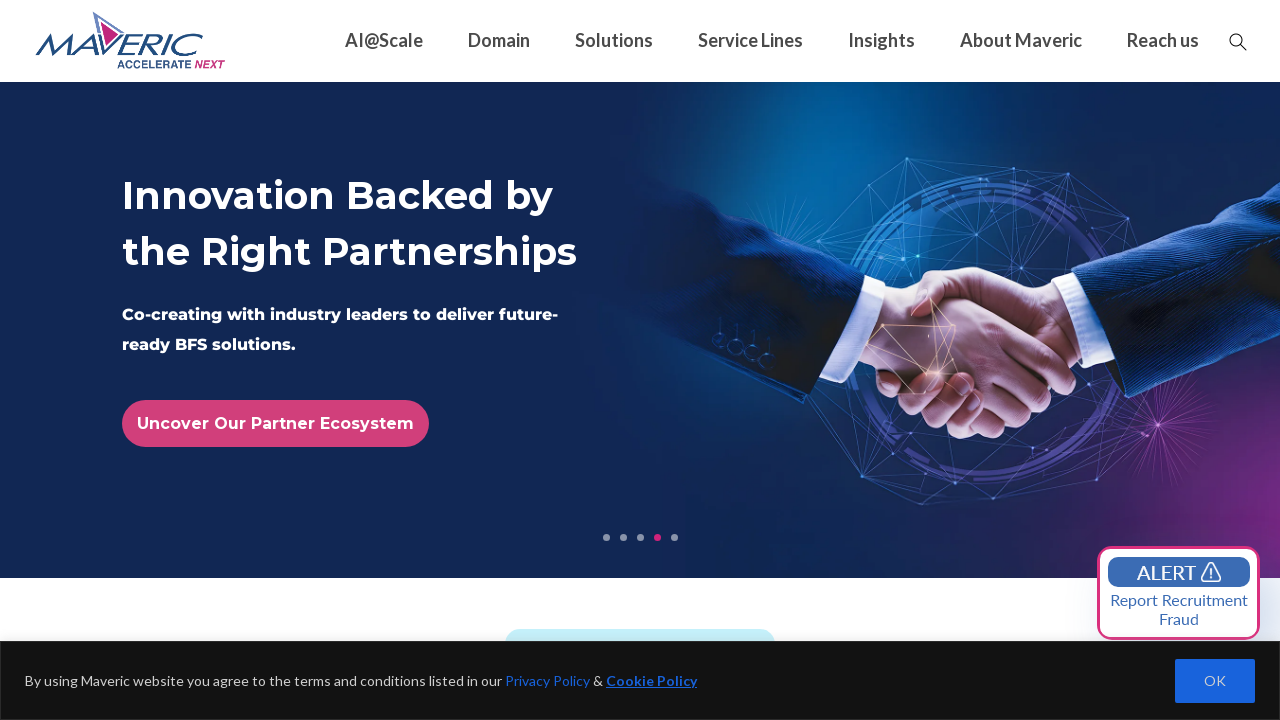

Retrieved href attribute from link: https://maveric-systems.com/blog/ai-hype-strategy-risk-opportunity/
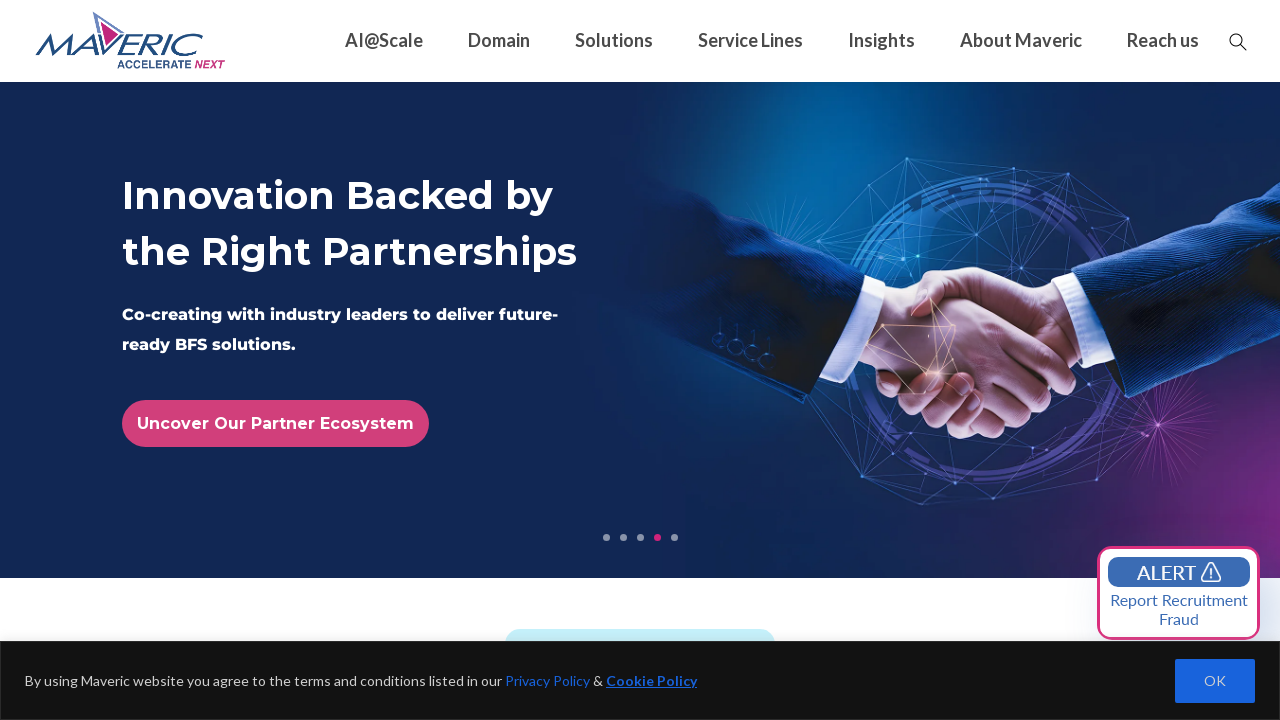

Retrieved href attribute from link: https://maveric-systems.com/blog/ai-hype-strategy-risk-opportunity/
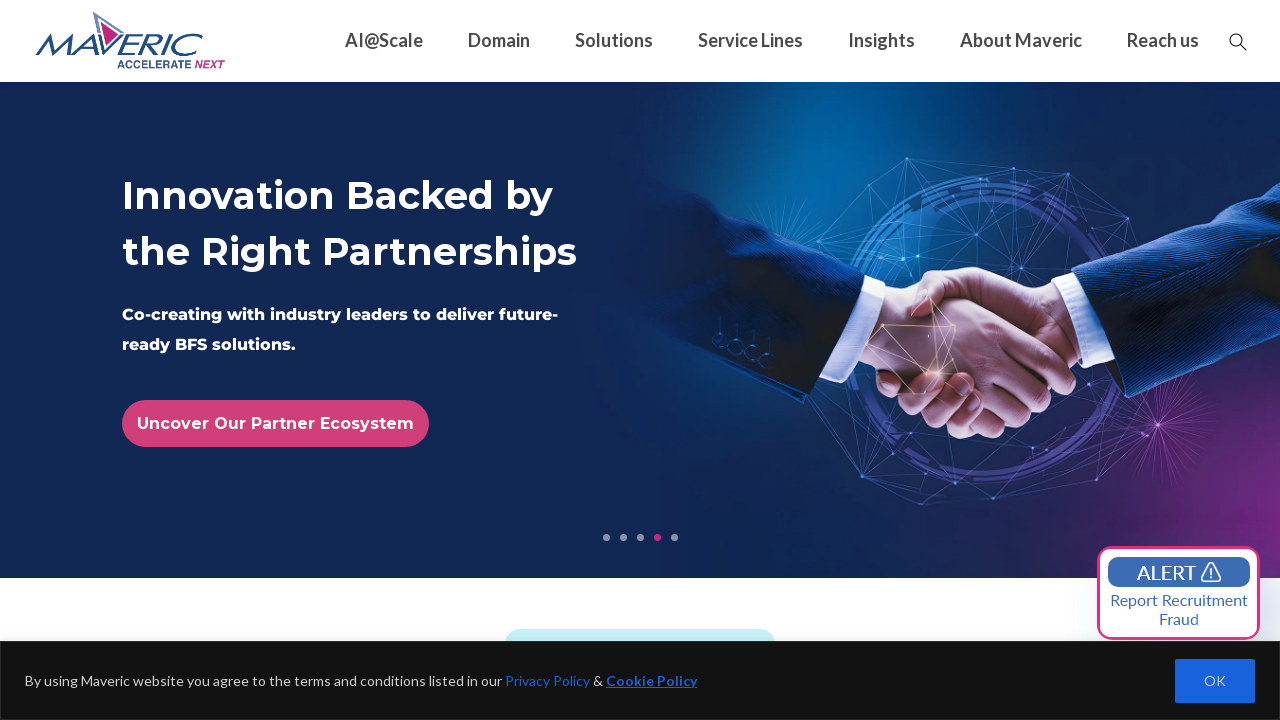

Retrieved href attribute from link: https://maveric-systems.com/blog/dot-com-vs-ai-hype-lessons/
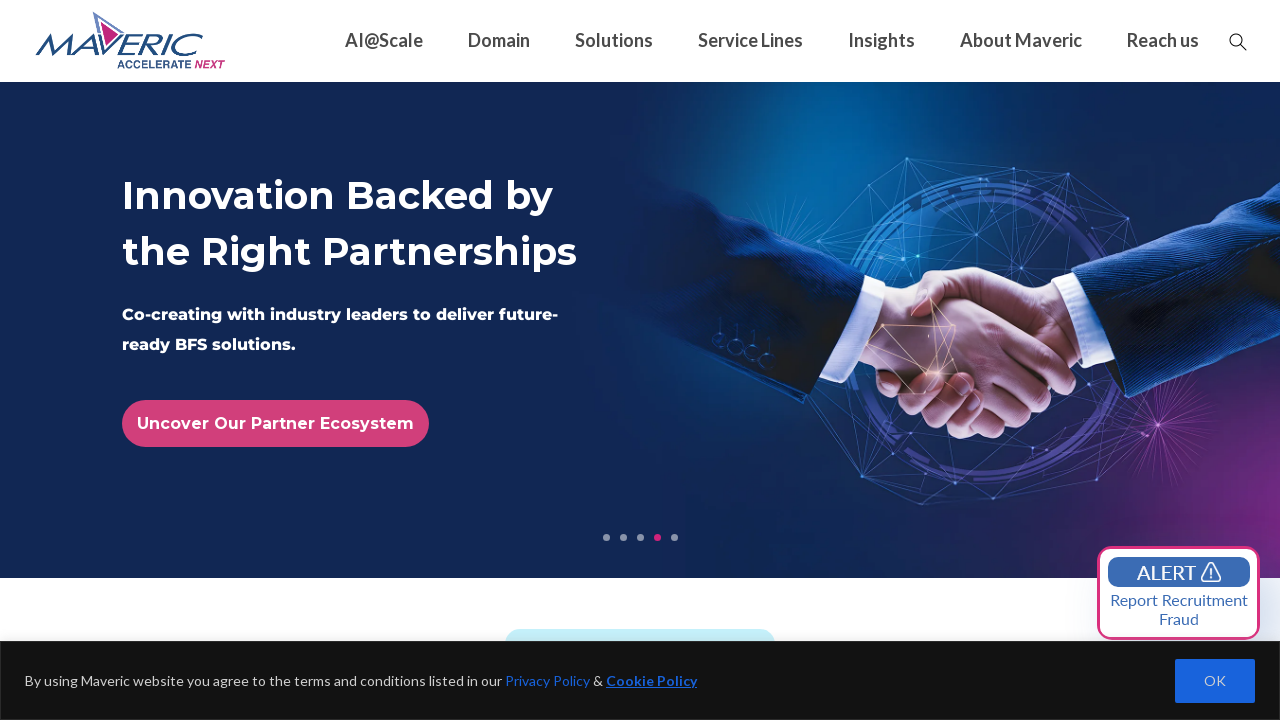

Retrieved href attribute from link: https://maveric-systems.com/blog/dot-com-vs-ai-hype-lessons/
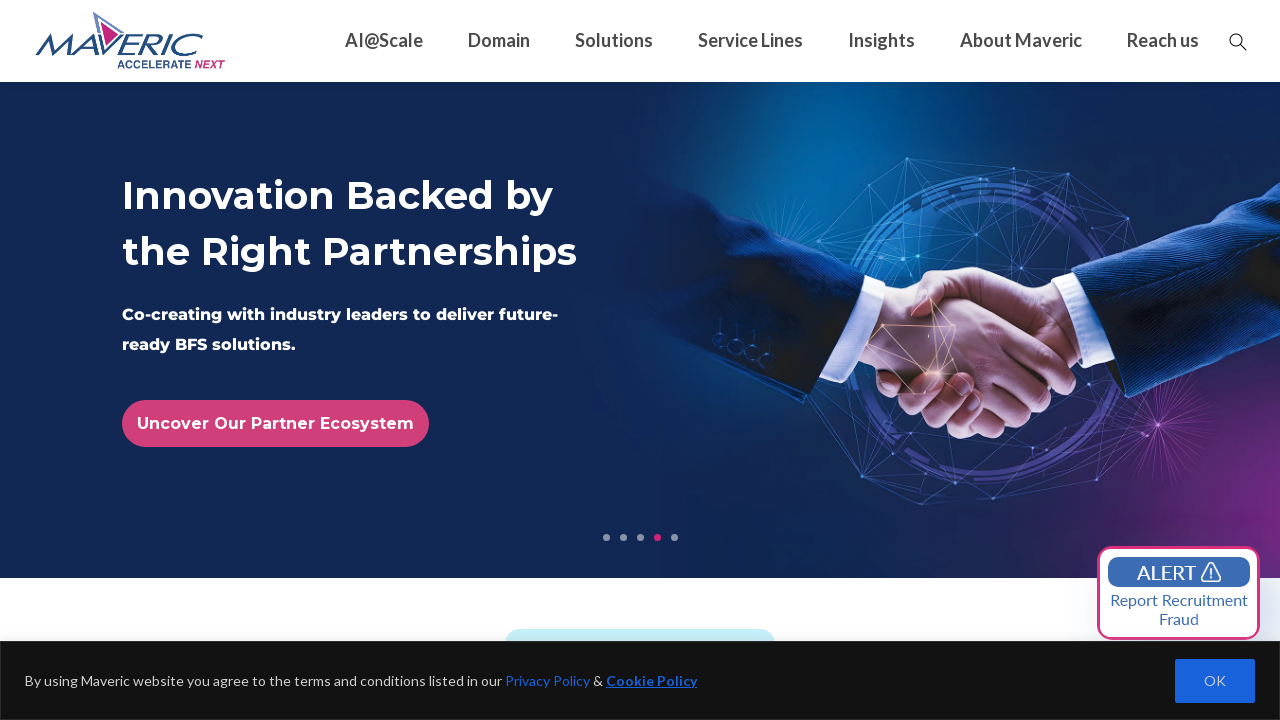

Retrieved href attribute from link: https://maveric-systems.com/blog/ai-value-realization-banking/
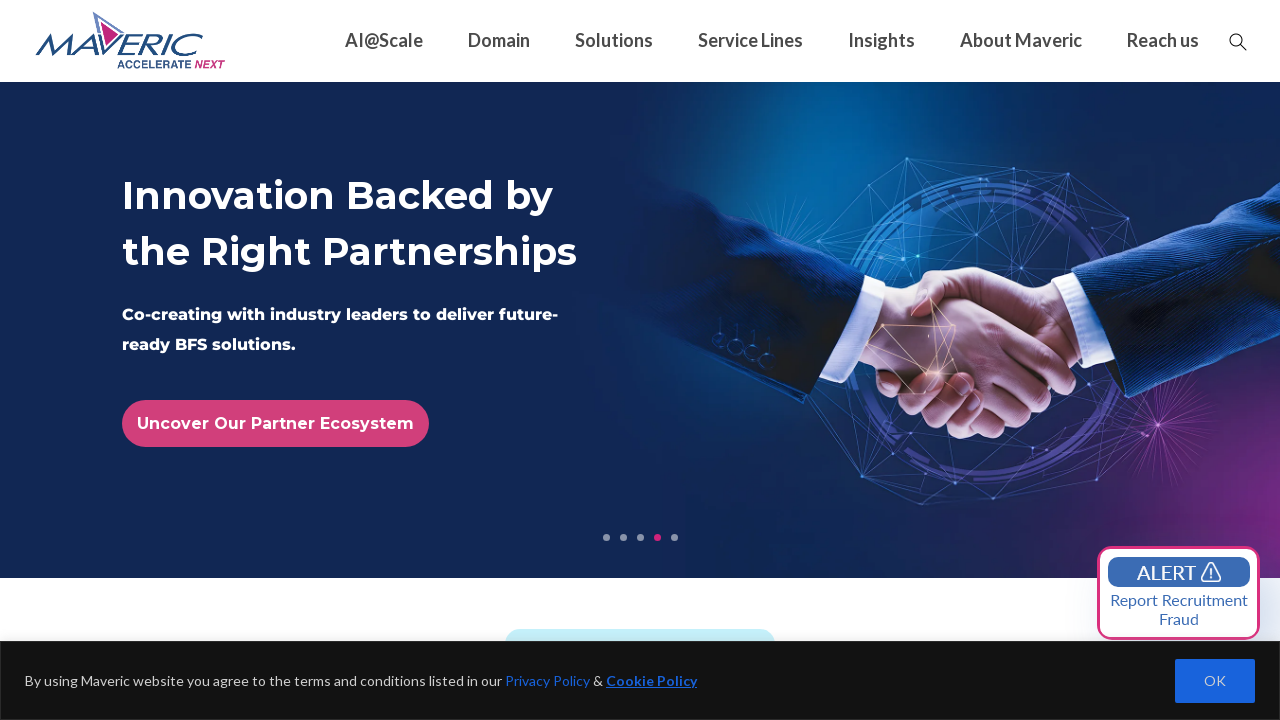

Retrieved href attribute from link: https://maveric-systems.com/blog/ai-value-realization-banking/
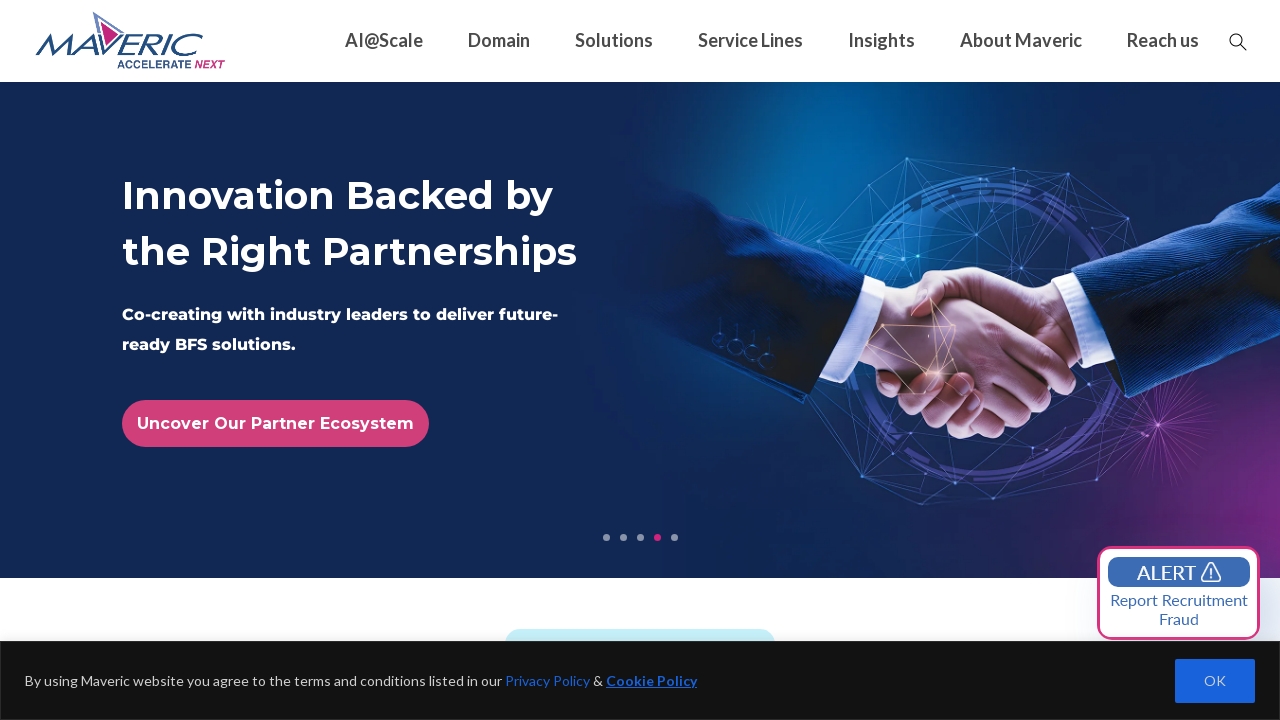

Retrieved href attribute from link: https://maveric-systems.com/blog/scalable-ai-banking/
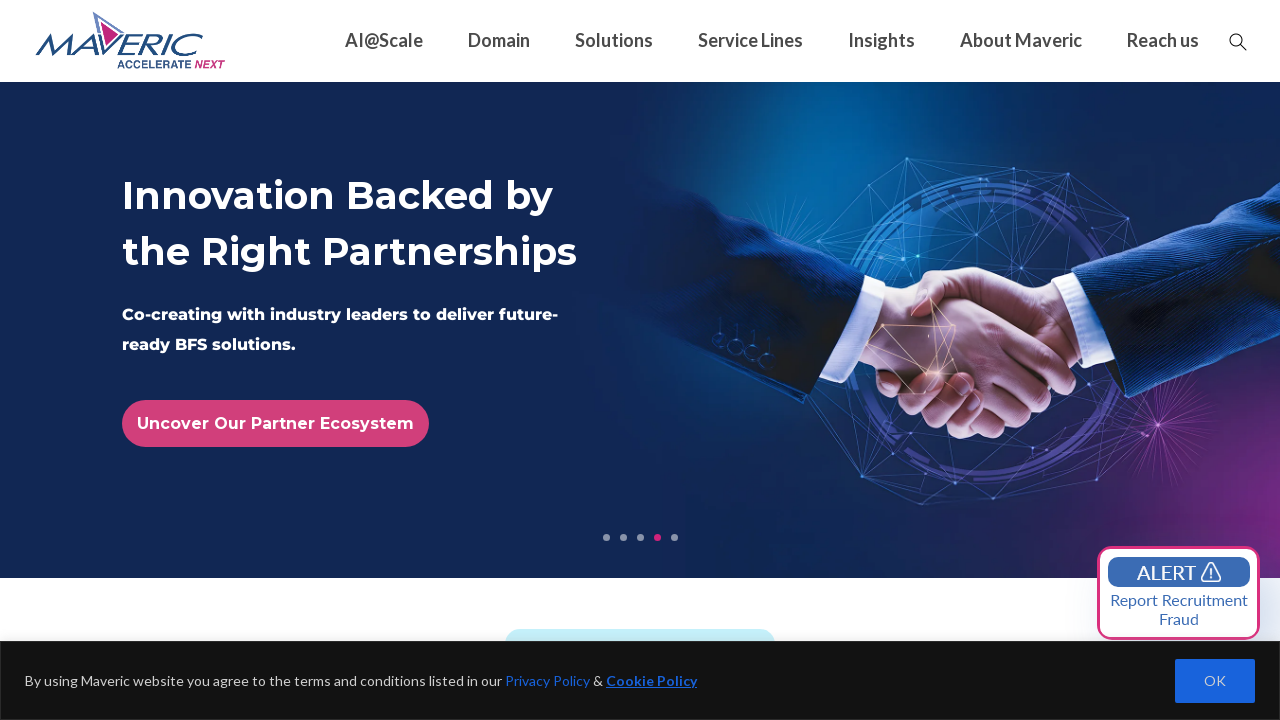

Retrieved href attribute from link: https://maveric-systems.com/blog/scalable-ai-banking/
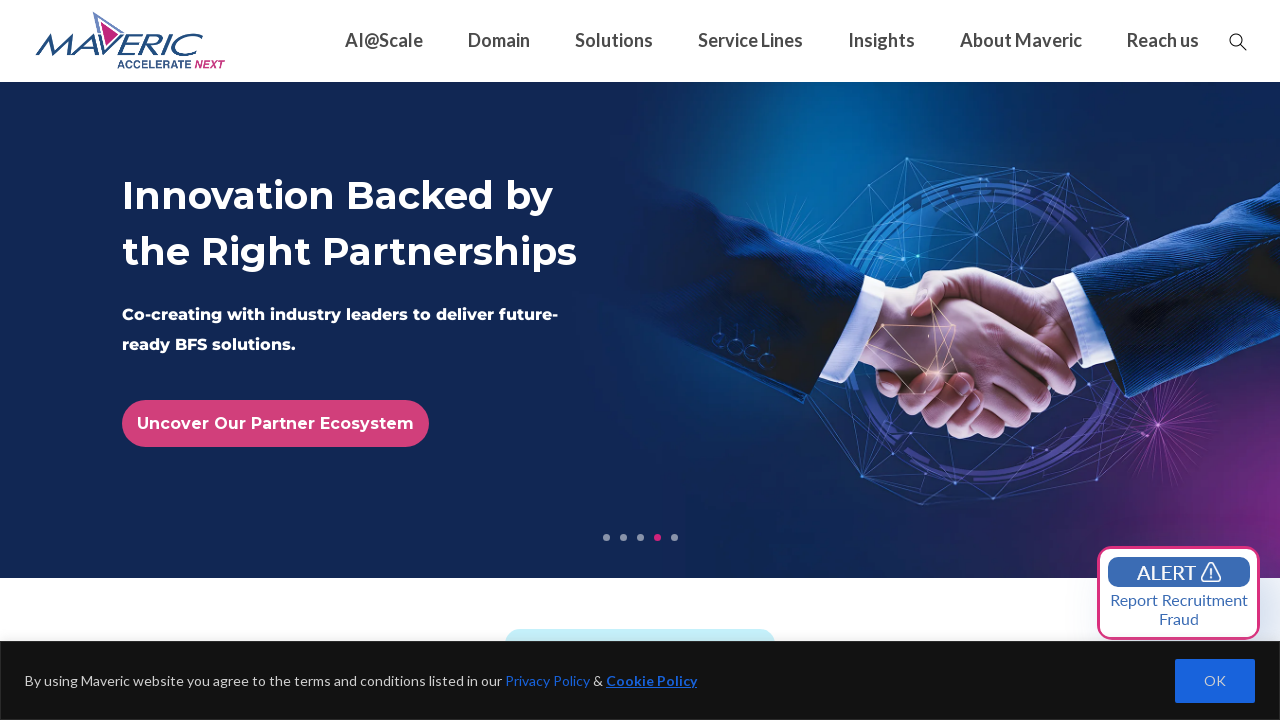

Retrieved href attribute from link: https://maveric-systems.com/blog/agentic-ai-for-fraud-detection-in-banking/
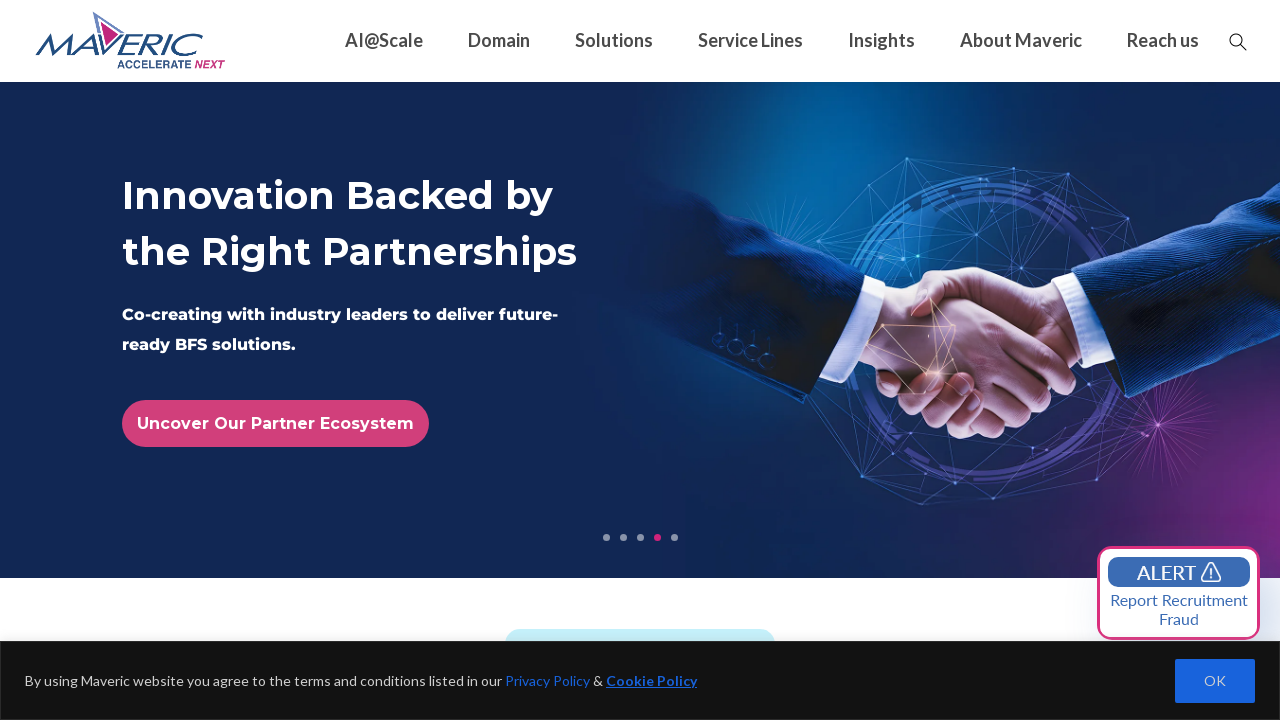

Retrieved href attribute from link: https://maveric-systems.com/blog/agentic-ai-for-fraud-detection-in-banking/
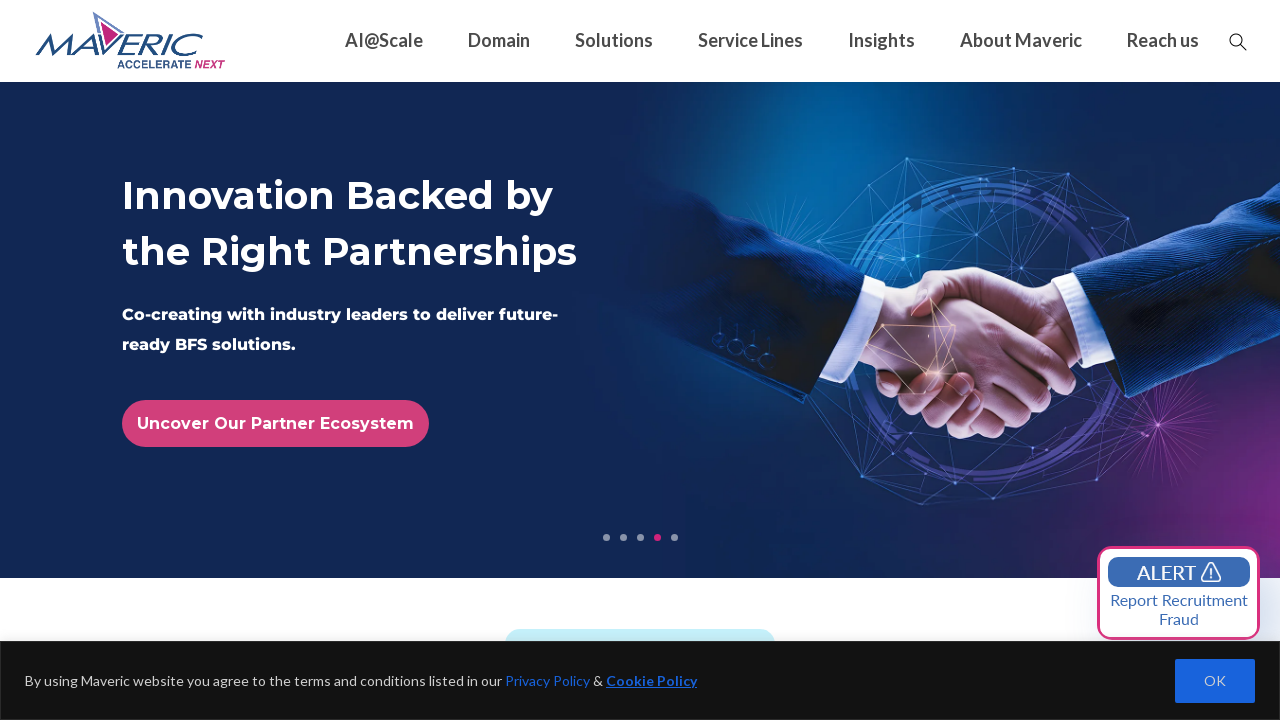

Retrieved href attribute from link: https://maveric-systems.com/blog/ai-for-a-personalized-banking-experience/
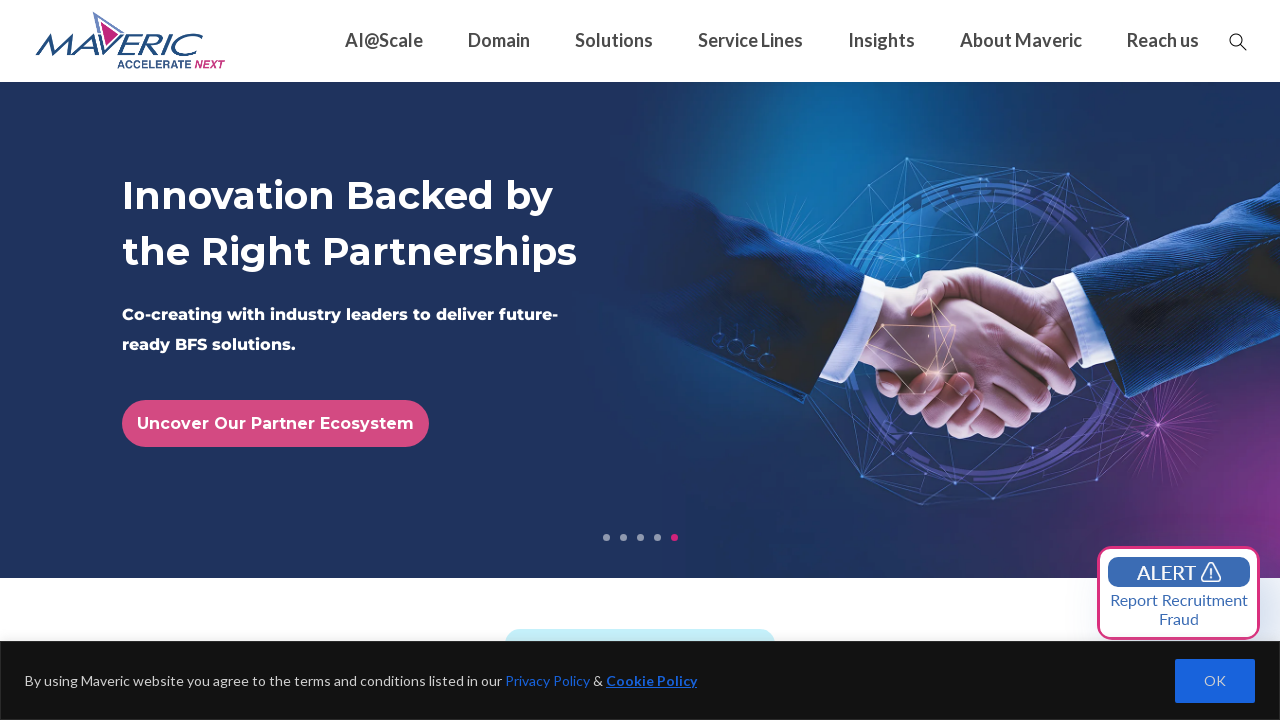

Retrieved href attribute from link: https://maveric-systems.com/blog/ai-for-a-personalized-banking-experience/
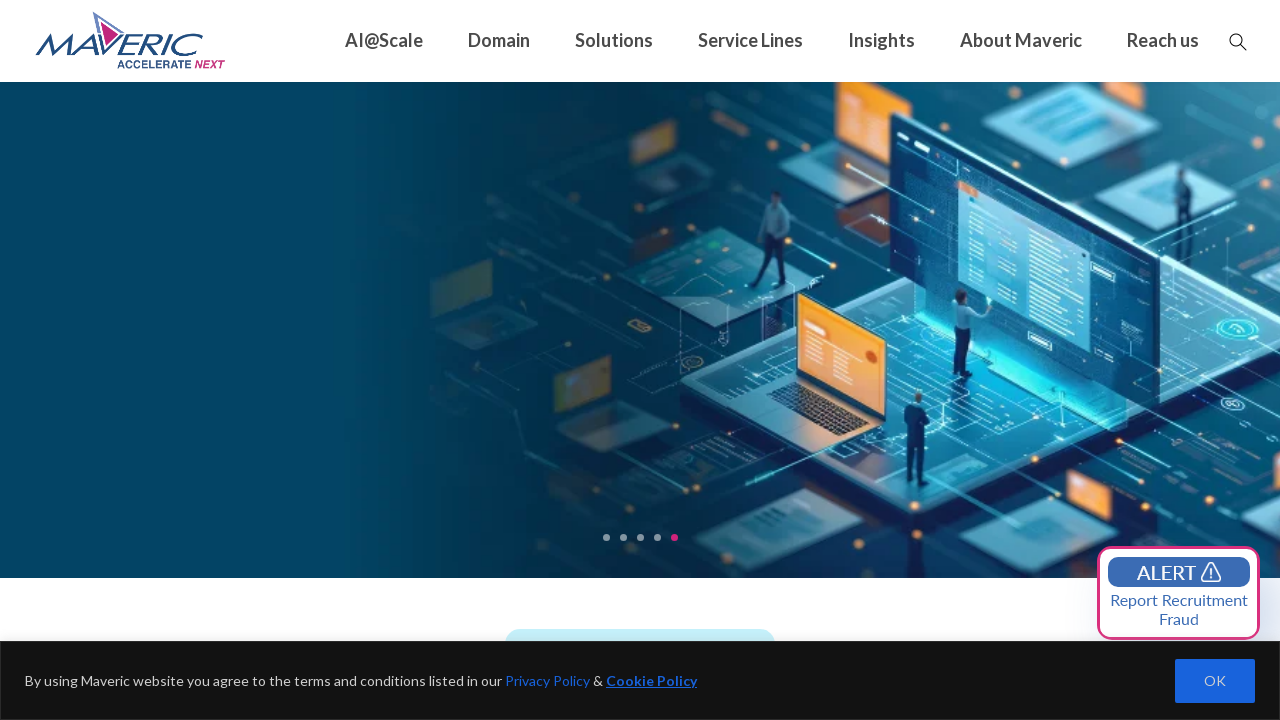

Retrieved href attribute from link: https://maveric-systems.com/blog/ai-in-core-banking-modernization/
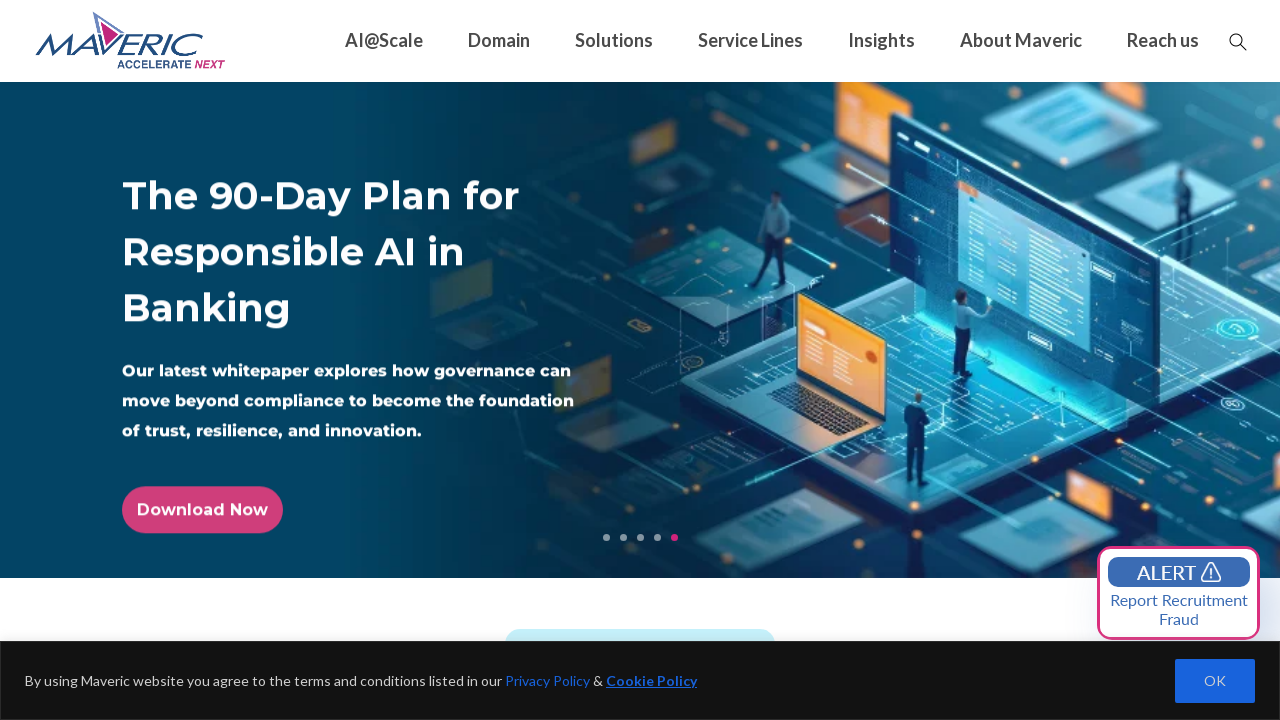

Retrieved href attribute from link: https://maveric-systems.com/blog/ai-in-core-banking-modernization/
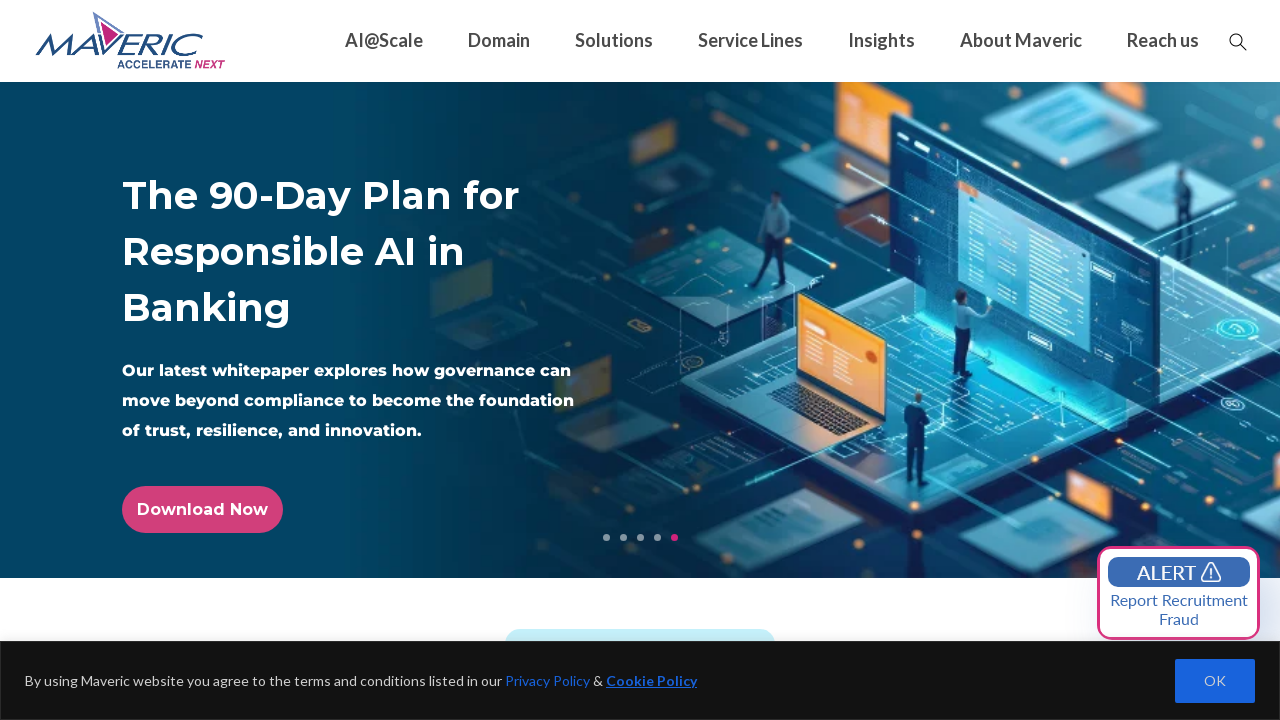

Retrieved href attribute from link: https://maveric-systems.com/podcast/mastering-esg-data-cfo-cto-regtech-strategies/
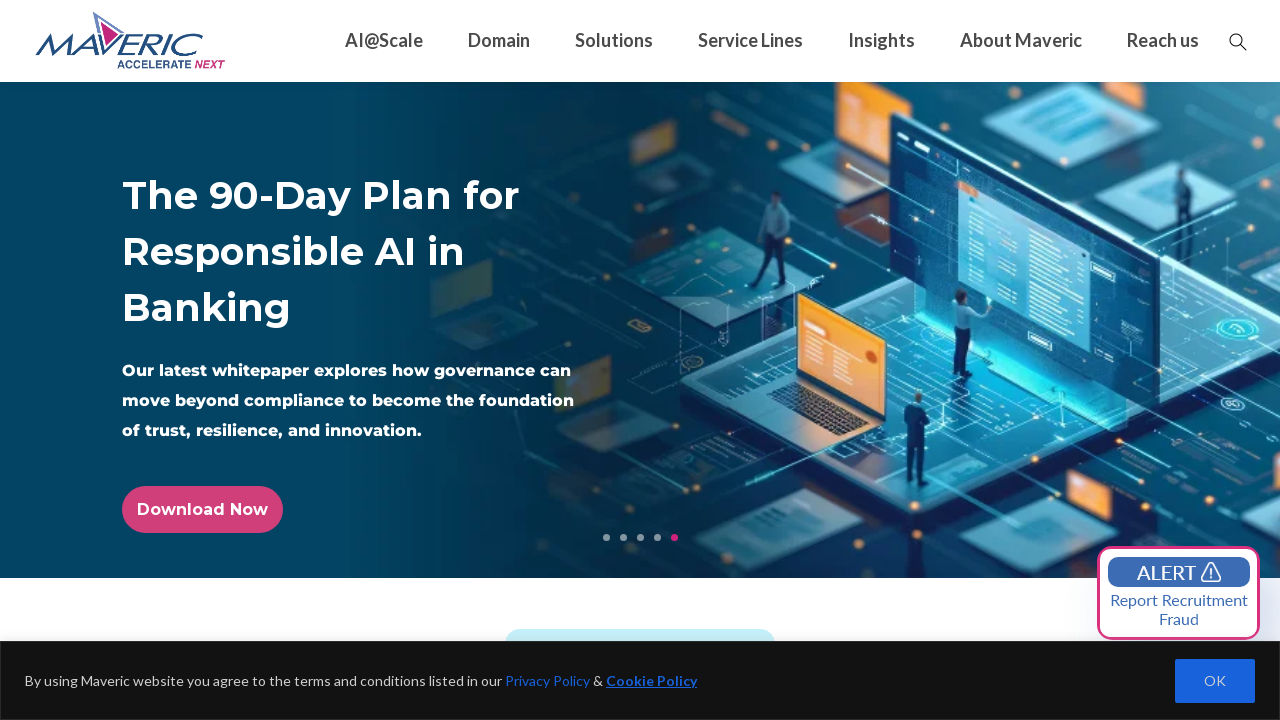

Retrieved href attribute from link: https://maveric-systems.com/podcast/mastering-esg-data-cfo-cto-regtech-strategies/
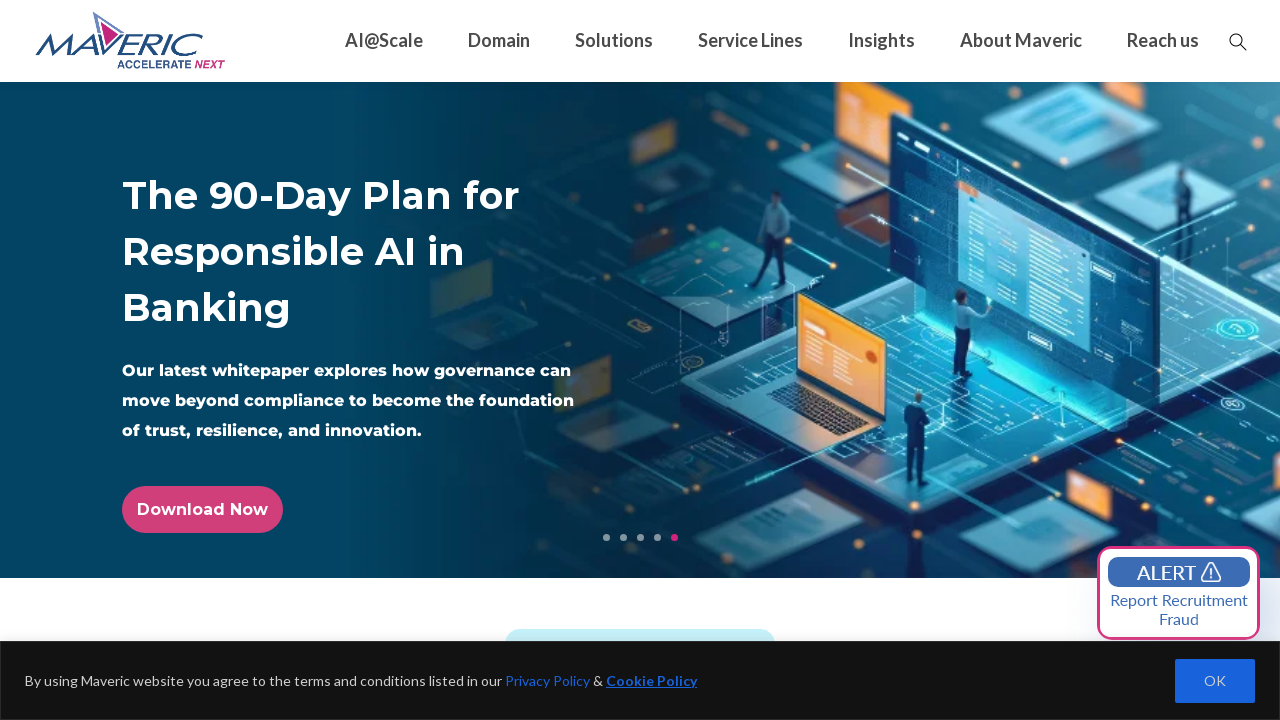

Retrieved href attribute from link: https://maveric-systems.com/podcast/consent-orders-in-the-financial-industry/
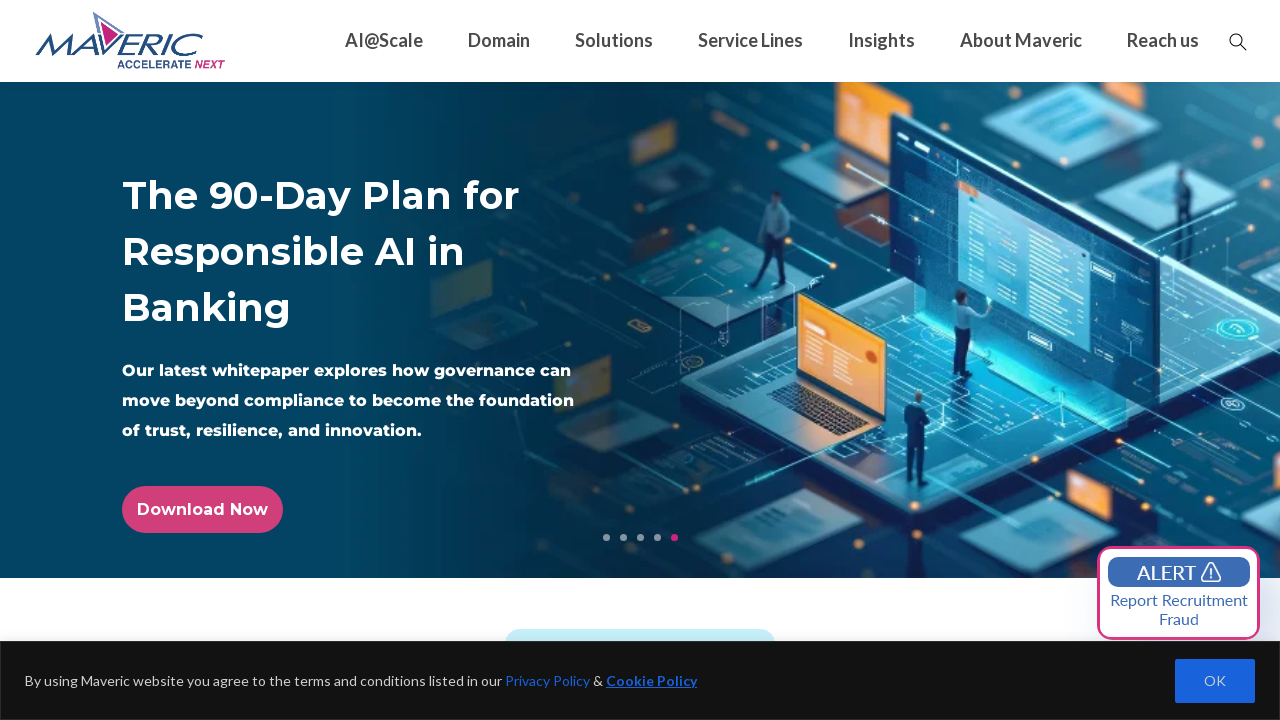

Retrieved href attribute from link: https://maveric-systems.com/podcast/consent-orders-in-the-financial-industry/
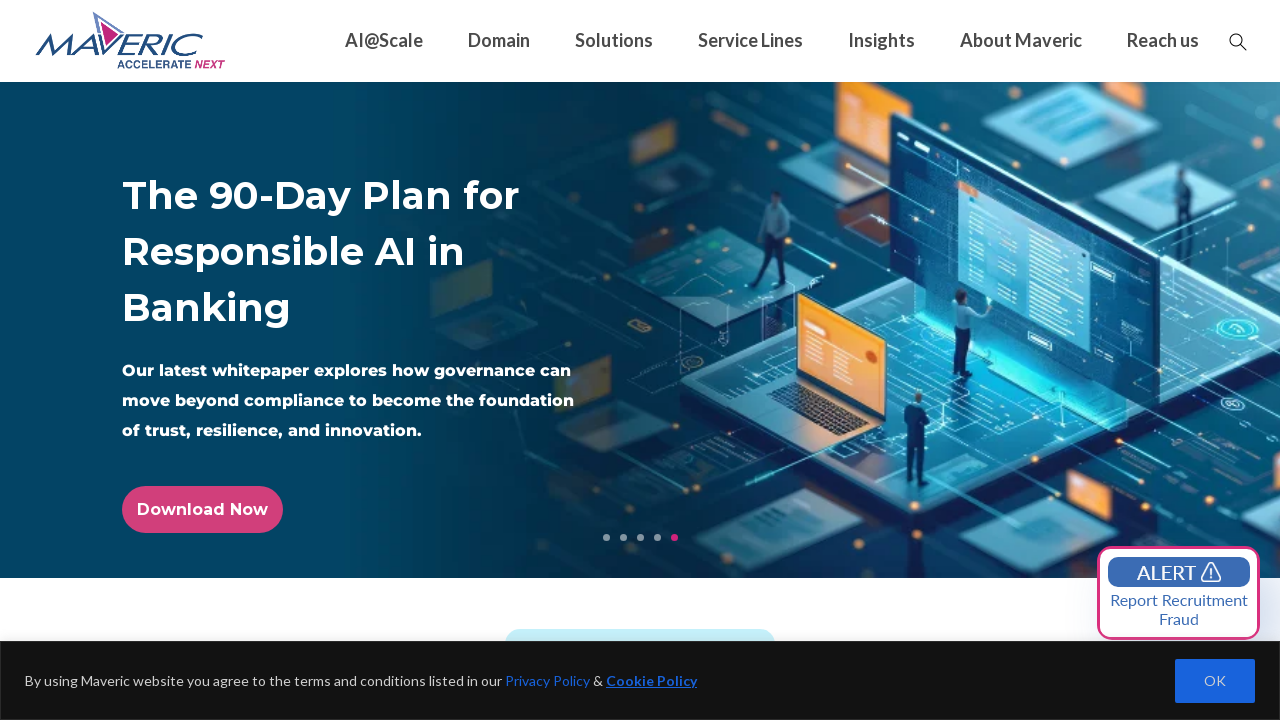

Retrieved href attribute from link: https://maveric-systems.com/podcast/redefining-financial-advisor/
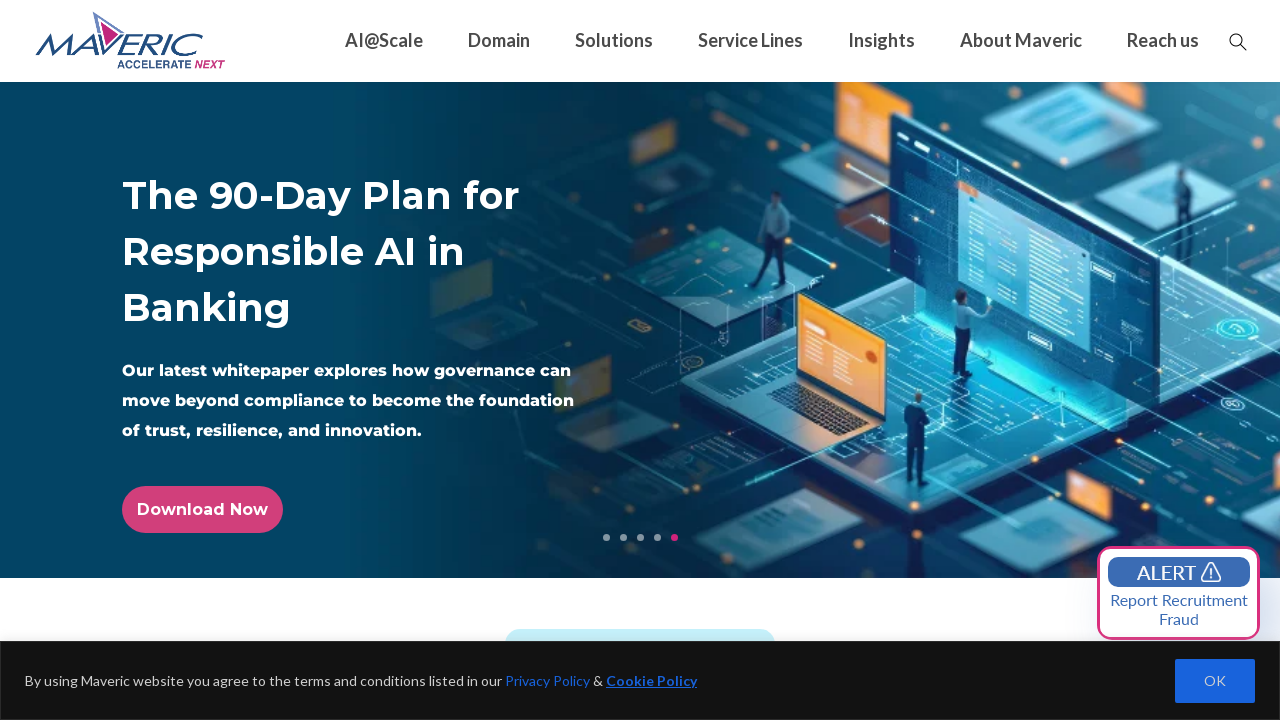

Retrieved href attribute from link: https://maveric-systems.com/podcast/redefining-financial-advisor/
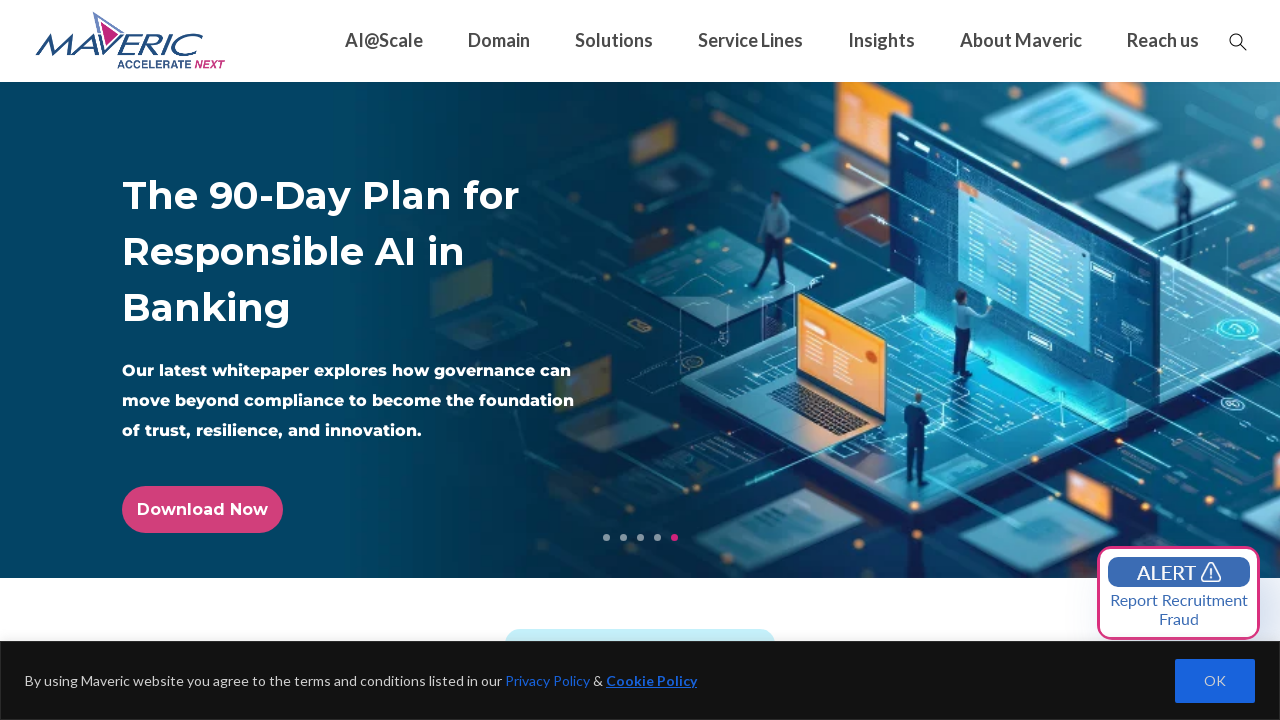

Retrieved href attribute from link: https://maveric-systems.com/podcast/strategic-digital-marketing-insights-customer-retention/
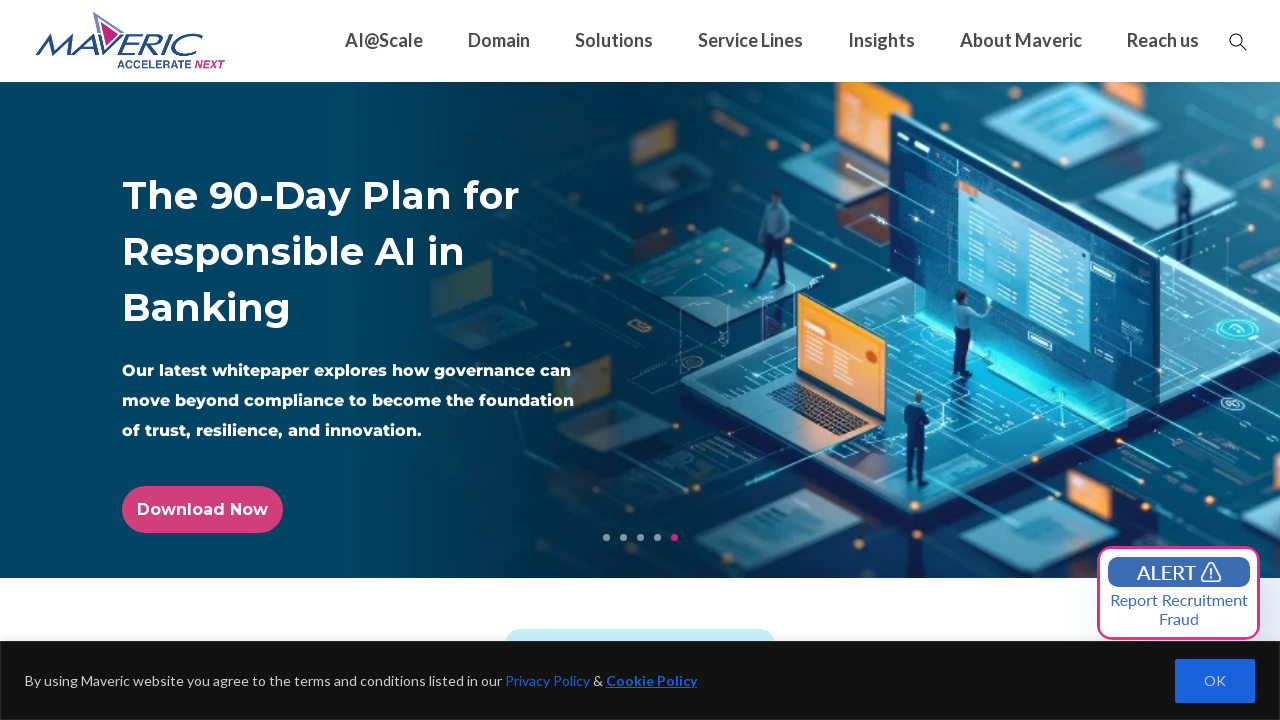

Retrieved href attribute from link: https://maveric-systems.com/podcast/strategic-digital-marketing-insights-customer-retention/
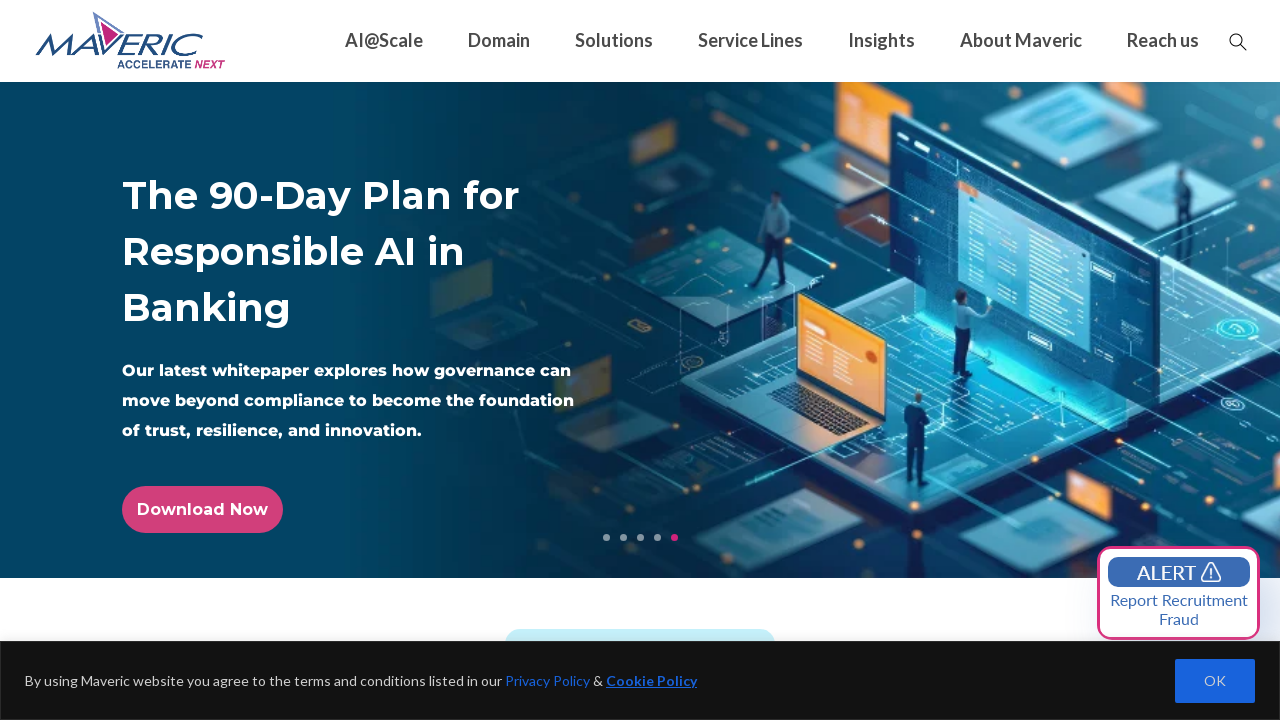

Retrieved href attribute from link: https://maveric-systems.com/podcast/understanding-the-shifting-dynamics-of-banking-cx/
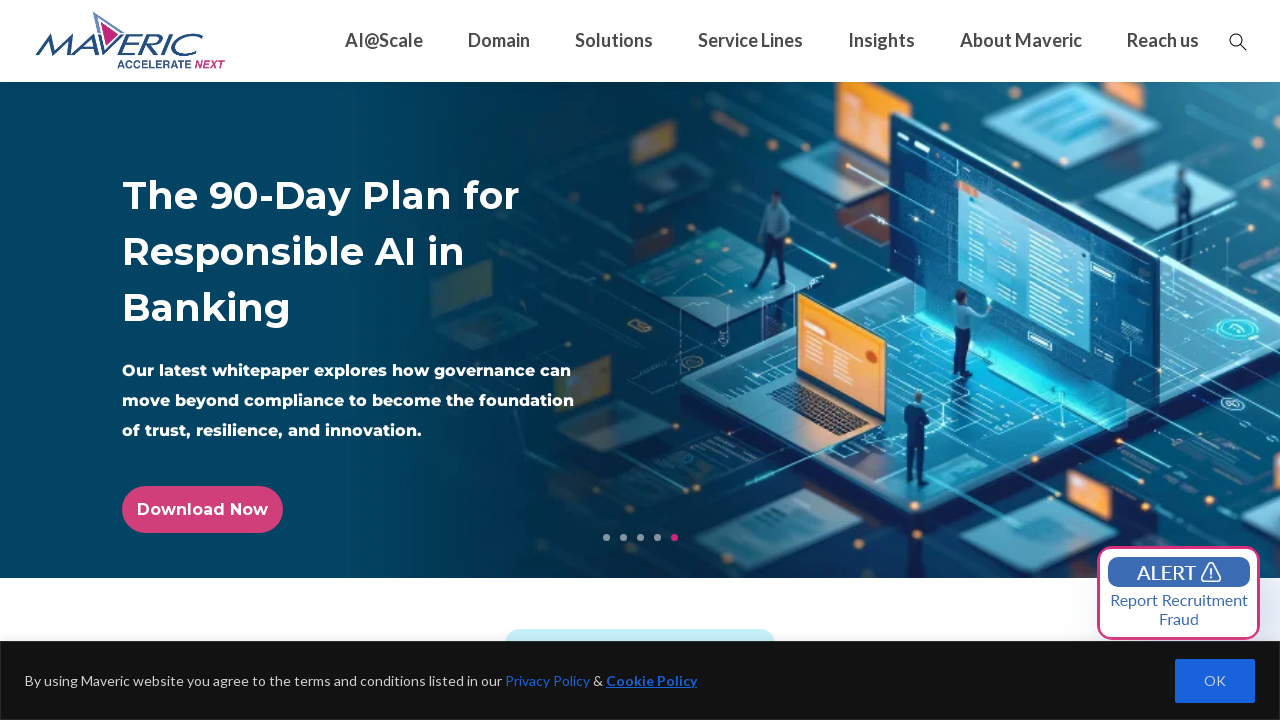

Retrieved href attribute from link: https://maveric-systems.com/podcast/understanding-the-shifting-dynamics-of-banking-cx/
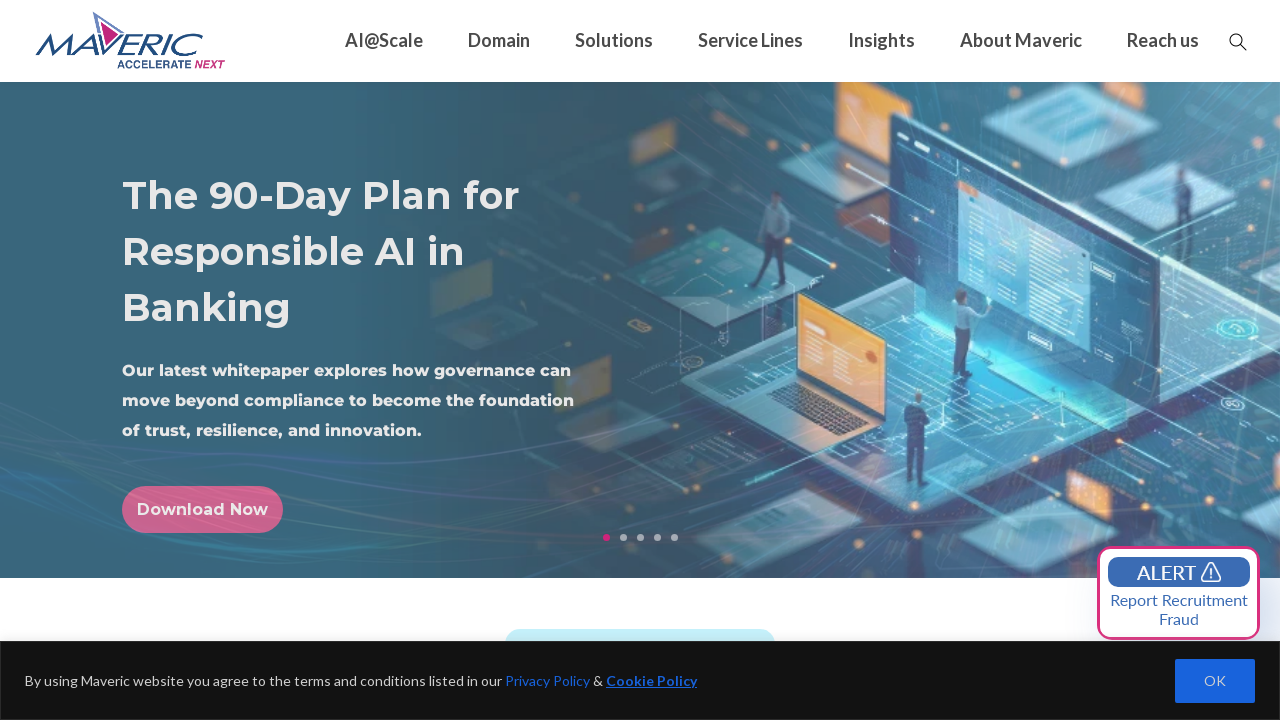

Retrieved href attribute from link: https://maveric-systems.com/podcast/wealth-management-2024-report-transcending-turbulence/
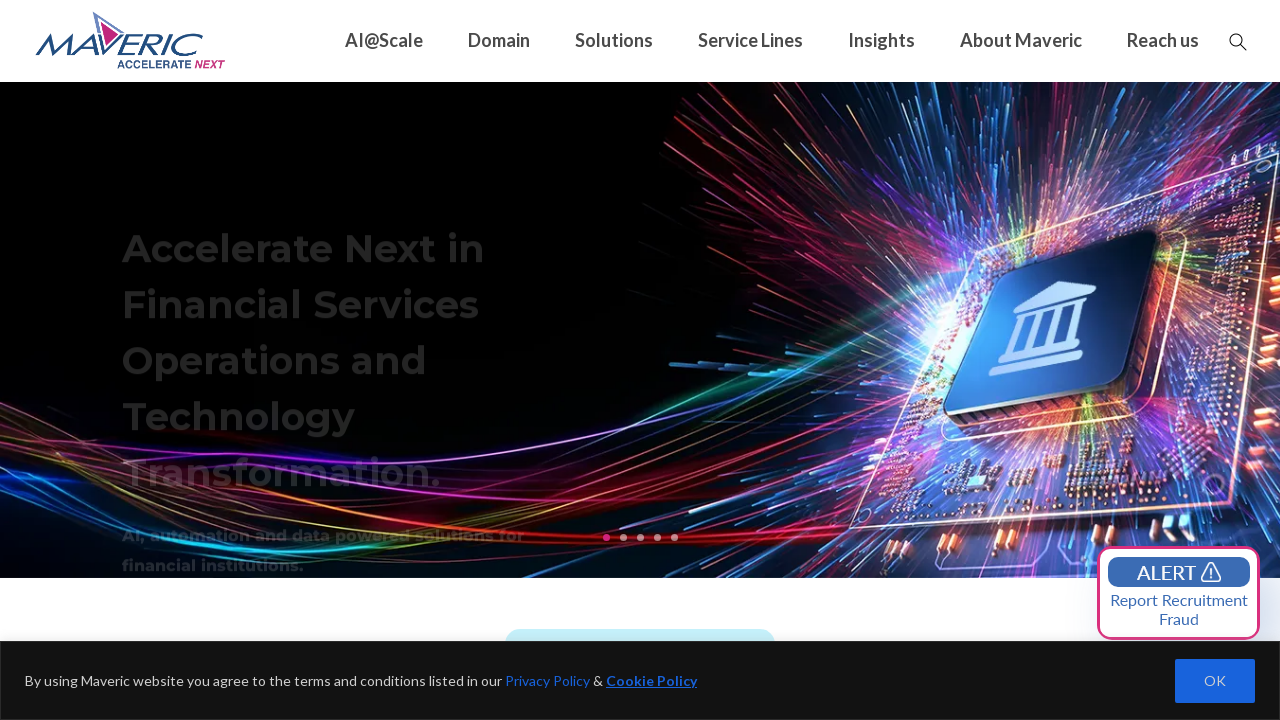

Retrieved href attribute from link: https://maveric-systems.com/podcast/wealth-management-2024-report-transcending-turbulence/
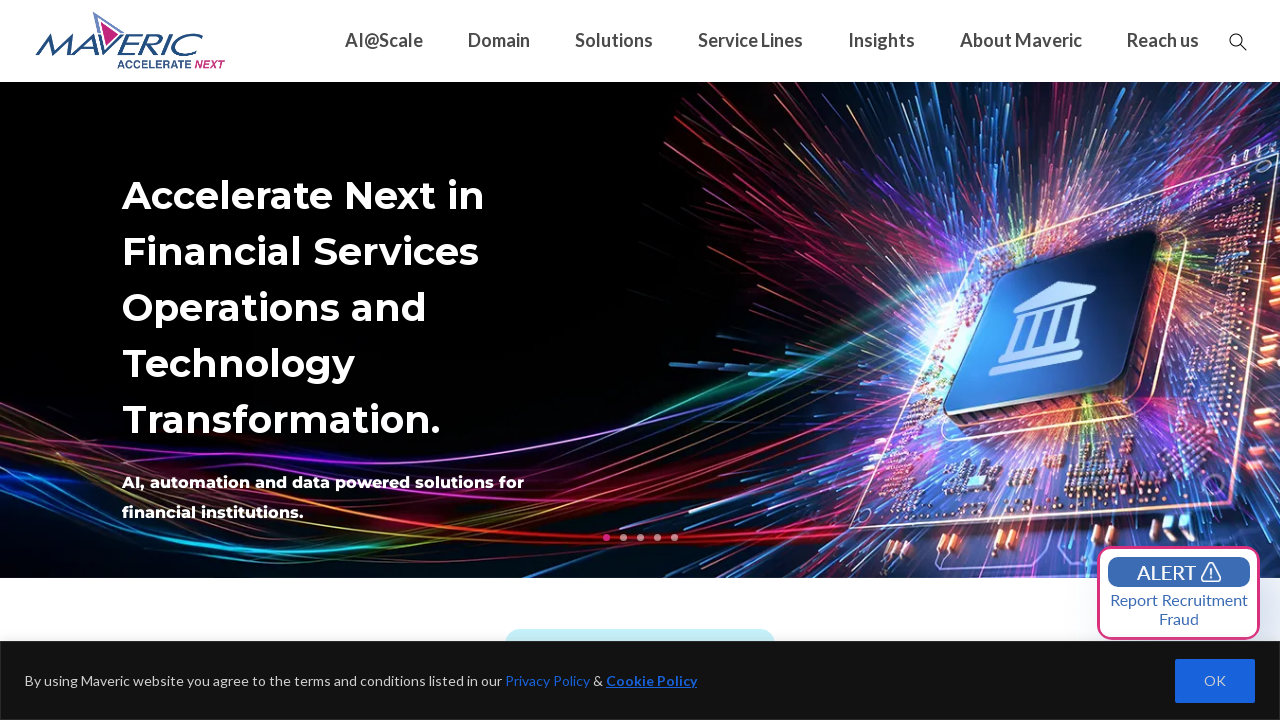

Retrieved href attribute from link: https://maveric-systems.com/podcast/rude-awakening-2024-realignment-with-a-new-regulatory-course/
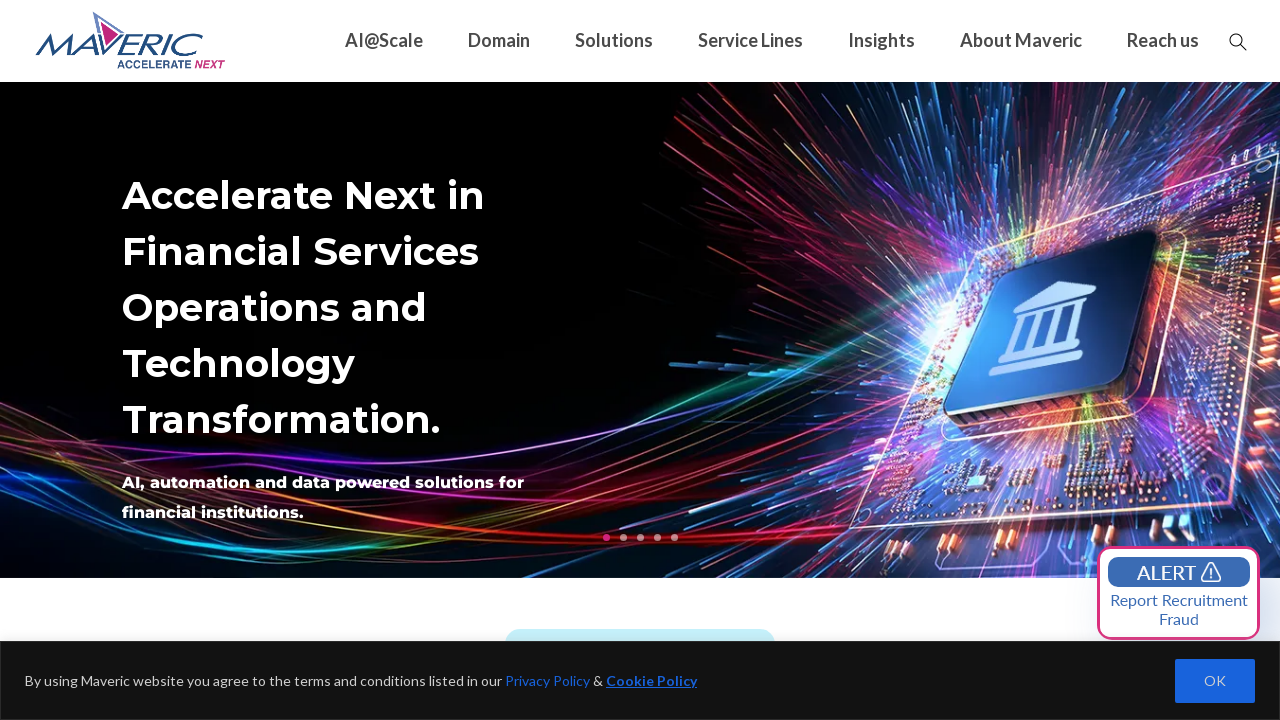

Retrieved href attribute from link: https://maveric-systems.com/podcast/rude-awakening-2024-realignment-with-a-new-regulatory-course/
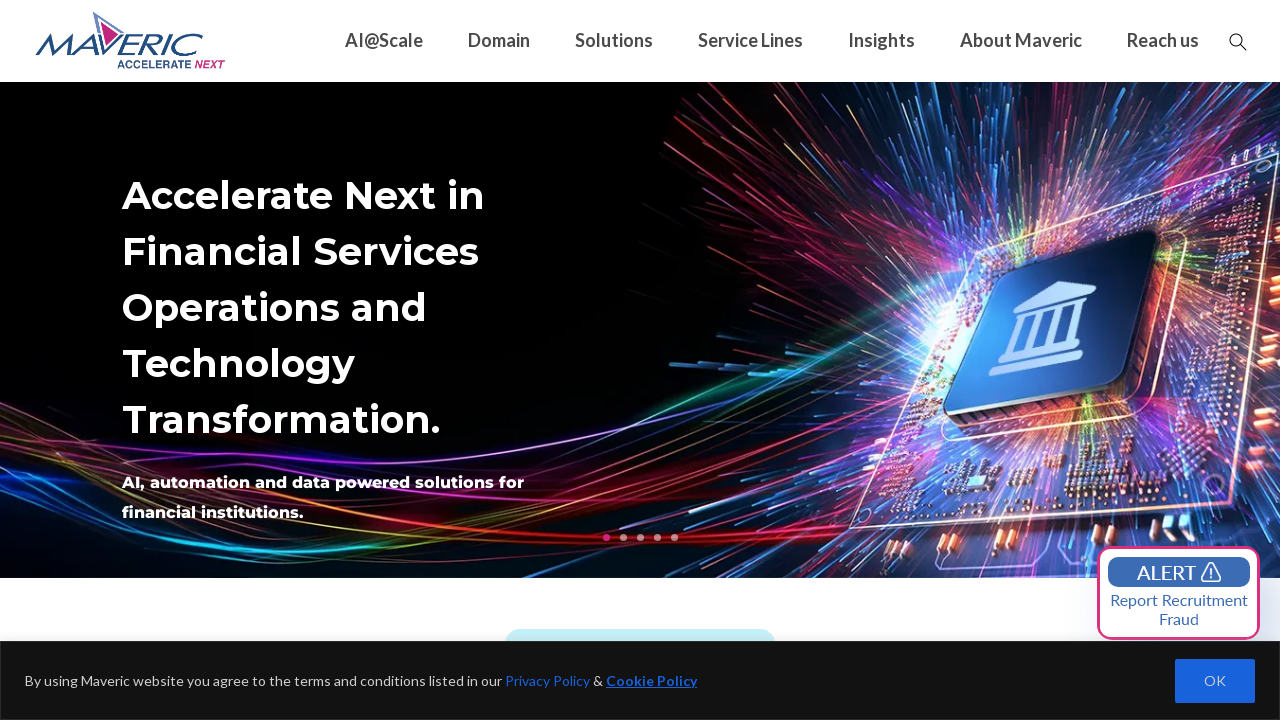

Retrieved href attribute from link: https://maveric-systems.com/podcast/creating-unprecedented-value-through-hyper-personalization-in-wealth-management/
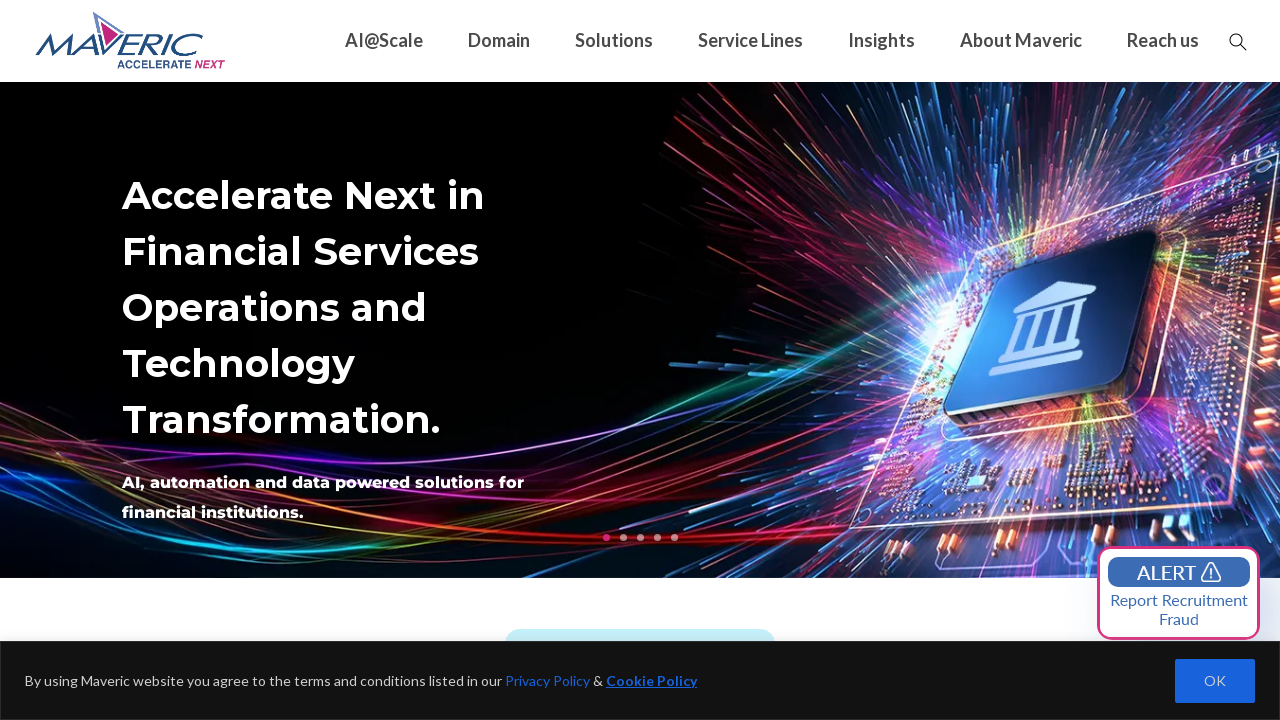

Retrieved href attribute from link: https://maveric-systems.com/podcast/creating-unprecedented-value-through-hyper-personalization-in-wealth-management/
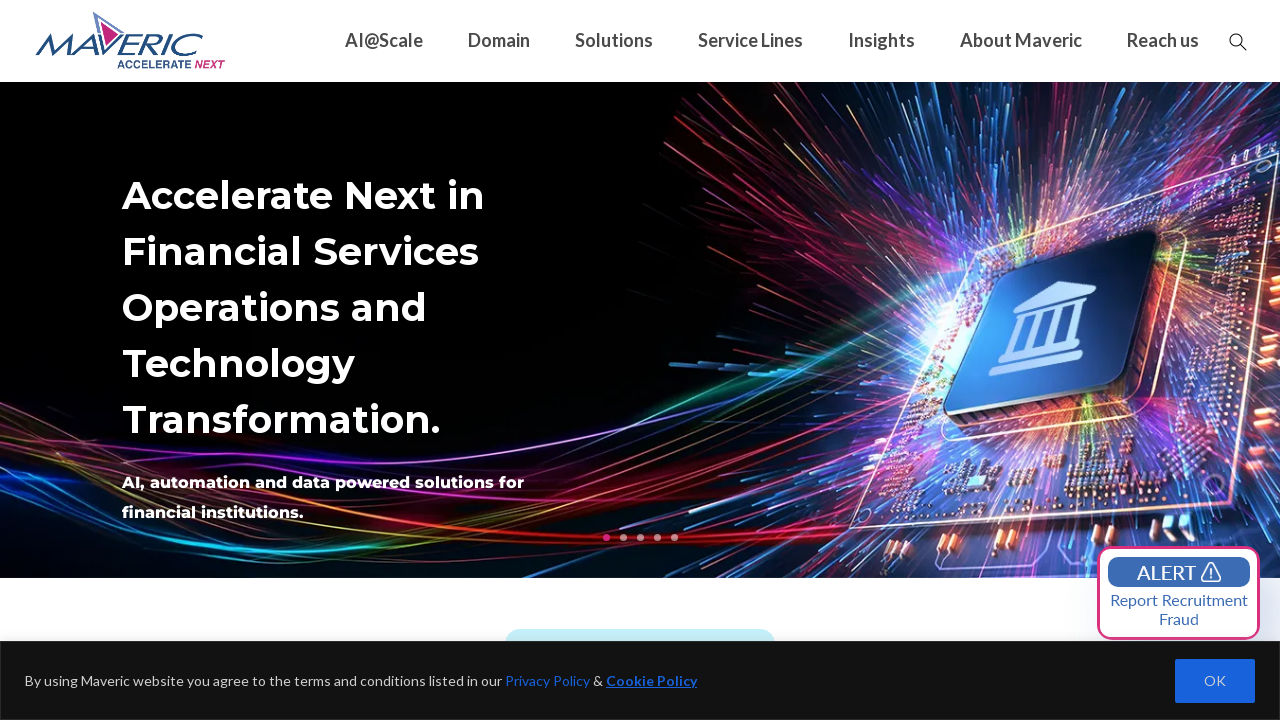

Retrieved href attribute from link: https://maveric-systems.com/podcast/data-lineage-is-reshaping-regulatory-reporting/
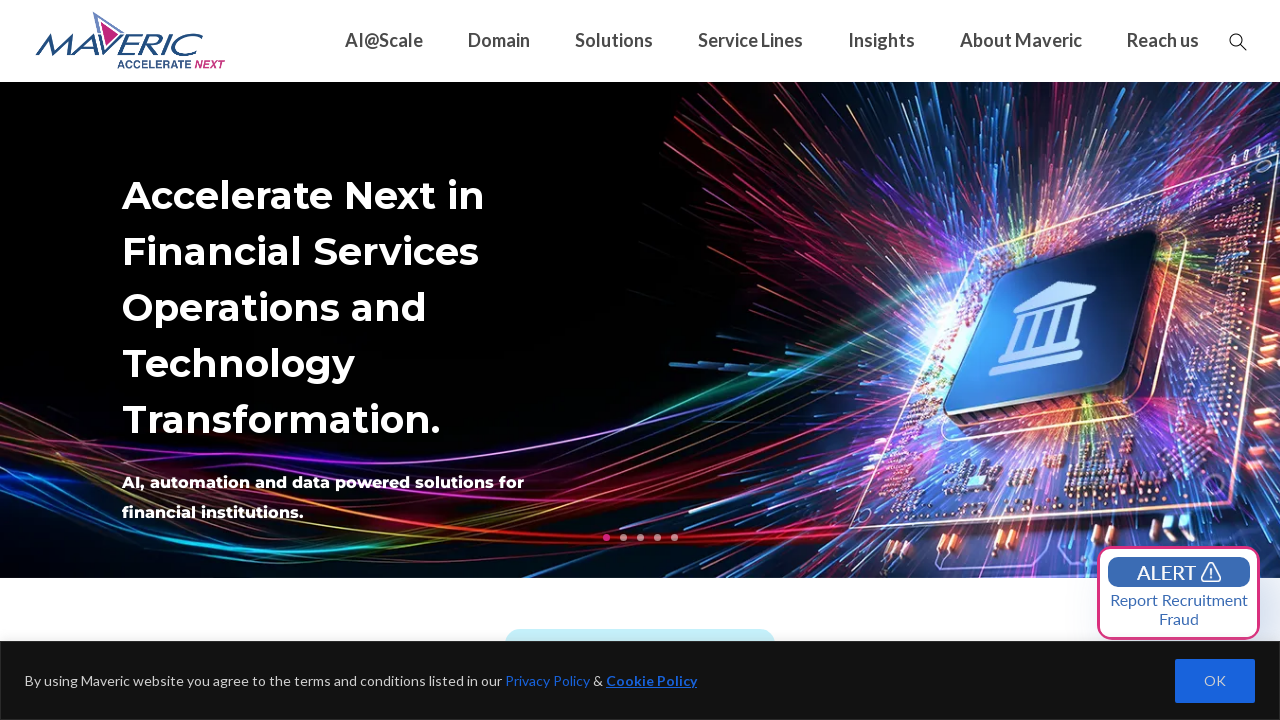

Retrieved href attribute from link: https://maveric-systems.com/podcast/data-lineage-is-reshaping-regulatory-reporting/
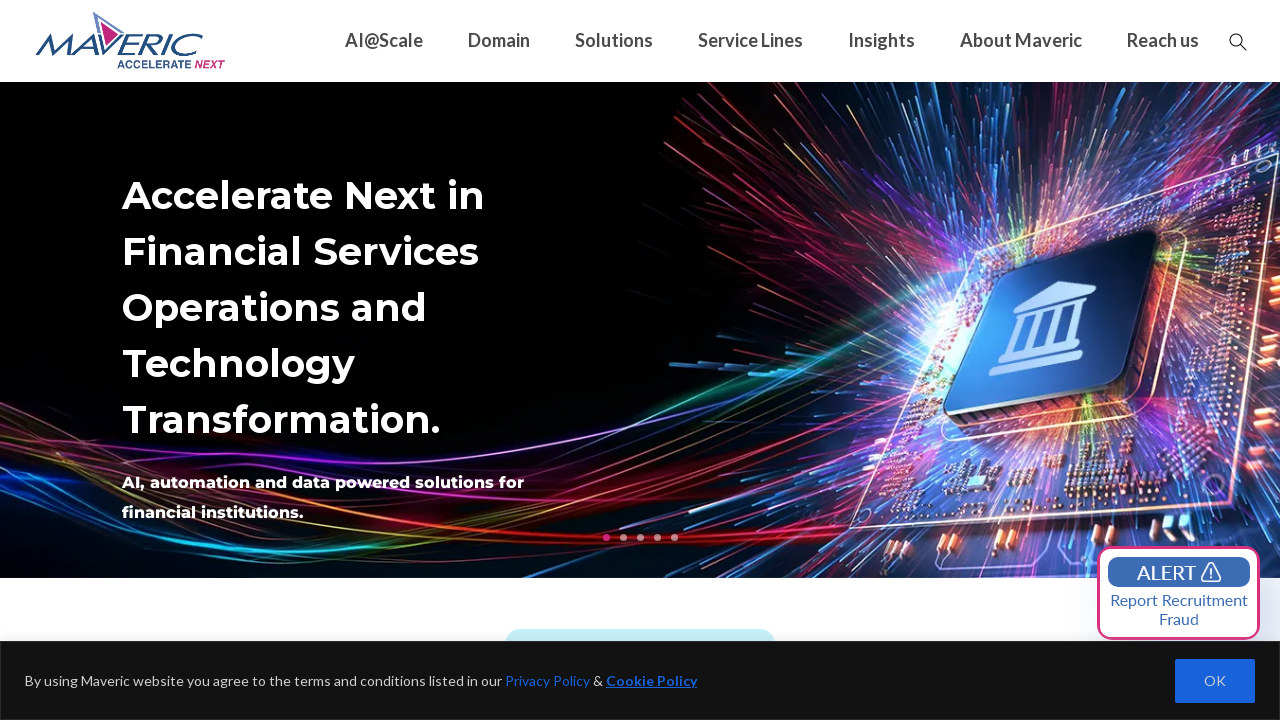

Retrieved href attribute from link: https://maveric-systems.com/podcast/regulatory-tech-is-reshaping-the-banking-compliance-landscape/
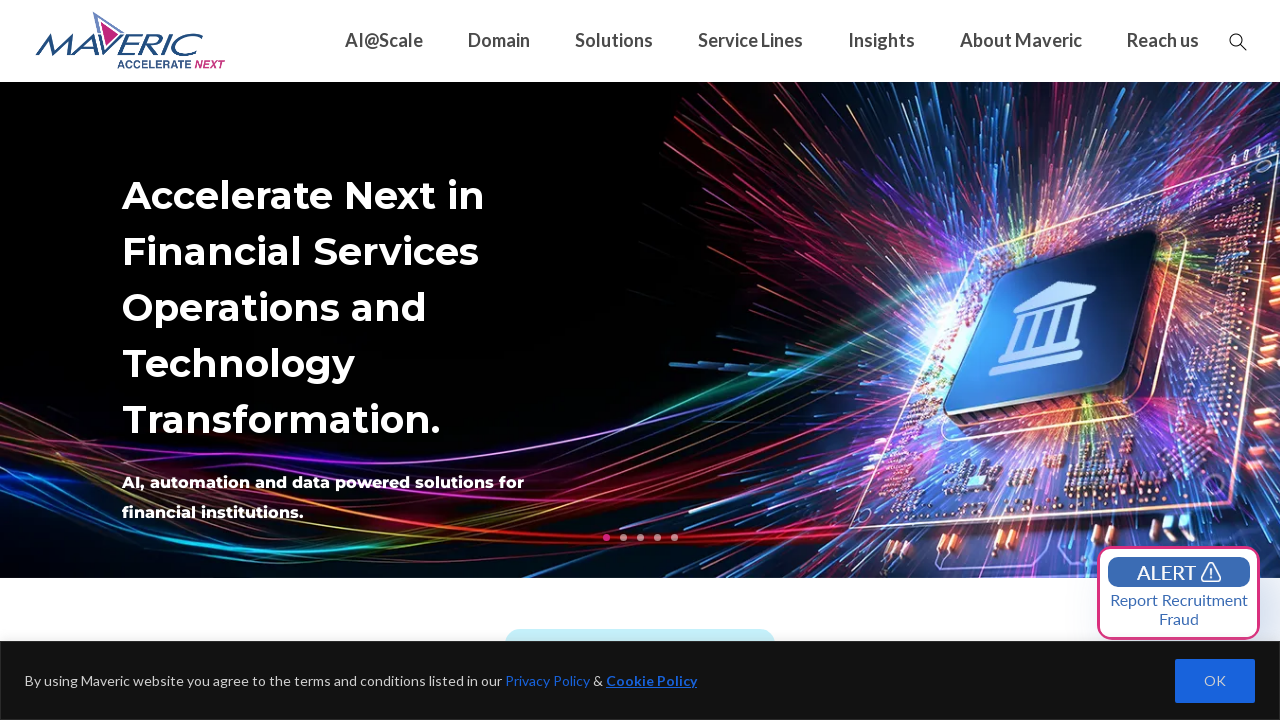

Retrieved href attribute from link: https://maveric-systems.com/podcast/regulatory-tech-is-reshaping-the-banking-compliance-landscape/
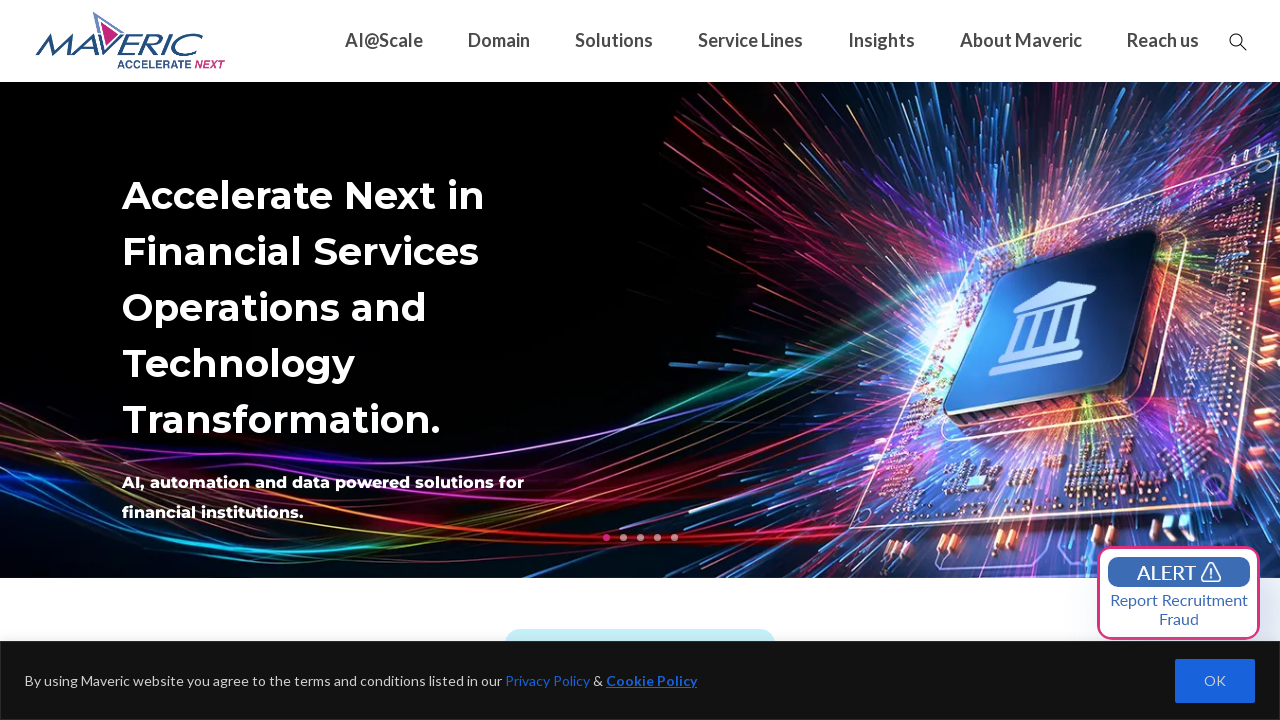

Retrieved href attribute from link: https://maveric-systems.com/flyers/mastering-esg-data-cfo-cto-strategies/
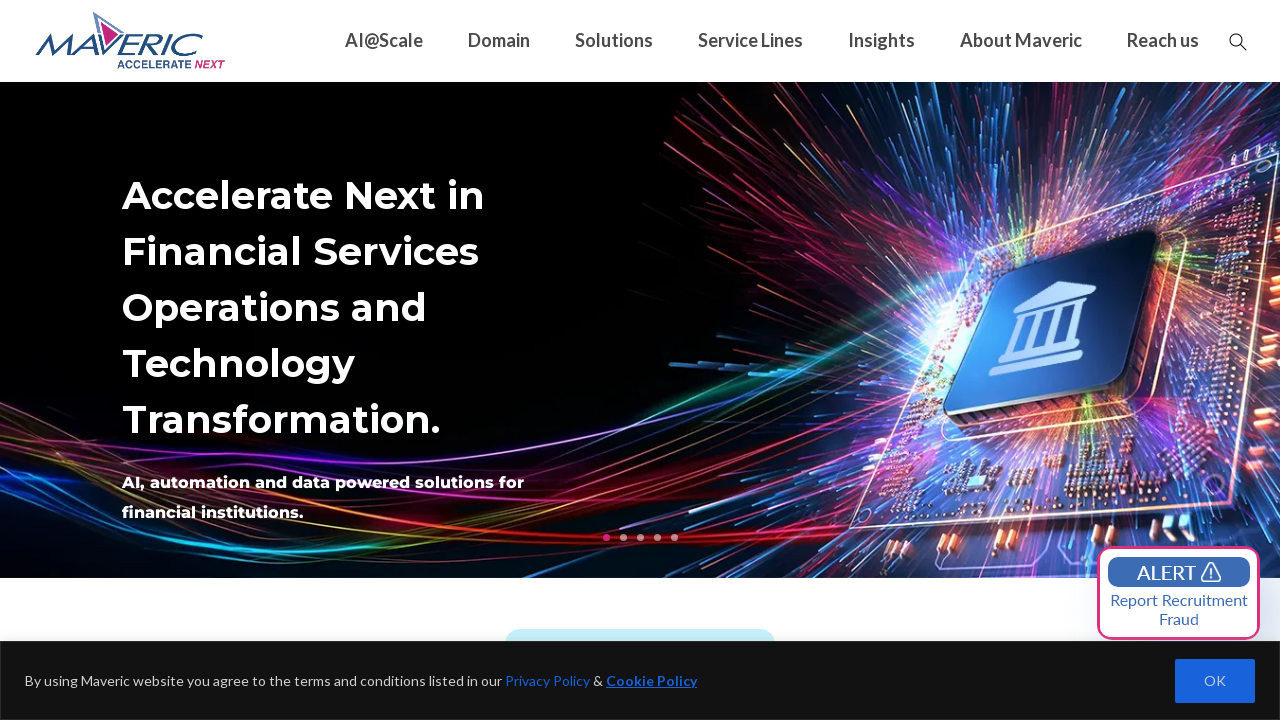

Retrieved href attribute from link: https://maveric-systems.com/flyers/mastering-esg-data-cfo-cto-strategies/
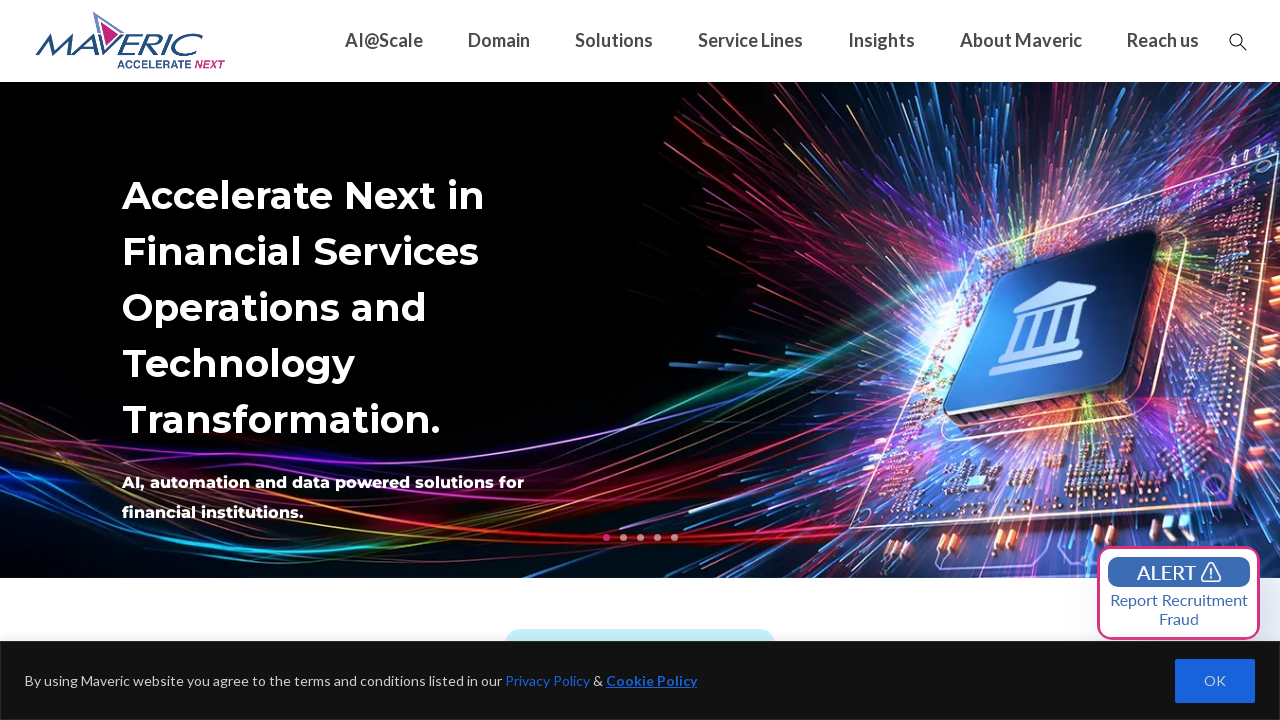

Retrieved href attribute from link: https://maveric-systems.com/flyers/financial-advisor-role-transformation/
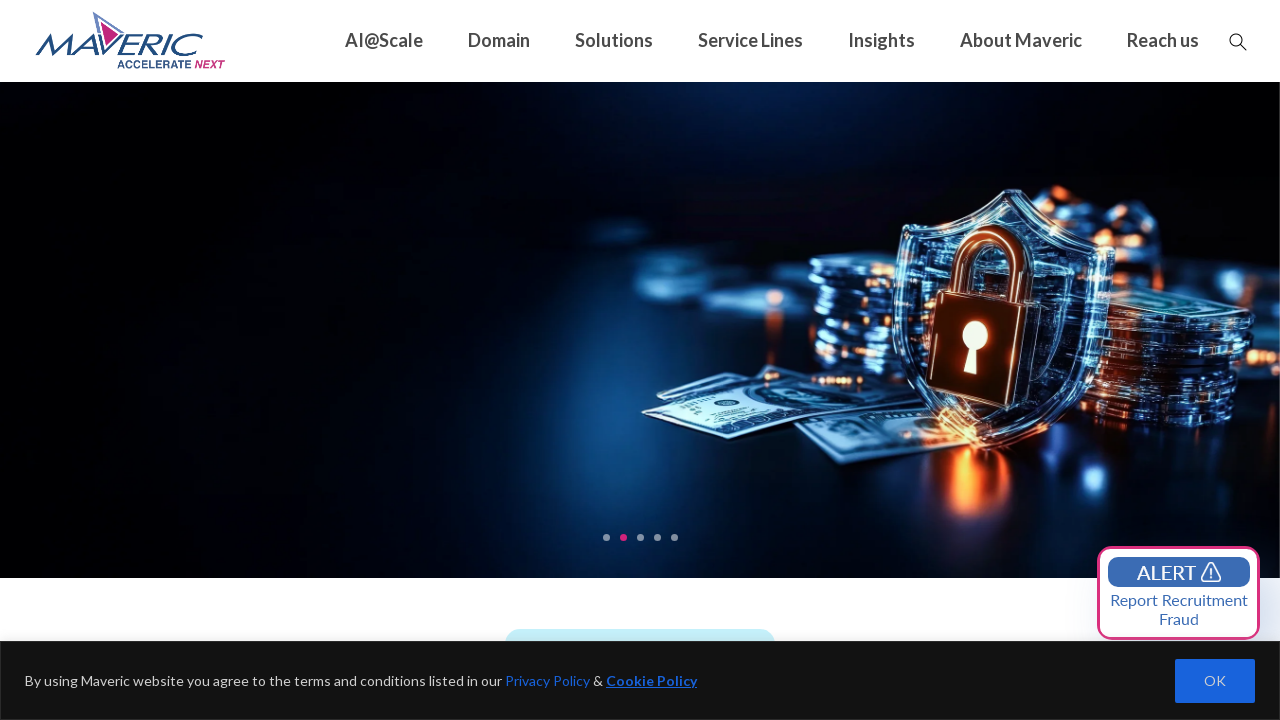

Retrieved href attribute from link: https://maveric-systems.com/flyers/financial-advisor-role-transformation/
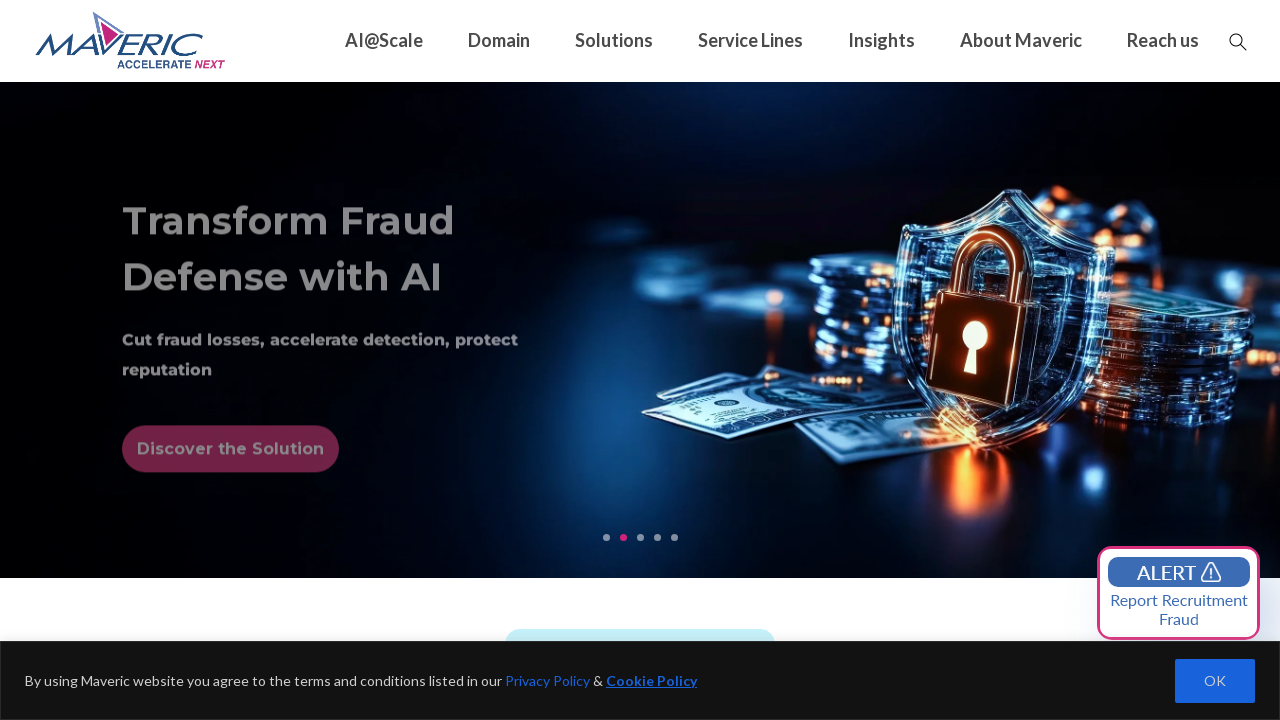

Retrieved href attribute from link: https://maveric-systems.com/flyers/optimize-client-retention-maveric-marketing-blueprint/
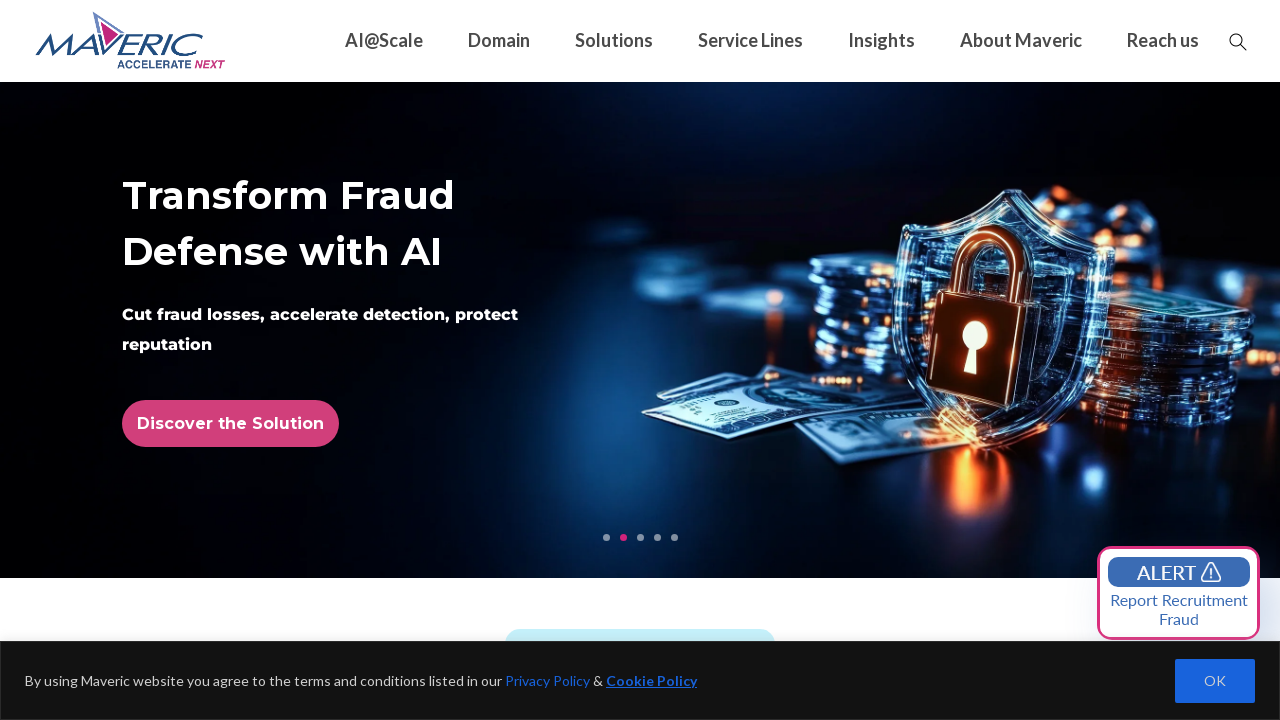

Retrieved href attribute from link: https://maveric-systems.com/flyers/optimize-client-retention-maveric-marketing-blueprint/
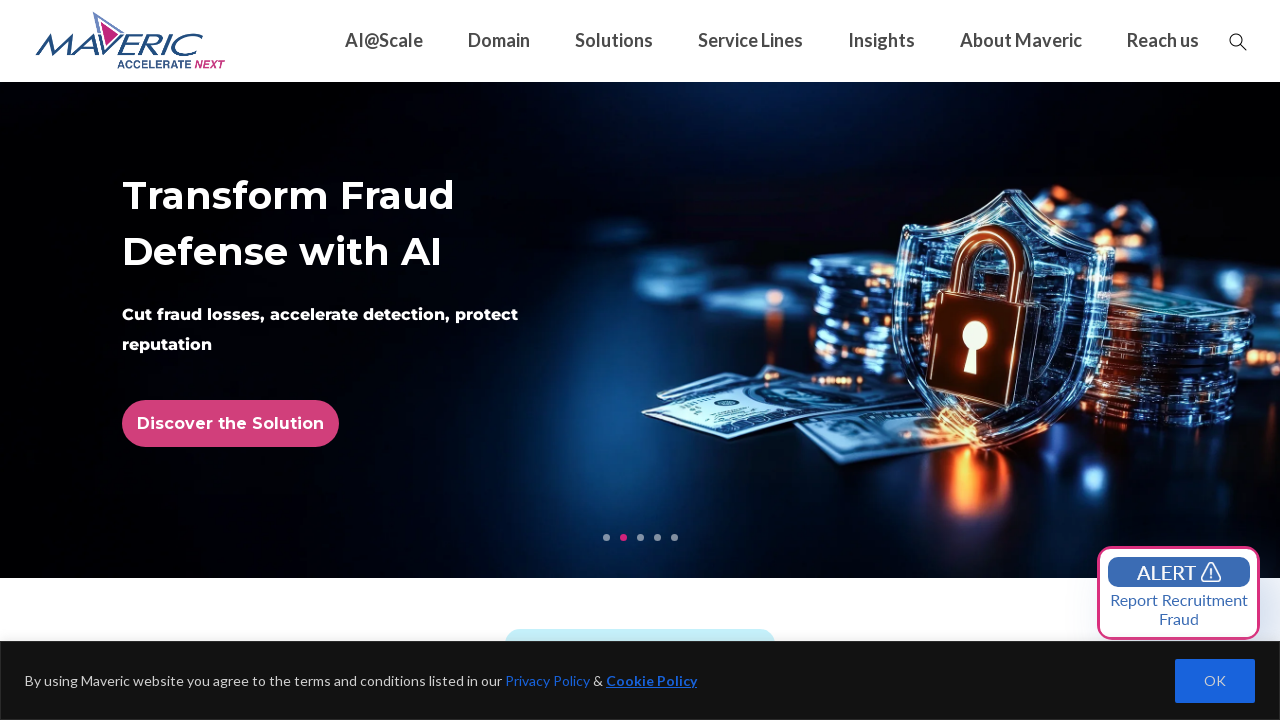

Retrieved href attribute from link: https://maveric-systems.com/flyers/future-of-banking-insights-and-trends/
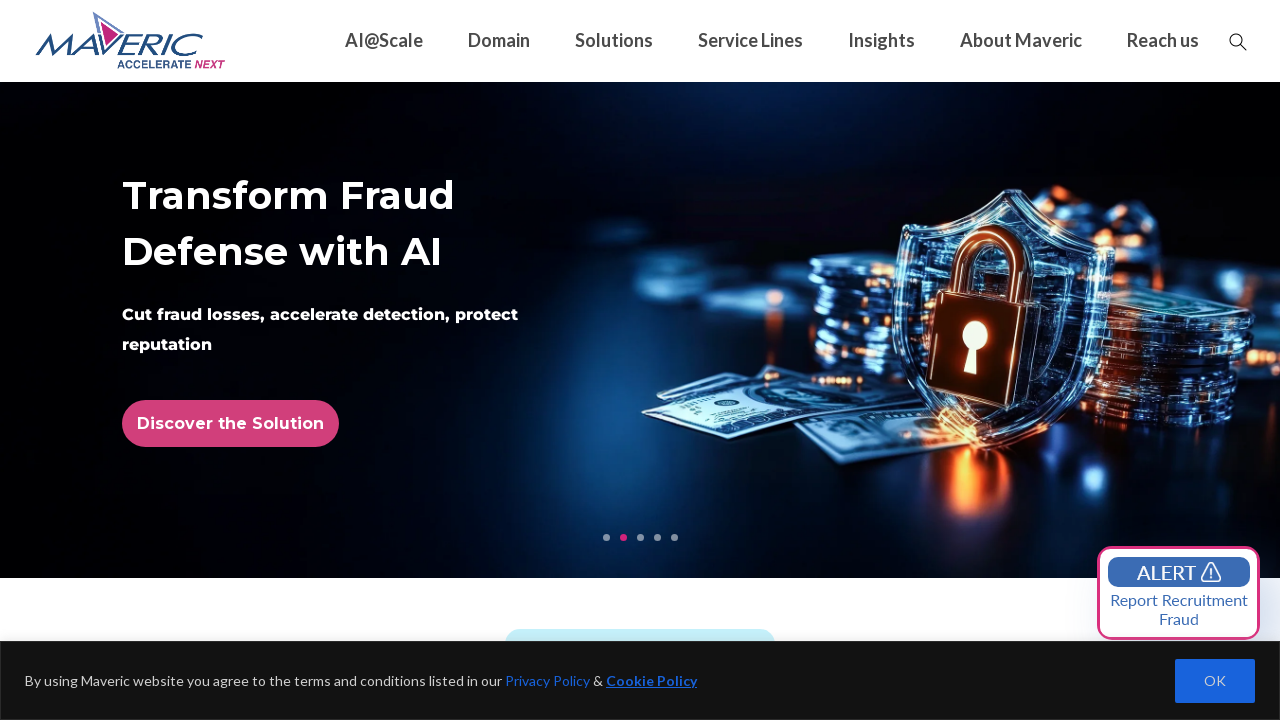

Retrieved href attribute from link: https://maveric-systems.com/flyers/future-of-banking-insights-and-trends/
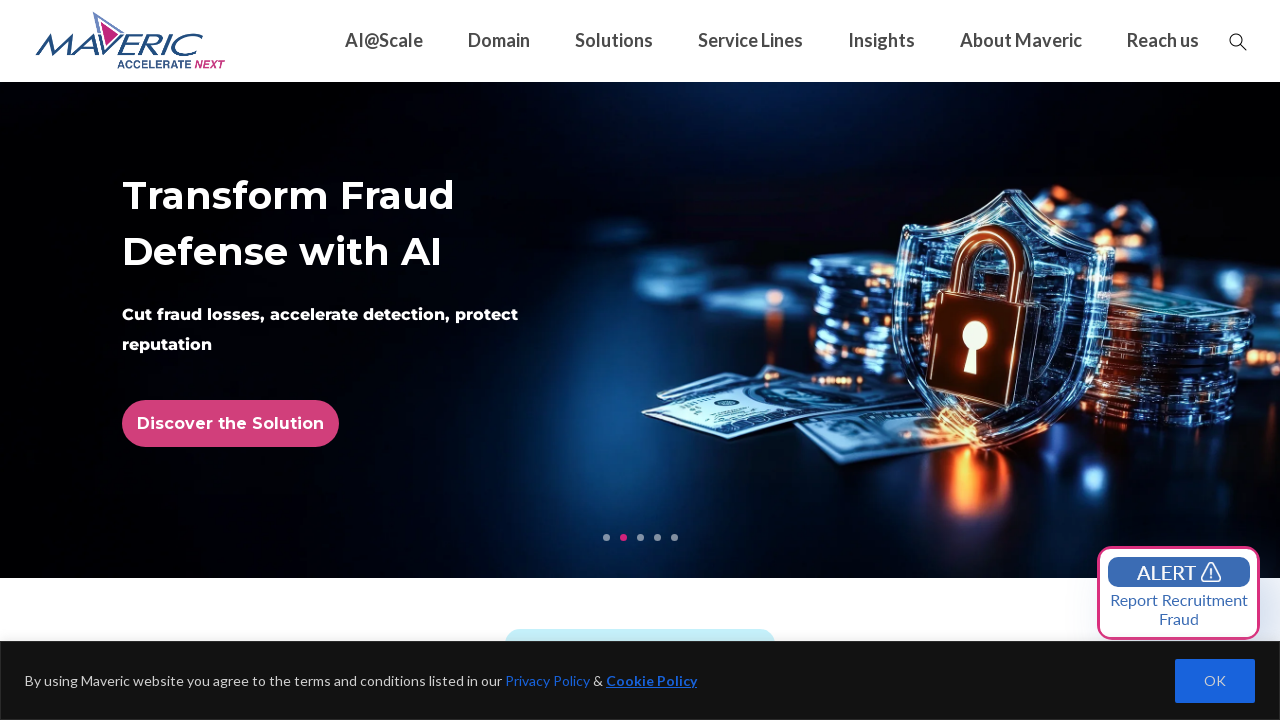

Retrieved href attribute from link: https://maveric-systems.com/flyers/wealth-management-transcending-turbulence/
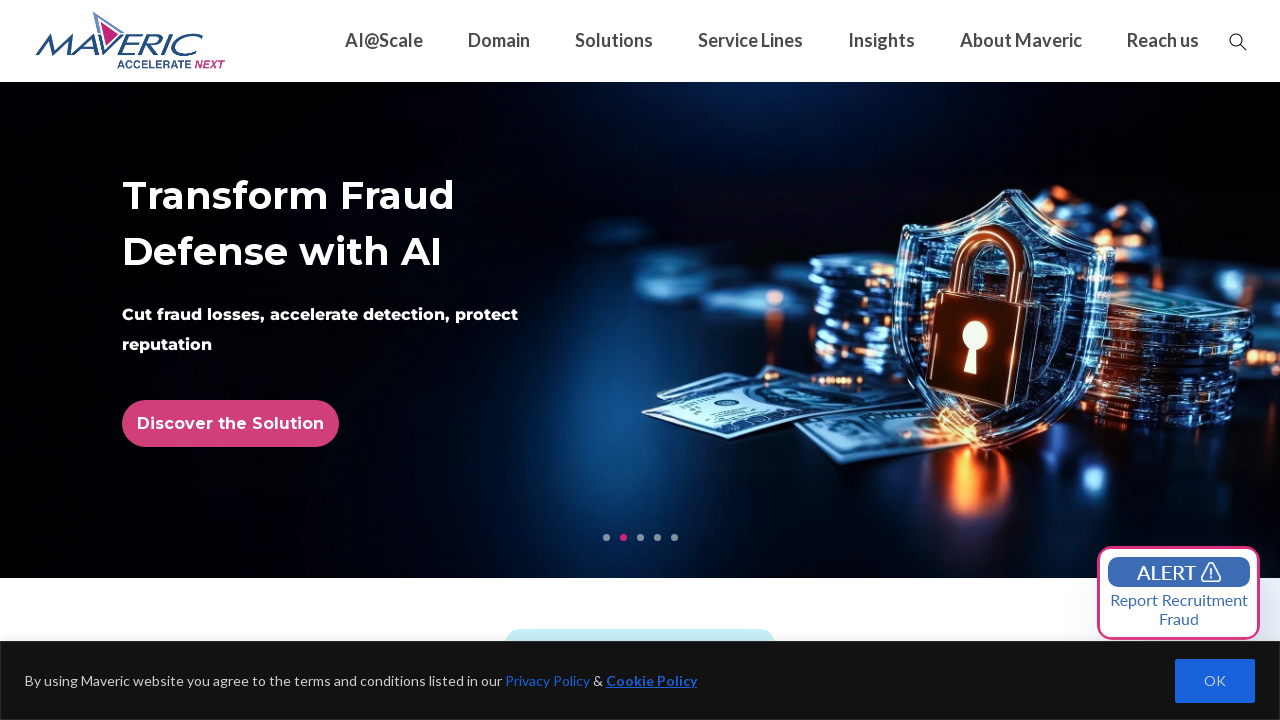

Retrieved href attribute from link: https://maveric-systems.com/flyers/wealth-management-transcending-turbulence/
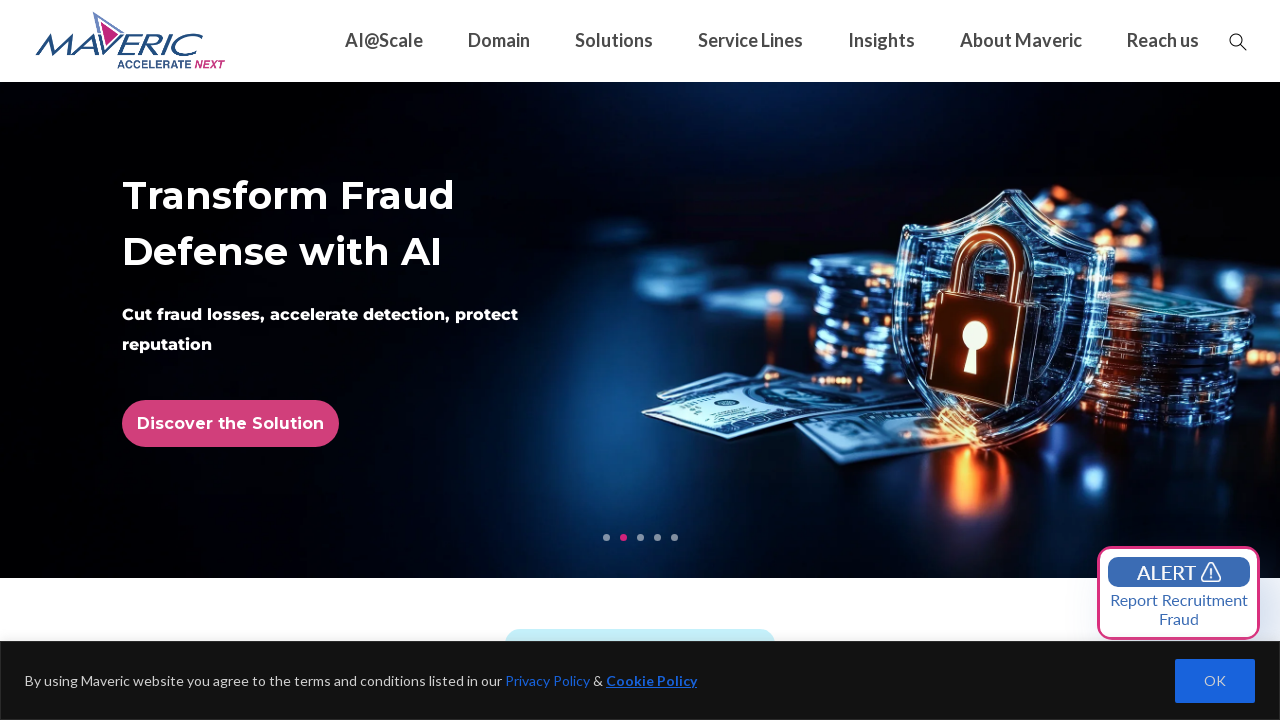

Retrieved href attribute from link: https://maveric-systems.com/flyers/rude-awakening-2024-realignment-with-a-new-regulatory-course/
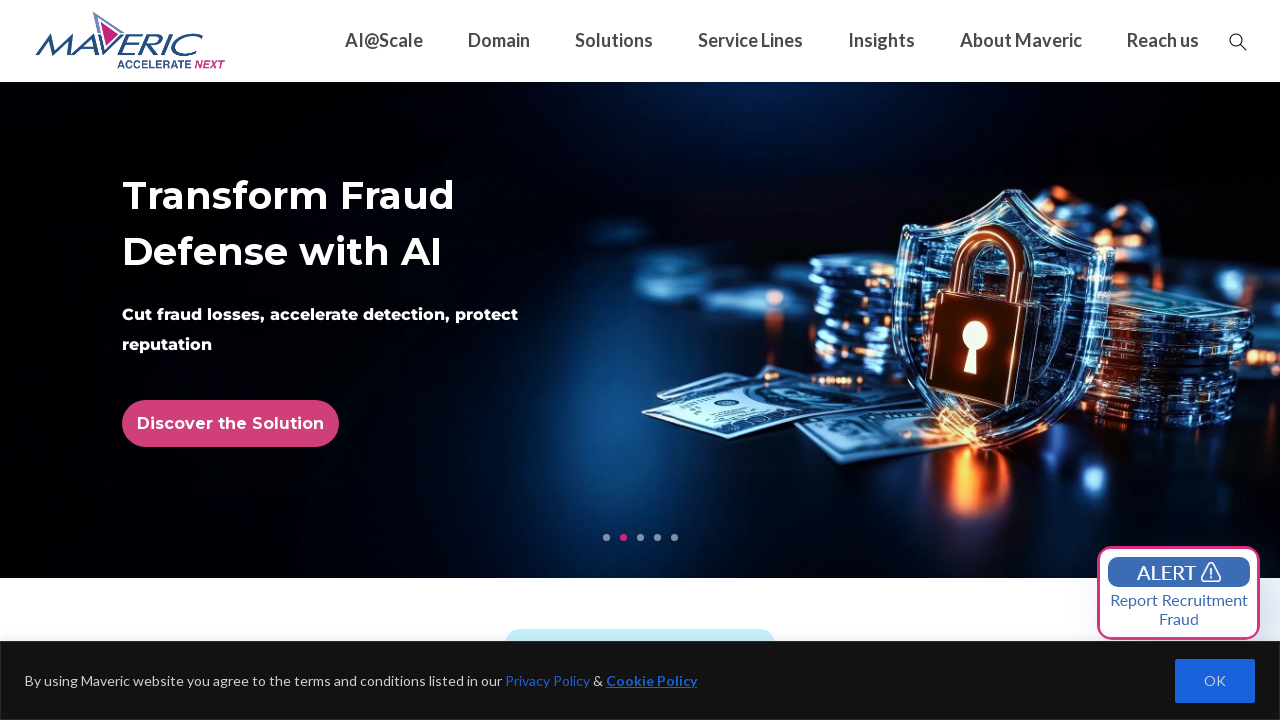

Retrieved href attribute from link: https://maveric-systems.com/flyers/rude-awakening-2024-realignment-with-a-new-regulatory-course/
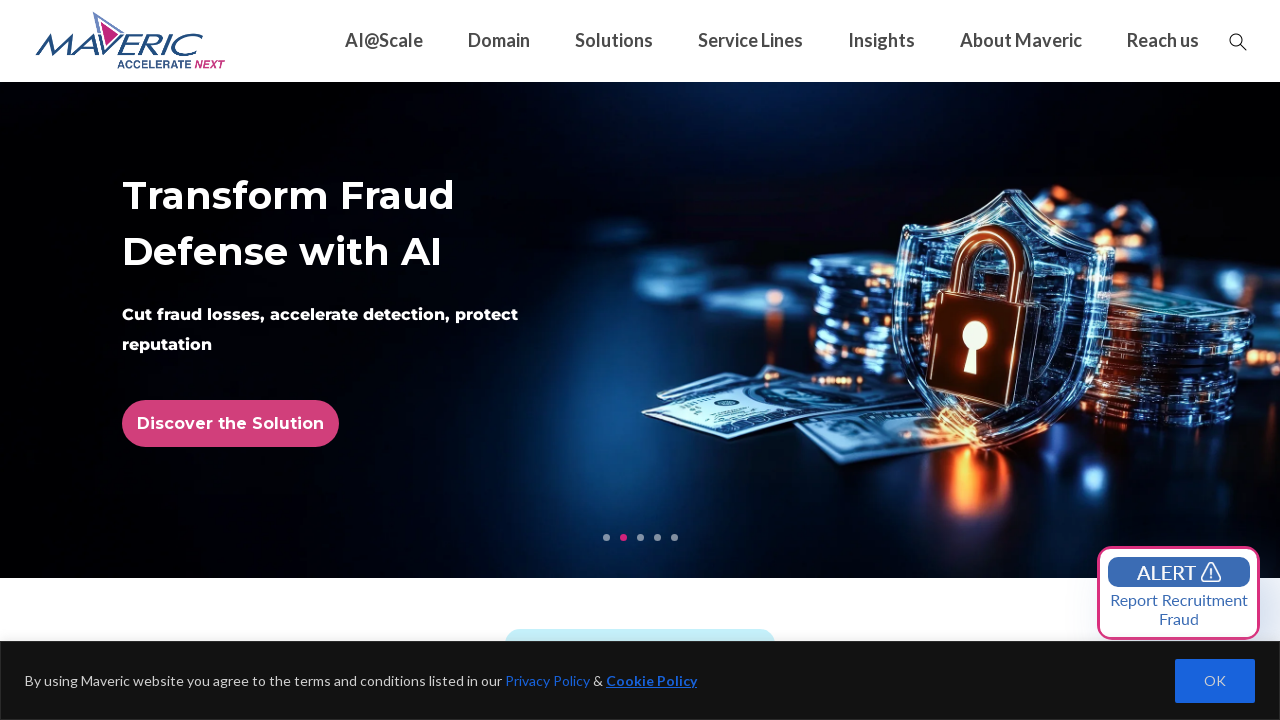

Retrieved href attribute from link: https://maveric-systems.com/flyers/personalization-led-cx-transformation-for-wealth-management-excellence/
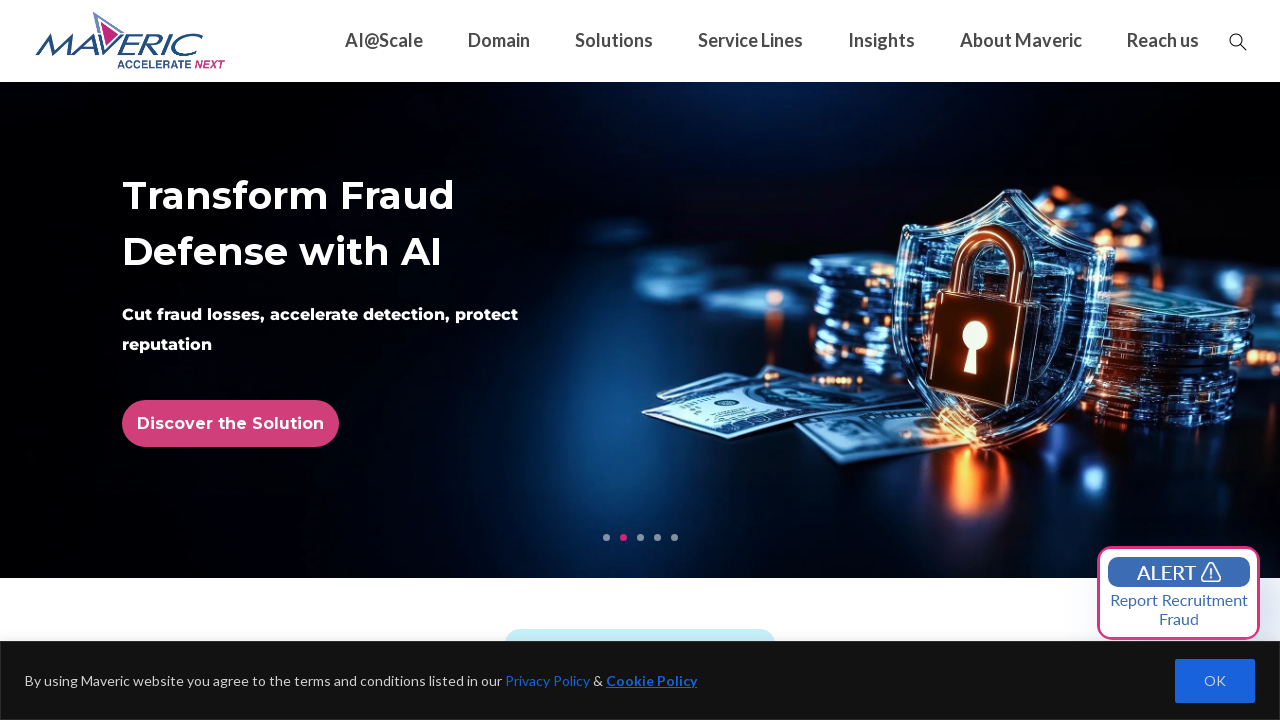

Retrieved href attribute from link: https://maveric-systems.com/flyers/personalization-led-cx-transformation-for-wealth-management-excellence/
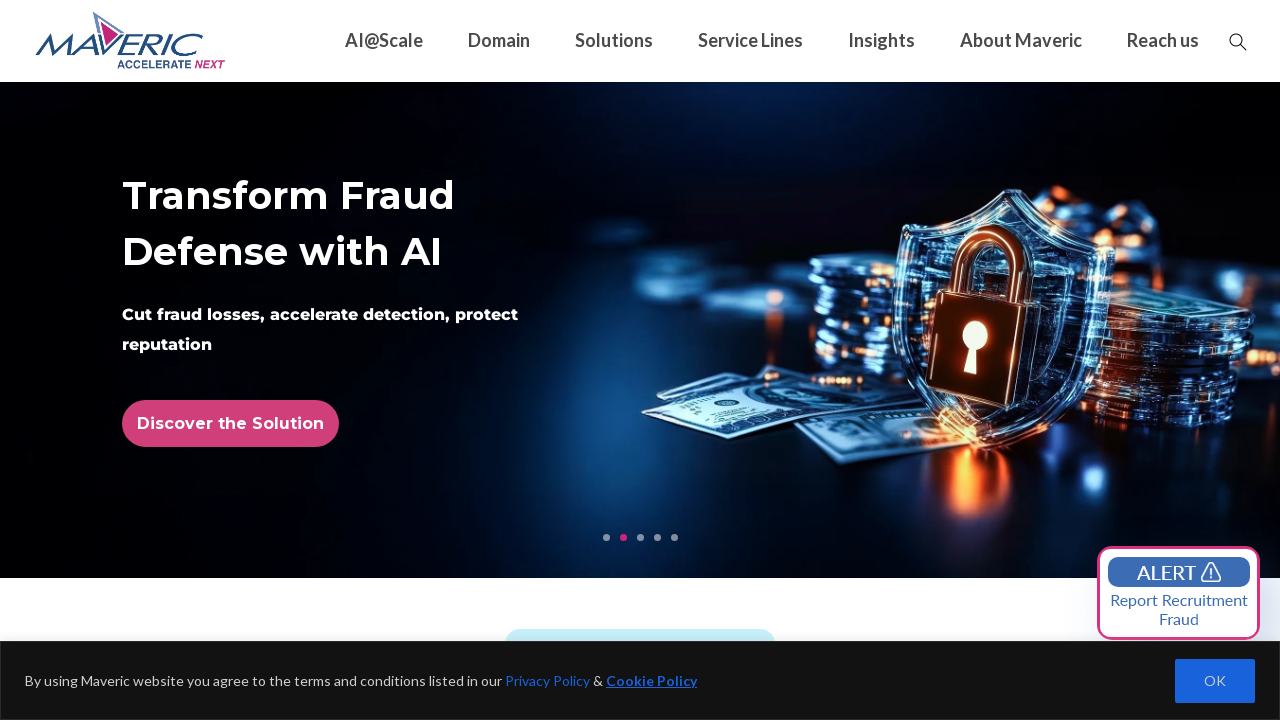

Retrieved href attribute from link: https://maveric-systems.com/flyers/regulatory-compliance/
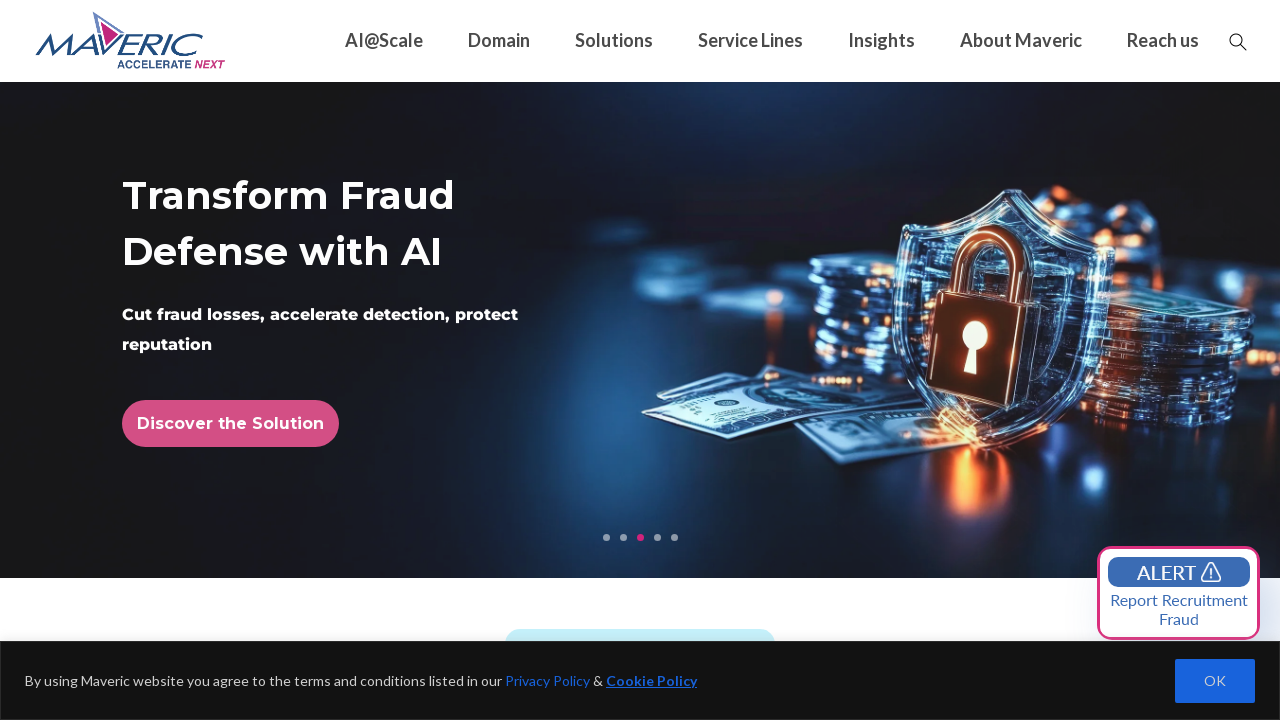

Retrieved href attribute from link: https://maveric-systems.com/flyers/regulatory-compliance/
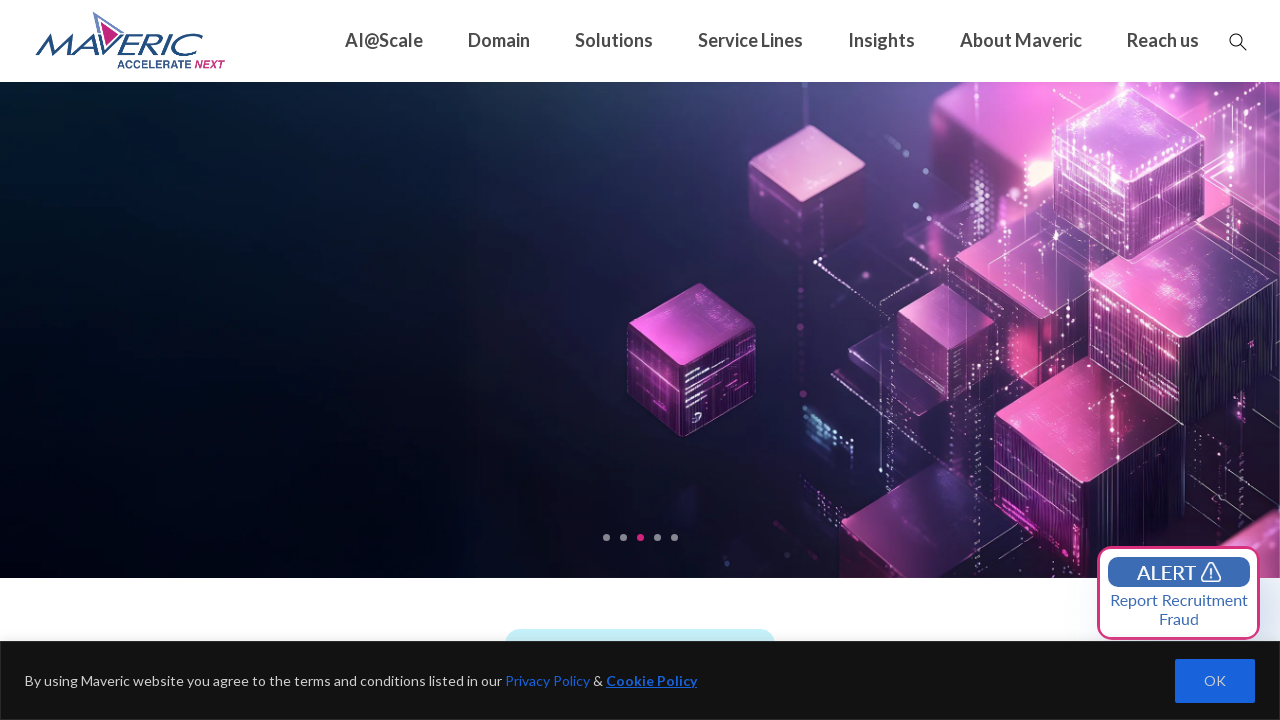

Retrieved href attribute from link: https://maveric-systems.com/flyers/customer-onboarding-the-new-gamechanger/
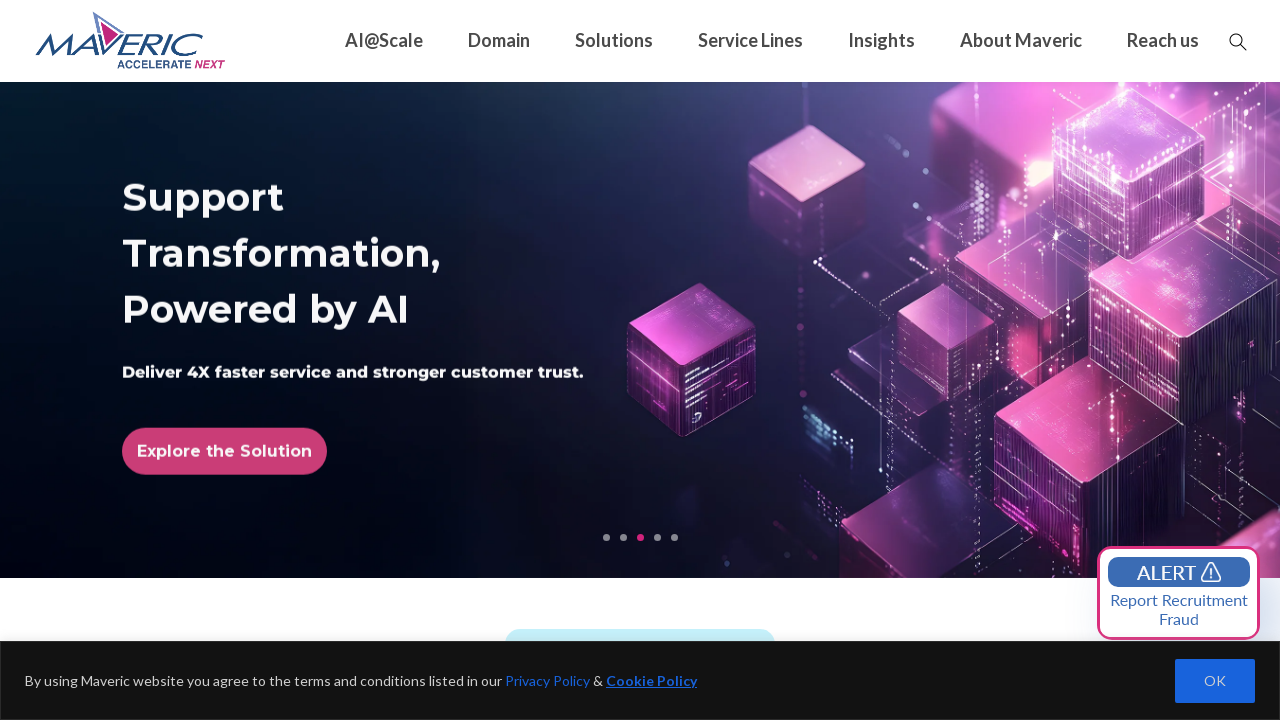

Retrieved href attribute from link: https://maveric-systems.com/flyers/customer-onboarding-the-new-gamechanger/
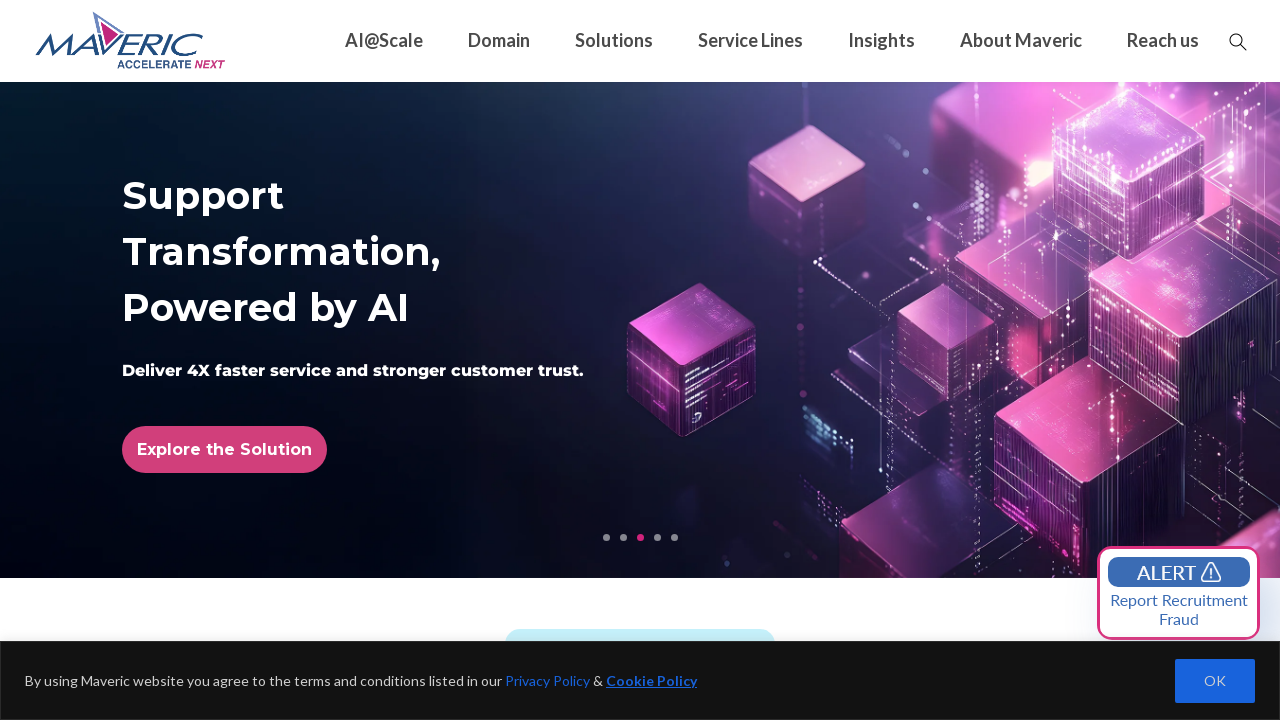

Retrieved href attribute from link: https://maveric-systems.com/flyers/reimagining-customer-onboarding-in-banking-with-digital-technologies/
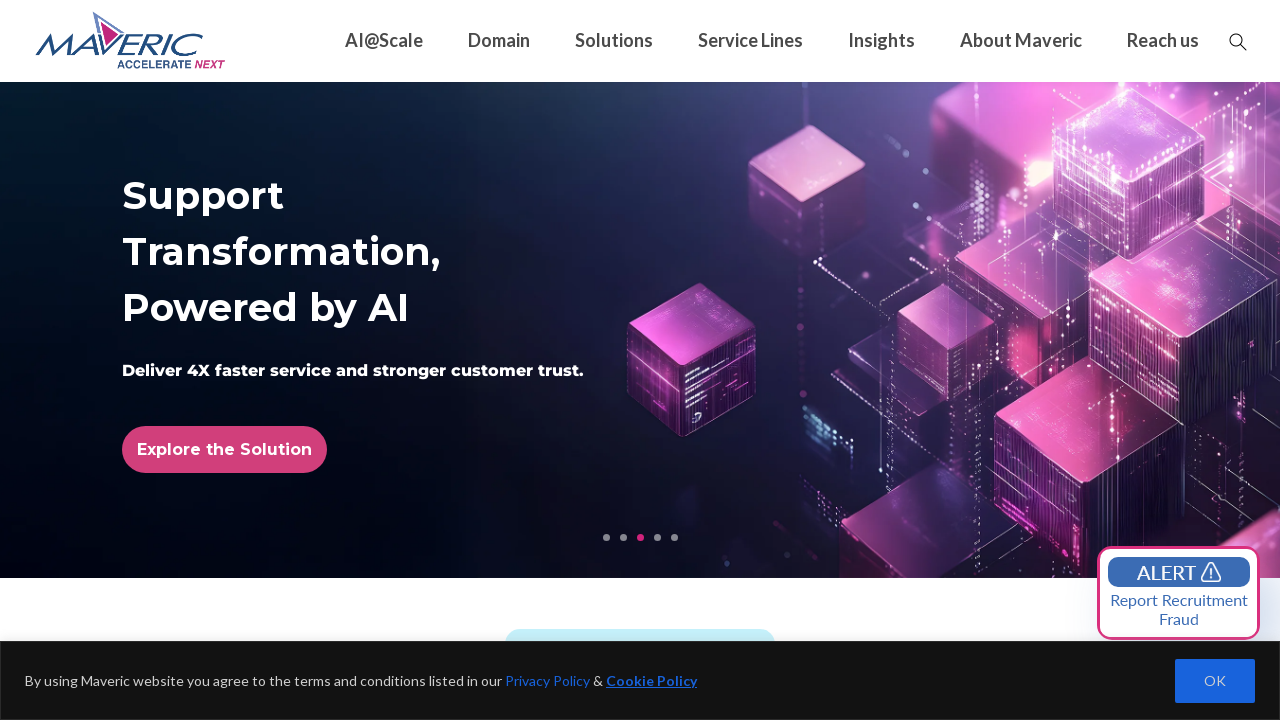

Retrieved href attribute from link: https://maveric-systems.com/flyers/reimagining-customer-onboarding-in-banking-with-digital-technologies/
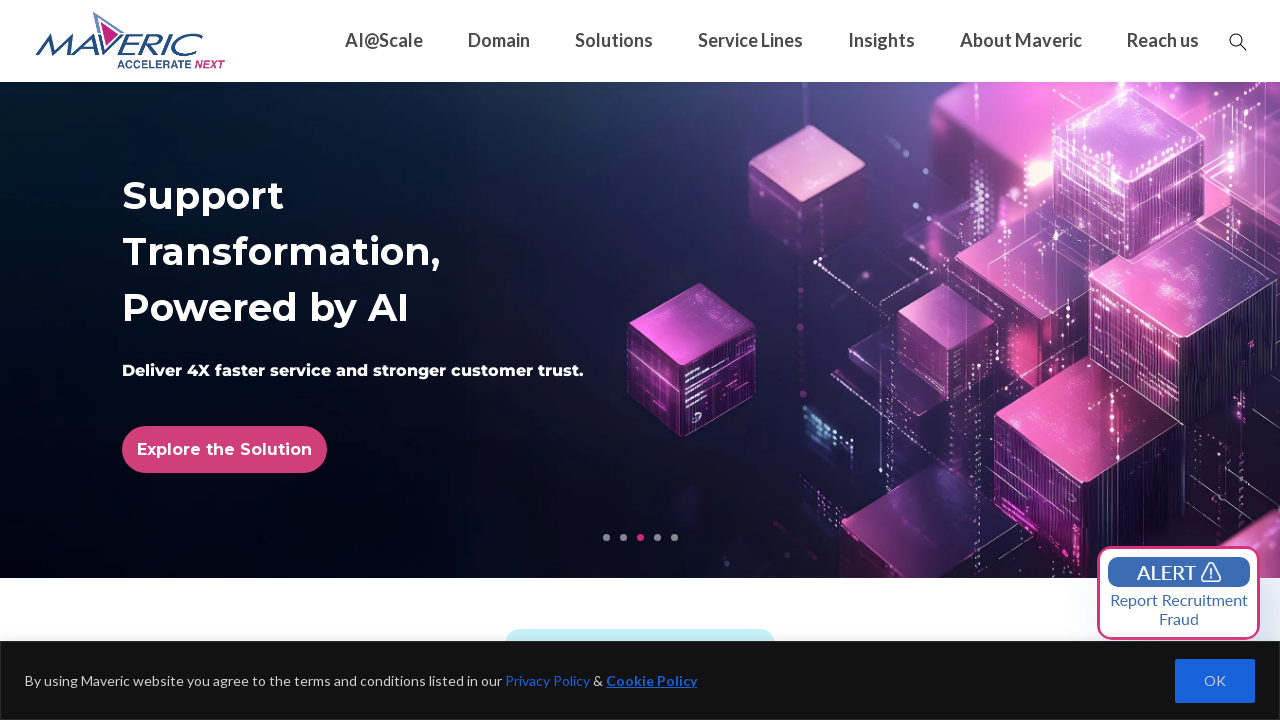

Retrieved href attribute from link: https://maveric-systems.com/infographic/transforming-esg-data-financial-metric/
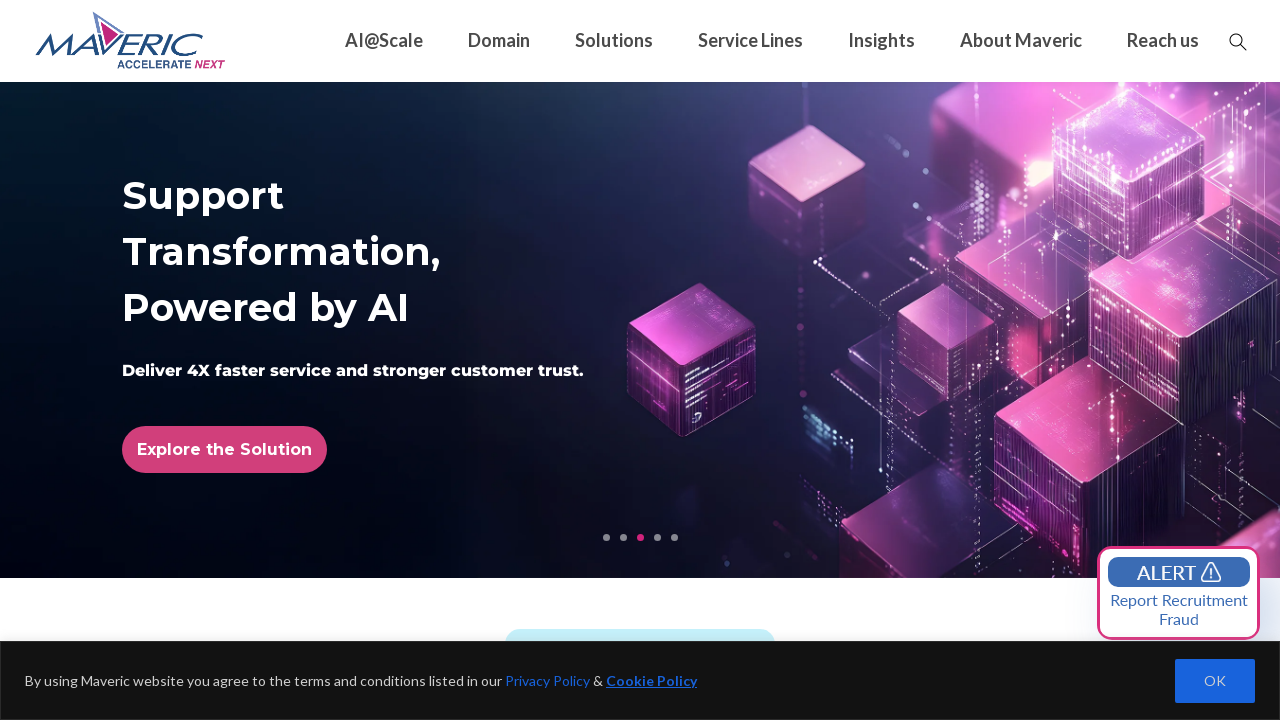

Retrieved href attribute from link: https://maveric-systems.com/infographic/transforming-esg-data-financial-metric/
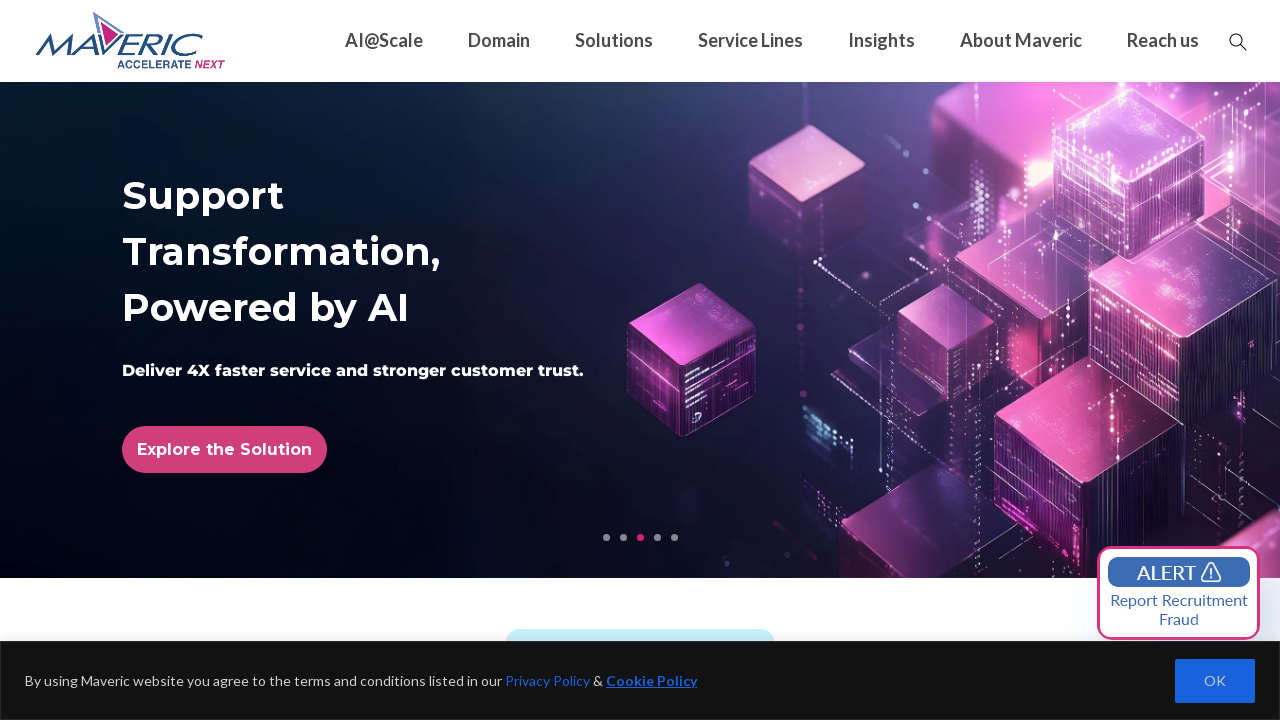

Retrieved href attribute from link: https://maveric-systems.com/infographic/financial-advisor-role/
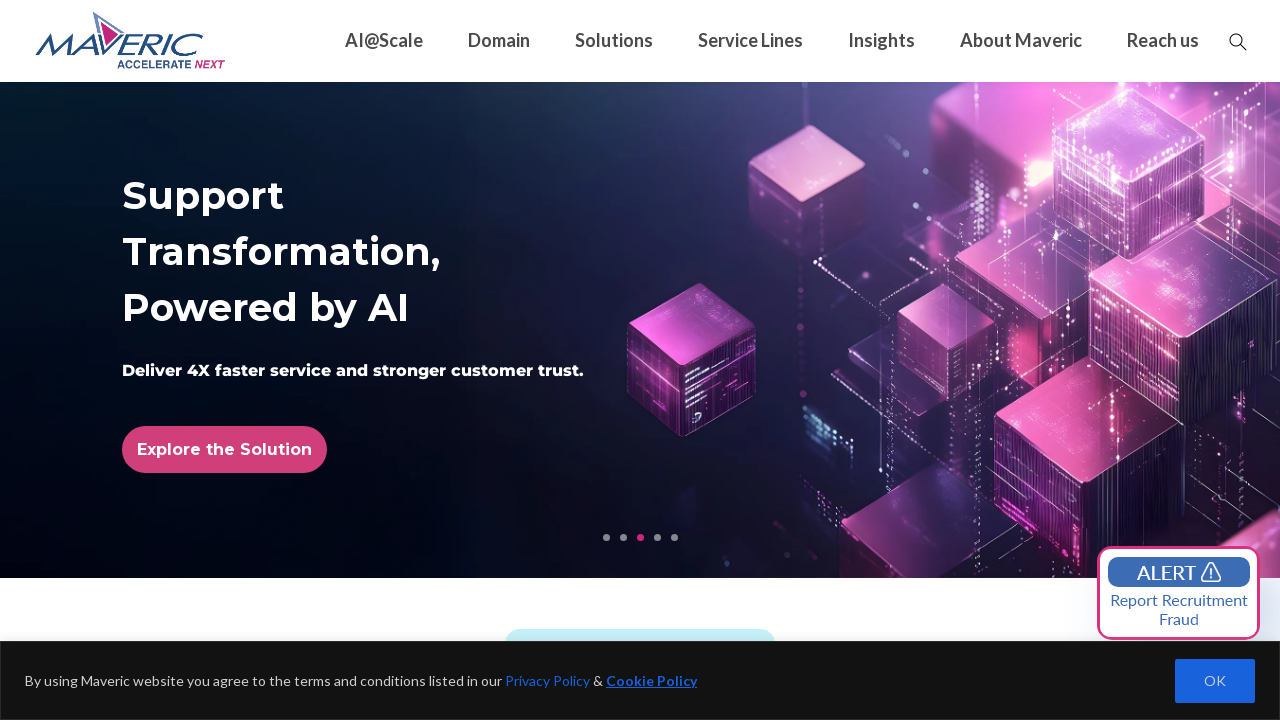

Retrieved href attribute from link: https://maveric-systems.com/infographic/financial-advisor-role/
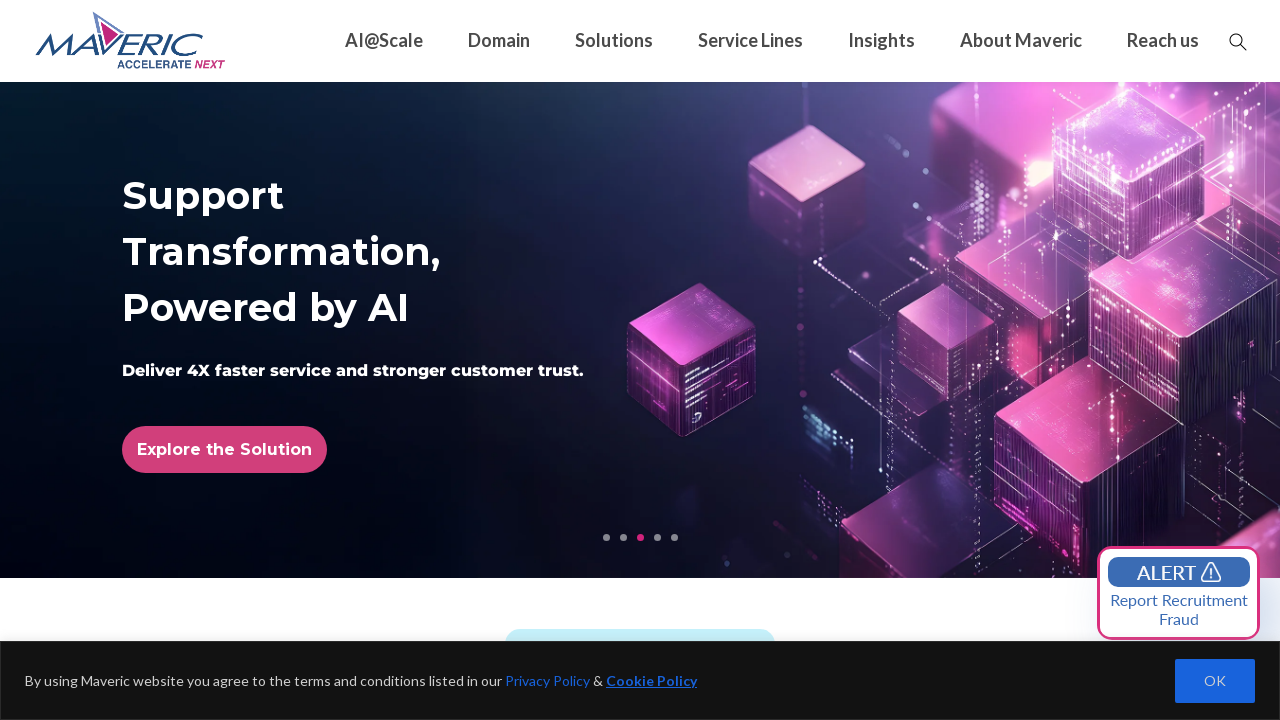

Retrieved href attribute from link: https://maveric-systems.com/infographic/cx-digital-marketing-mix-budget-framework/
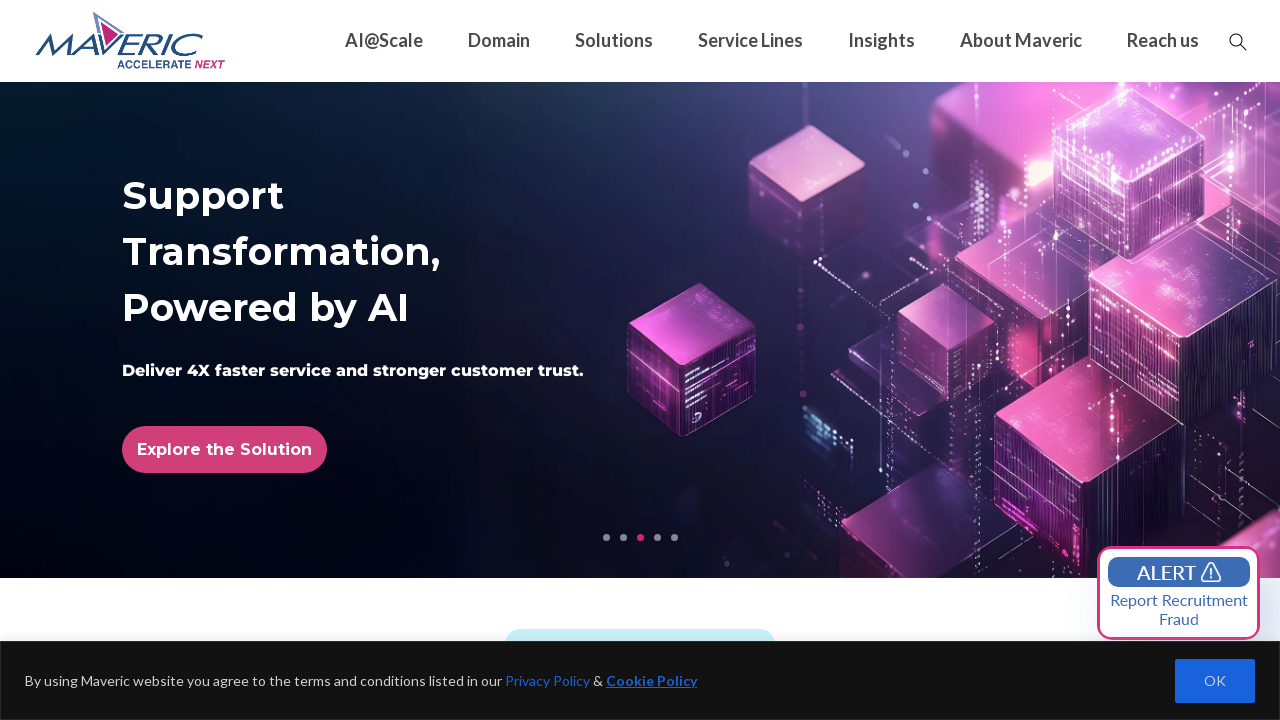

Retrieved href attribute from link: https://maveric-systems.com/infographic/cx-digital-marketing-mix-budget-framework/
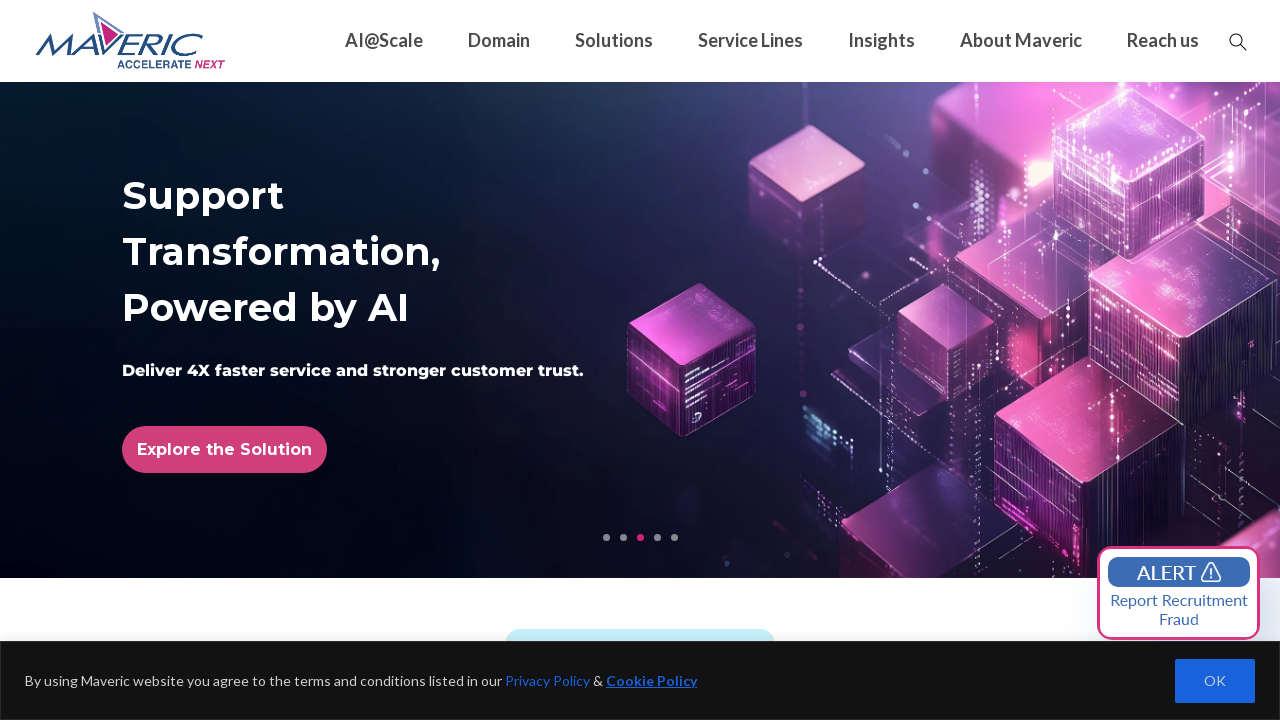

Retrieved href attribute from link: https://maveric-systems.com/infographic/global-cx-insights-infographics/
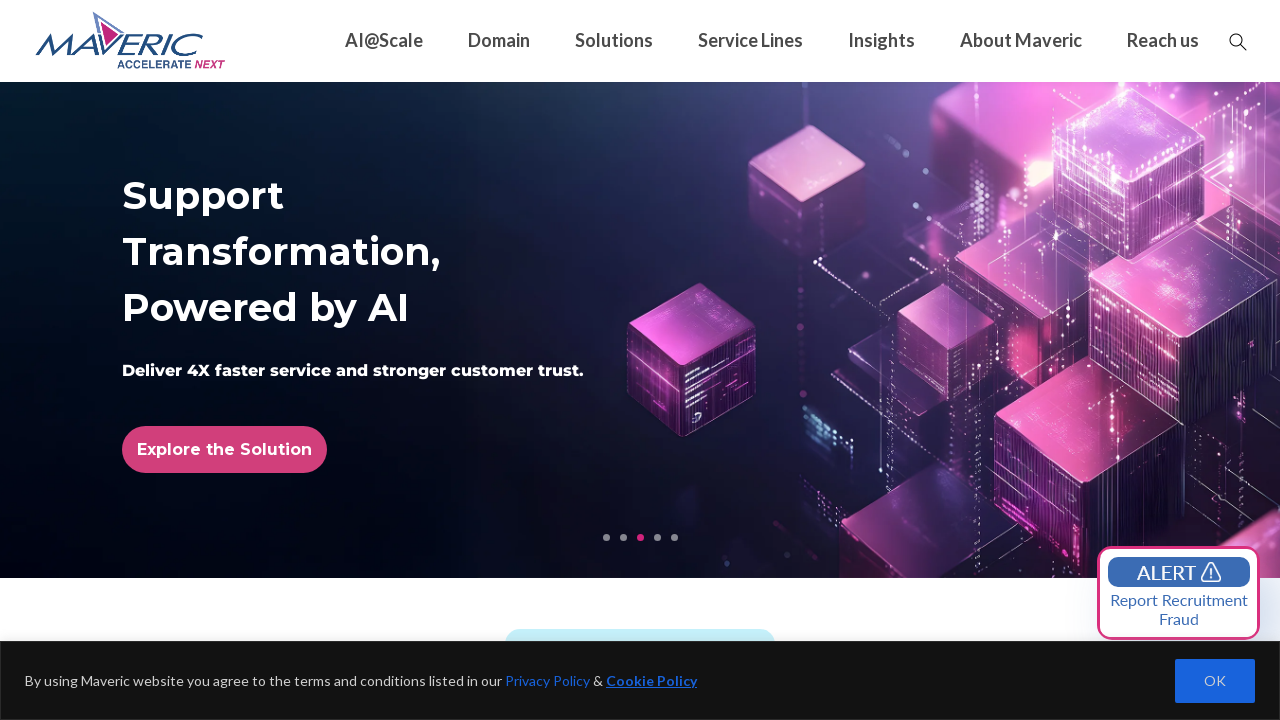

Retrieved href attribute from link: https://maveric-systems.com/infographic/global-cx-insights-infographics/
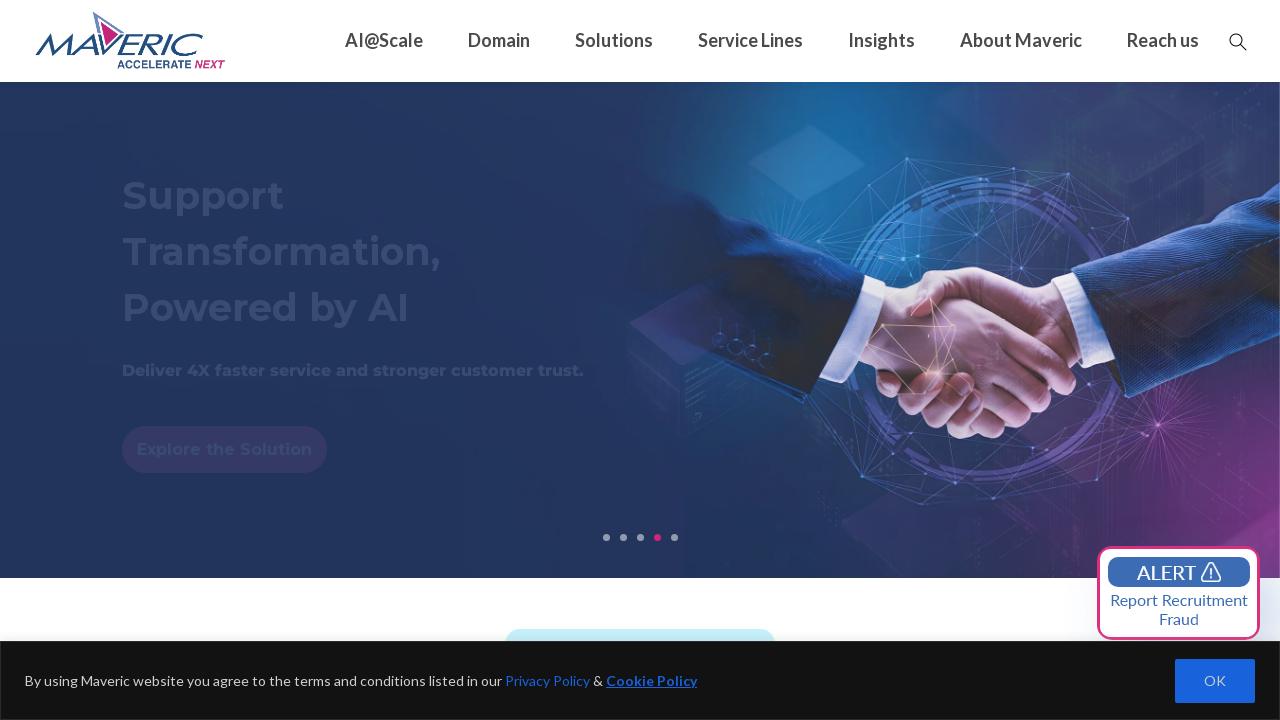

Retrieved href attribute from link: https://maveric-systems.com/infographic/dimensions-of-wealth-management-transformation/
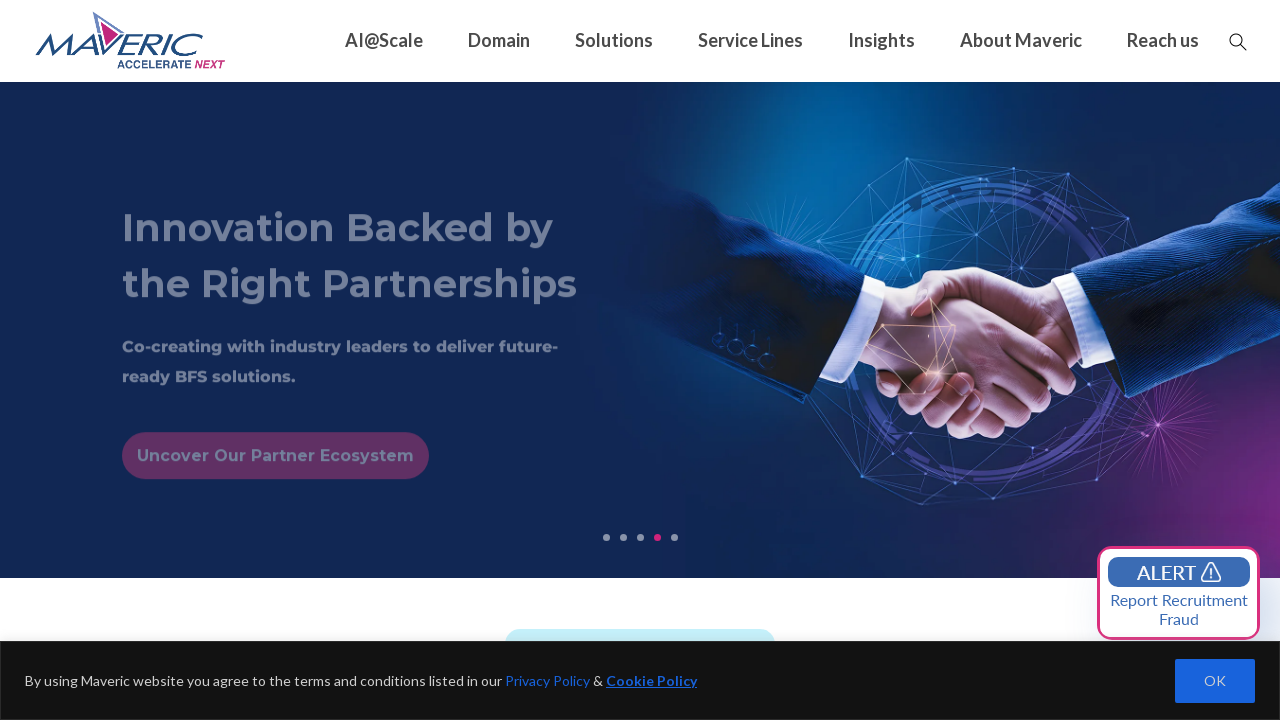

Retrieved href attribute from link: https://maveric-systems.com/infographic/dimensions-of-wealth-management-transformation/
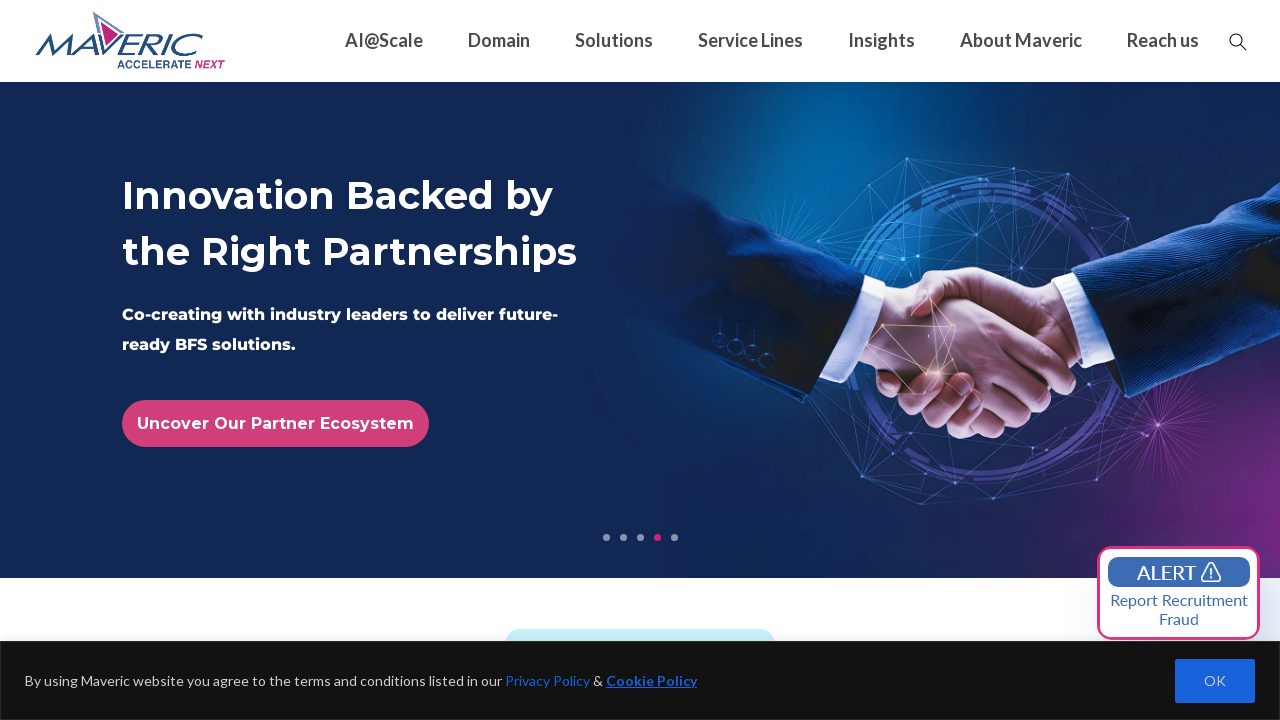

Retrieved href attribute from link: https://maveric-systems.com/infographic/the-regulation-timeline/
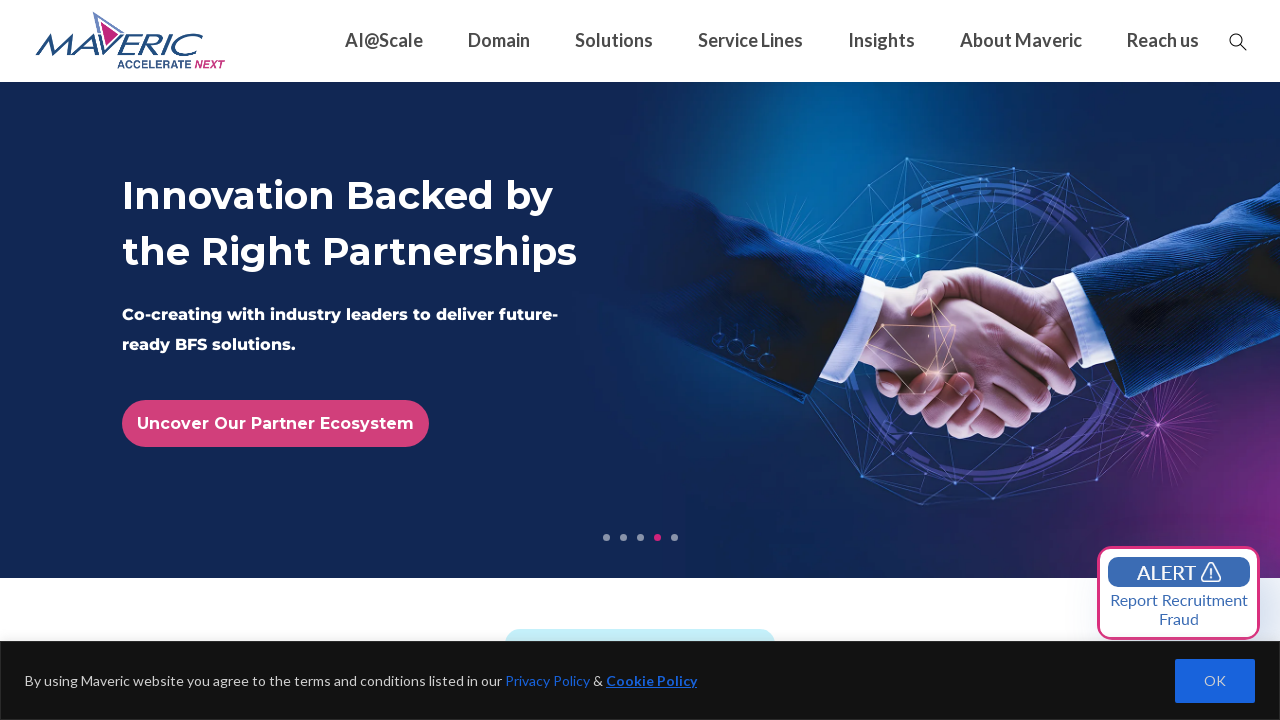

Retrieved href attribute from link: https://maveric-systems.com/infographic/the-regulation-timeline/
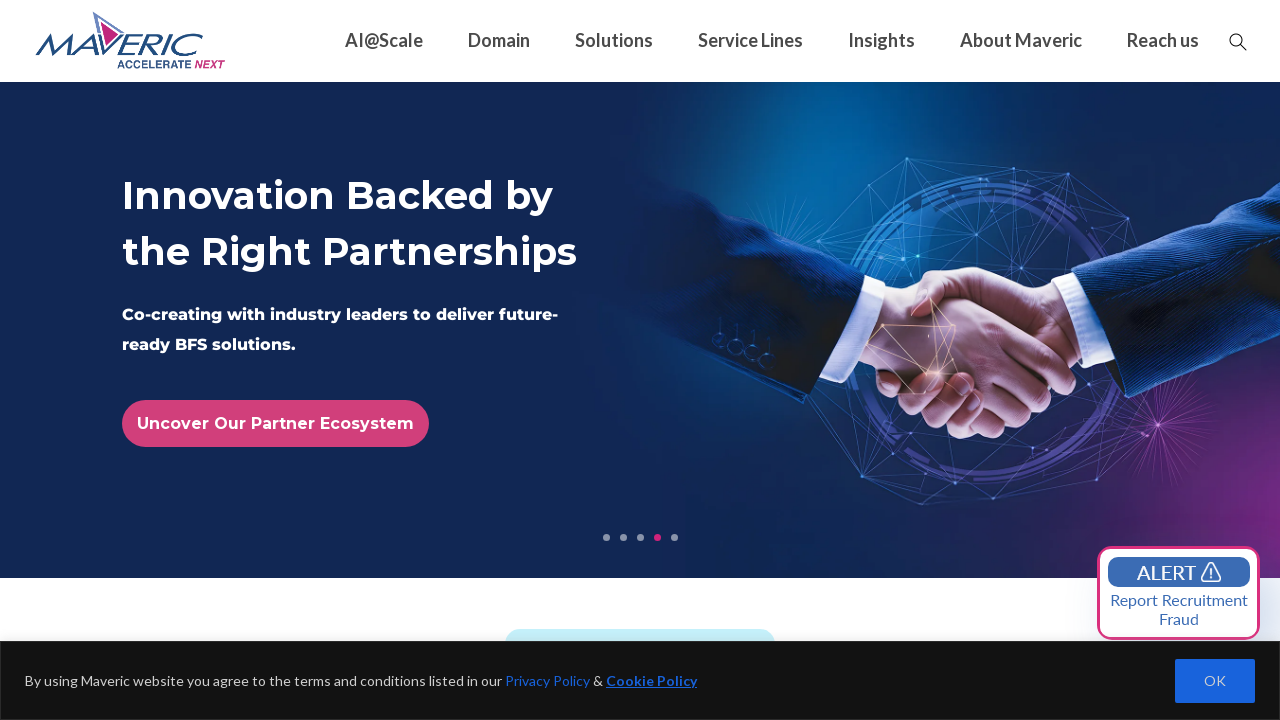

Retrieved href attribute from link: https://maveric-systems.com/infographic/stages-of-hyperpersonalization-framework/
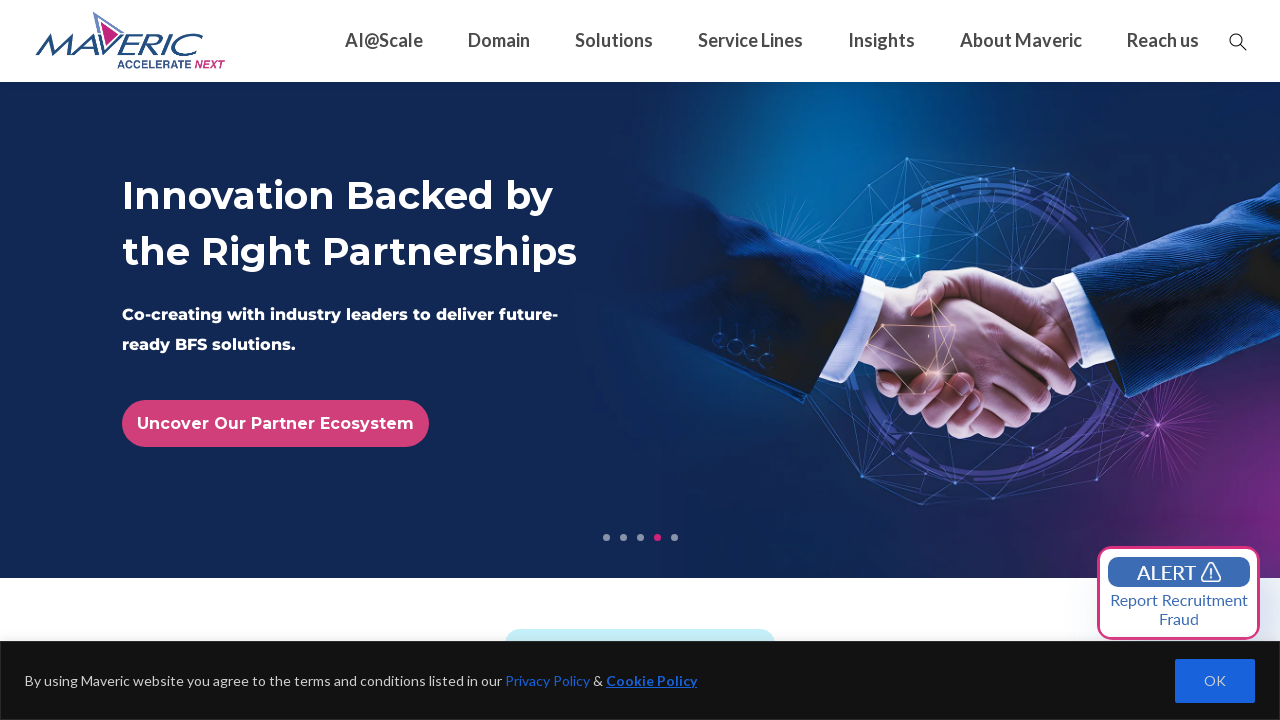

Retrieved href attribute from link: https://maveric-systems.com/infographic/stages-of-hyperpersonalization-framework/
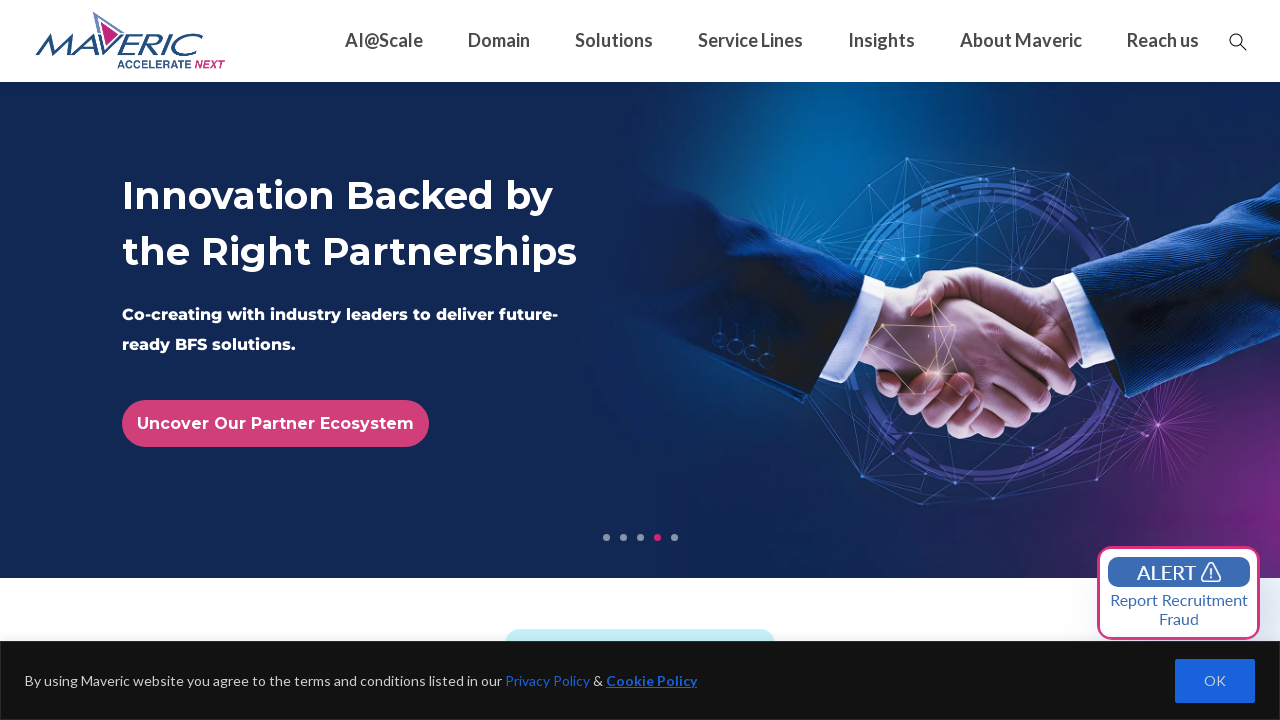

Retrieved href attribute from link: https://maveric-systems.com/infographic/banking-operations-development-solutions-testing-bau-operations/
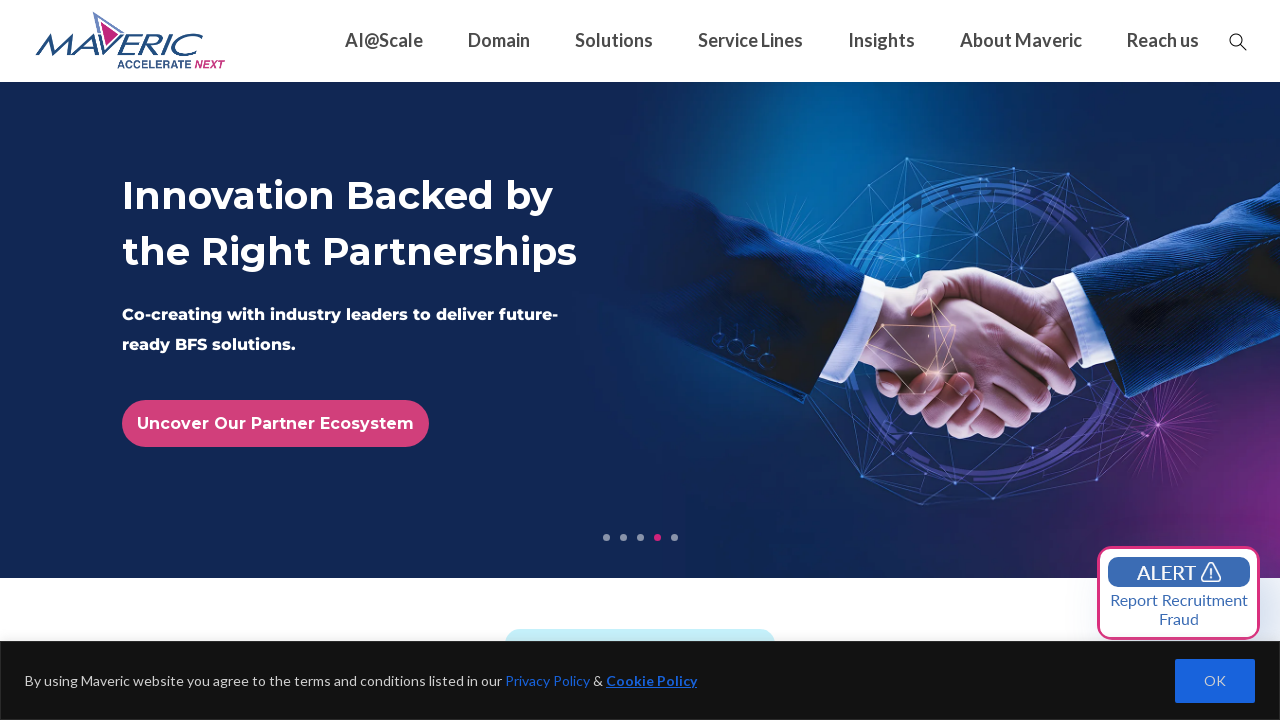

Retrieved href attribute from link: https://maveric-systems.com/infographic/banking-operations-development-solutions-testing-bau-operations/
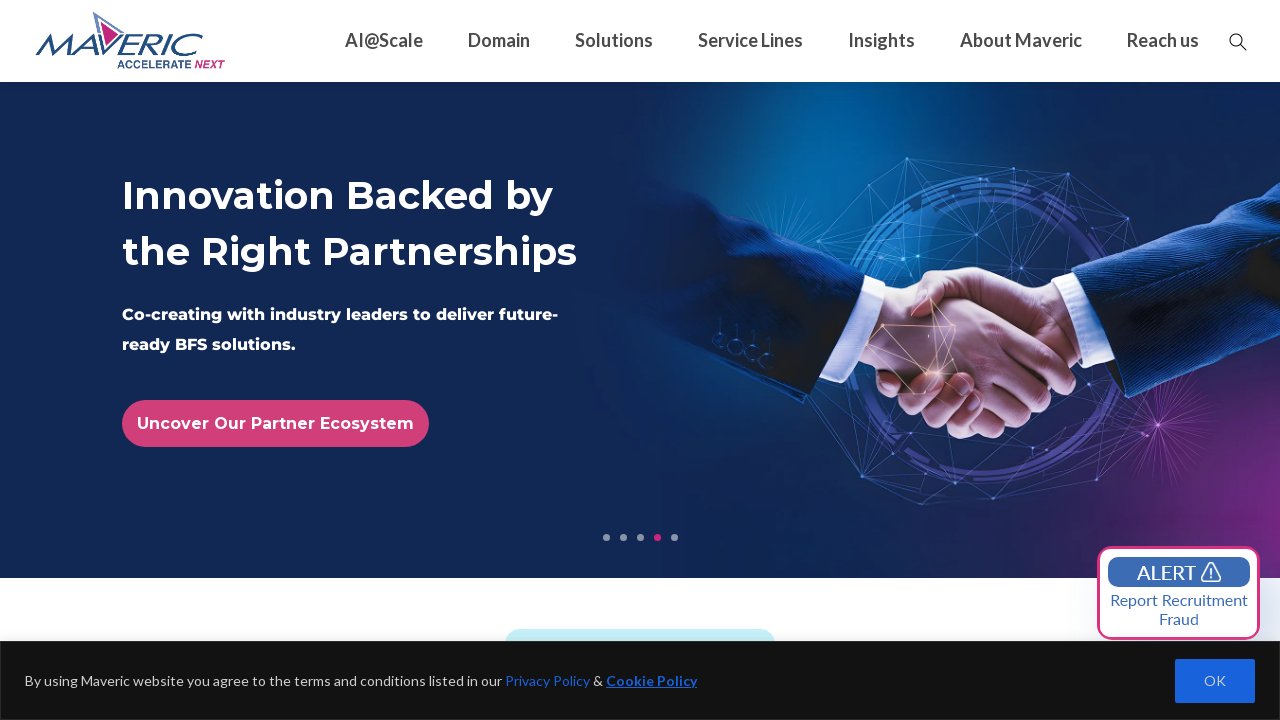

Retrieved href attribute from link: https://maveric-systems.com/infographic/trends-in-core-banking/
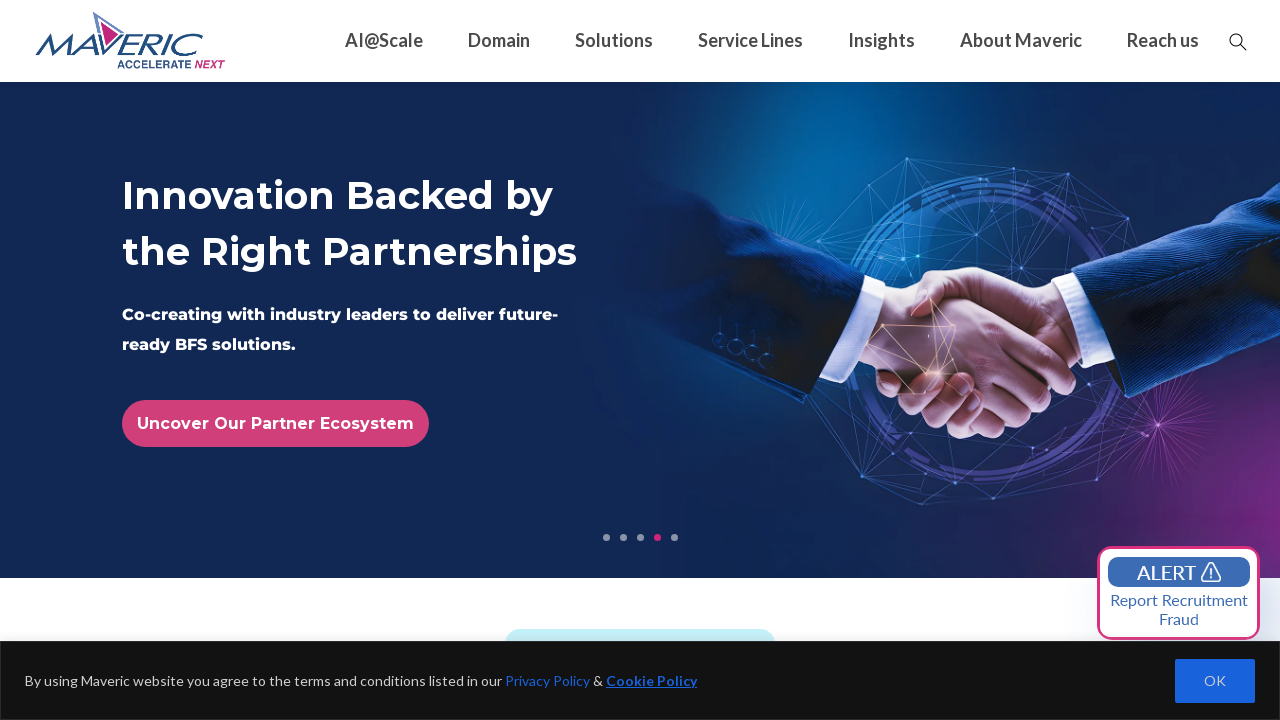

Retrieved href attribute from link: https://maveric-systems.com/infographic/trends-in-core-banking/
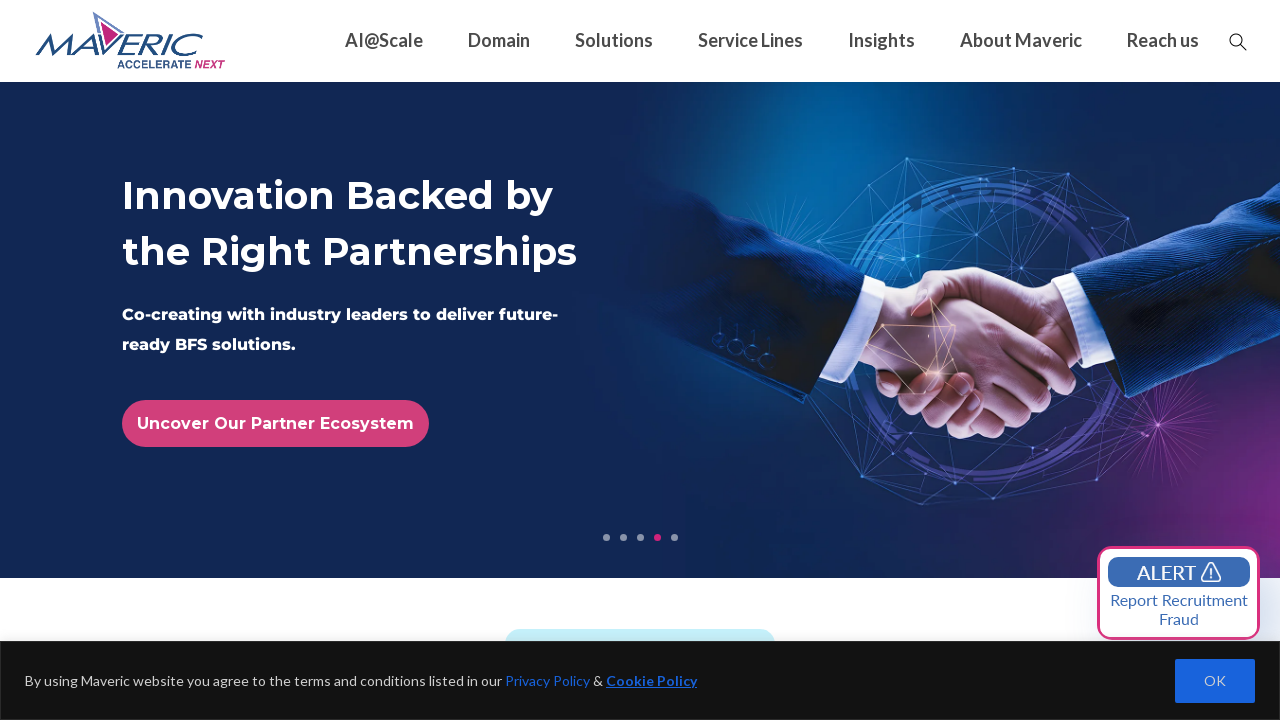

Retrieved href attribute from link: https://maveric-systems.com/infographic/smarter-dataops-for-prescient-decision-making/
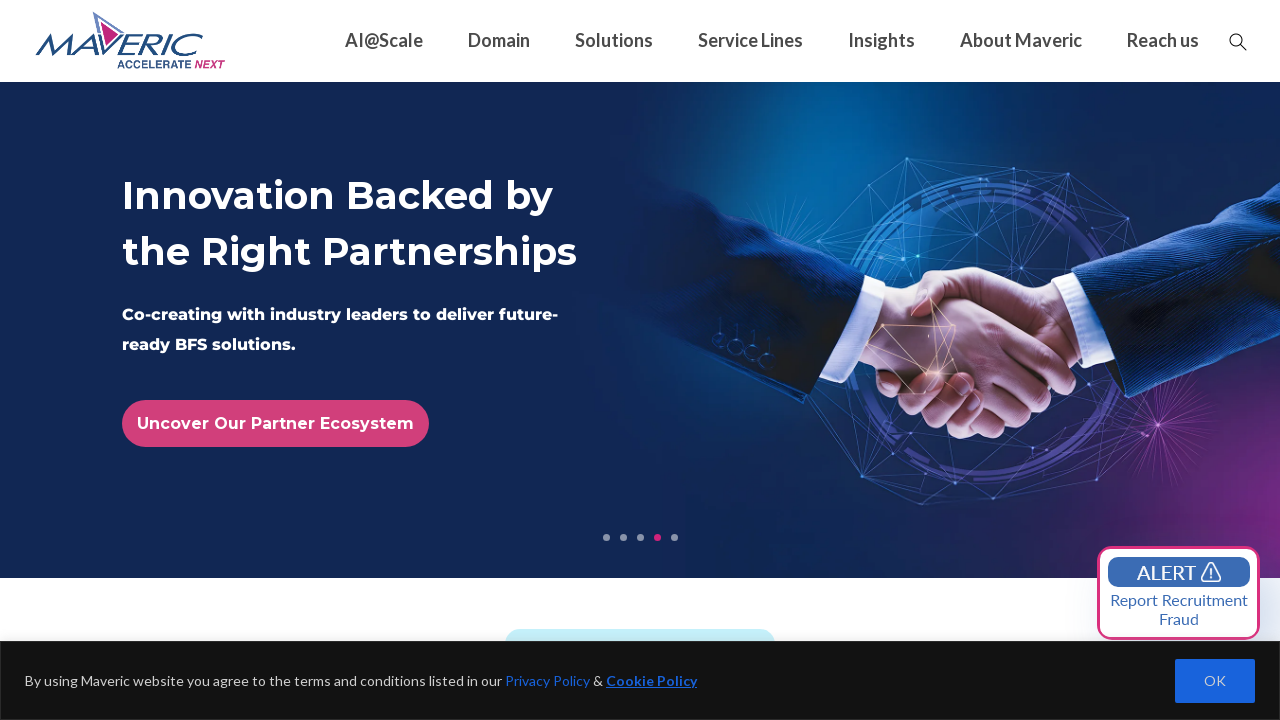

Retrieved href attribute from link: https://maveric-systems.com/infographic/smarter-dataops-for-prescient-decision-making/
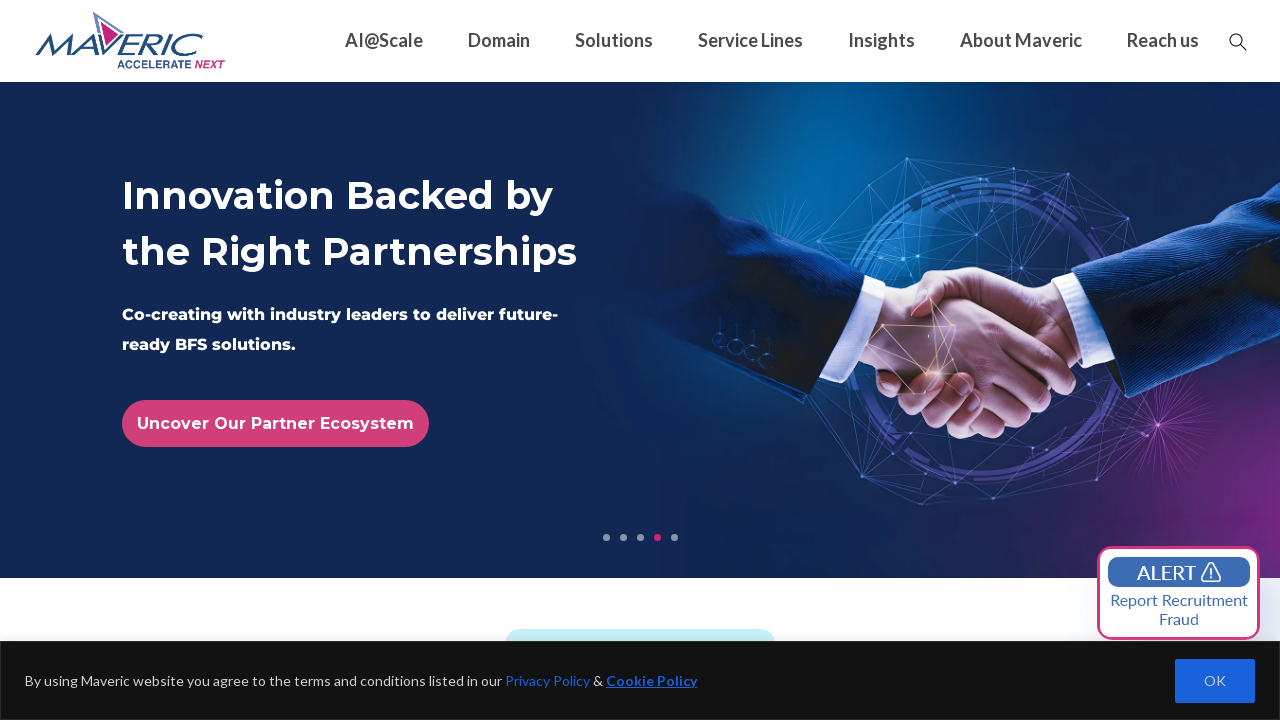

Retrieved href attribute from link: https://maveric-systems.com/viewpoint/cx-roi-in-banking/
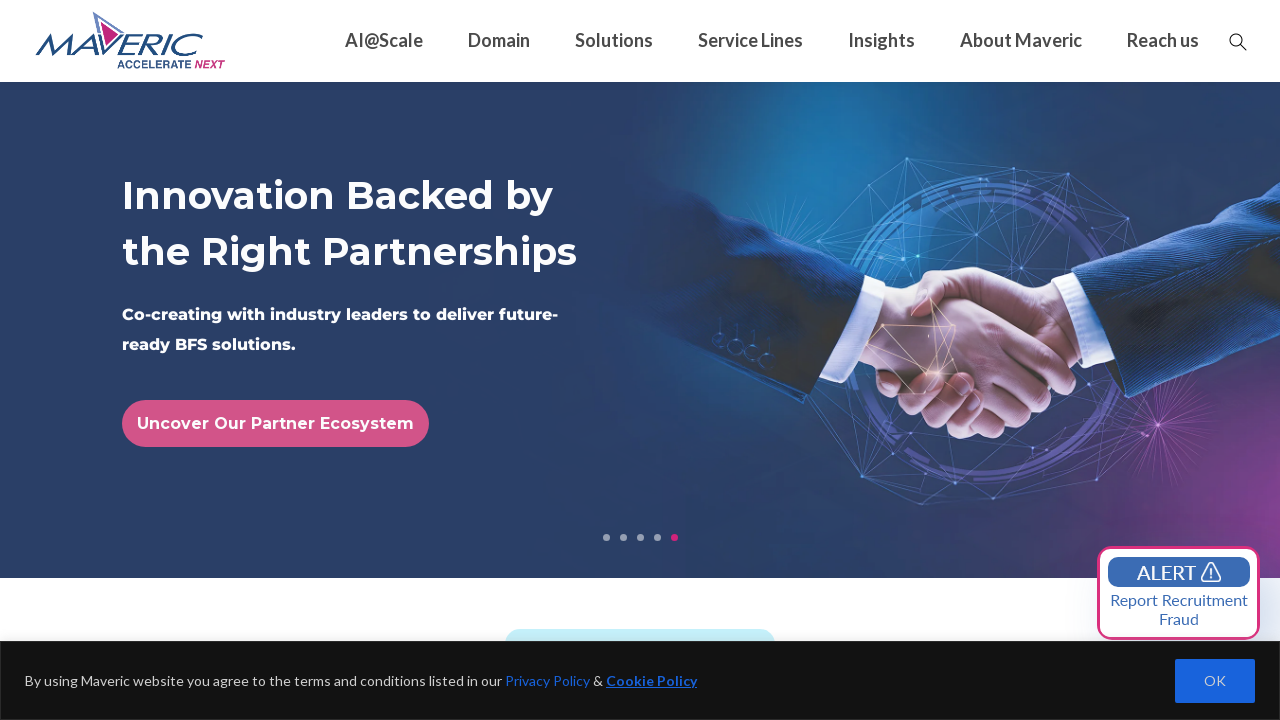

Retrieved href attribute from link: https://maveric-systems.com/viewpoint/cx-roi-in-banking/
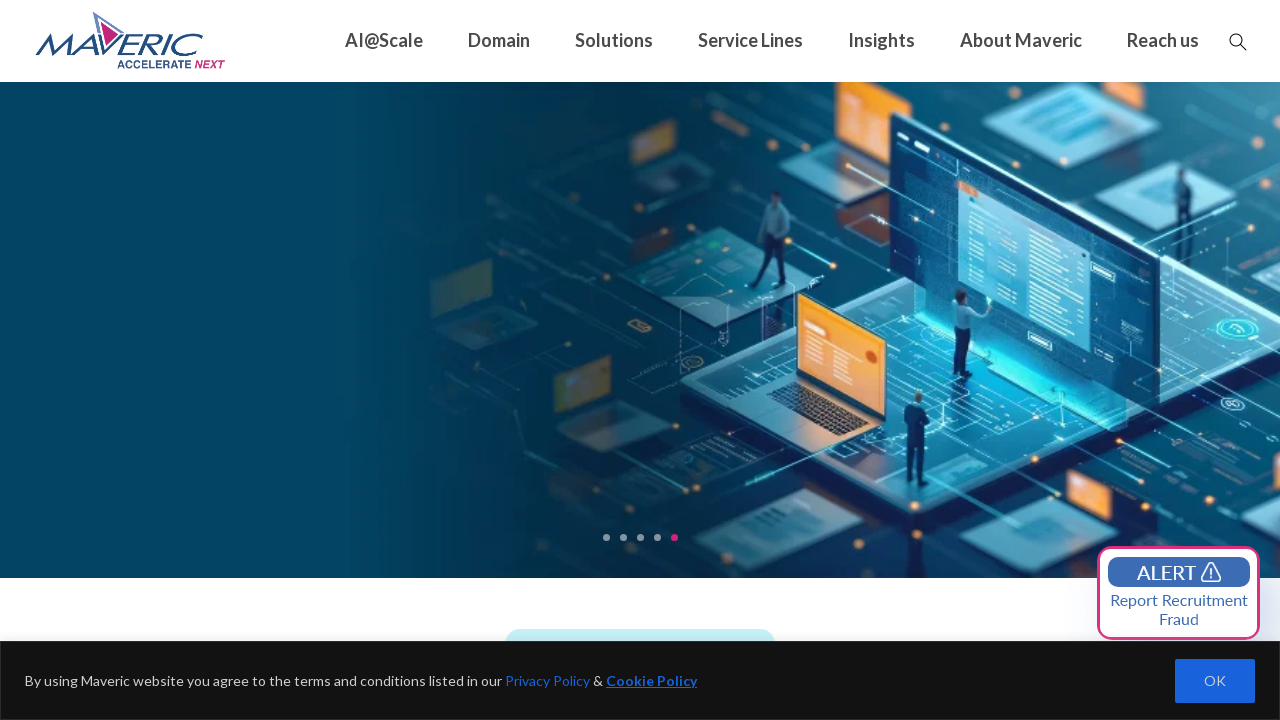

Retrieved href attribute from link: https://maveric-systems.com/viewpoint/intelligent-automation-vs-basic-rpa-whats-the-real-difference/
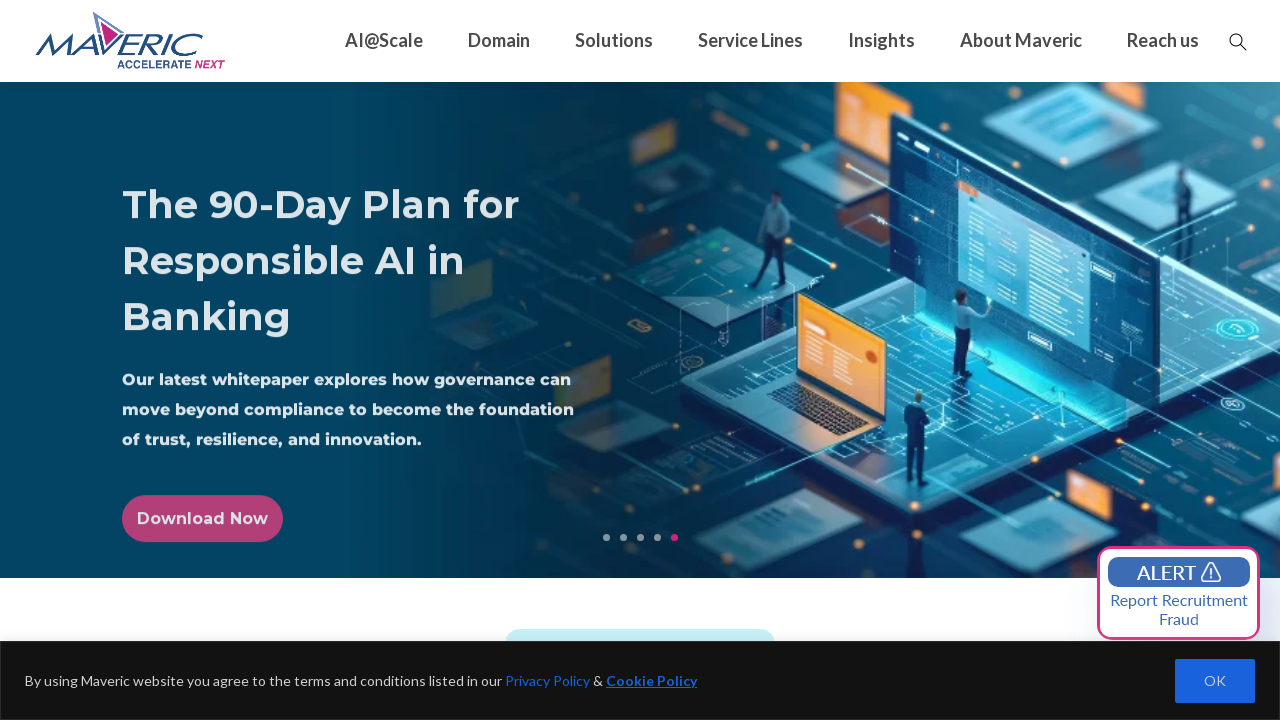

Retrieved href attribute from link: https://maveric-systems.com/viewpoint/intelligent-automation-vs-basic-rpa-whats-the-real-difference/
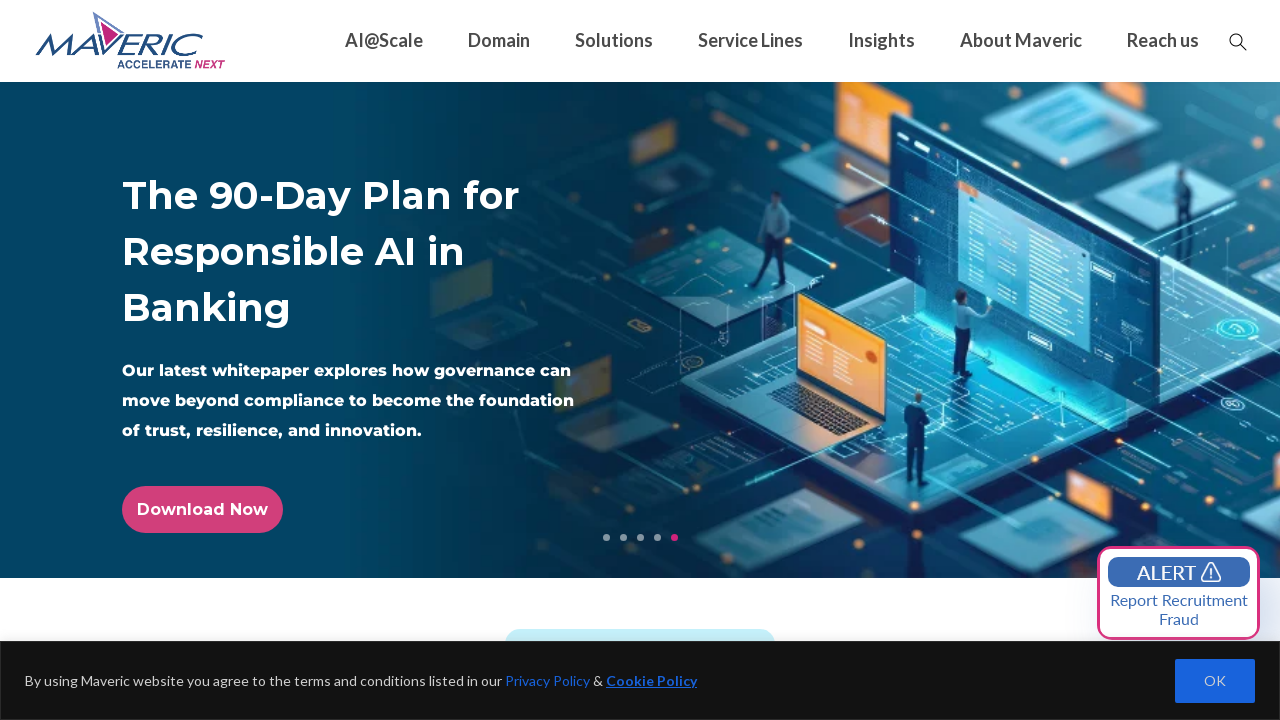

Retrieved href attribute from link: https://maveric-systems.com/viewpoint/the-shift-in-cx-tech-pricing/
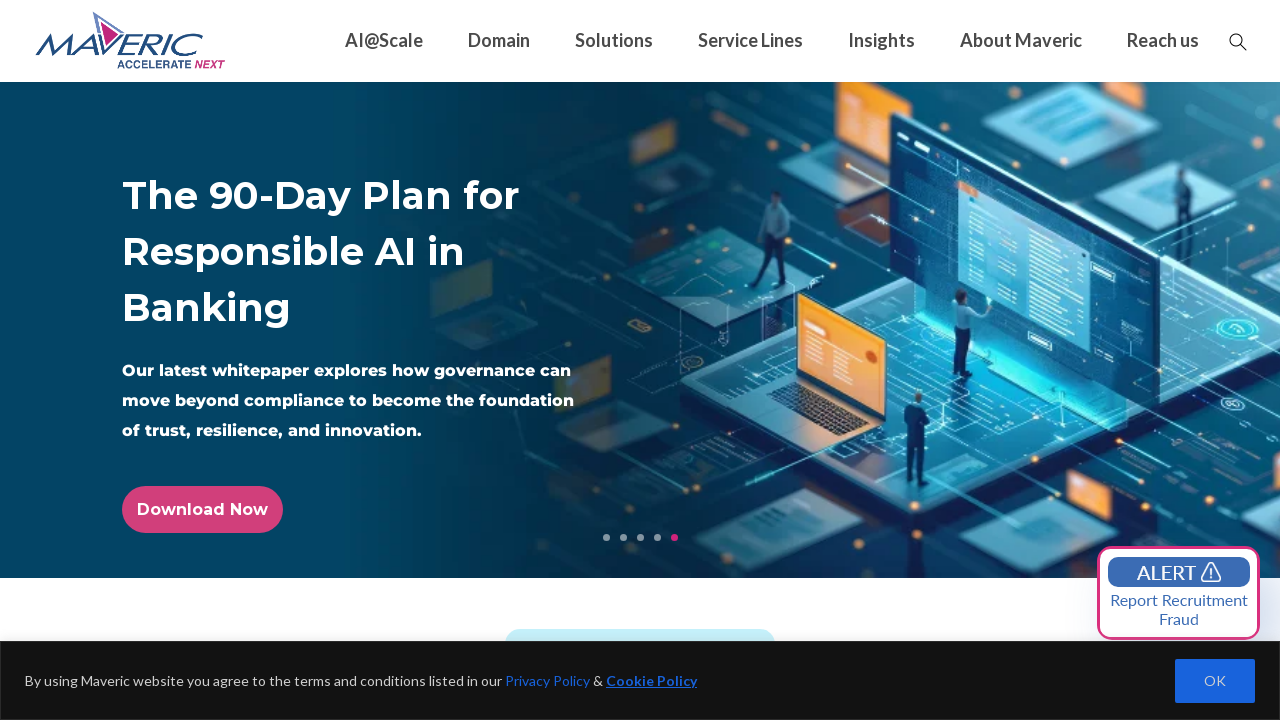

Retrieved href attribute from link: https://maveric-systems.com/viewpoint/the-shift-in-cx-tech-pricing/
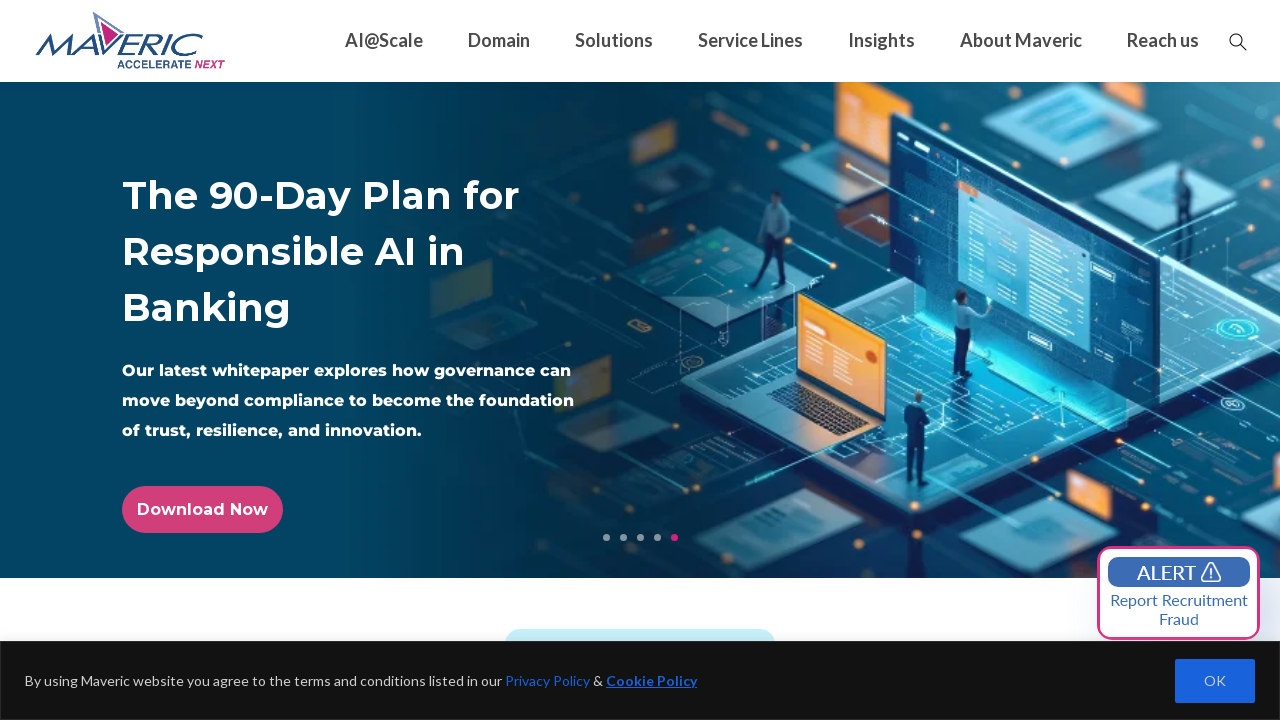

Retrieved href attribute from link: https://maveric-systems.com/viewpoint/ai-adoption-in-commercial-banking/
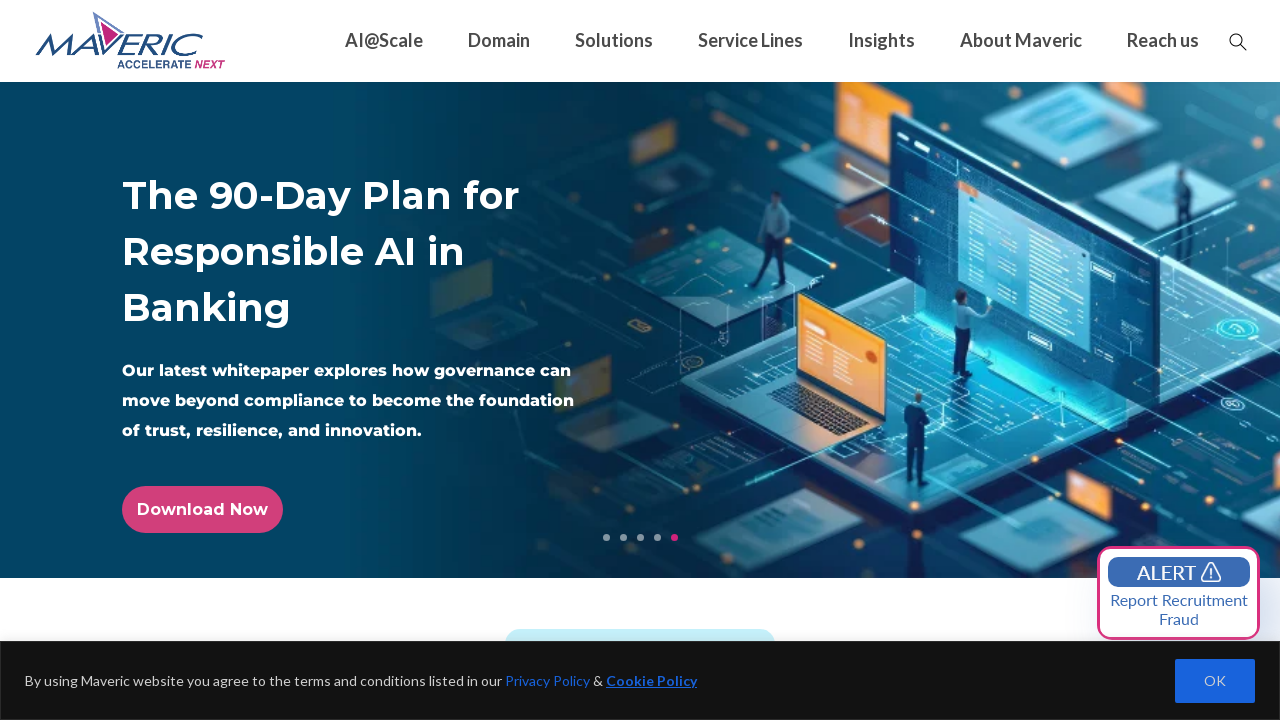

Retrieved href attribute from link: https://maveric-systems.com/viewpoint/ai-adoption-in-commercial-banking/
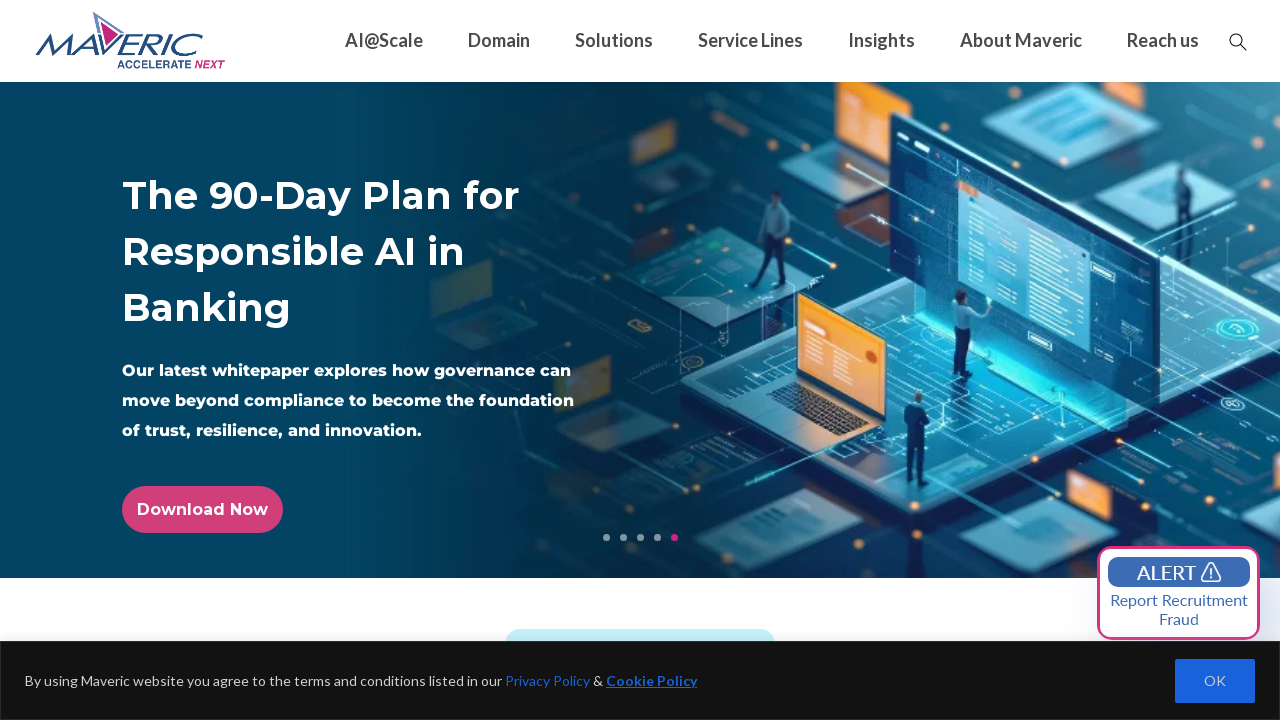

Retrieved href attribute from link: https://maveric-systems.com/viewpoint/benefits-of-a-cross-functional-organization-structure-in-ams/
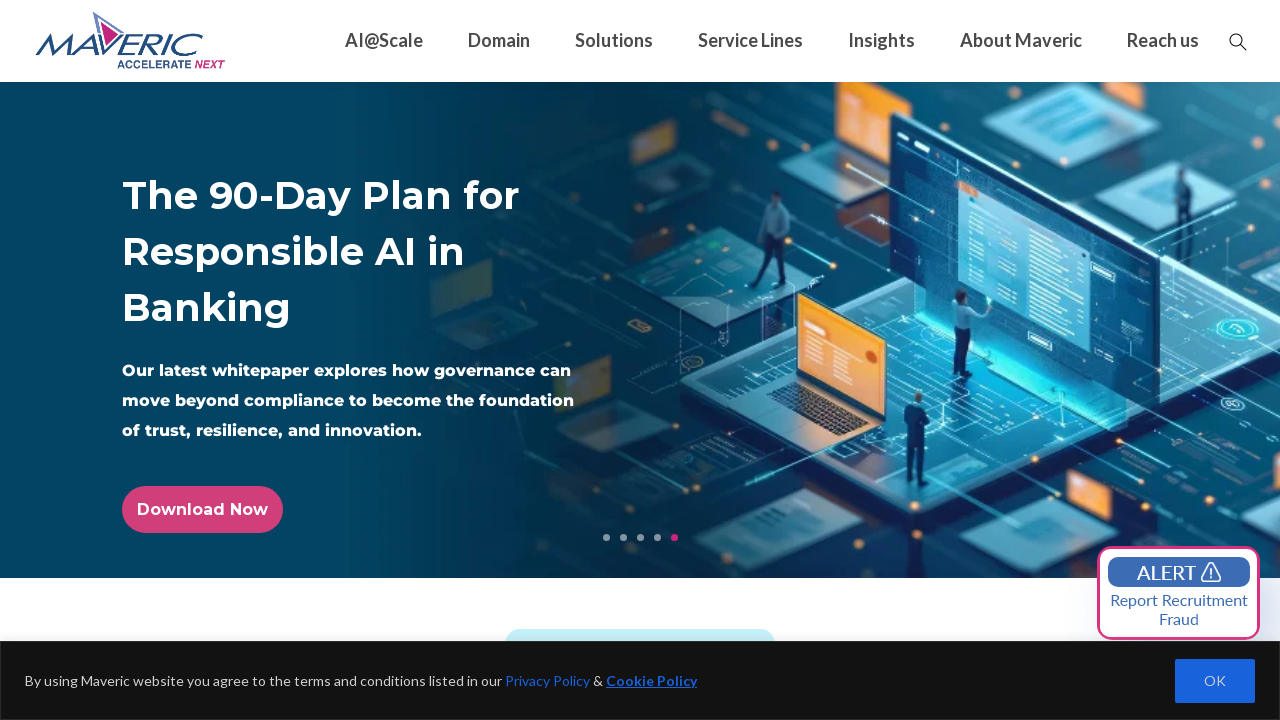

Retrieved href attribute from link: https://maveric-systems.com/viewpoint/benefits-of-a-cross-functional-organization-structure-in-ams/
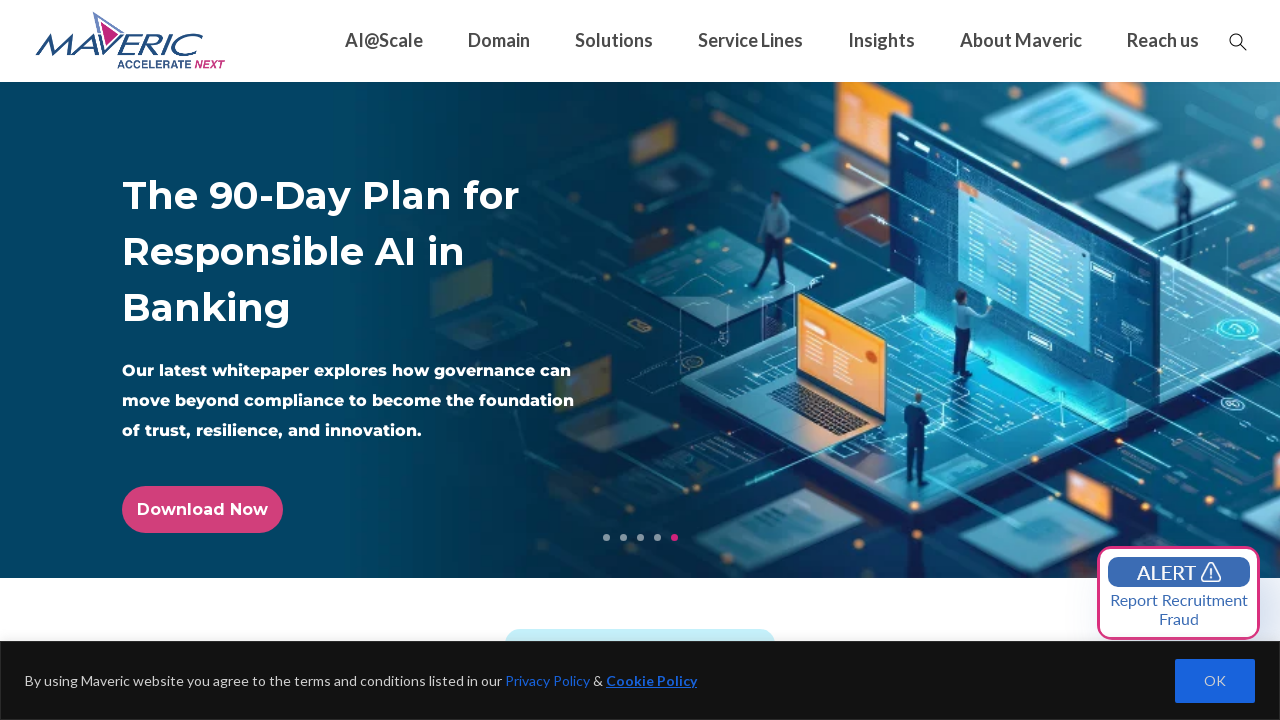

Retrieved href attribute from link: https://maveric-systems.com/viewpoint/harnessing-customer-experience-metrics-retail-banking/
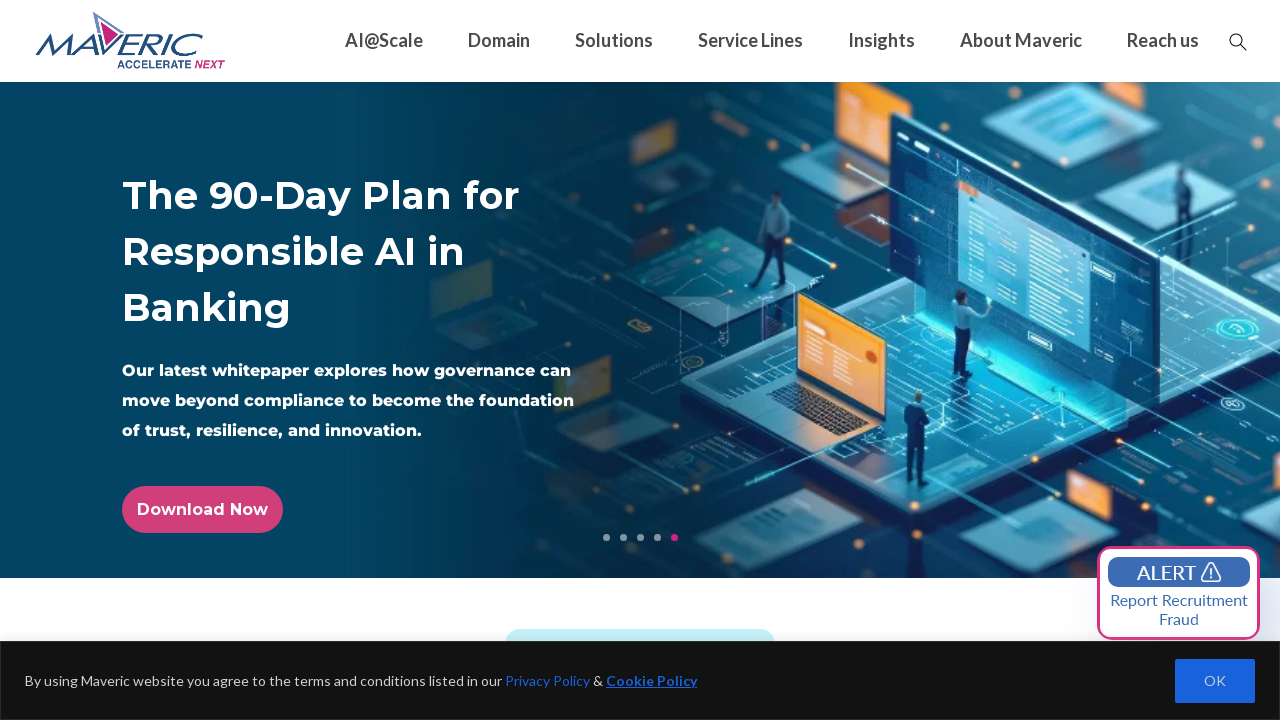

Retrieved href attribute from link: https://maveric-systems.com/viewpoint/harnessing-customer-experience-metrics-retail-banking/
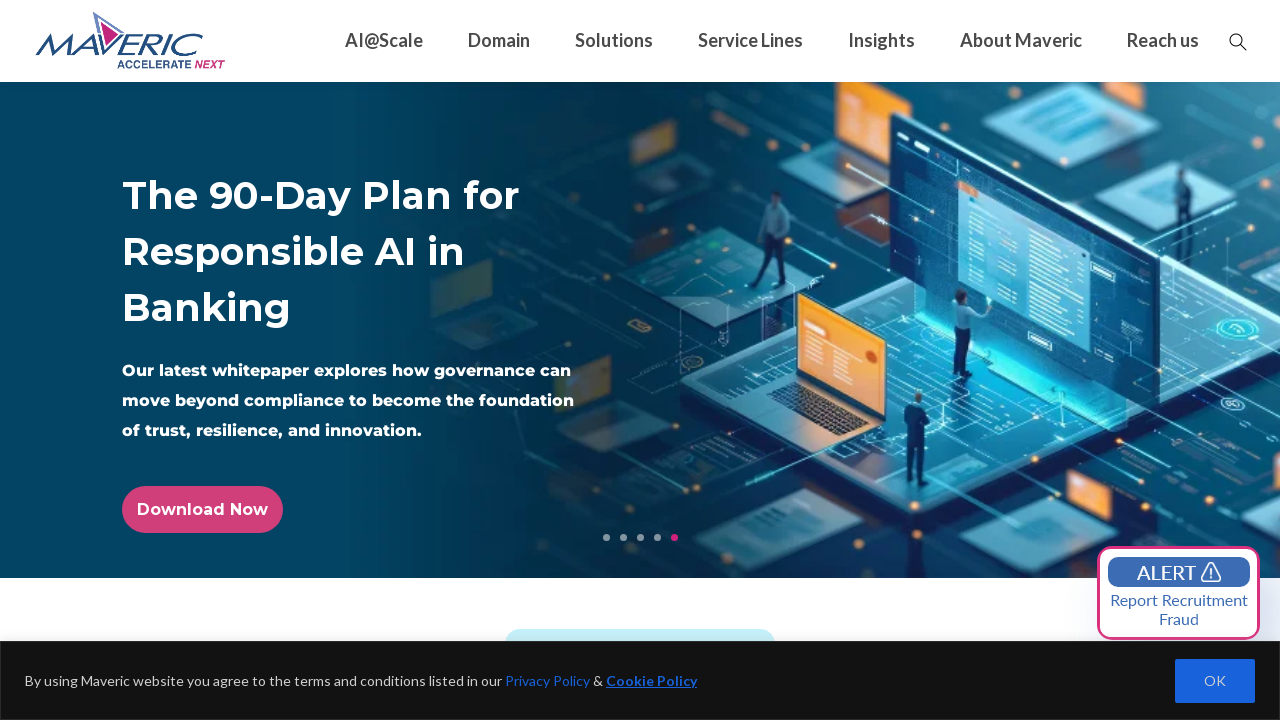

Retrieved href attribute from link: https://maveric-systems.com/viewpoint/quick-win-ai-strategies-for-banks/
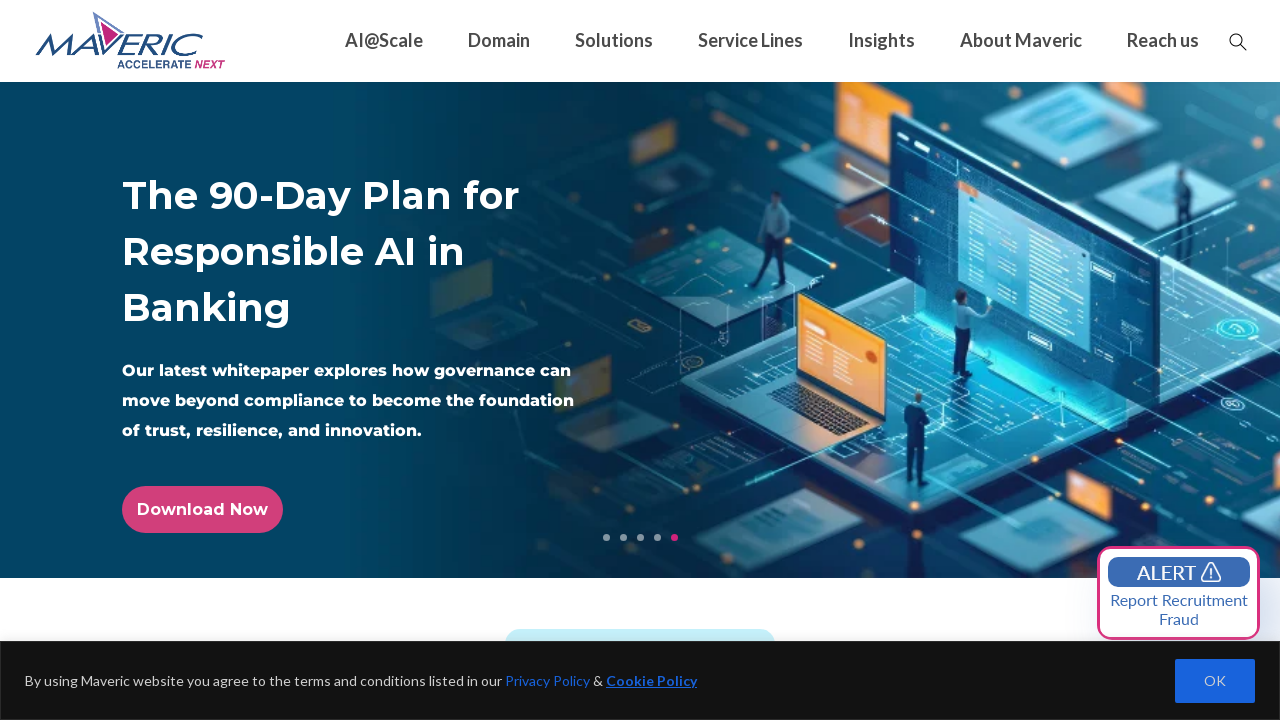

Retrieved href attribute from link: https://maveric-systems.com/viewpoint/quick-win-ai-strategies-for-banks/
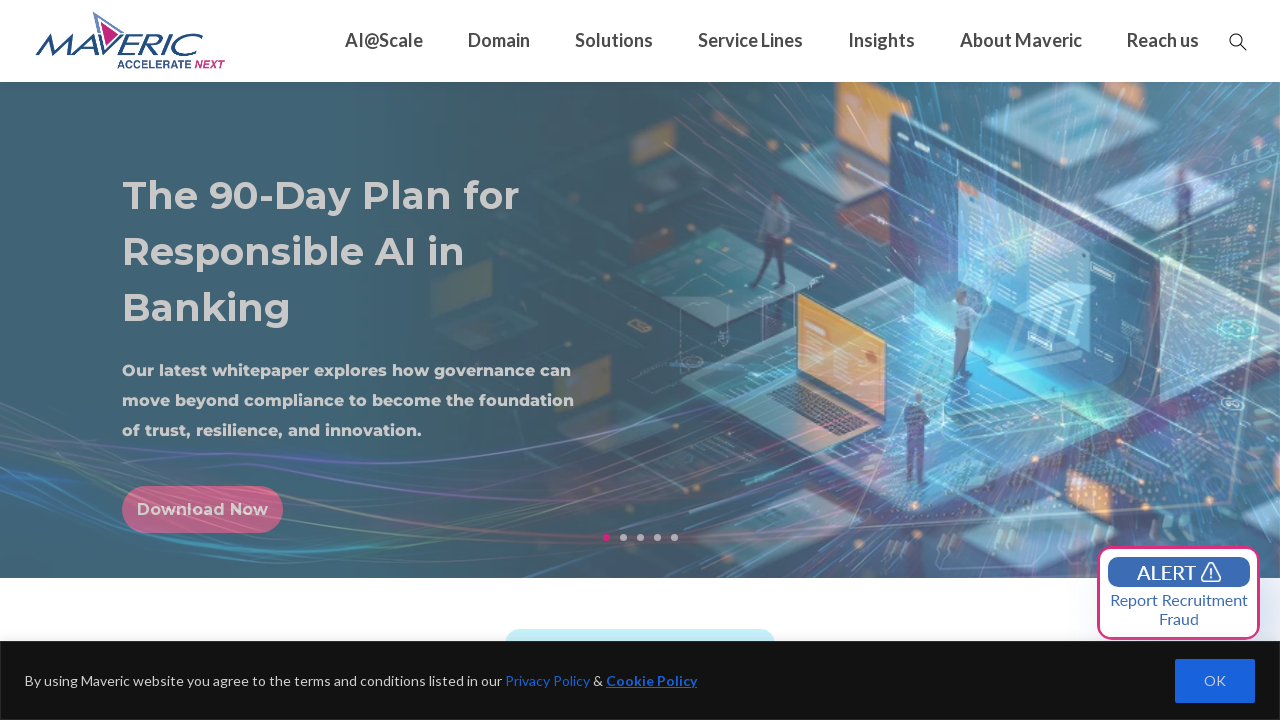

Retrieved href attribute from link: https://maveric-systems.com/viewpoint/ai-incident-management/
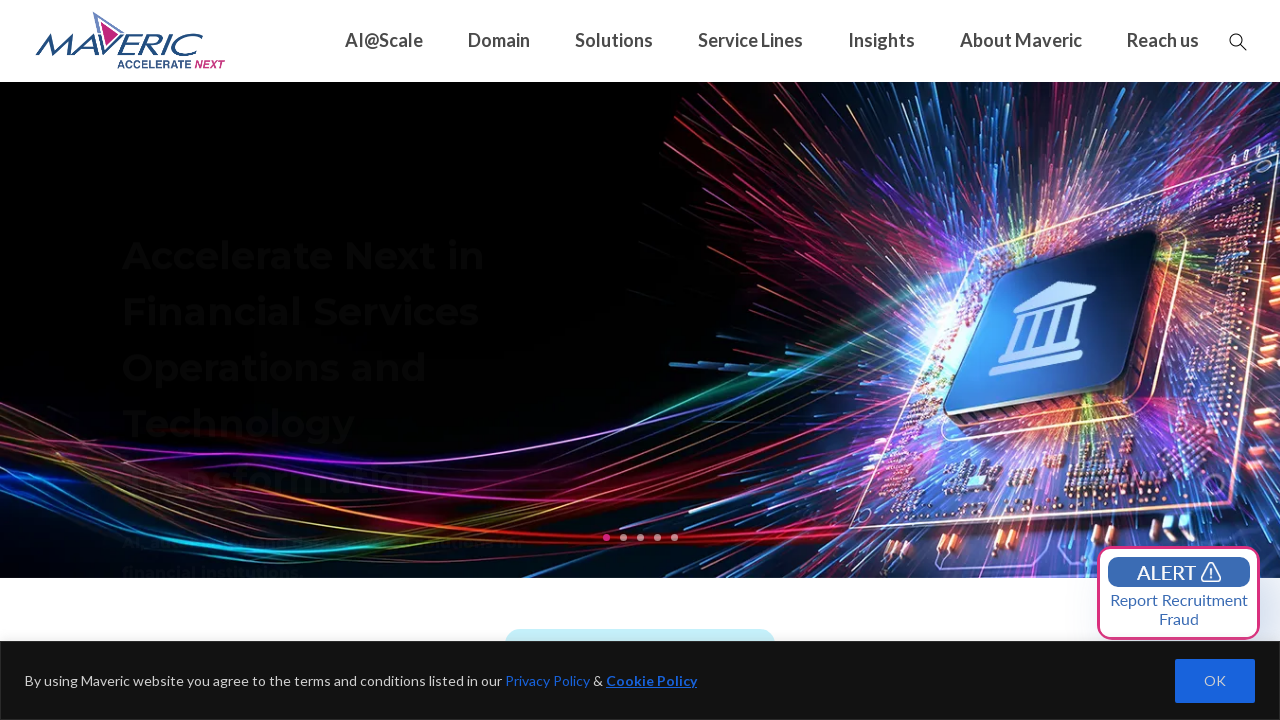

Retrieved href attribute from link: https://maveric-systems.com/viewpoint/ai-incident-management/
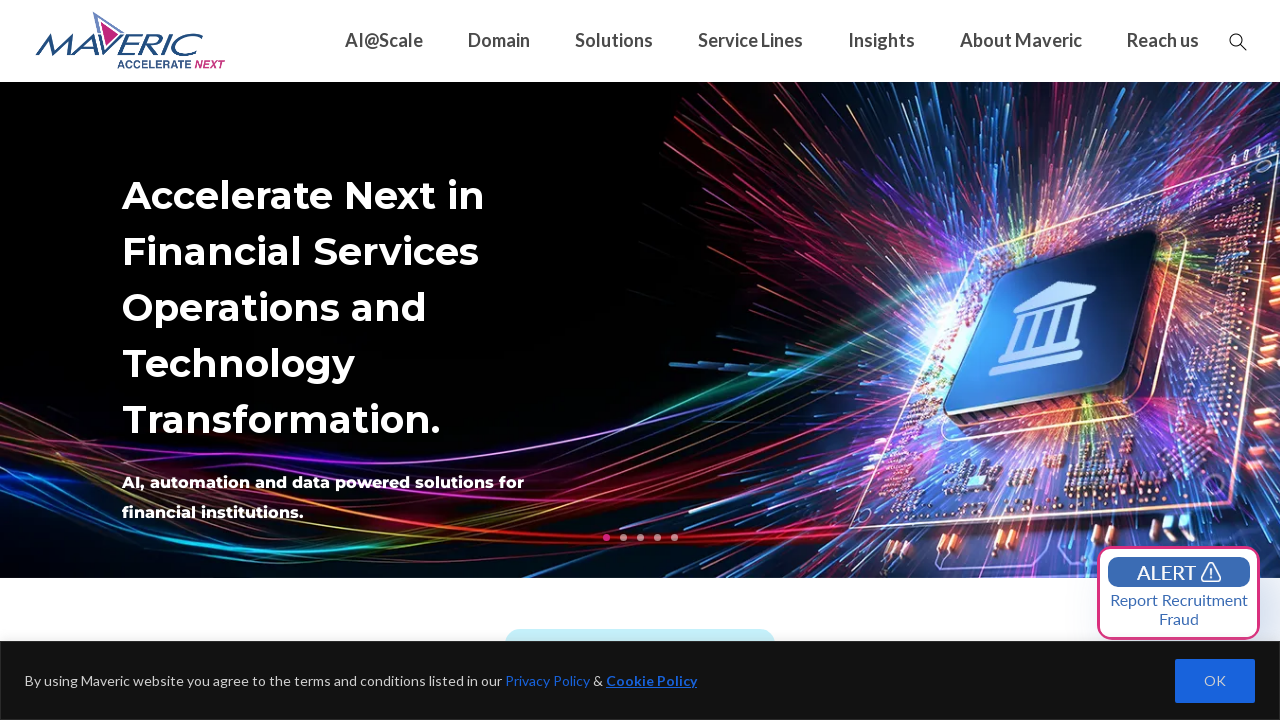

Retrieved href attribute from link: https://maveric-systems.com/viewpoint/generative-ai-is-supercharging-developer-reviewer-productivity/
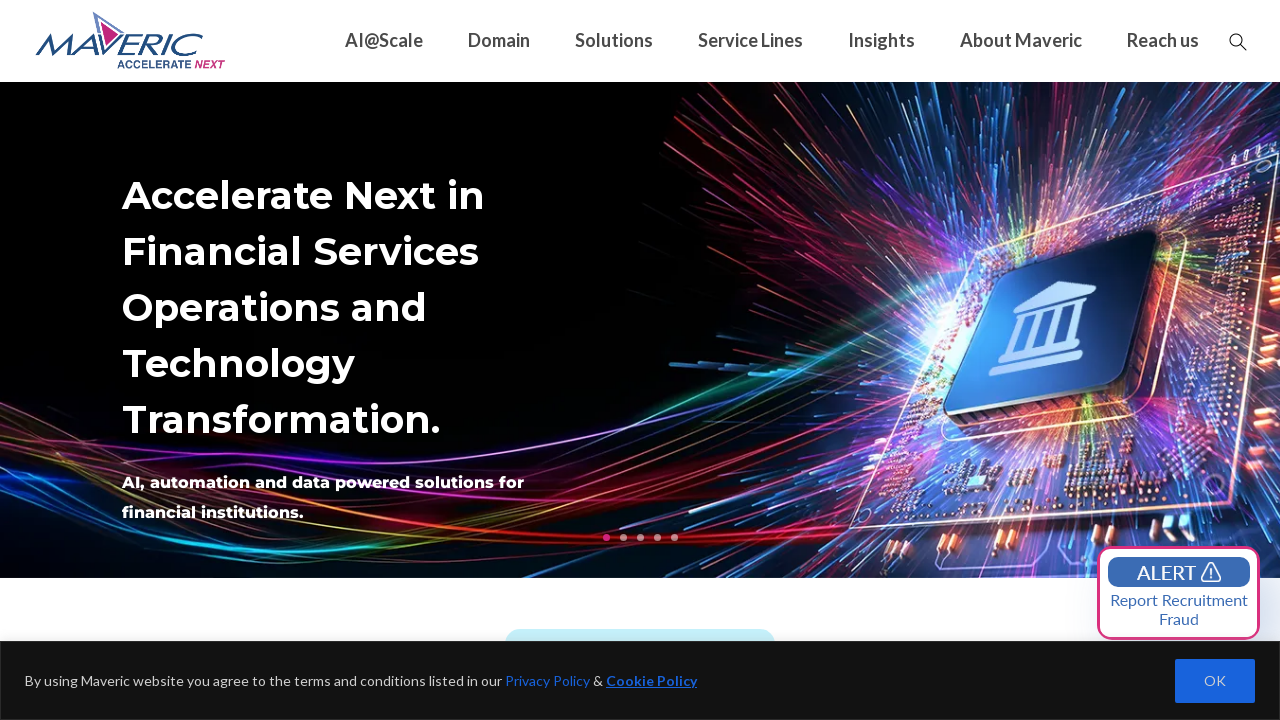

Retrieved href attribute from link: https://maveric-systems.com/viewpoint/generative-ai-is-supercharging-developer-reviewer-productivity/
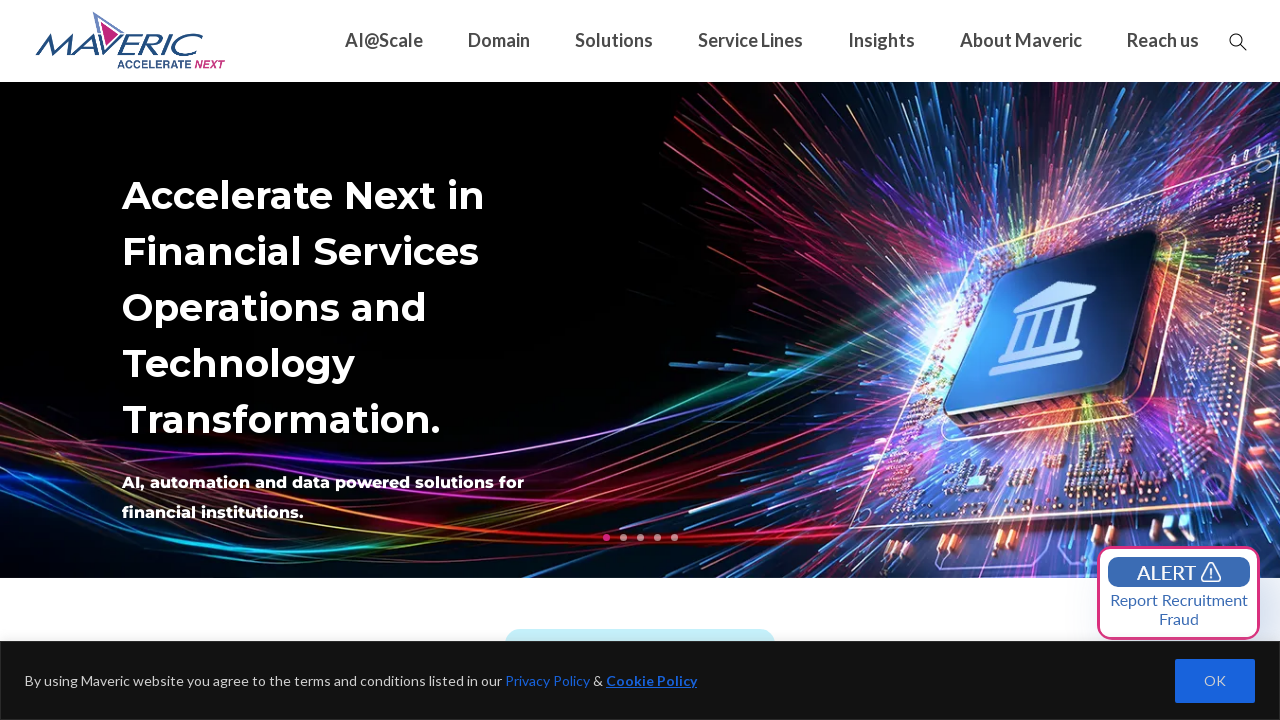

Retrieved href attribute from link: https://maveric-systems.com/viewpoint/decoding-global-esg-compliance/
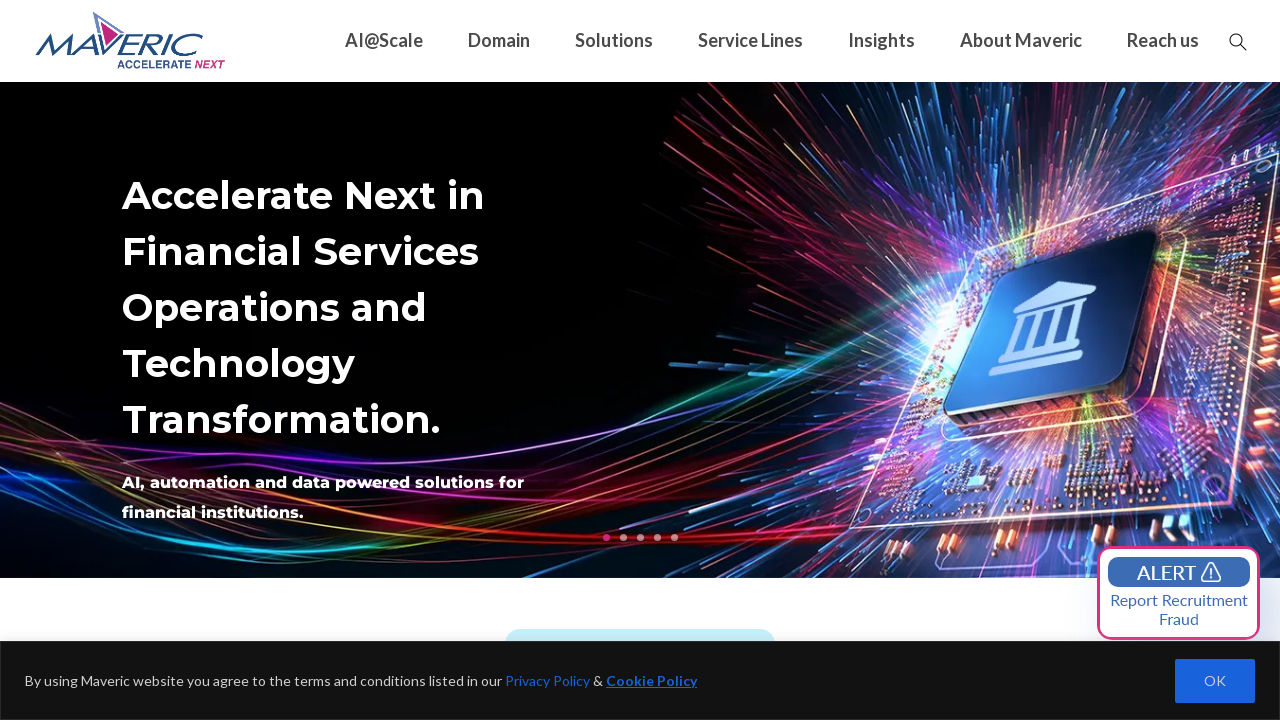

Retrieved href attribute from link: https://maveric-systems.com/viewpoint/decoding-global-esg-compliance/
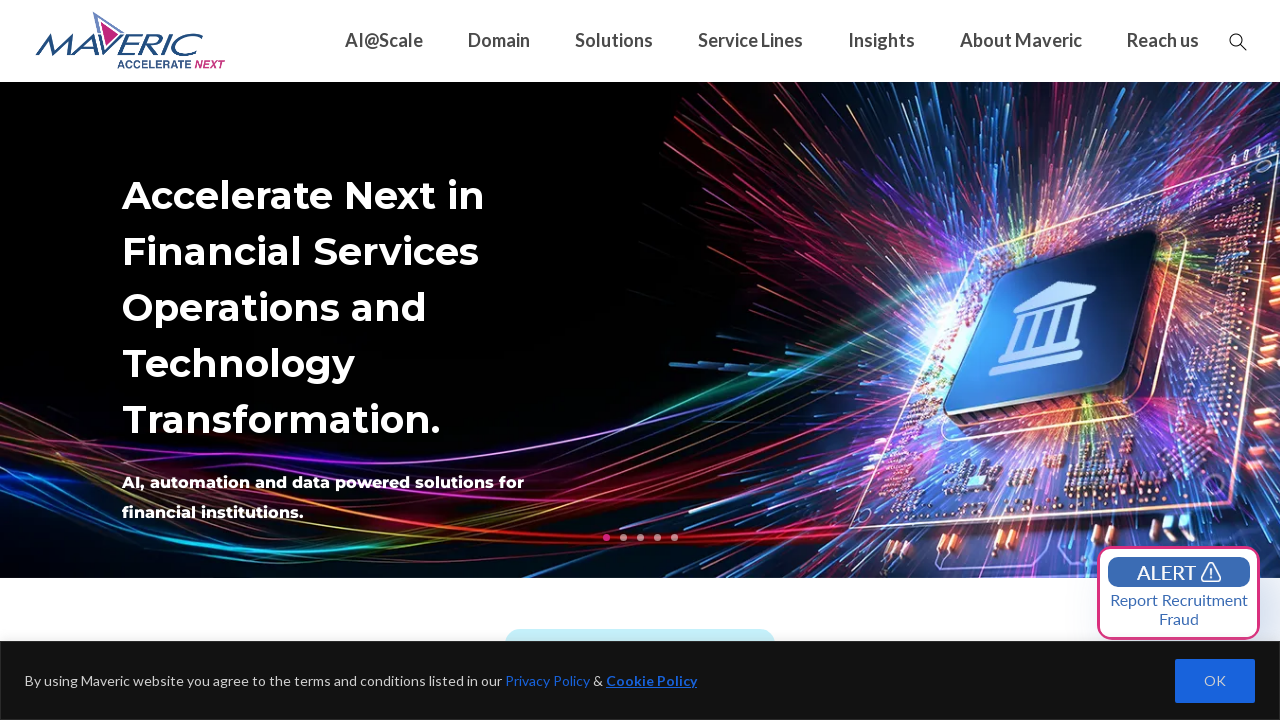

Retrieved href attribute from link: https://maveric-systems.com/video/p-venkatesh-on-25-years-of-maveric-systems/
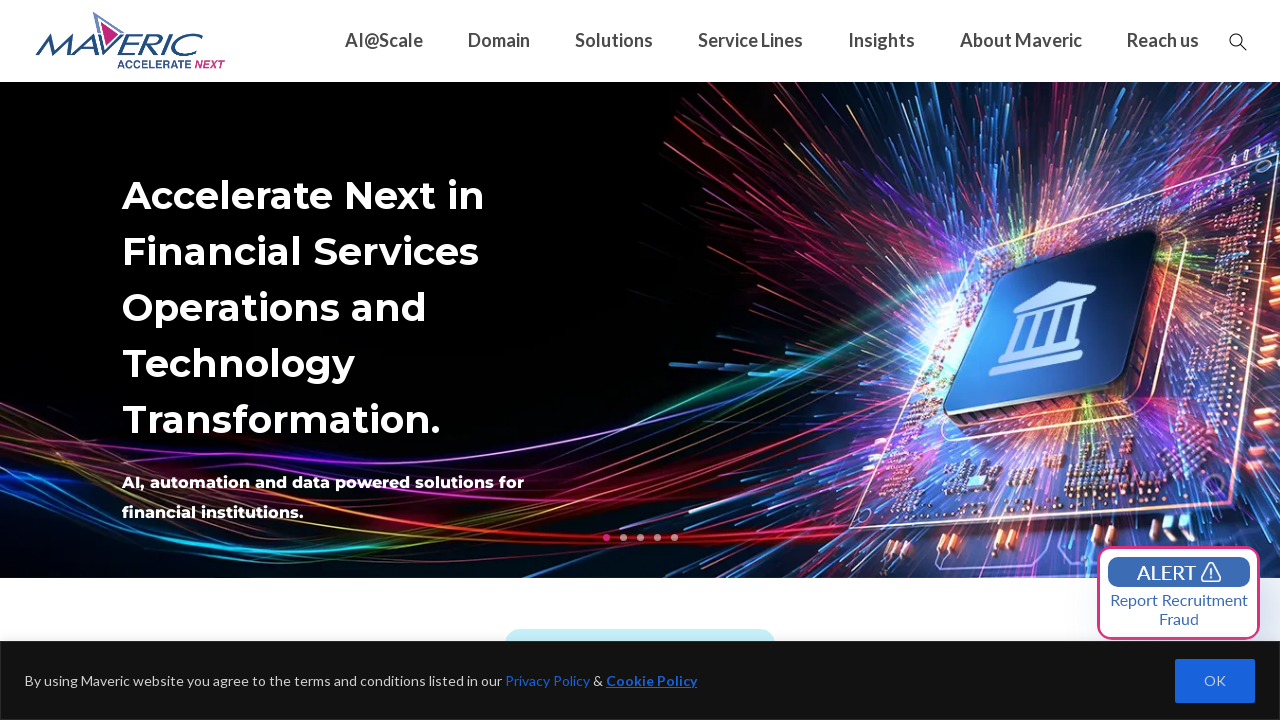

Retrieved href attribute from link: https://maveric-systems.com/video/p-venkatesh-on-25-years-of-maveric-systems/
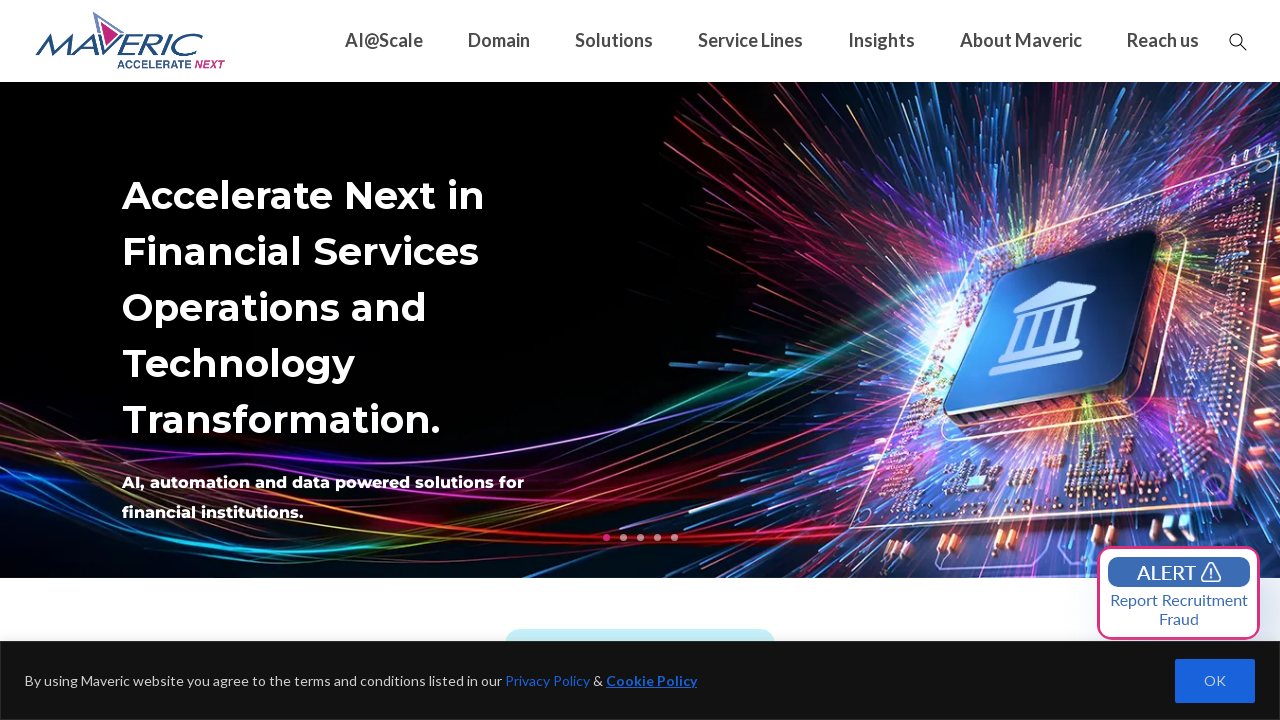

Retrieved href attribute from link: https://maveric-systems.com/video/influx-of-the-fintechs/
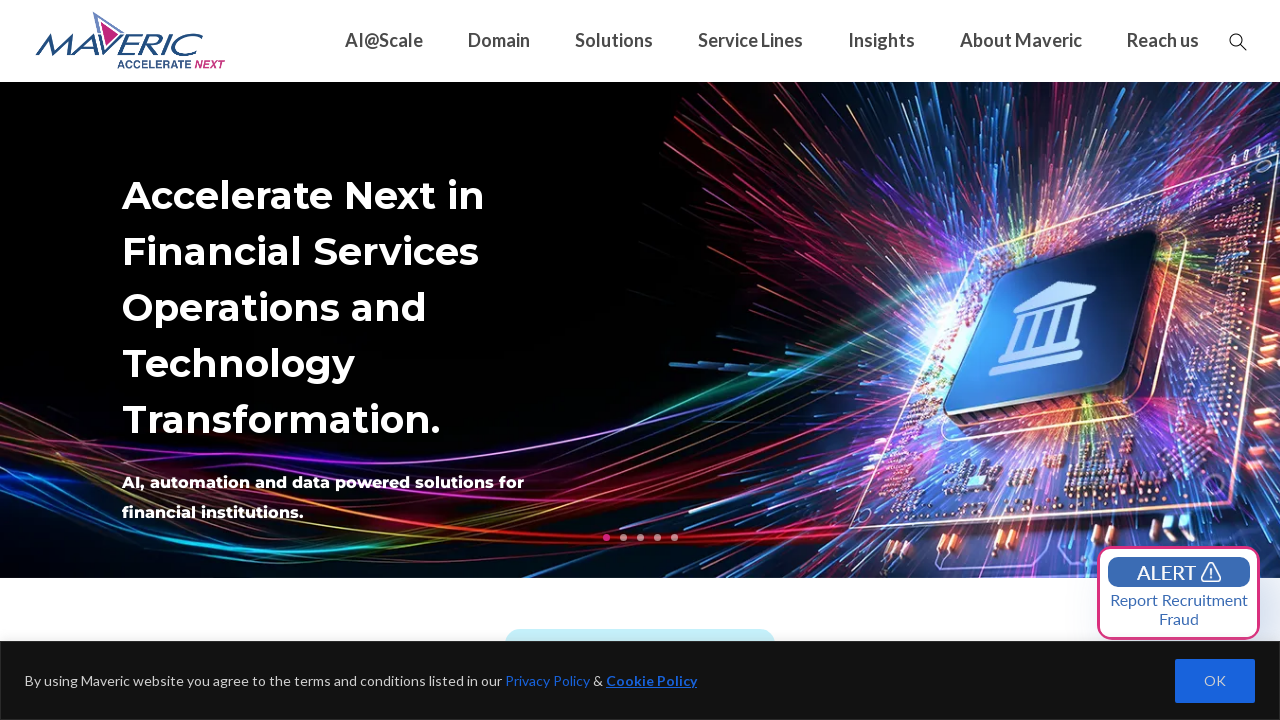

Retrieved href attribute from link: https://maveric-systems.com/video/influx-of-the-fintechs/
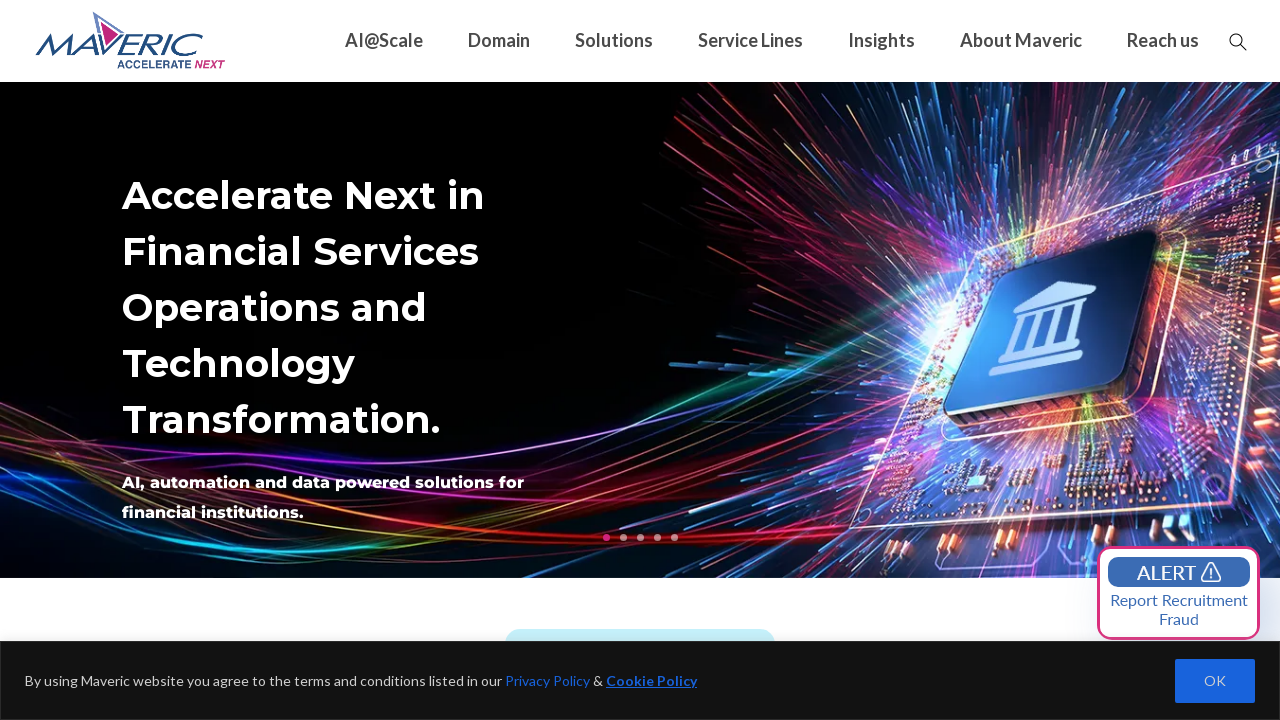

Retrieved href attribute from link: https://maveric-systems.com/video/scoring-with-core-banking-maveric-systems/
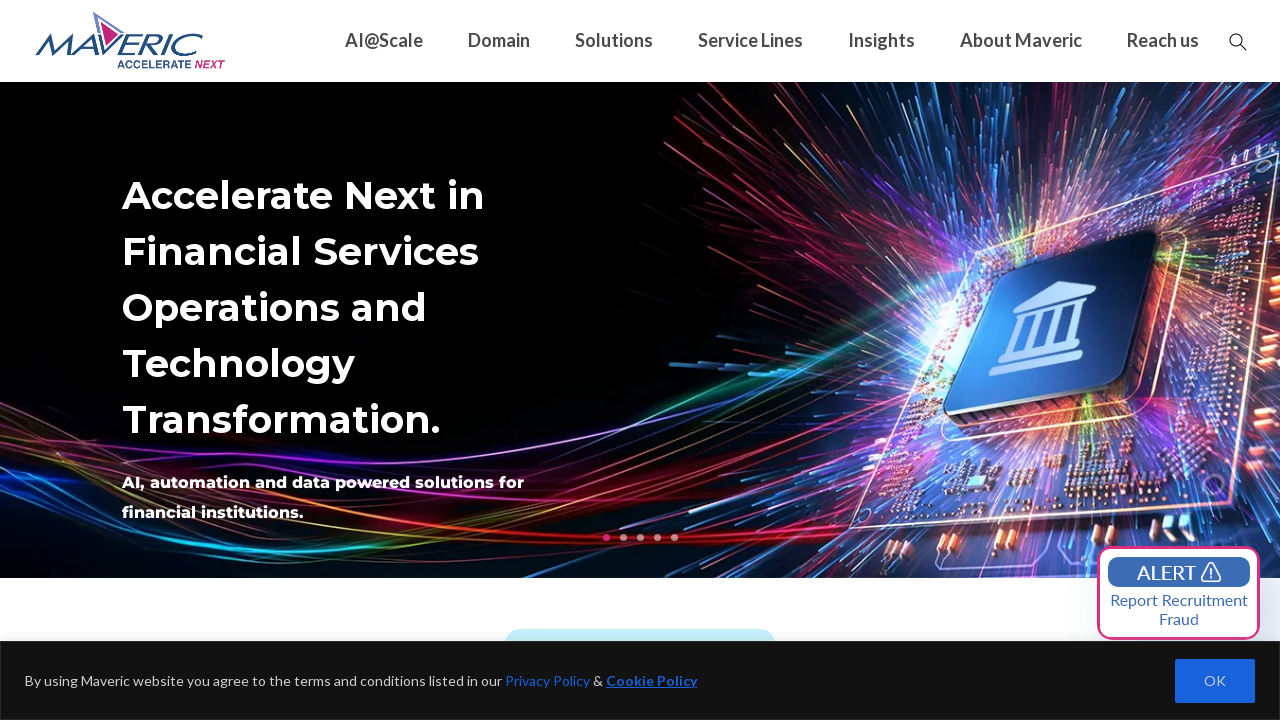

Retrieved href attribute from link: https://maveric-systems.com/video/scoring-with-core-banking-maveric-systems/
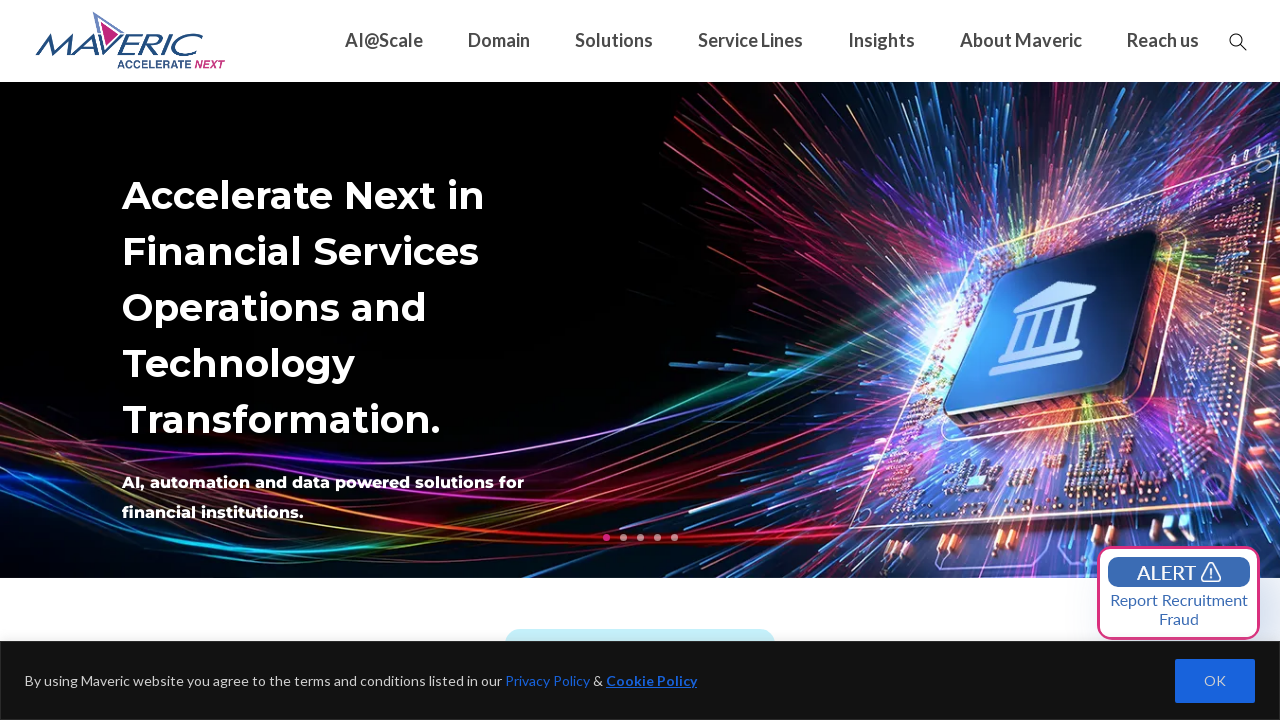

Retrieved href attribute from link: https://maveric-systems.com/video/accelerate-next-in-corporate-banking-video/
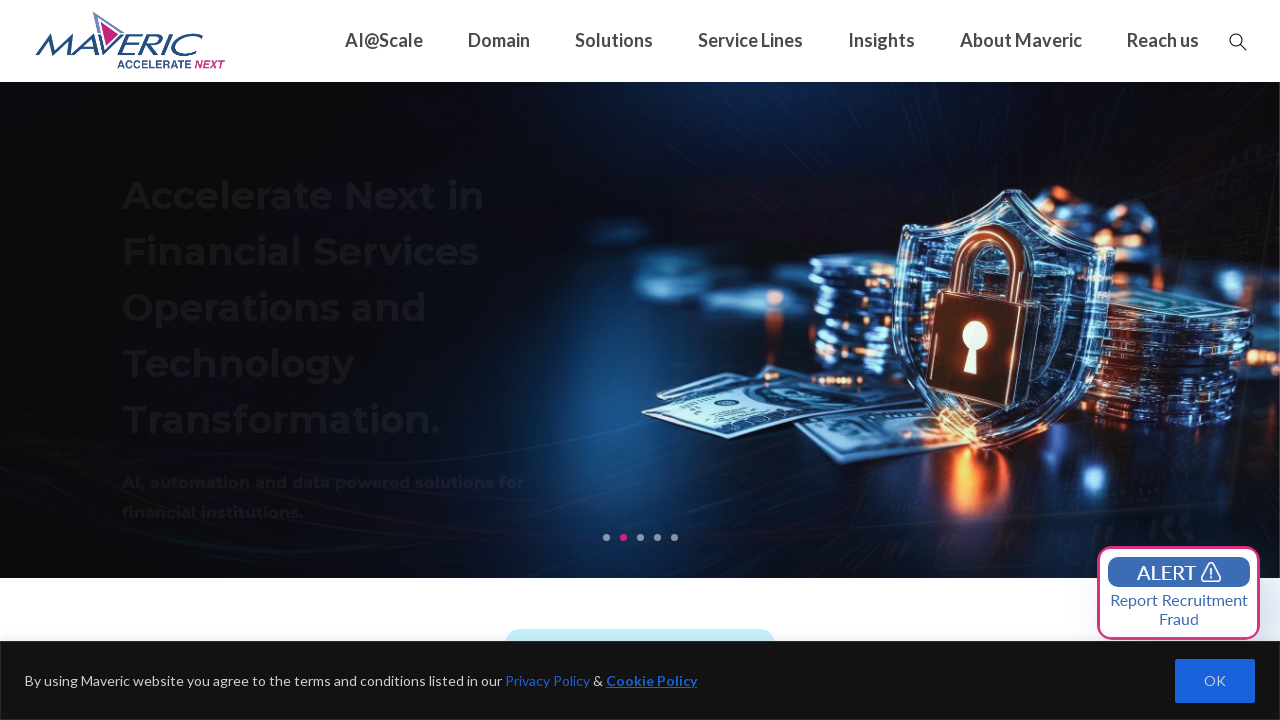

Retrieved href attribute from link: https://maveric-systems.com/video/accelerate-next-in-corporate-banking-video/
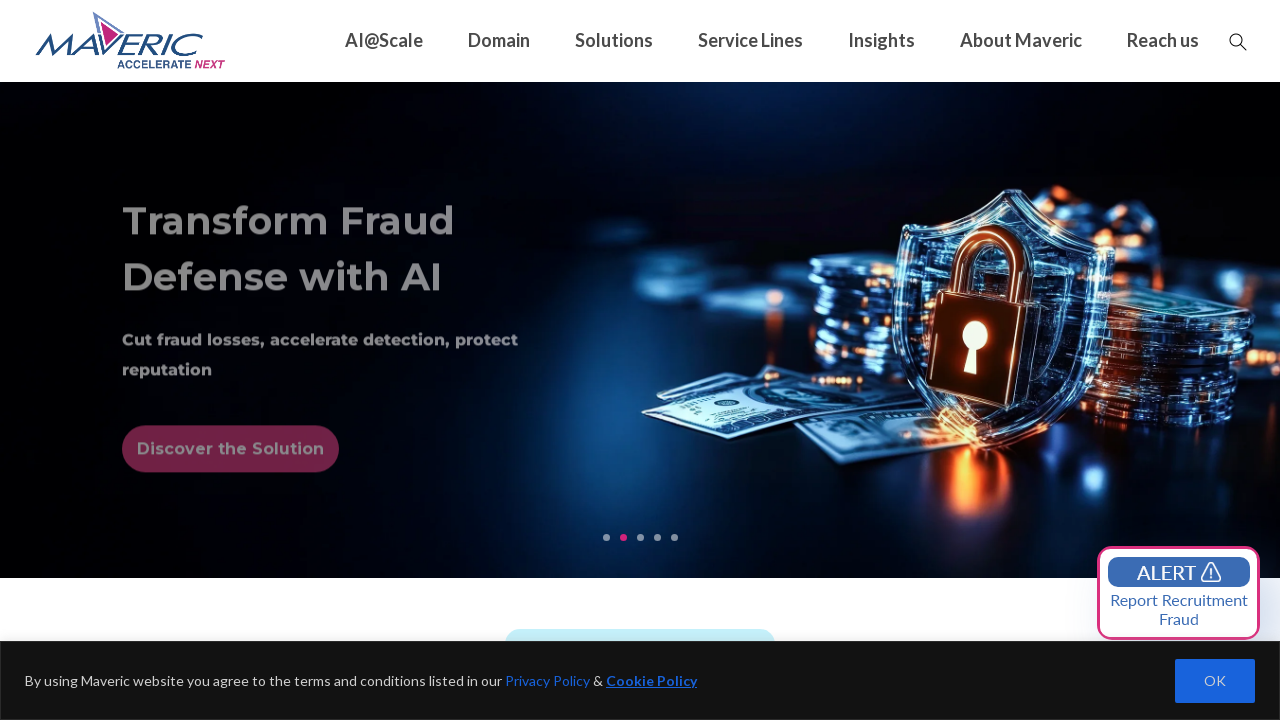

Retrieved href attribute from link: https://maveric-systems.com/video/retail-banking/tech-driven-retail-bank-revolution/
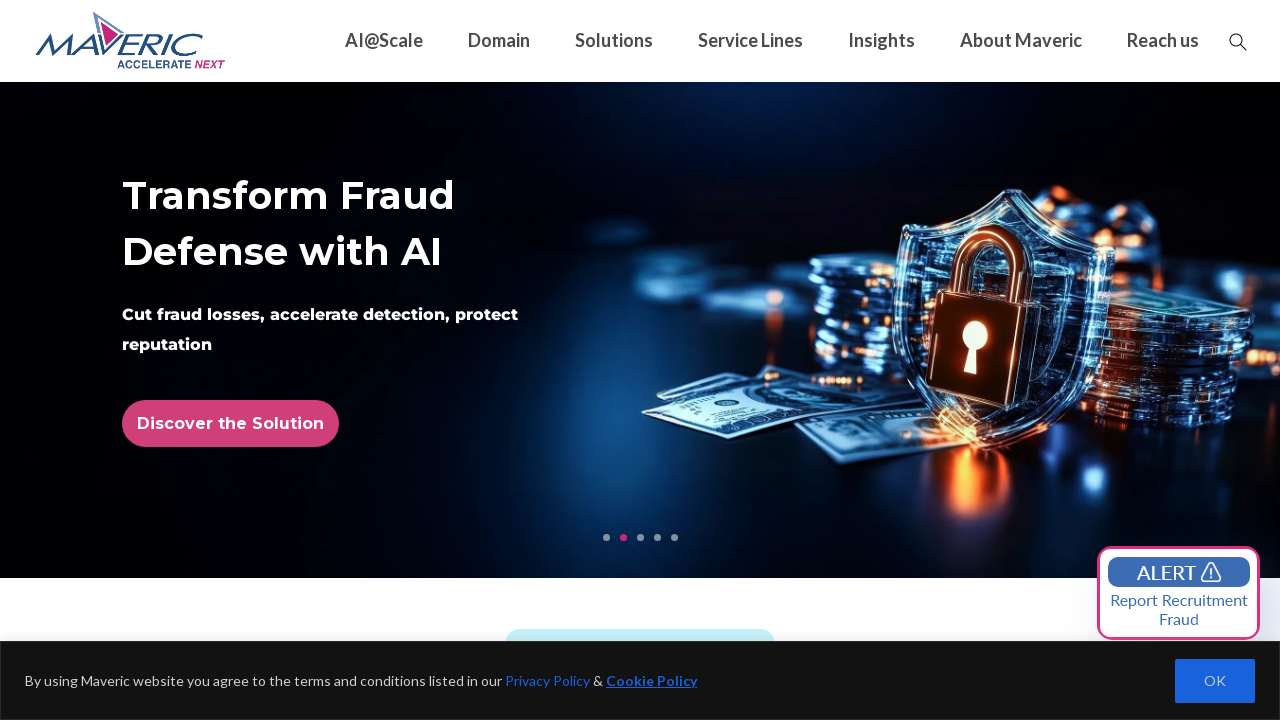

Retrieved href attribute from link: https://maveric-systems.com/video/retail-banking/tech-driven-retail-bank-revolution/
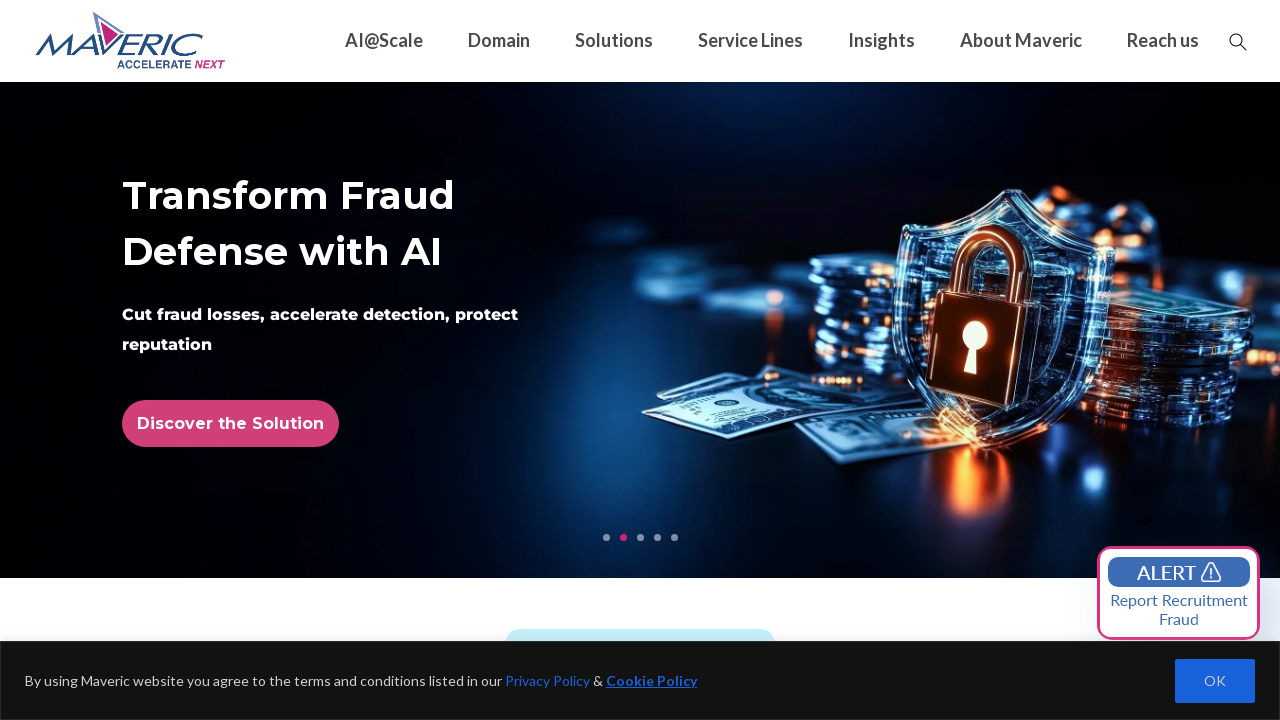

Retrieved href attribute from link: https://maveric-systems.com/video/the-regulatory-compliance-landscape-study-2023-maveric-systems/
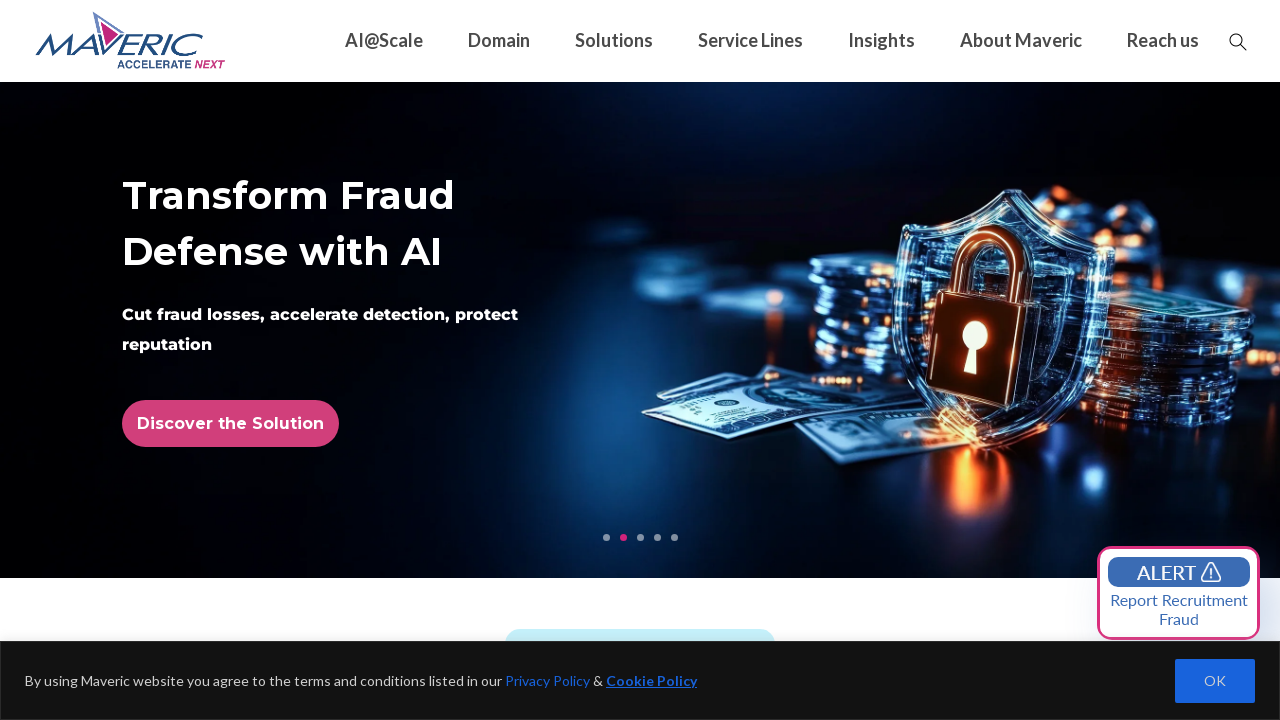

Retrieved href attribute from link: https://maveric-systems.com/video/the-regulatory-compliance-landscape-study-2023-maveric-systems/
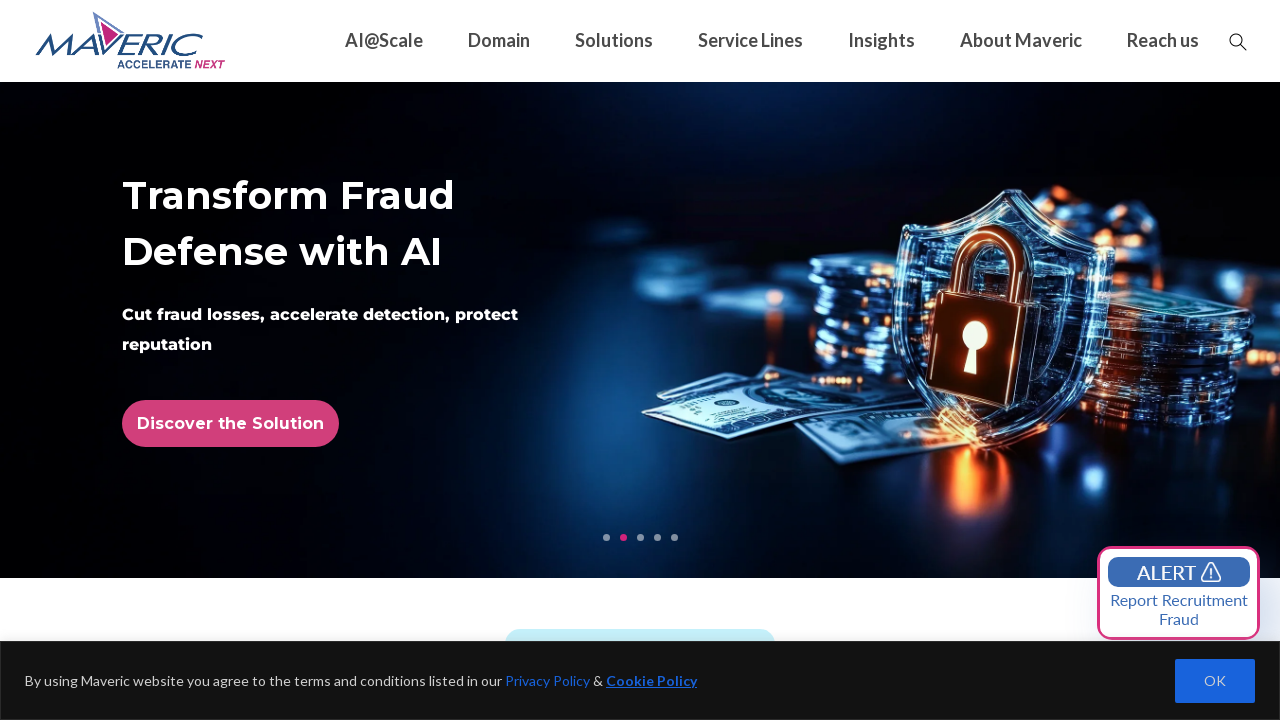

Retrieved href attribute from link: https://maveric-systems.com/video/cloud-in-banking-maveric-systems/
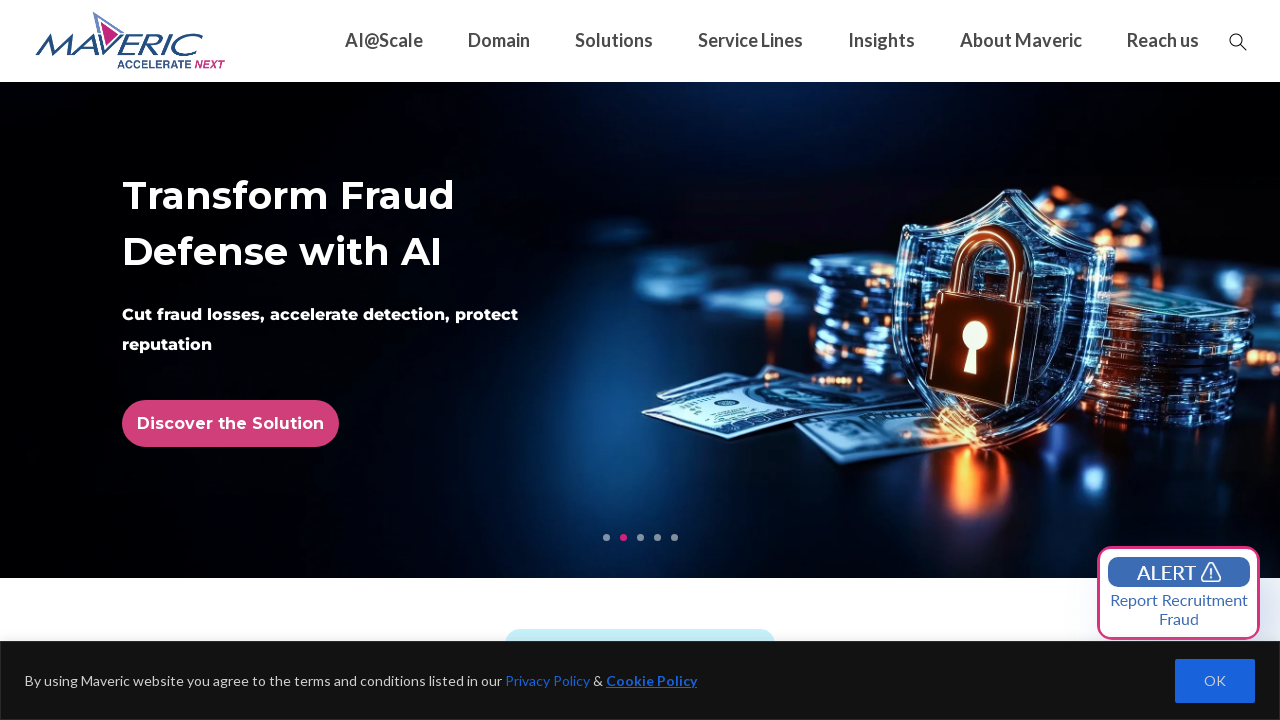

Retrieved href attribute from link: https://maveric-systems.com/video/cloud-in-banking-maveric-systems/
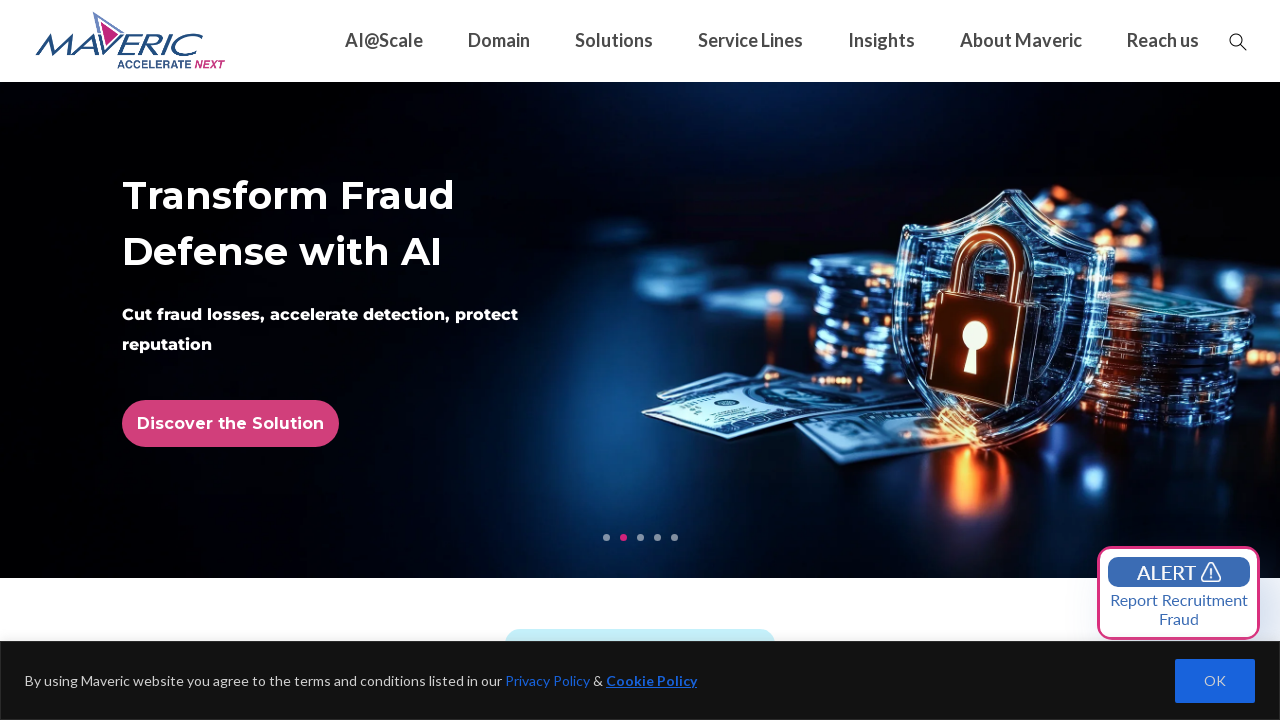

Retrieved href attribute from link: https://maveric-systems.com/video/banking-on-devops-maveric-systems/
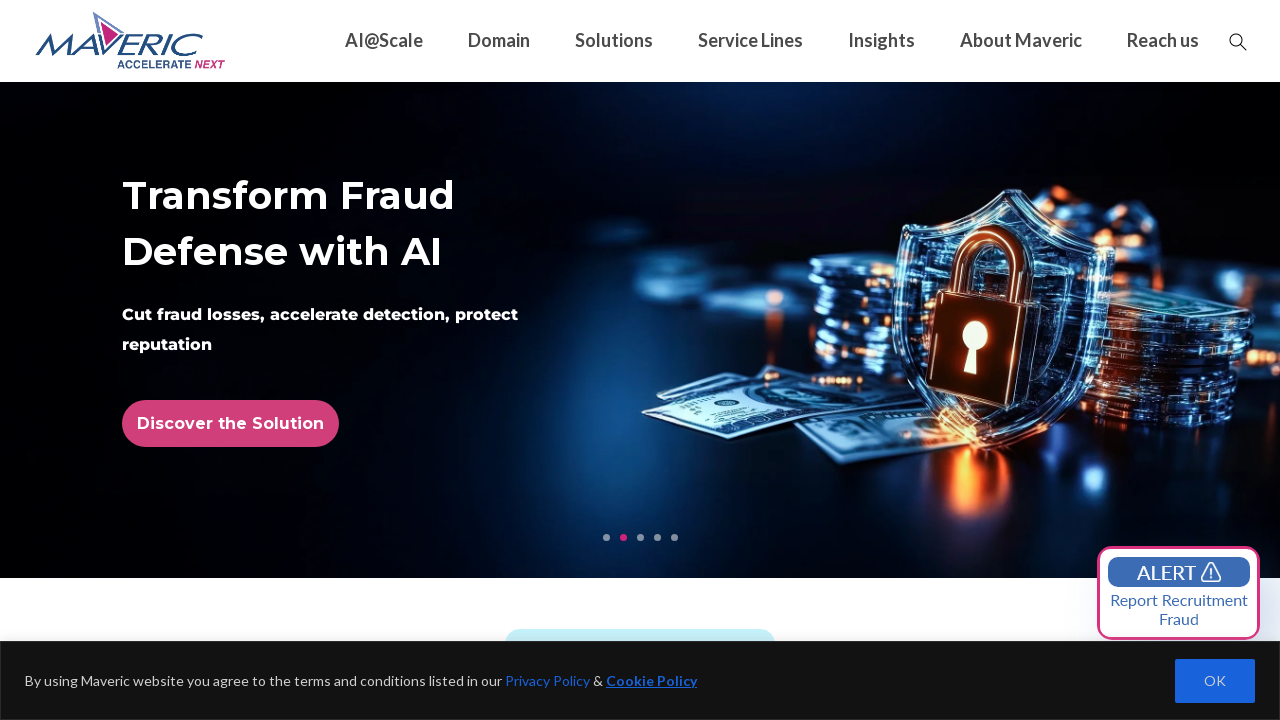

Retrieved href attribute from link: https://maveric-systems.com/video/banking-on-devops-maveric-systems/
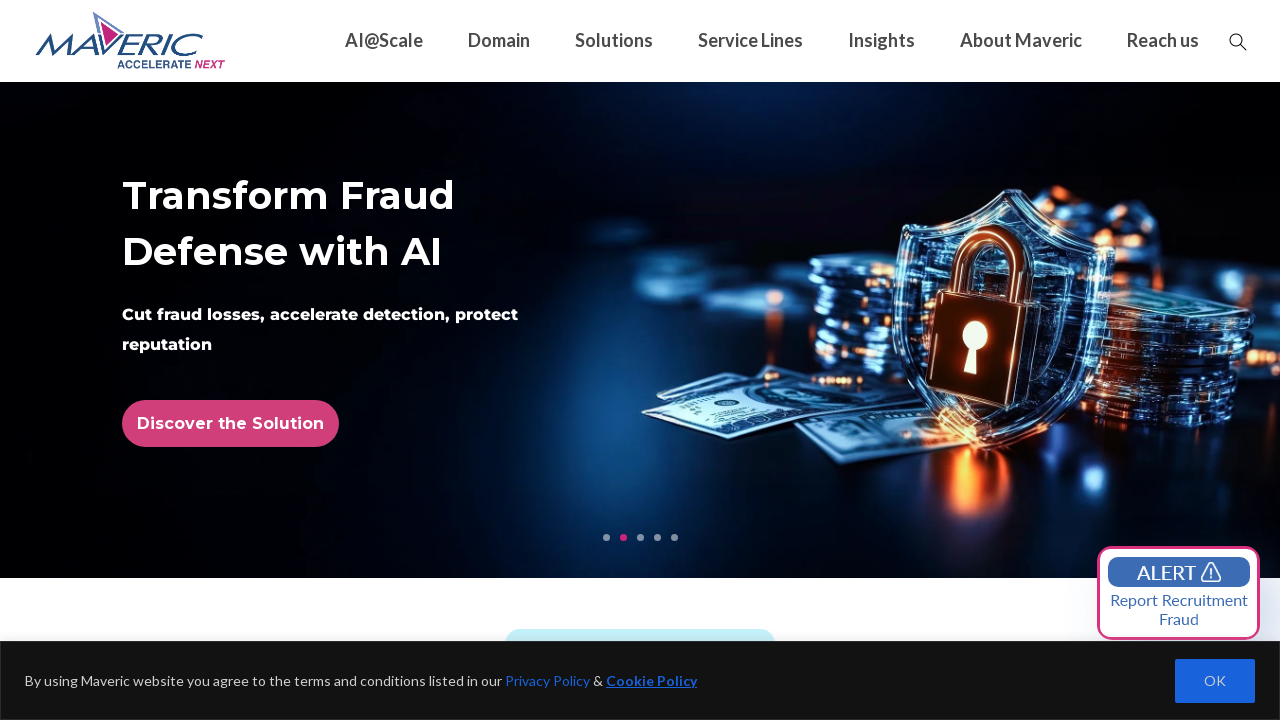

Retrieved href attribute from link: https://maveric-systems.com/video/asset-and-wealth-management-awm-maveric-systems/
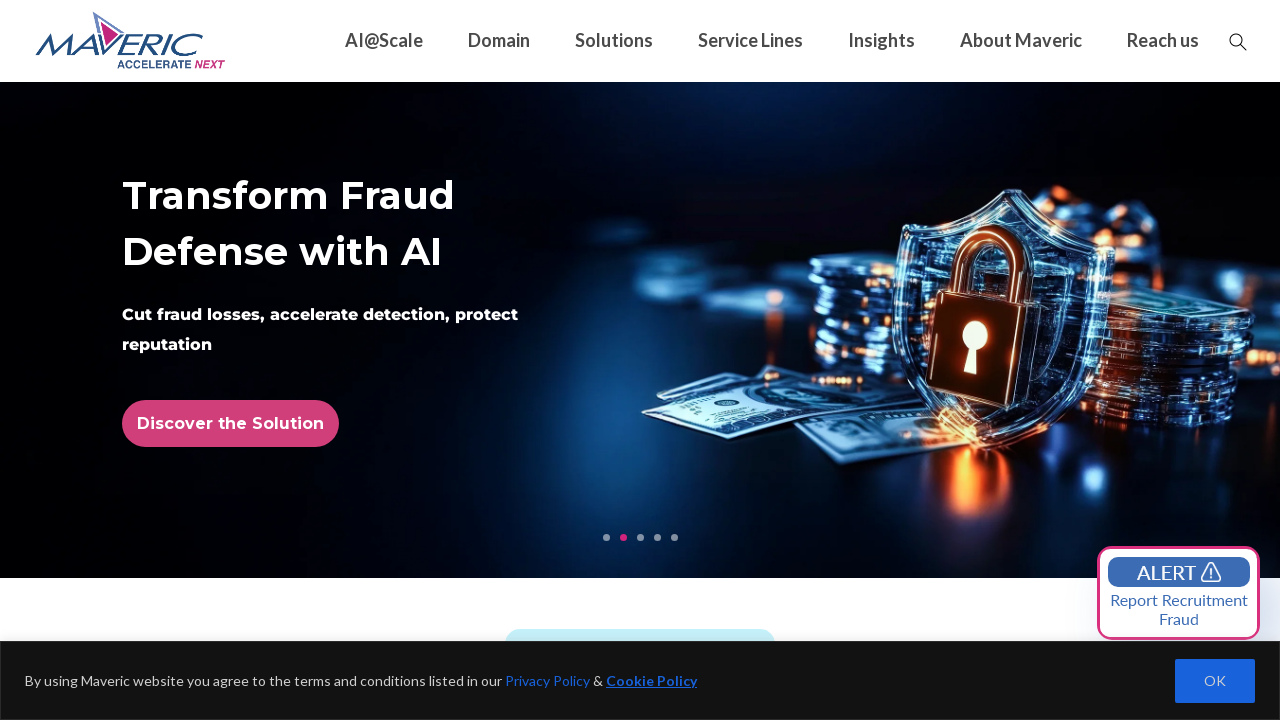

Retrieved href attribute from link: https://maveric-systems.com/video/asset-and-wealth-management-awm-maveric-systems/
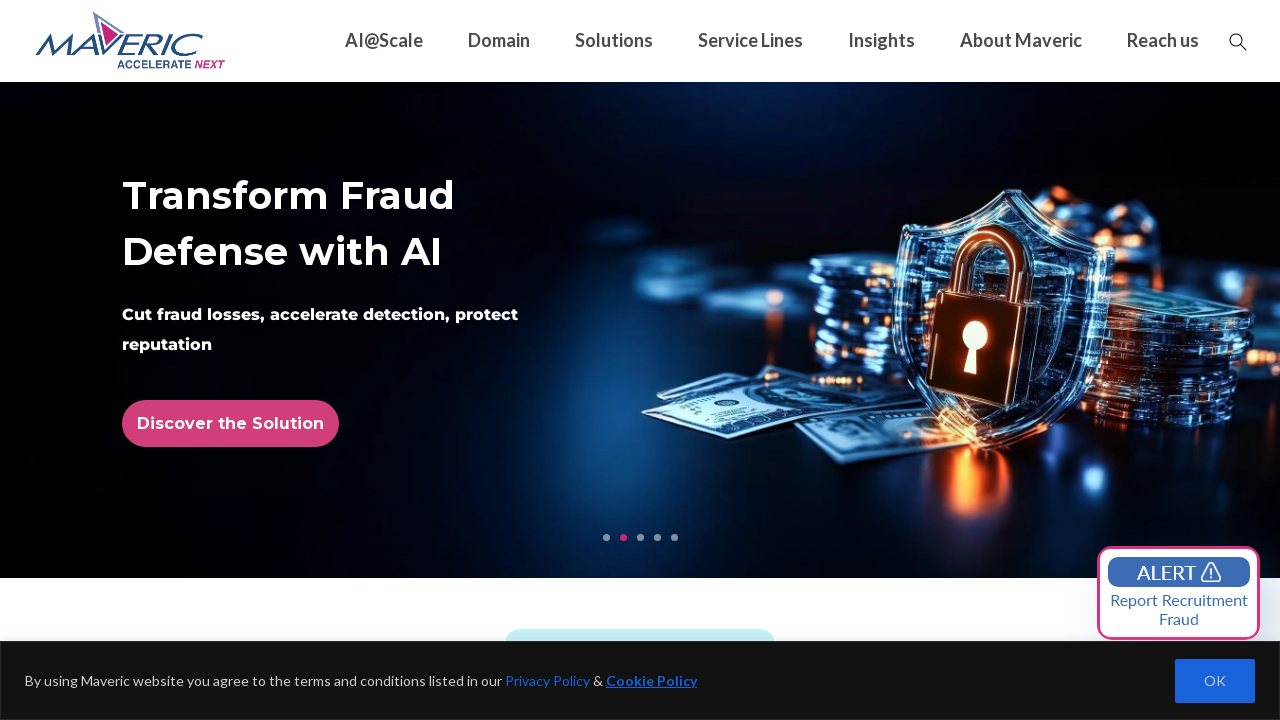

Retrieved href attribute from link: https://maveric-systems.com/video/maverics-landscape-report-on-regulatory-technology/
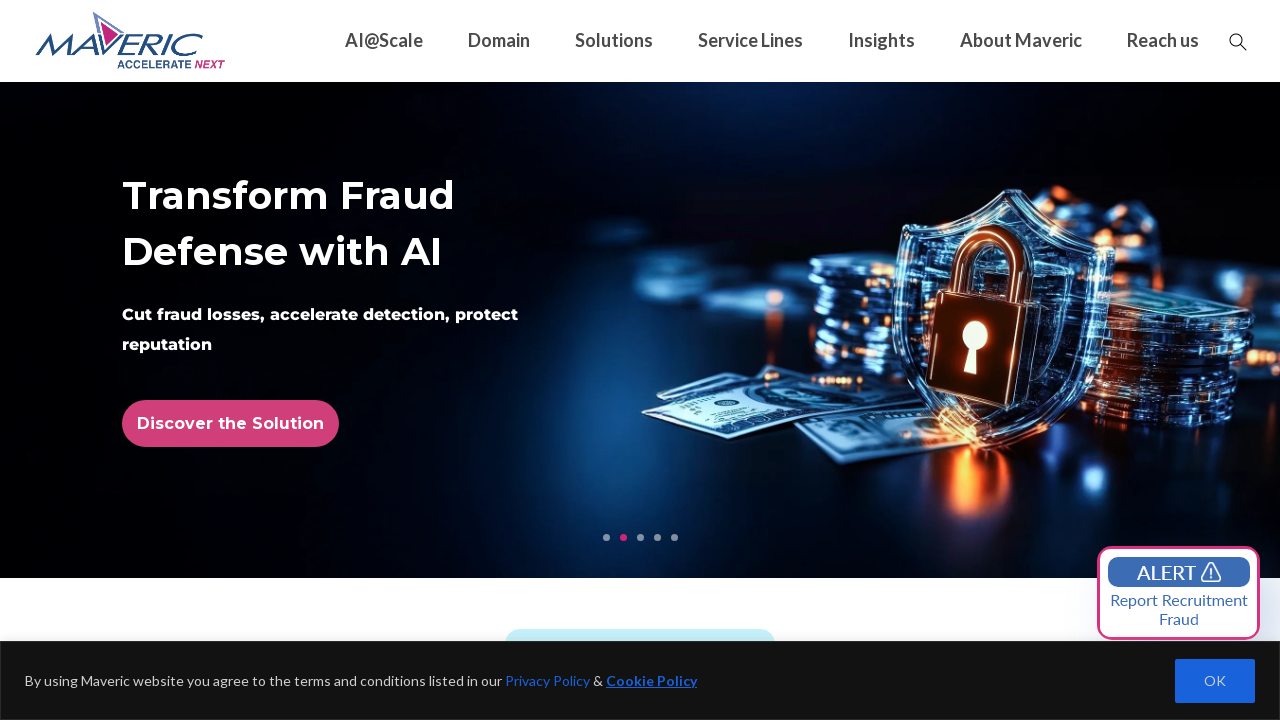

Retrieved href attribute from link: https://maveric-systems.com/video/maverics-landscape-report-on-regulatory-technology/
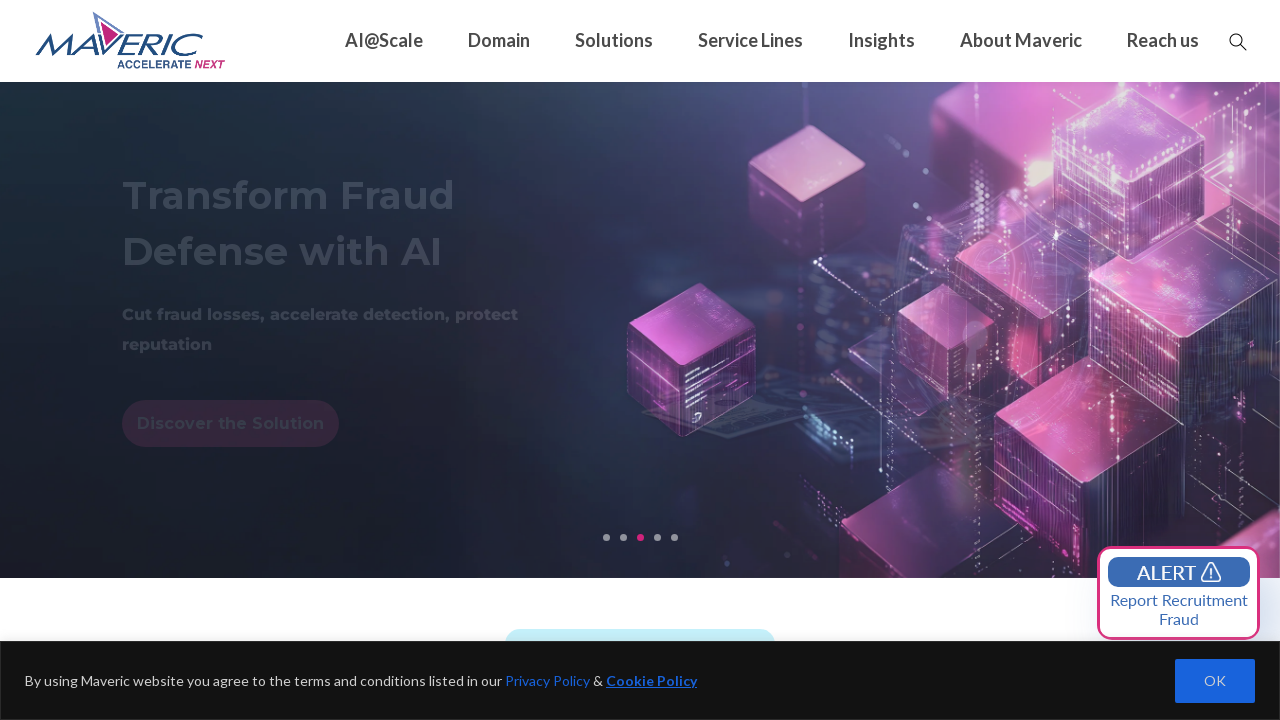

Retrieved href attribute from link: https://maveric-systems.com/webinar/maveric-wolters-kluwer-streamlining-regulatory-reporting/
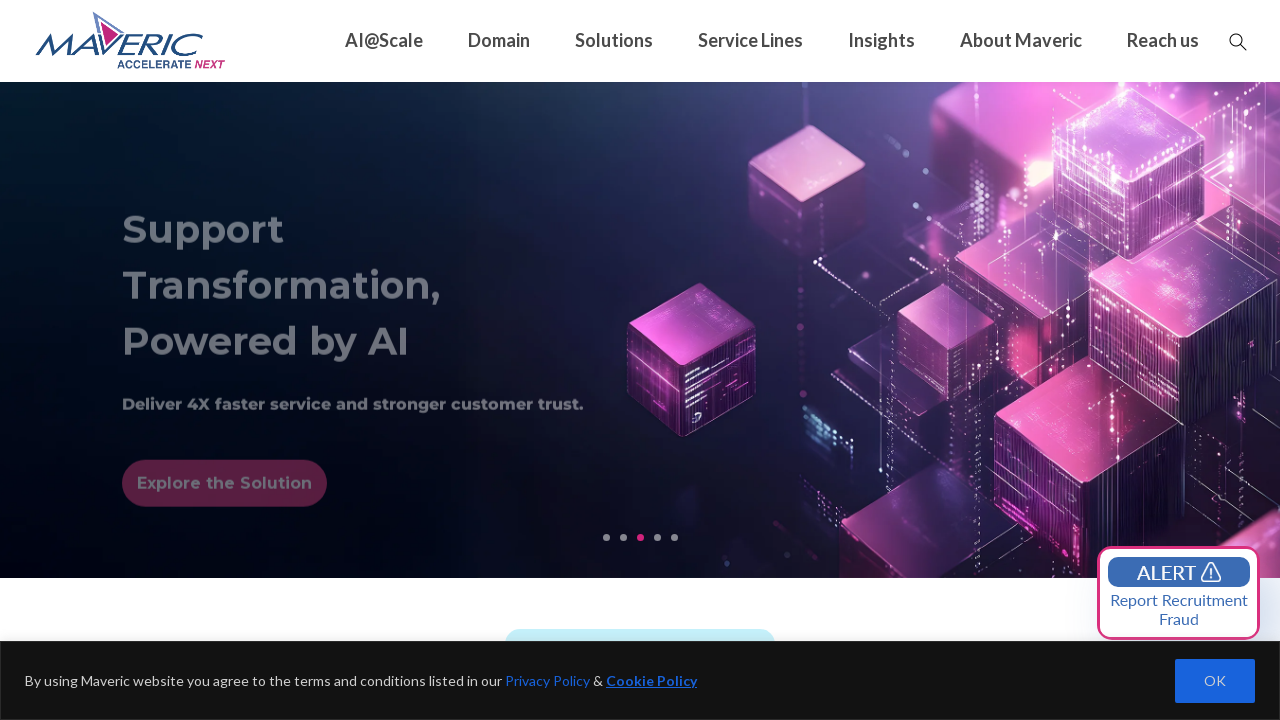

Retrieved href attribute from link: https://maveric-systems.com/webinar/maveric-wolters-kluwer-streamlining-regulatory-reporting/
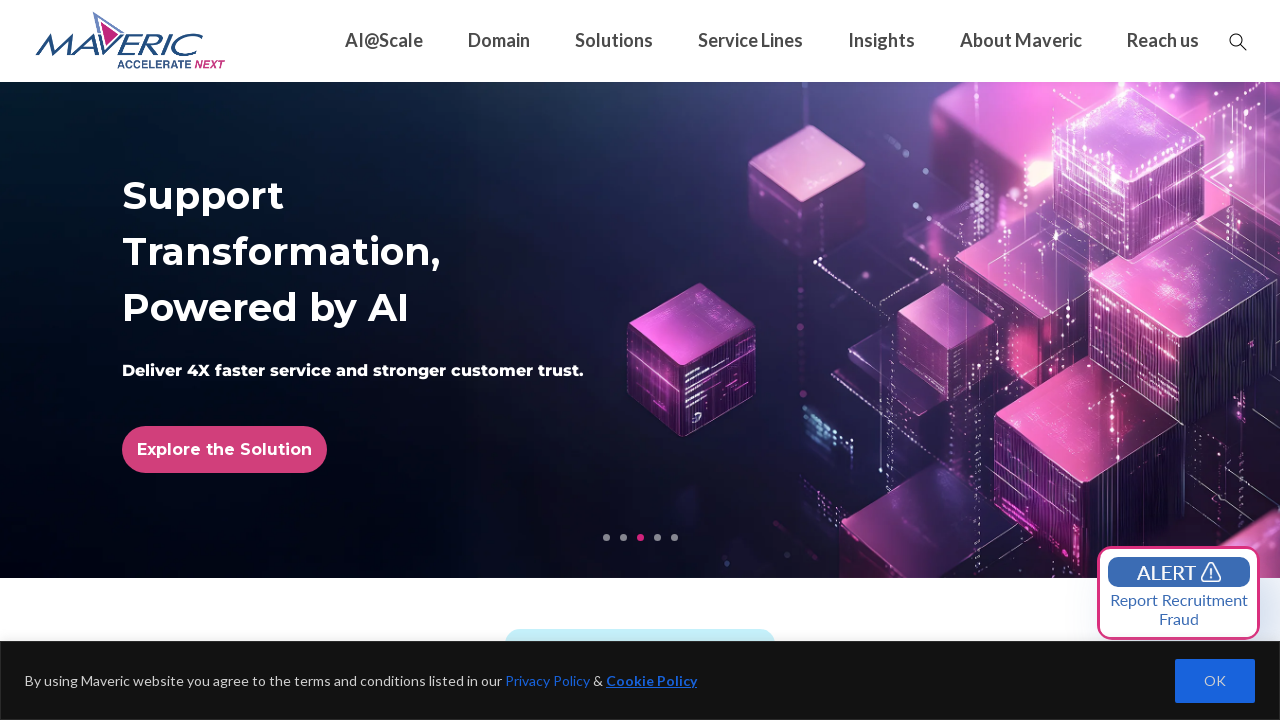

Retrieved href attribute from link: https://maveric-systems.com/webinar/techgig-webinar/
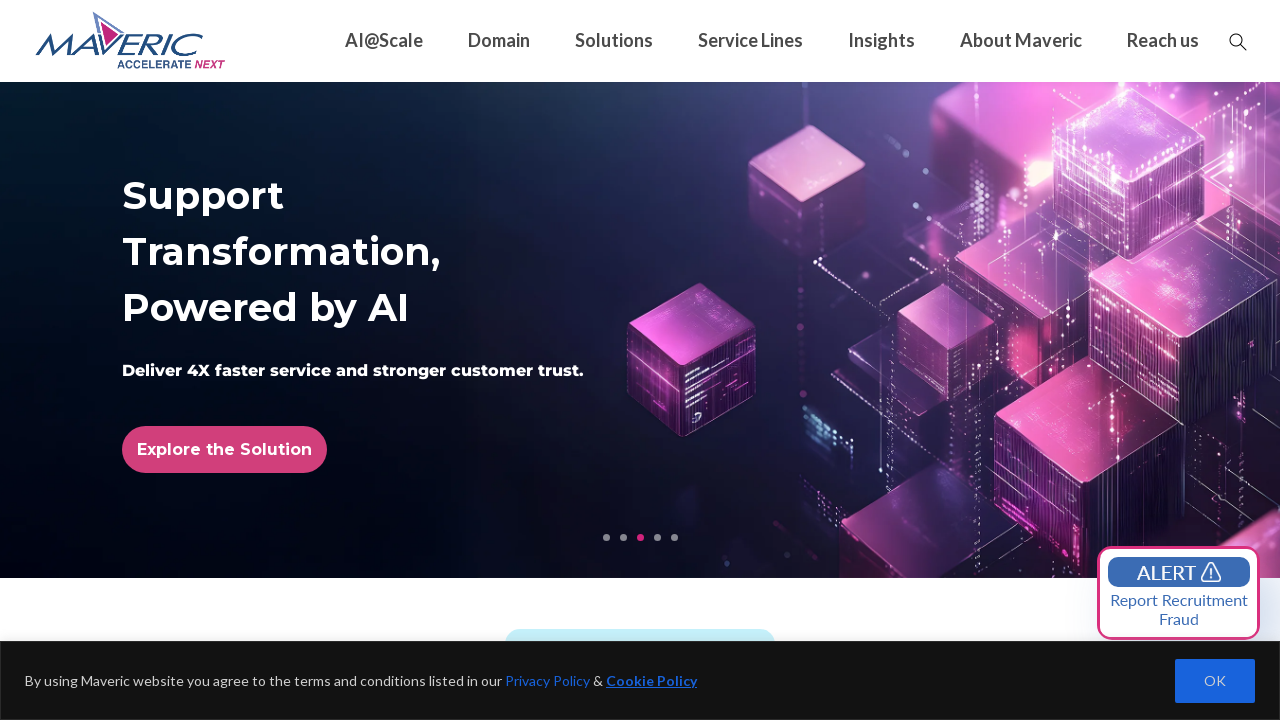

Retrieved href attribute from link: https://maveric-systems.com/webinar/techgig-webinar/
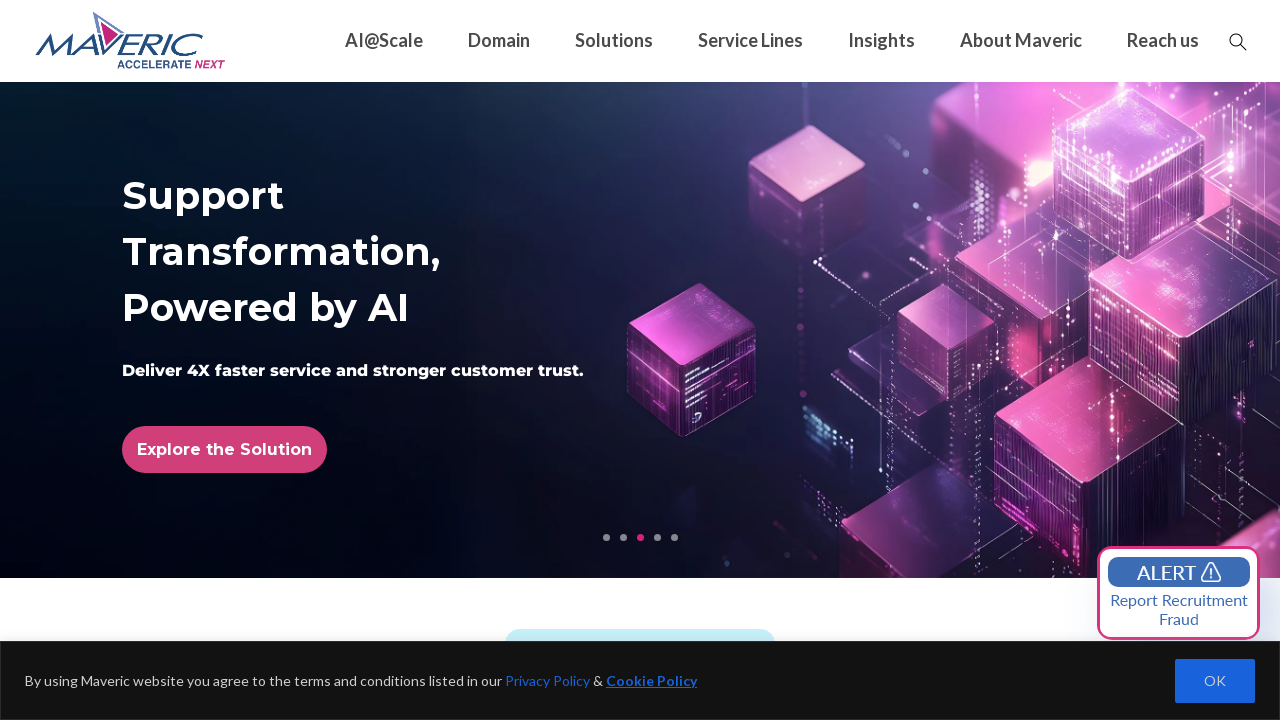

Retrieved href attribute from link: https://maveric-systems.com/webinar/graceful-degradation-in-digital-banking/
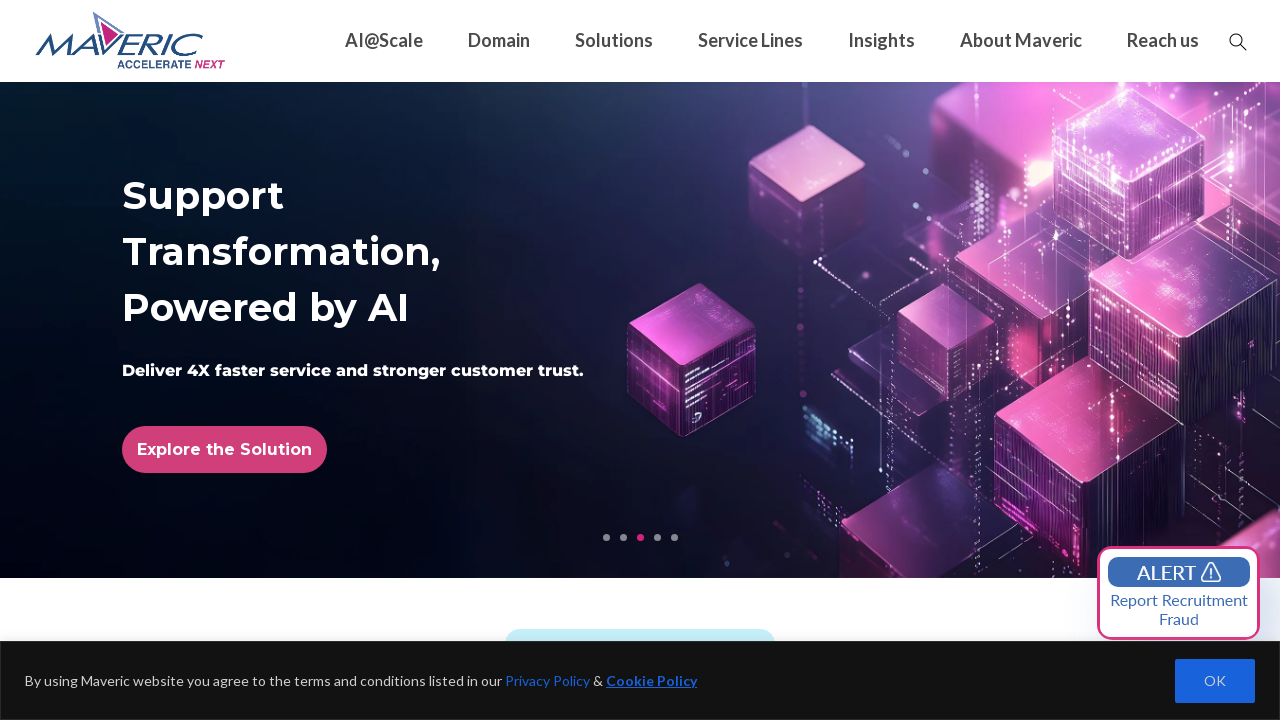

Retrieved href attribute from link: https://maveric-systems.com/webinar/graceful-degradation-in-digital-banking/
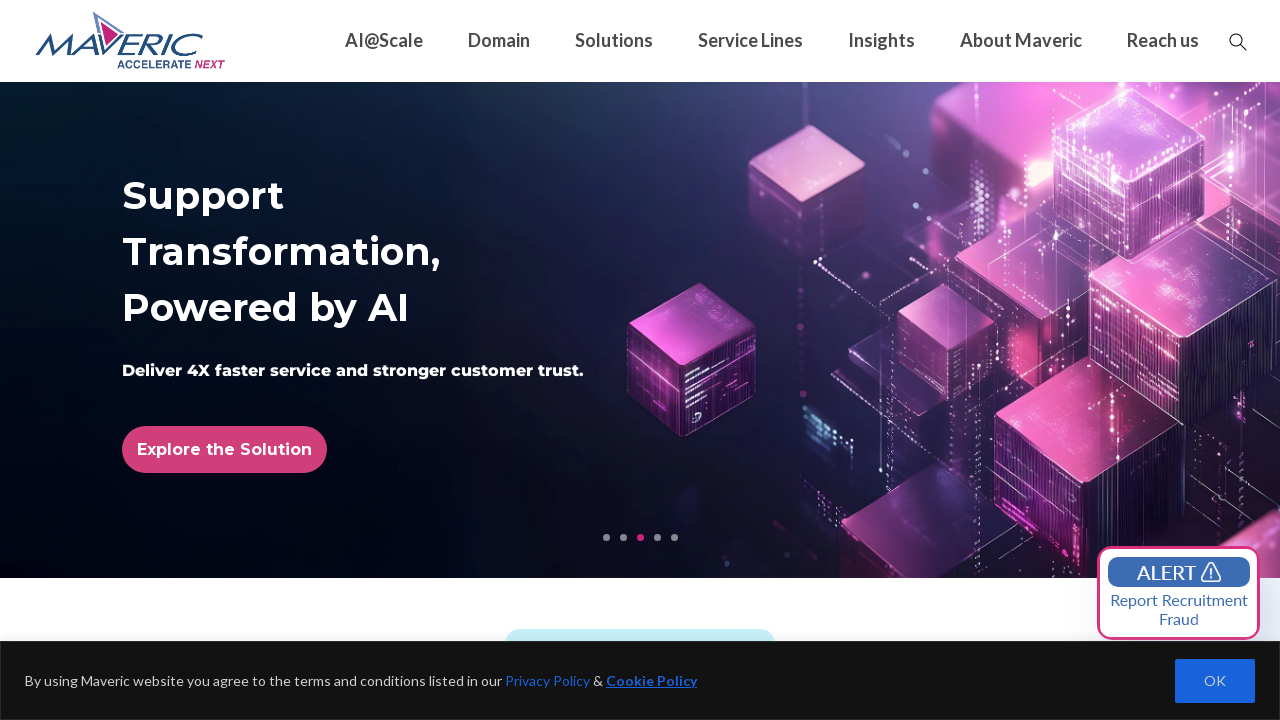

Retrieved href attribute from link: https://maveric-systems.com/webinar/getting-ready-for-iso-20022-with-temenos-payments-hub-tph/
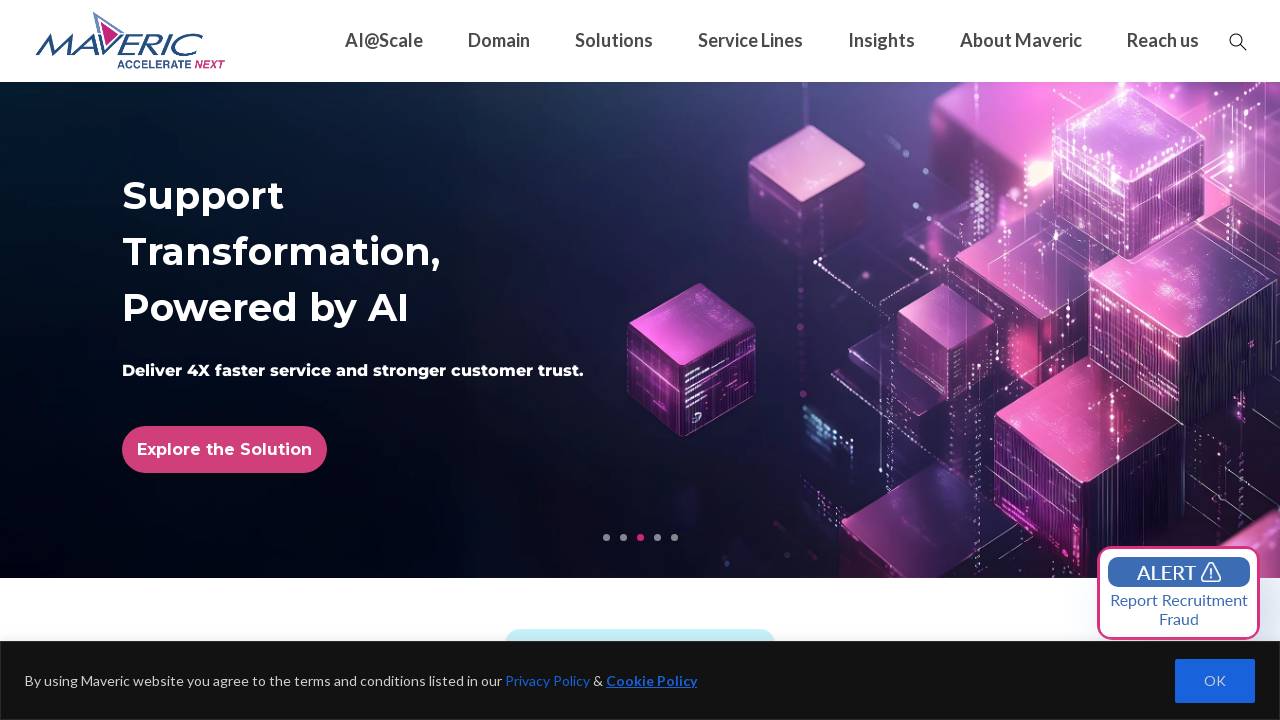

Retrieved href attribute from link: https://maveric-systems.com/webinar/getting-ready-for-iso-20022-with-temenos-payments-hub-tph/
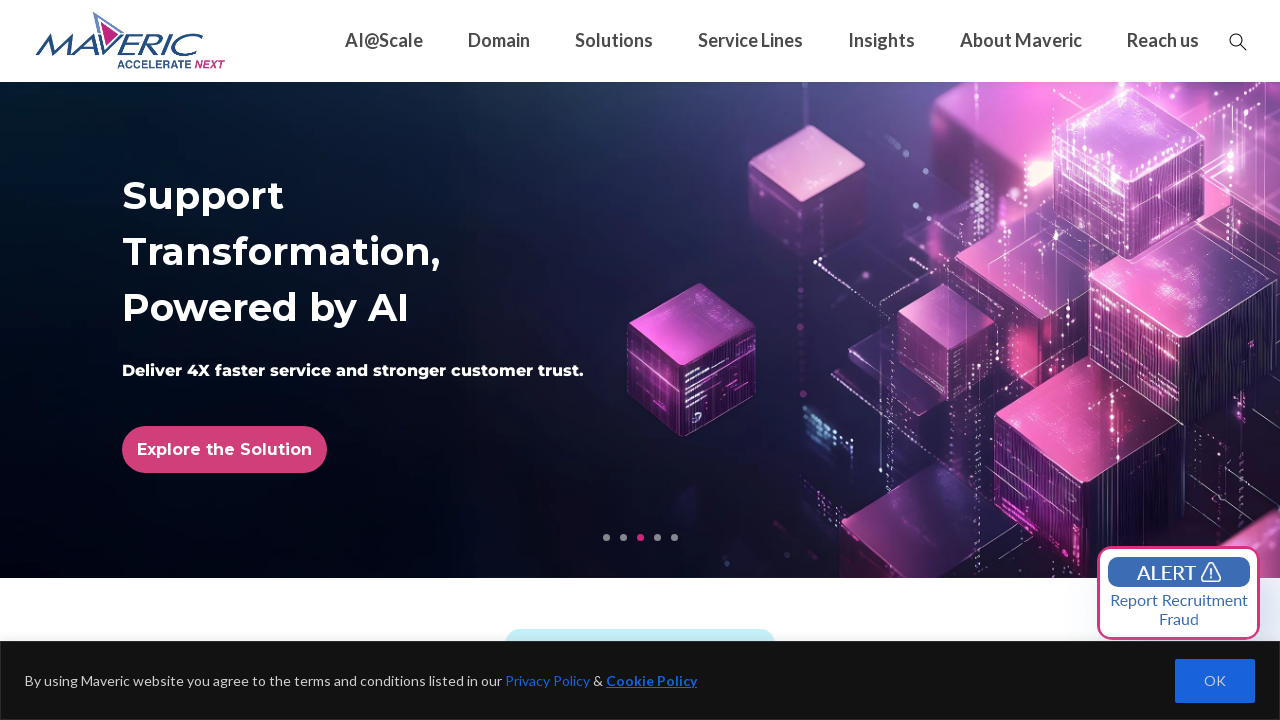

Retrieved href attribute from link: https://maveric-systems.com/webinar/webinar-recording-temenos-transact-for-retail-banking/
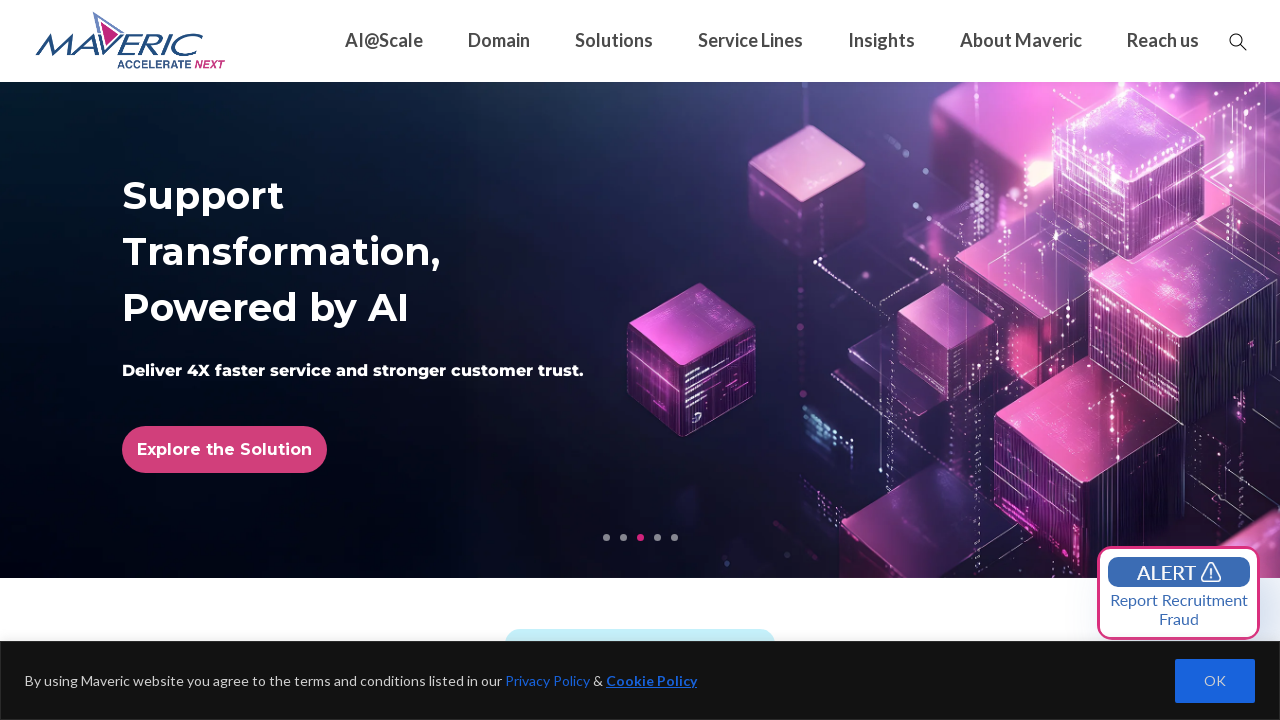

Retrieved href attribute from link: https://maveric-systems.com/webinar/webinar-recording-temenos-transact-for-retail-banking/
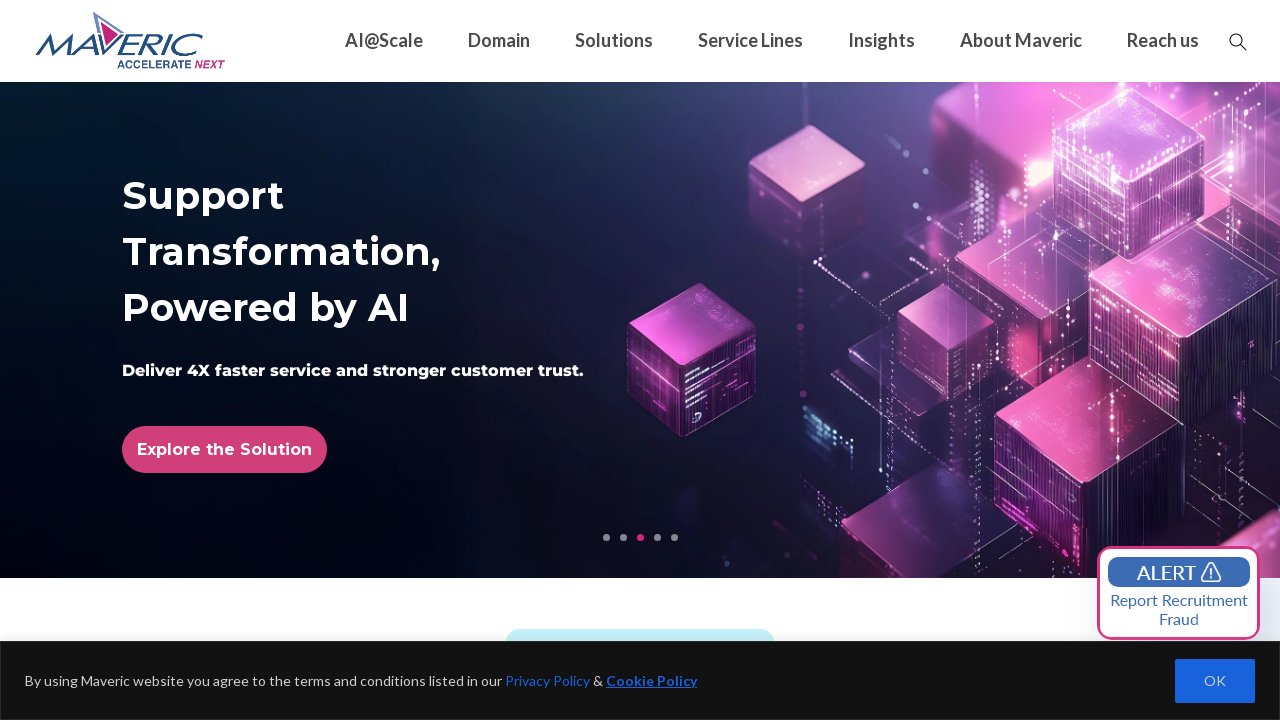

Retrieved href attribute from link: https://maveric-systems.com/webinar/webinar-recording-intelligent-test-automation-for-xai-enabled-temenos-solutions/
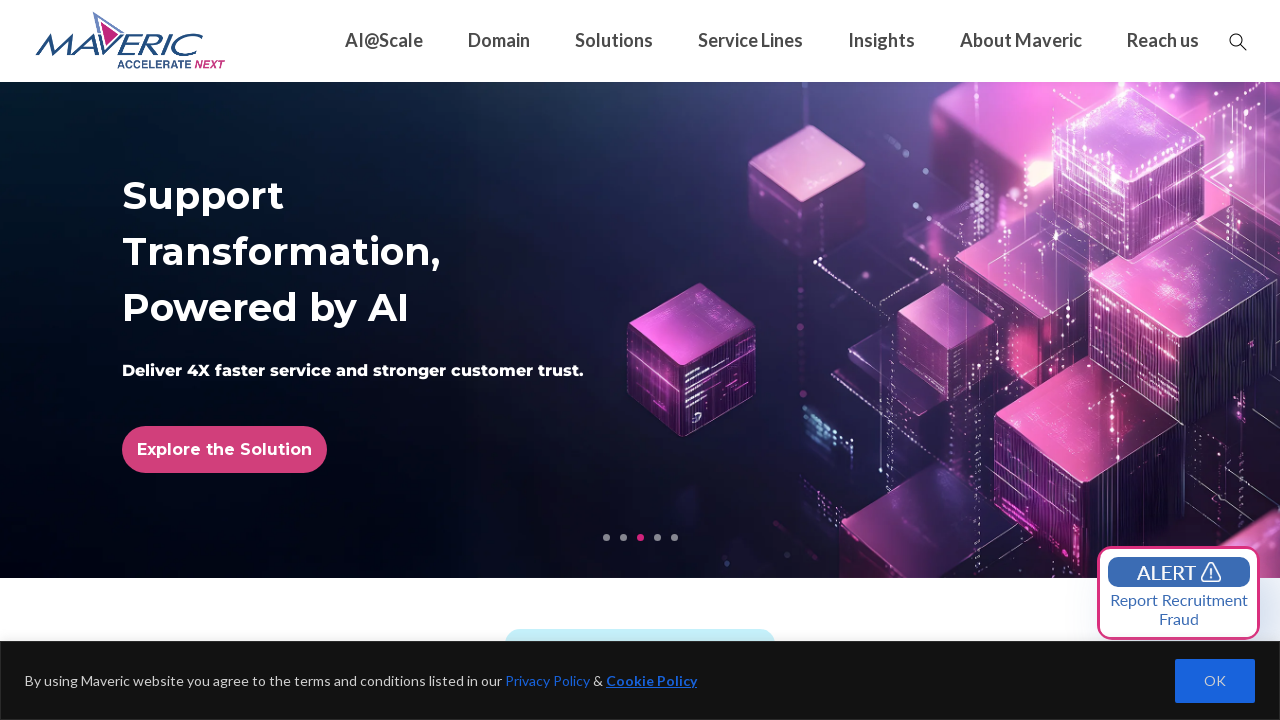

Retrieved href attribute from link: https://maveric-systems.com/webinar/webinar-recording-intelligent-test-automation-for-xai-enabled-temenos-solutions/
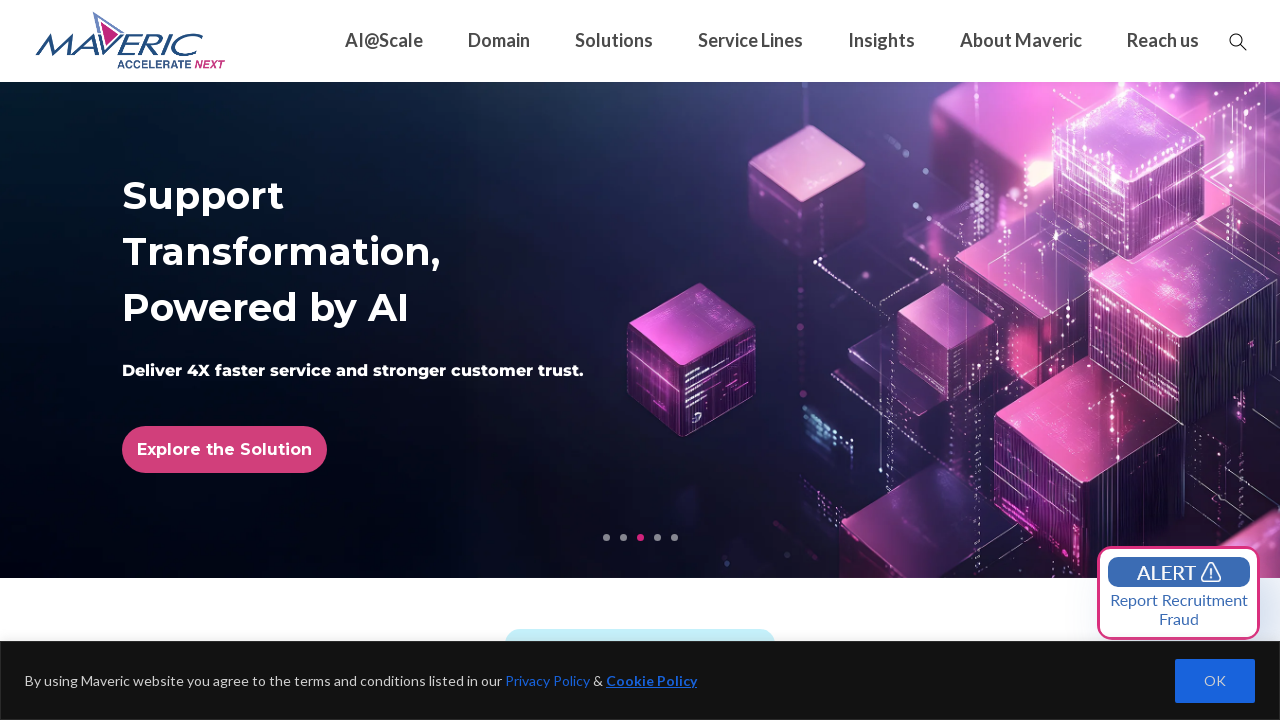

Retrieved href attribute from link: https://maveric-systems.com/webinar/accelerating-temenos-transact-upgrade-webinar-recording/
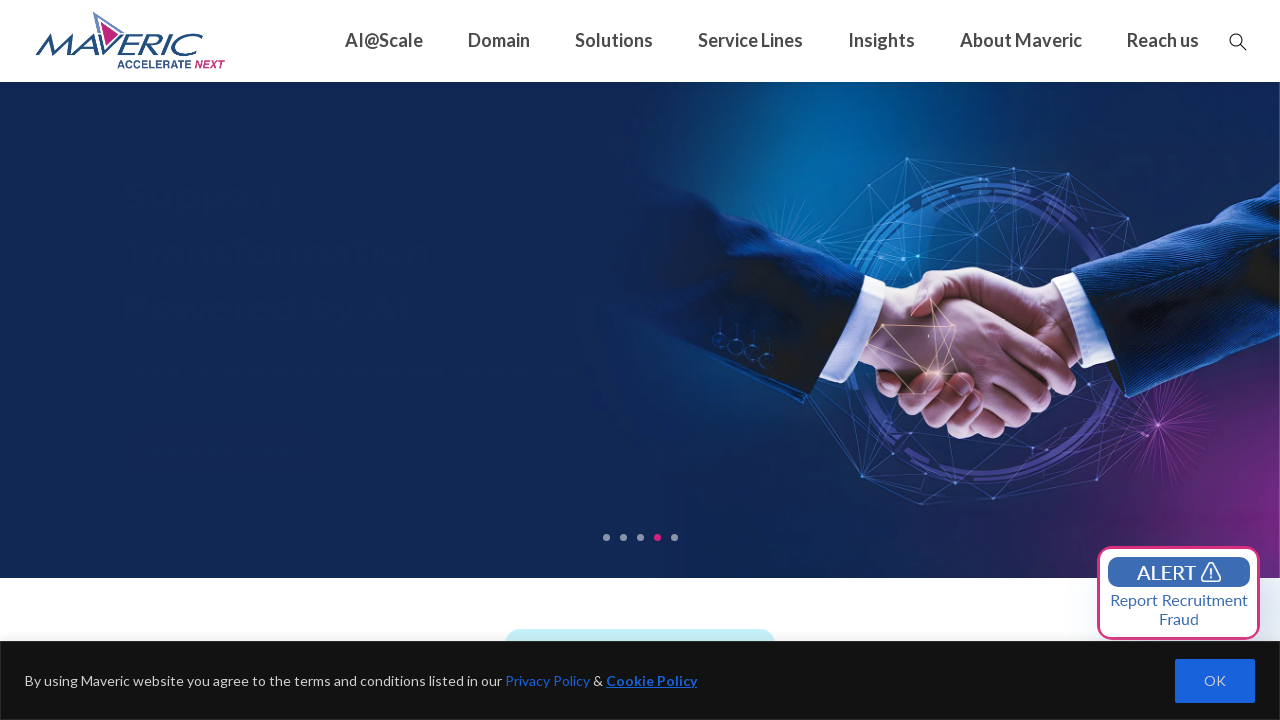

Retrieved href attribute from link: https://maveric-systems.com/webinar/accelerating-temenos-transact-upgrade-webinar-recording/
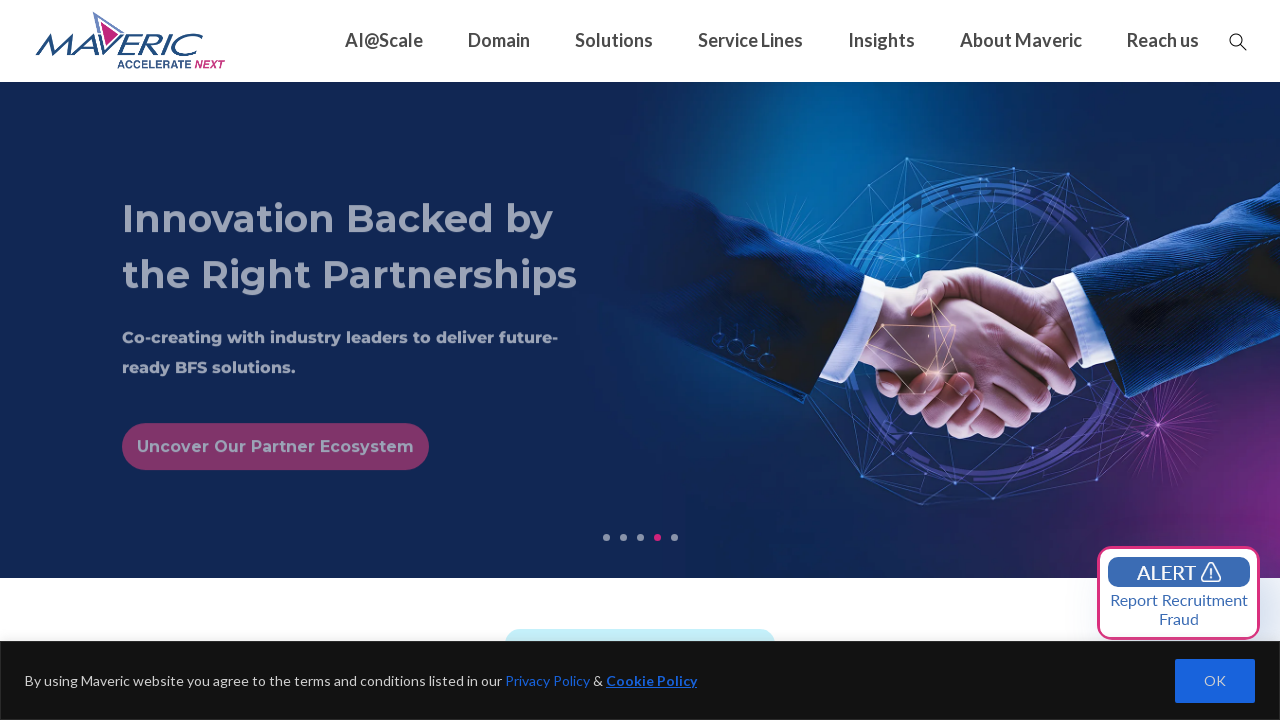

Retrieved href attribute from link: https://maveric-systems.com/webinar/webinar-recording-maximising-customer-value-in-banking-using-predictive-behavioural-analytics/
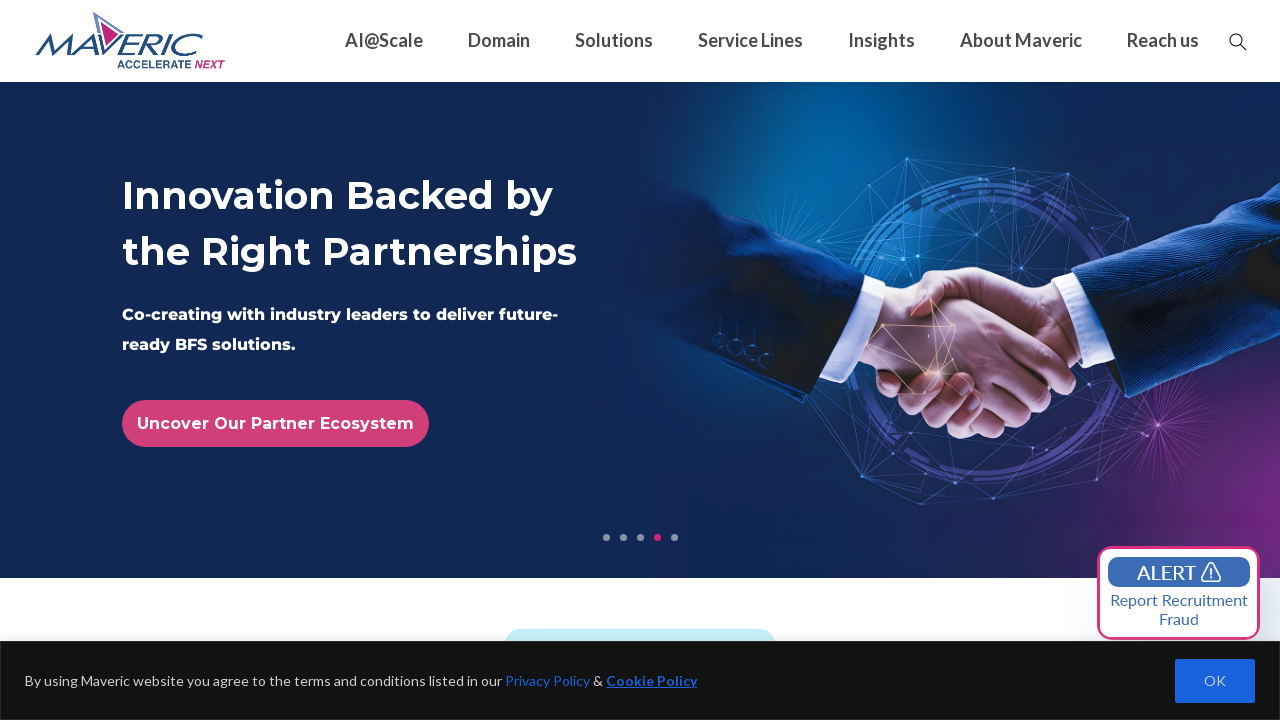

Retrieved href attribute from link: https://maveric-systems.com/webinar/webinar-recording-maximising-customer-value-in-banking-using-predictive-behavioural-analytics/
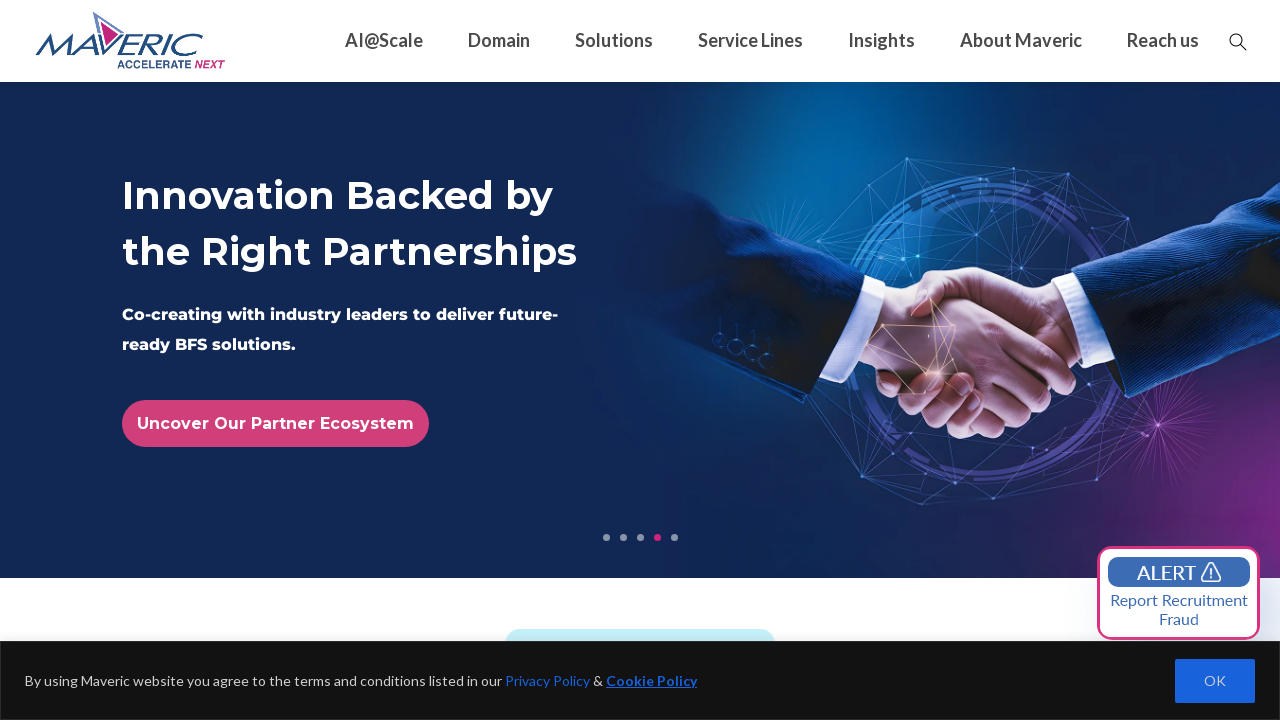

Retrieved href attribute from link: https://maveric-systems.com/webinar/temenos-t24-upgrade/
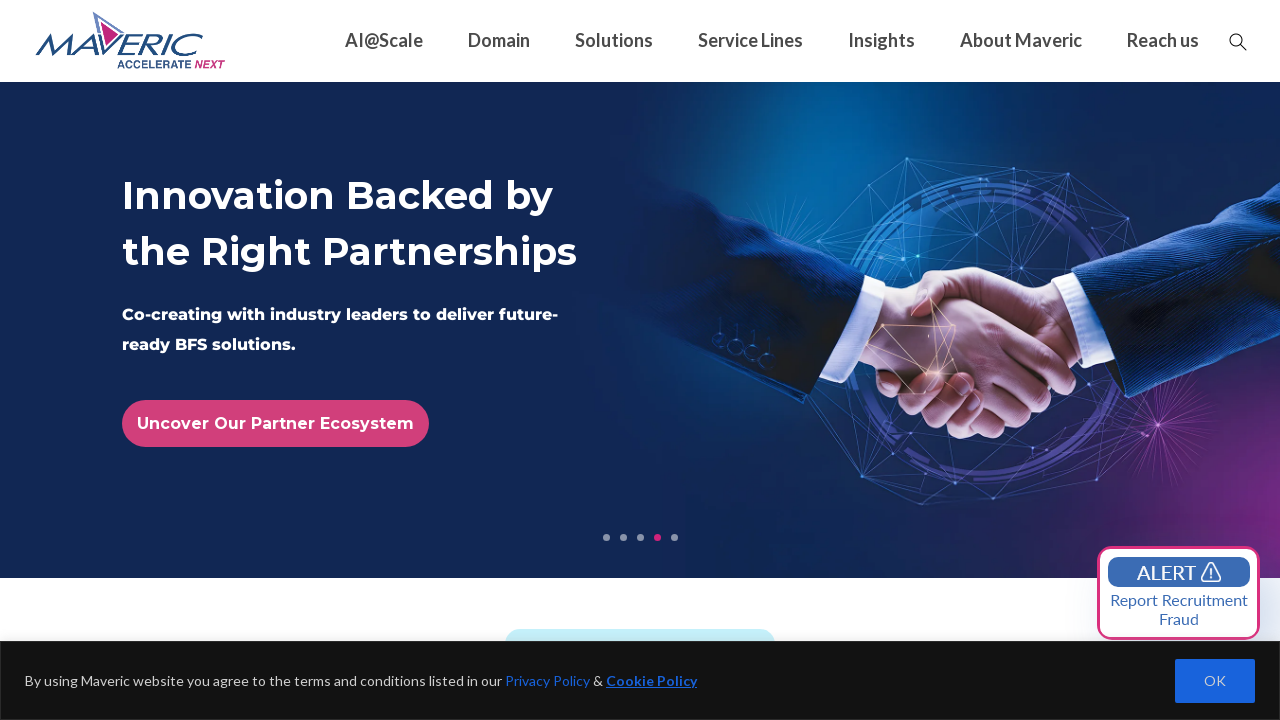

Retrieved href attribute from link: https://maveric-systems.com/webinar/temenos-t24-upgrade/
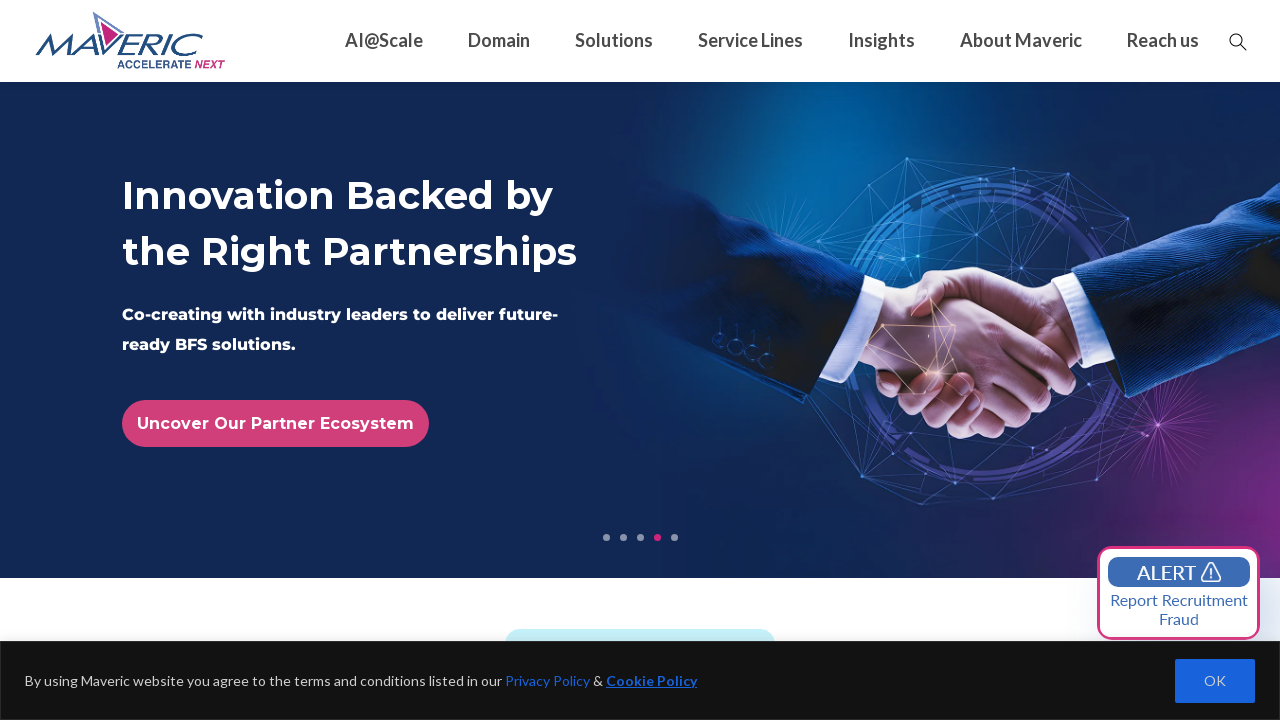

Retrieved href attribute from link: https://maveric-systems.com/webinar/where-are-you-in-the-road-to-agility-and-continuous-integration-a-qa-perspective/
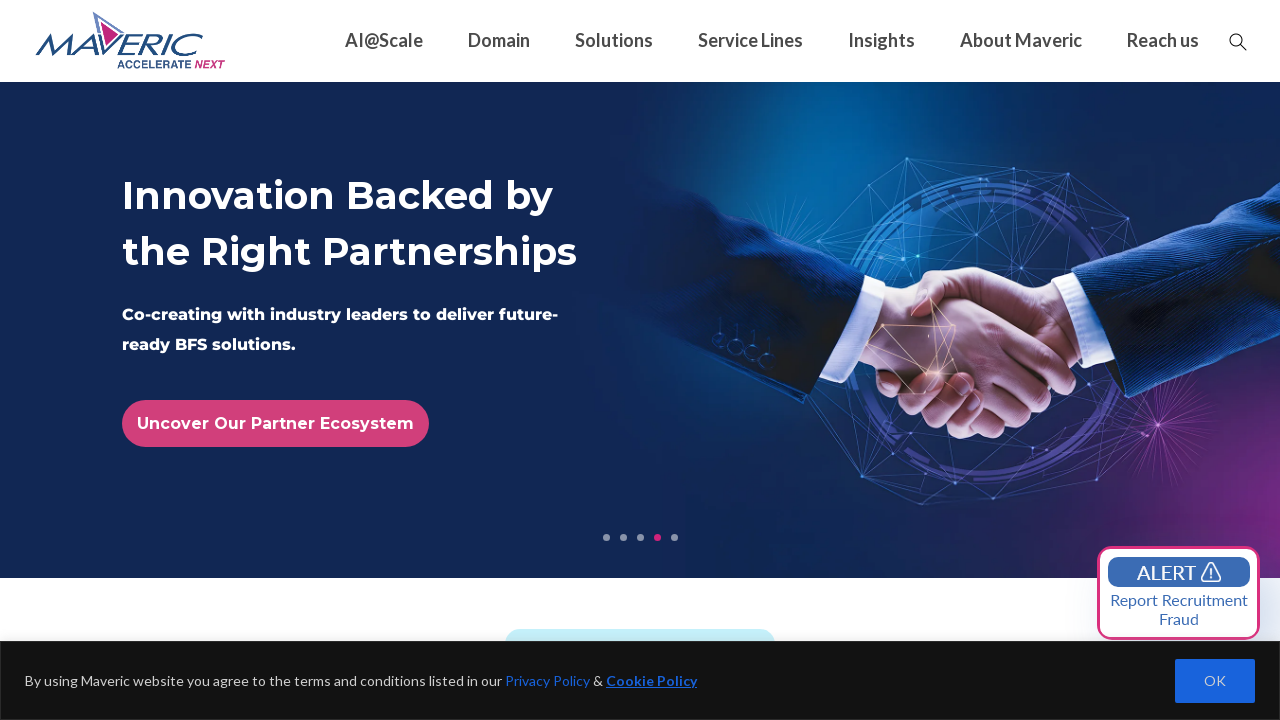

Retrieved href attribute from link: https://maveric-systems.com/webinar/where-are-you-in-the-road-to-agility-and-continuous-integration-a-qa-perspective/
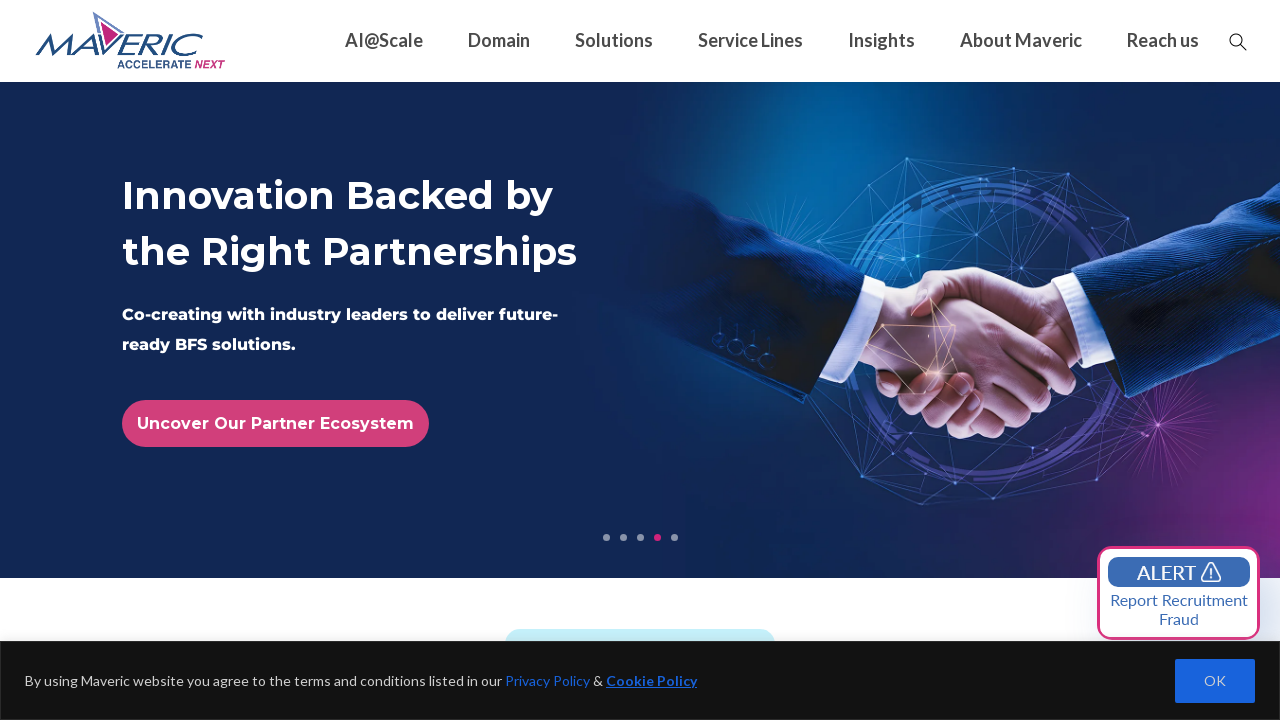

Retrieved href attribute from link: https://maveric-systems.com/case-studies/ai-powered-customer-support-transformation/
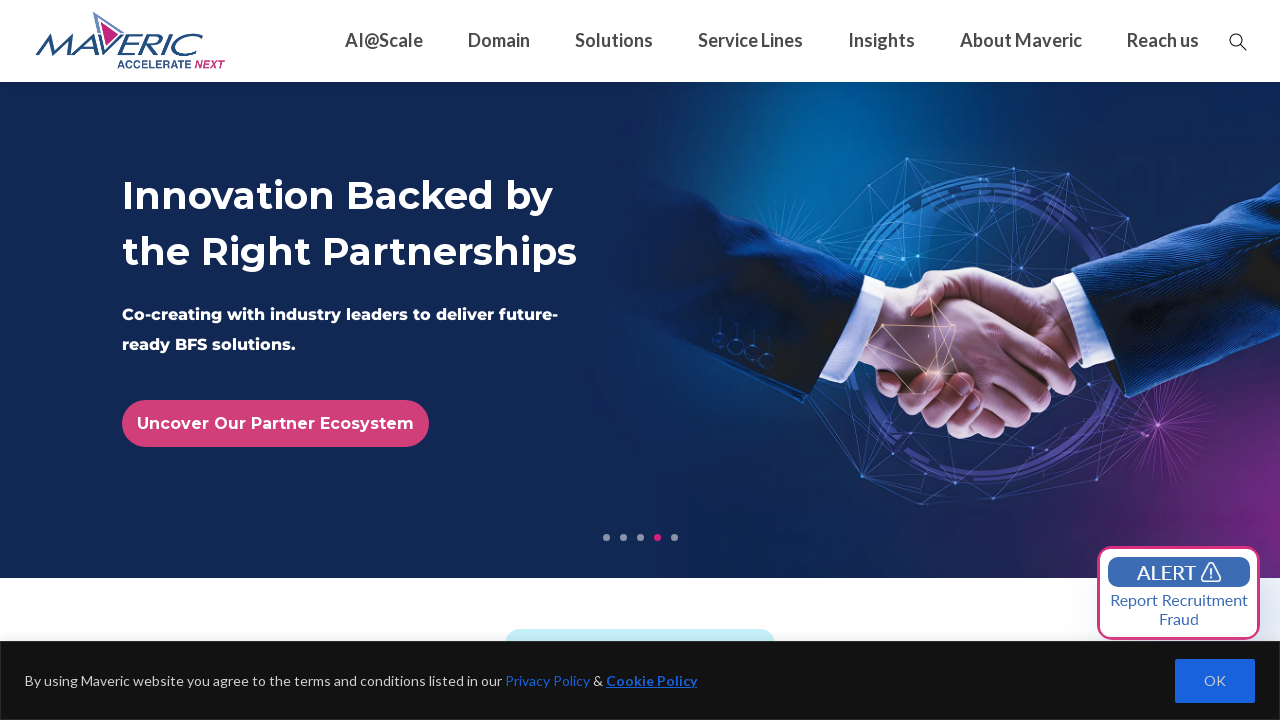

Retrieved href attribute from link: https://maveric-systems.com/case-studies/ai-powered-customer-support-transformation/
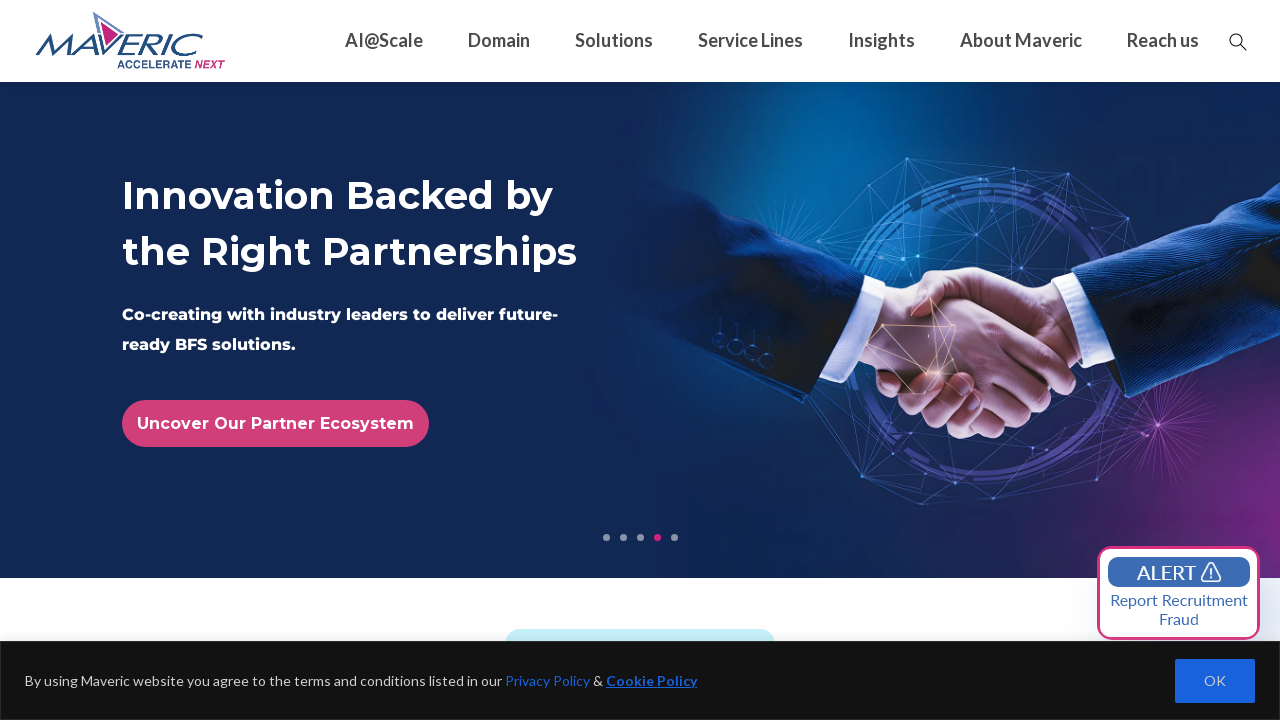

Retrieved href attribute from link: https://maveric-systems.com/case-studies/user-migration-of-3-2-crore-user-of-a-tech-based-payment-platform-to-a-new-mobile-payment-app/
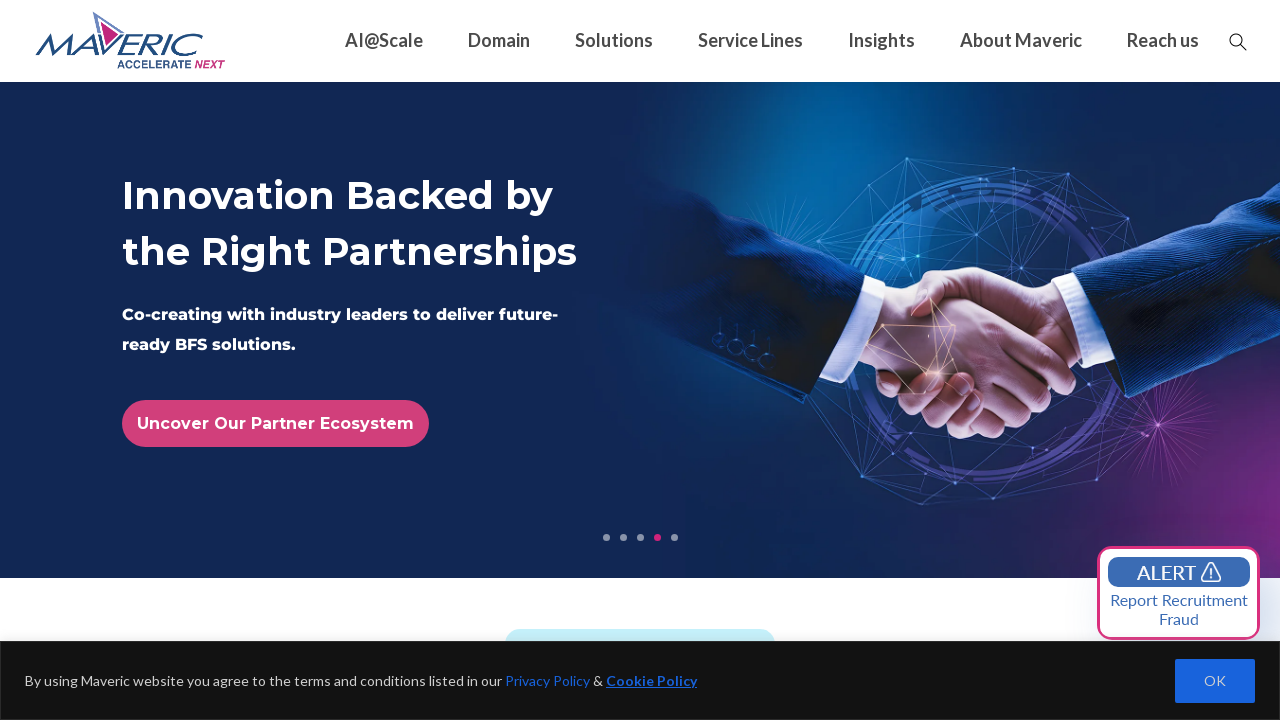

Retrieved href attribute from link: https://maveric-systems.com/case-studies/user-migration-of-3-2-crore-user-of-a-tech-based-payment-platform-to-a-new-mobile-payment-app/
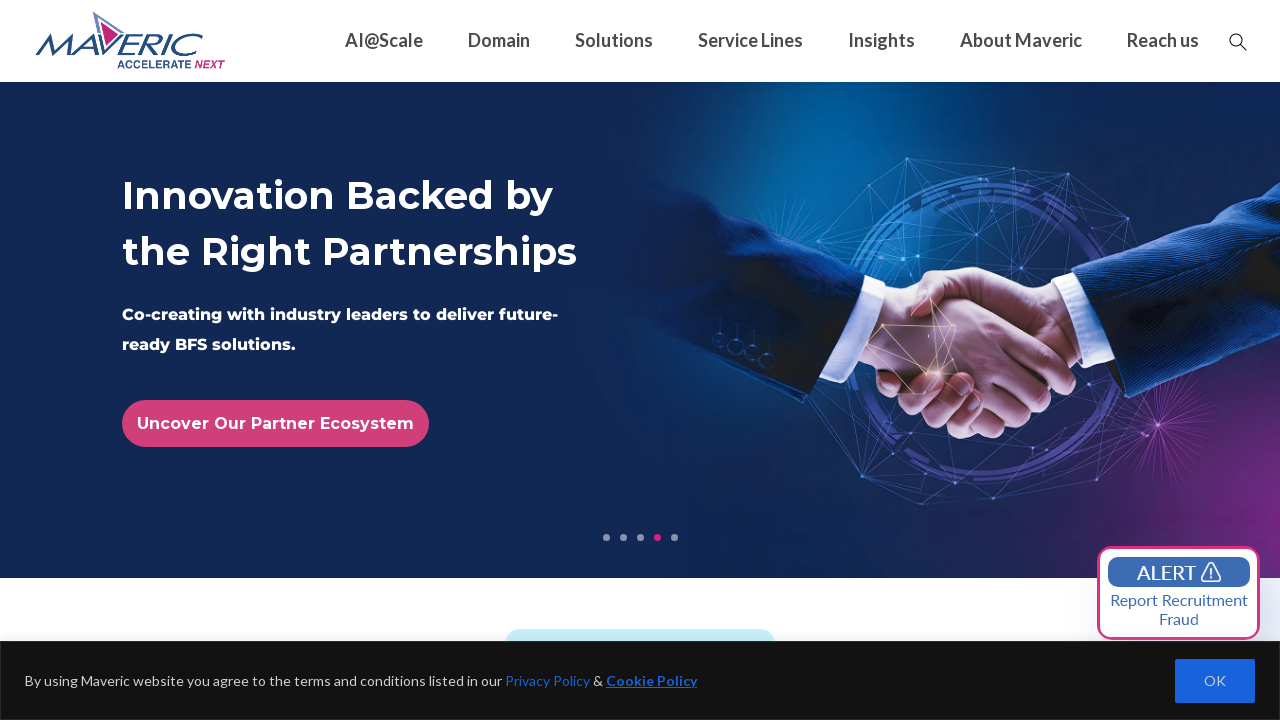

Retrieved href attribute from link: https://maveric-systems.com/case-studies/seamless-transisition-of-banking-operations-it-services-case-study/
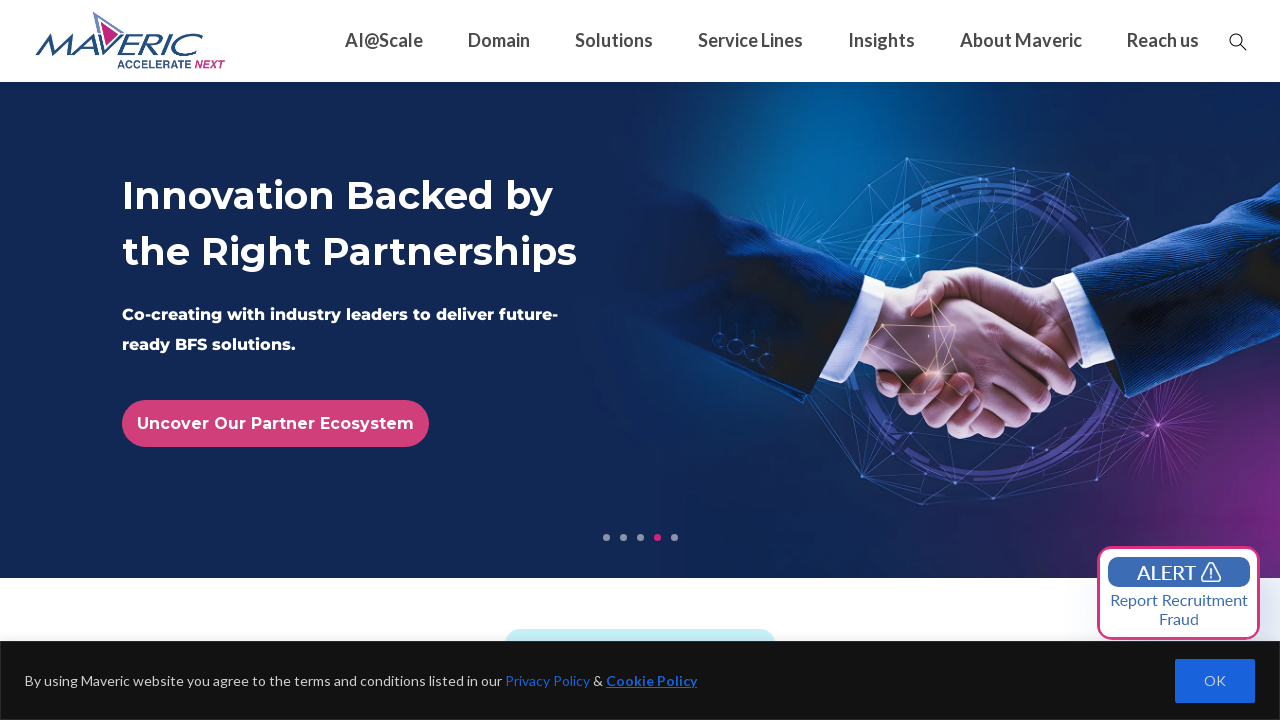

Retrieved href attribute from link: https://maveric-systems.com/case-studies/seamless-transisition-of-banking-operations-it-services-case-study/
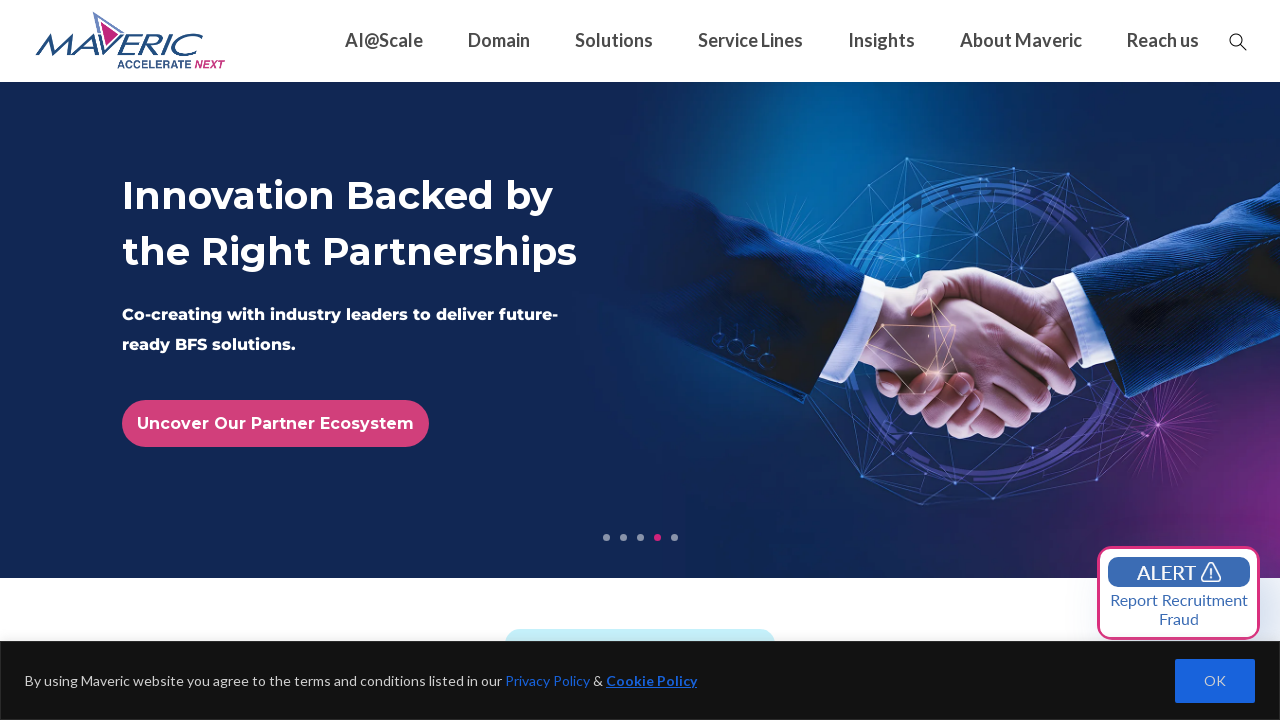

Retrieved href attribute from link: https://maveric-systems.com/case-studies/customer-experience-in-banking-a-viewpoint/
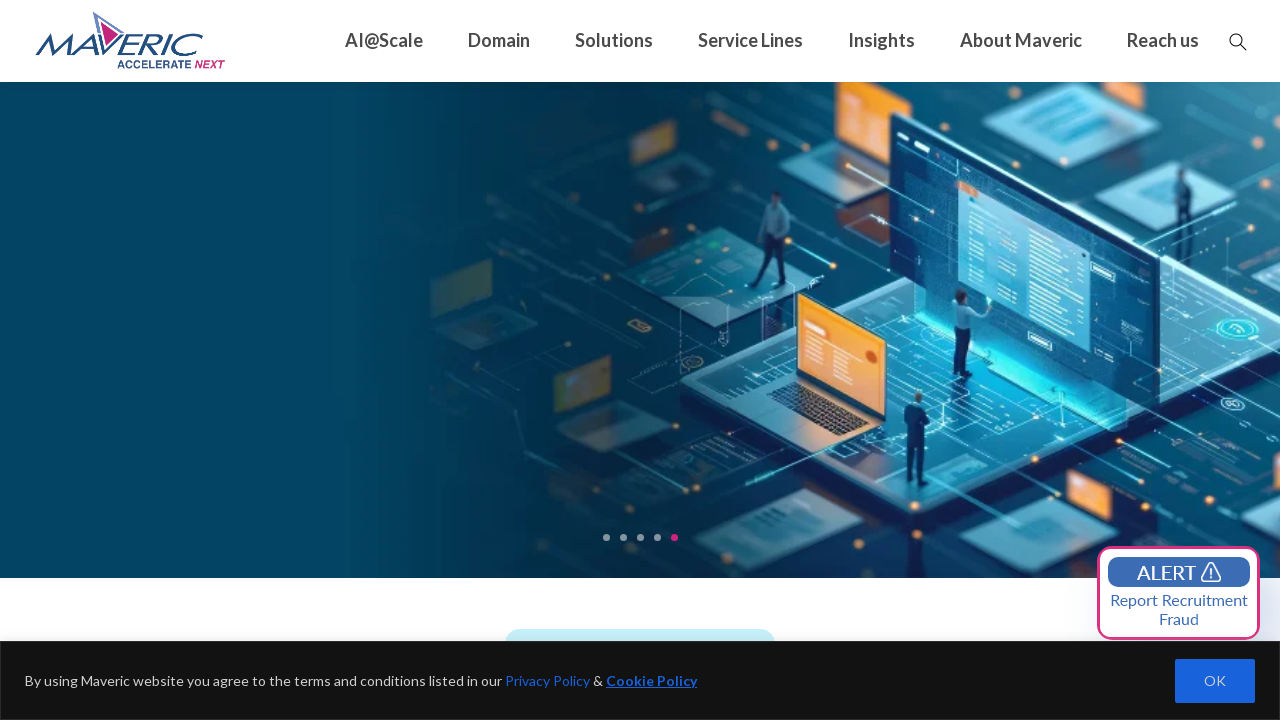

Retrieved href attribute from link: https://maveric-systems.com/case-studies/customer-experience-in-banking-a-viewpoint/
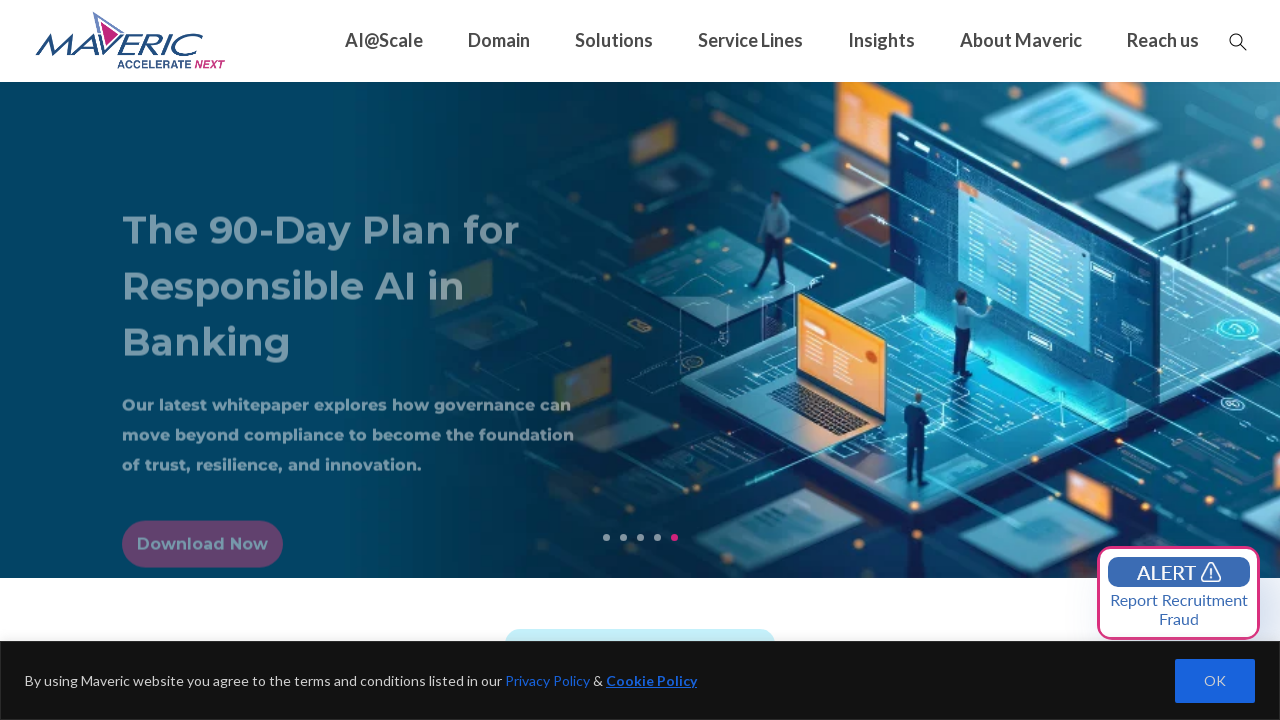

Retrieved href attribute from link: https://maveric-systems.com/case-studies/transformational-assurance-for-legacy-migration/
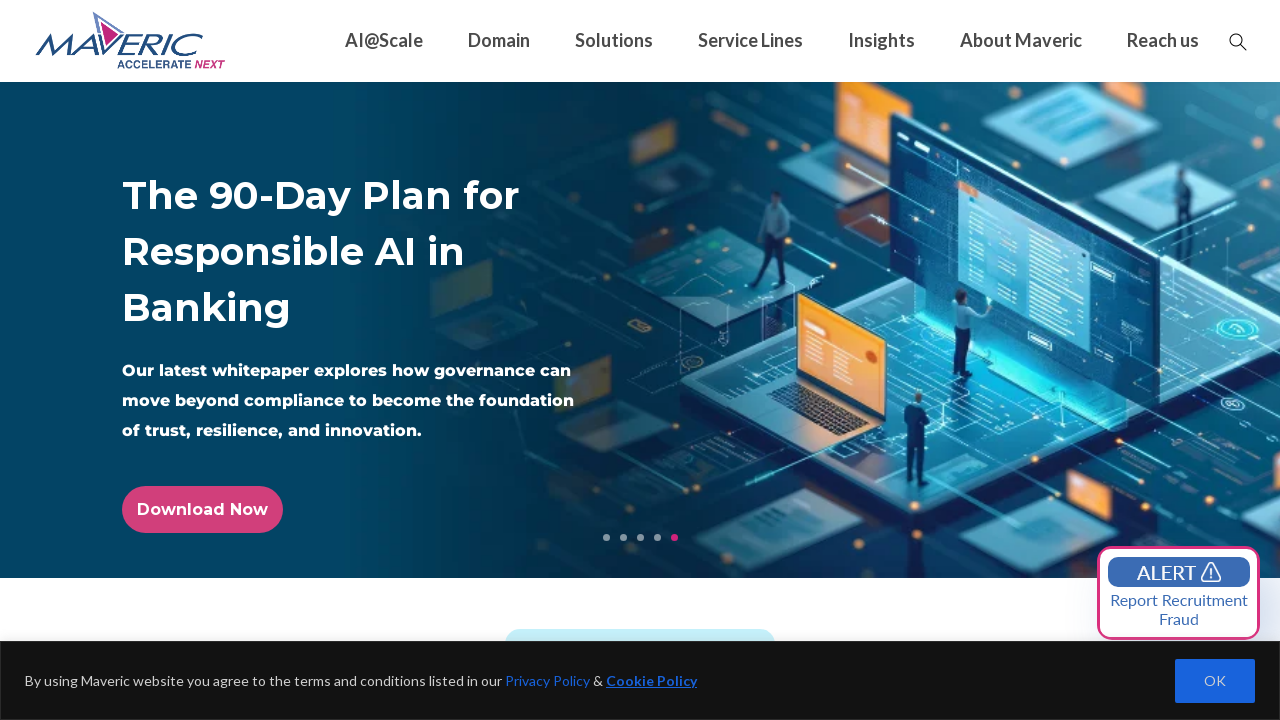

Retrieved href attribute from link: https://maveric-systems.com/case-studies/transformational-assurance-for-legacy-migration/
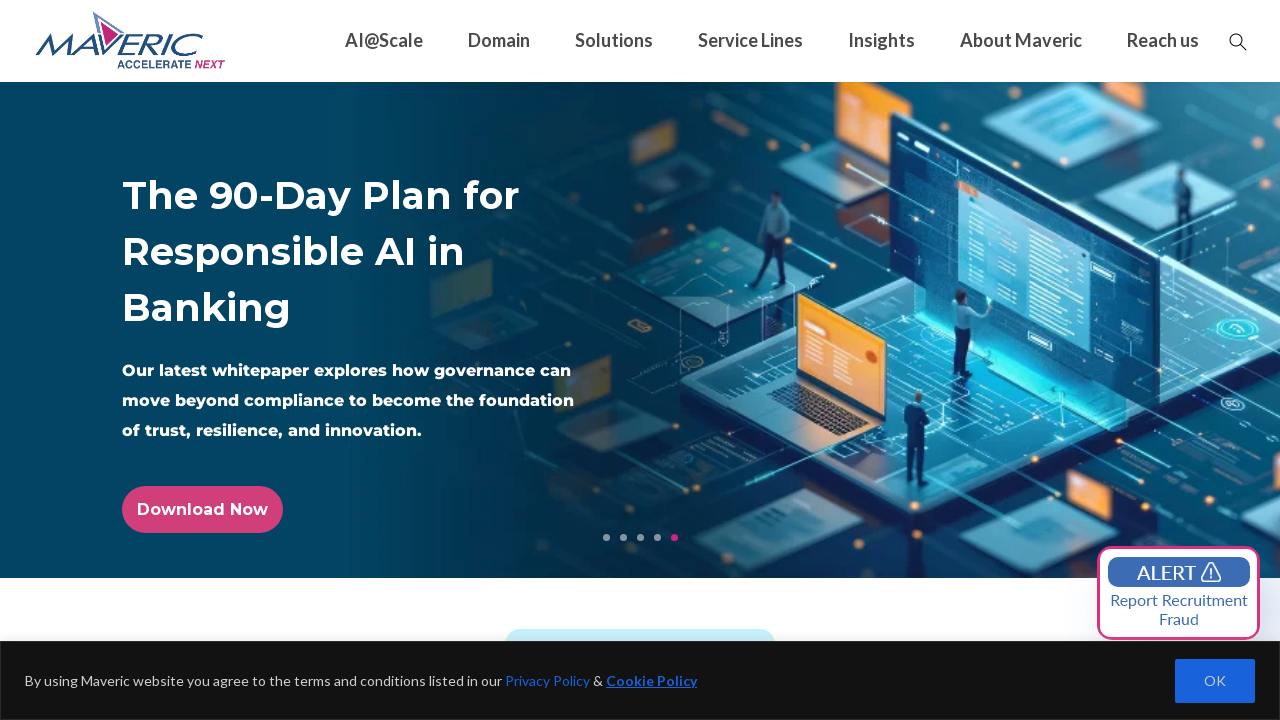

Retrieved href attribute from link: https://maveric-systems.com/case-studies/build-out-the-bank-qe-programme-the-award-winning-story-of-allica-bank/
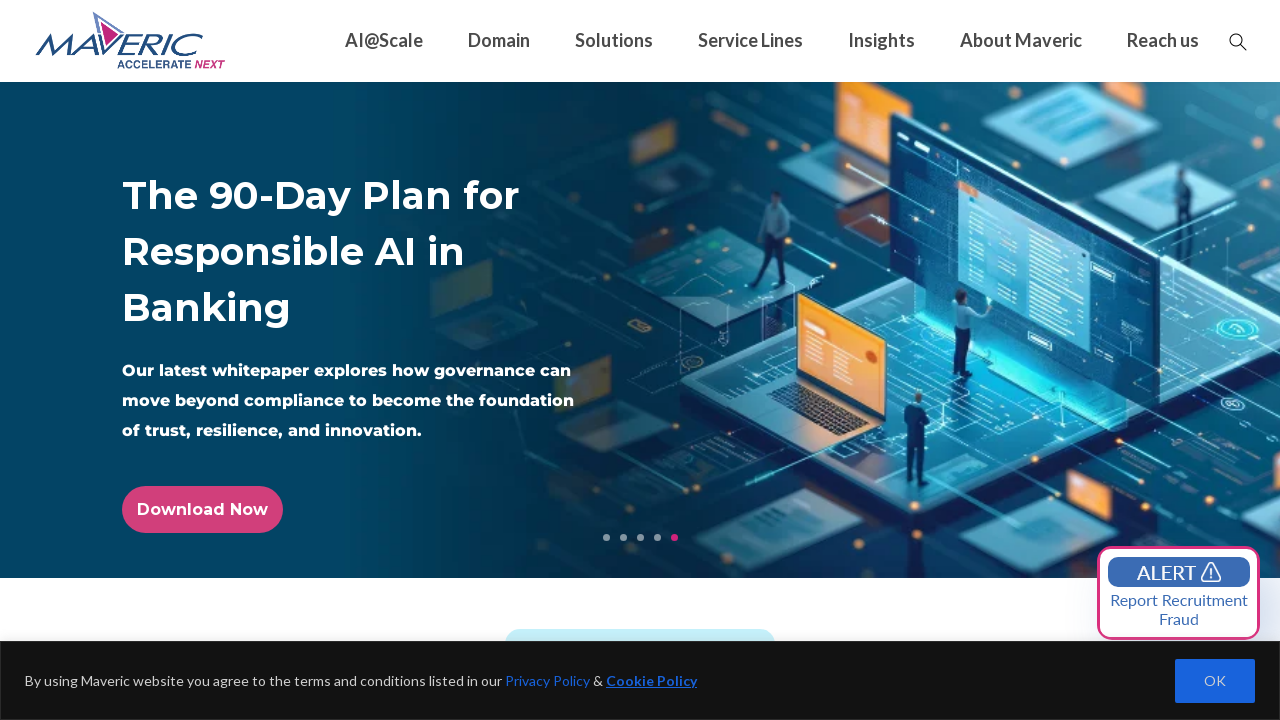

Retrieved href attribute from link: https://maveric-systems.com/case-studies/build-out-the-bank-qe-programme-the-award-winning-story-of-allica-bank/
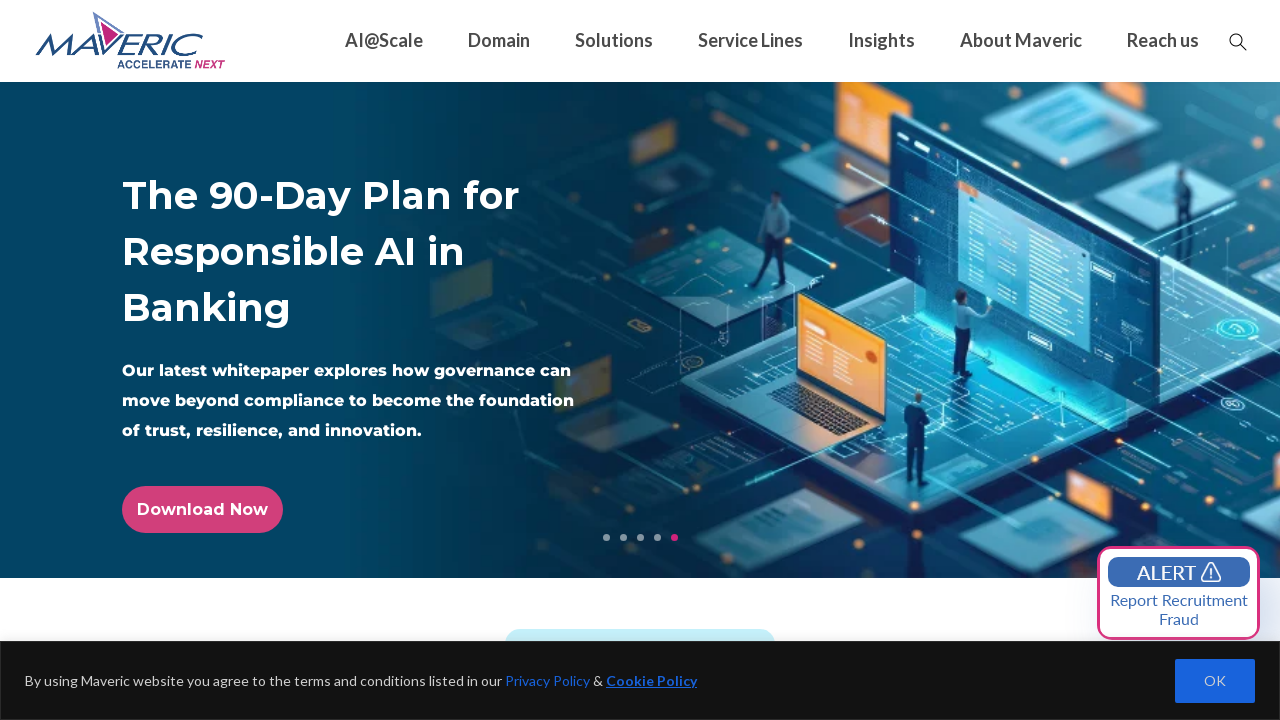

Retrieved href attribute from link: https://maveric-systems.com/case-studies/continuous-proactive-measures-and-initiatives-leading-to-improved-clients-business-confidence/
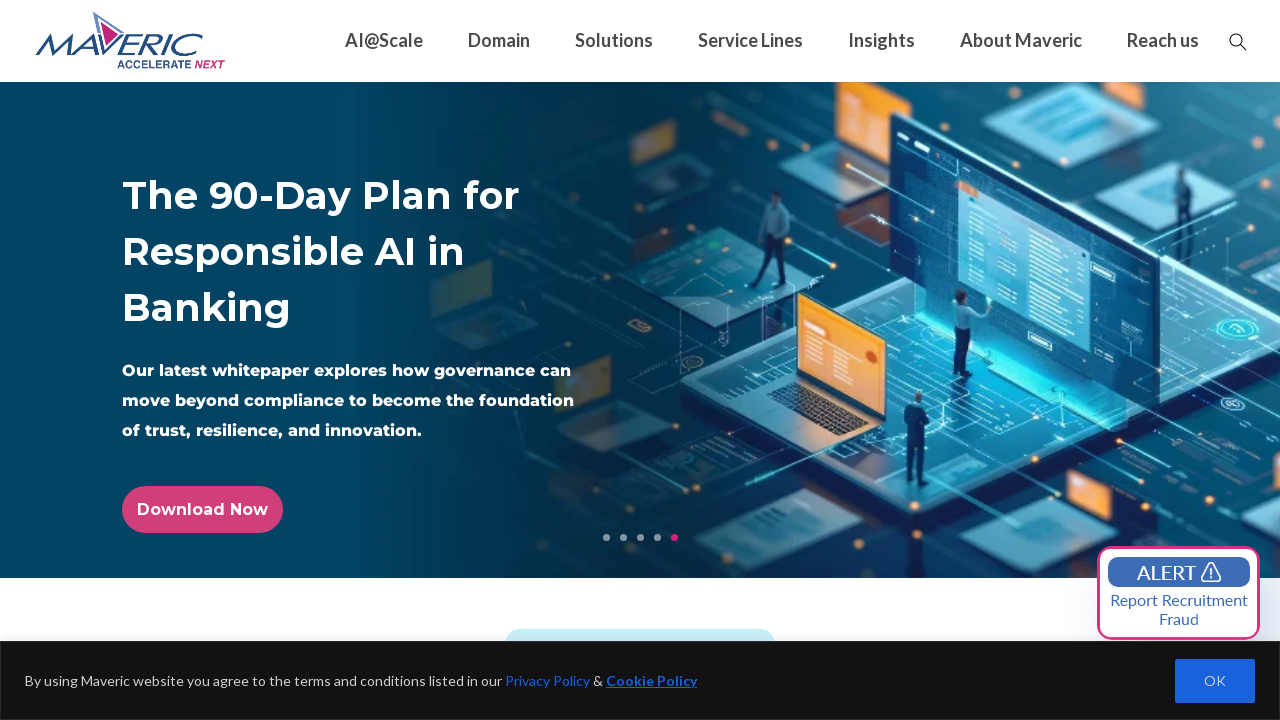

Retrieved href attribute from link: https://maveric-systems.com/case-studies/continuous-proactive-measures-and-initiatives-leading-to-improved-clients-business-confidence/
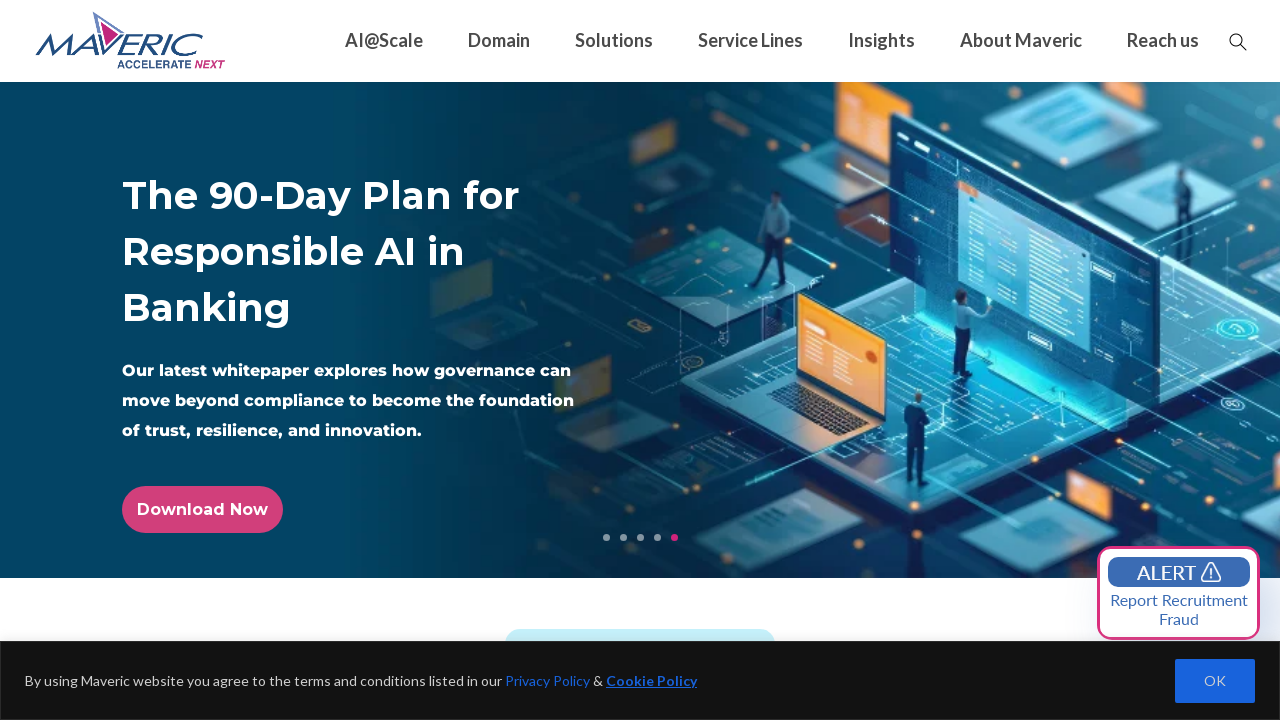

Retrieved href attribute from link: https://maveric-systems.com/case-studies/pandemic-doesnt-stop-acceleration-innovation-at-maveric/
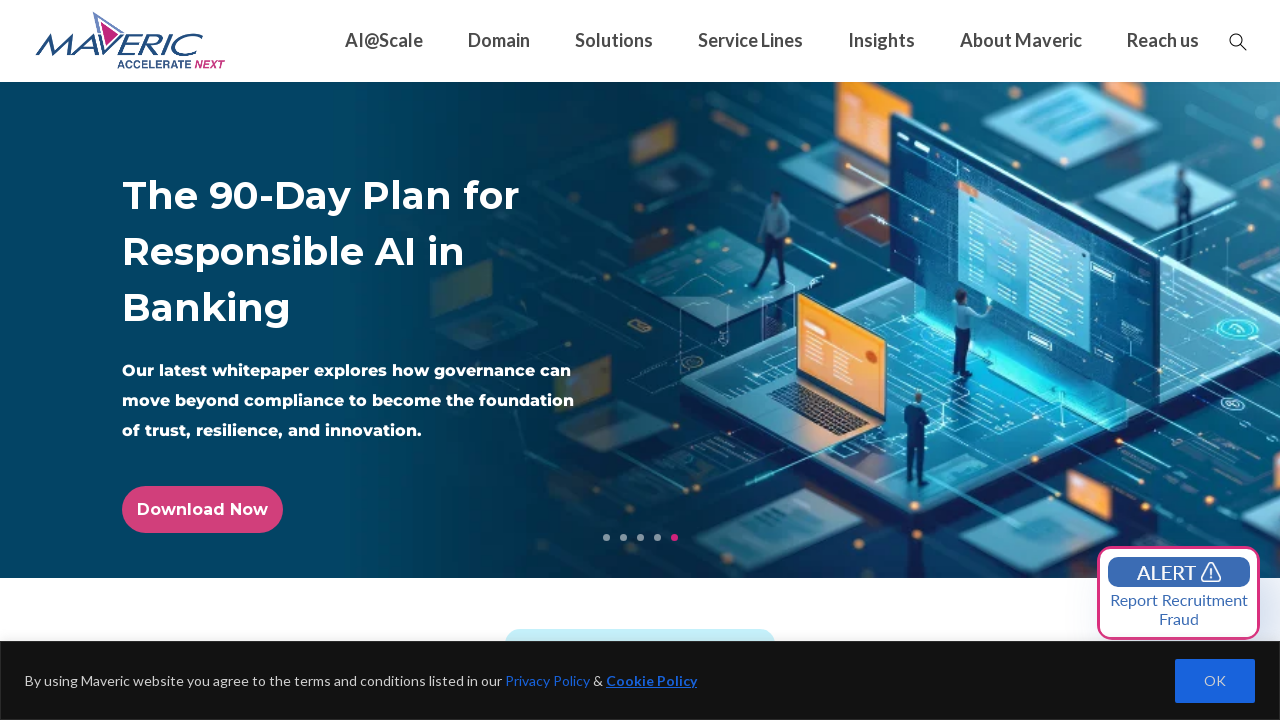

Retrieved href attribute from link: https://maveric-systems.com/case-studies/pandemic-doesnt-stop-acceleration-innovation-at-maveric/
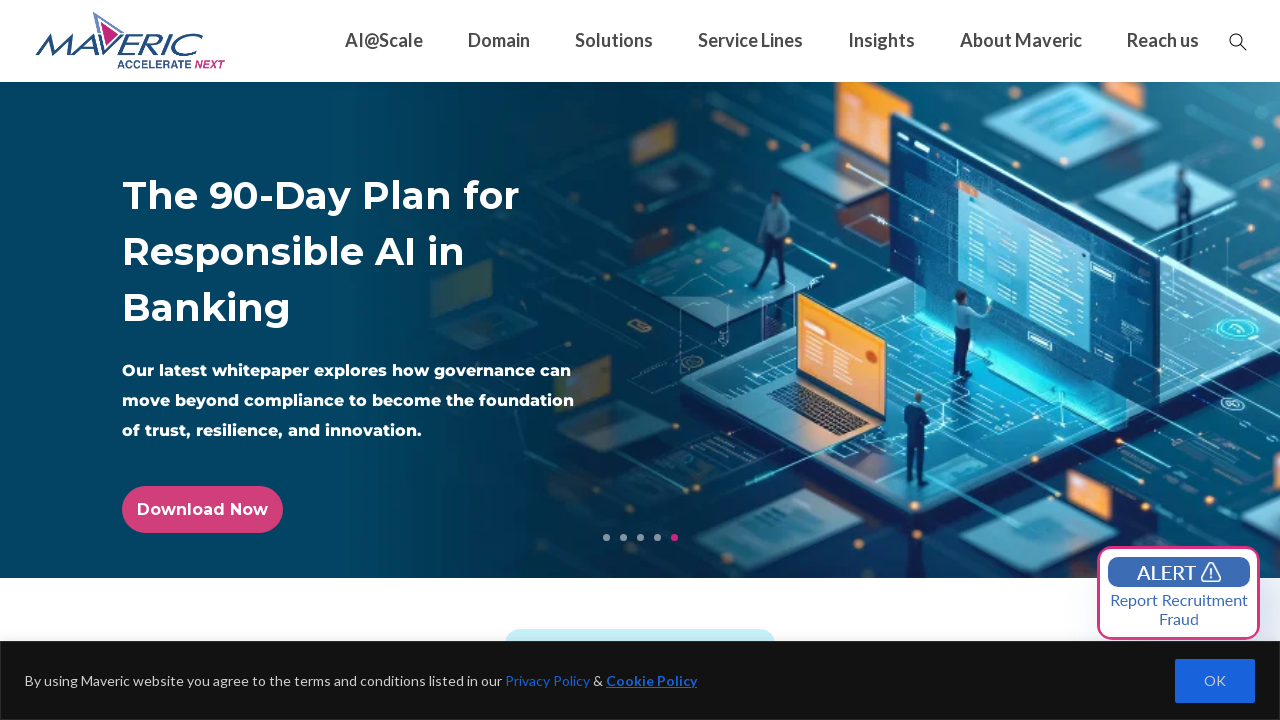

Retrieved href attribute from link: https://maveric-systems.com/case-studies/business-continuity-prevailed-for-a-uk-challenger-bank-using-temenos-through-a-multi-layered-delivery-model/
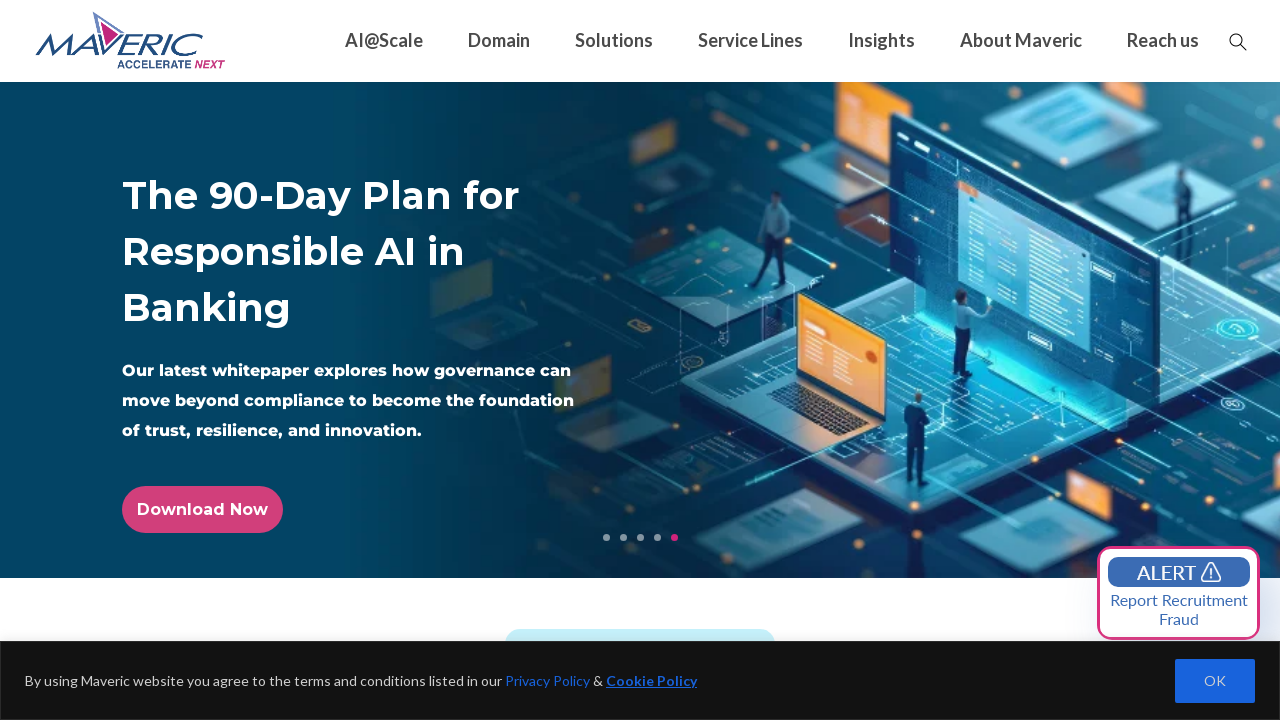

Retrieved href attribute from link: https://maveric-systems.com/case-studies/business-continuity-prevailed-for-a-uk-challenger-bank-using-temenos-through-a-multi-layered-delivery-model/
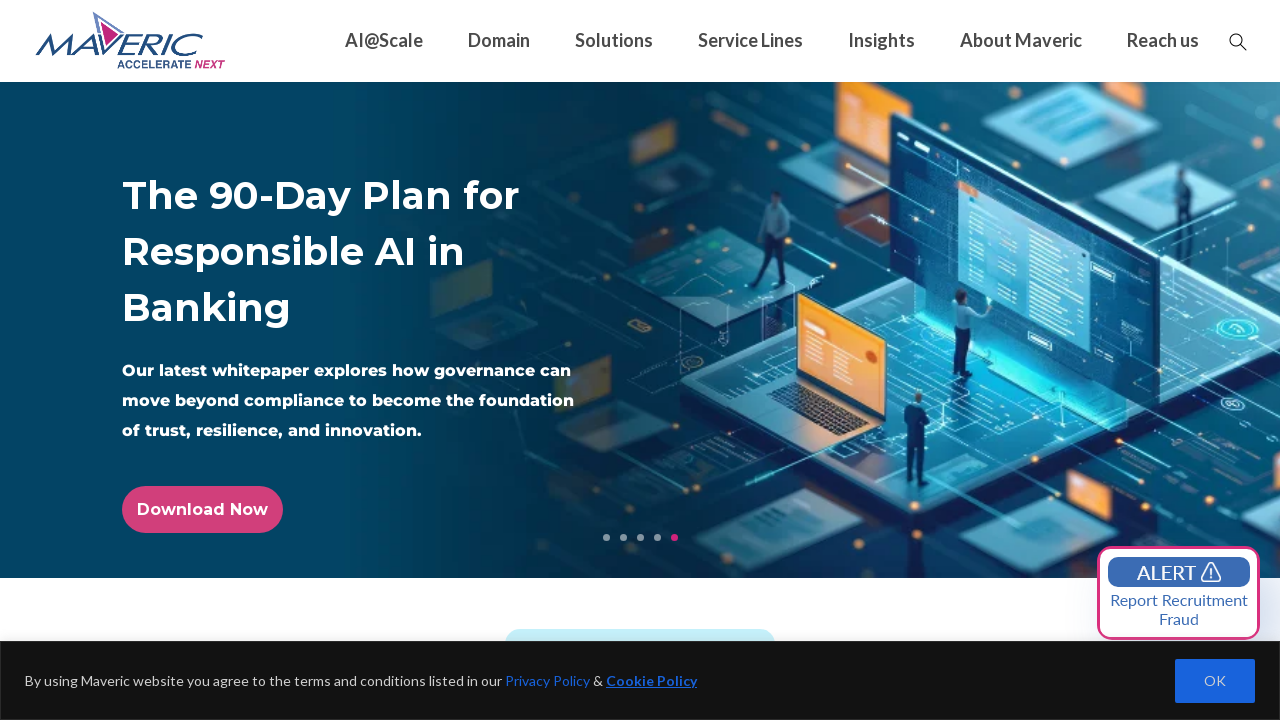

Retrieved href attribute from link: https://maveric-systems.com/case-studies/2x-faster-delivery-with-it-tech-support-for-environment-management/
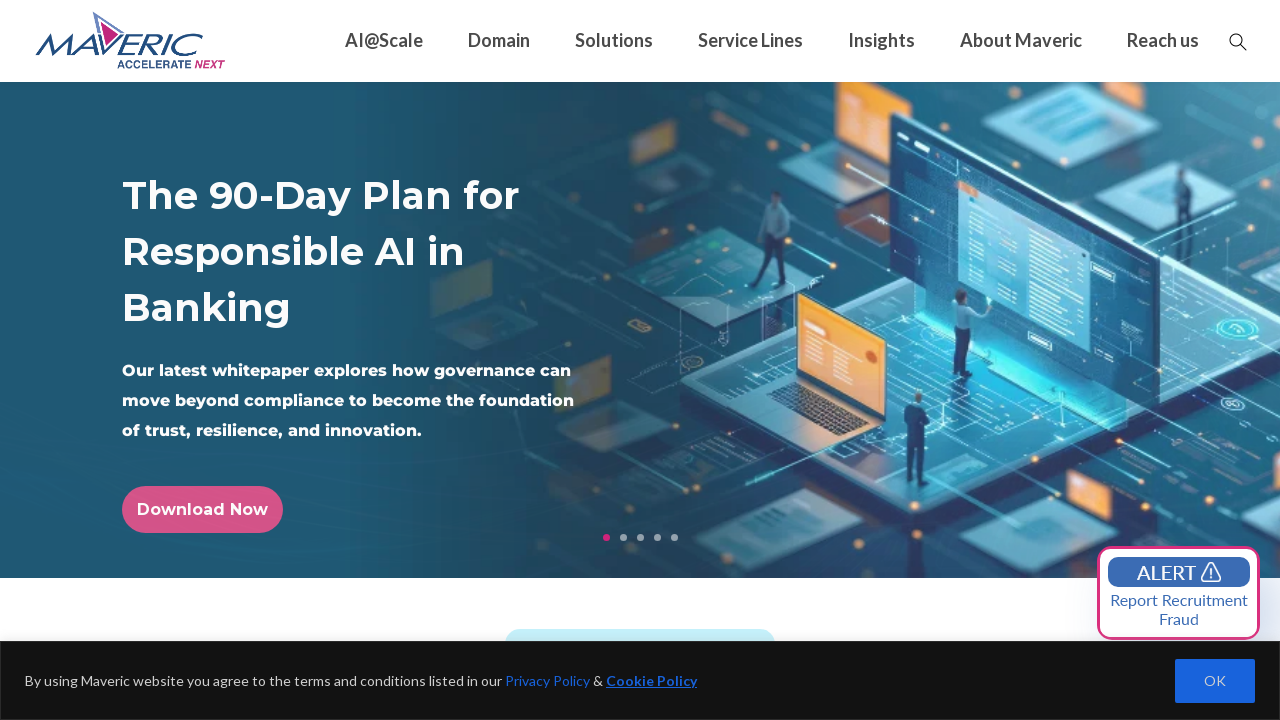

Retrieved href attribute from link: https://maveric-systems.com/case-studies/2x-faster-delivery-with-it-tech-support-for-environment-management/
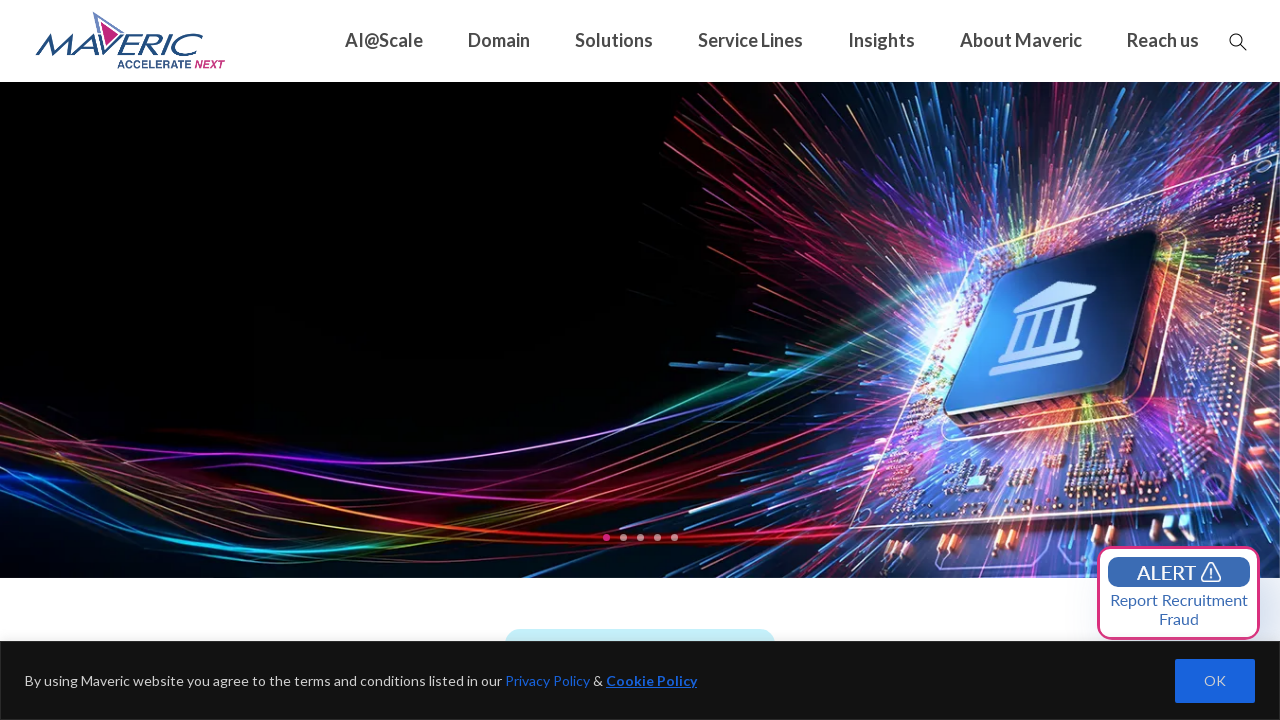

Retrieved href attribute from link: https://maveric-systems.com/brochures/iqe-solution/
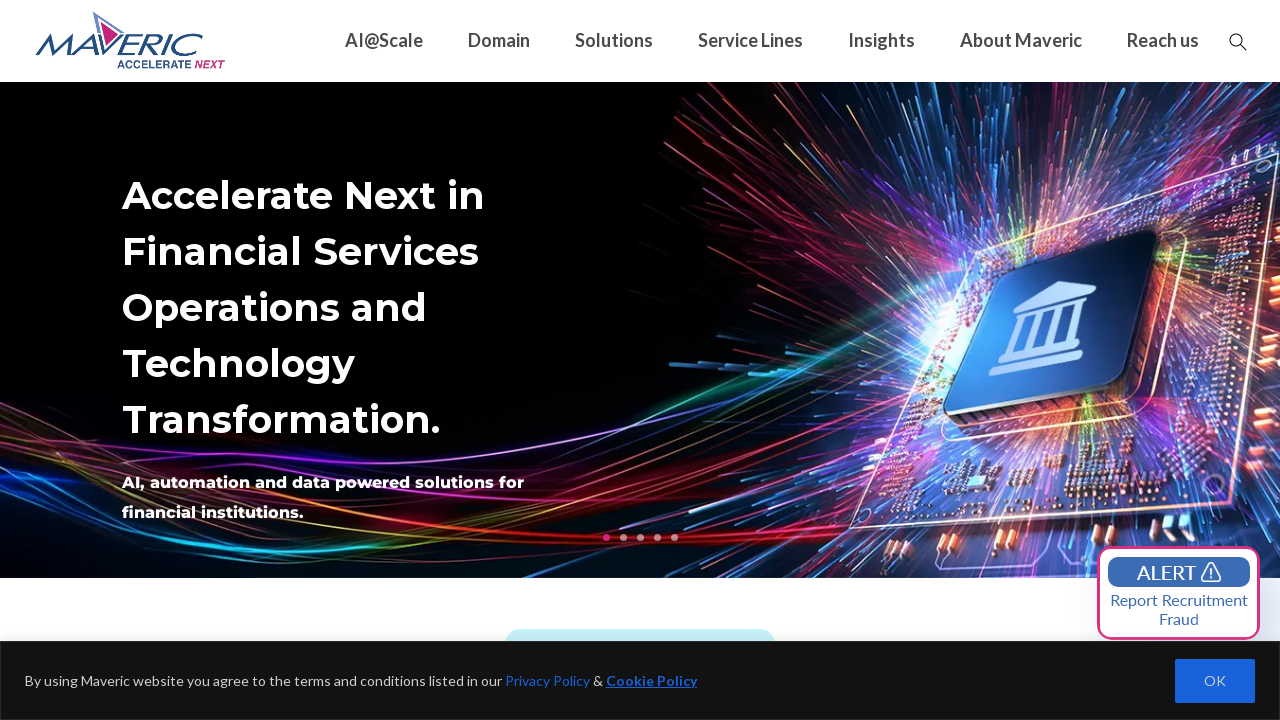

Retrieved href attribute from link: https://maveric-systems.com/brochures/iqe-solution/
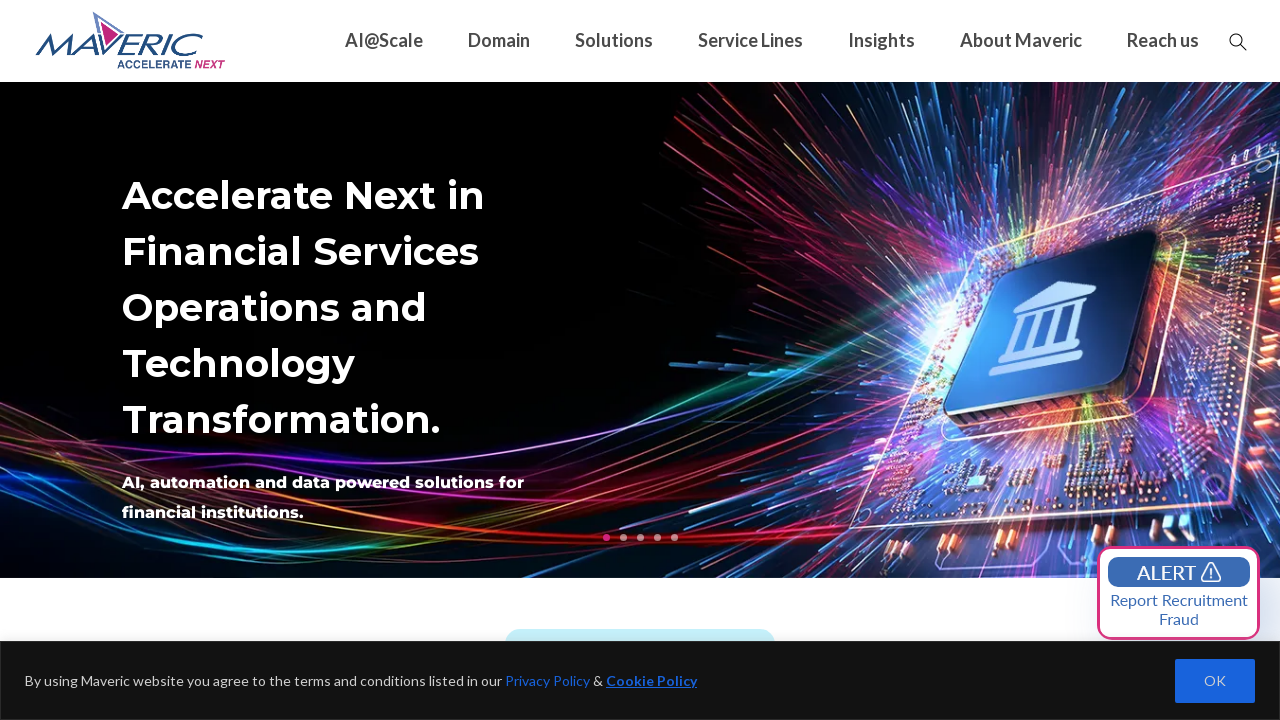

Retrieved href attribute from link: https://maveric-systems.com/brochures/maveric-message-translation-solution-iso-20022-compliance-made-simple/
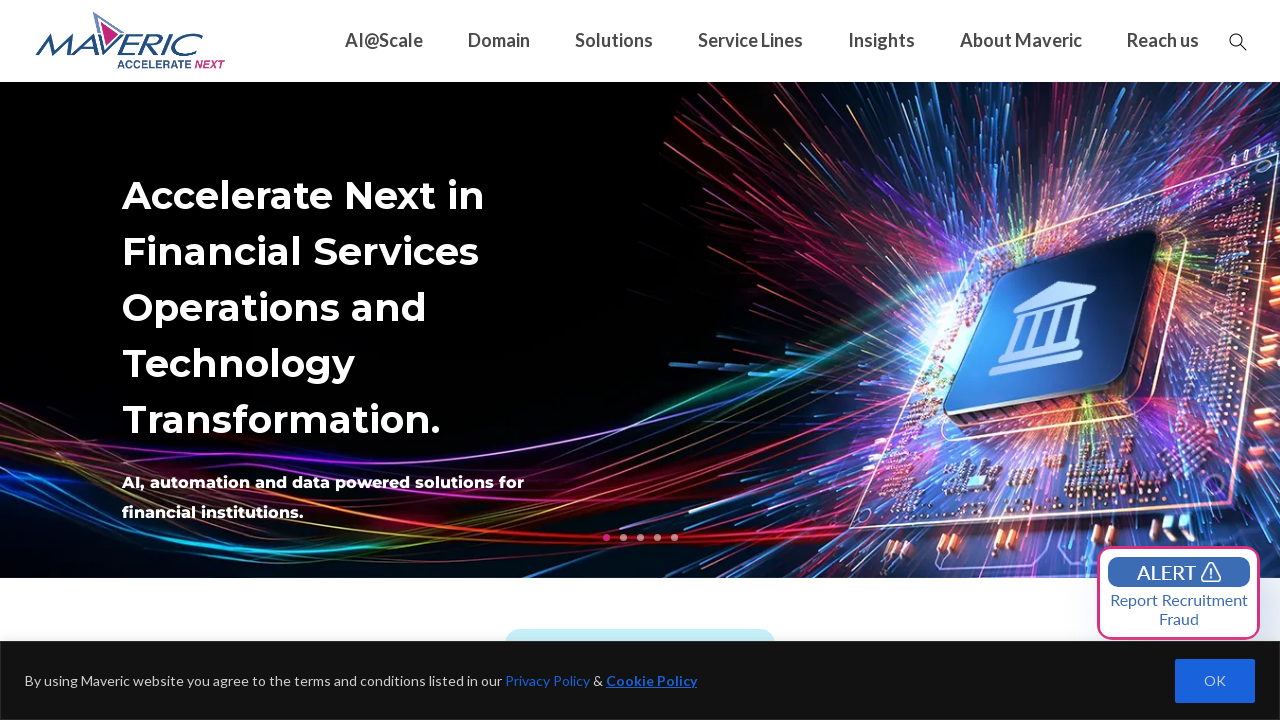

Retrieved href attribute from link: https://maveric-systems.com/brochures/maveric-message-translation-solution-iso-20022-compliance-made-simple/
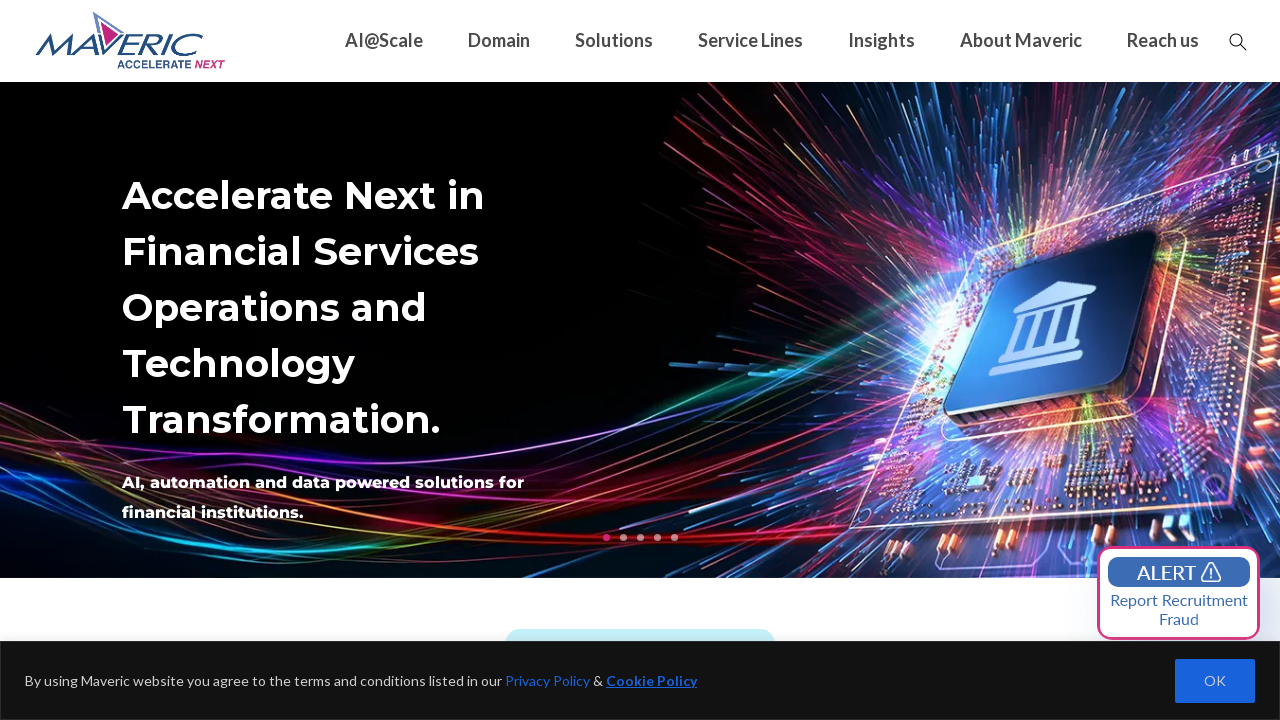

Retrieved href attribute from link: https://maveric-systems.com/brochures/maveric-integrated-and-ai-enabled-mortgage-journeys/
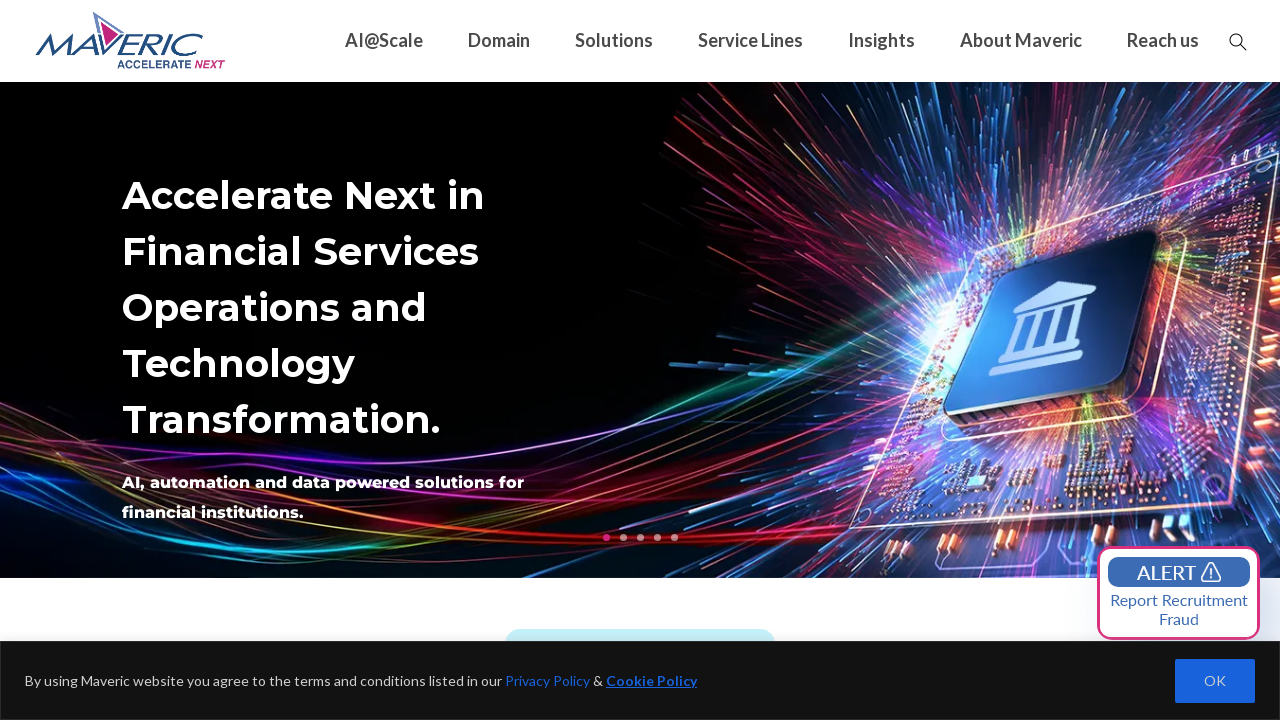

Retrieved href attribute from link: https://maveric-systems.com/brochures/maveric-integrated-and-ai-enabled-mortgage-journeys/
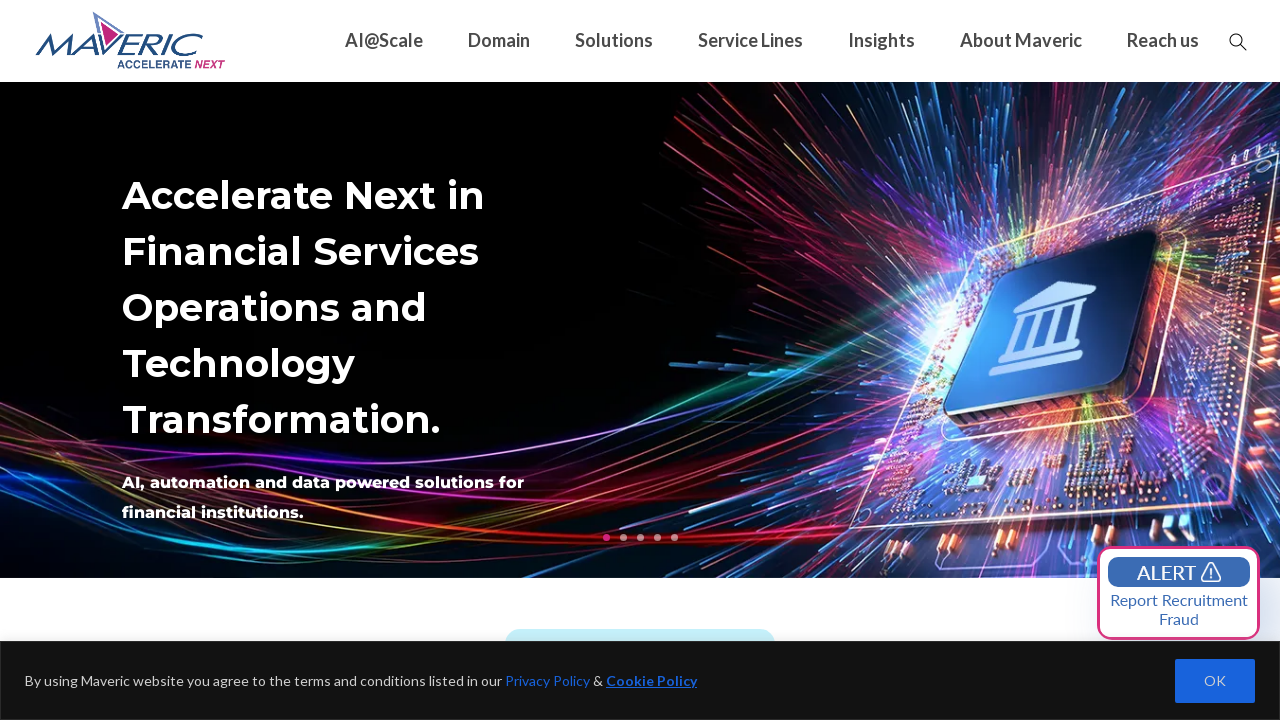

Retrieved href attribute from link: https://maveric-systems.com/brochures/accelerating-banking-transformation-maverics-services-brochure/
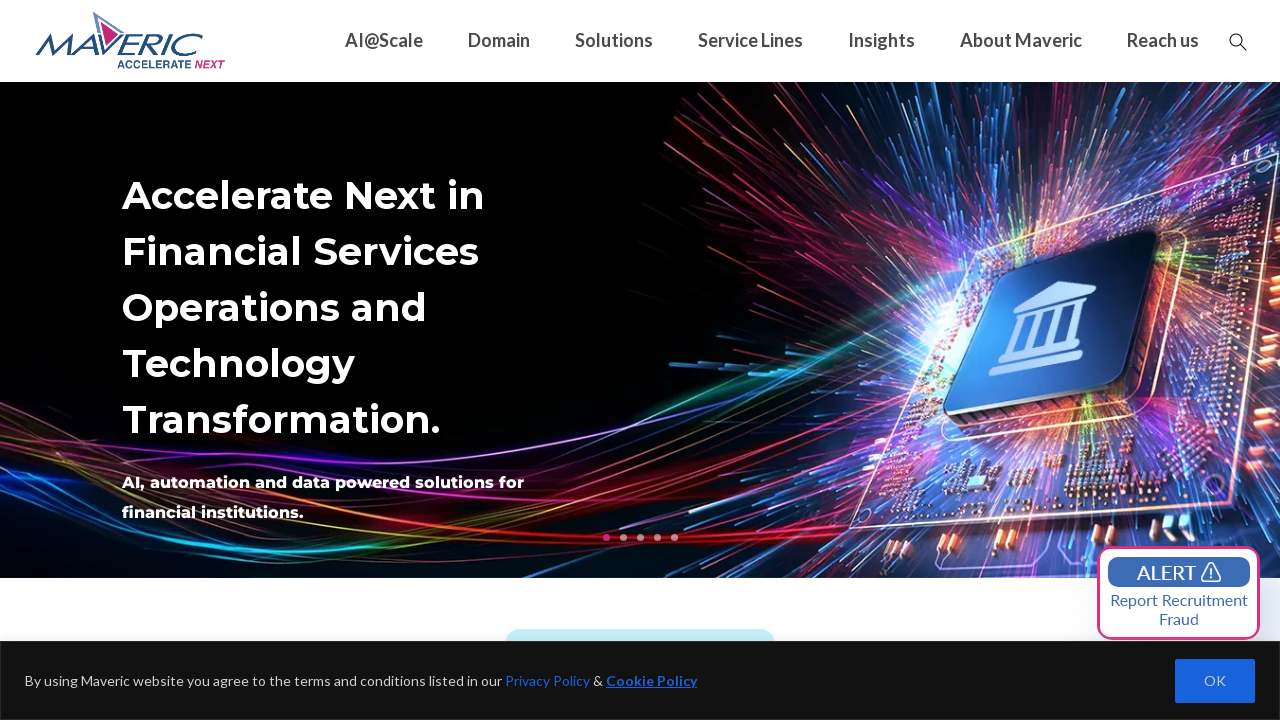

Retrieved href attribute from link: https://maveric-systems.com/brochures/accelerating-banking-transformation-maverics-services-brochure/
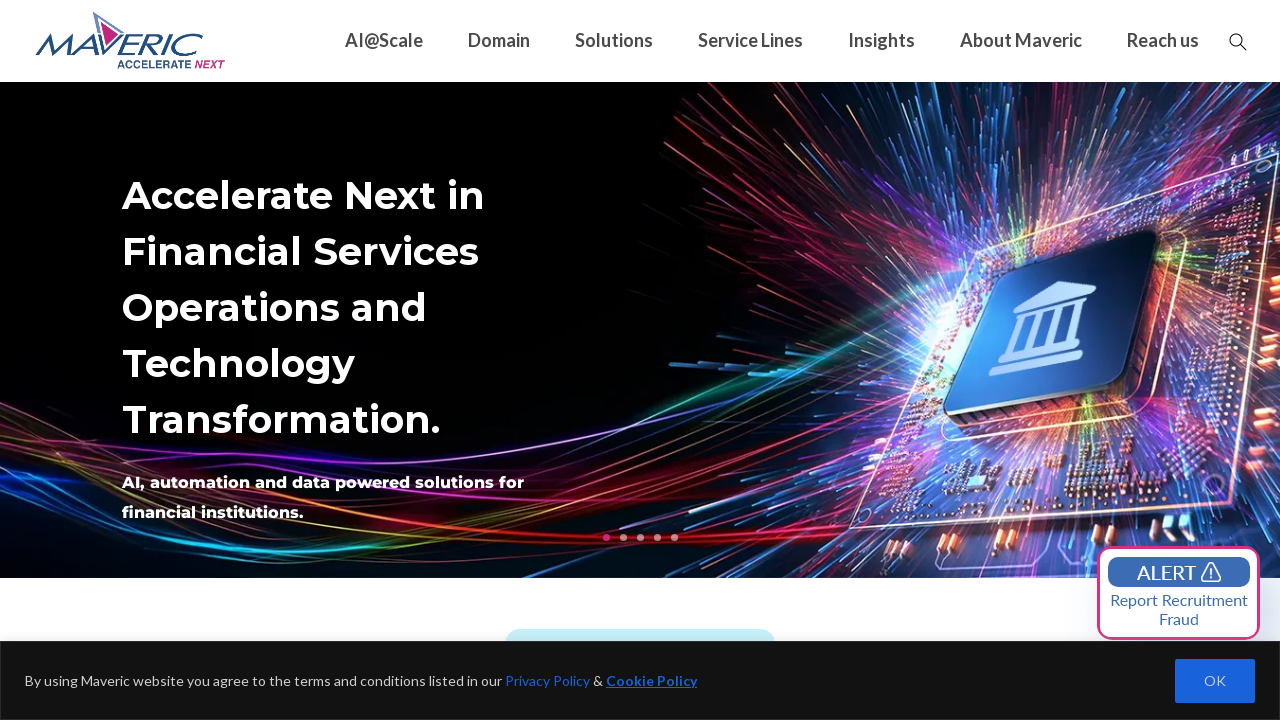

Retrieved href attribute from link: https://maveric-systems.com/brochures/designing-and-generating-banking-test-cases-with-maverics-iqe-optiq-solution/
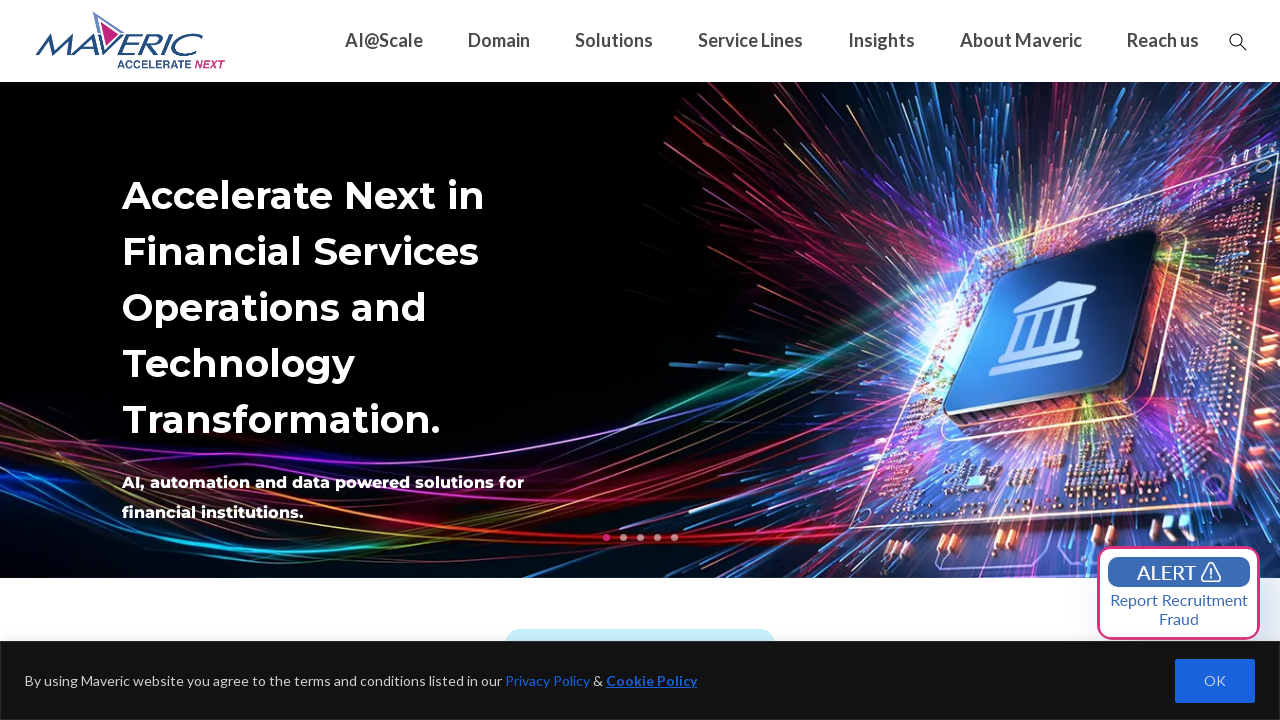

Retrieved href attribute from link: https://maveric-systems.com/brochures/designing-and-generating-banking-test-cases-with-maverics-iqe-optiq-solution/
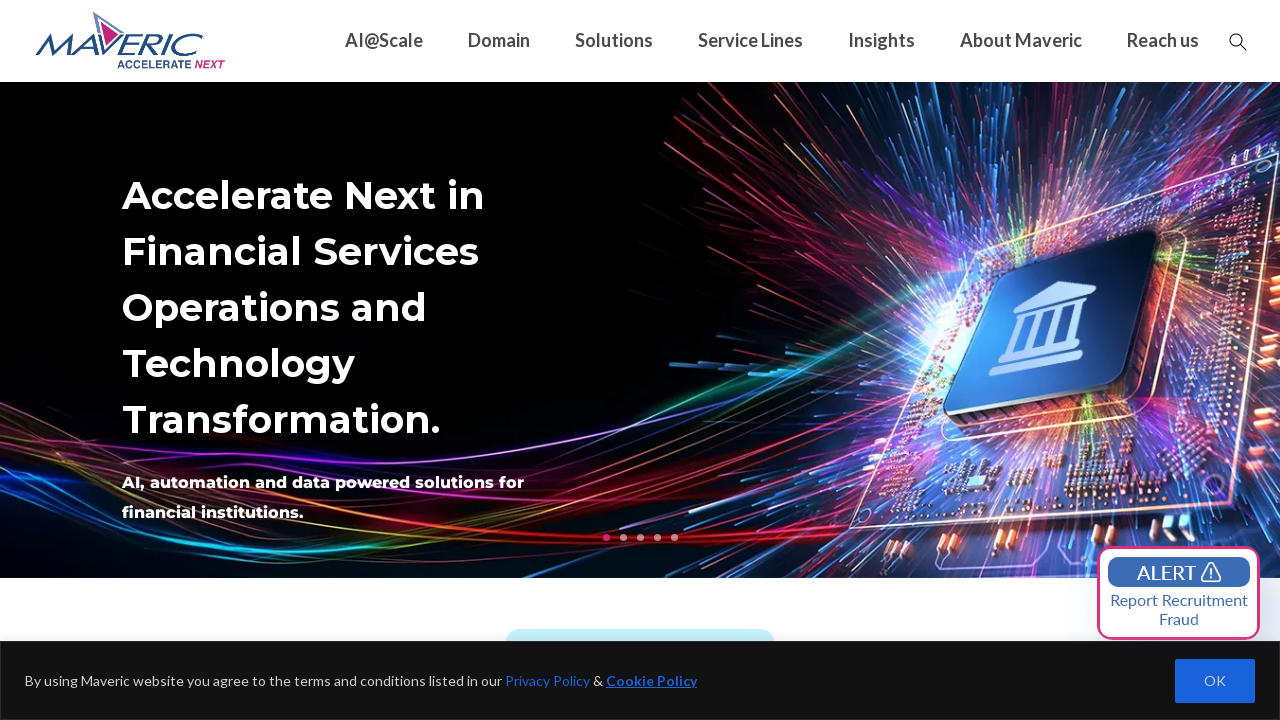

Retrieved href attribute from link: https://maveric-systems.com/brochures/accelerating-web-mobile-and-api-test-automation-with-iqe-rapidtest/
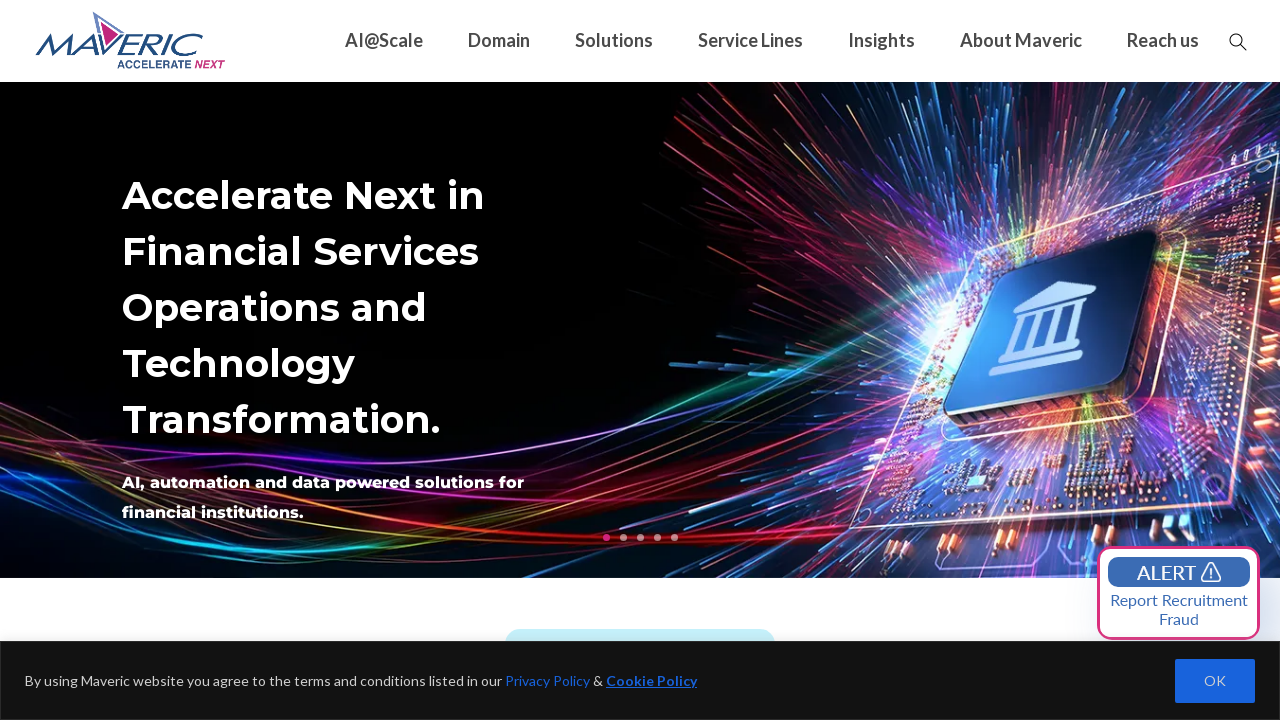

Retrieved href attribute from link: https://maveric-systems.com/brochures/accelerating-web-mobile-and-api-test-automation-with-iqe-rapidtest/
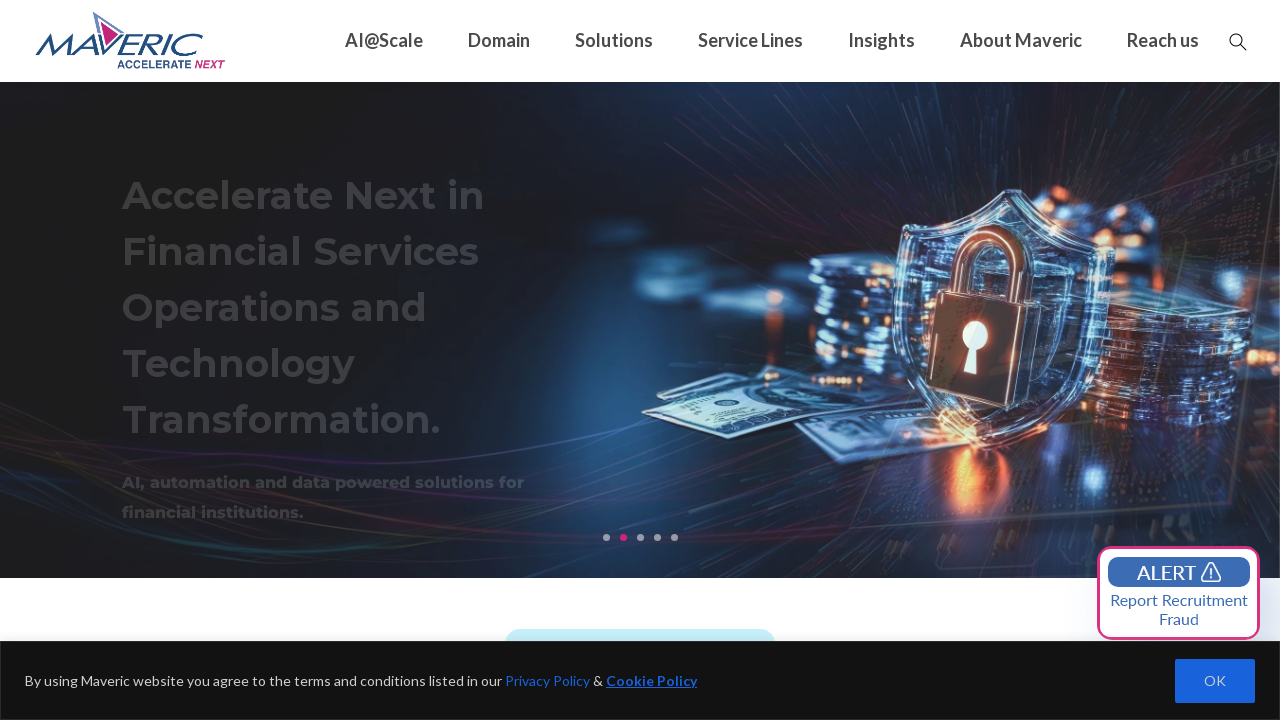

Retrieved href attribute from link: https://maveric-systems.com/brochures/vocal-app-analytics/
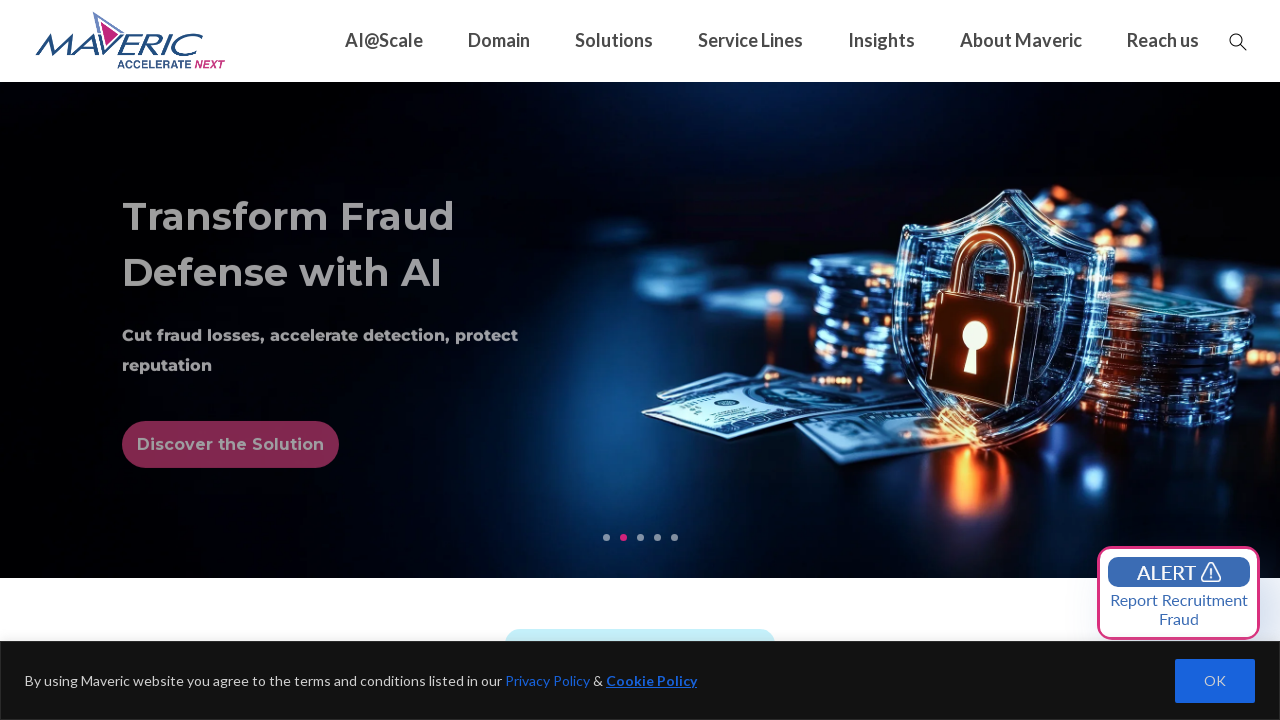

Retrieved href attribute from link: https://maveric-systems.com/brochures/vocal-app-analytics/
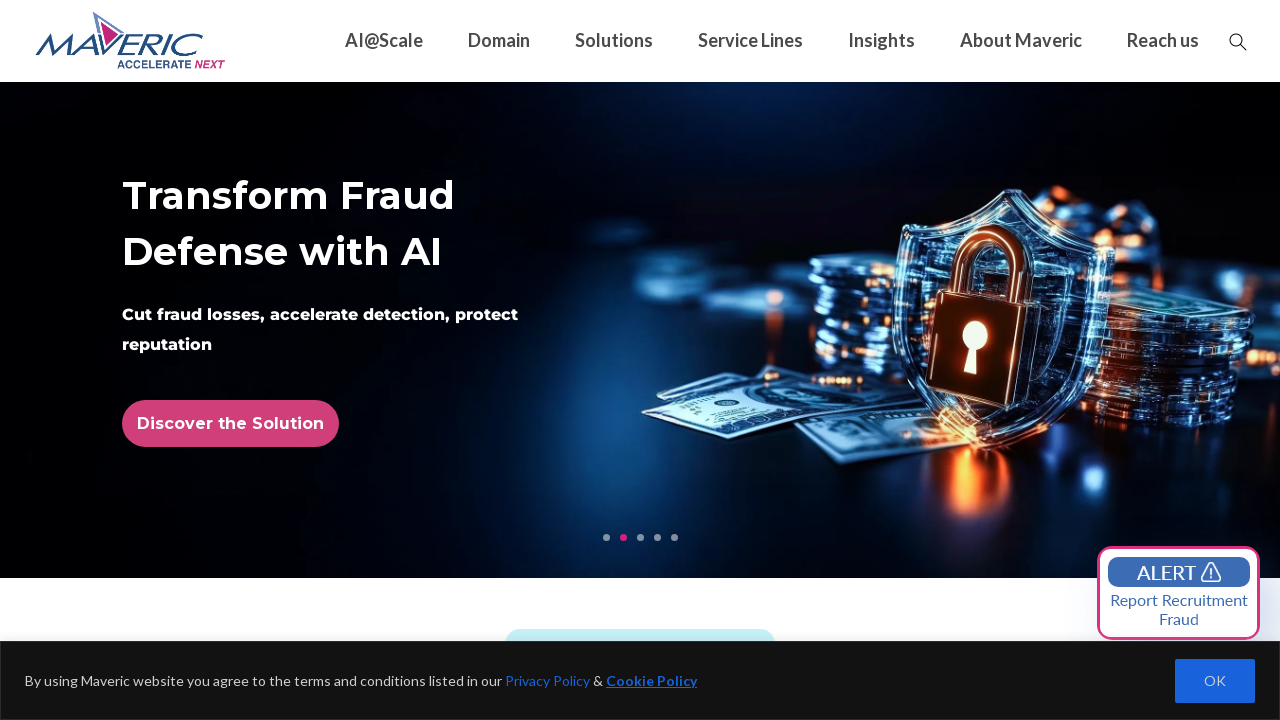

Retrieved href attribute from link: https://maveric-systems.com/brochures/data-quality-is-key-to-digital-banking/
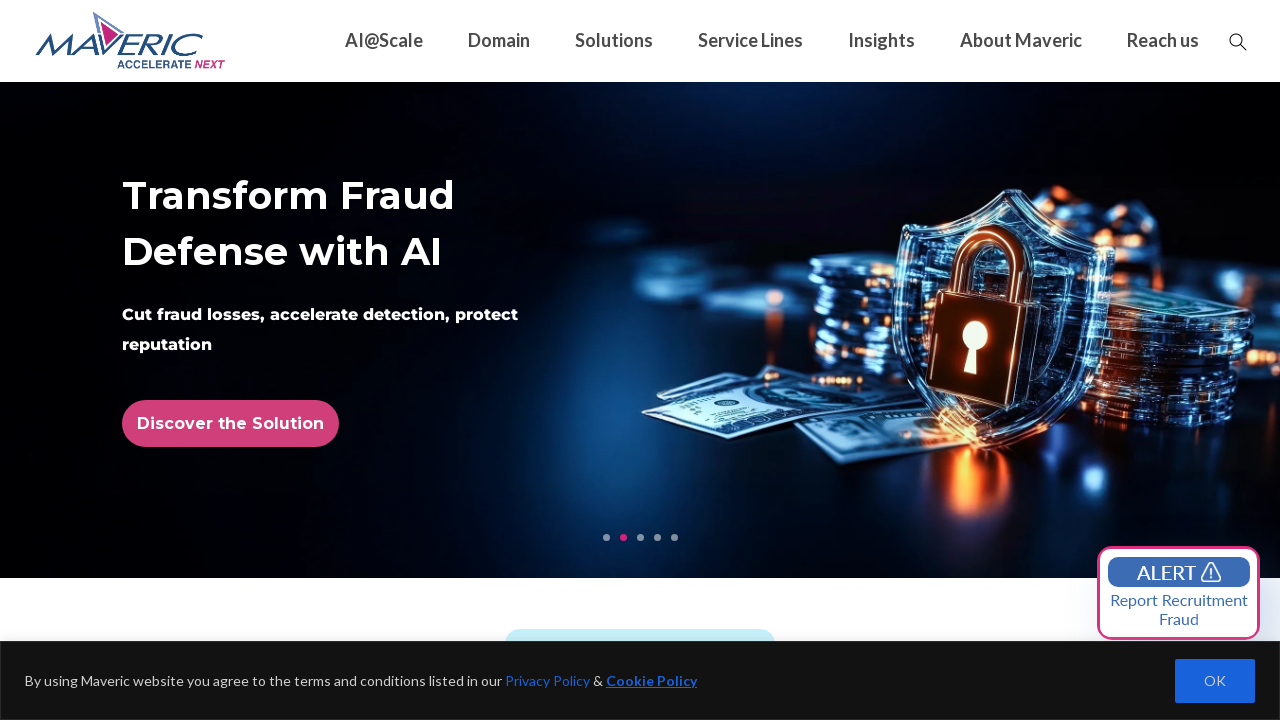

Retrieved href attribute from link: https://maveric-systems.com/brochures/data-quality-is-key-to-digital-banking/
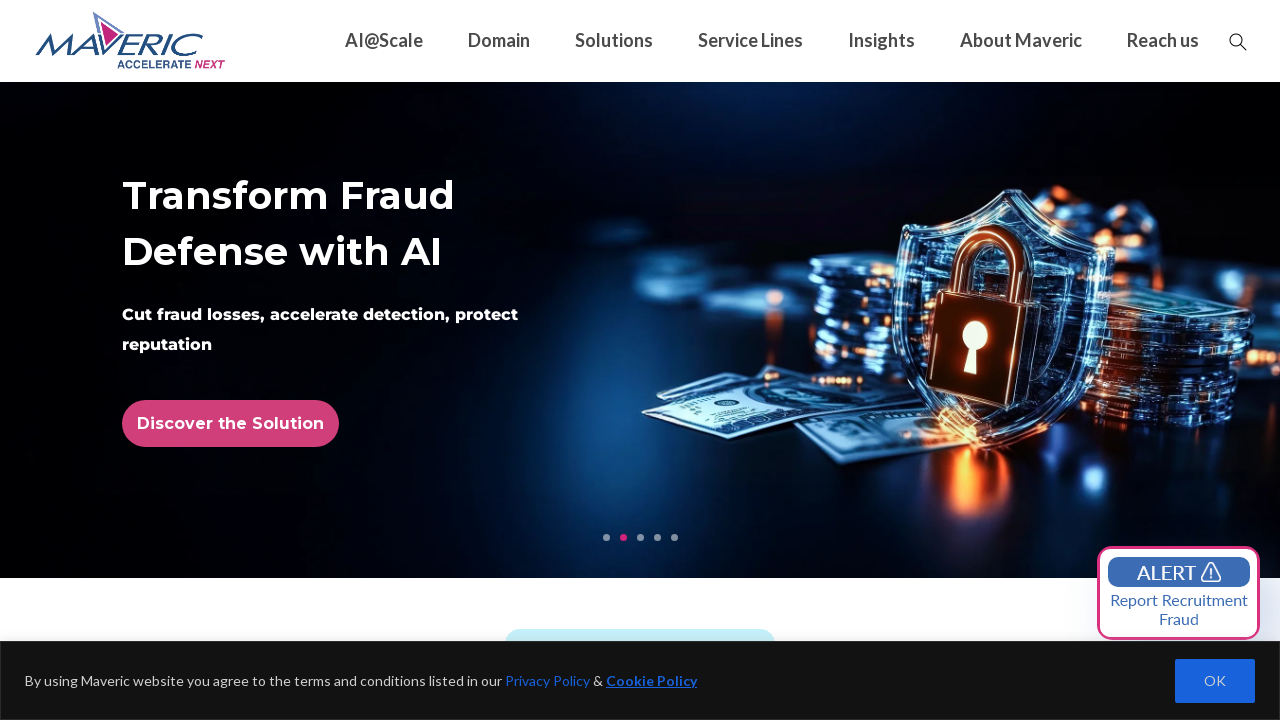

Retrieved href attribute from link: https://maveric-systems.com/brochures/iqe-snapi/
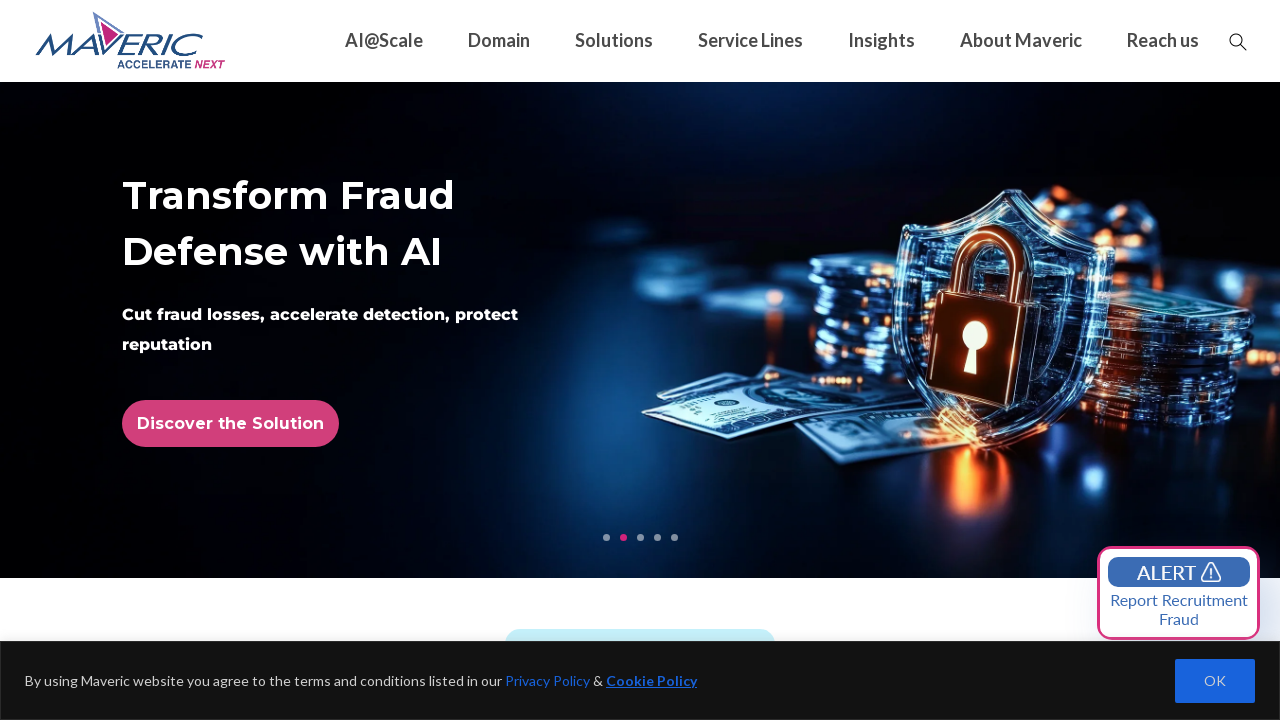

Retrieved href attribute from link: https://maveric-systems.com/brochures/iqe-snapi/
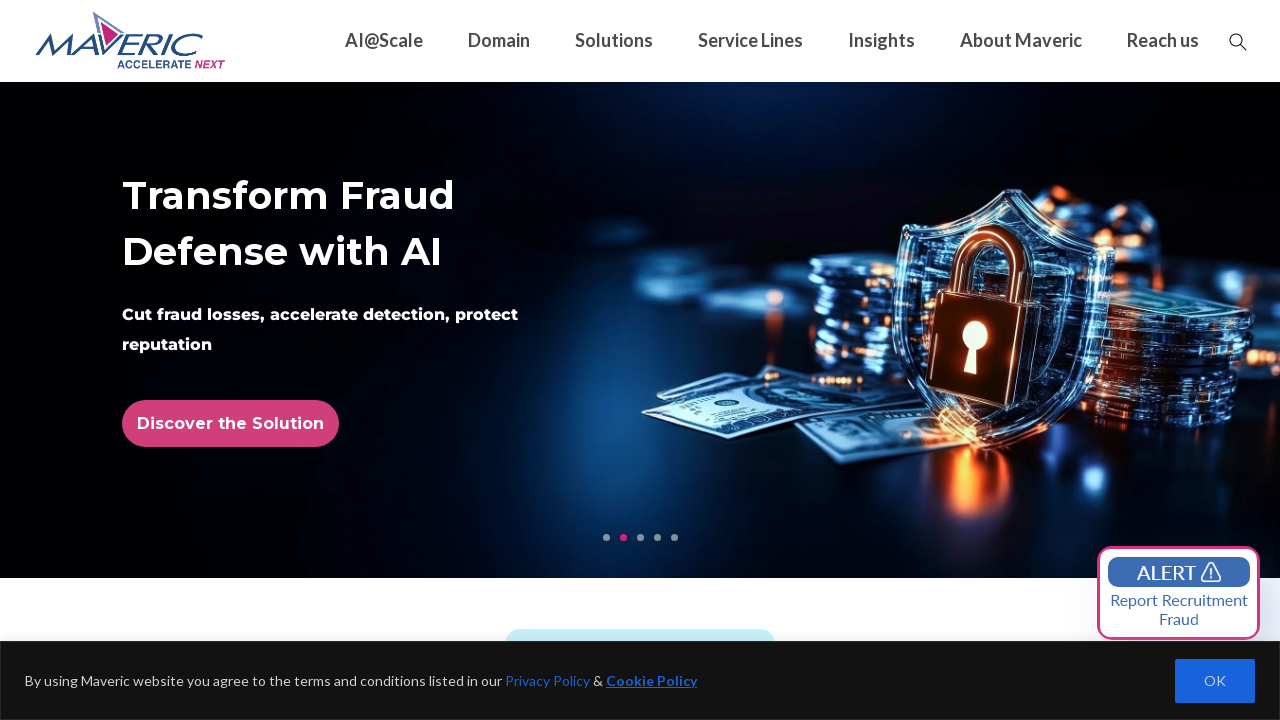

Retrieved href attribute from link: https://maveric-systems.com/brochures/redefining-cx-with-deep/
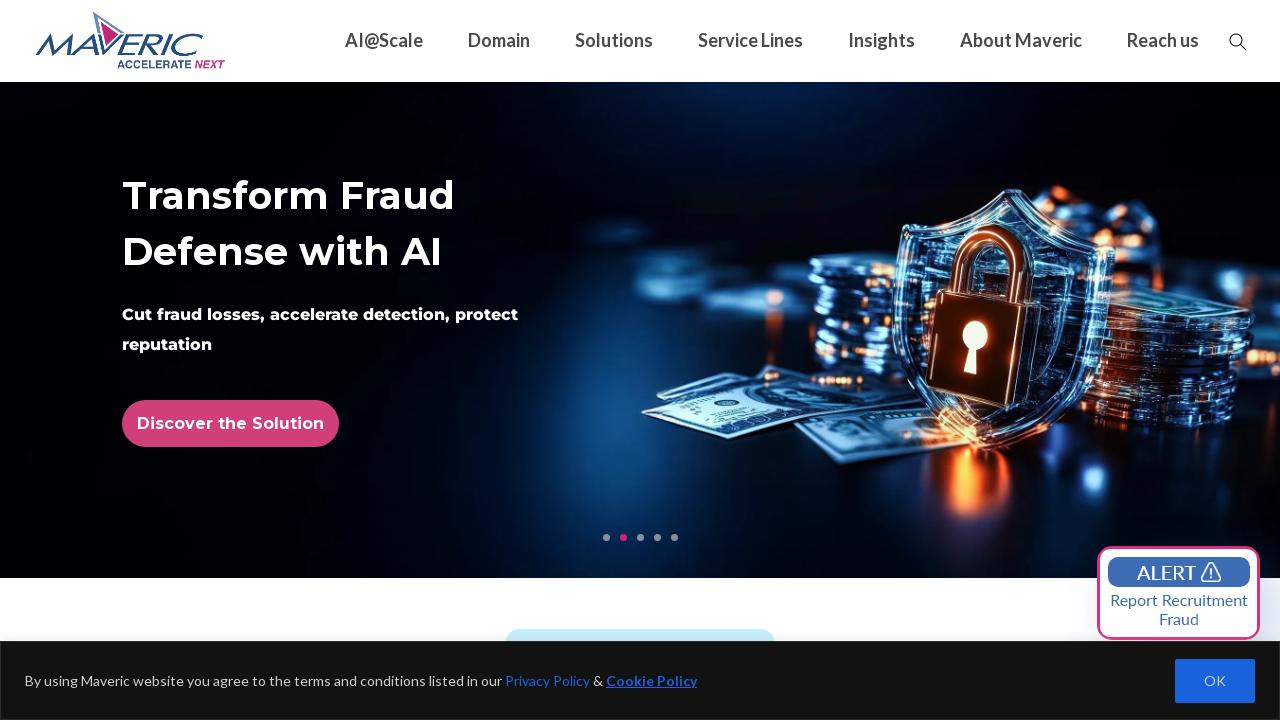

Retrieved href attribute from link: https://maveric-systems.com/brochures/redefining-cx-with-deep/
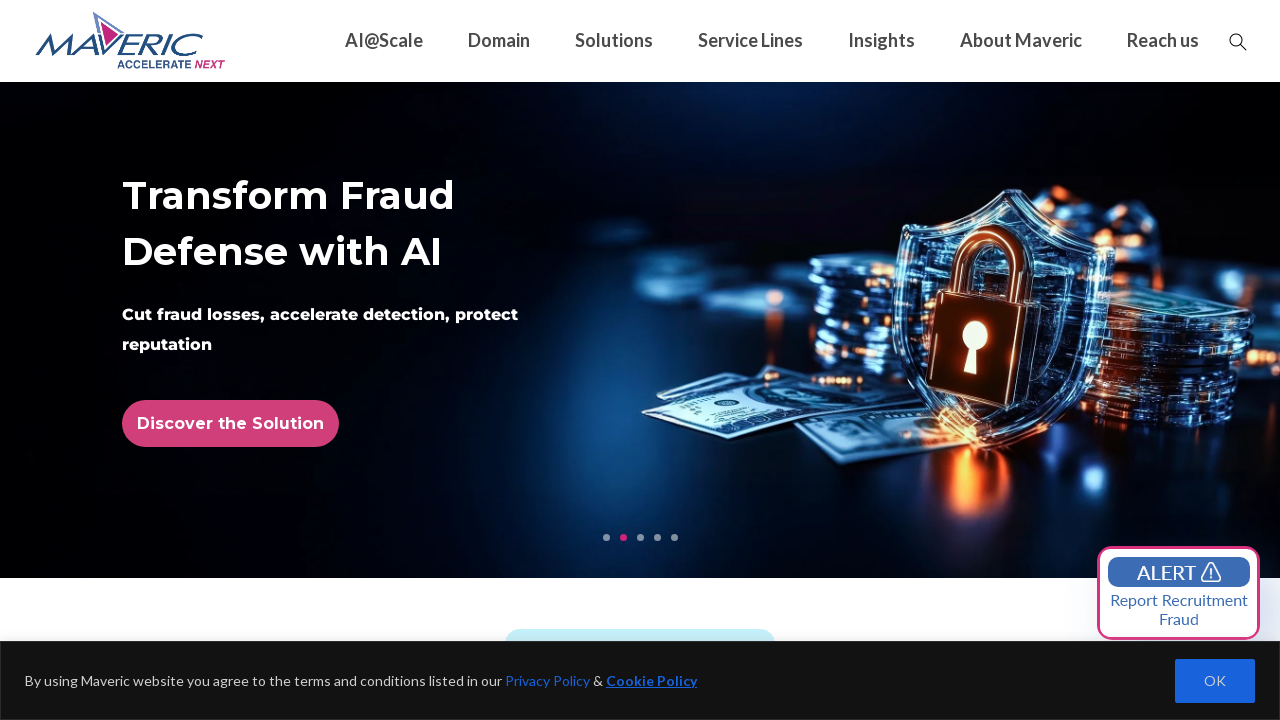

Retrieved href attribute from link: https://maveric-systems.com/whitepapers/ai-in-banking-outcomes/
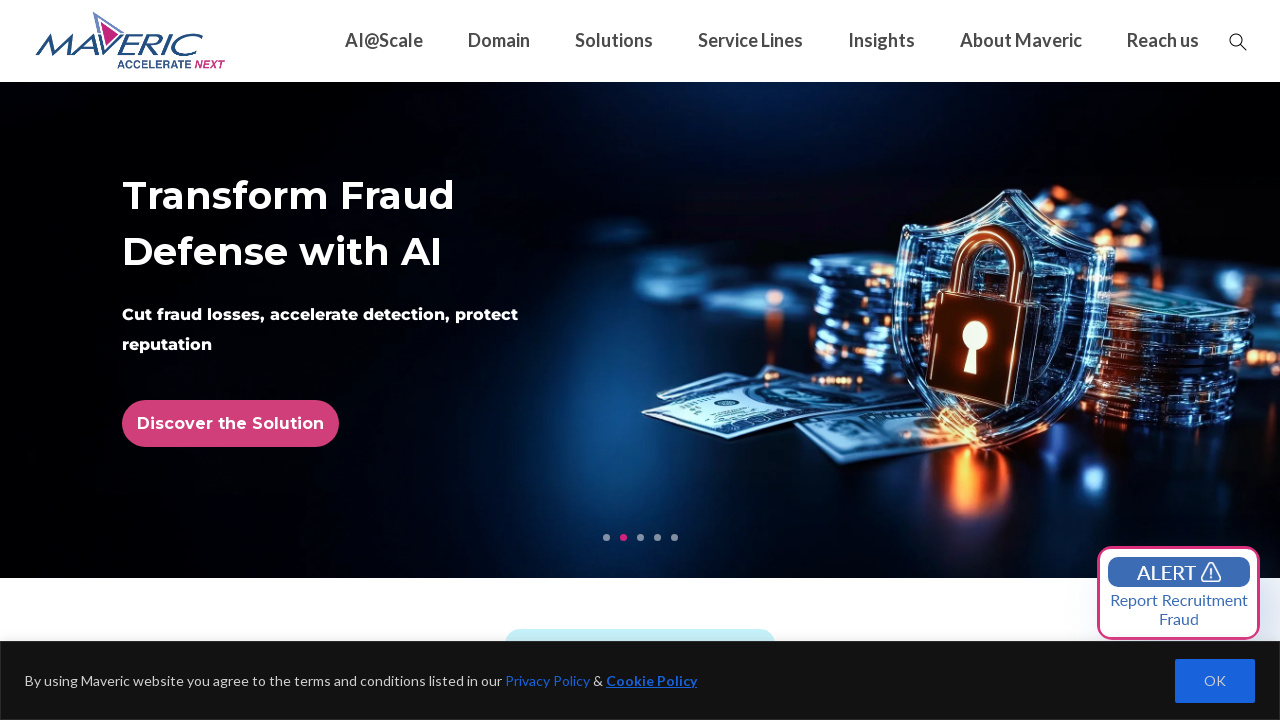

Retrieved href attribute from link: https://maveric-systems.com/whitepapers/ai-in-banking-outcomes/
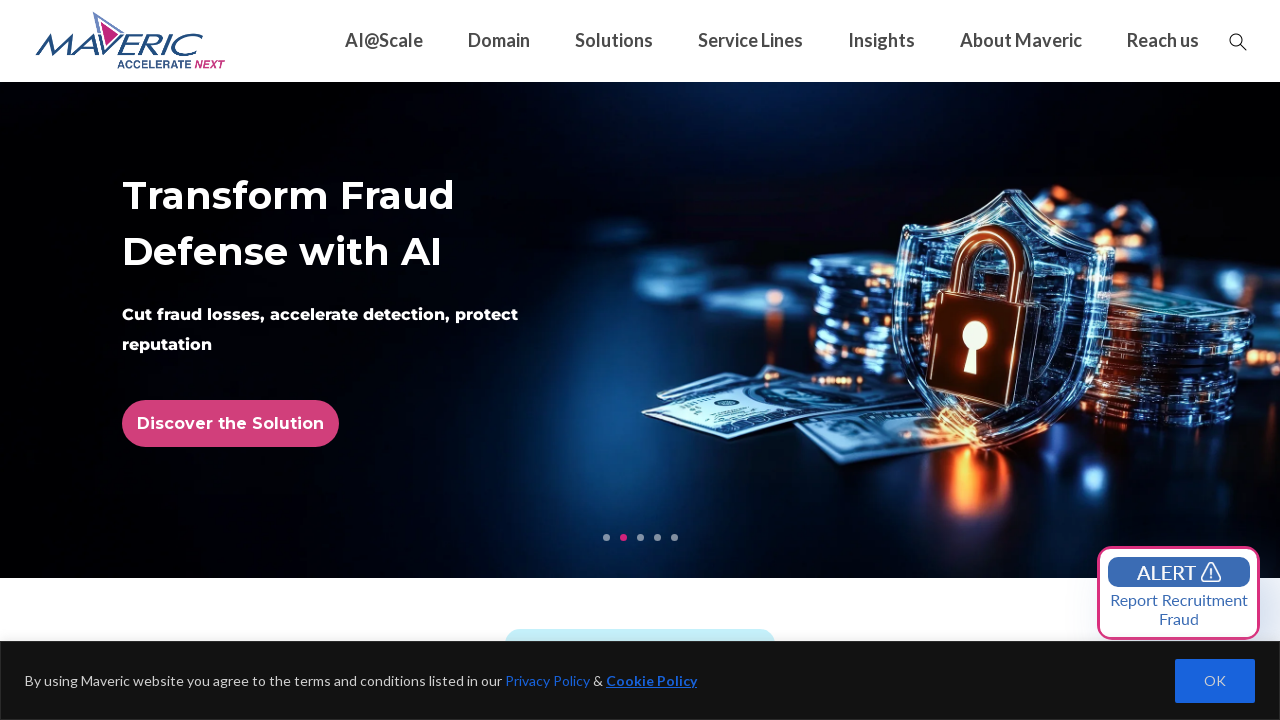

Retrieved href attribute from link: https://maveric-systems.com/whitepapers/ai-governance-bfsi-uk-eu-compliance-guide/
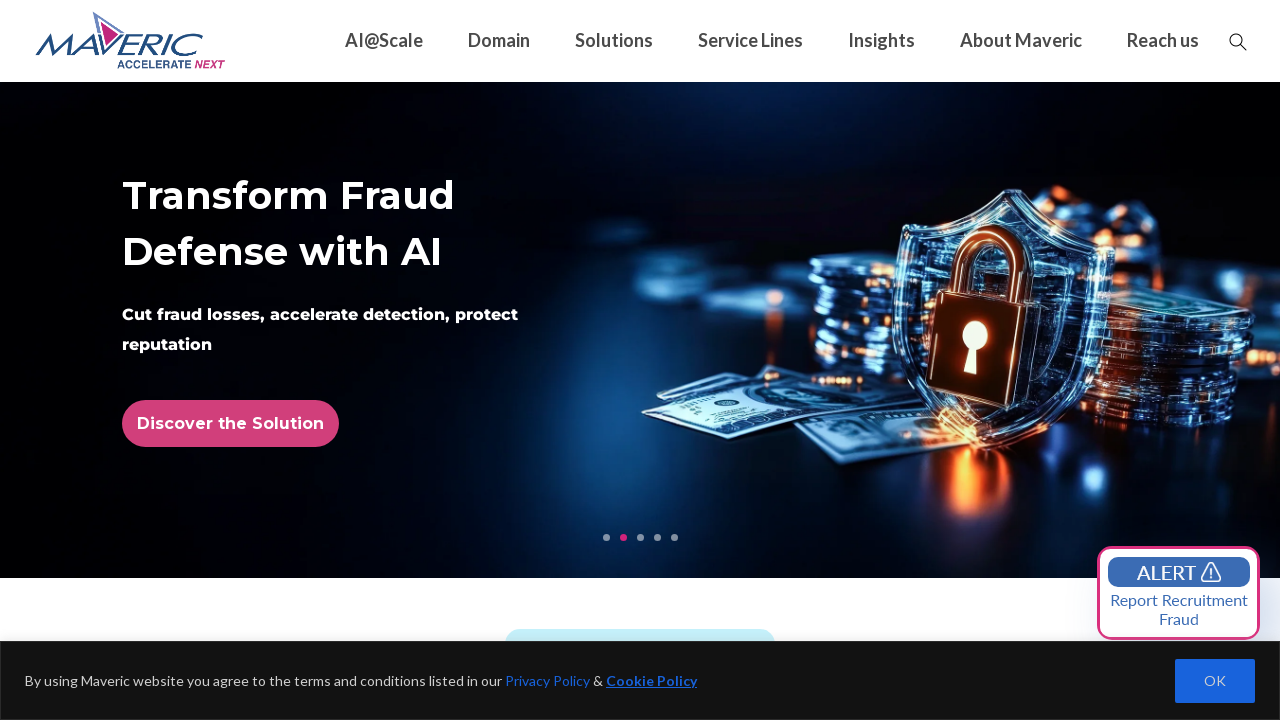

Retrieved href attribute from link: https://maveric-systems.com/whitepapers/ai-governance-bfsi-uk-eu-compliance-guide/
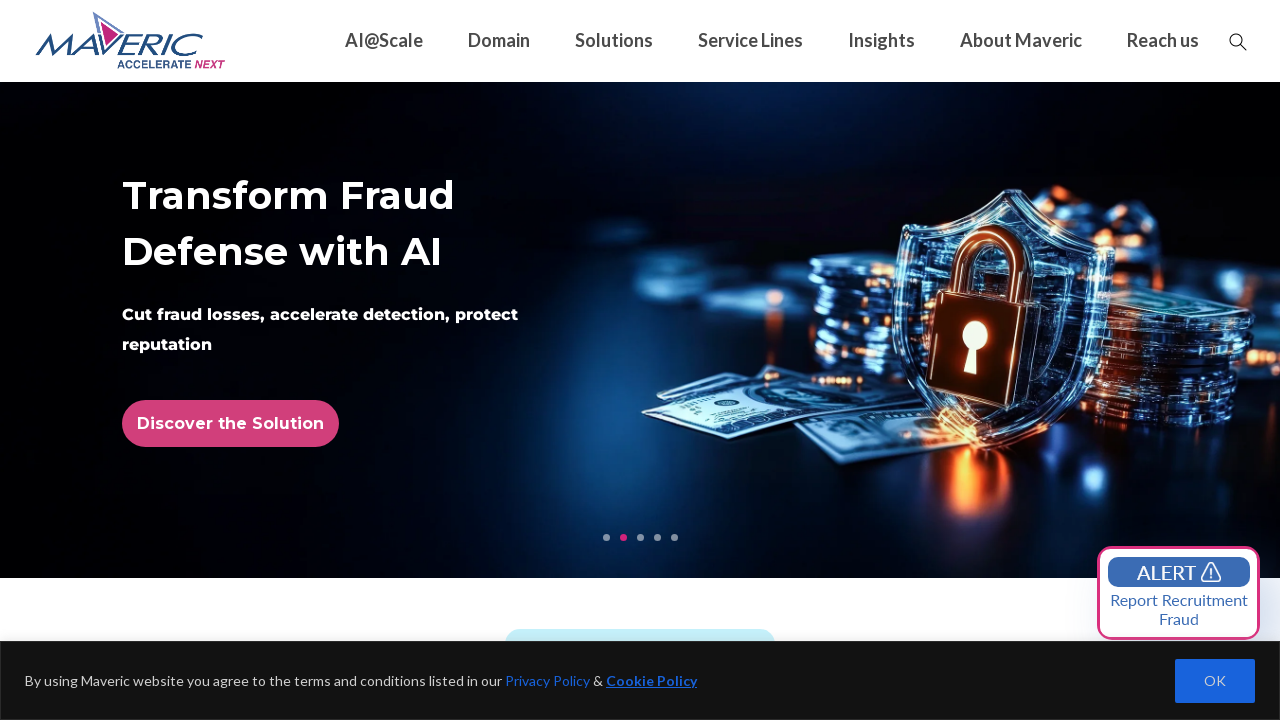

Retrieved href attribute from link: https://maveric-systems.com/whitepapers/payments-in-the-nordic-region/
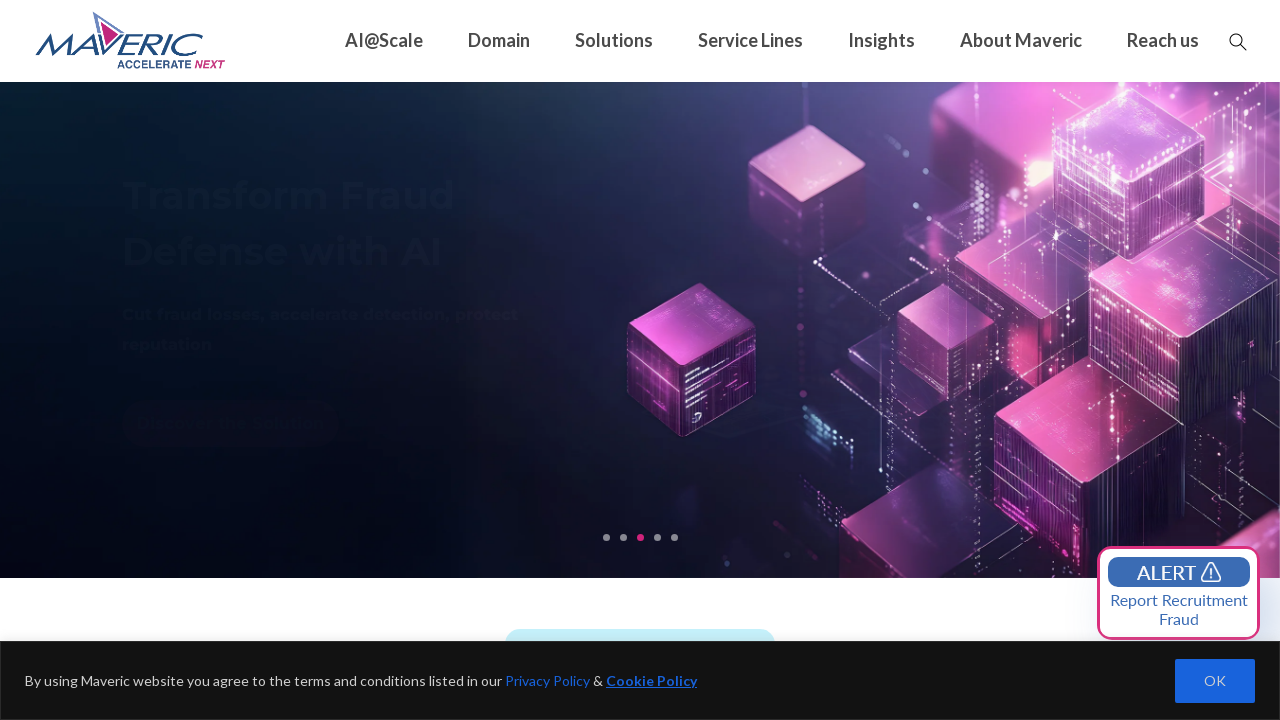

Retrieved href attribute from link: https://maveric-systems.com/whitepapers/payments-in-the-nordic-region/
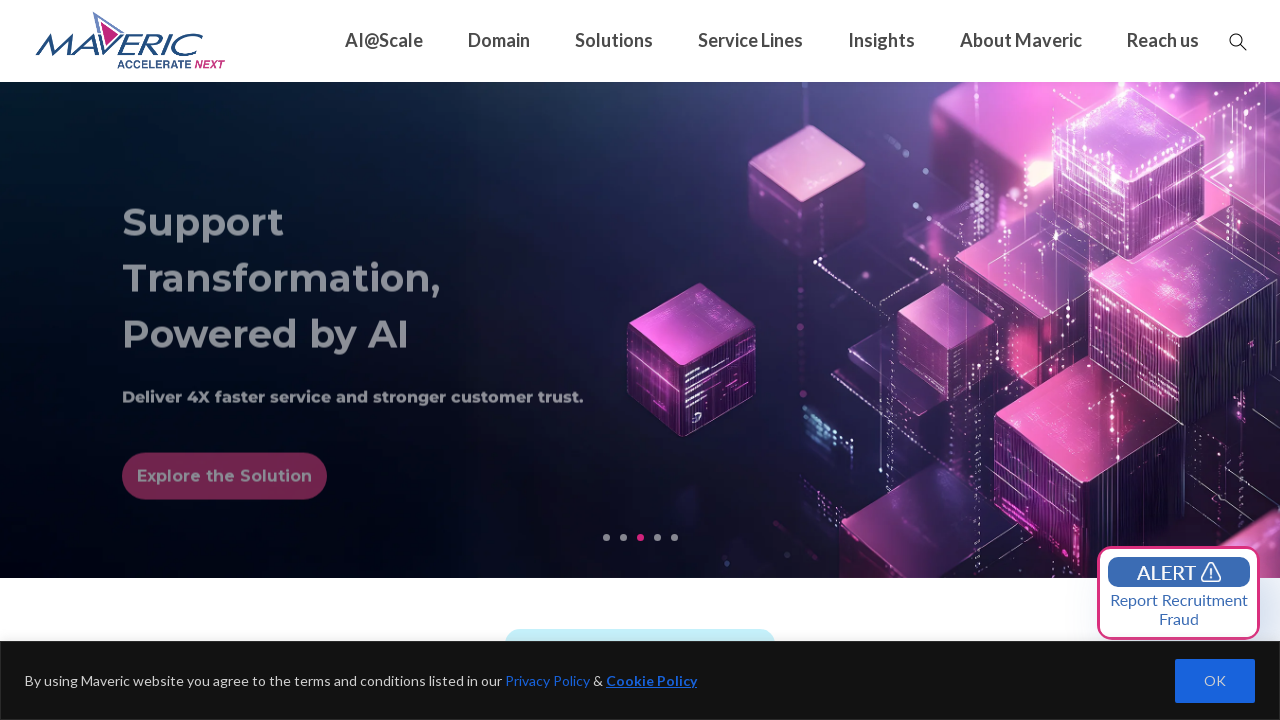

Retrieved href attribute from link: https://maveric-systems.com/whitepapers/customer-onboarding-journey-for-banks/
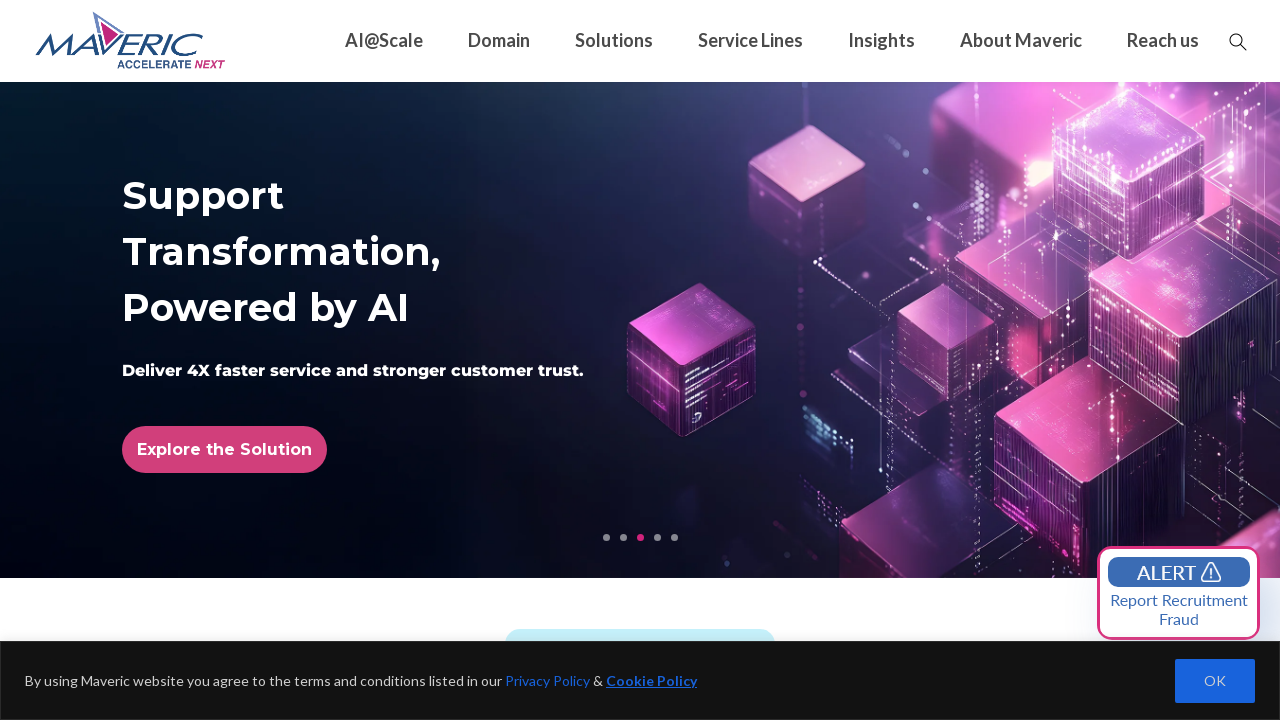

Retrieved href attribute from link: https://maveric-systems.com/whitepapers/customer-onboarding-journey-for-banks/
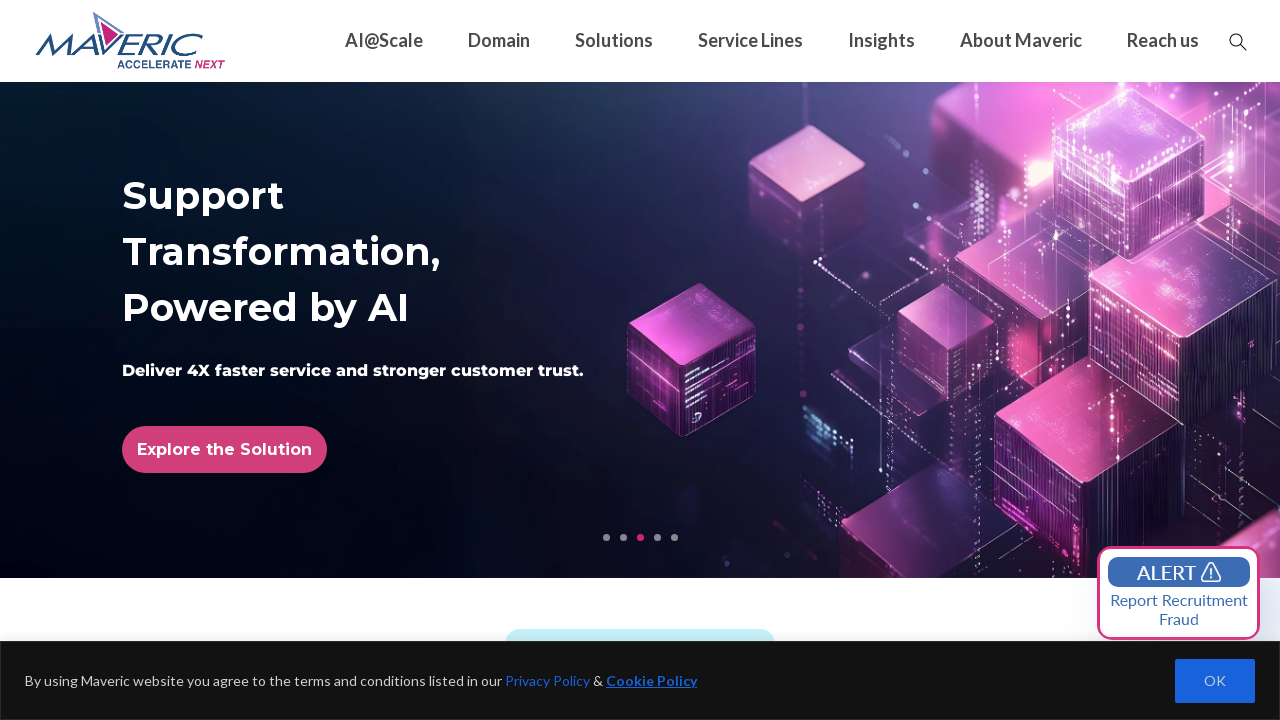

Retrieved href attribute from link: https://maveric-systems.com/whitepapers/rpa-testing-playbook/
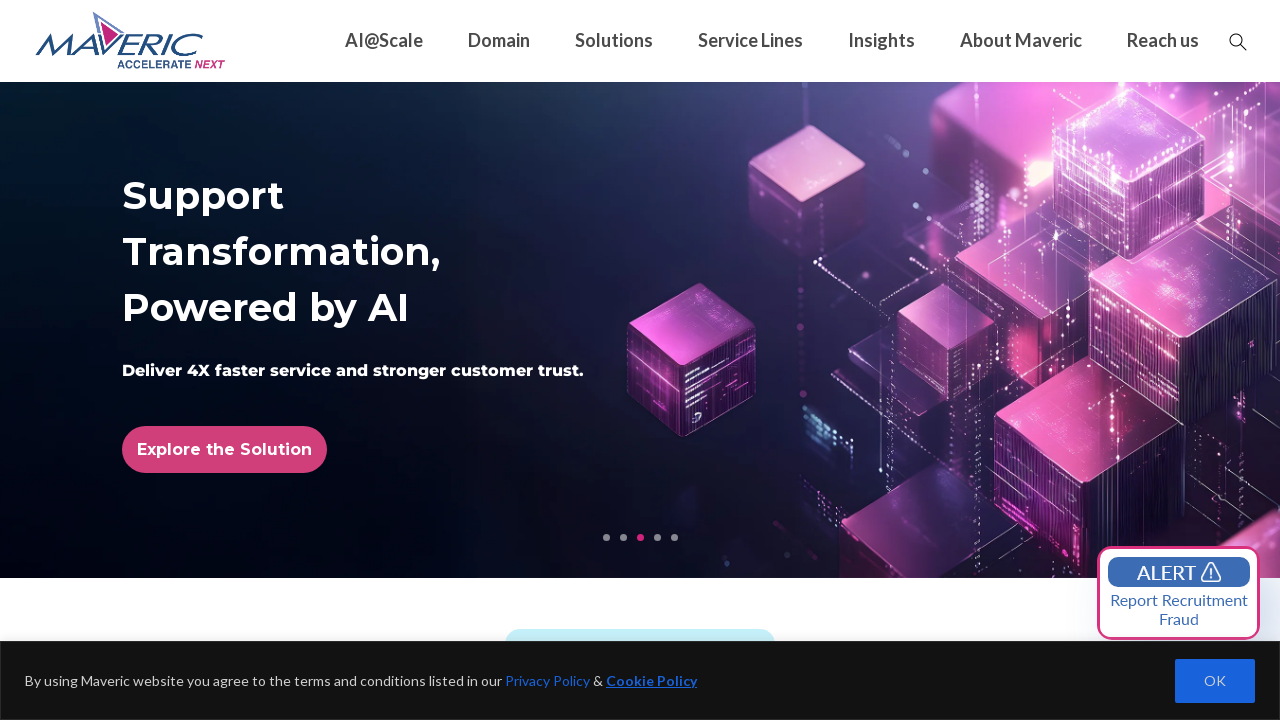

Retrieved href attribute from link: https://maveric-systems.com/whitepapers/rpa-testing-playbook/
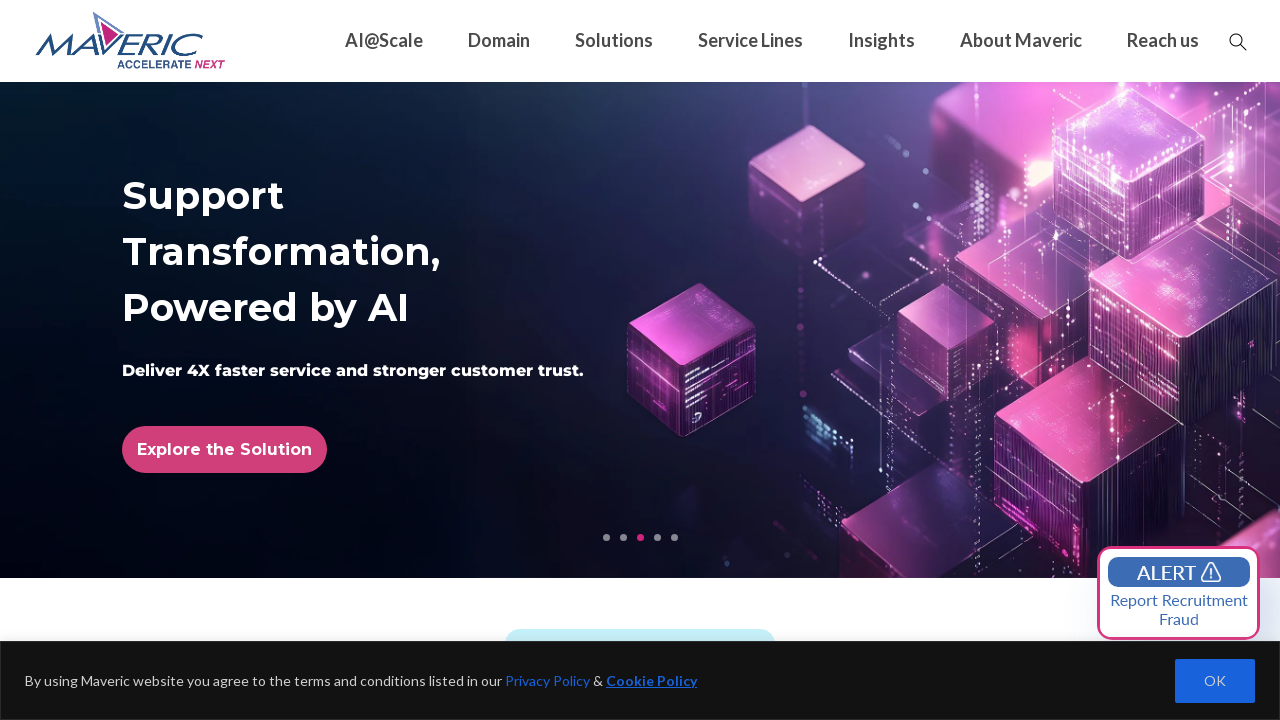

Retrieved href attribute from link: https://maveric-systems.com/whitepapers/the-role-of-sdets-in-engineering-quality-for-mobile-applications/
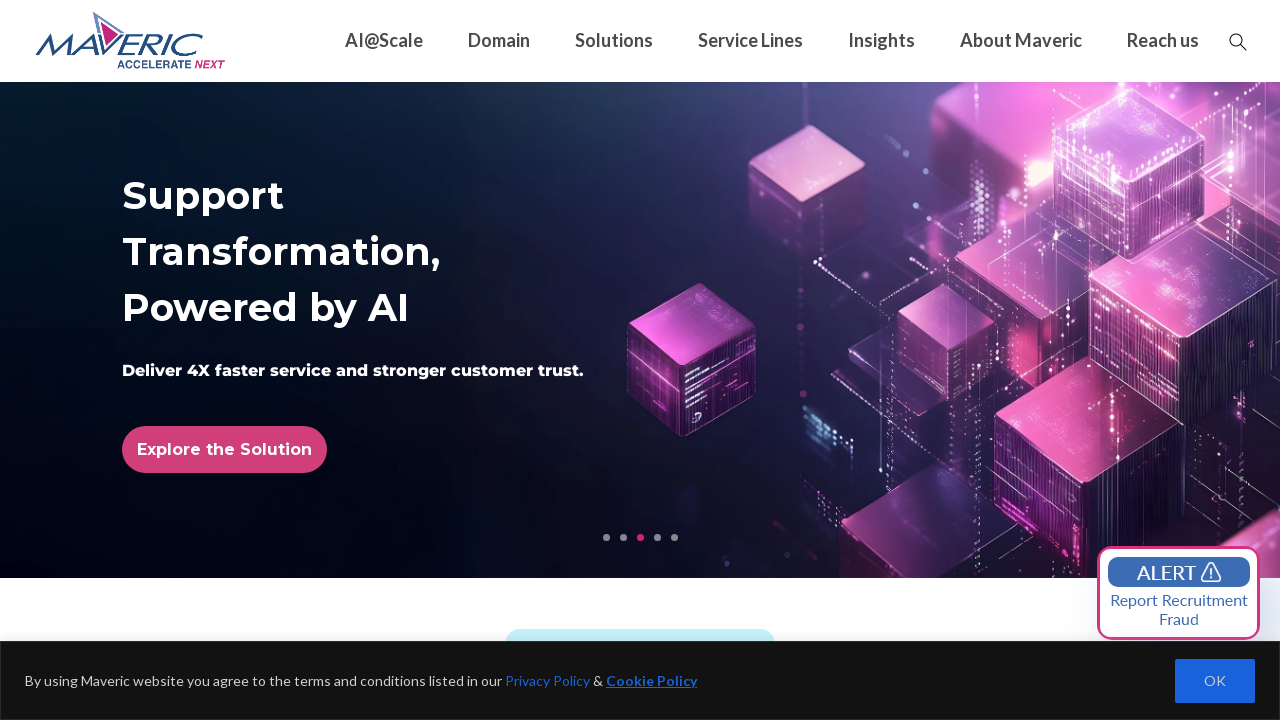

Retrieved href attribute from link: https://maveric-systems.com/whitepapers/the-role-of-sdets-in-engineering-quality-for-mobile-applications/
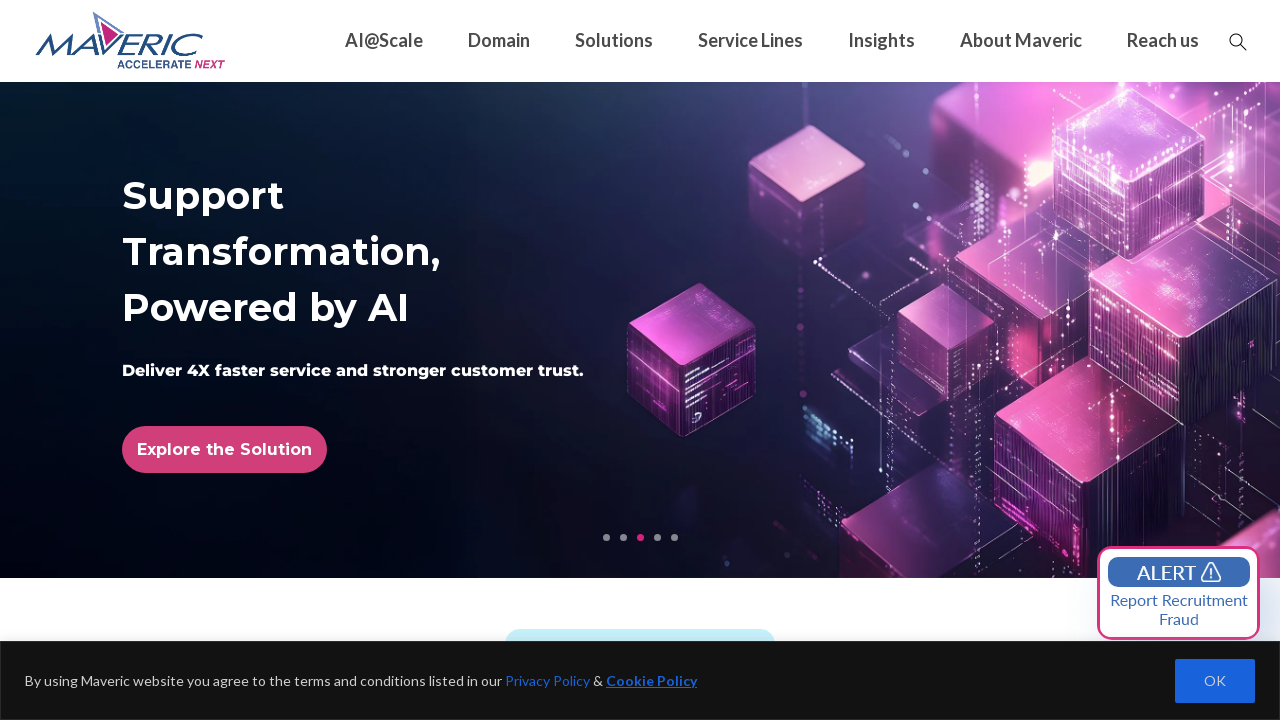

Retrieved href attribute from link: https://maveric-systems.com/whitepapers/microservices-vs-soa/
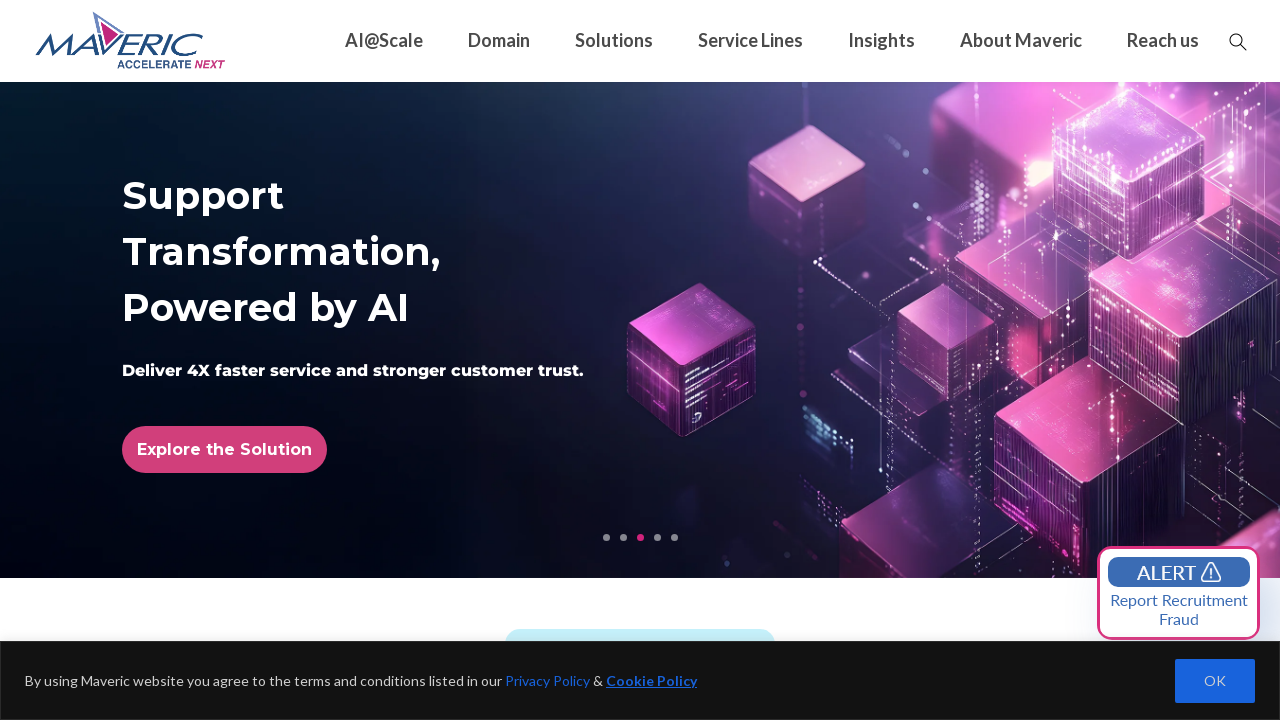

Retrieved href attribute from link: https://maveric-systems.com/whitepapers/microservices-vs-soa/
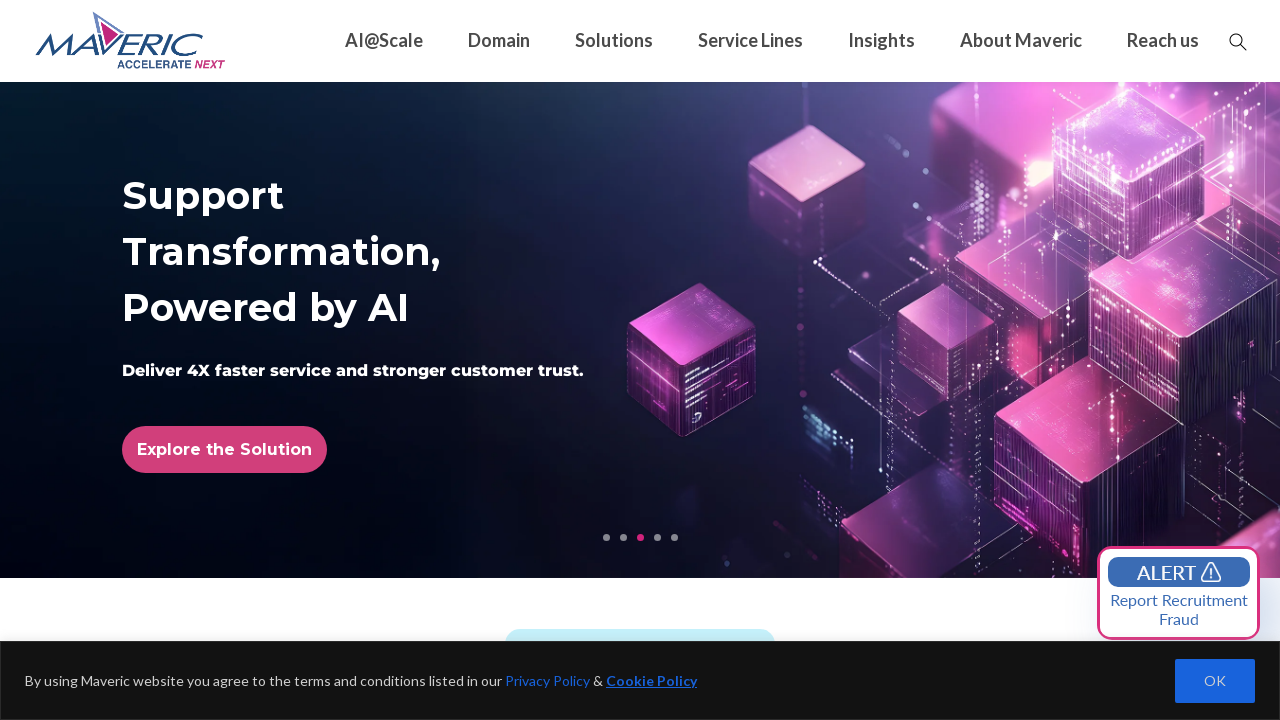

Retrieved href attribute from link: https://maveric-systems.com/whitepapers/deeper-customer-relation-in-digital-era-2/
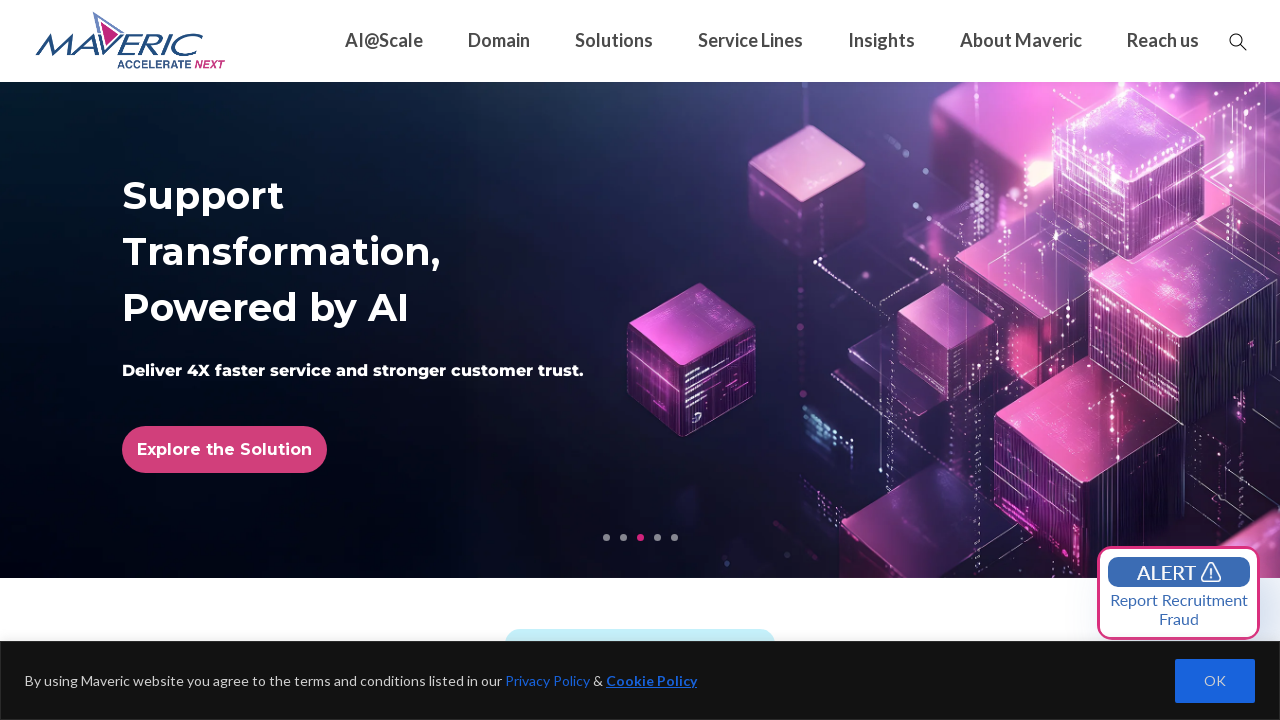

Retrieved href attribute from link: https://maveric-systems.com/whitepapers/deeper-customer-relation-in-digital-era-2/
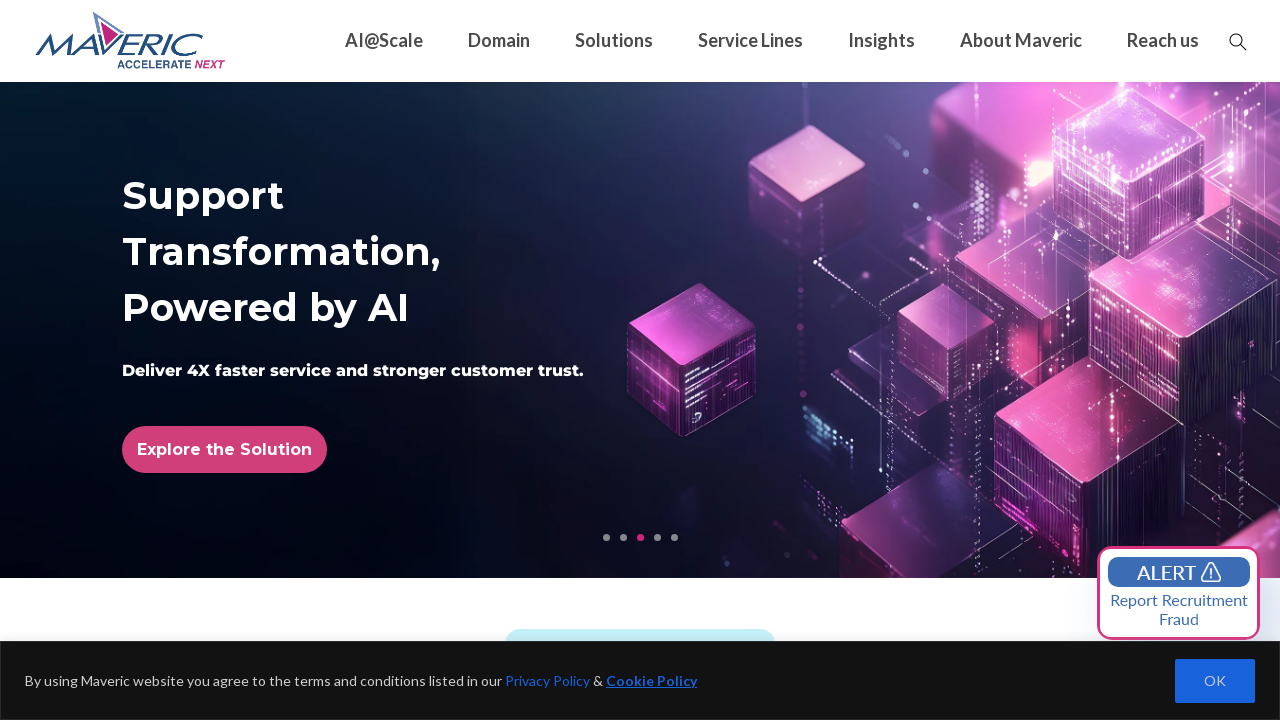

Retrieved href attribute from link: https://maveric-systems.com/whitepapers/era-of-open-api/
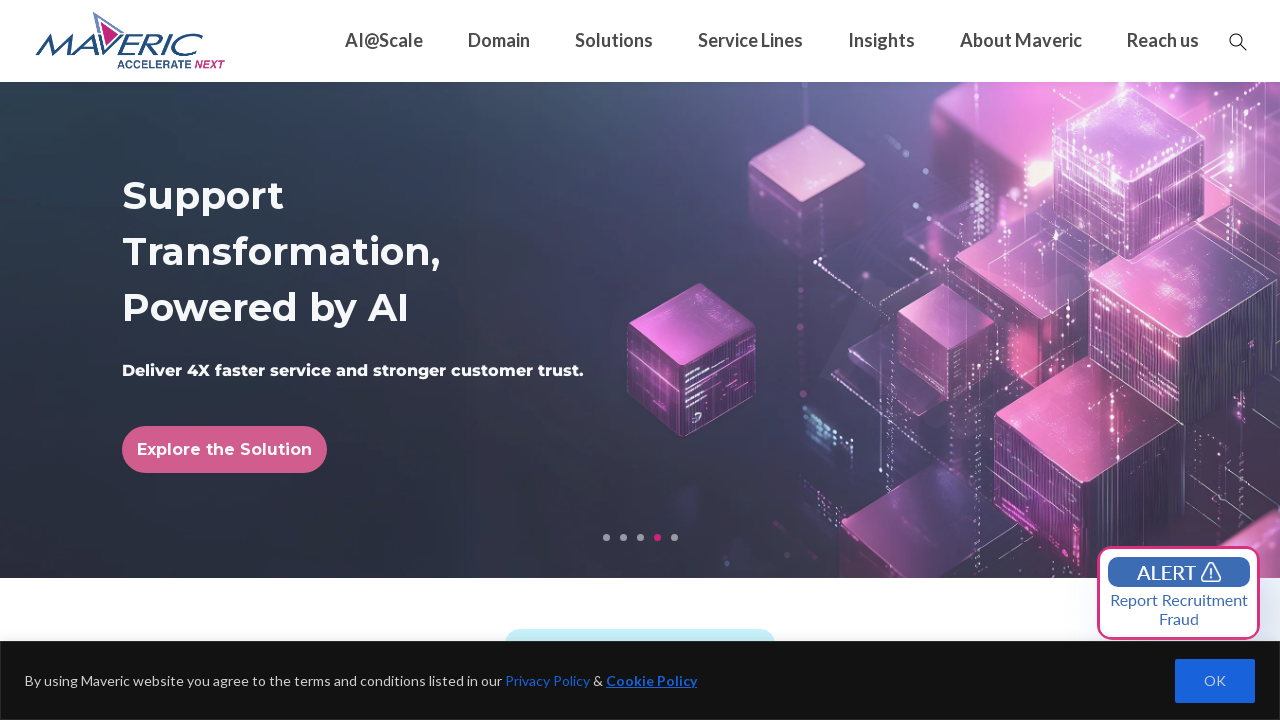

Retrieved href attribute from link: https://maveric-systems.com/whitepapers/era-of-open-api/
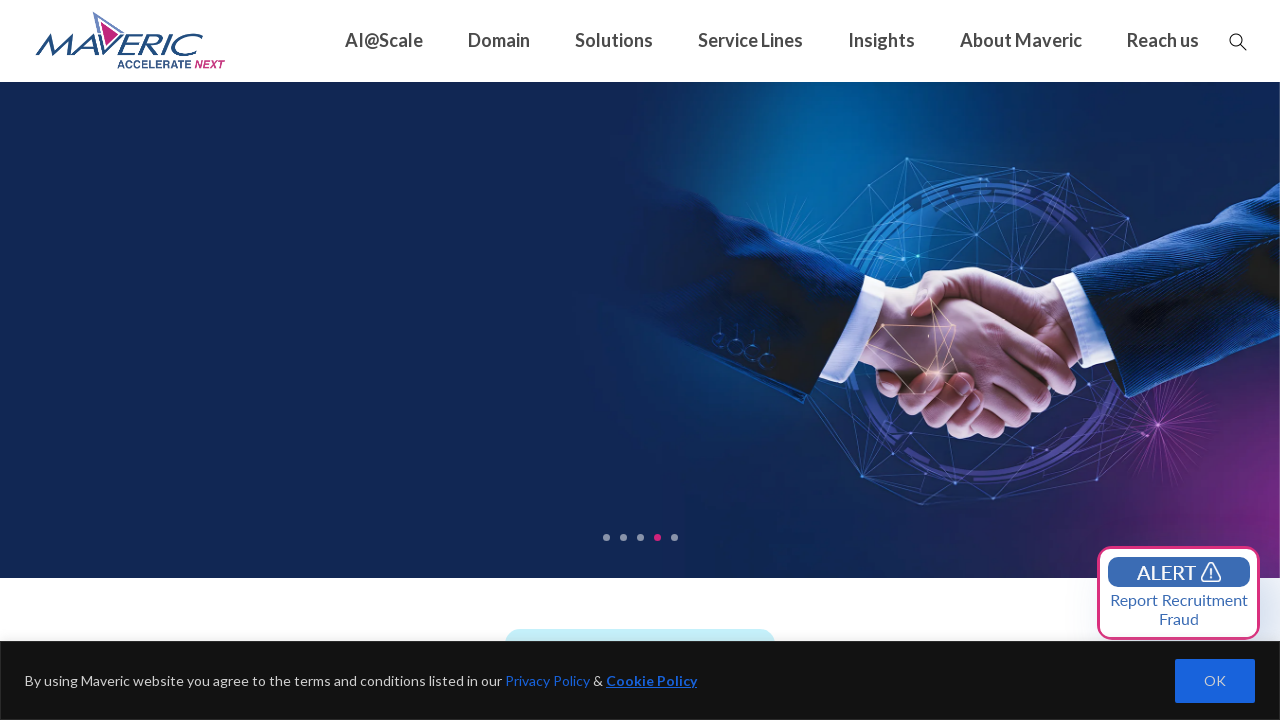

Retrieved href attribute from link: https://maveric-systems.com/whitepapers/aligning-to-disruption-emerging-trends-in-the-user-experience-journey/
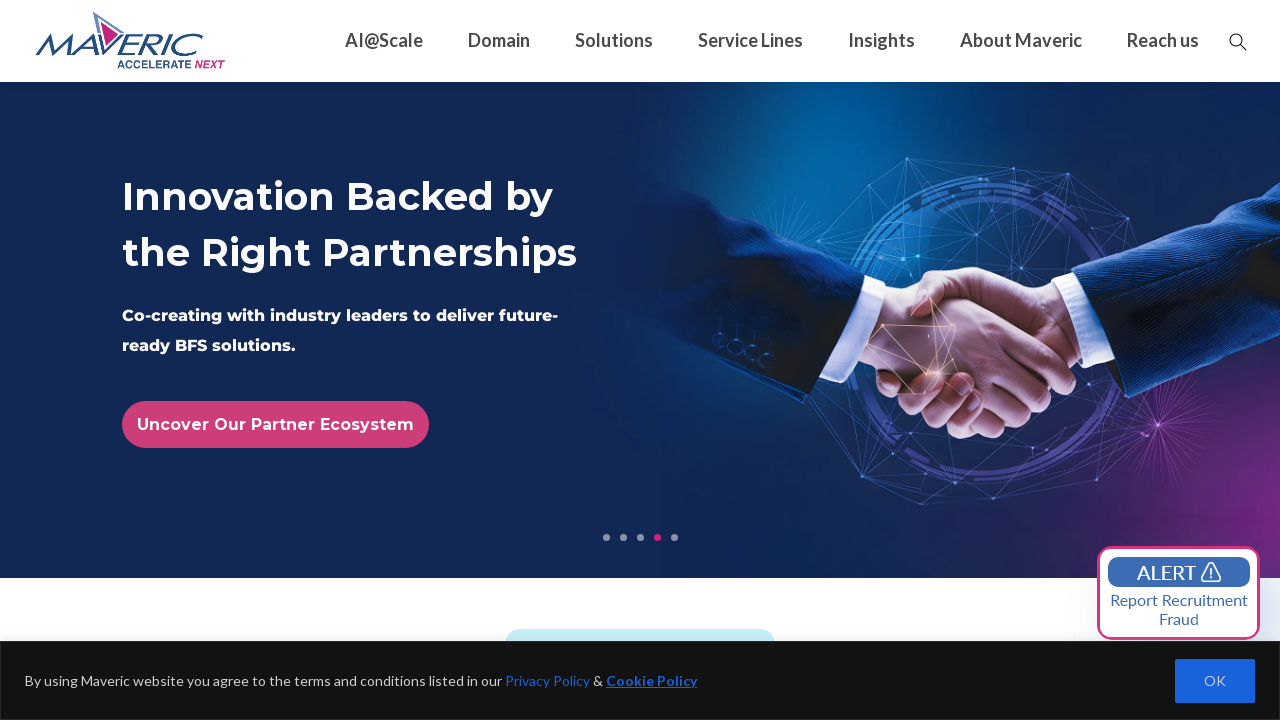

Retrieved href attribute from link: https://maveric-systems.com/whitepapers/aligning-to-disruption-emerging-trends-in-the-user-experience-journey/
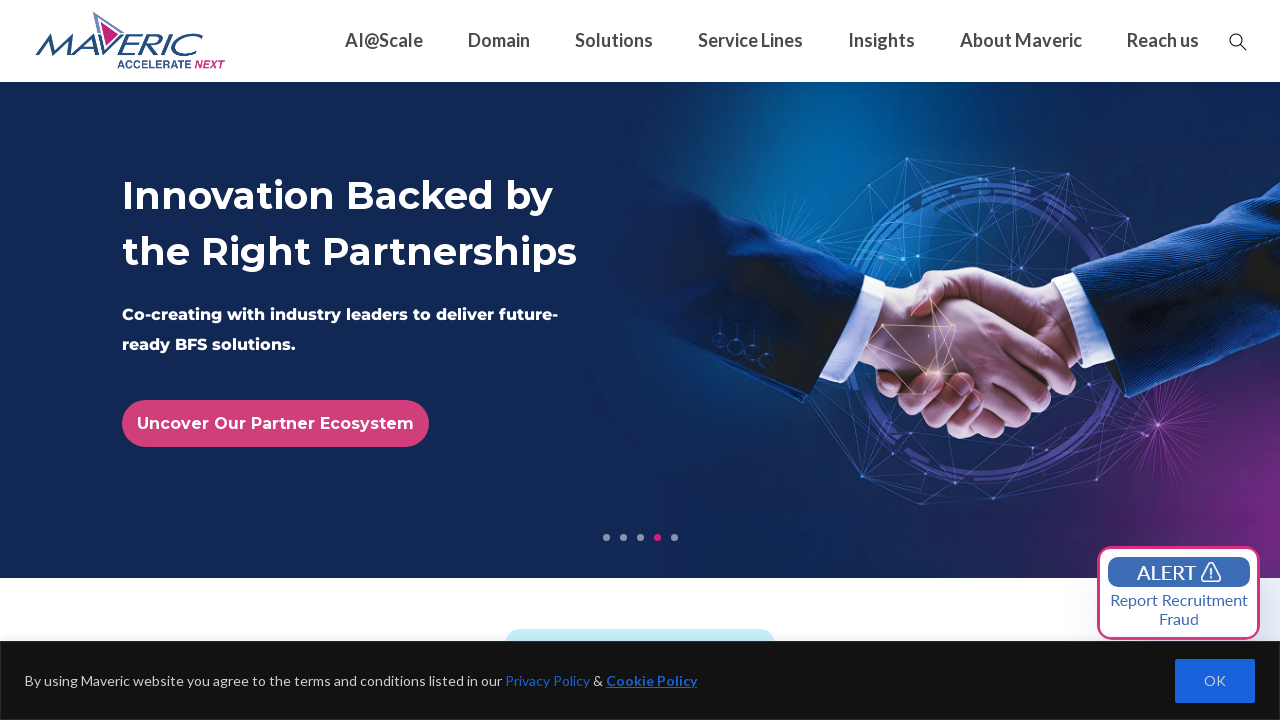

Retrieved href attribute from link: /resource-center/
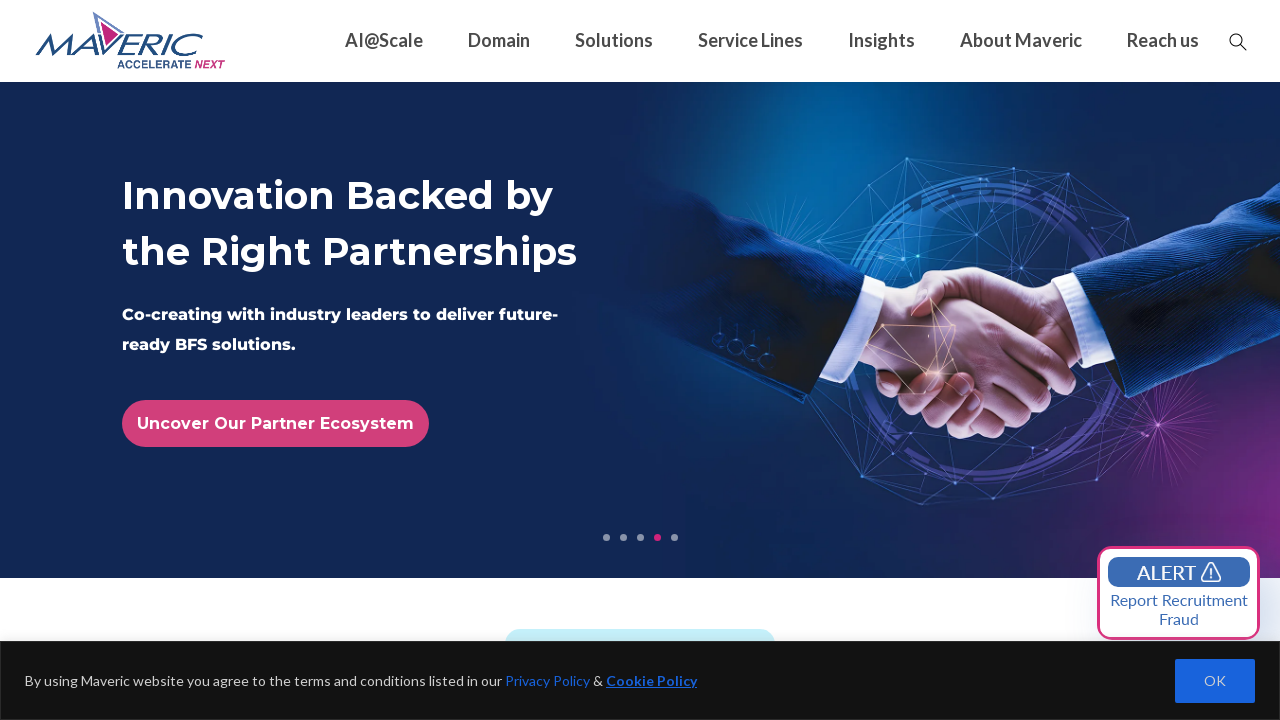

Retrieved href attribute from link: #
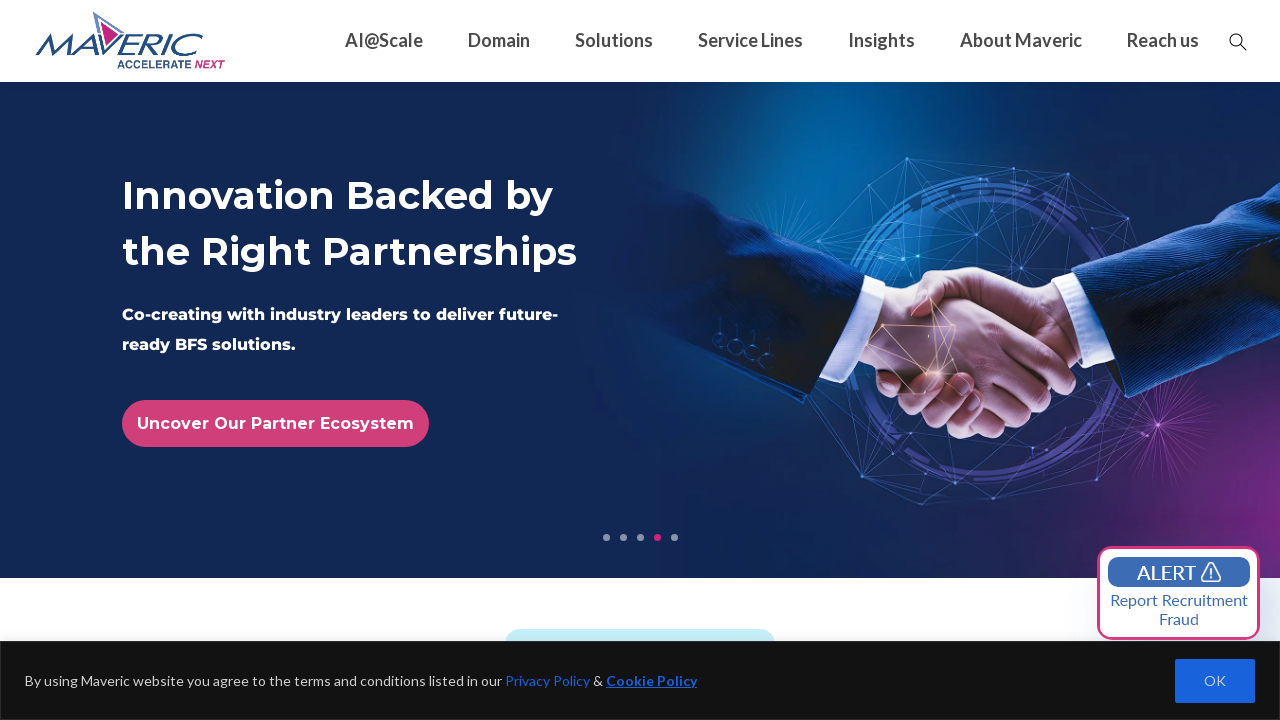

Retrieved href attribute from link: #
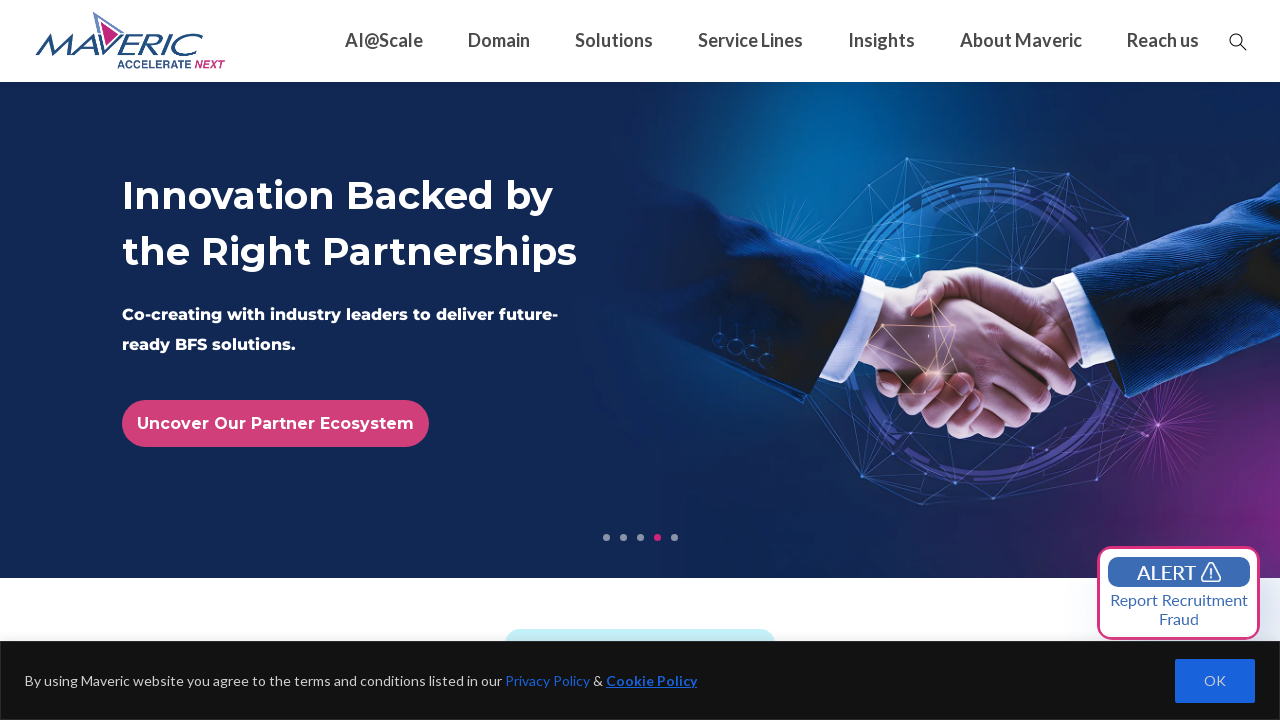

Retrieved href attribute from link: #
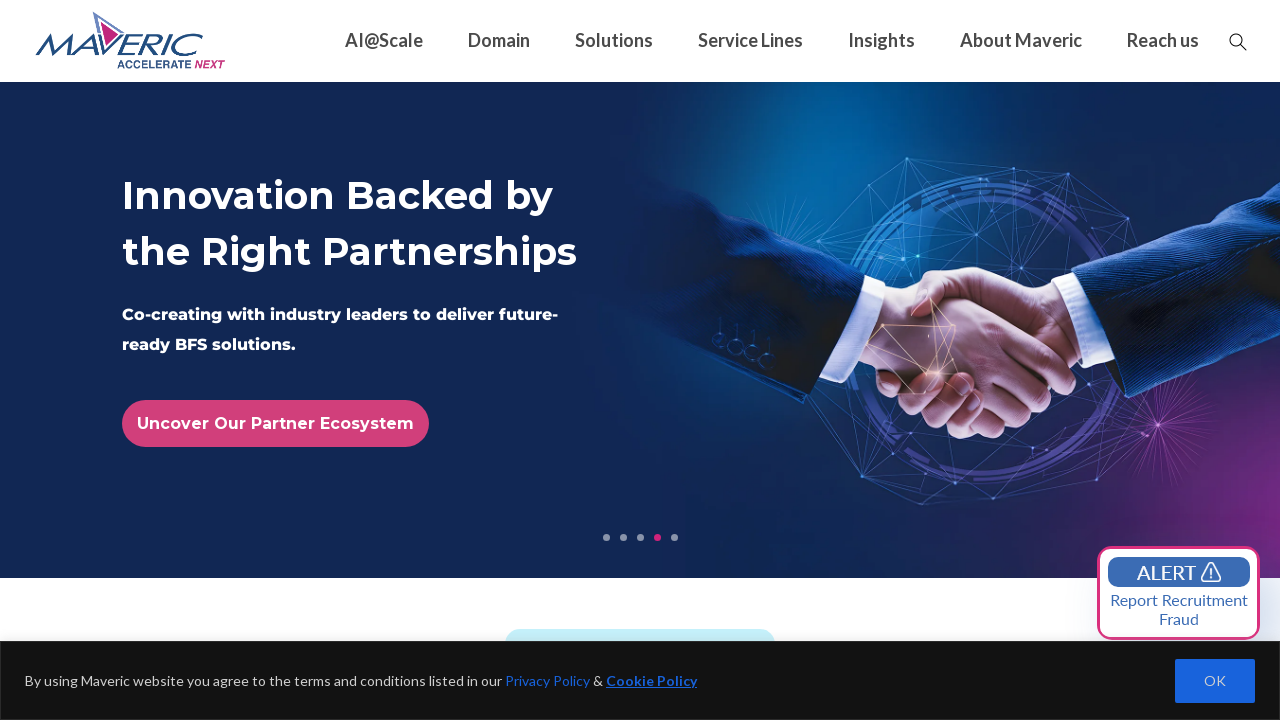

Retrieved href attribute from link: /careers/
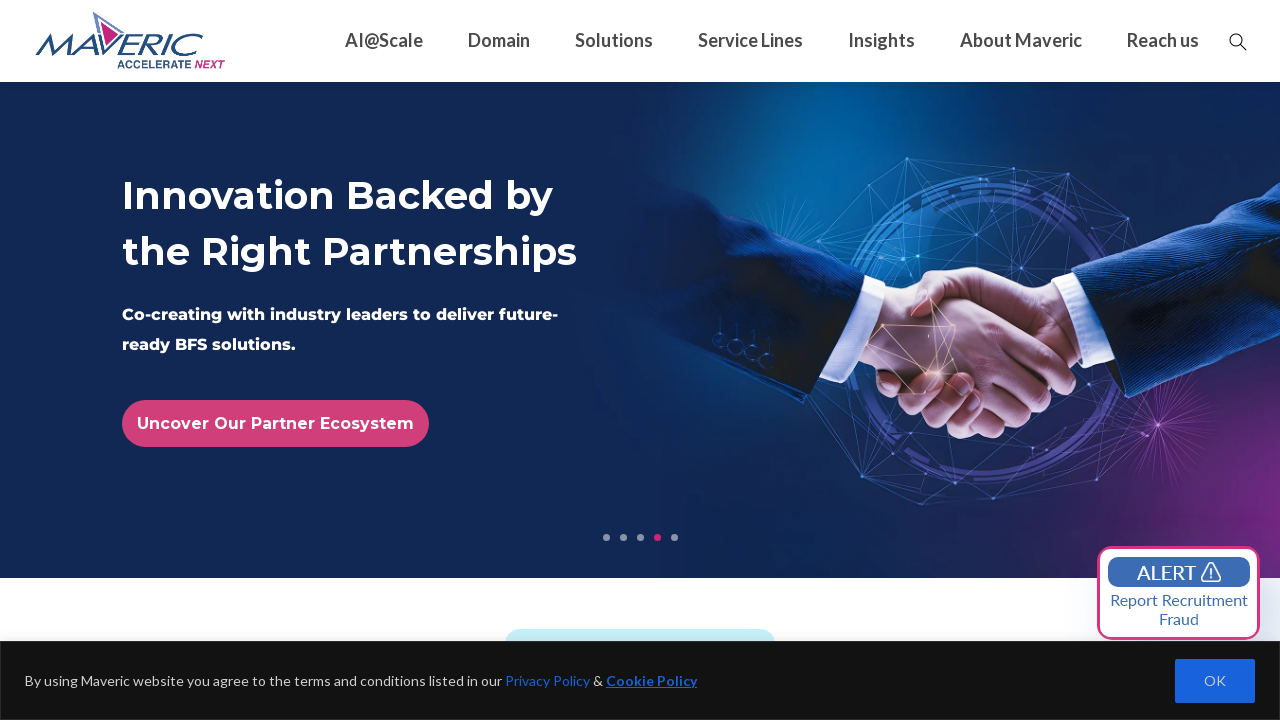

Retrieved href attribute from link: https://maveric-systems.com/privacy-policy
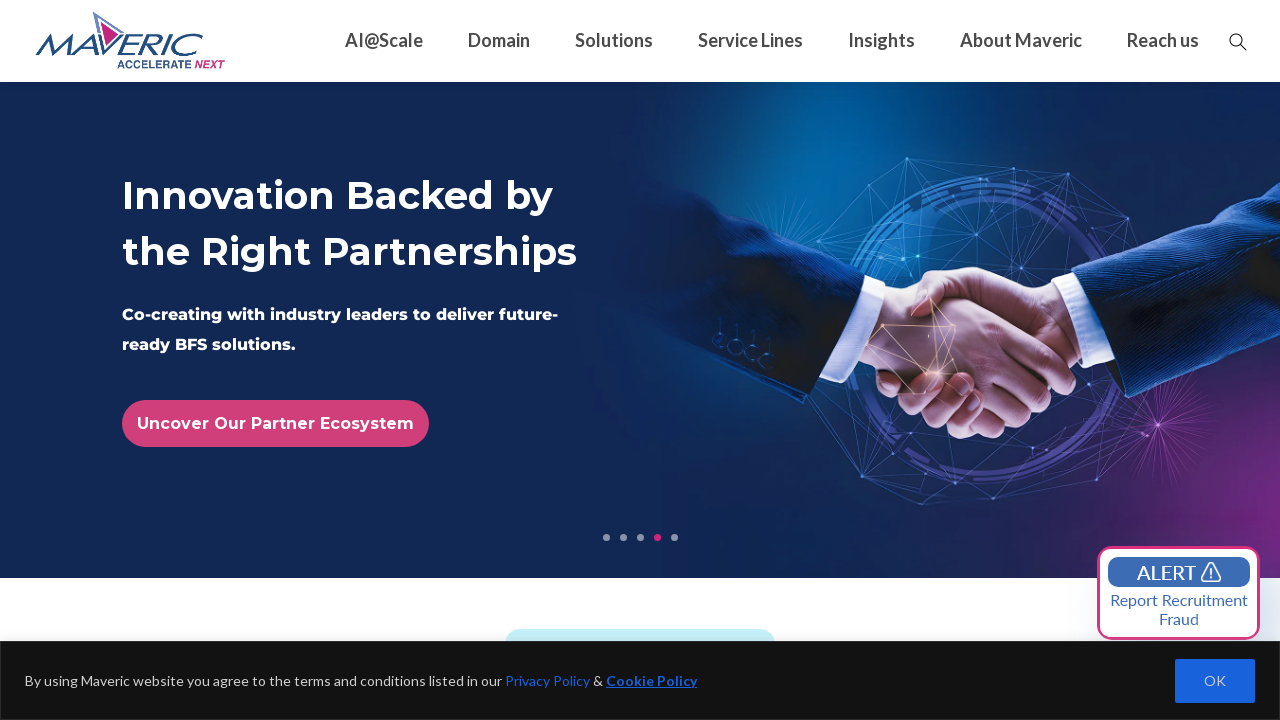

Retrieved href attribute from link: /recruitment-fraud-alert/
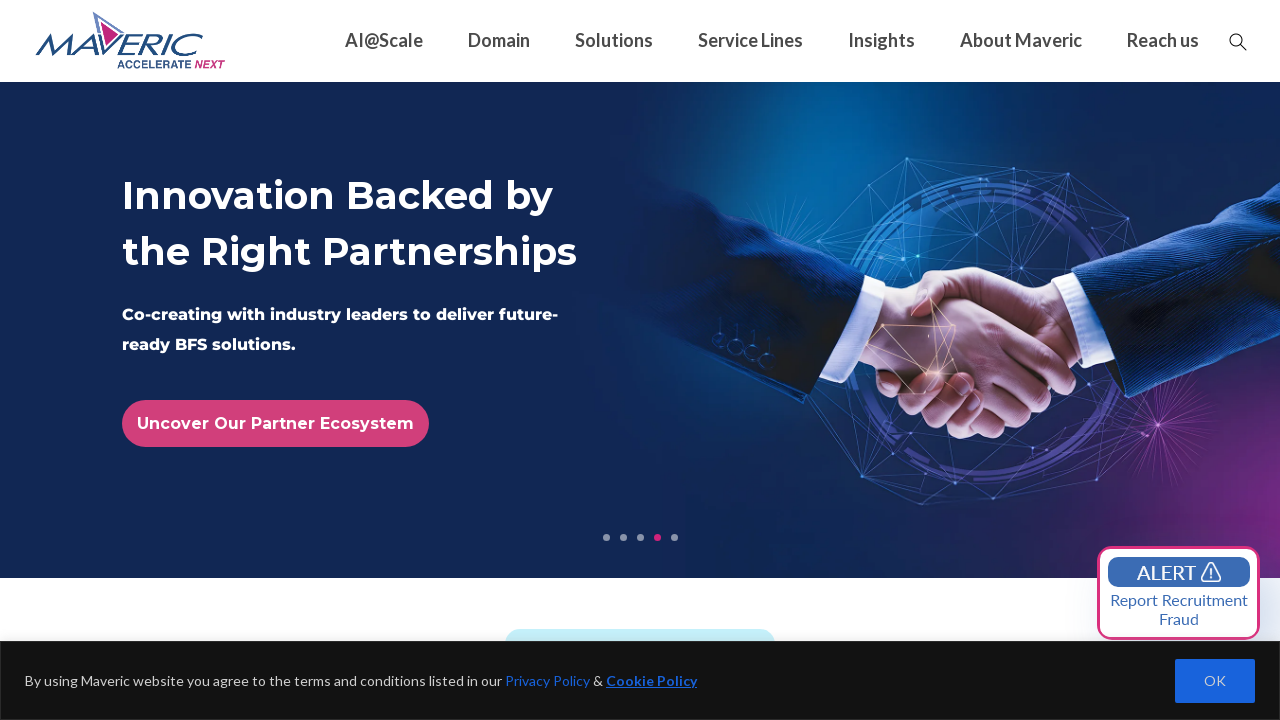

Retrieved href attribute from link: https://maveric-systems.com/ai-centers-of-excellence-financial-services/
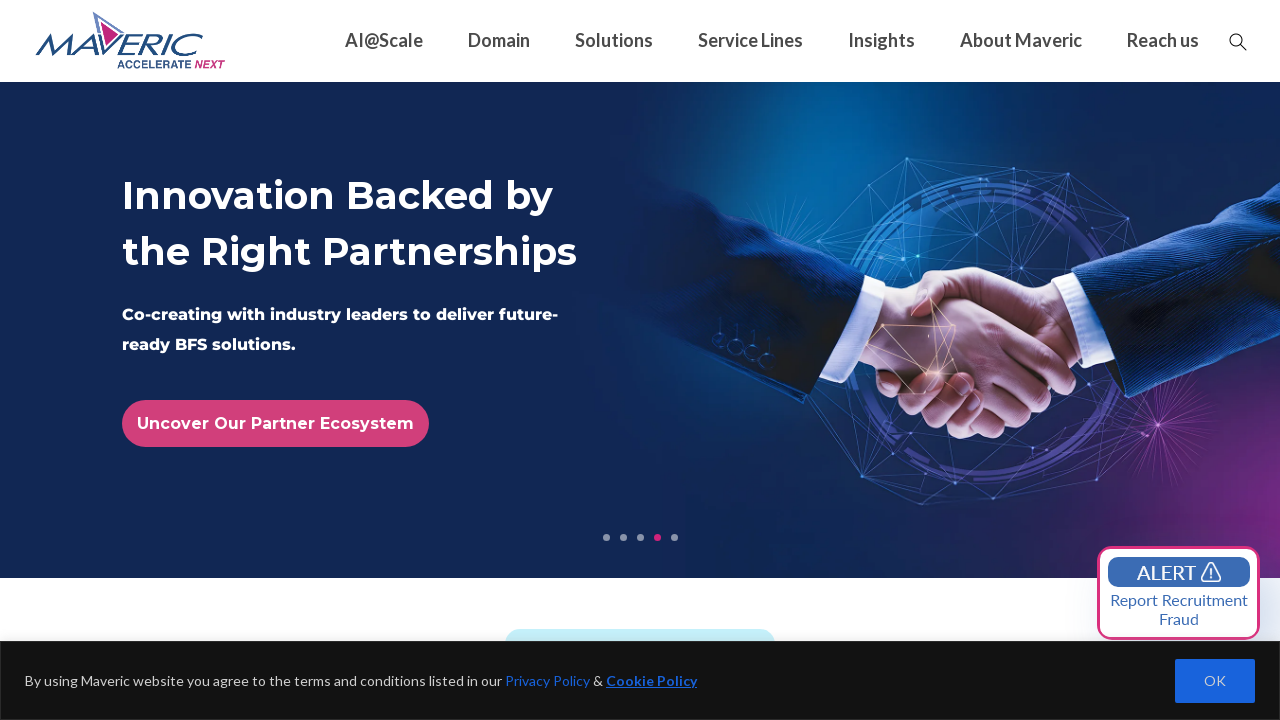

Retrieved href attribute from link: https://maveric-systems.com/ai-banking-operations-transformation/
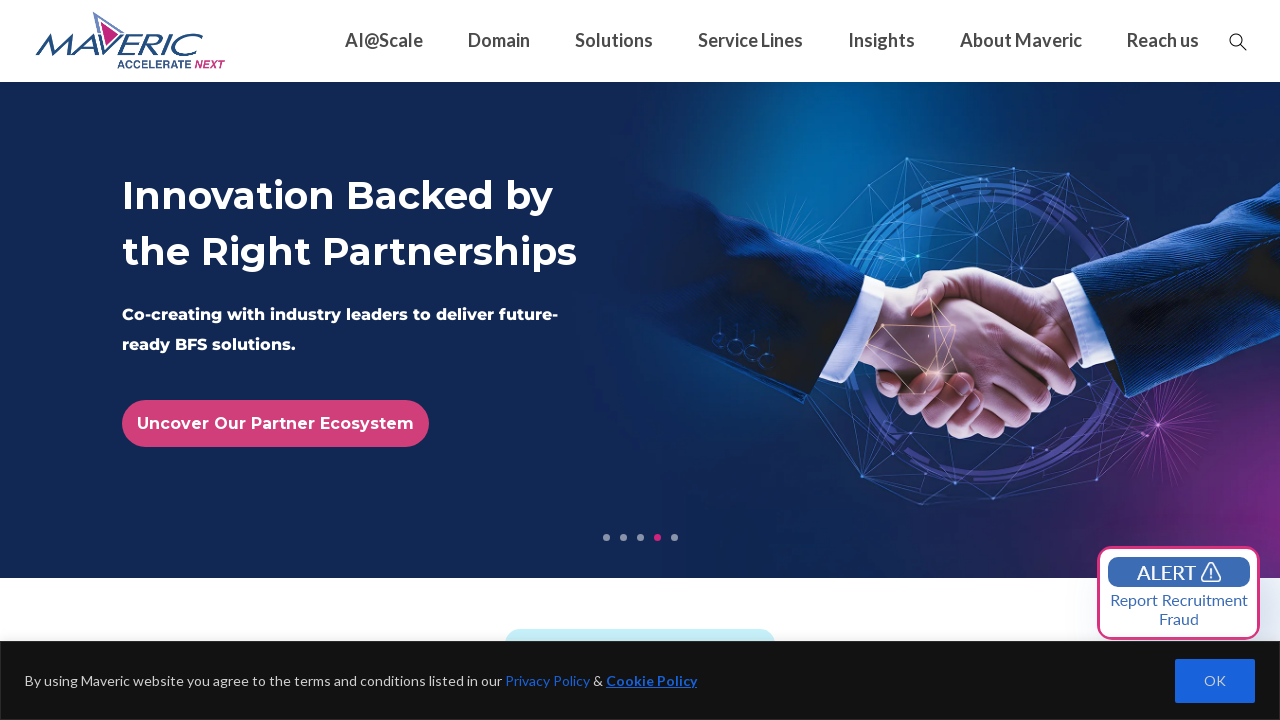

Retrieved href attribute from link: https://maveric-systems.com/ai-tech-transformation-services/
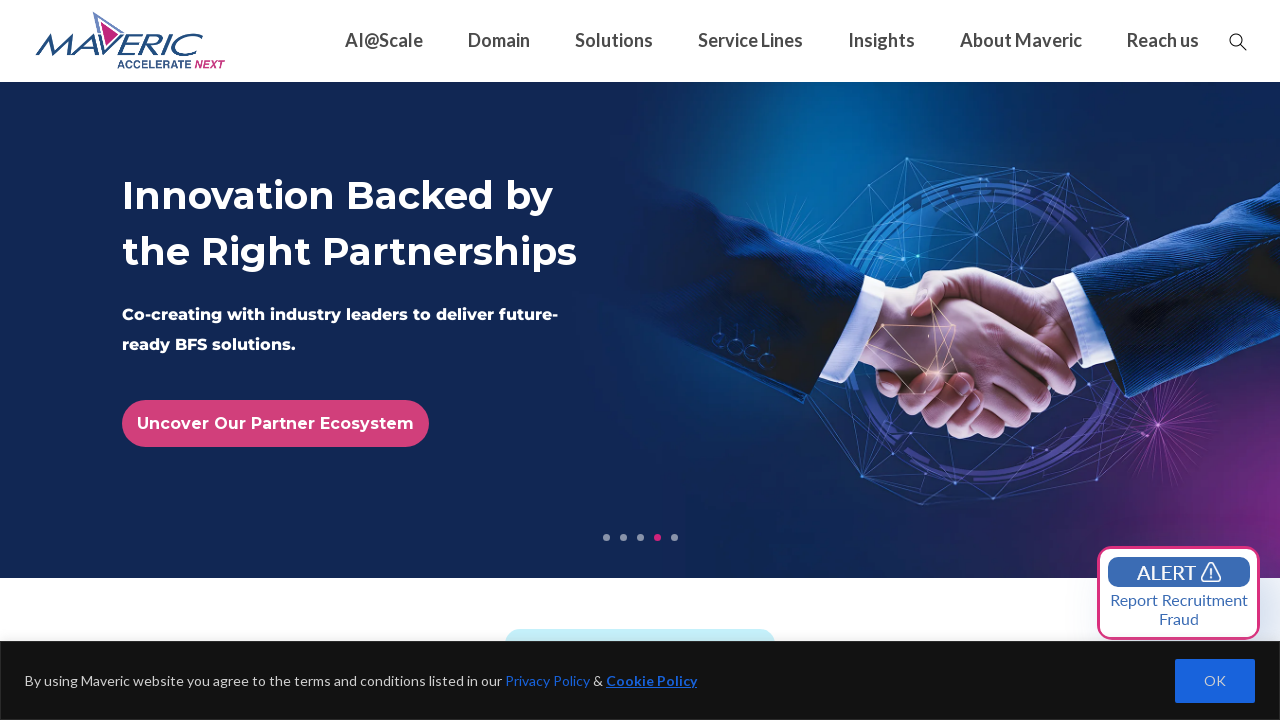

Retrieved href attribute from link: https://maveric-systems.com/retail-banking/
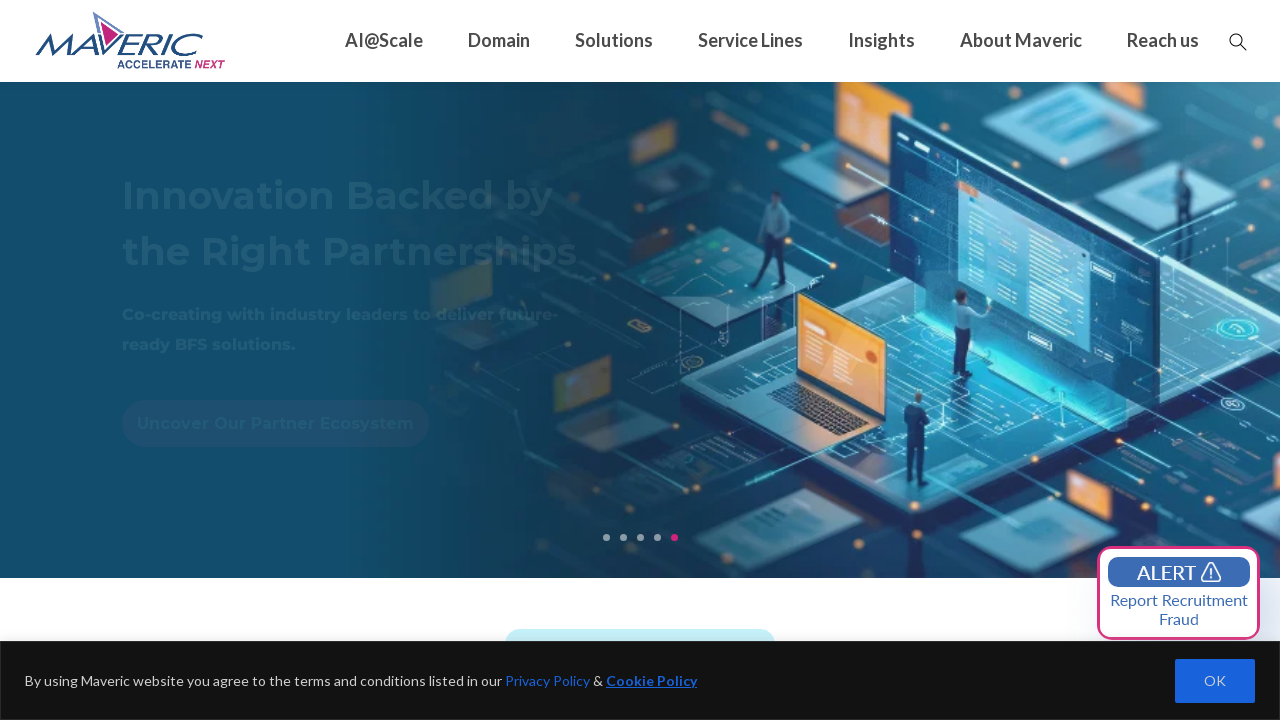

Retrieved href attribute from link: https://maveric-systems.com/corporate-banking/
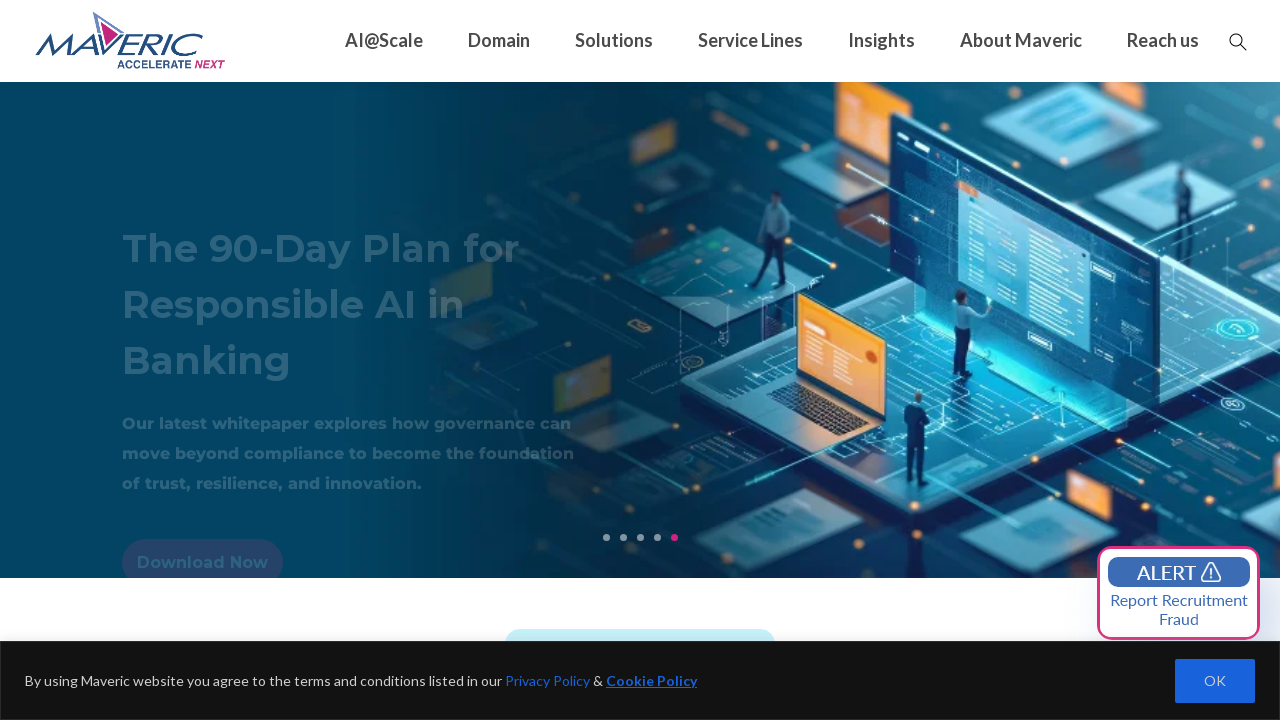

Retrieved href attribute from link: https://maveric-systems.com/wealth-management/
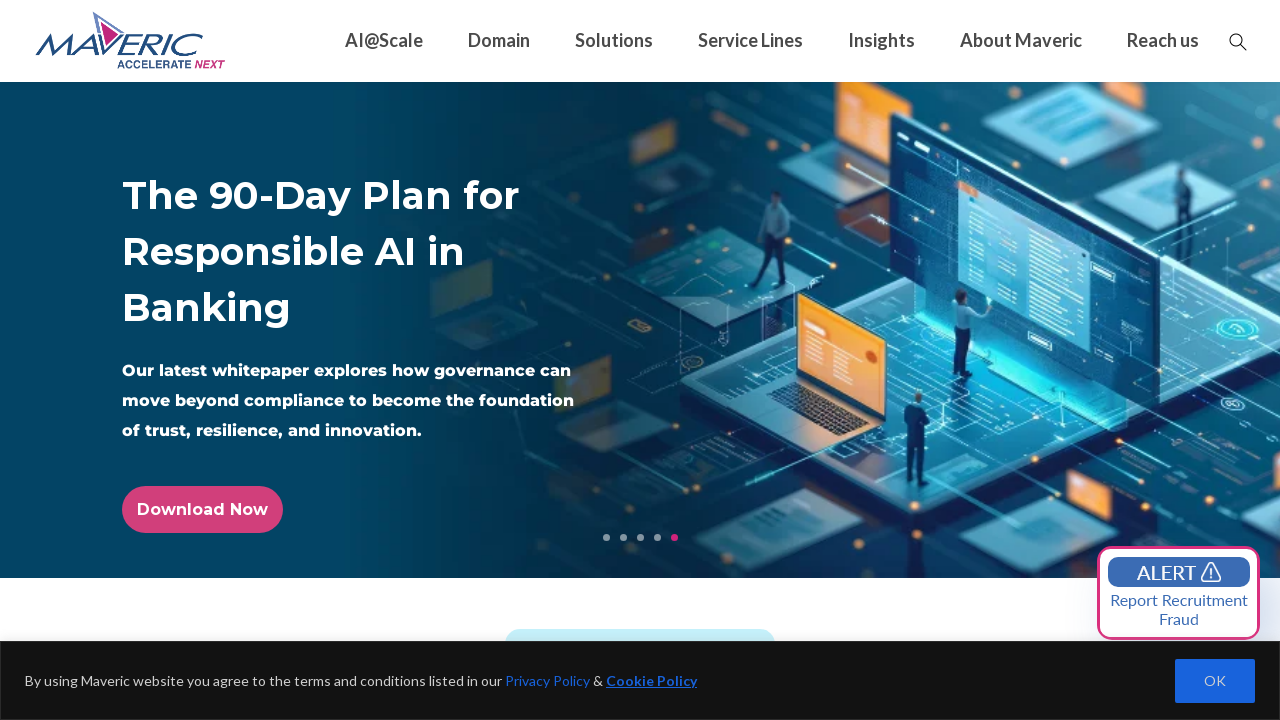

Retrieved href attribute from link: https://maveric-systems.com/capital-markets/
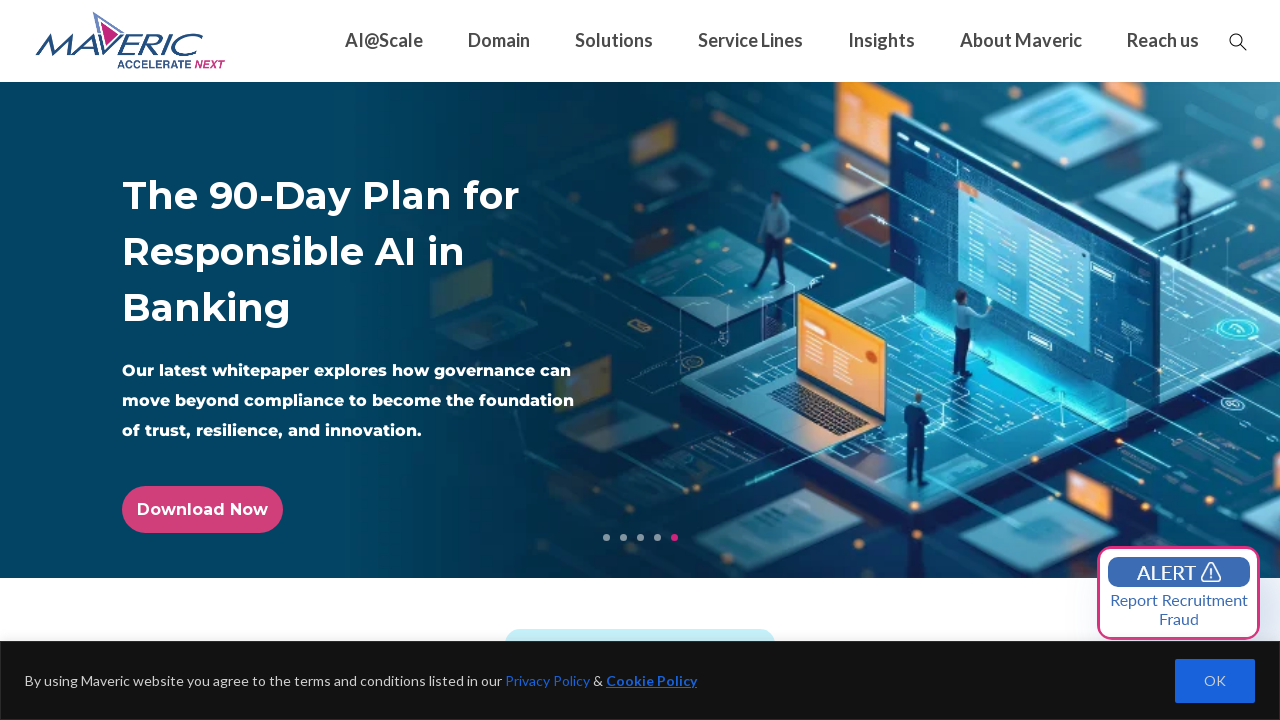

Retrieved href attribute from link: https://maveric-systems.com/real-time-onboarding-solutions/
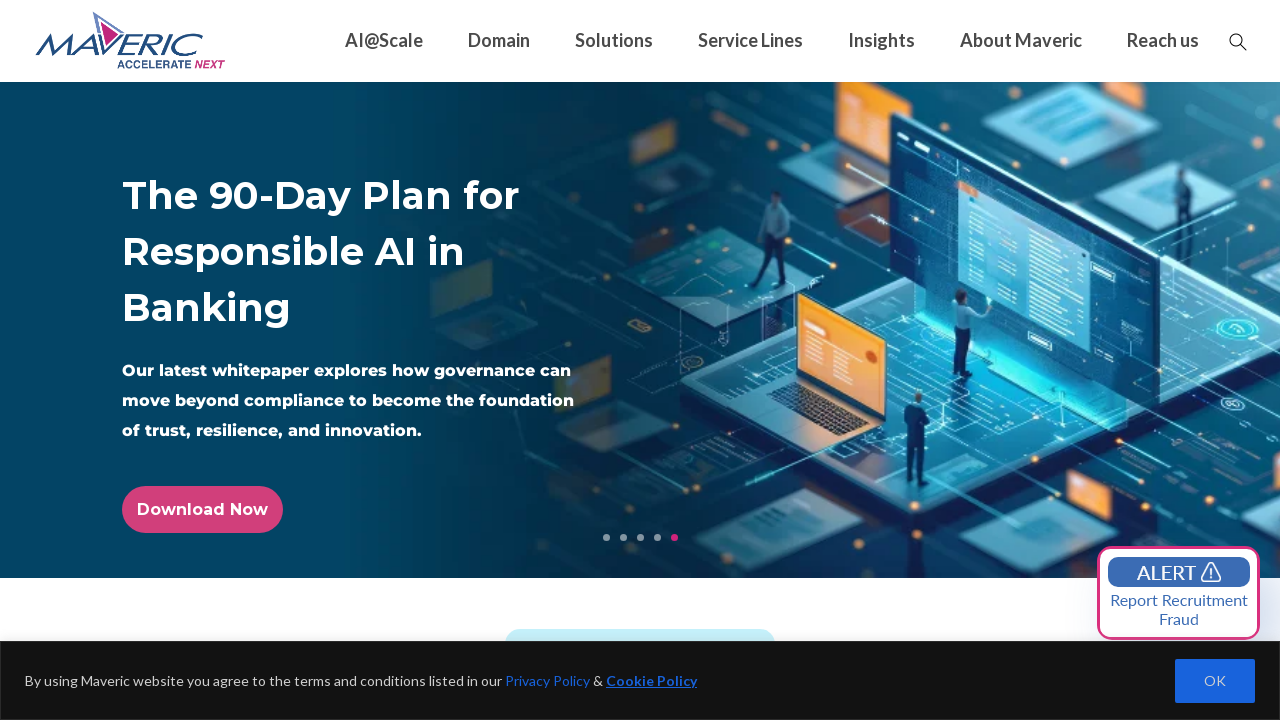

Retrieved href attribute from link: https://maveric-systems.com/real-time-fraud-prevention-app/
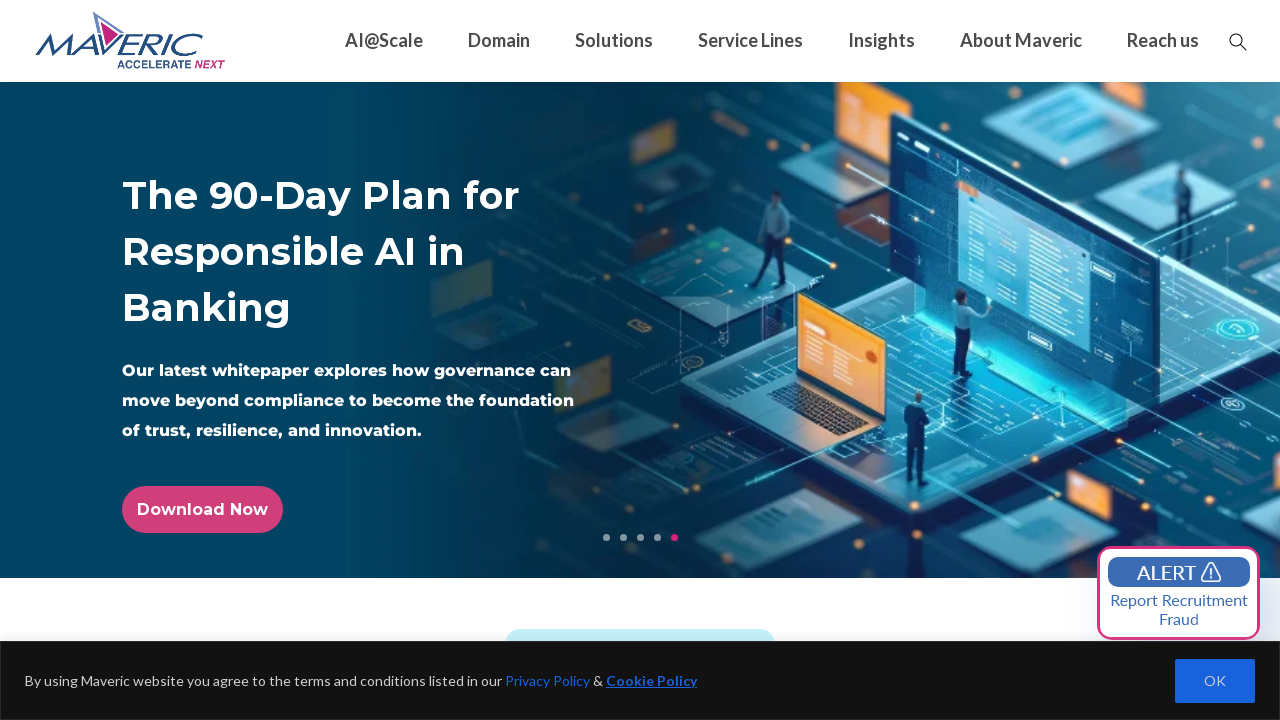

Retrieved href attribute from link: https://maveric-systems.com/customer-support-transformation-solution/
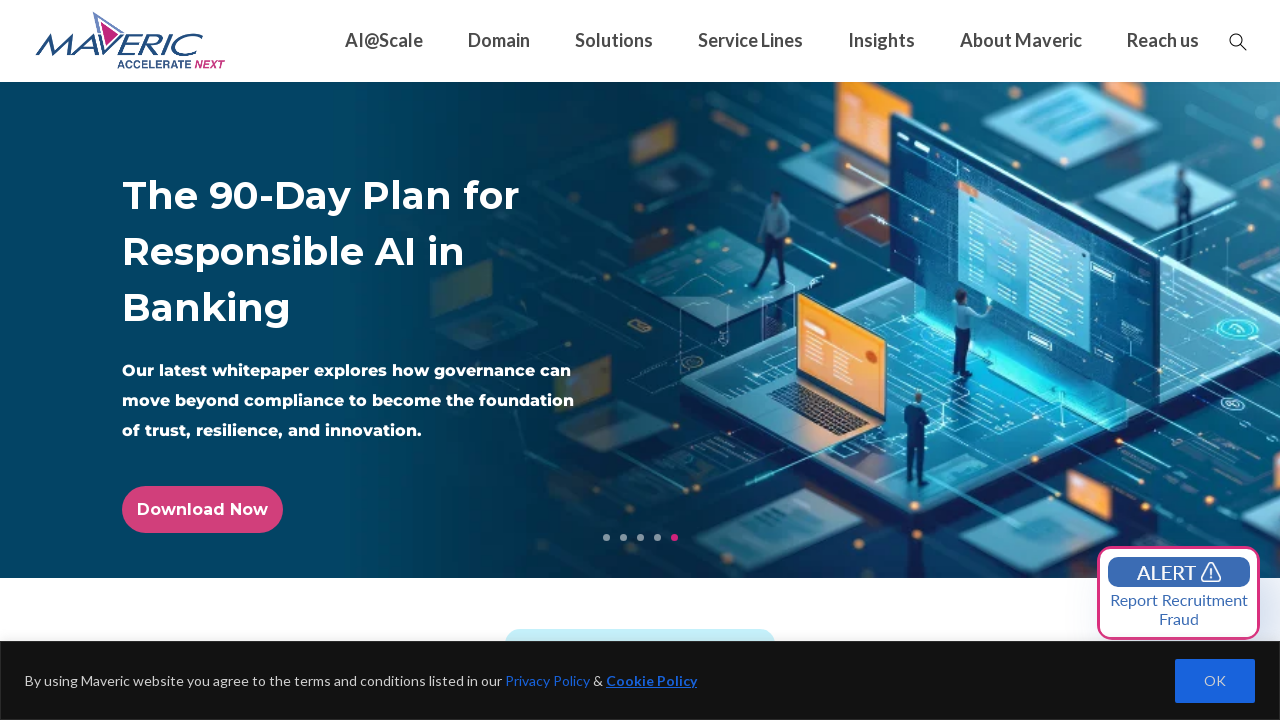

Retrieved href attribute from link: https://maveric-systems.com/partner-integration-api-monetization-solution-for-banks/
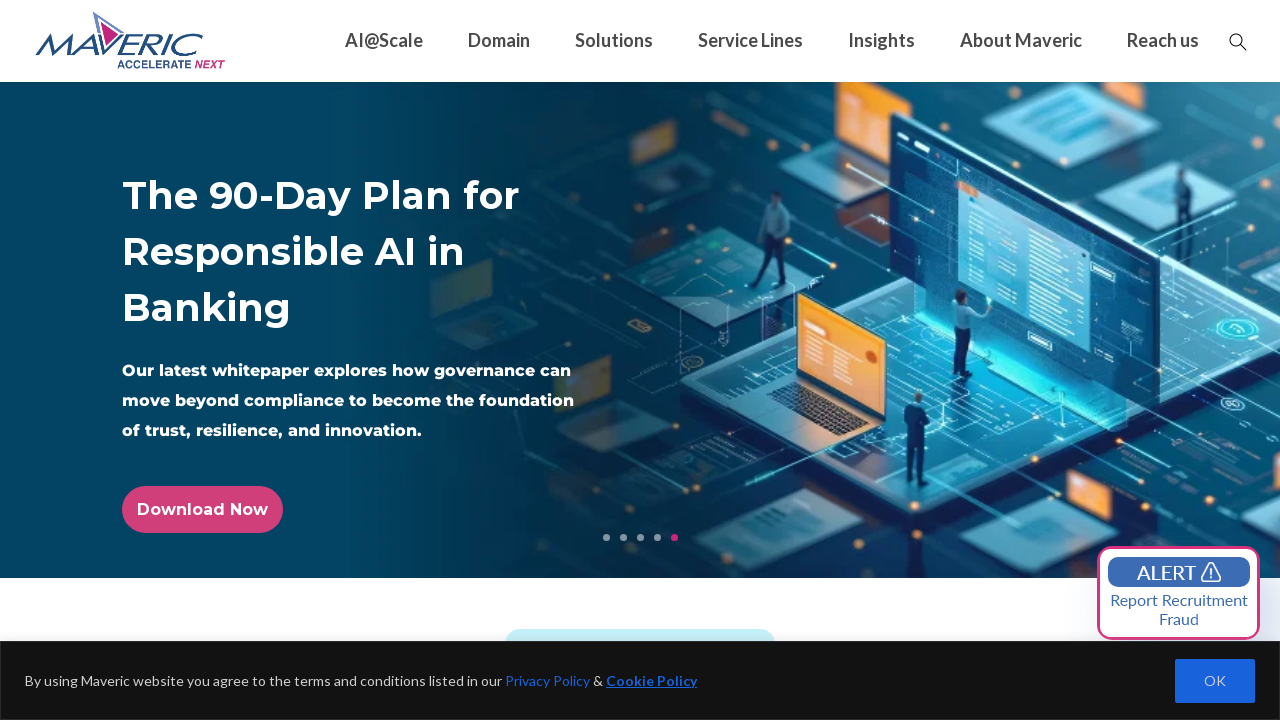

Retrieved href attribute from link: https://maveric-systems.com/automated-banking-test-design-solution/
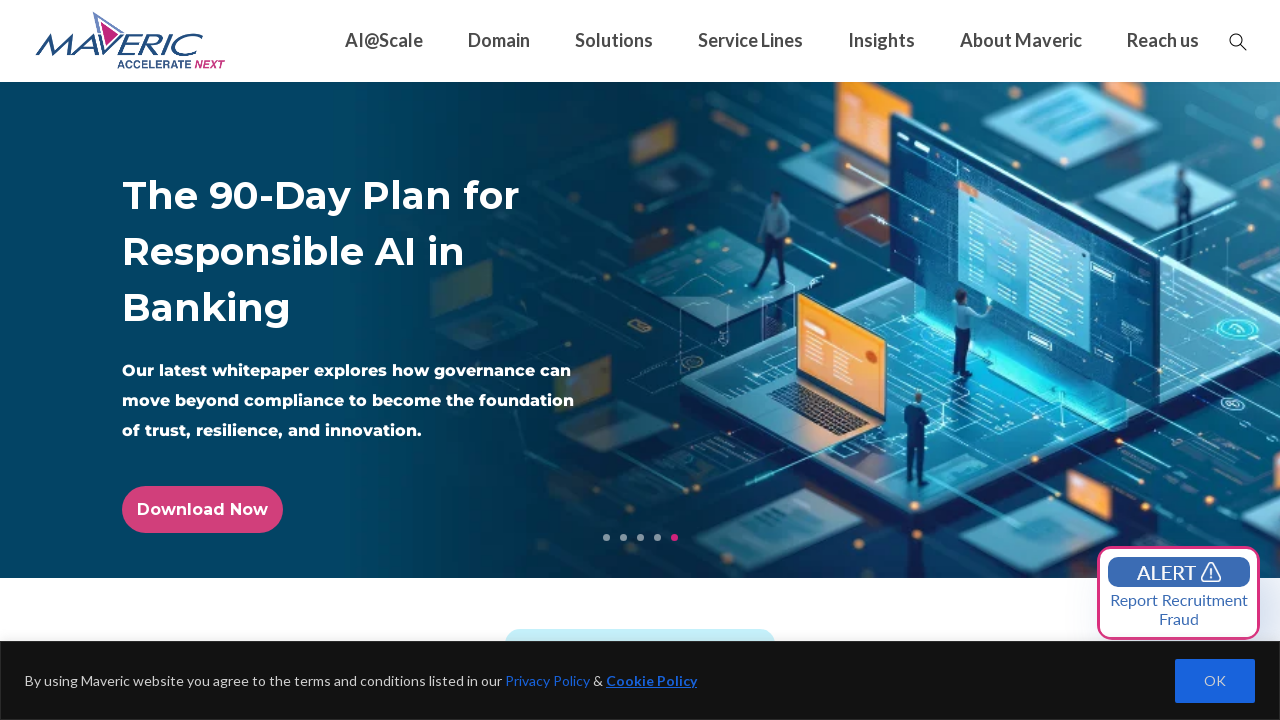

Retrieved href attribute from link: https://maveric-systems.com/bespoke-application-testing-solution/
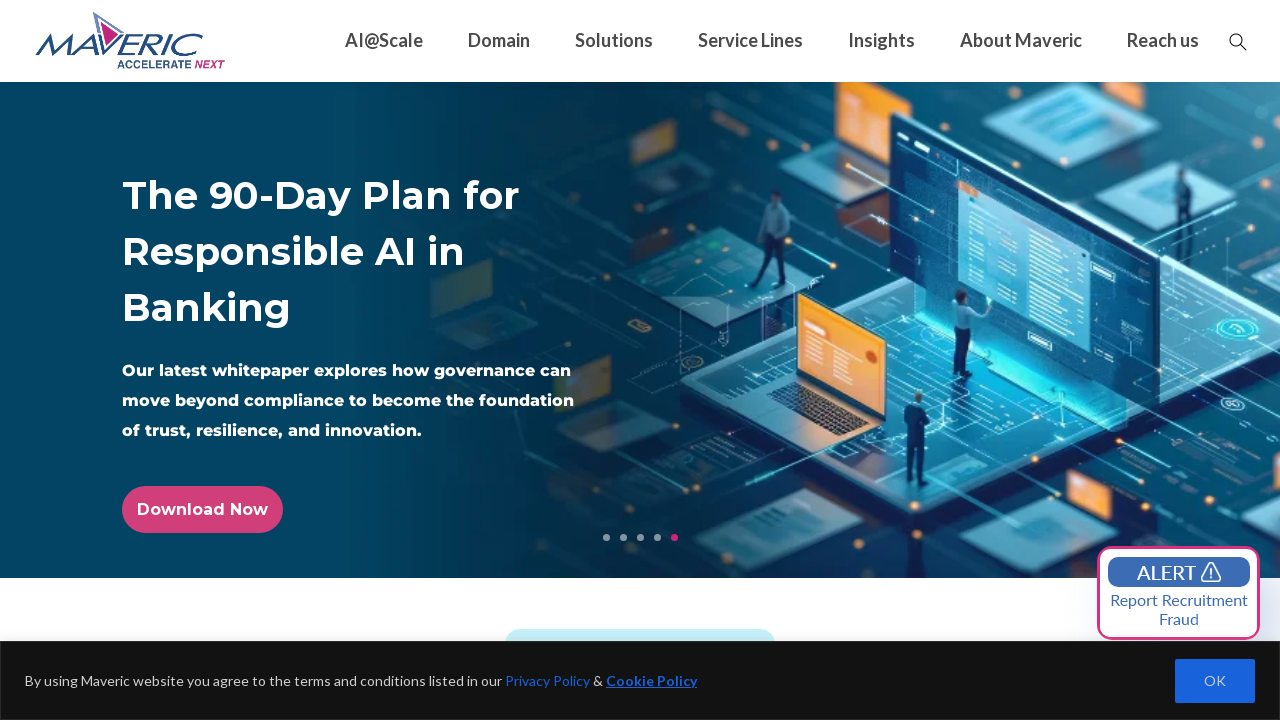

Retrieved href attribute from link: https://maveric-systems.com/customer-experience/
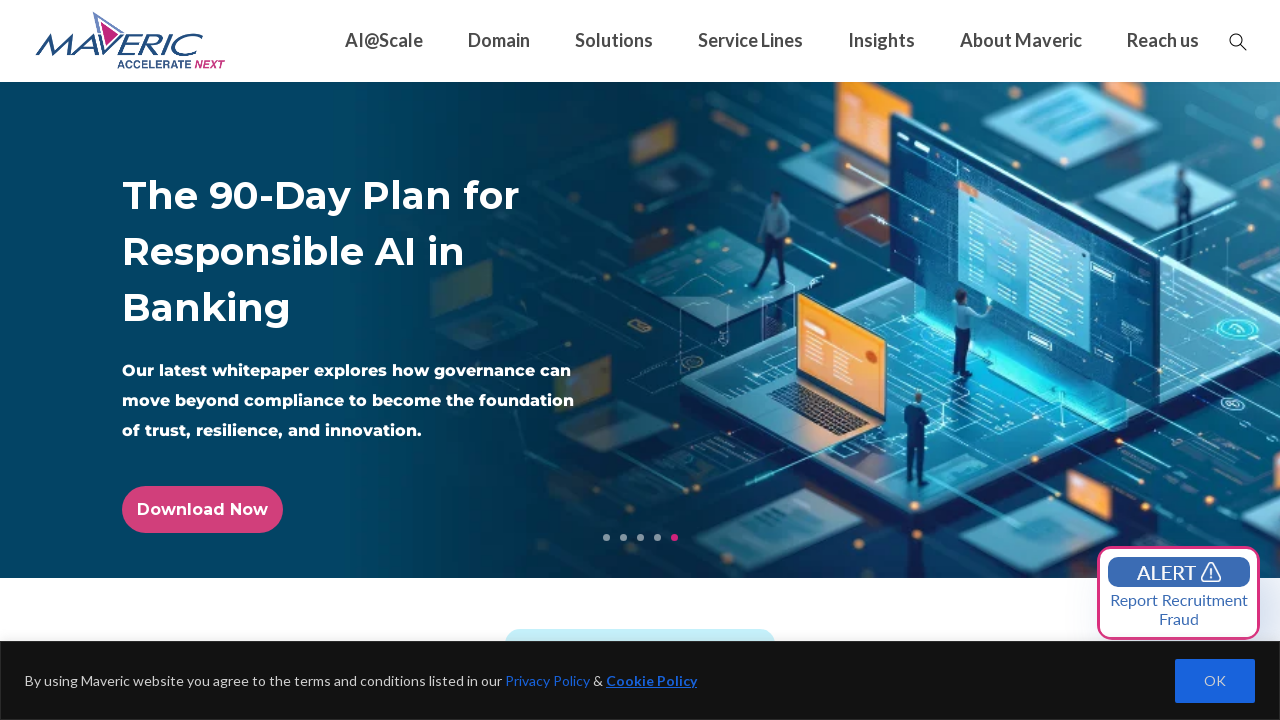

Retrieved href attribute from link: https://maveric-systems.com/regulatory-compliance/
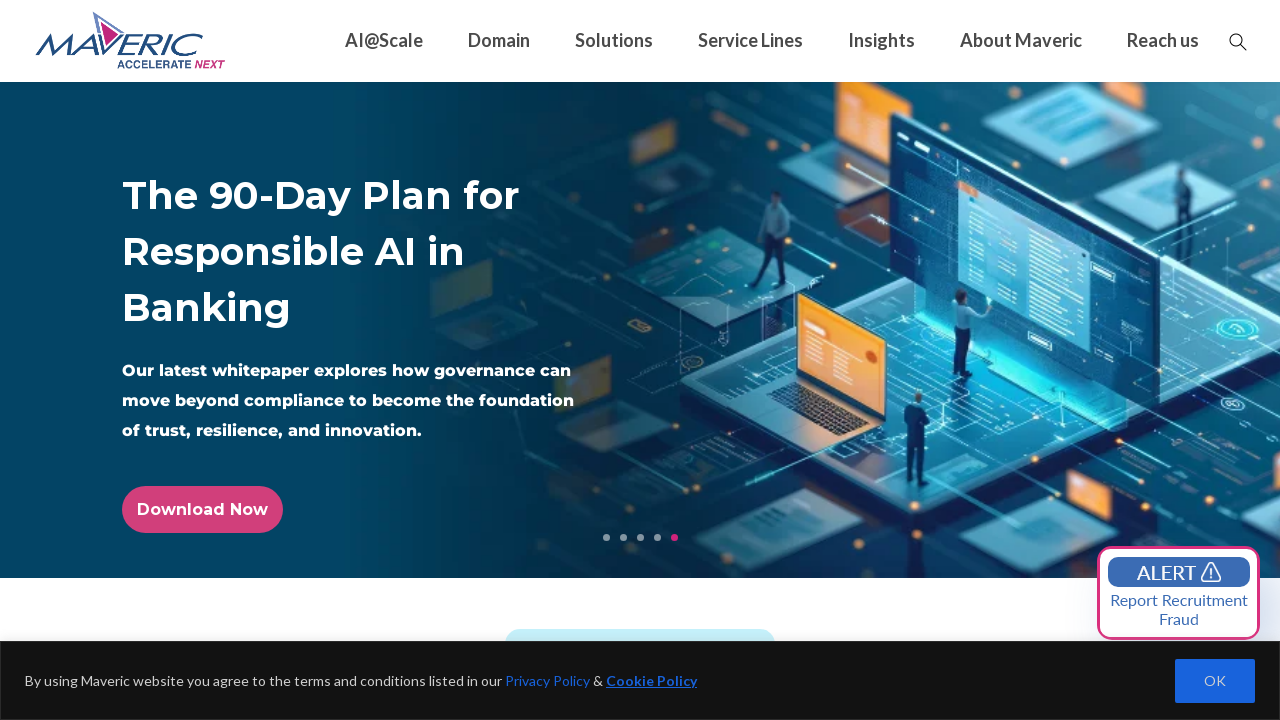

Retrieved href attribute from link: https://maveric-systems.com/datatech/
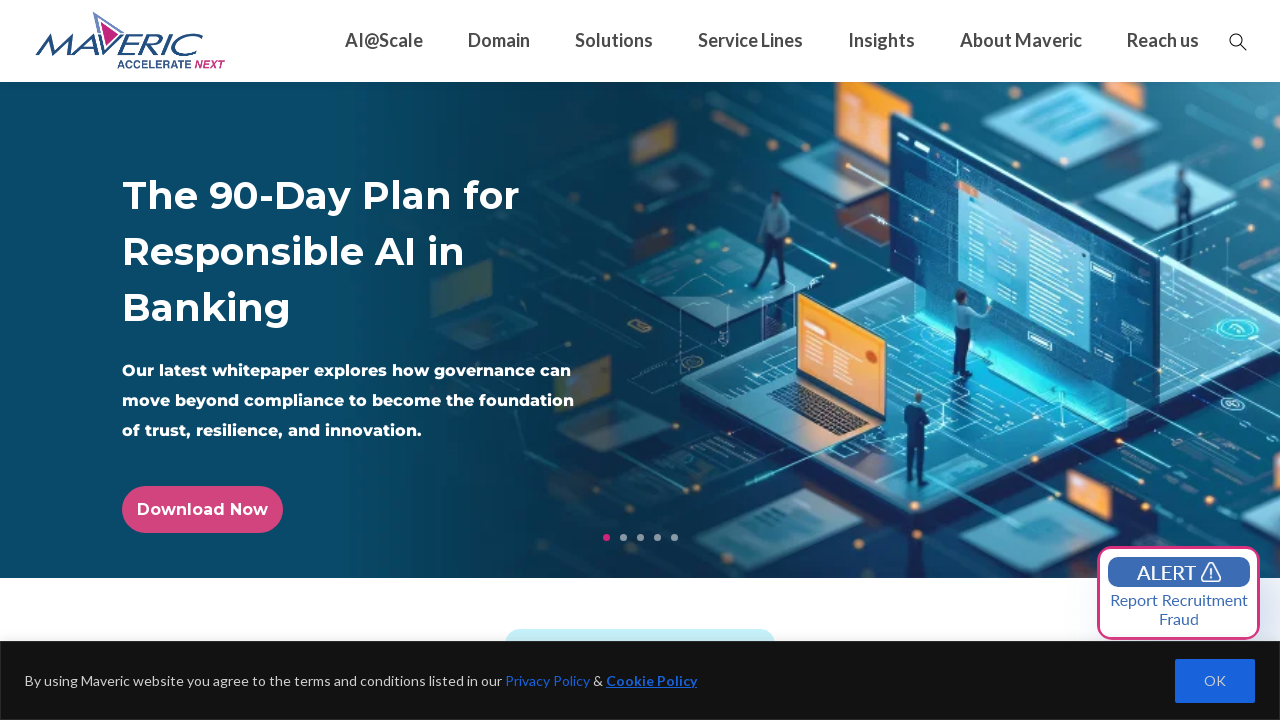

Retrieved href attribute from link: https://maveric-systems.com/digital-transformations/
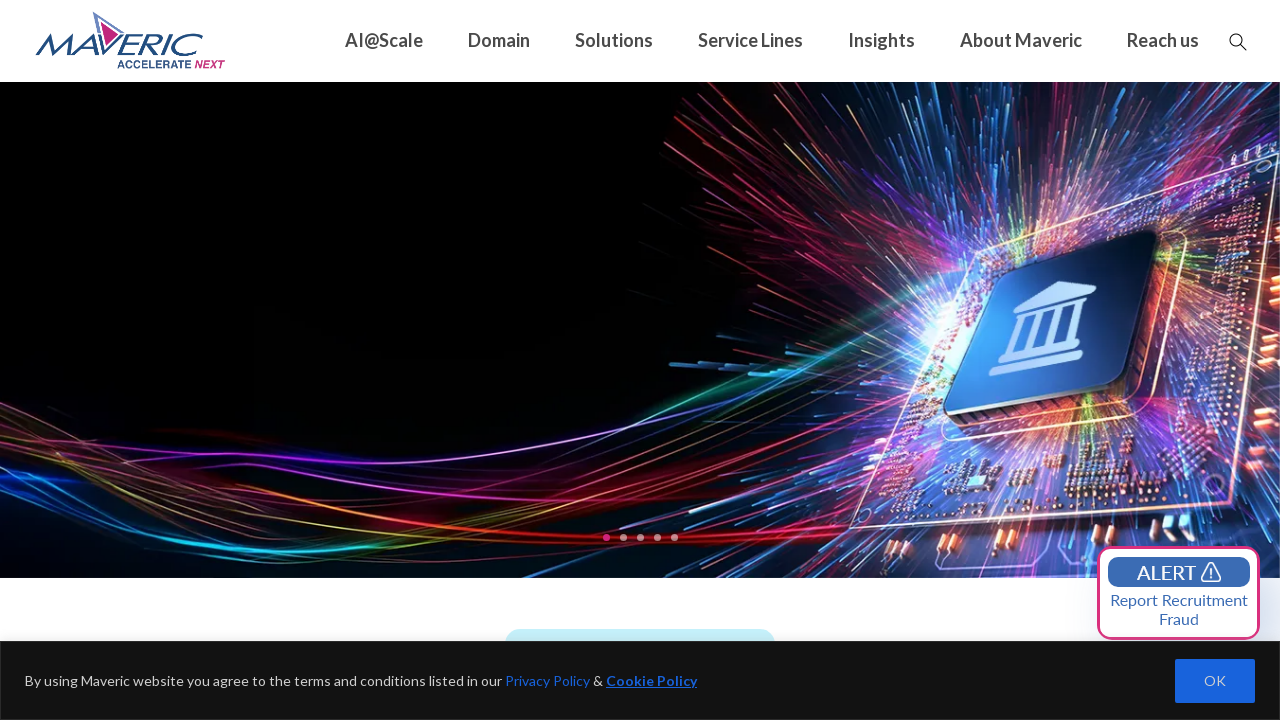

Retrieved href attribute from link: https://maveric-systems.com/temenos-core-transformation/
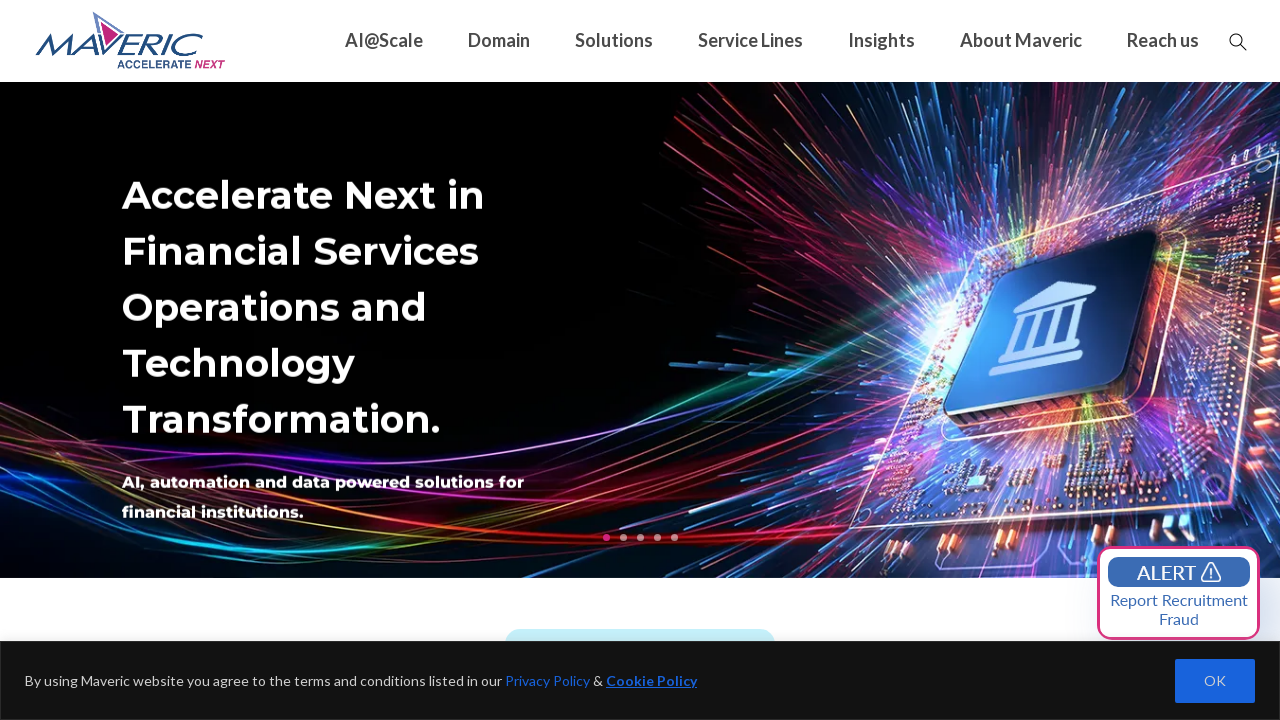

Retrieved href attribute from link: https://maveric-systems.com/assurance/
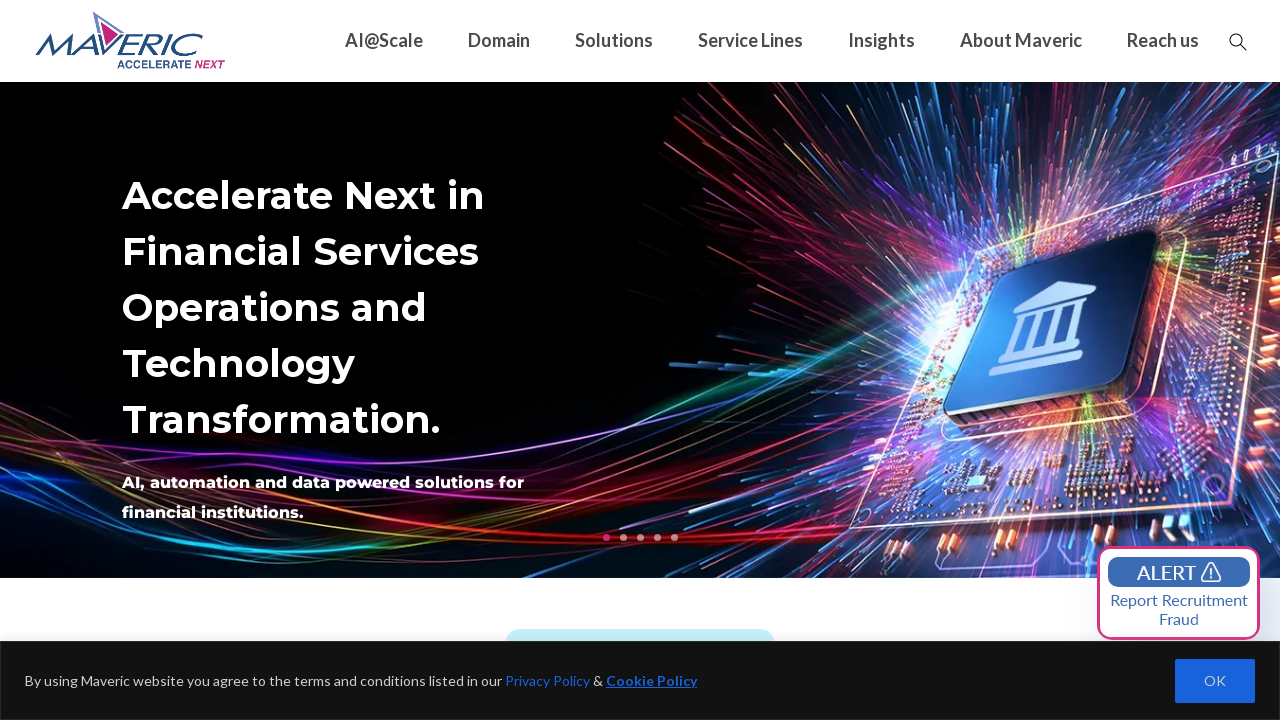

Retrieved href attribute from link: https://maveric-systems.com/ai-centers-of-excellence-financial-services/
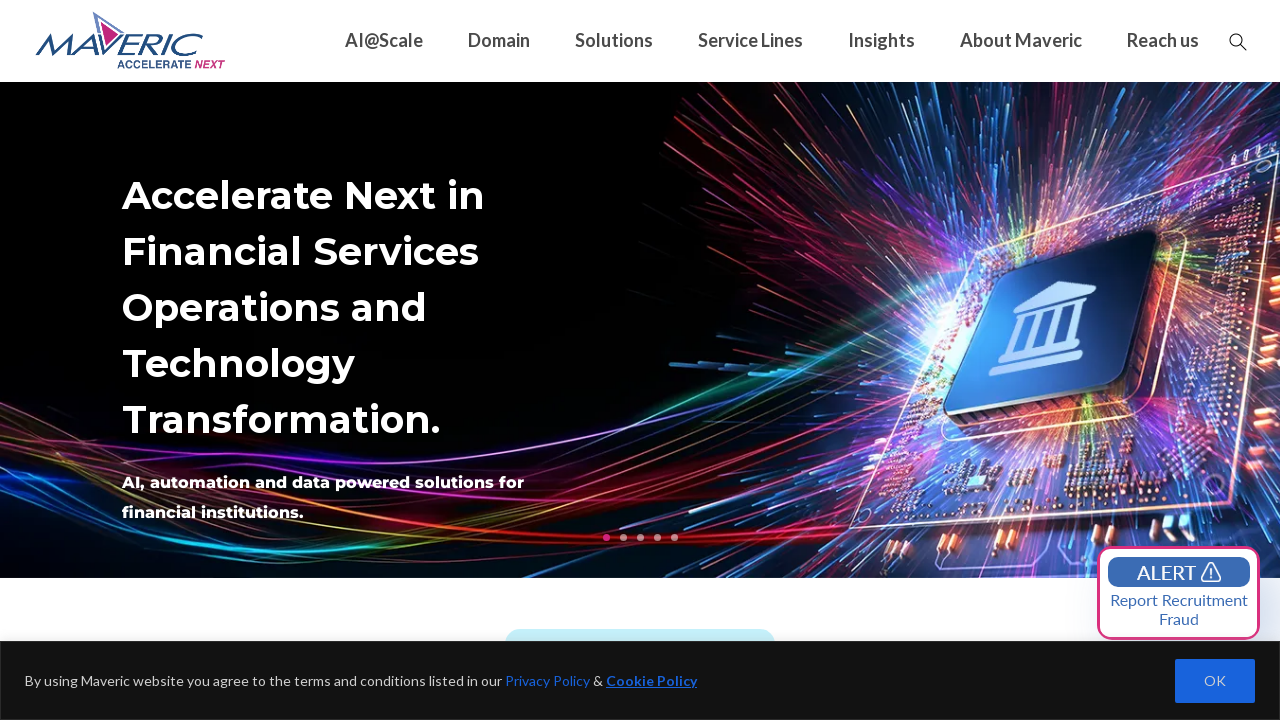

Retrieved href attribute from link: https://maveric-systems.com/modern-application-management-services/
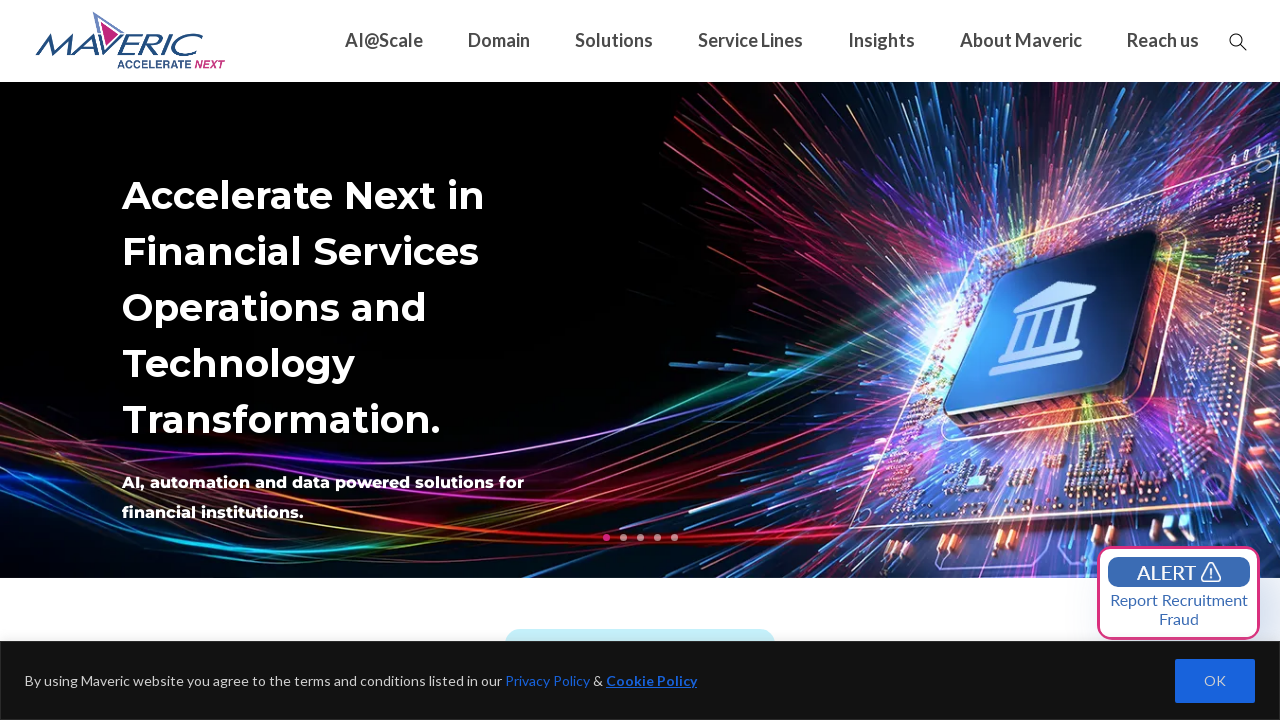

Retrieved href attribute from link: /careers/
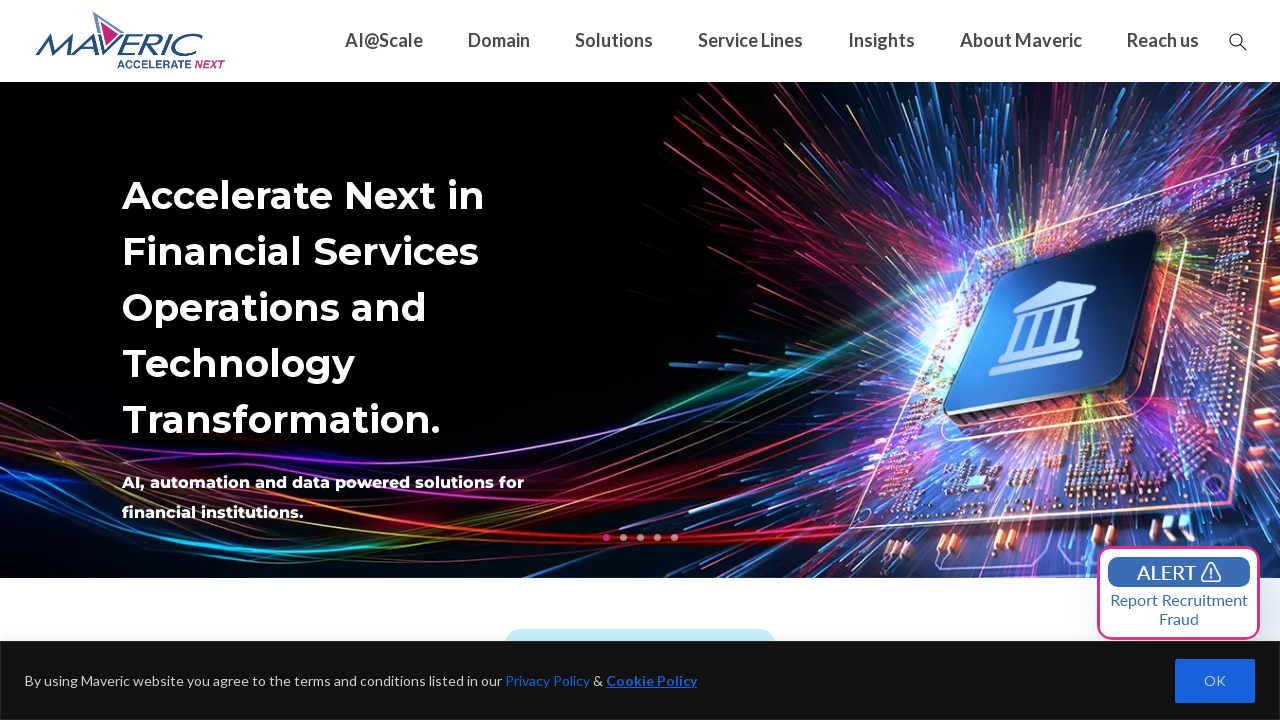

Retrieved href attribute from link: https://maveric-systems.com/careers/life-at-maveric/
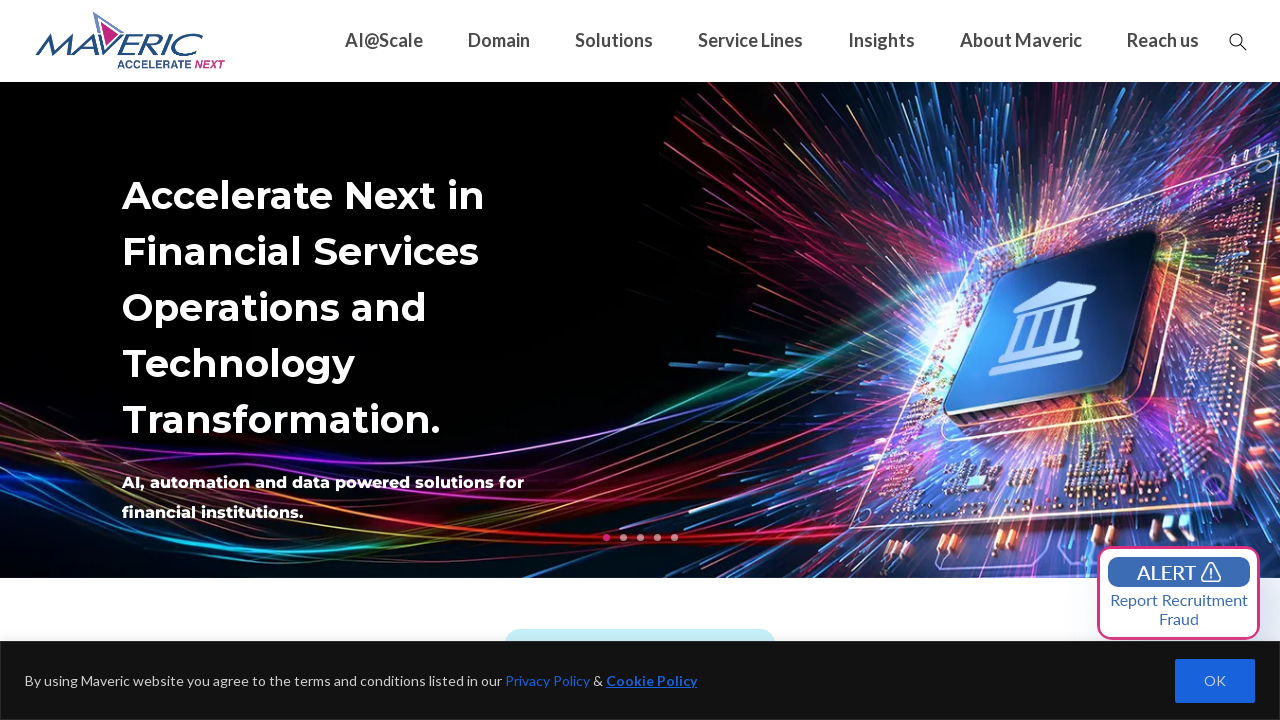

Retrieved href attribute from link: https://maveric-systems.com/careers/why-maveric/
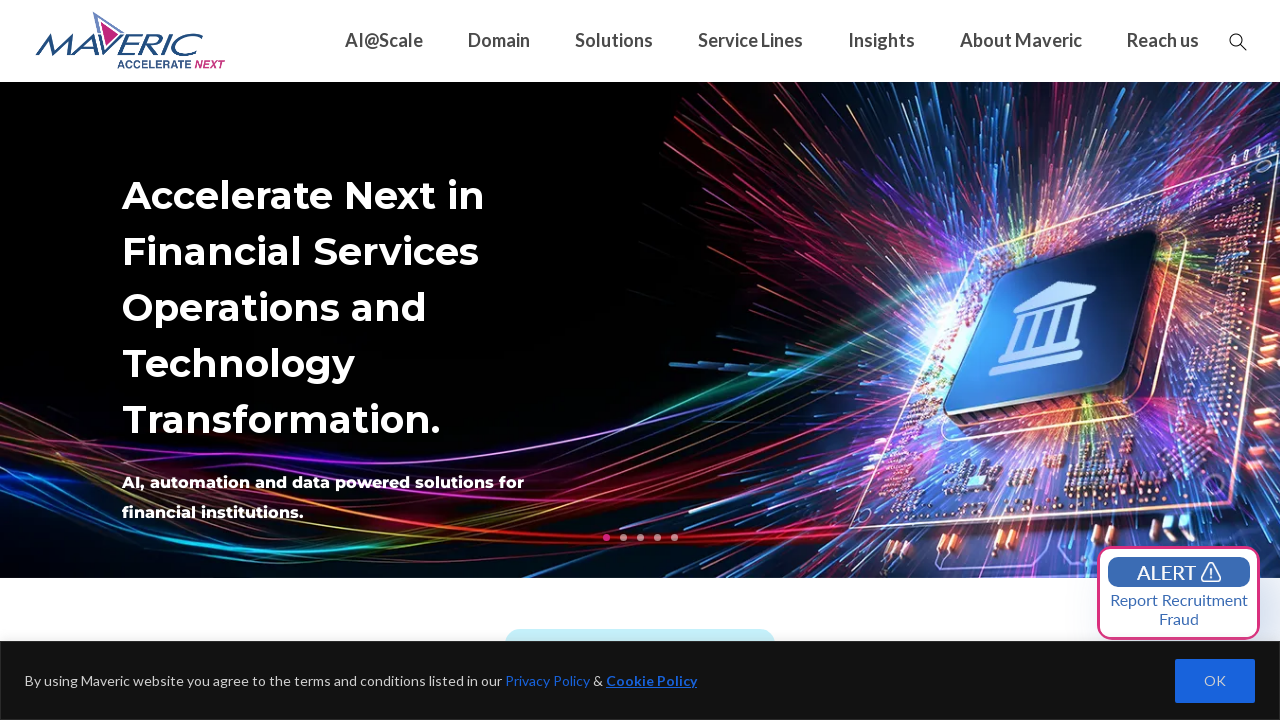

Retrieved href attribute from link: https://maveric-systems.com/careers/brand-promise/
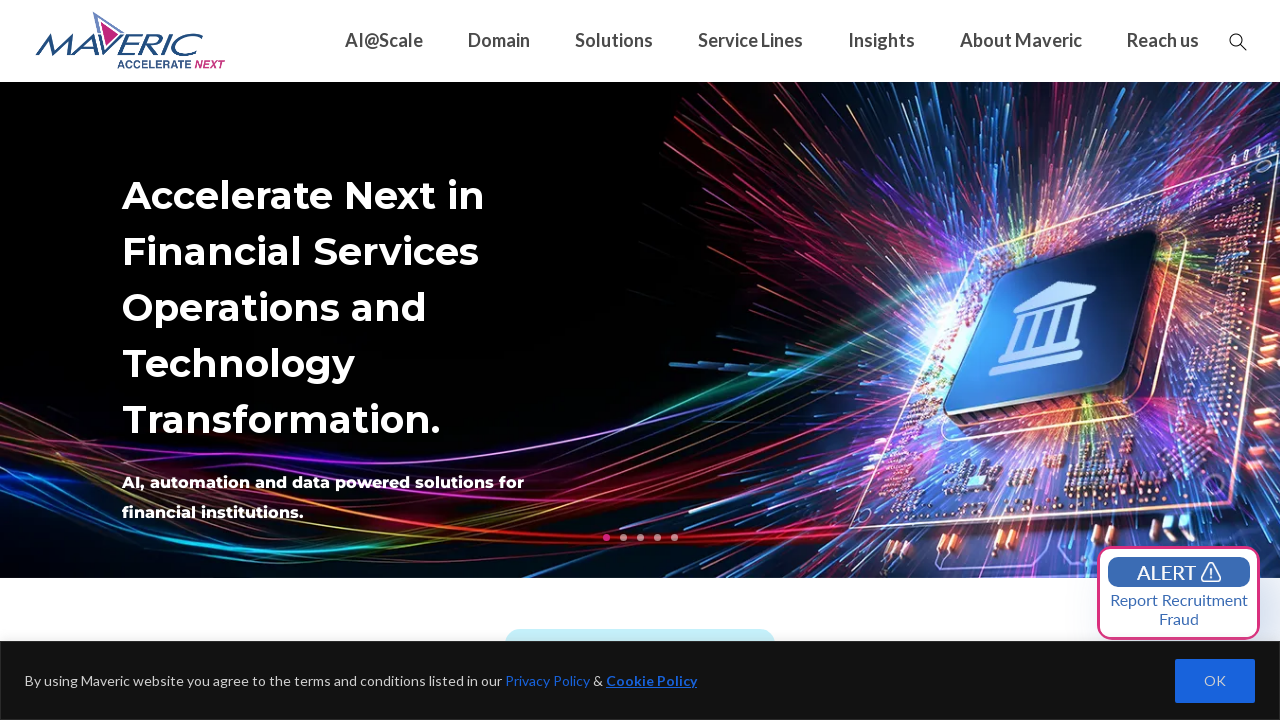

Retrieved href attribute from link: https://maveric-systems.com/think-nxt/
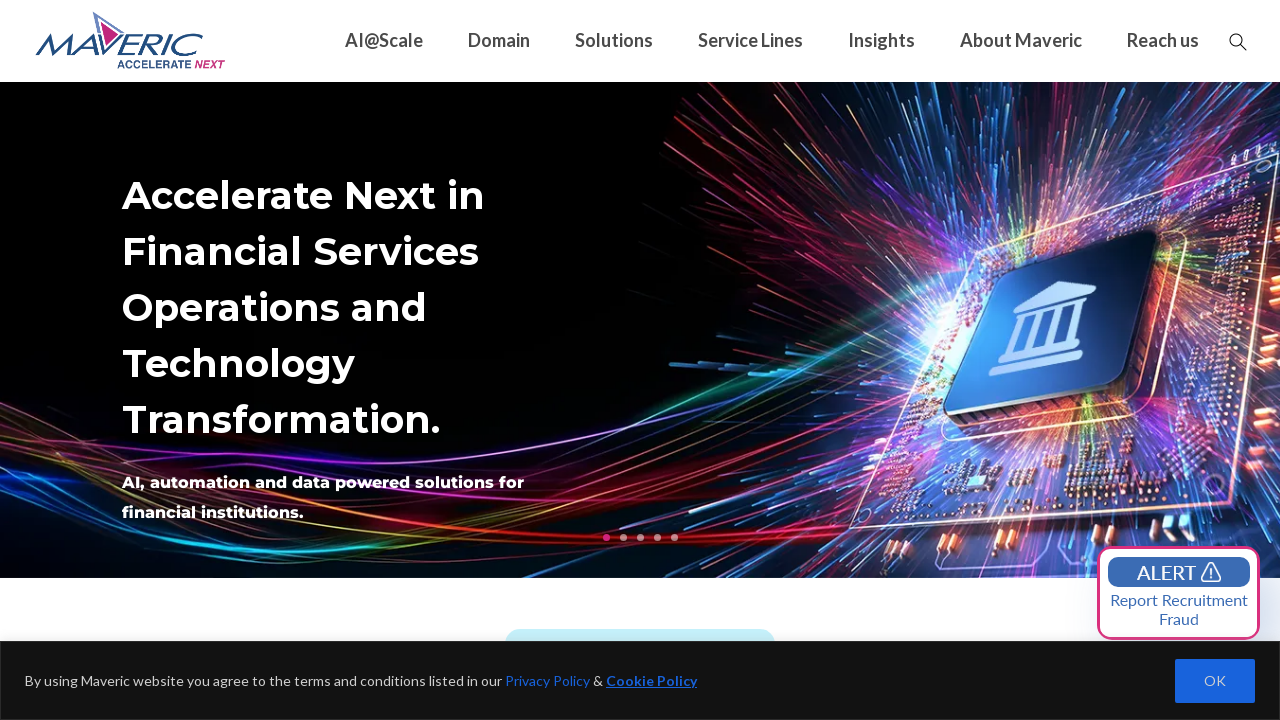

Retrieved href attribute from link: https://maveric-systems.com/careers/learning-and-development/
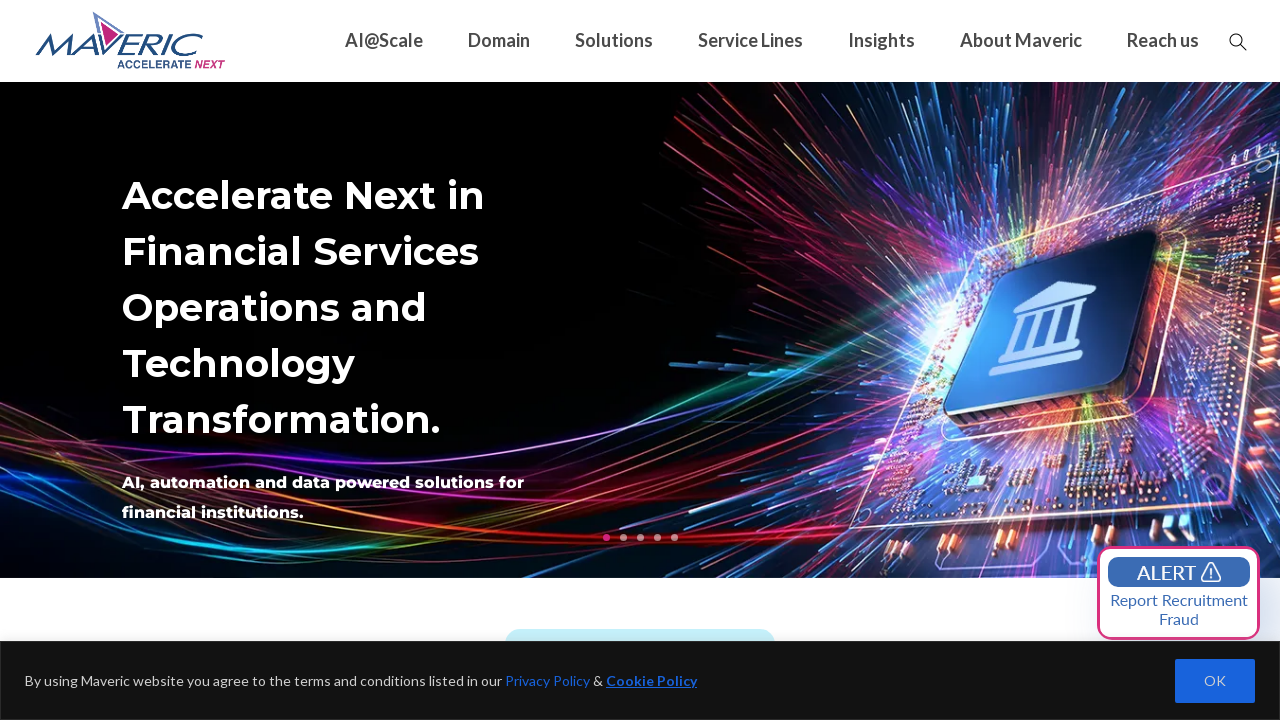

Retrieved href attribute from link: https://maveric-systems.com/careers/i-am-a-maveric/
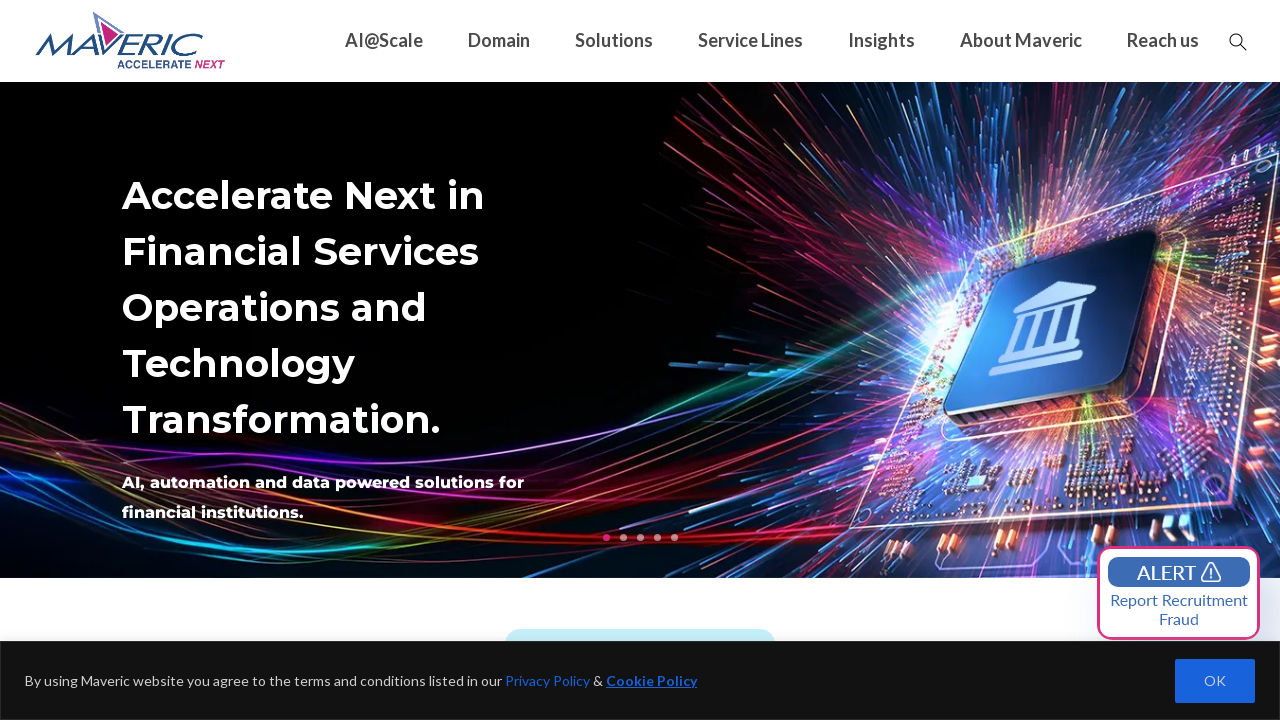

Retrieved href attribute from link: https://maveric-systems.com/recruitment-fraud-alert/
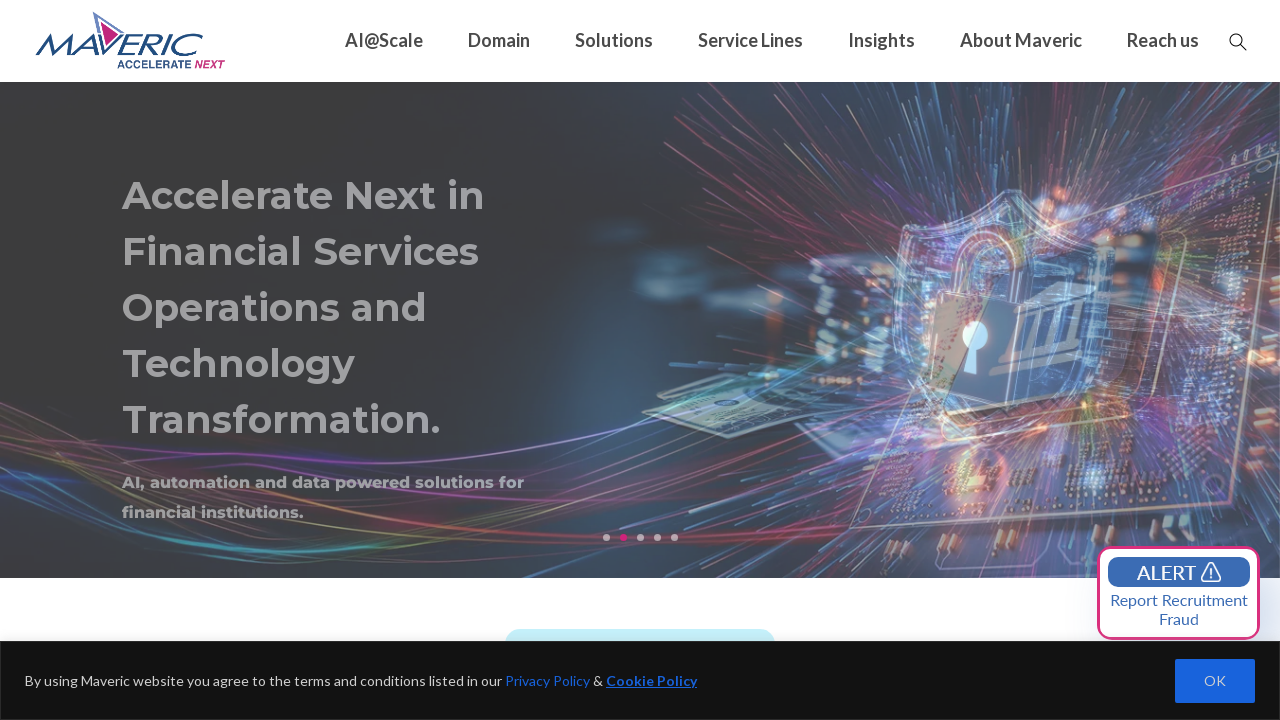

Retrieved href attribute from link: https://maveric-systems.com/about-us/
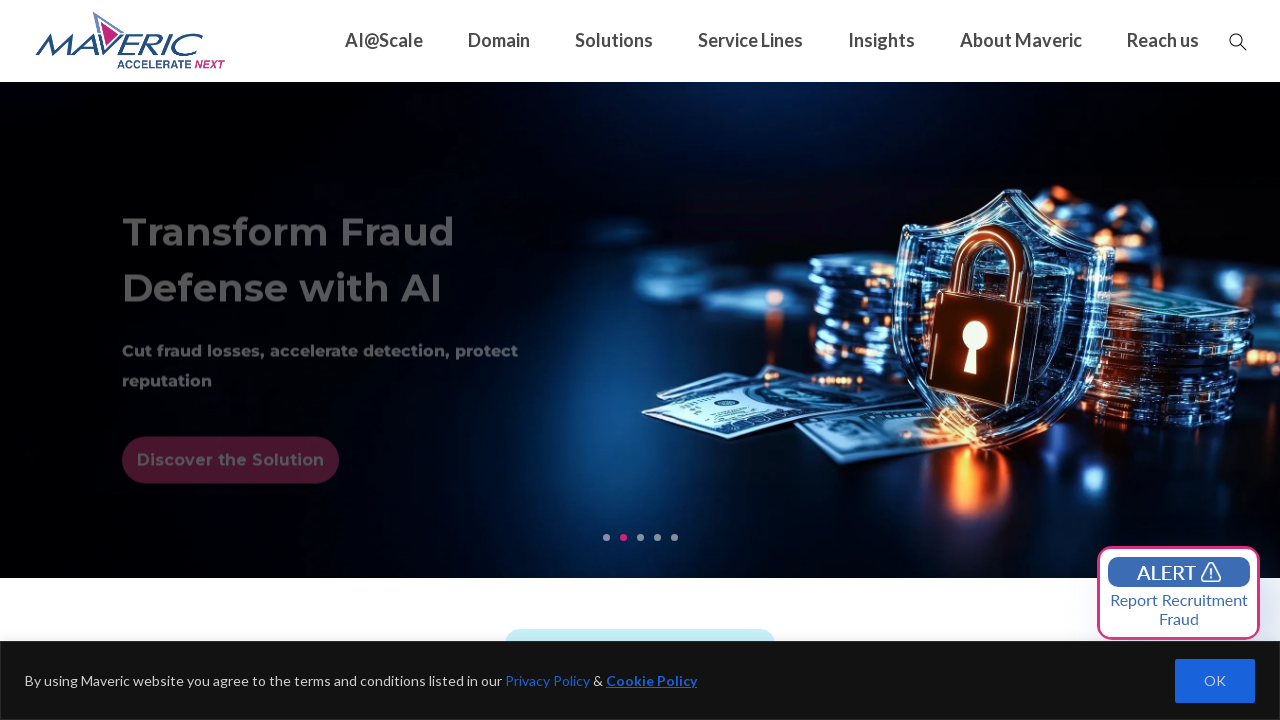

Retrieved href attribute from link: https://maveric-systems.com/about-us/partners/
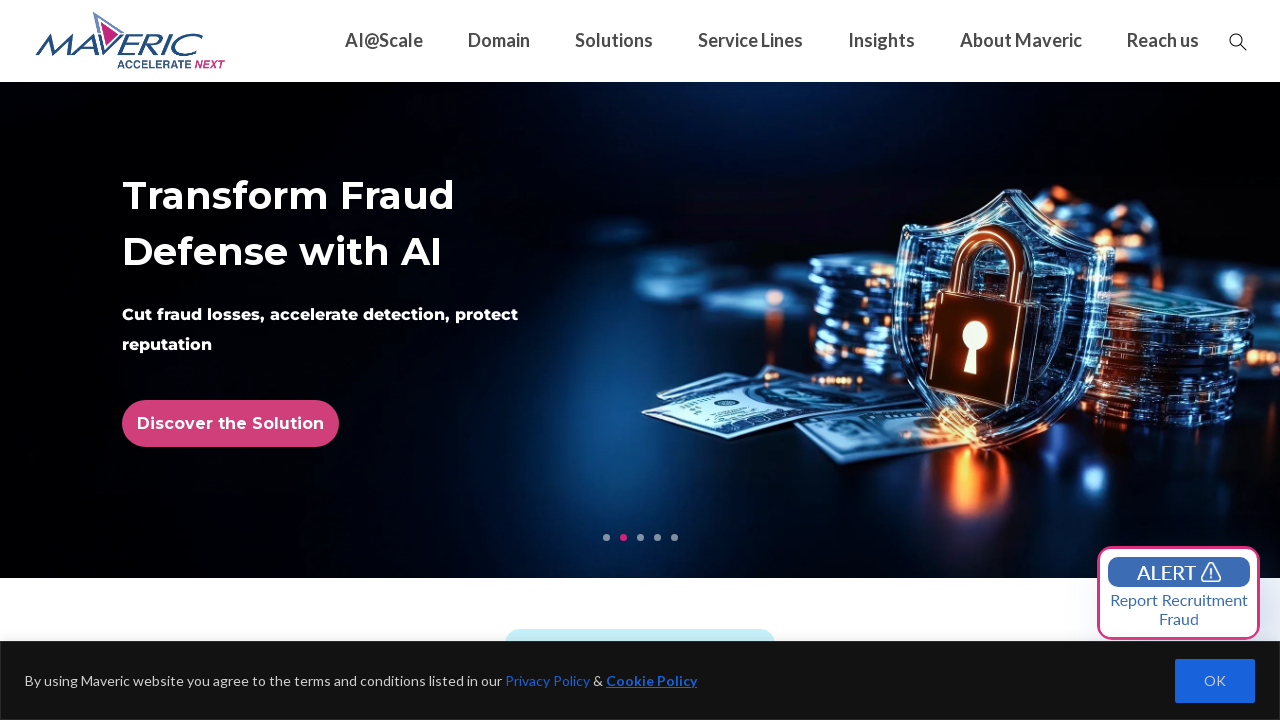

Retrieved href attribute from link: https://maveric-systems.com/about-us/awards-recognition/
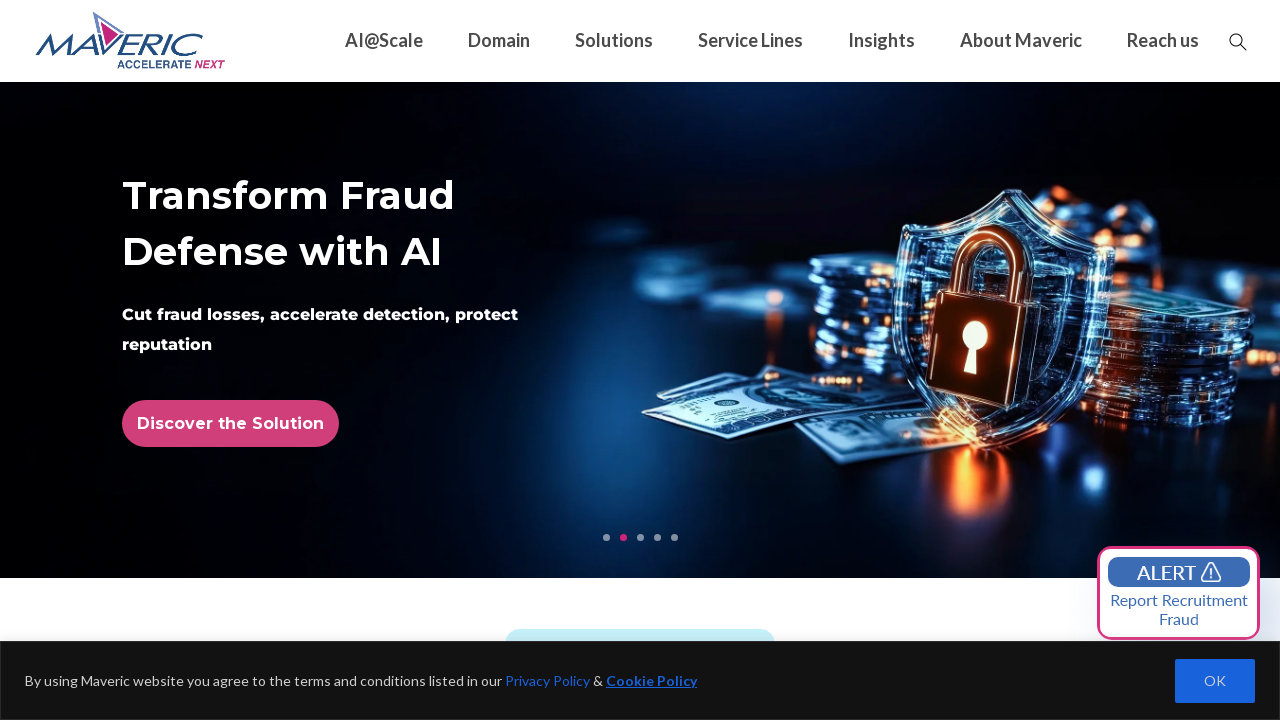

Retrieved href attribute from link: https://maveric-systems.com/about-us/leadership/
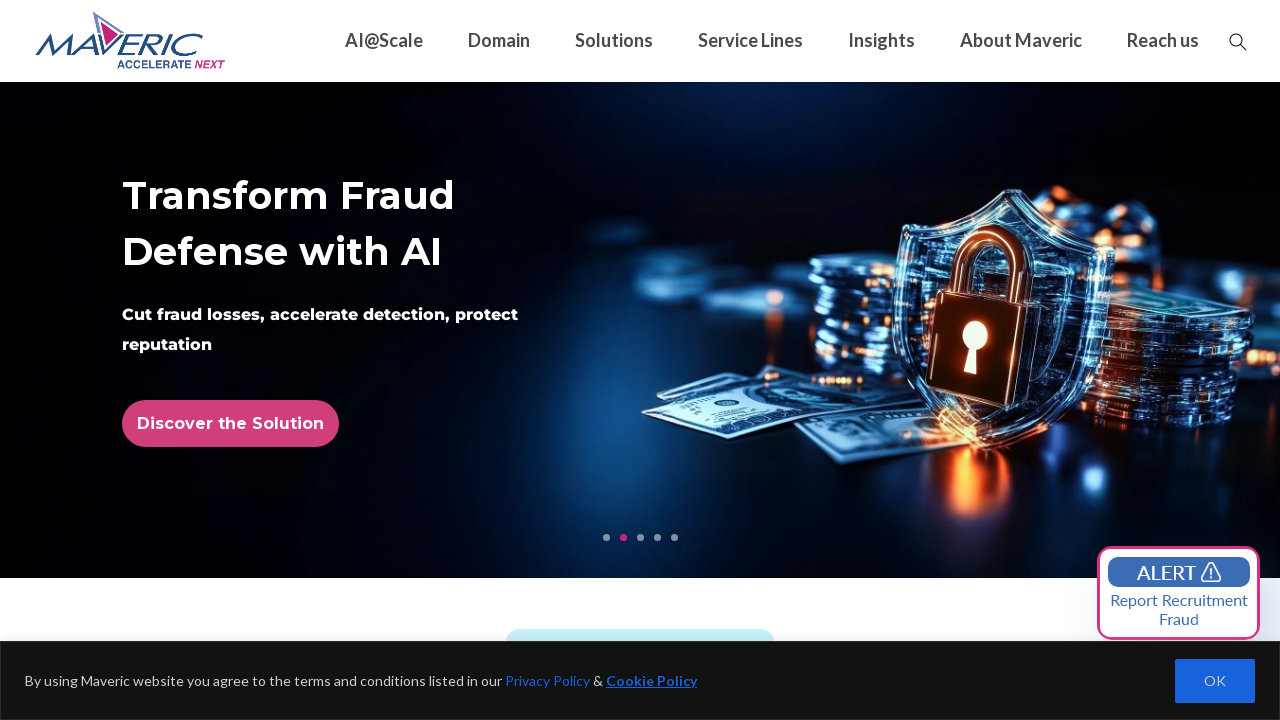

Retrieved href attribute from link: https://maveric-systems.com/resource-center/
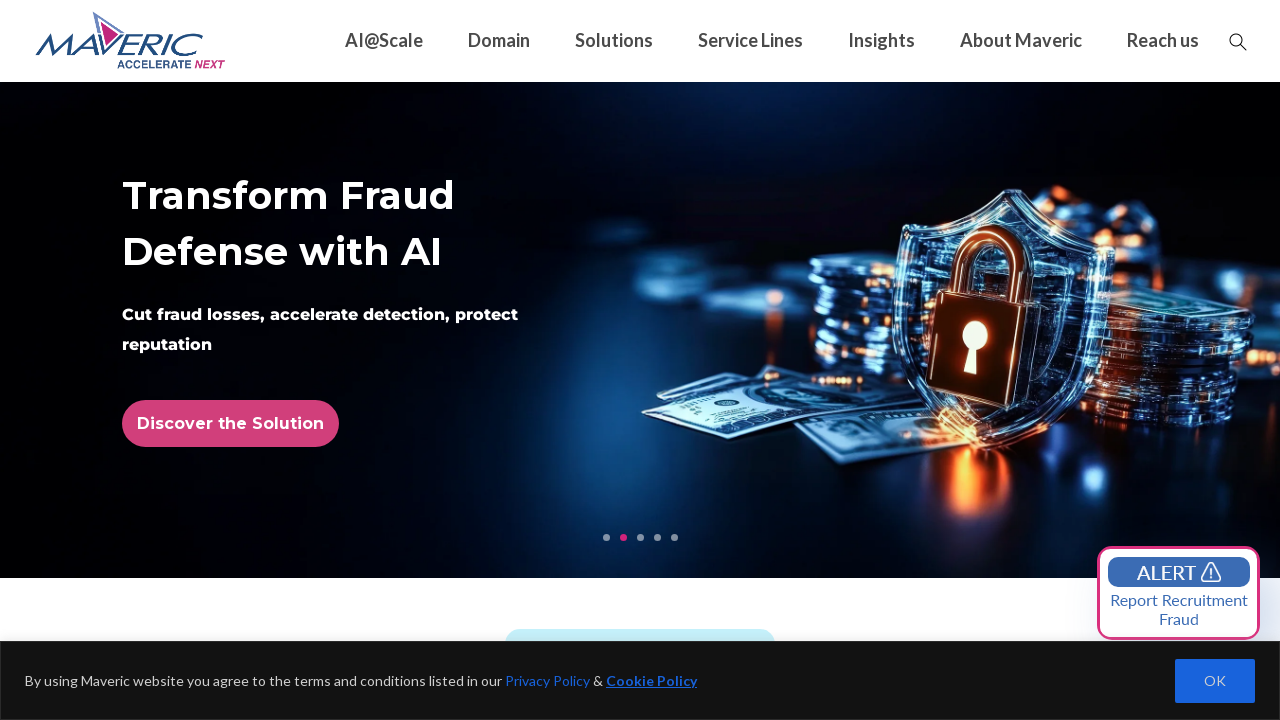

Retrieved href attribute from link: None
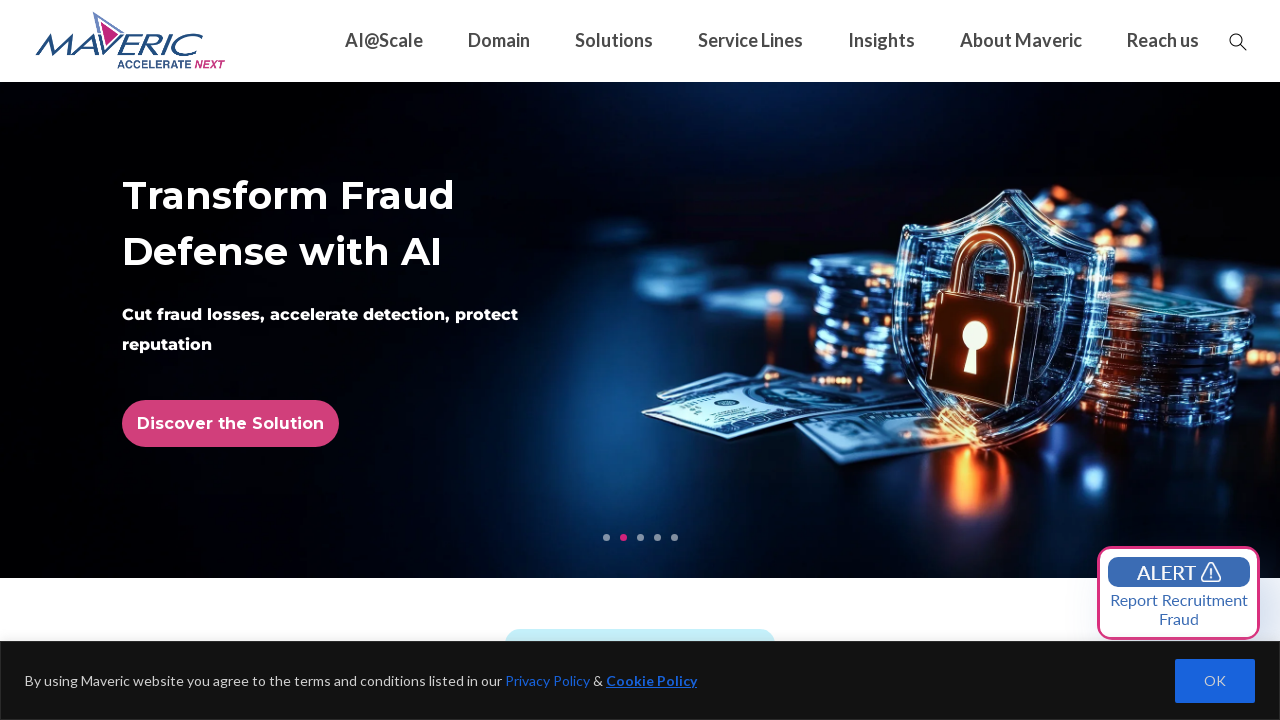

Retrieved href attribute from link: https://maveric-systems.com/news-events-media-kit/
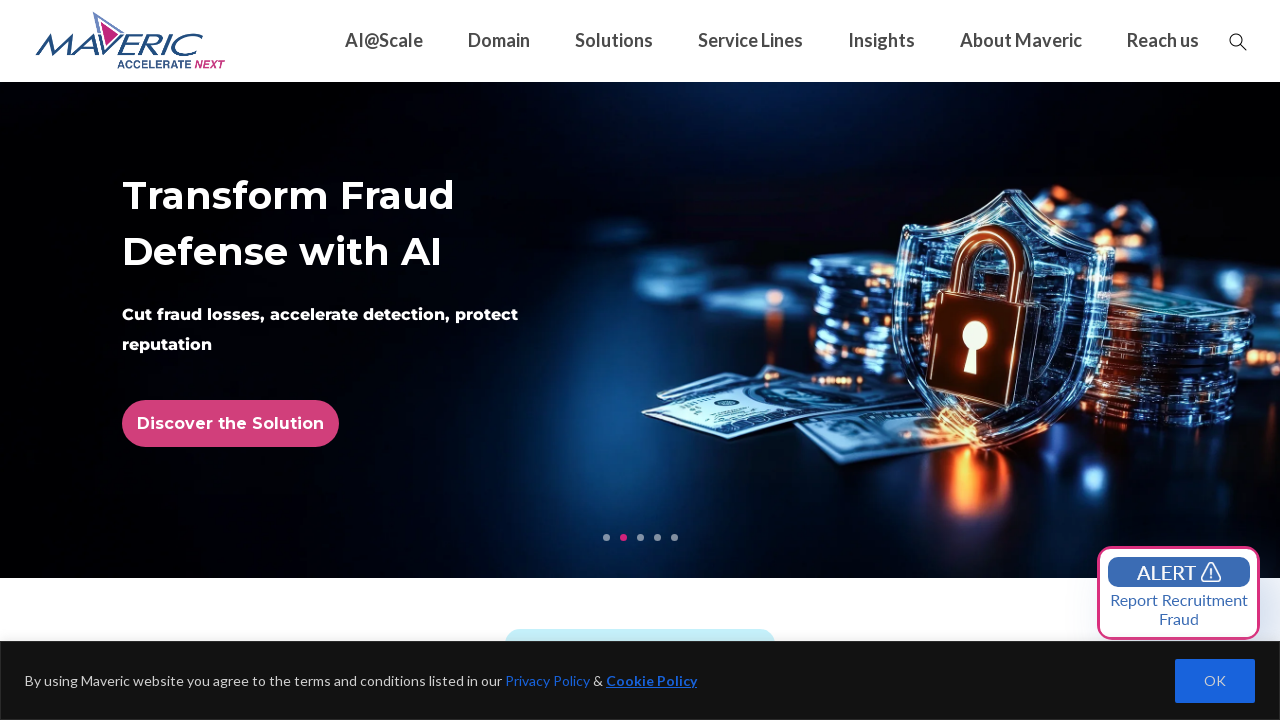

Retrieved href attribute from link: None
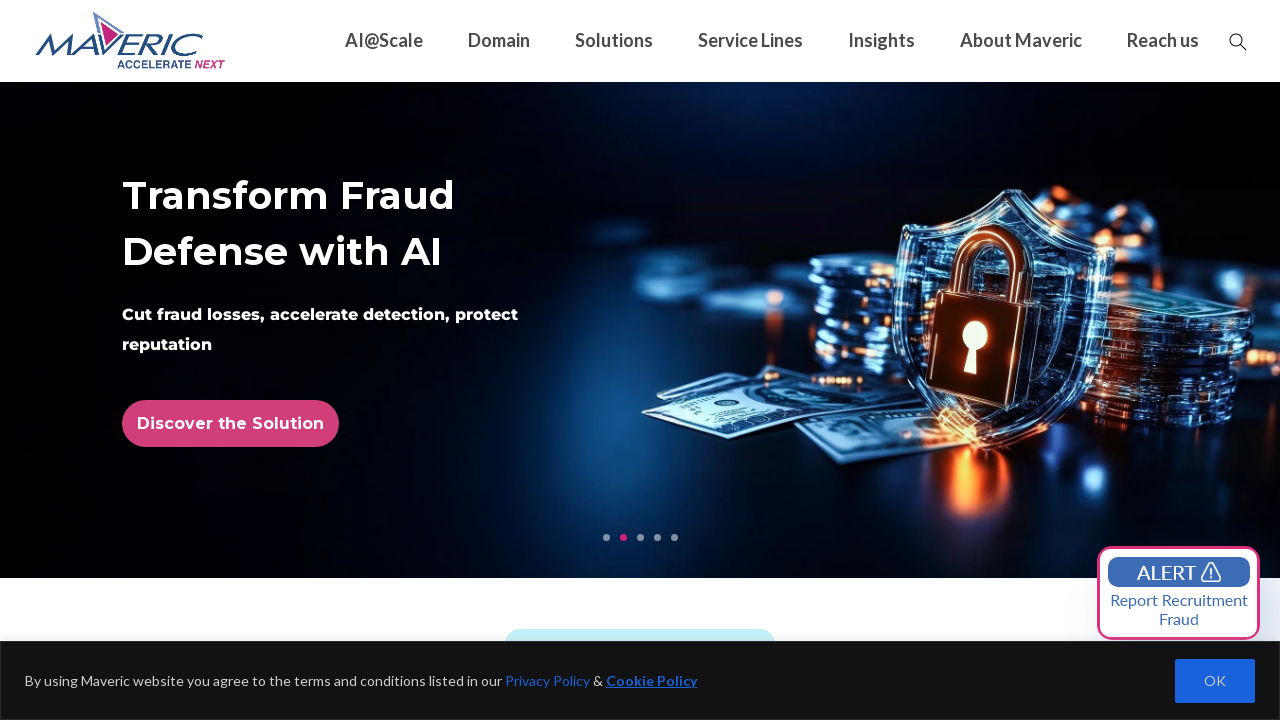

Retrieved href attribute from link: https://maveric-systems.com/wp-content/uploads/2025/02/Anti-Bribery-Anti-Corruption-Policy-1.pdf
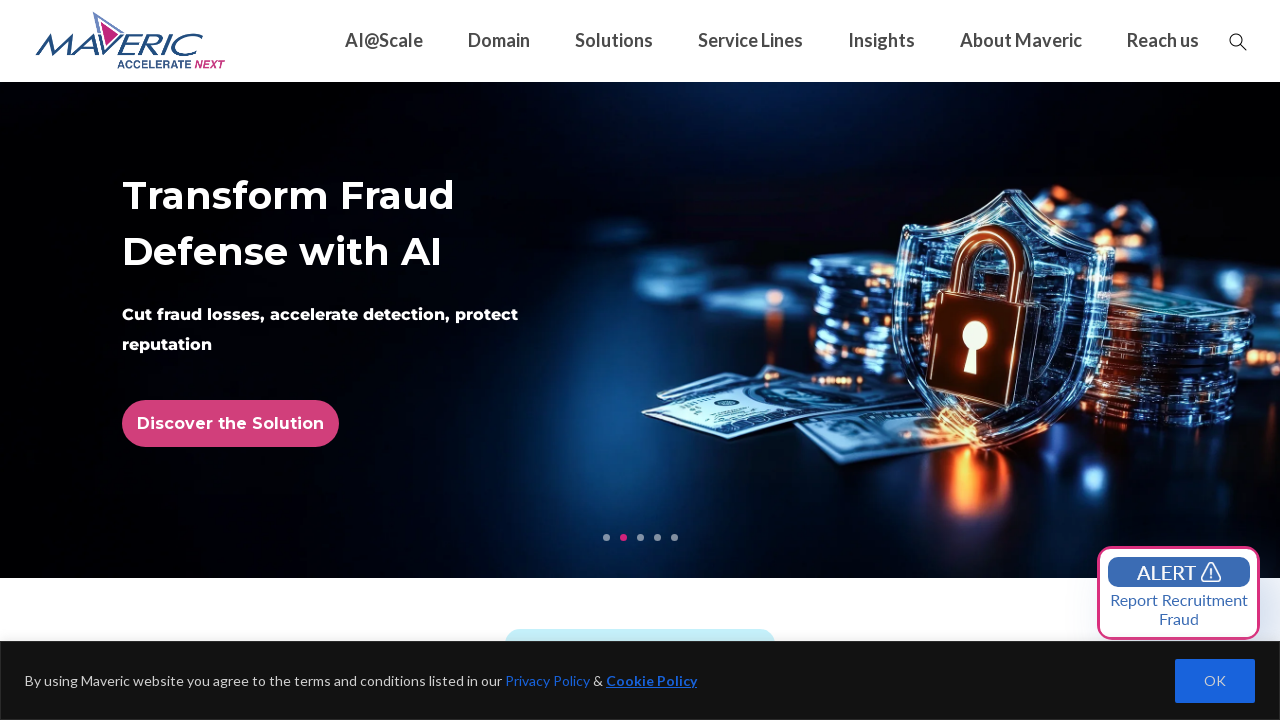

Retrieved href attribute from link: https://maveric-systems.com/wp-content/uploads/2025/03/Prevention-of-Sexual-Harassment-Policy-1-1.pdf
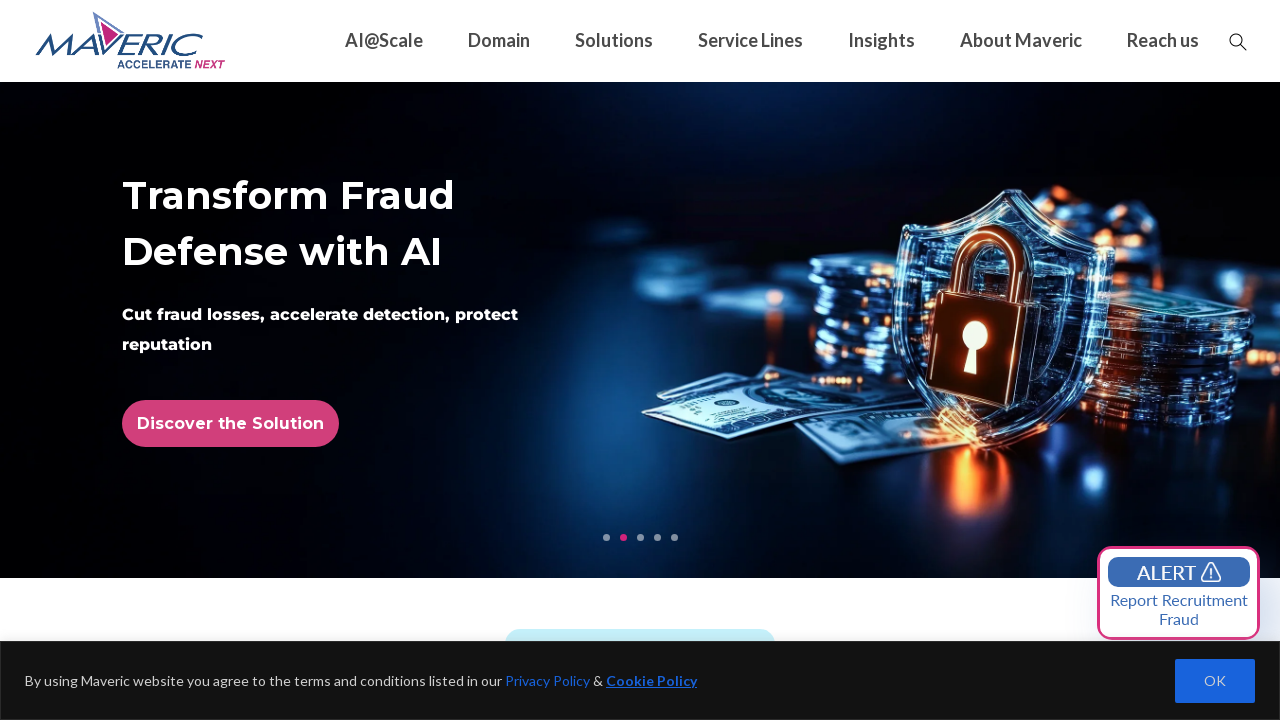

Retrieved href attribute from link: https://maveric-systems.com/wp-content/uploads/2025/02/Whistle-Blower-Policy.pdf
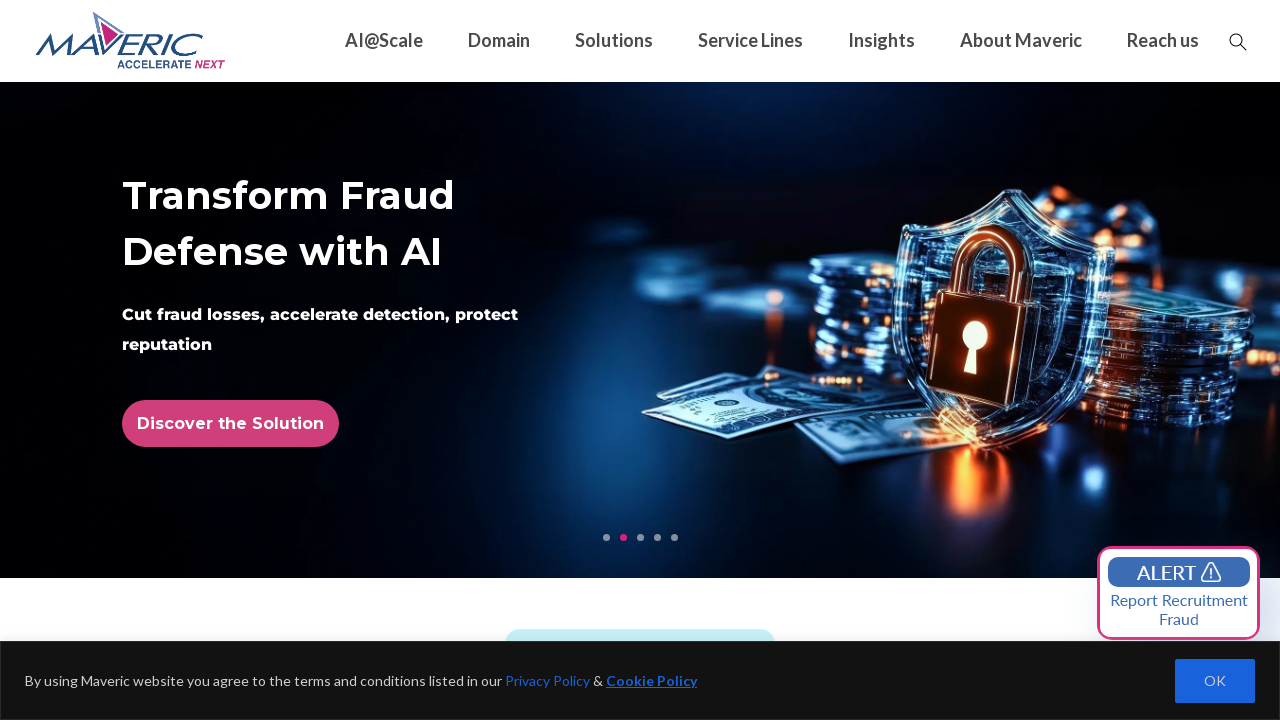

Retrieved href attribute from link: https://maveric-systems.com/statutory-disclosures/
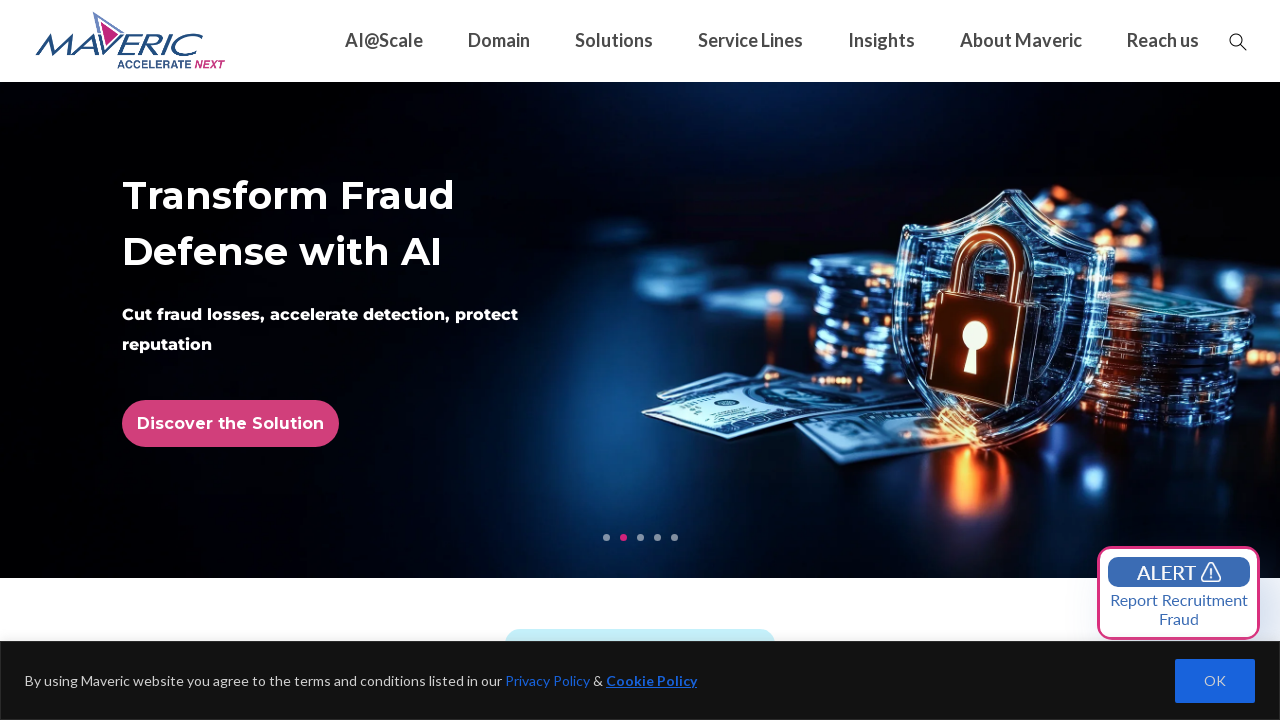

Retrieved href attribute from link: /privacy-policy
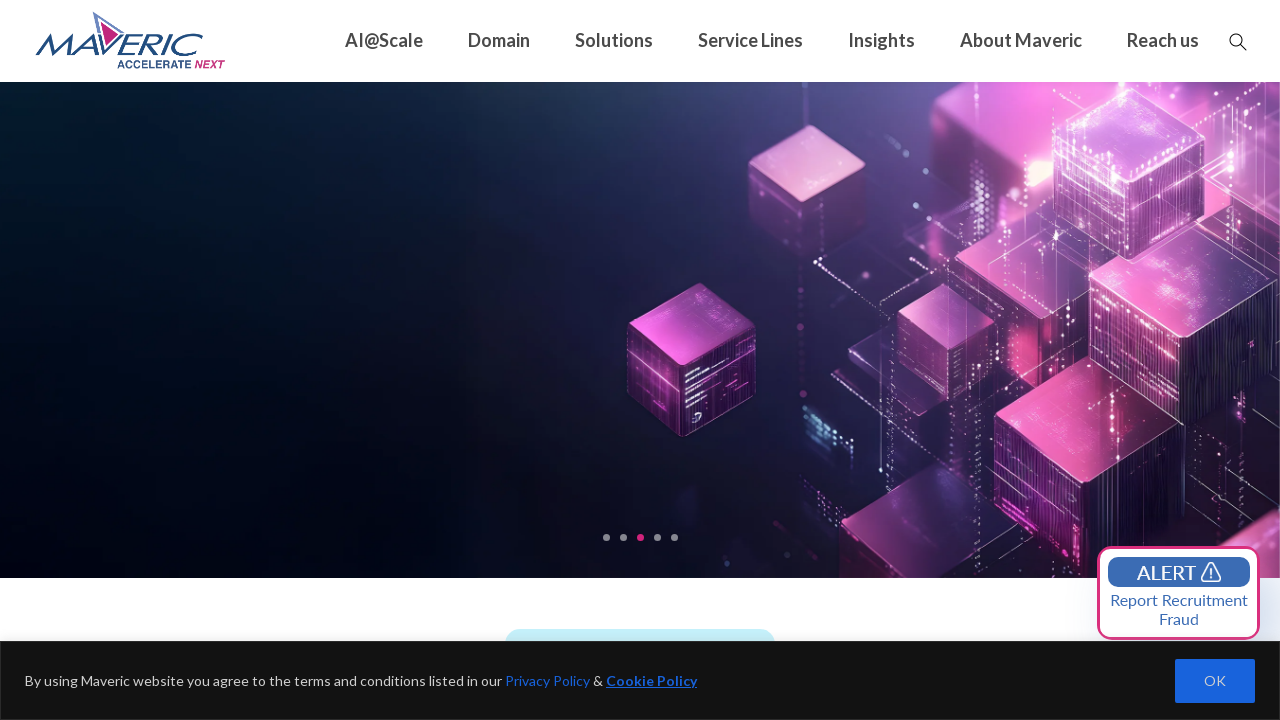

Retrieved href attribute from link: https://www.linkedin.com/company/maveric-systems-limited/
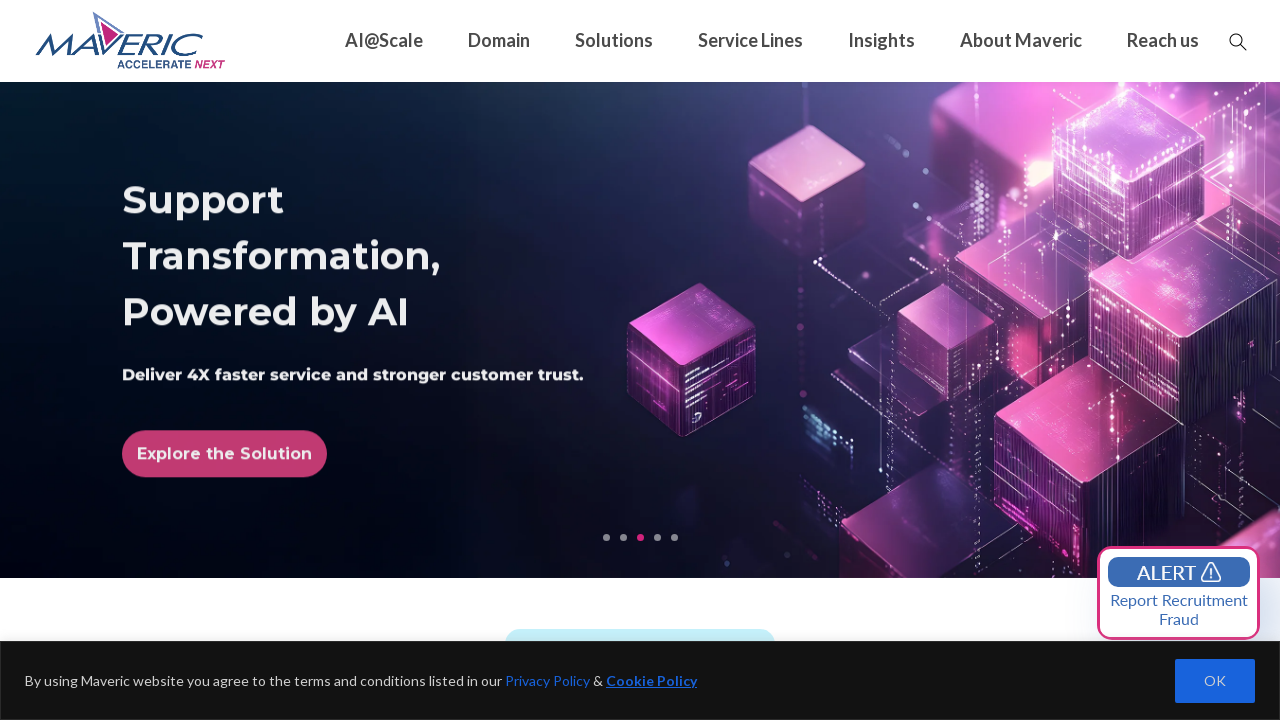

Retrieved href attribute from link: https://www.facebook.com/mavericsystemsltd/
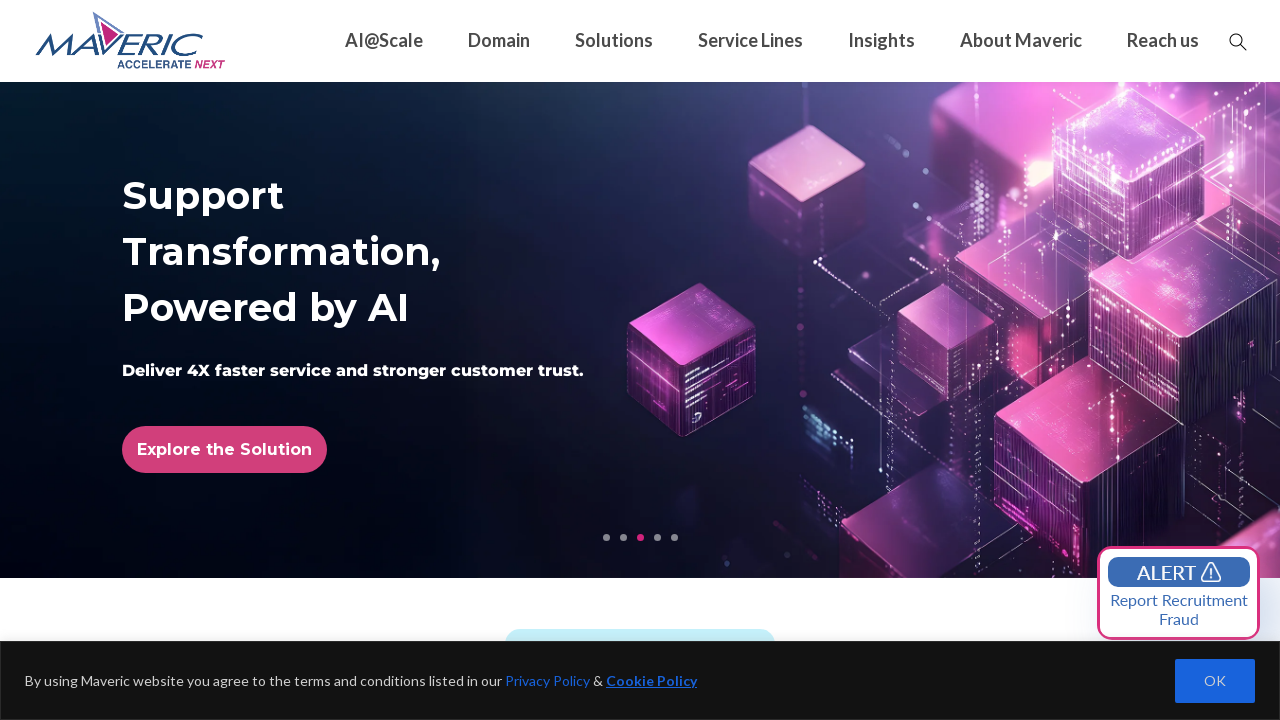

Retrieved href attribute from link: https://www.instagram.com/mavericsystemsltd/
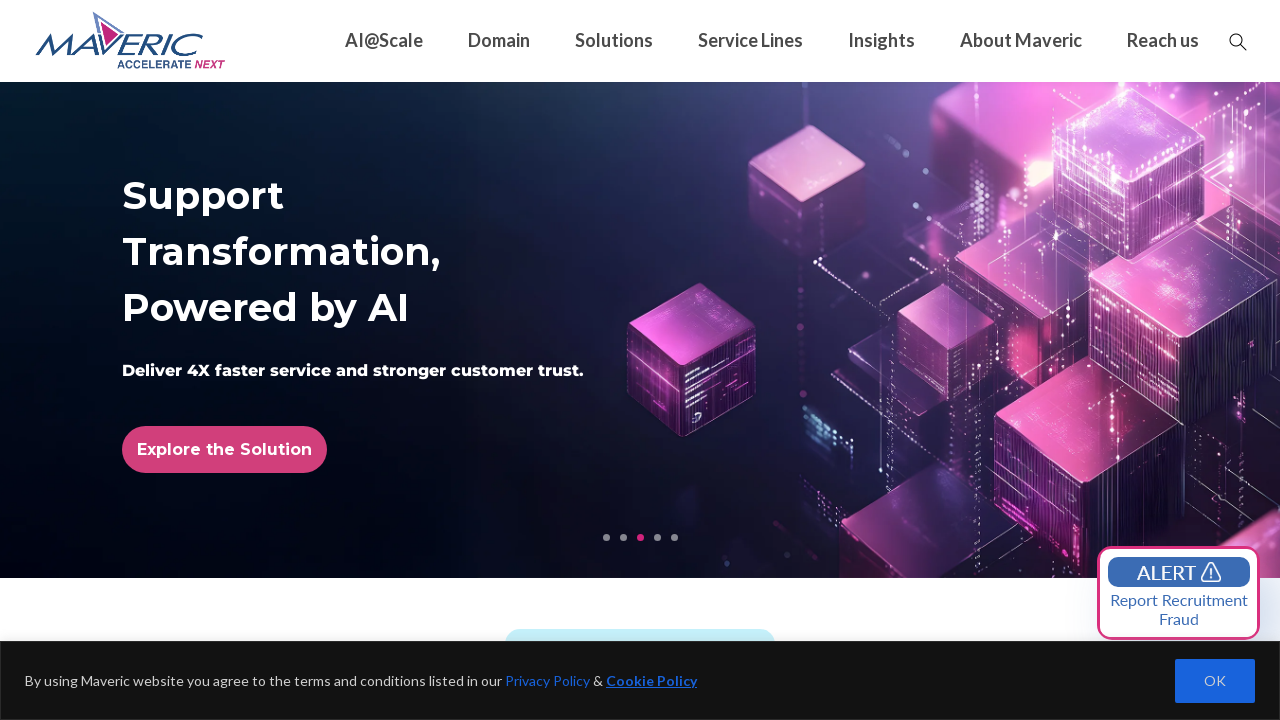

Retrieved href attribute from link: https://twitter.com/mavericsystems
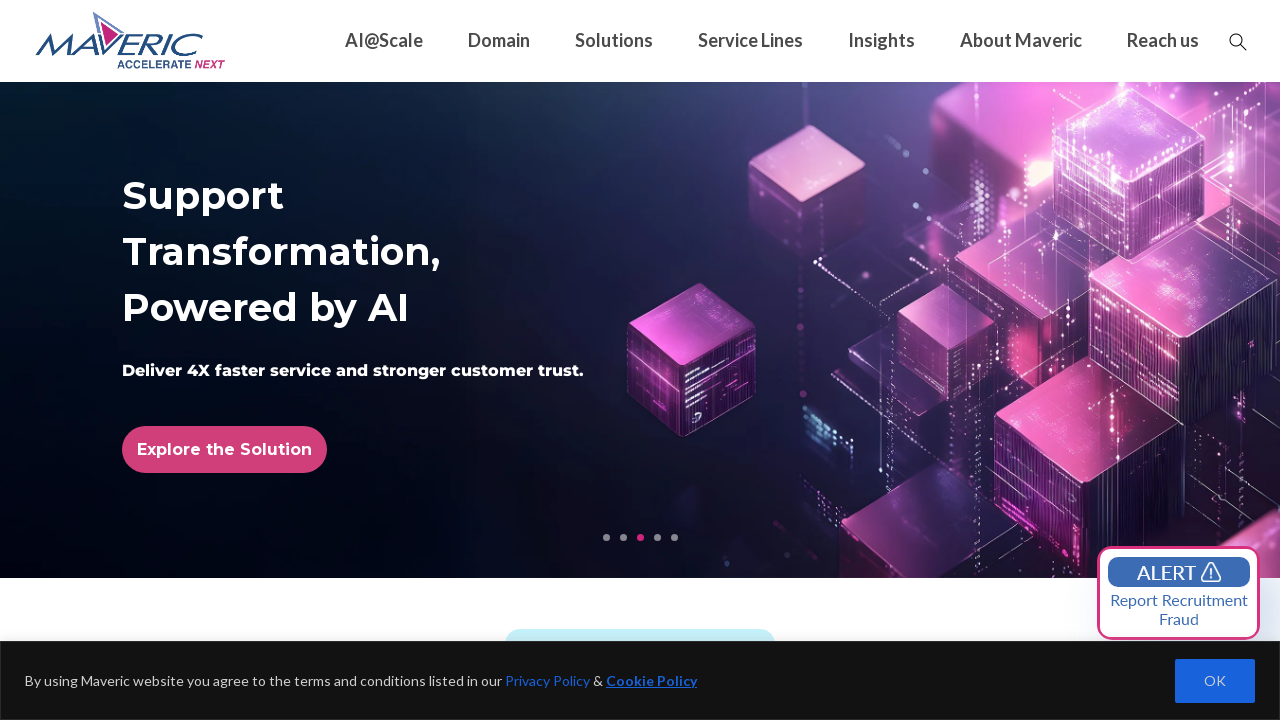

Retrieved href attribute from link: https://www.youtube.com/c/mavericsystemsltd
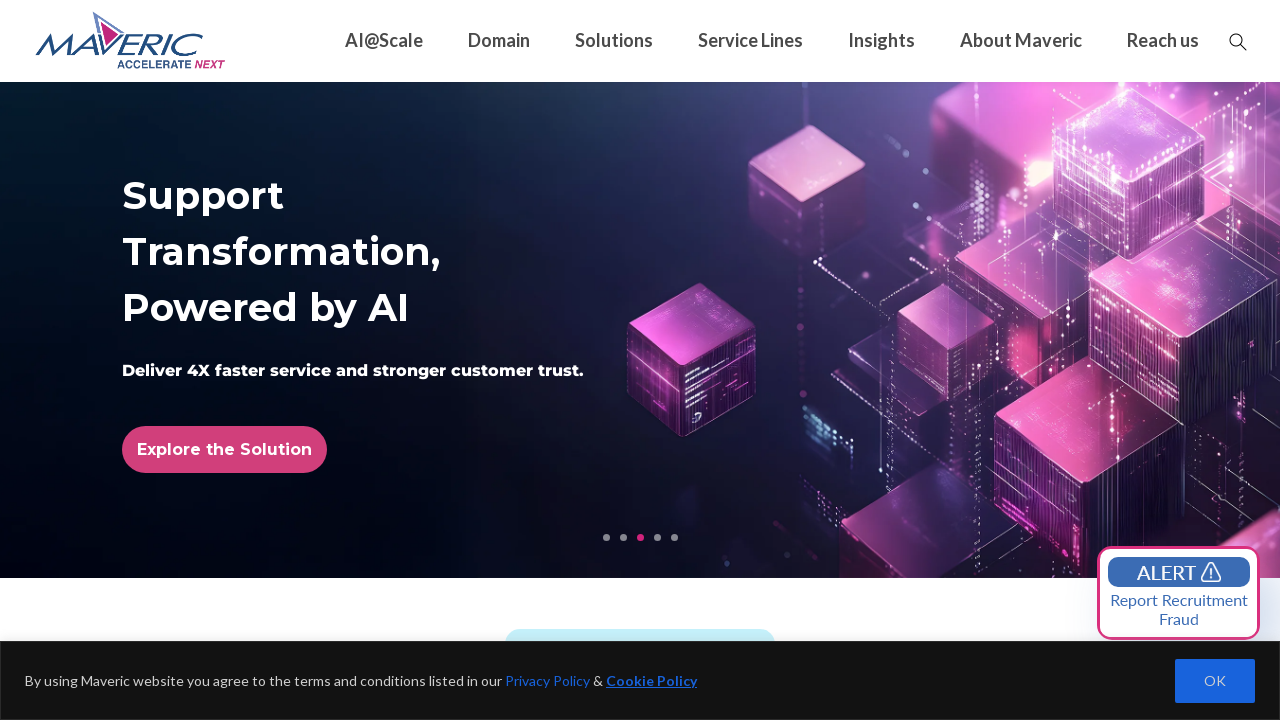

Retrieved href attribute from link: https://www.buzzsprout.com/2246659
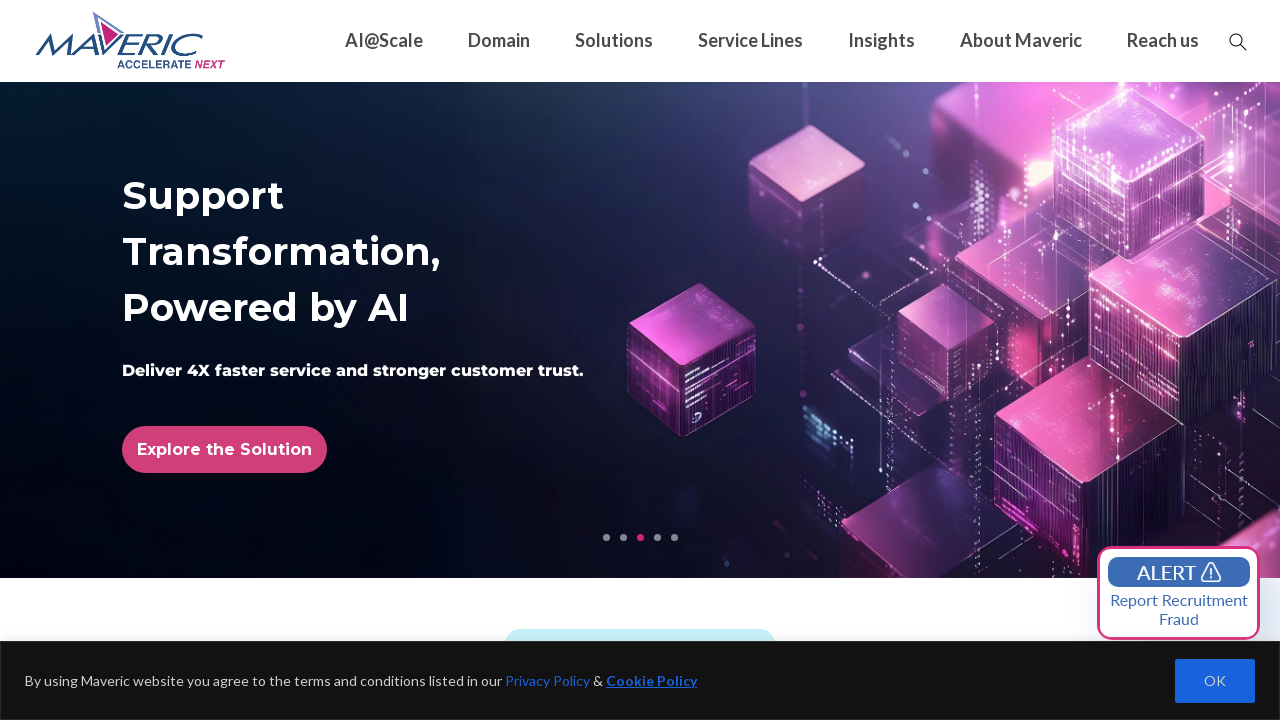

Retrieved href attribute from link: https://maveric-systems.com/privacy-policy
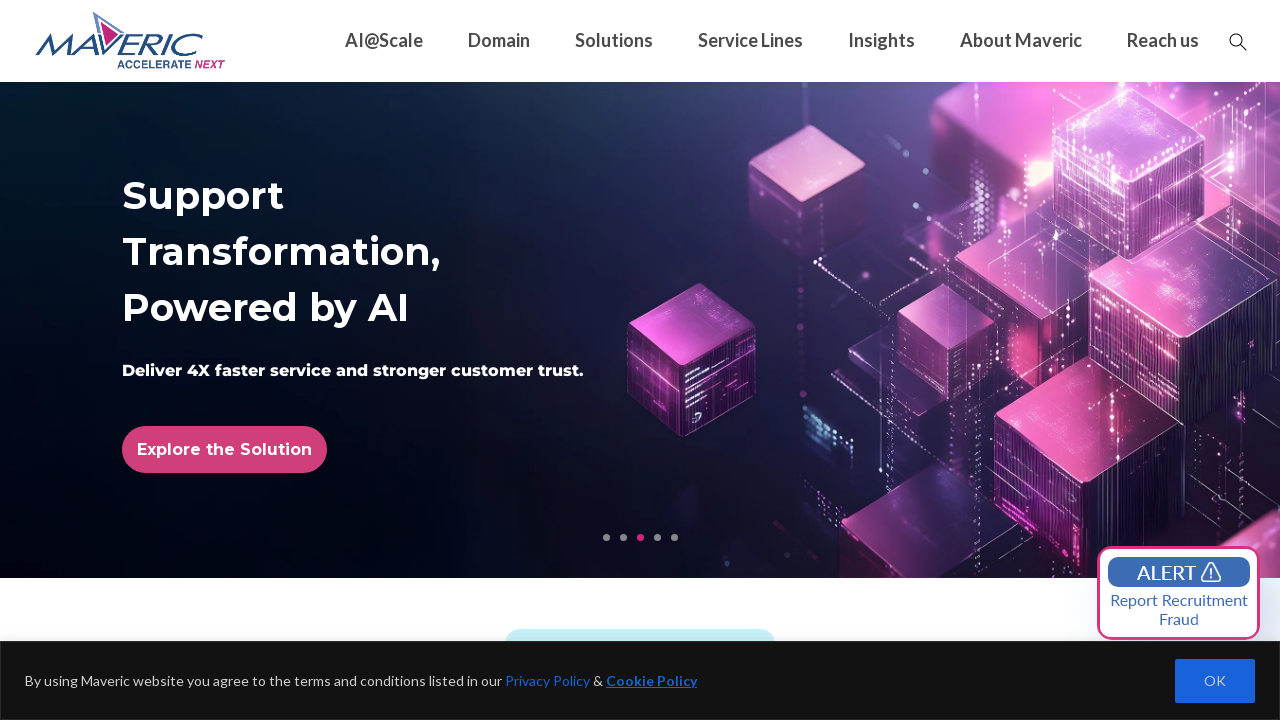

Retrieved href attribute from link: https://maveric-systems.com/privacy-policy
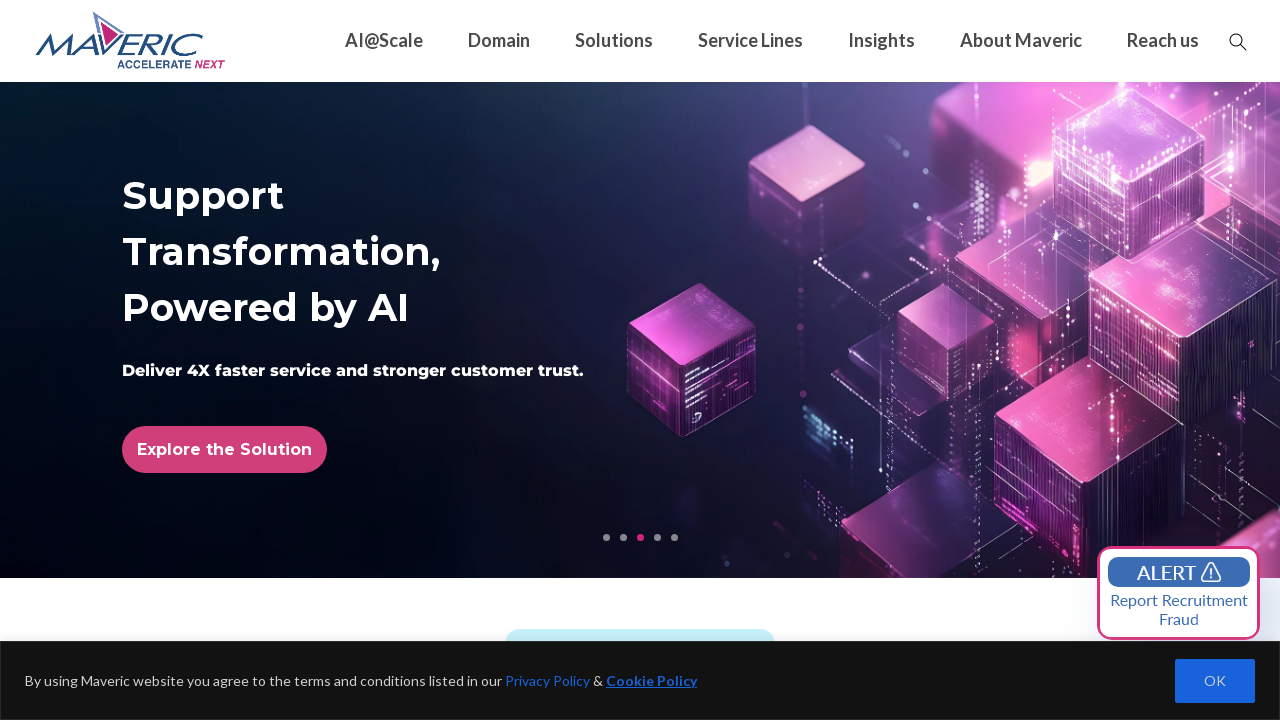

Retrieved href attribute from link: https://maveric-systems.com/privacy-policy
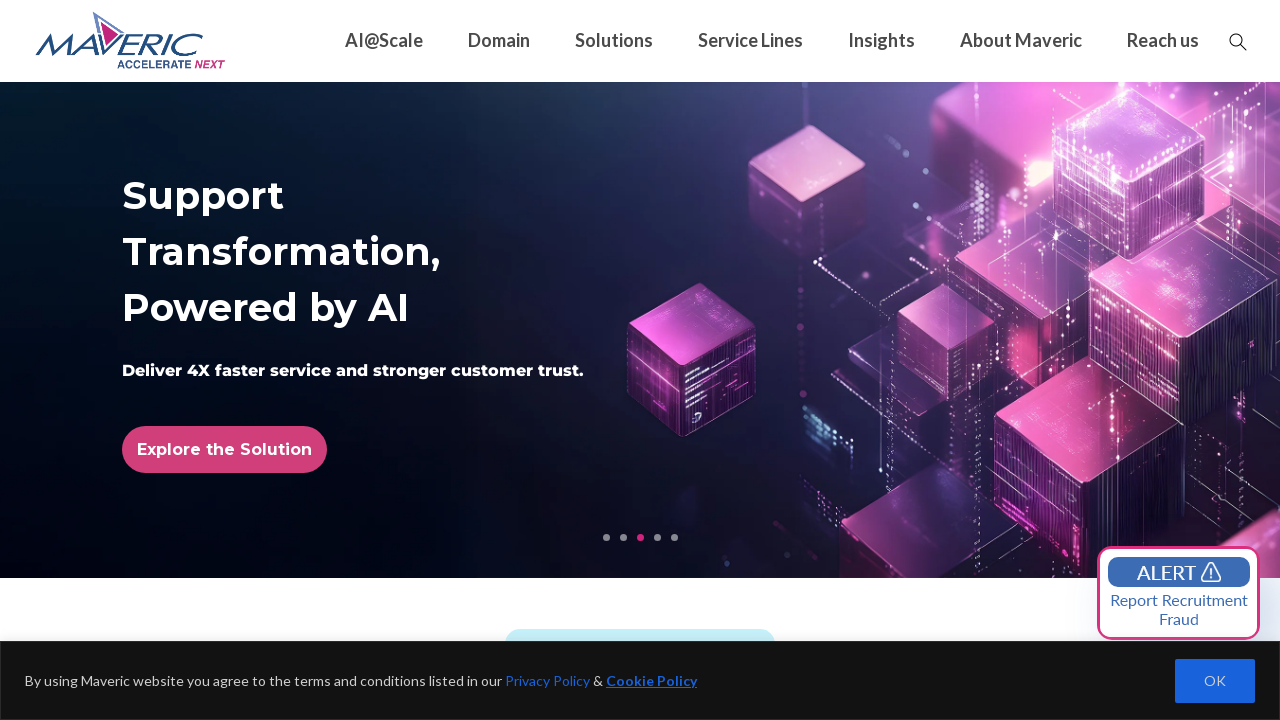

Retrieved href attribute from link: https://maveric-systems.com/privacy-policy
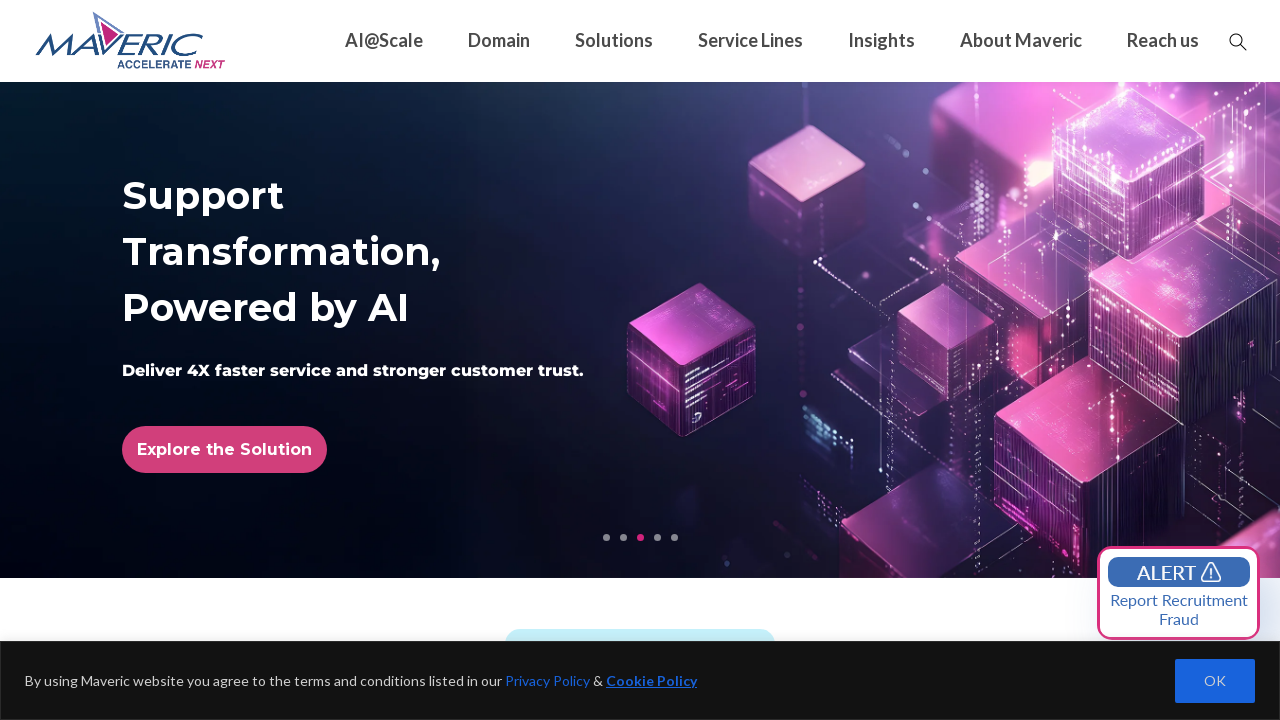

Retrieved href attribute from link: https://maveric-systems.com/privacy-policy
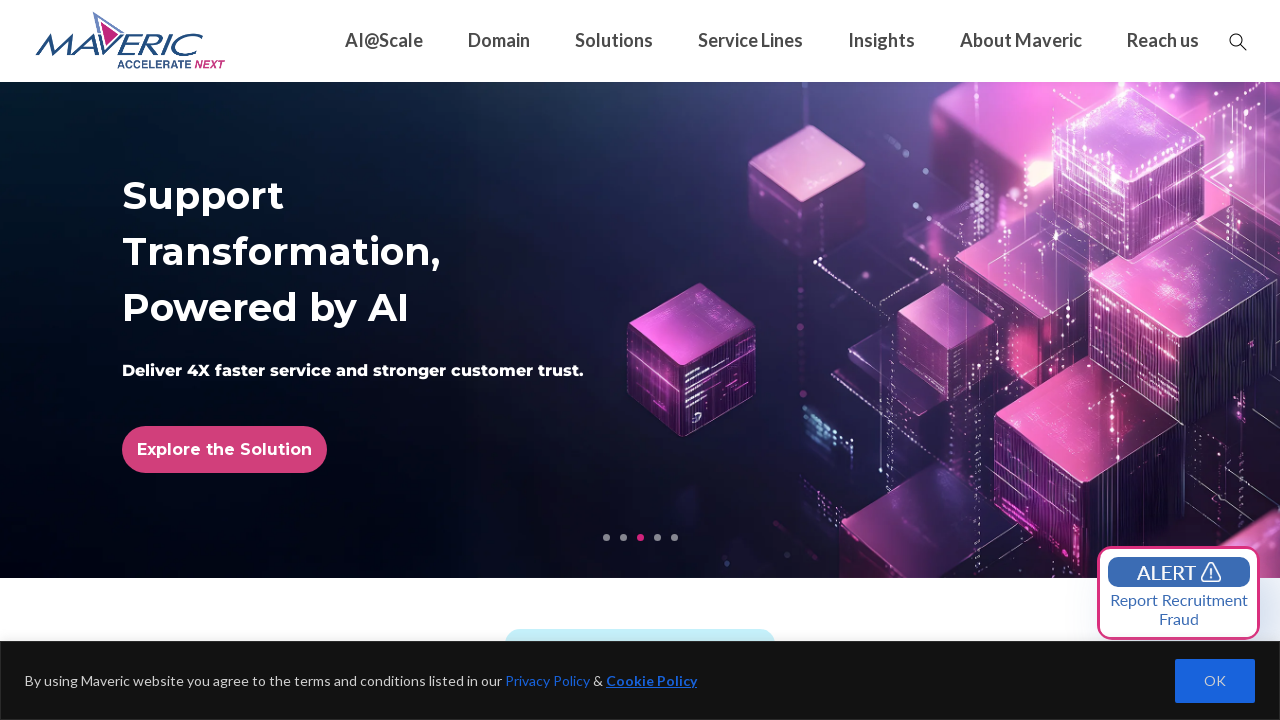

Retrieved href attribute from link: https://maveric-systems.com/privacy-policy
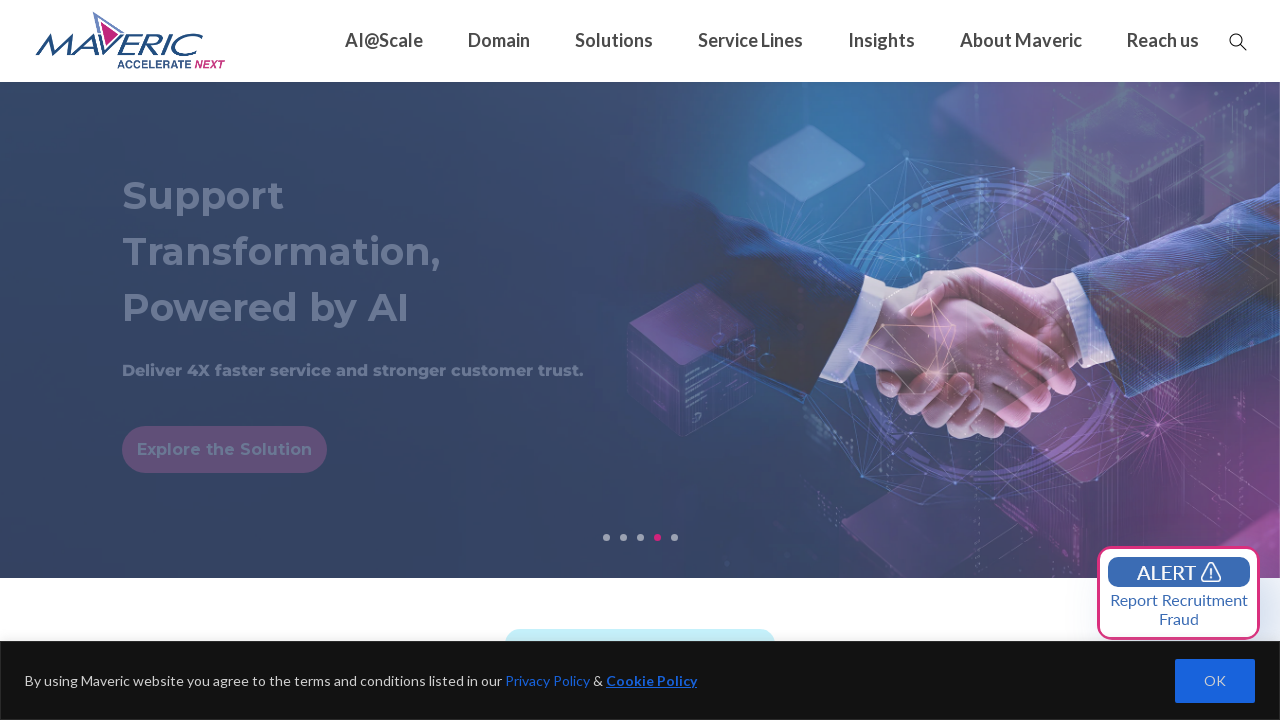

Retrieved href attribute from link: https://maveric-systems.com/privacy-policy
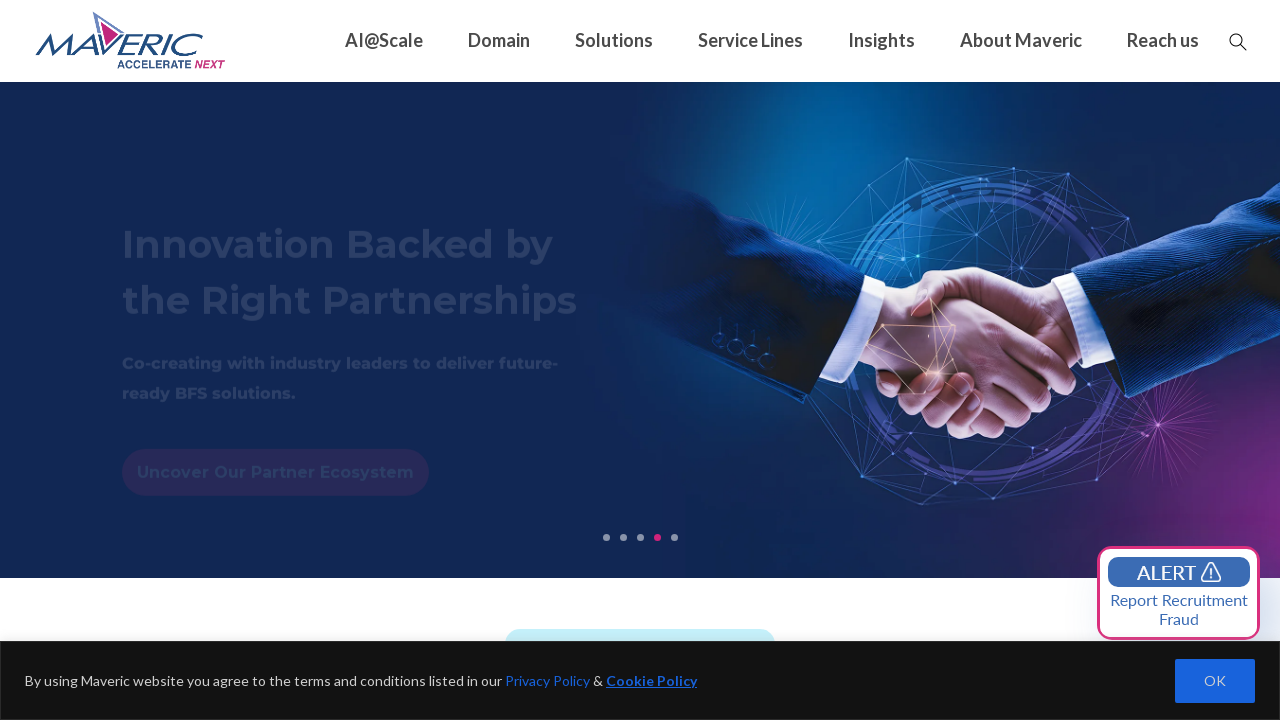

Retrieved href attribute from link: https://maveric-systems.com/privacy-policy
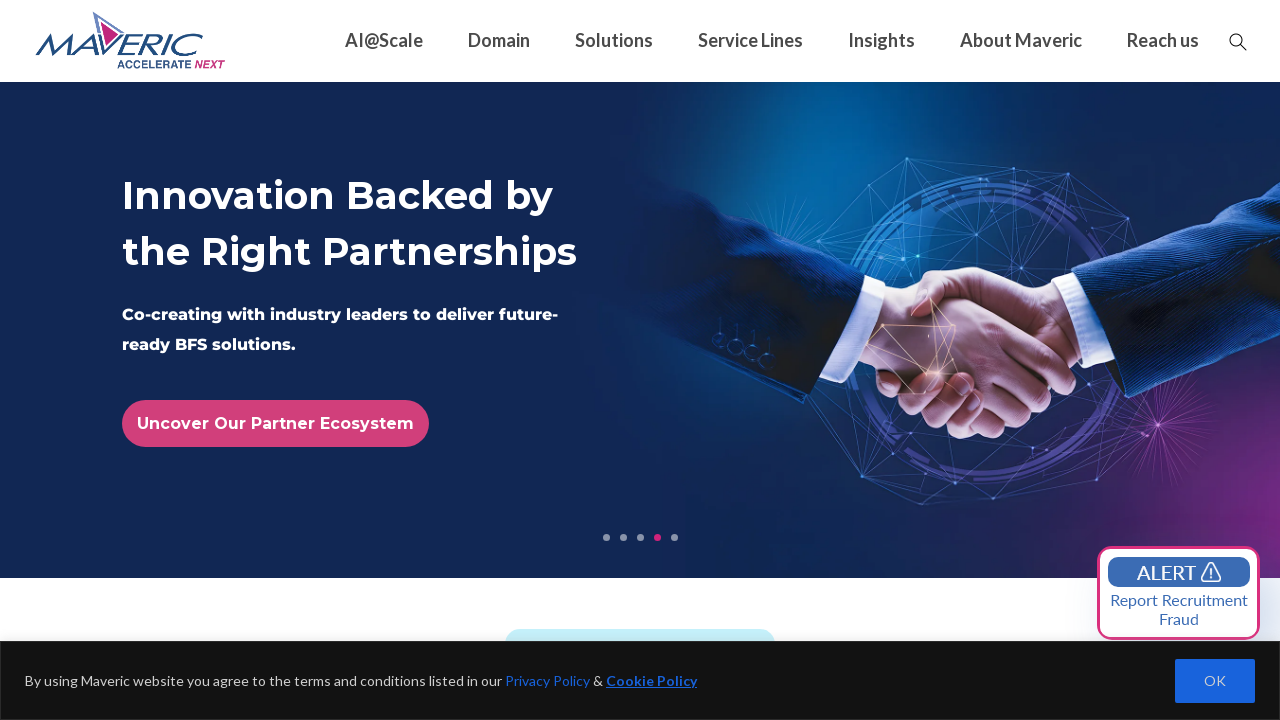

Retrieved href attribute from link: https://maveric-systems.com/privacy-policy
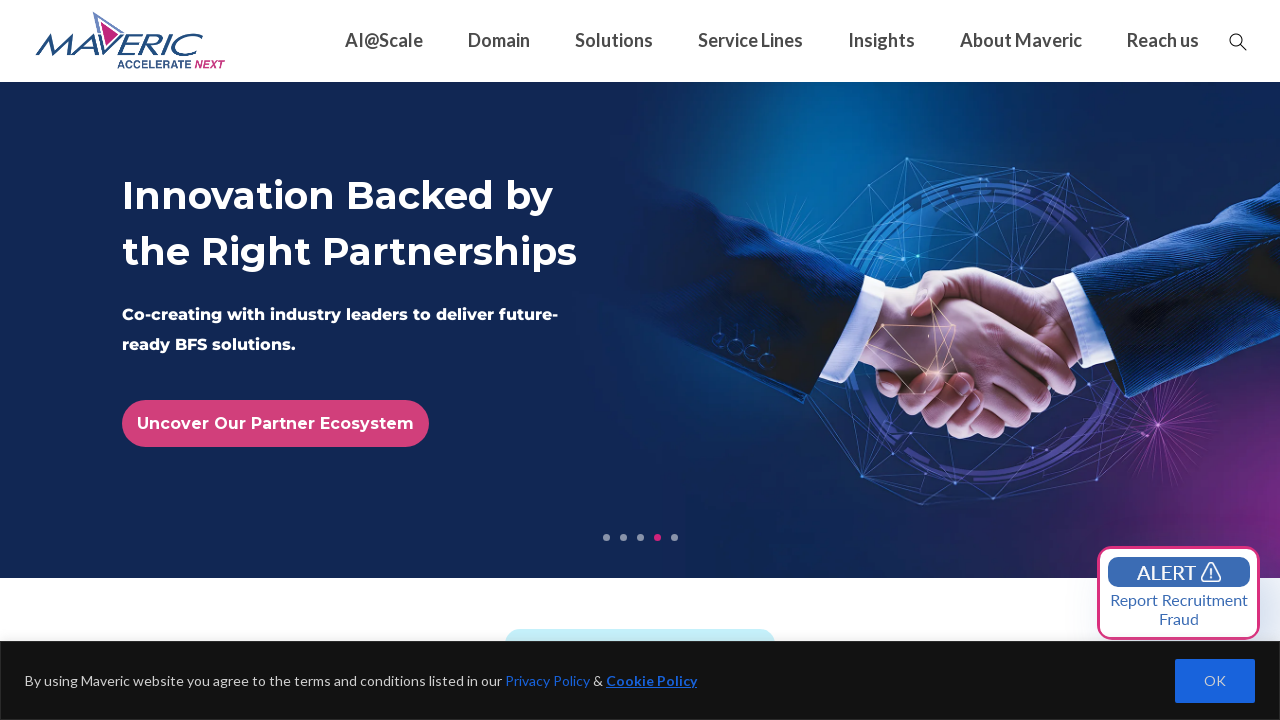

Retrieved href attribute from link: https://maveric-systems.com/privacy-policy
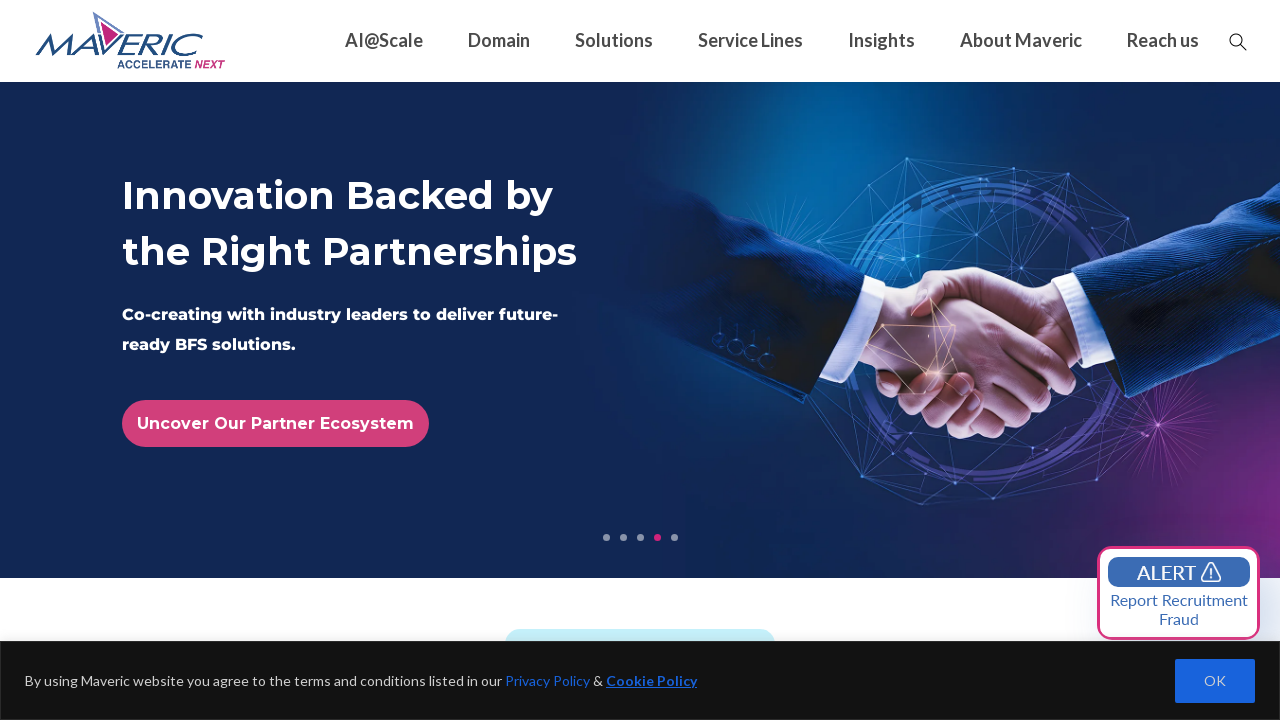

Retrieved href attribute from link: https://maveric-systems.com/privacy-policy
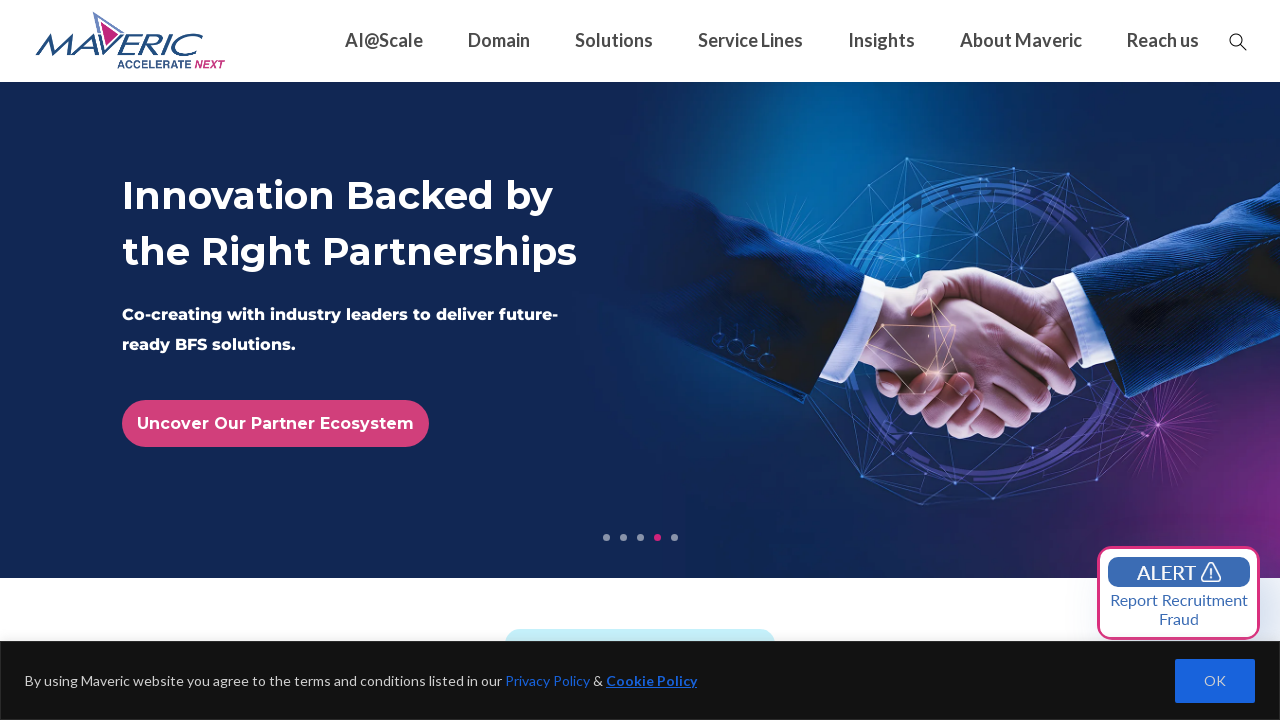

Retrieved href attribute from link: https://maveric-systems.com/privacy-policy
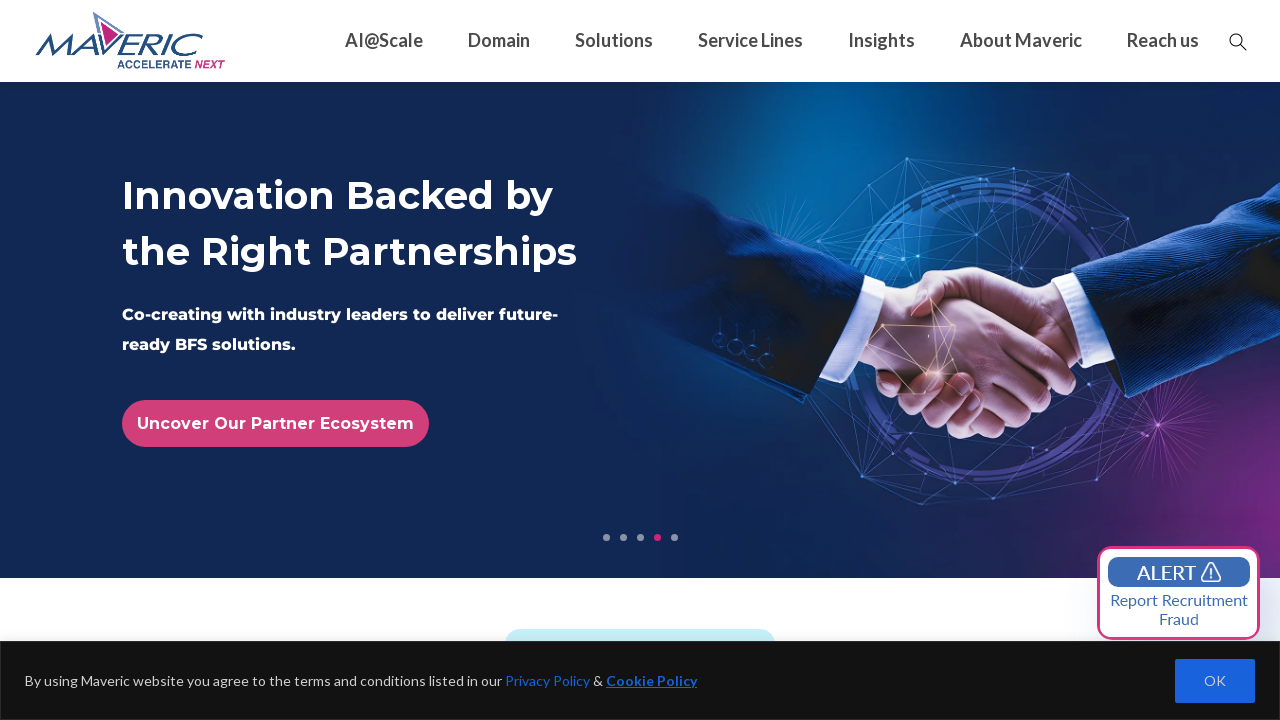

Retrieved href attribute from link: https://maveric-systems.com/privacy-policy
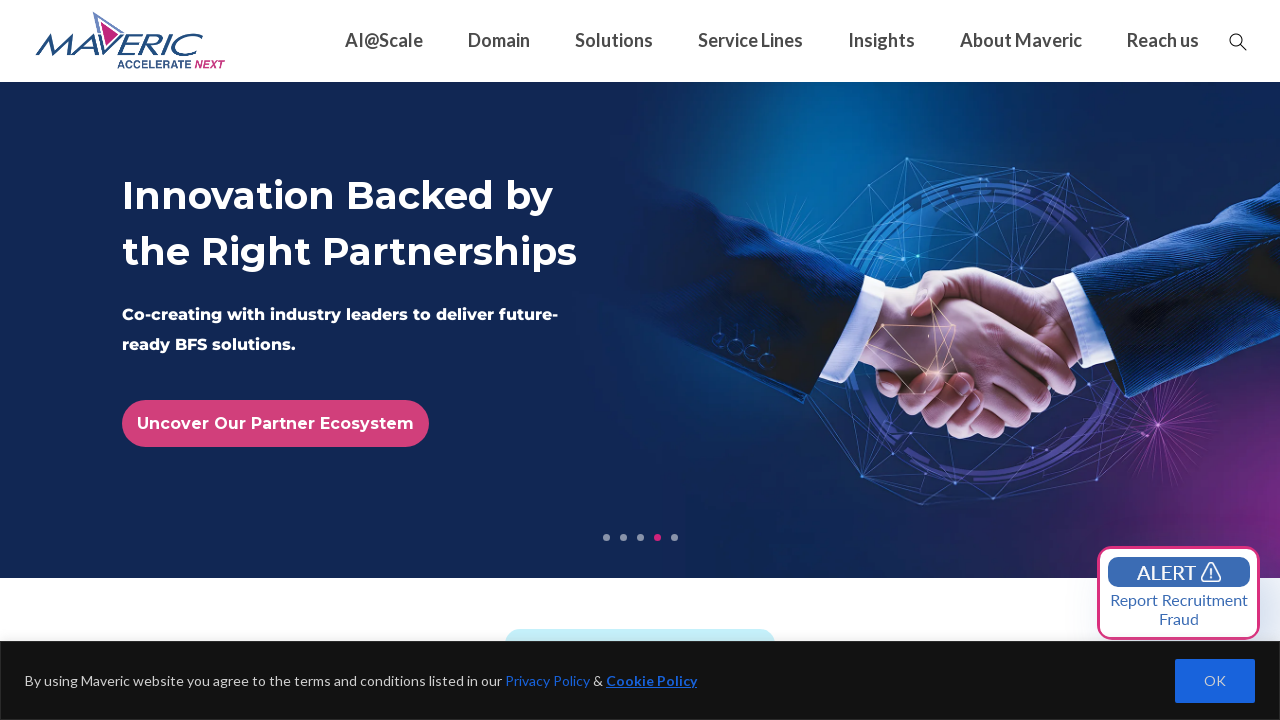

Retrieved href attribute from link: https://maveric-systems.com/privacy-policy
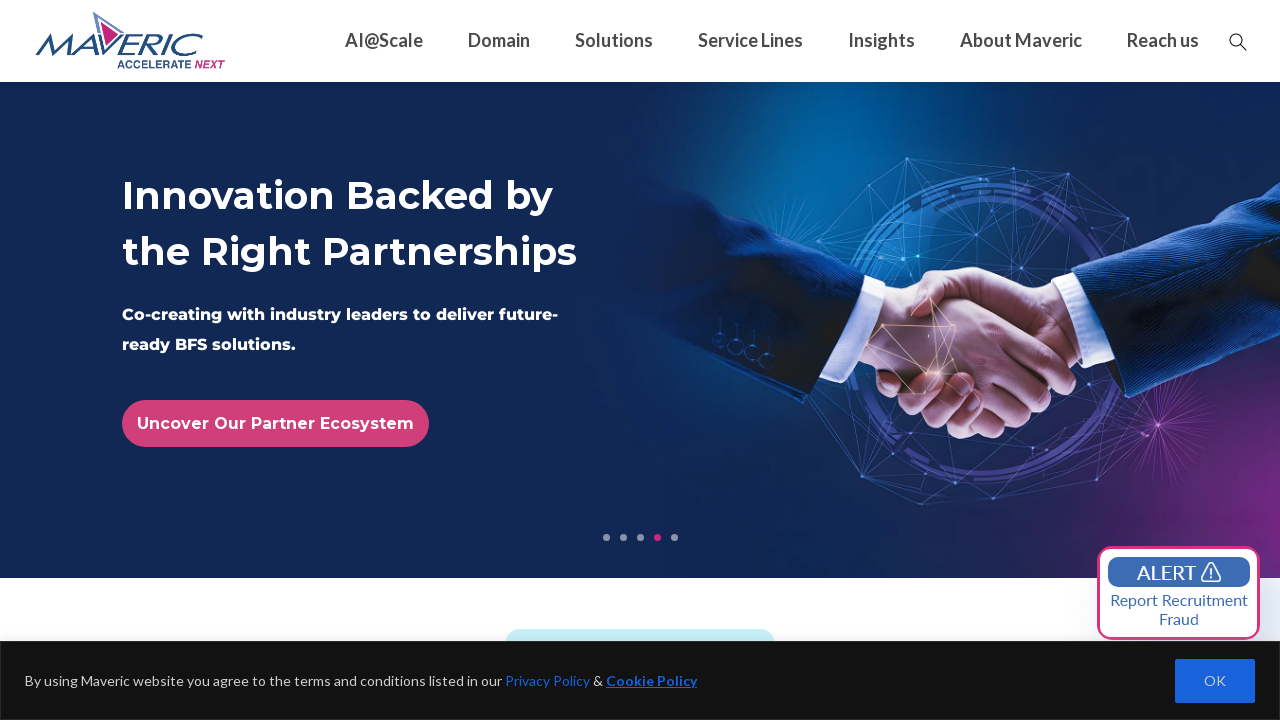

Retrieved href attribute from link: https://maveric-systems.com/privacy-policy
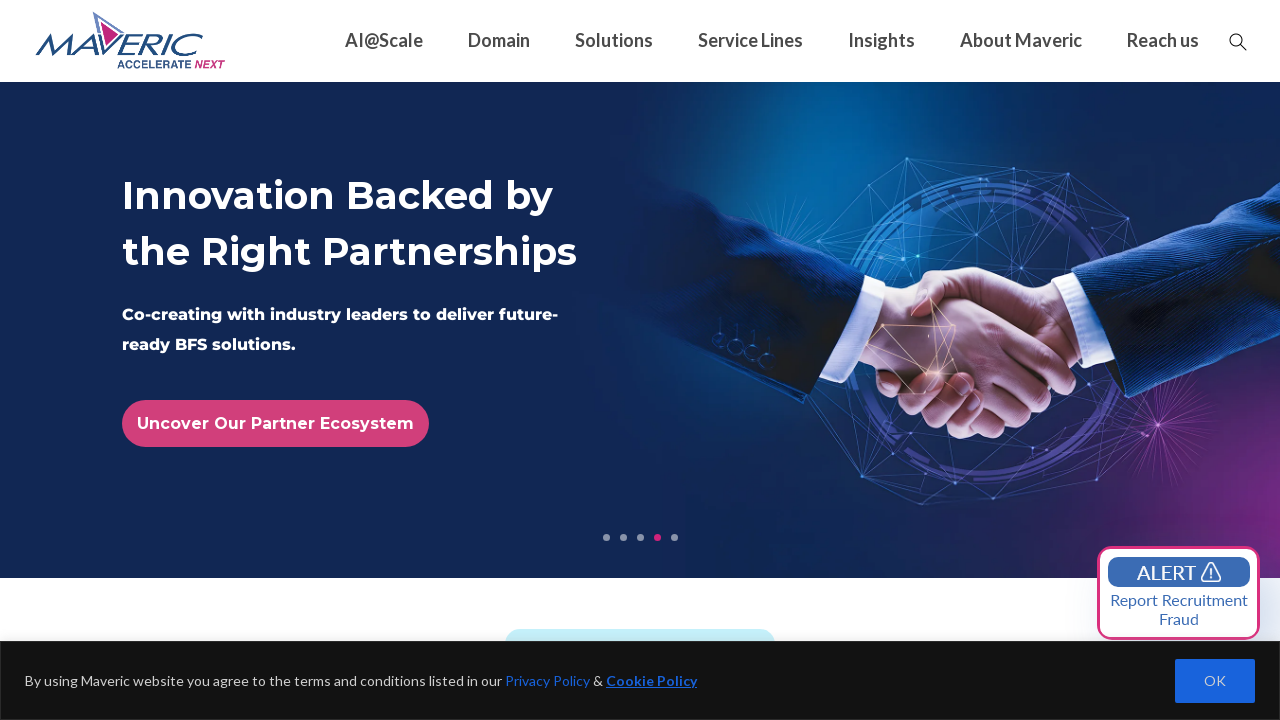

Retrieved href attribute from link: https://maveric-systems.com/privacy-policy
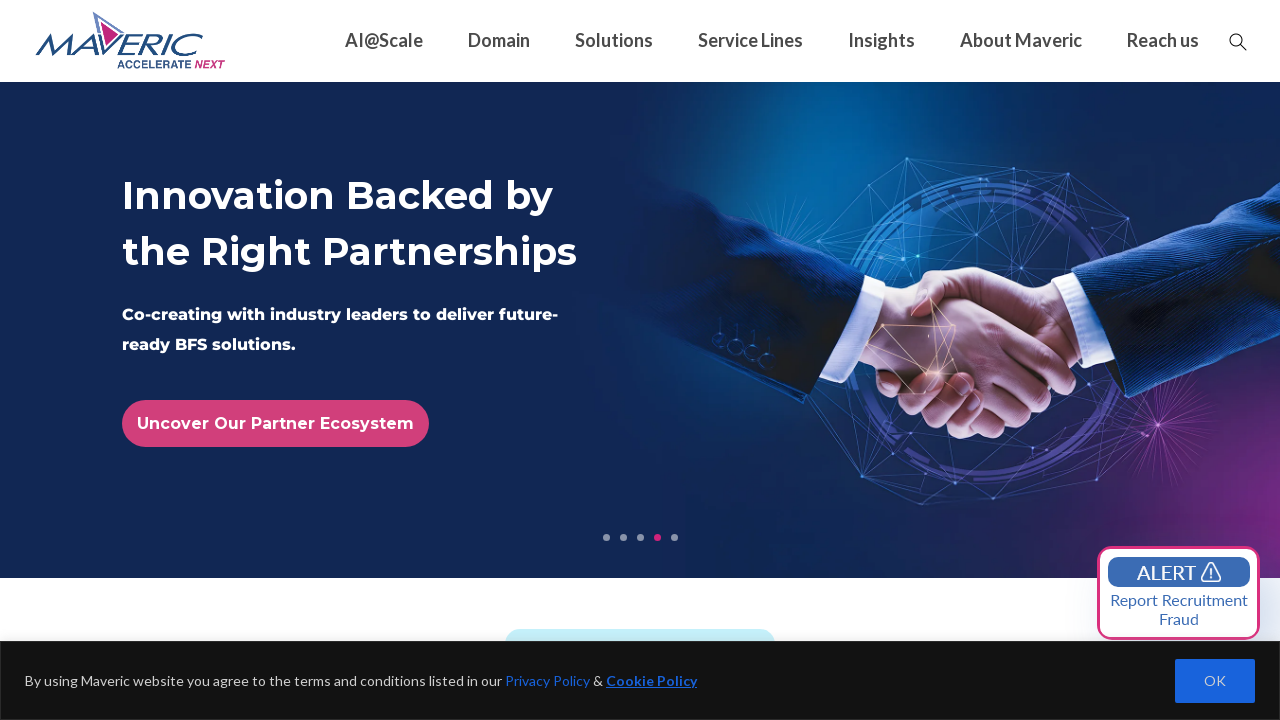

Retrieved href attribute from link: https://maveric-systems.com/privacy-policy
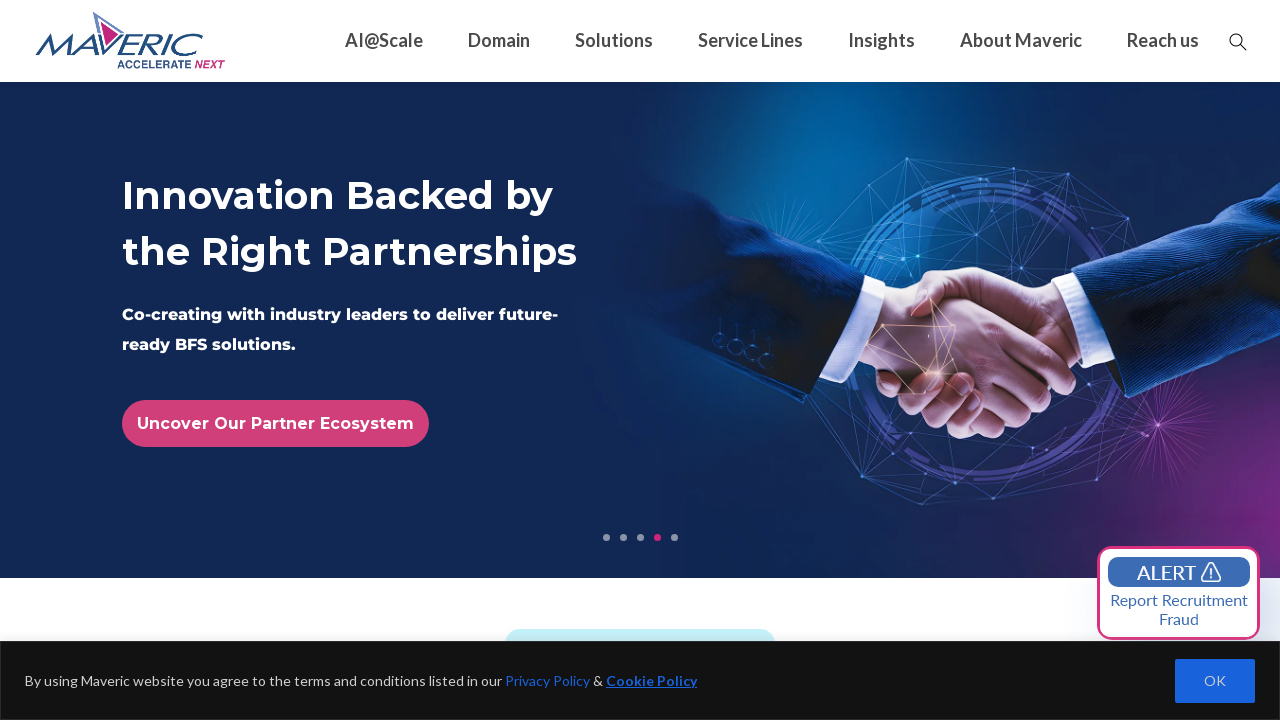

Retrieved href attribute from link: https://maveric-systems.com/privacy-policy
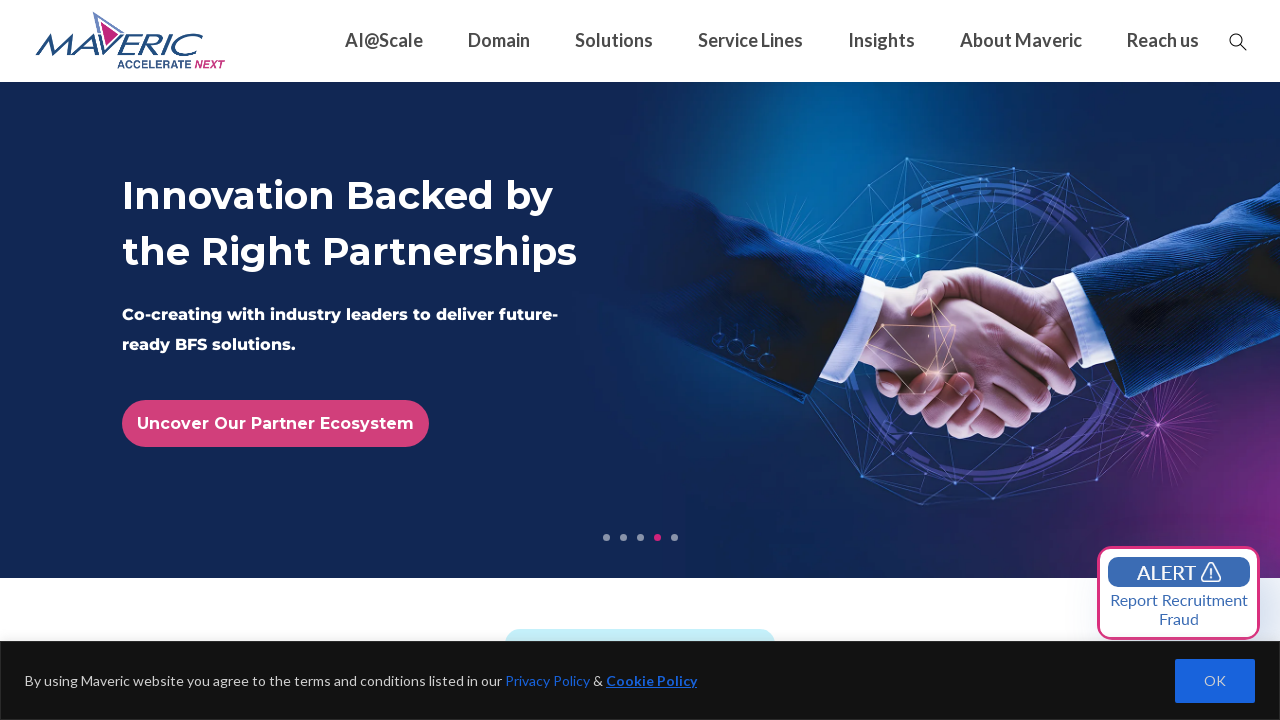

Retrieved href attribute from link: https://maveric-systems.com/privacy-policy
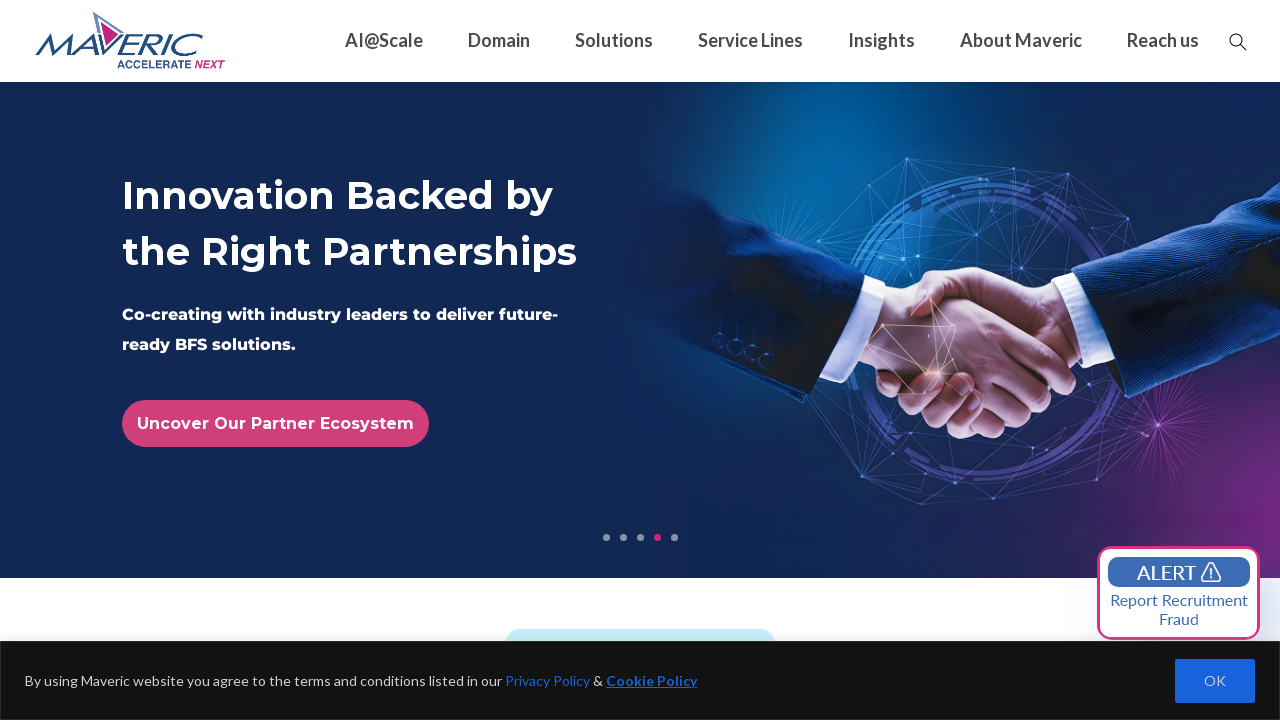

Retrieved href attribute from link: https://maveric-systems.com/privacy-policy
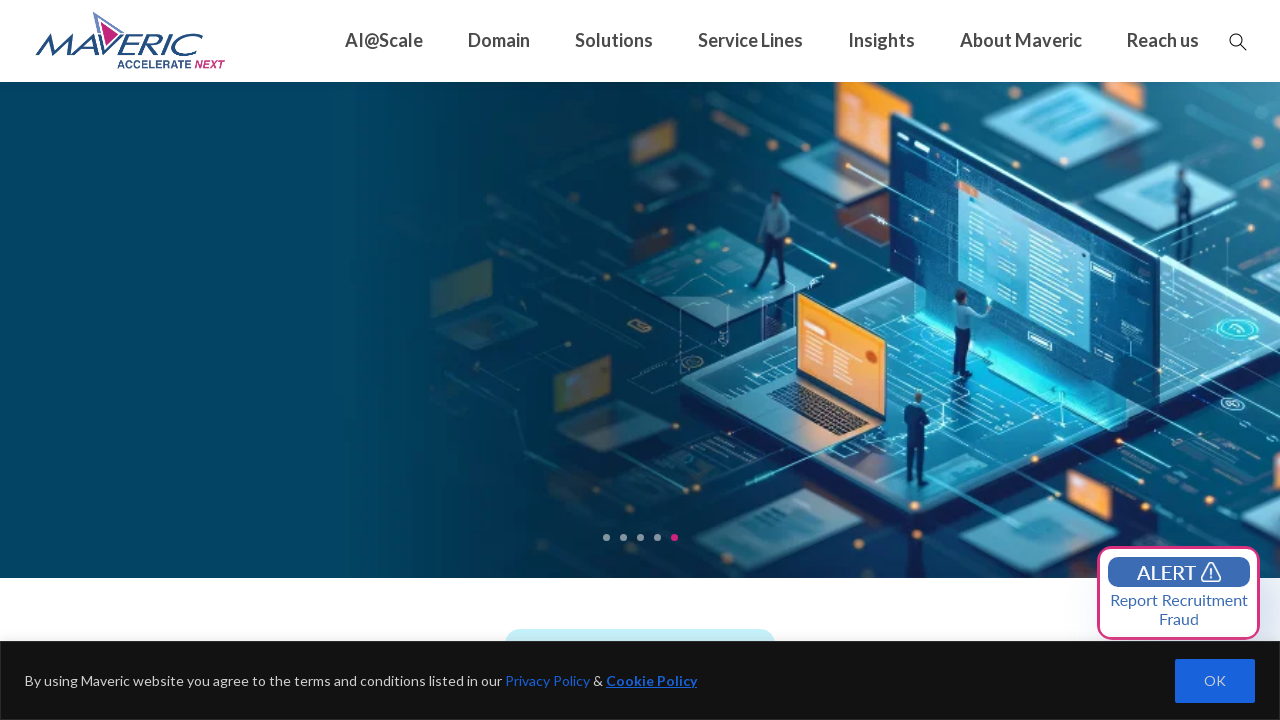

Retrieved href attribute from link: https://maveric-systems.com/privacy-policy
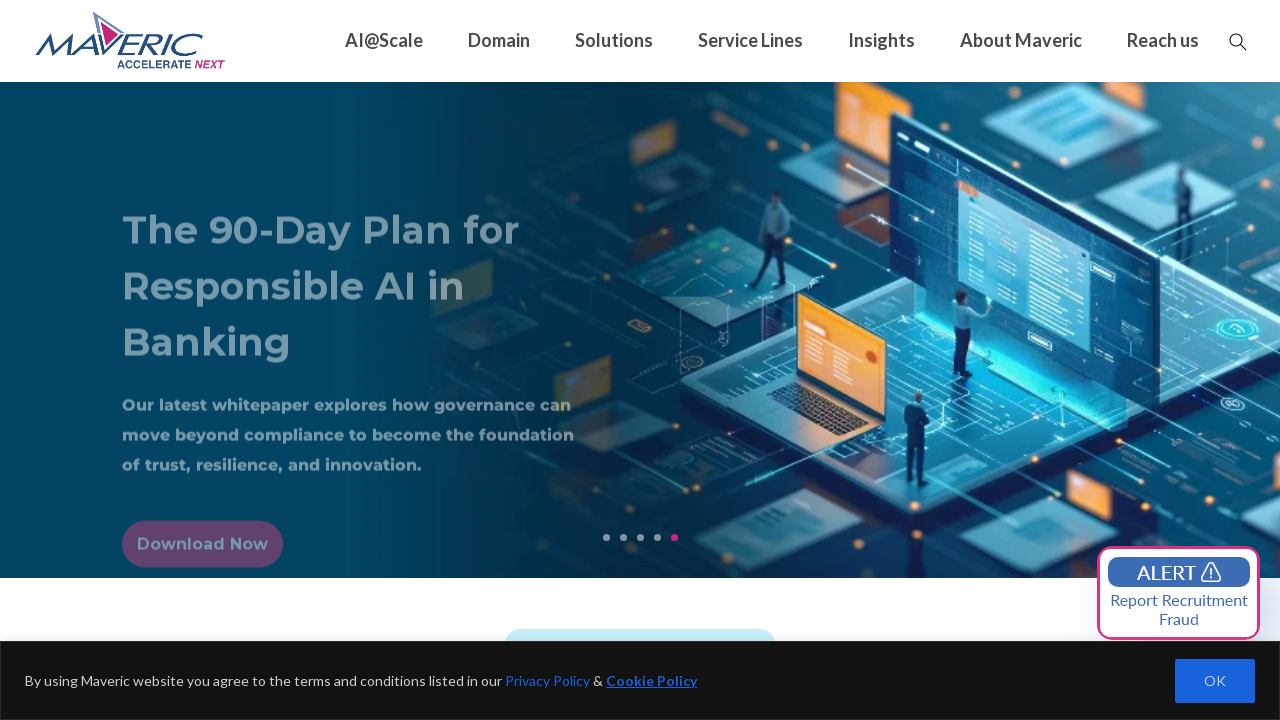

Retrieved href attribute from link: https://maveric-systems.com/privacy-policy
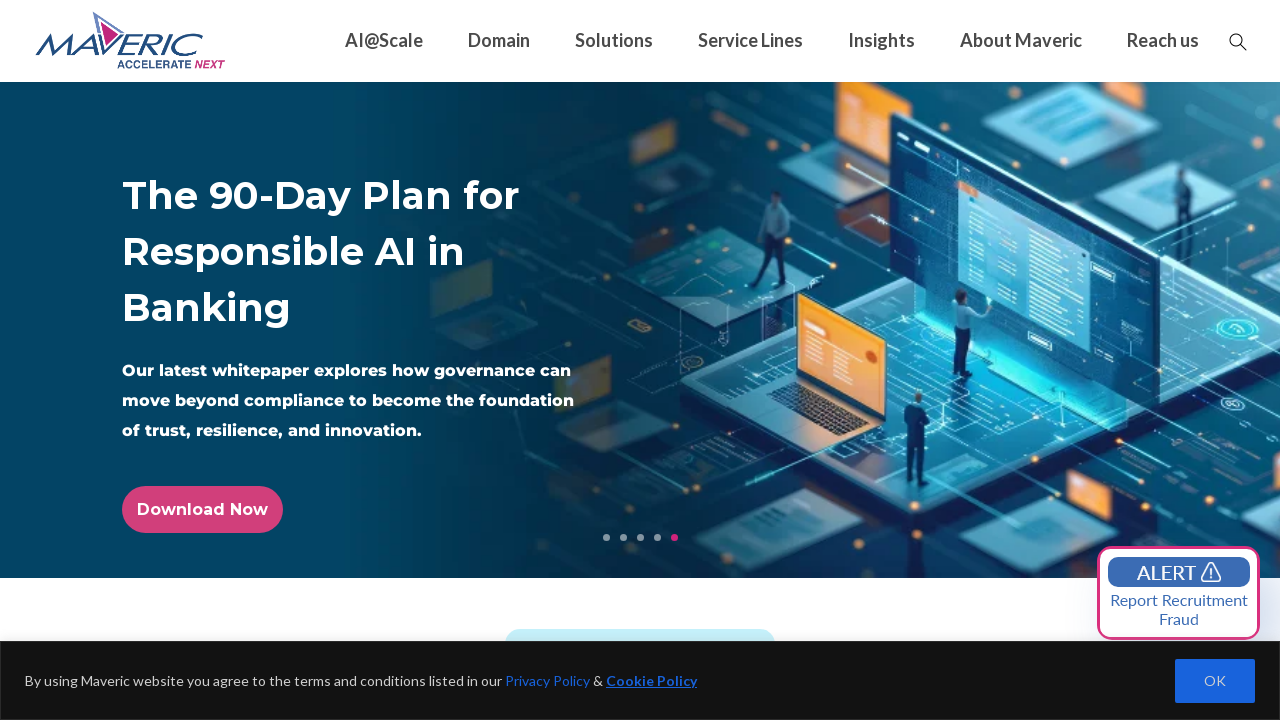

Retrieved href attribute from link: https://maveric-systems.com/privacy-policy
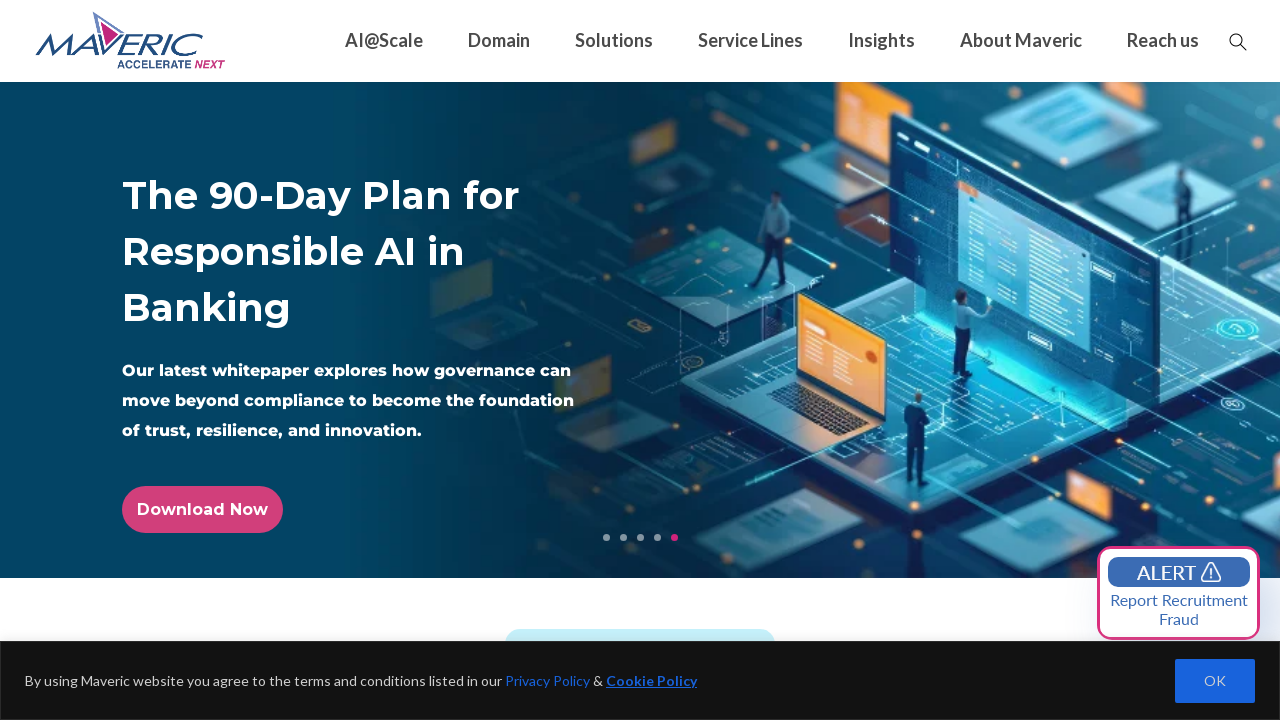

Retrieved href attribute from link: https://maveric-systems.com/privacy-policy
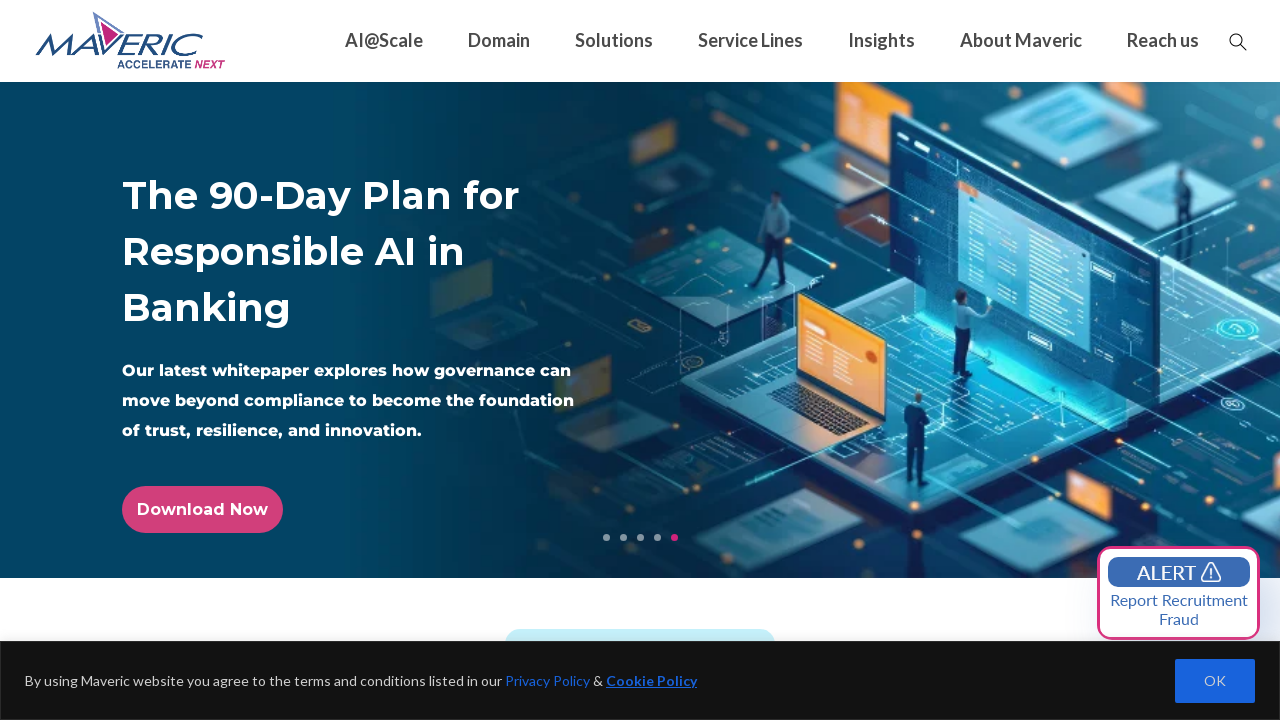

Retrieved href attribute from link: https://maveric-systems.com/privacy-policy
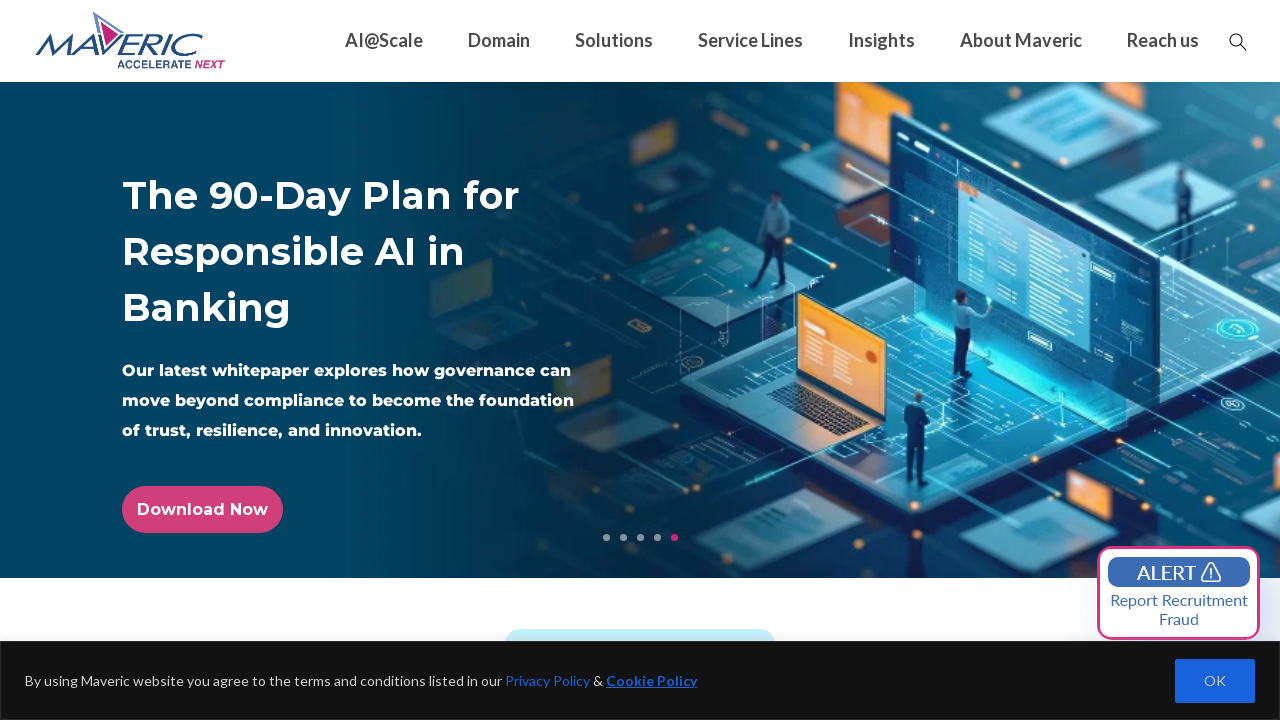

Retrieved href attribute from link: https://maveric-systems.com/privacy-policy
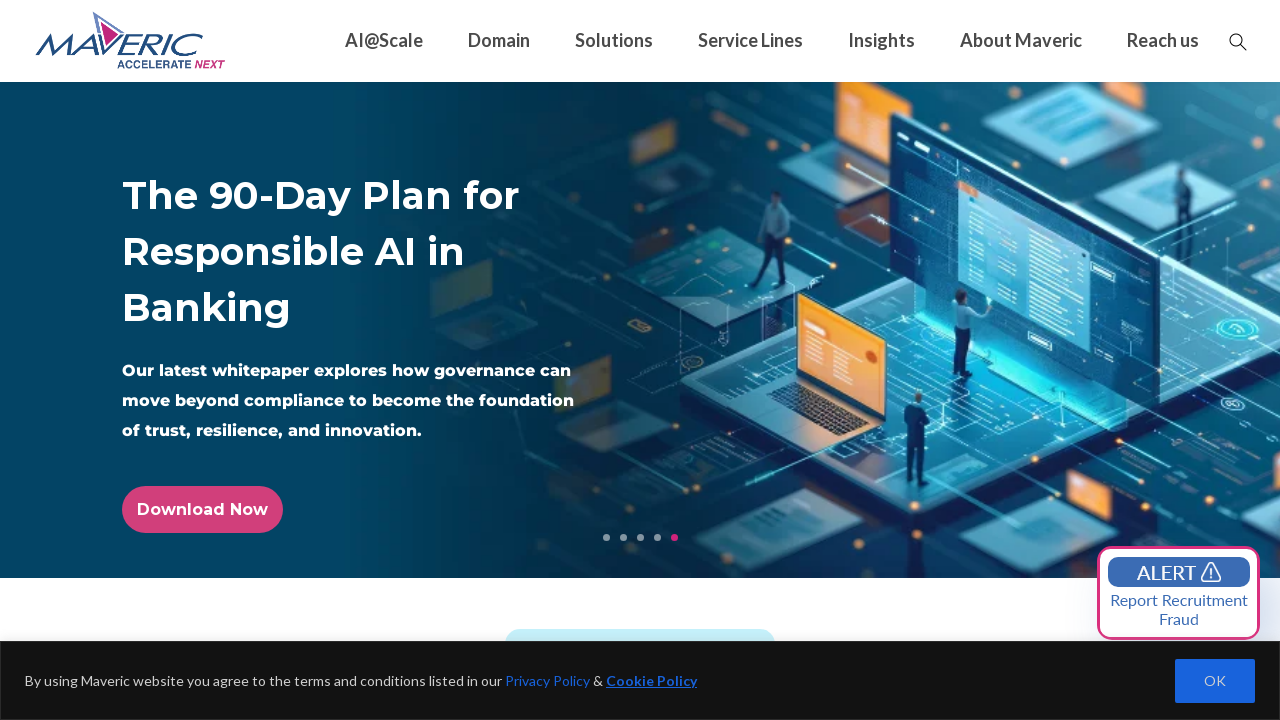

Retrieved href attribute from link: https://maveric-systems.com/privacy-policy
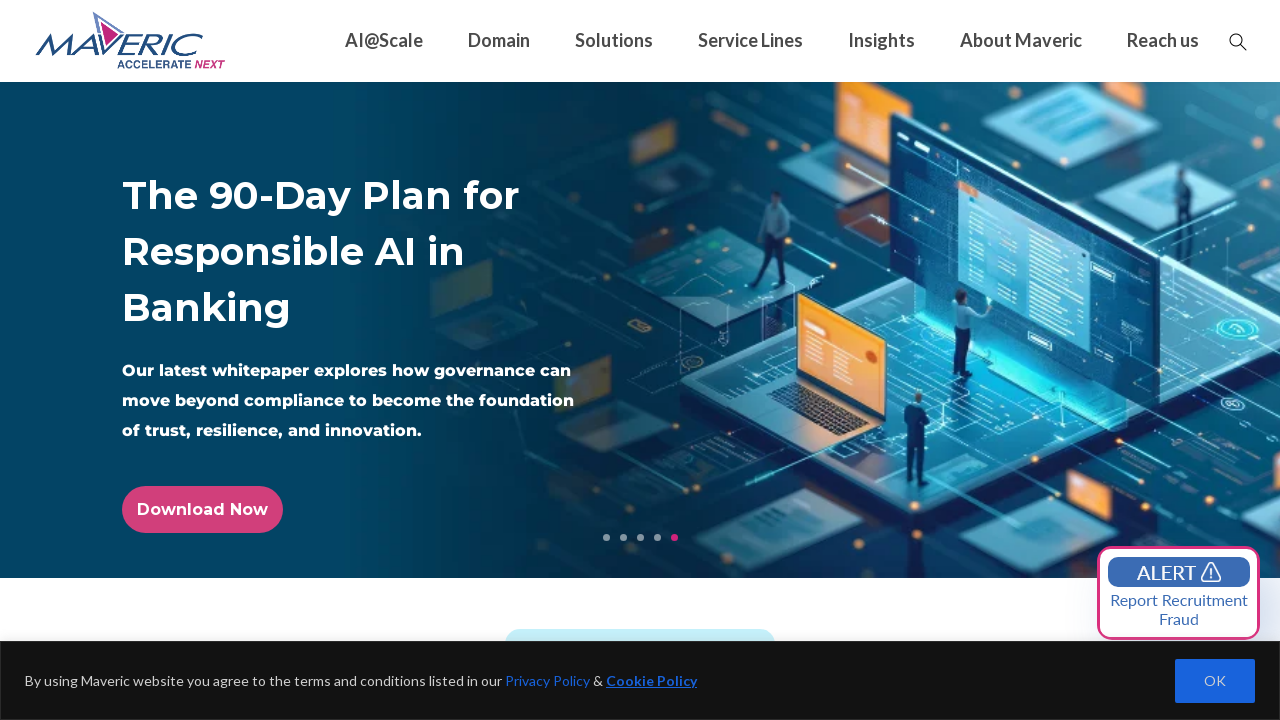

Retrieved href attribute from link: https://maveric-systems.com/privacy-policy
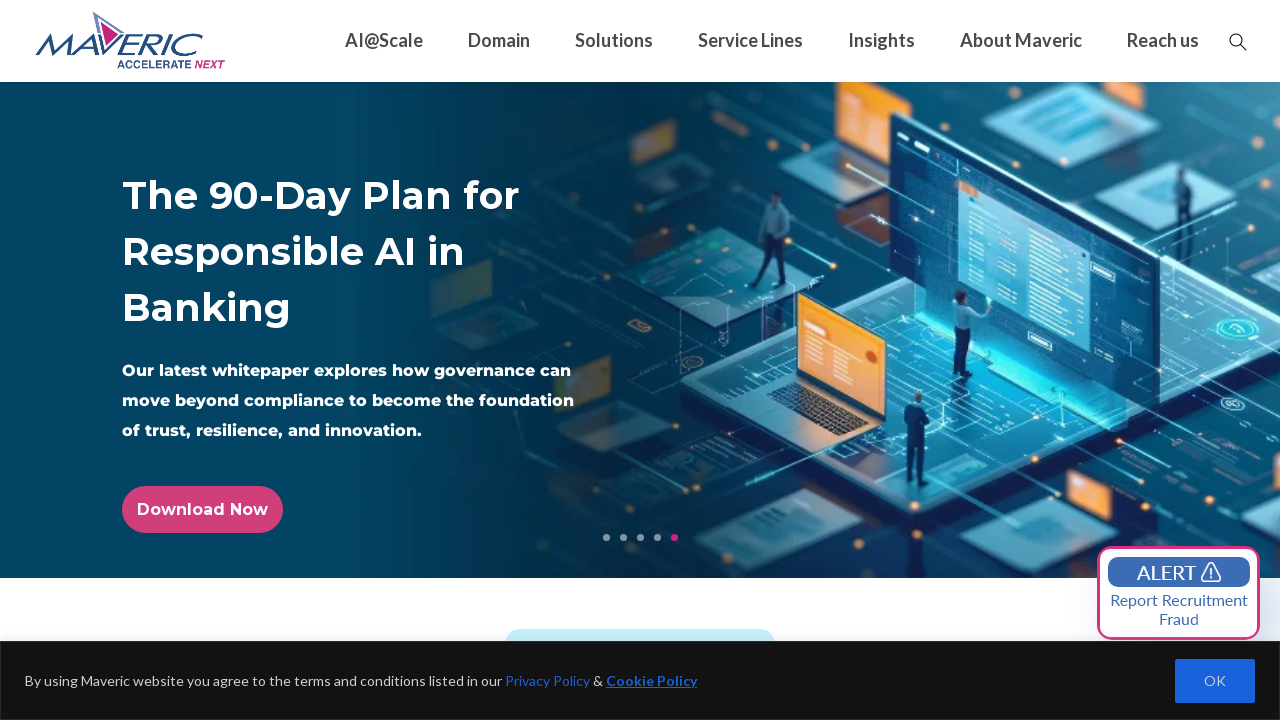

Retrieved href attribute from link: https://maveric-systems.com/privacy-policy
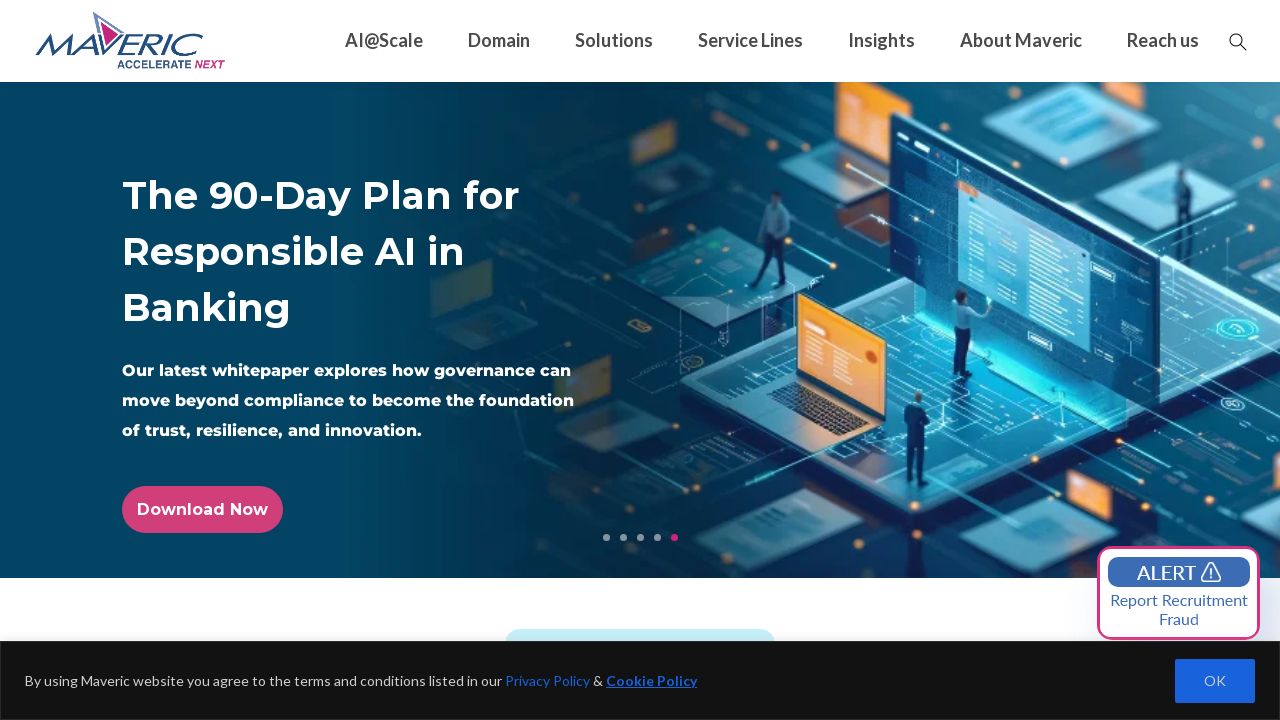

Retrieved href attribute from link: https://maveric-systems.com/privacy-policy
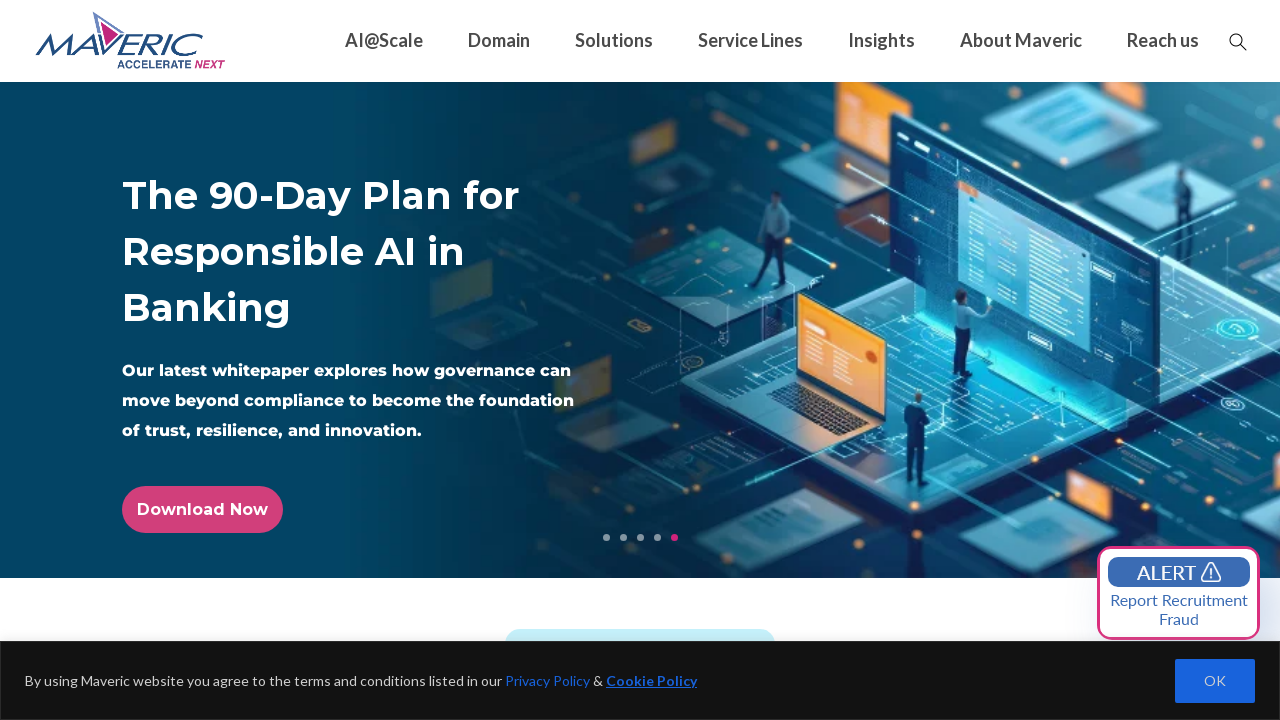

Retrieved href attribute from link: https://maveric-systems.com/privacy-policy
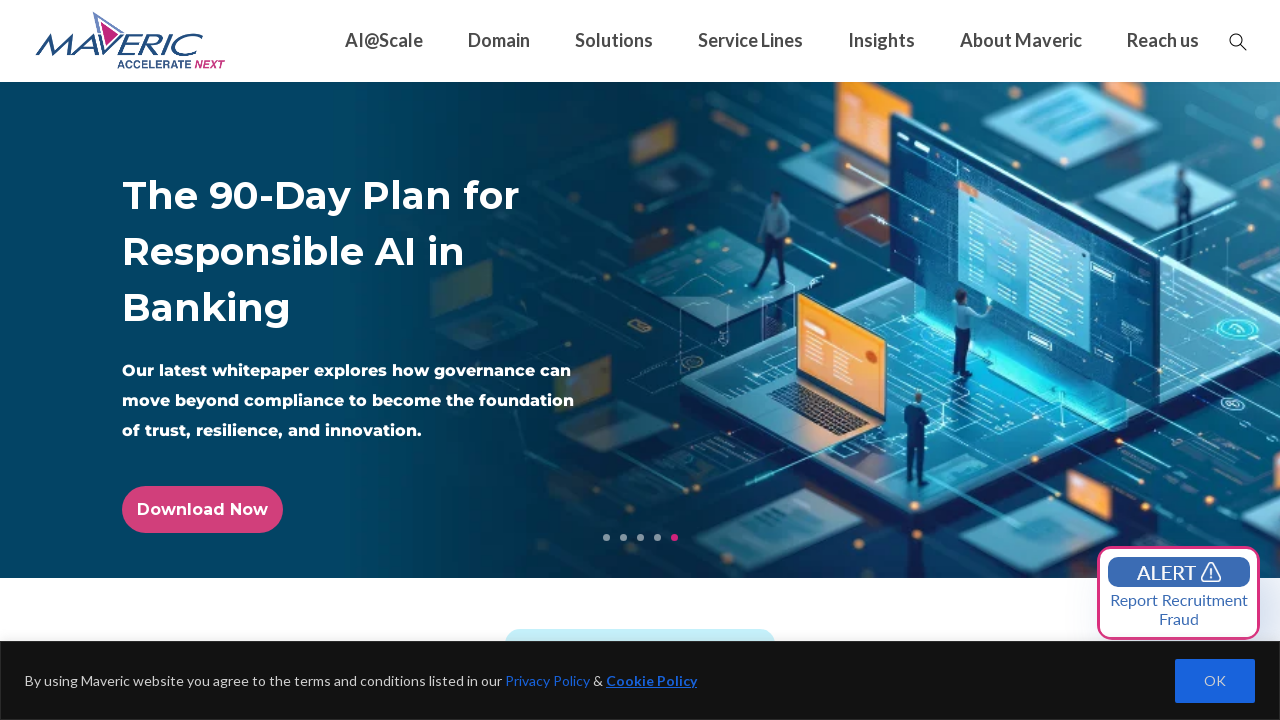

Retrieved href attribute from link: https://maveric-systems.com/SuccessStoriesPDF/DesjardinsCaseStudy-AppEngine.pdf
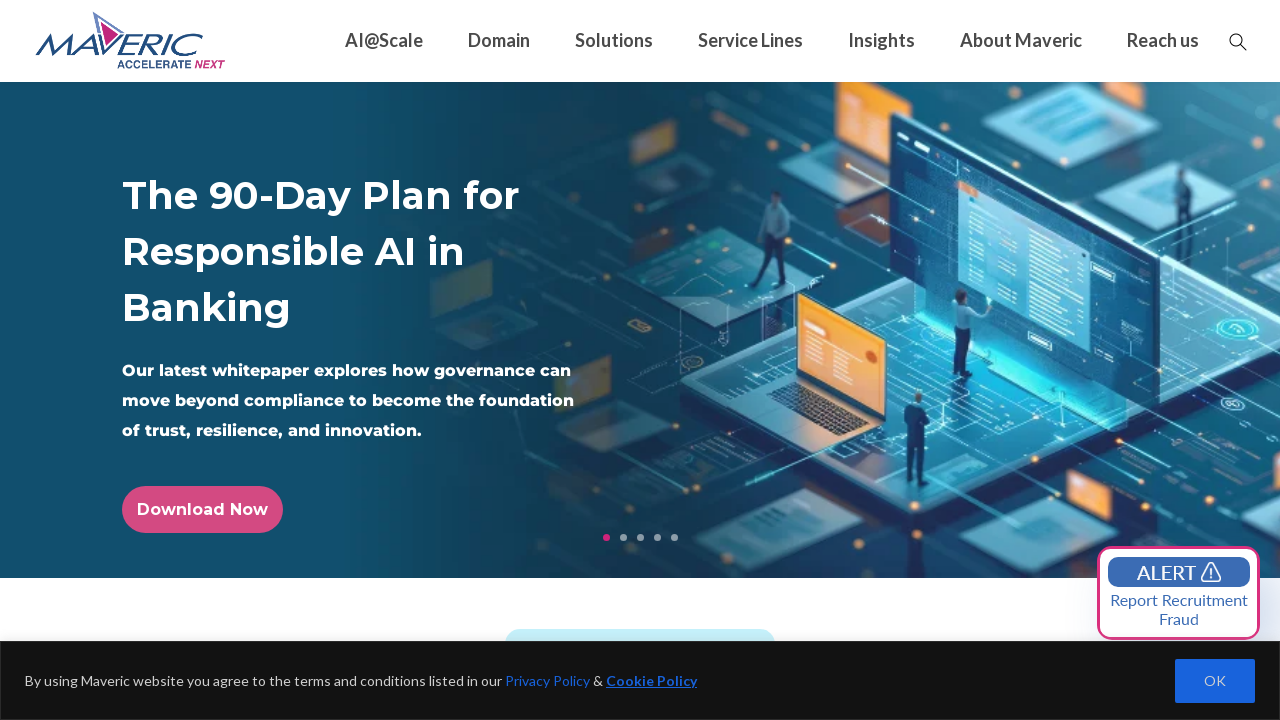

Retrieved href attribute from link: https://maveric-systems.com/privacy-policy
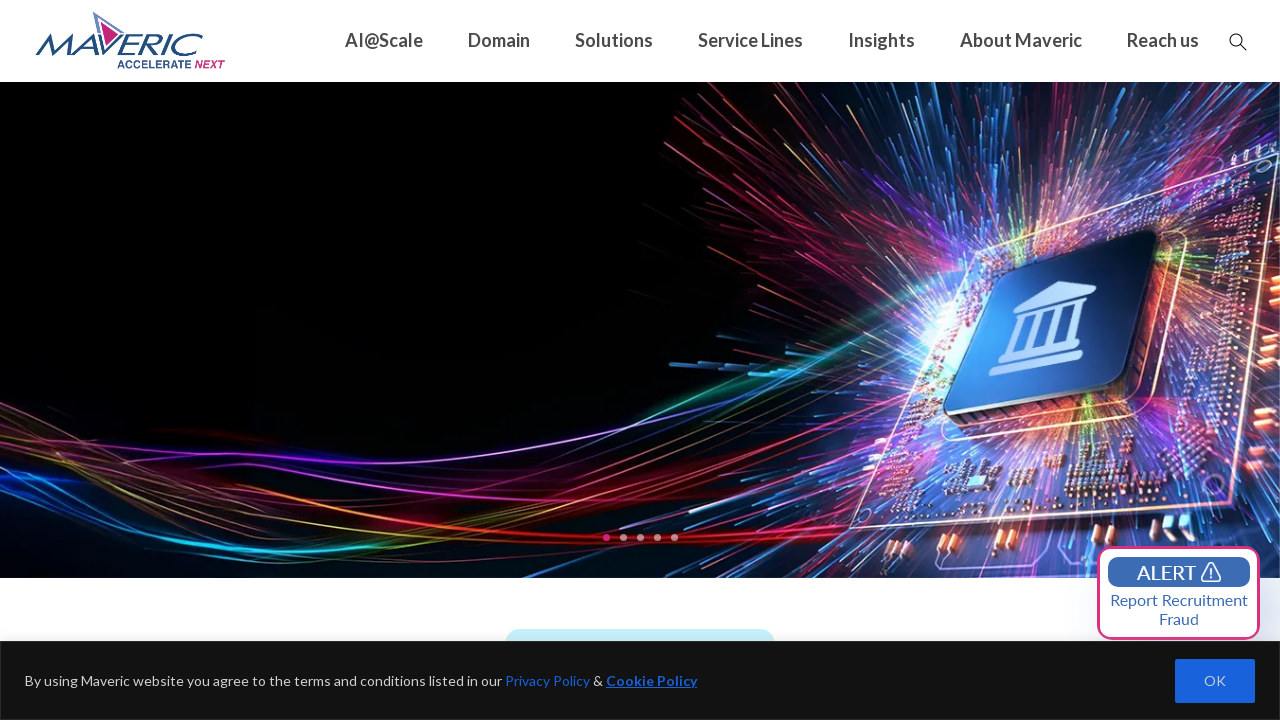

Retrieved href attribute from link: https://maveric-systems.com/SuccessStoriesPDF/NORD-LBCaseStudy-GRC.pdf
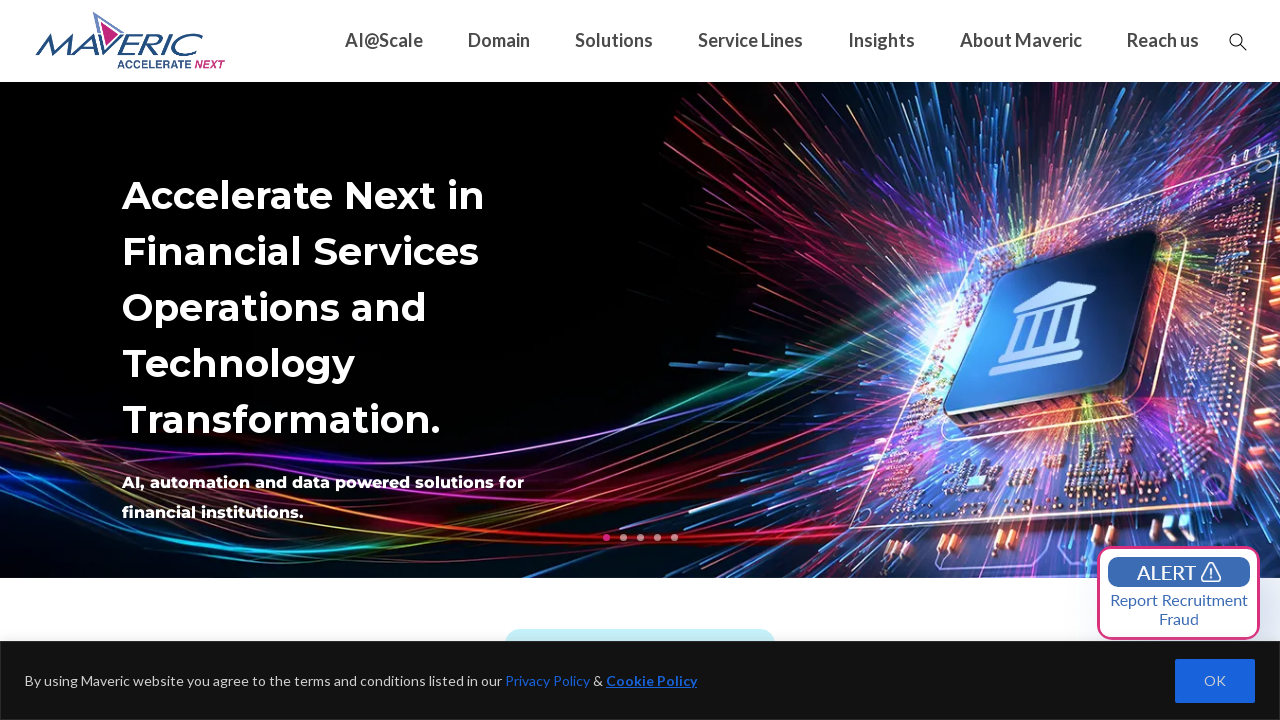

Retrieved href attribute from link: https://maveric-systems.com/privacy-policy
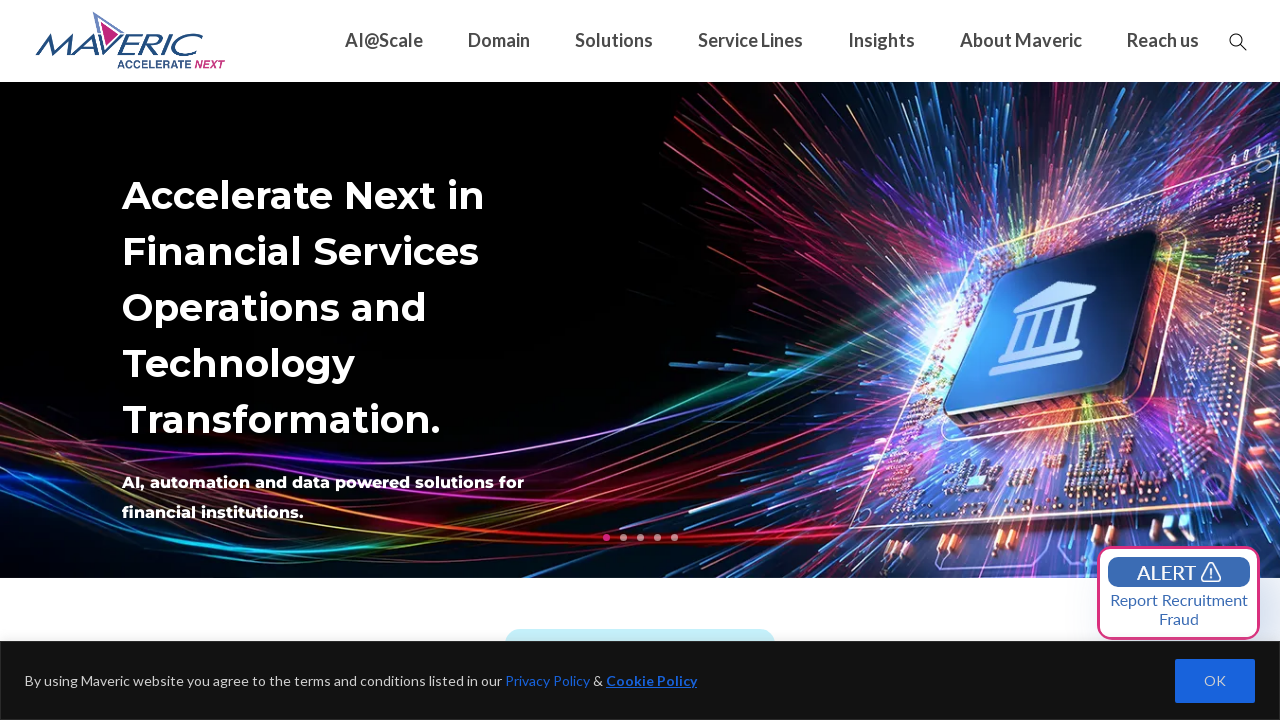

Retrieved href attribute from link: https://maveric-systems.com/SuccessStoriesPDF/LloydsBankingGroup-FSO.pdf
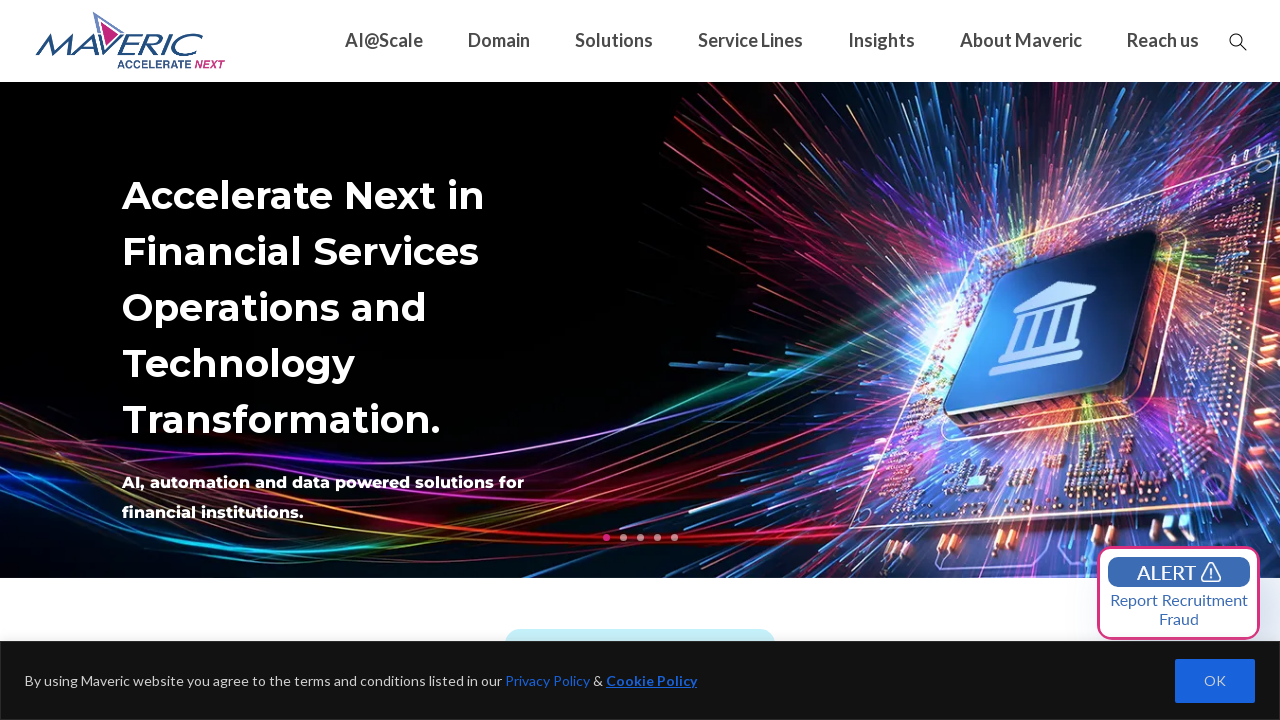

Retrieved href attribute from link: https://maveric-systems.com/privacy-policy
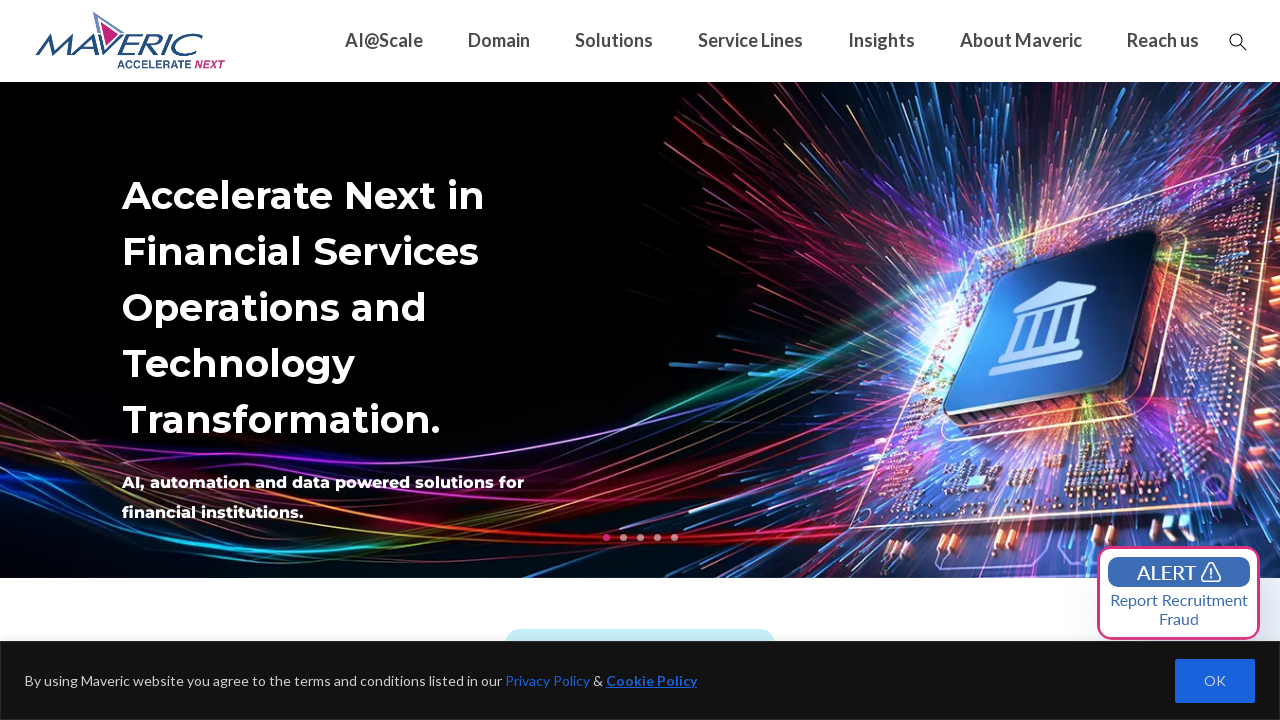

Retrieved href attribute from link: https://maveric-systems.com/wp-content/uploads/2020/09/PSD2-compliance.pdf
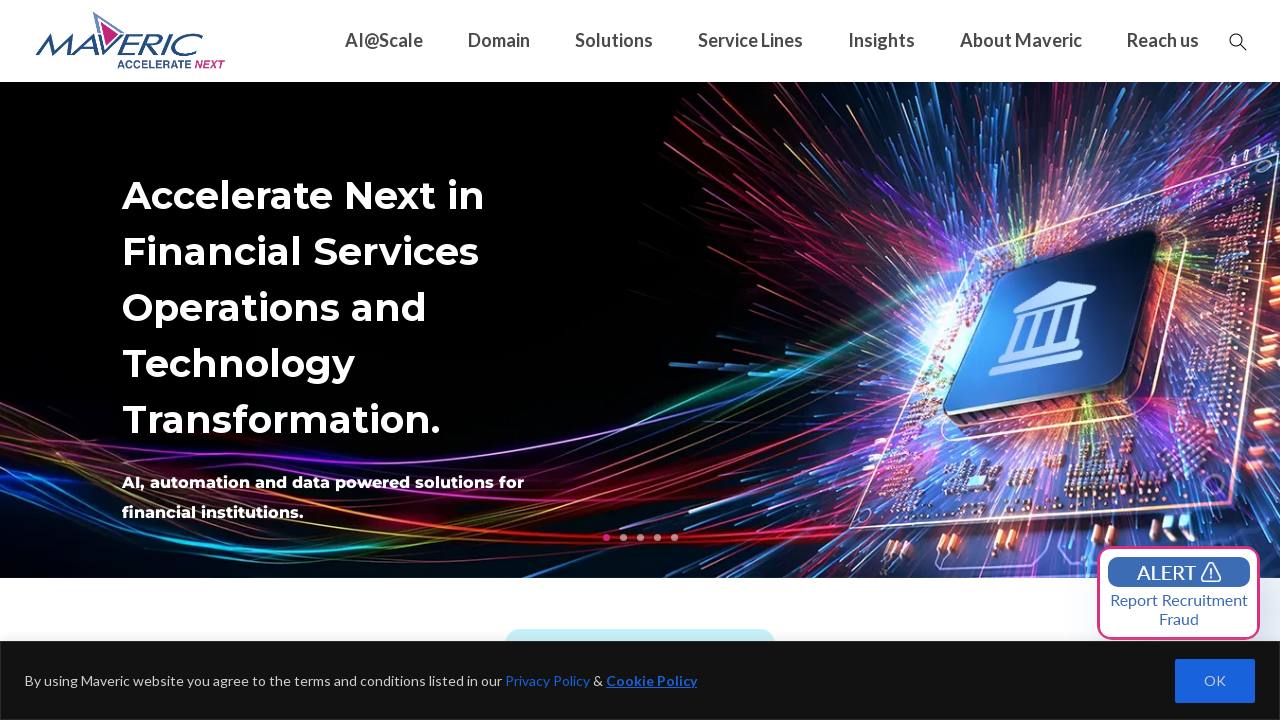

Retrieved href attribute from link: #
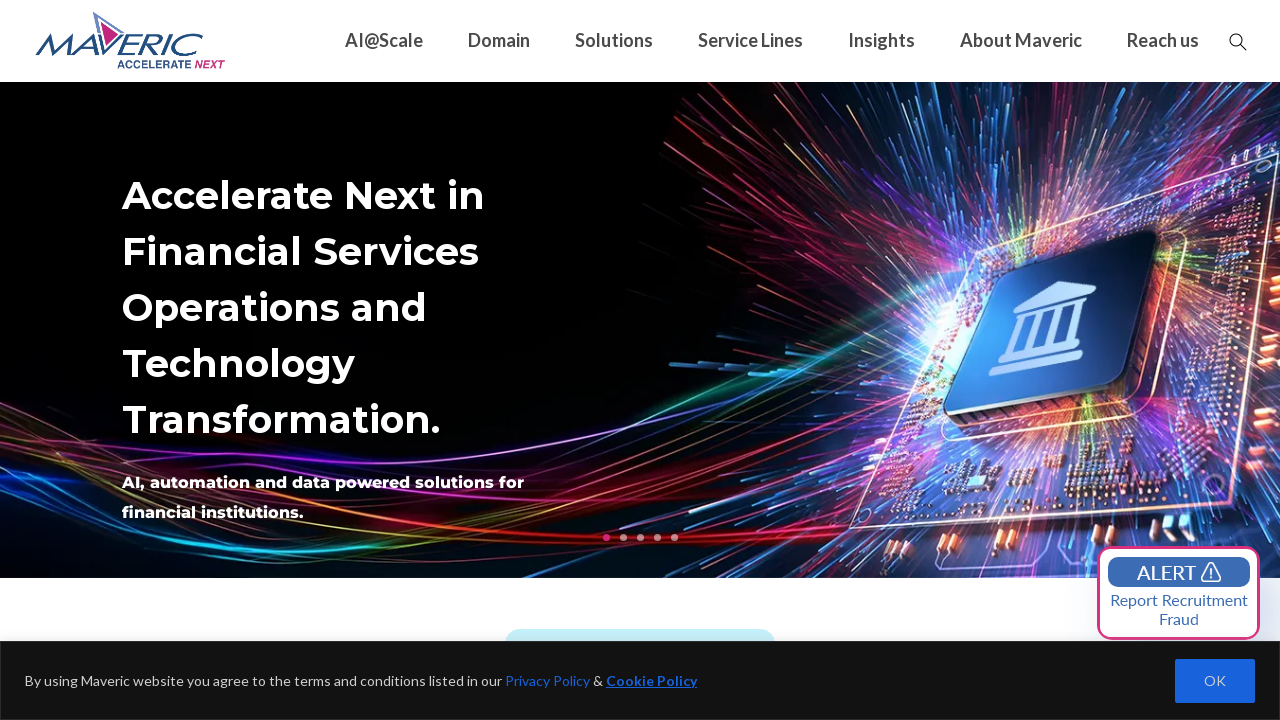

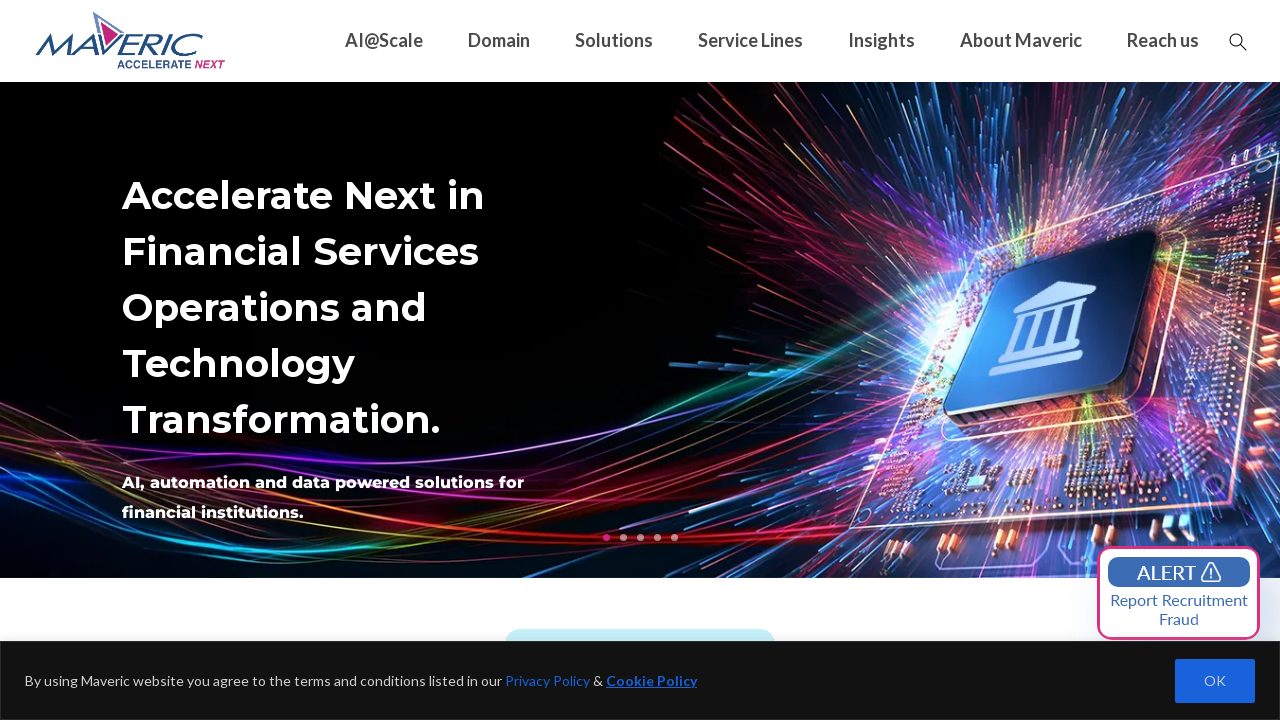